Tests a slide-to-unlock mechanism by clicking and holding a slider handle, then dragging it horizontally across the unlock bar until an alert appears confirming success.

Starting URL: https://www.helloweba.net/demo/2017/unlock/

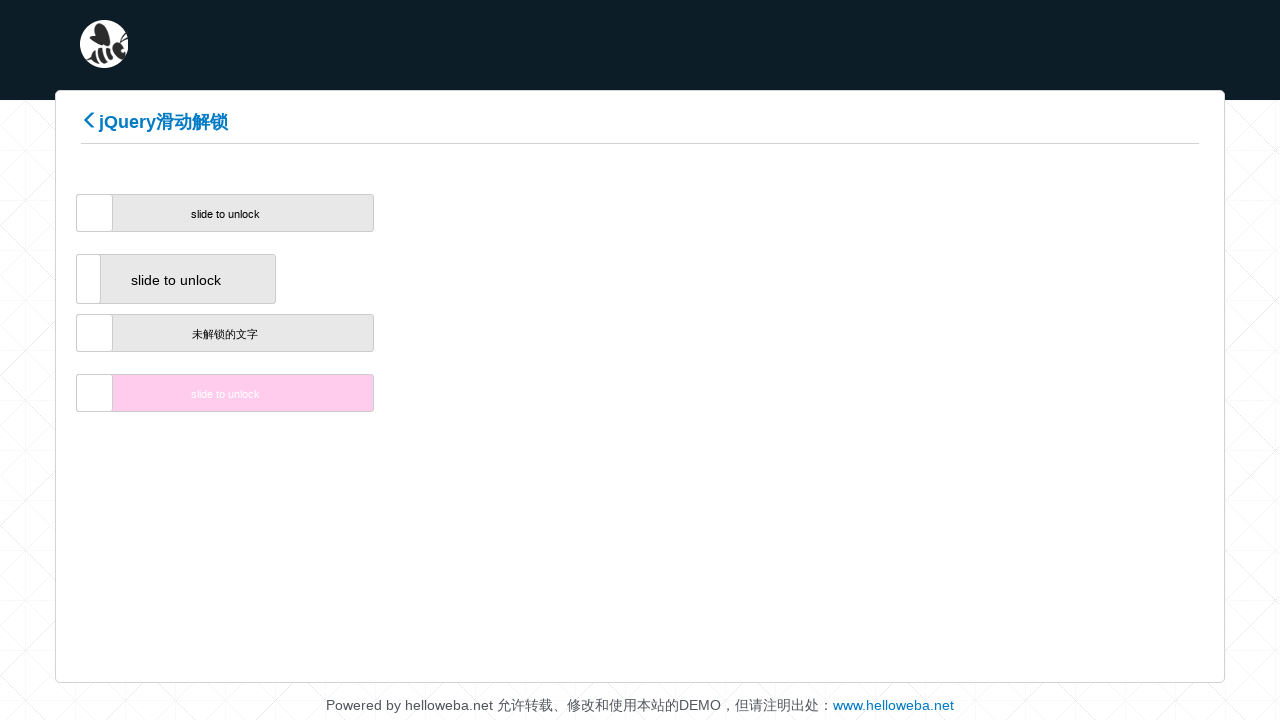

Waited for slider handle to be visible
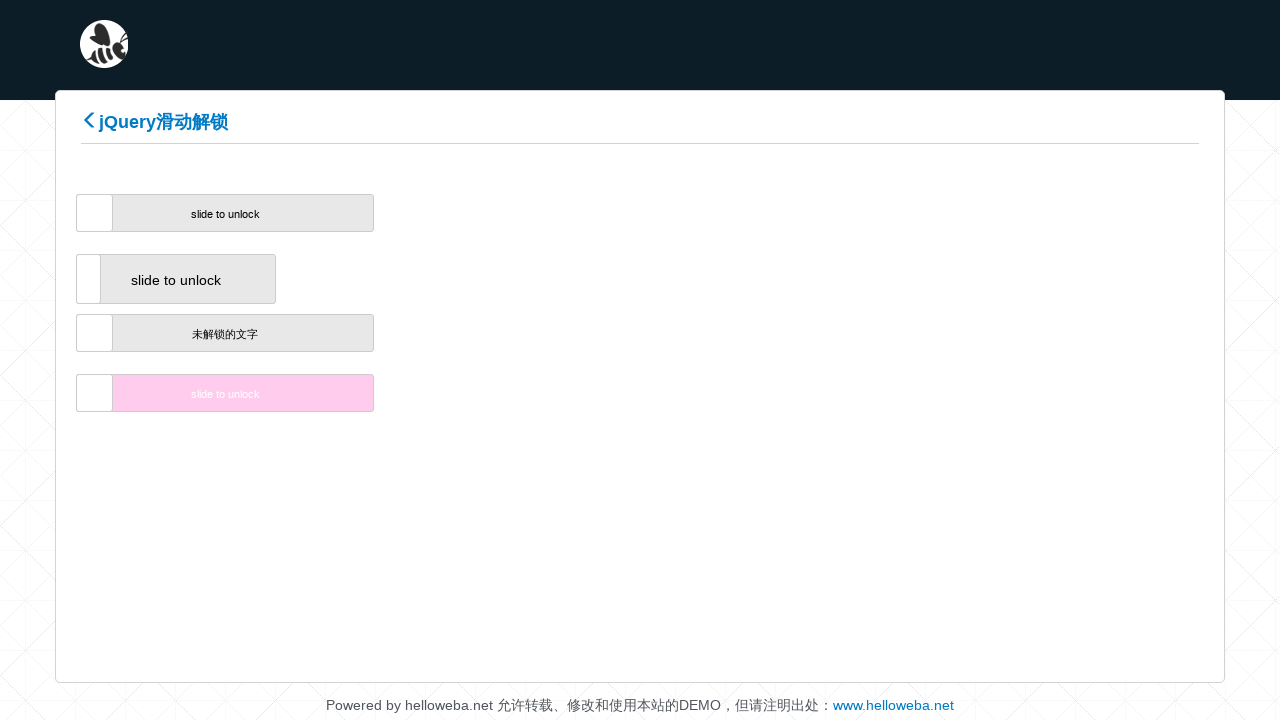

Located the slider handle element
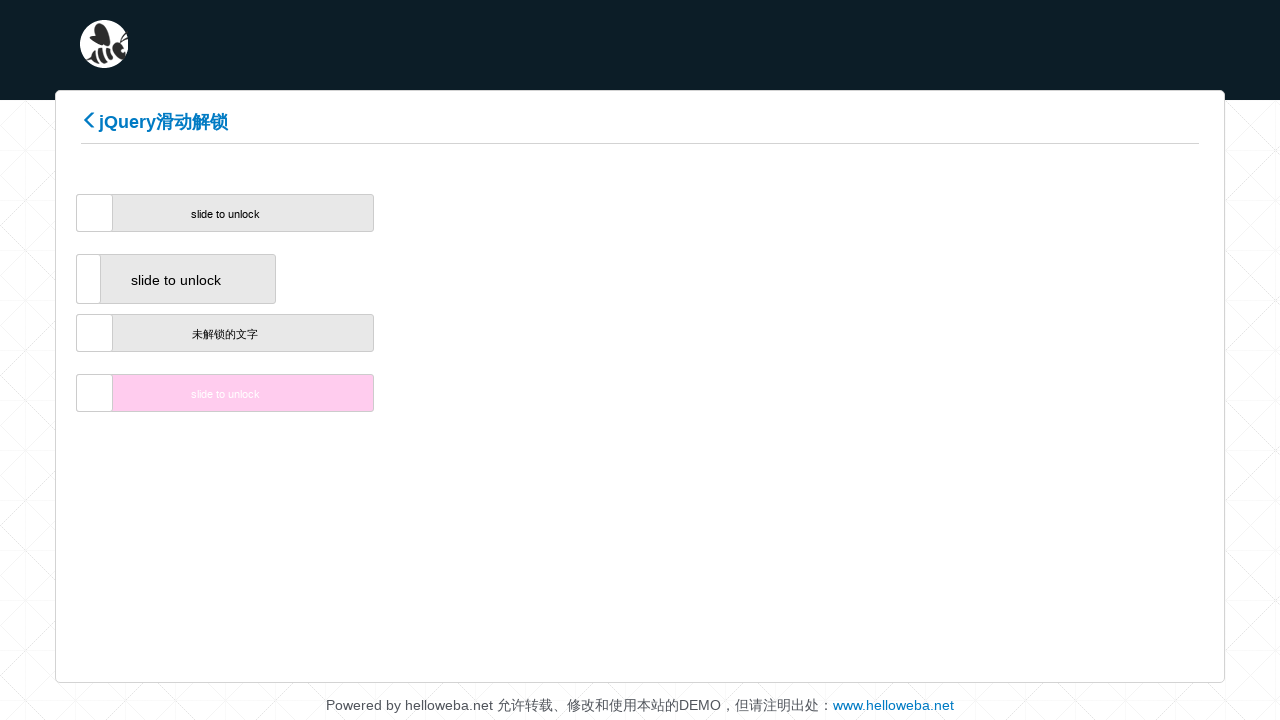

Retrieved bounding box of slider handle
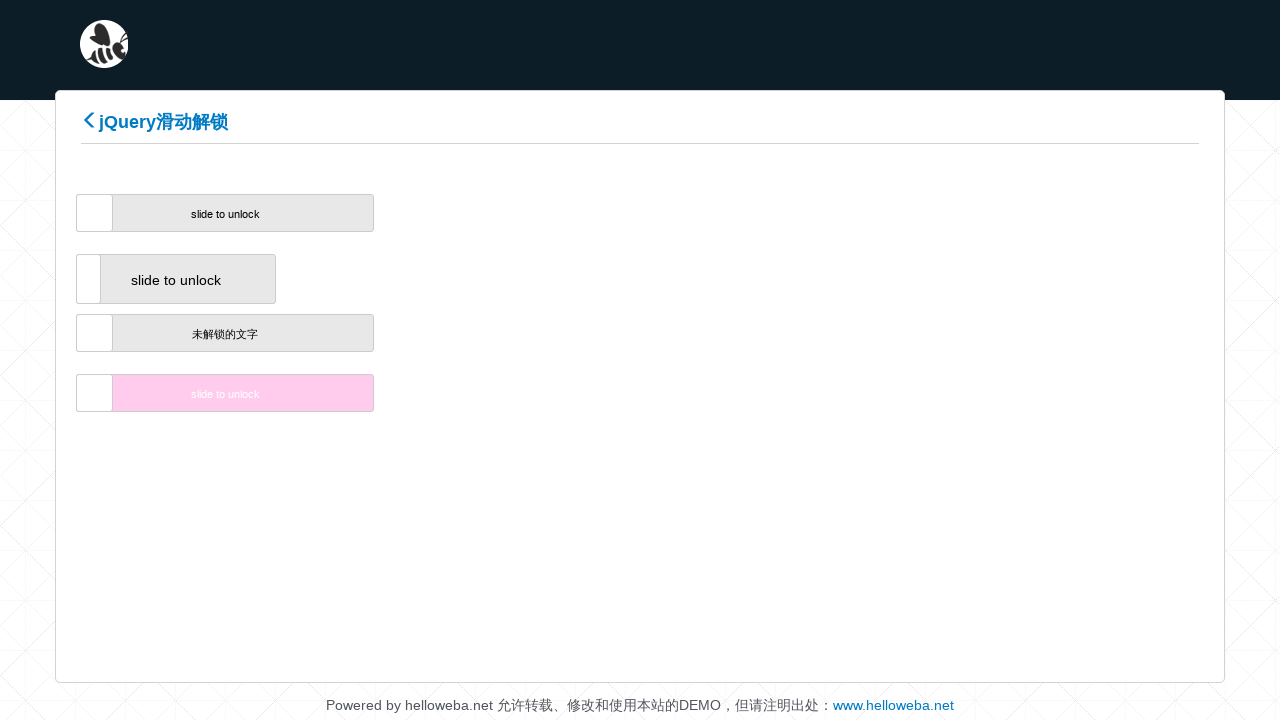

Hovered over slider handle at (94, 213) on .slide-to-unlock-handle >> nth=0
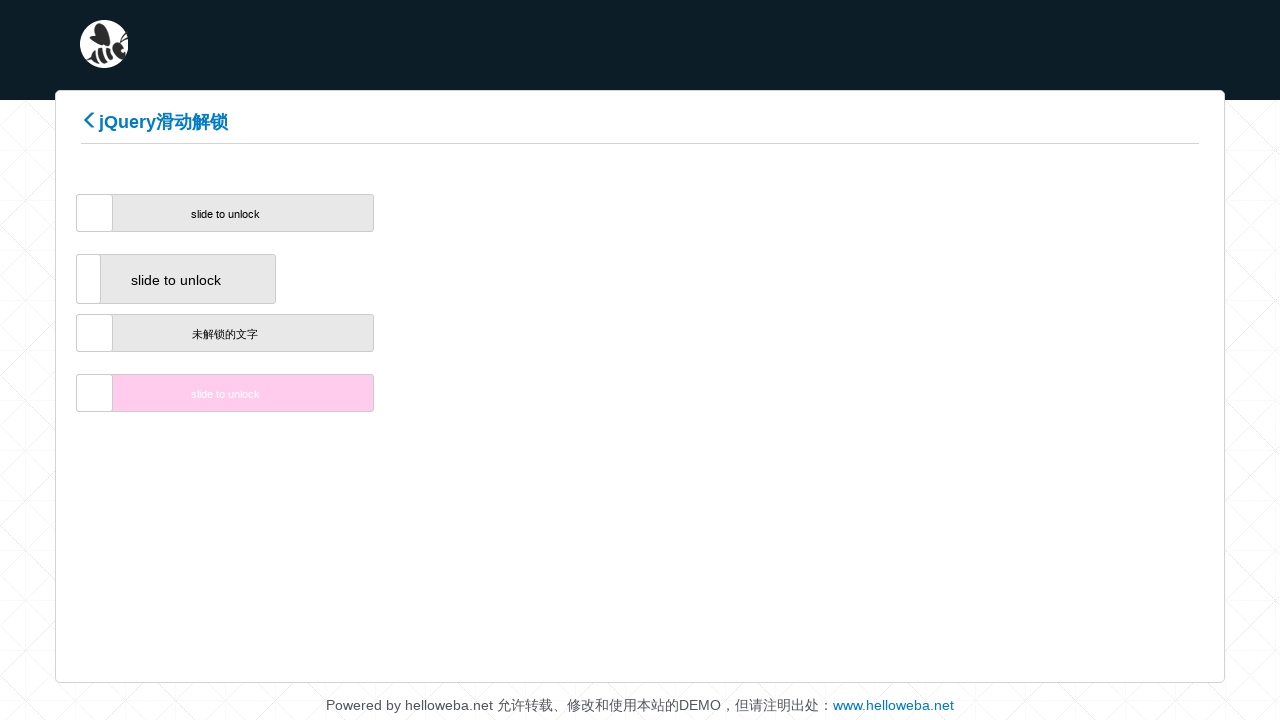

Pressed down mouse button on slider handle at (94, 213)
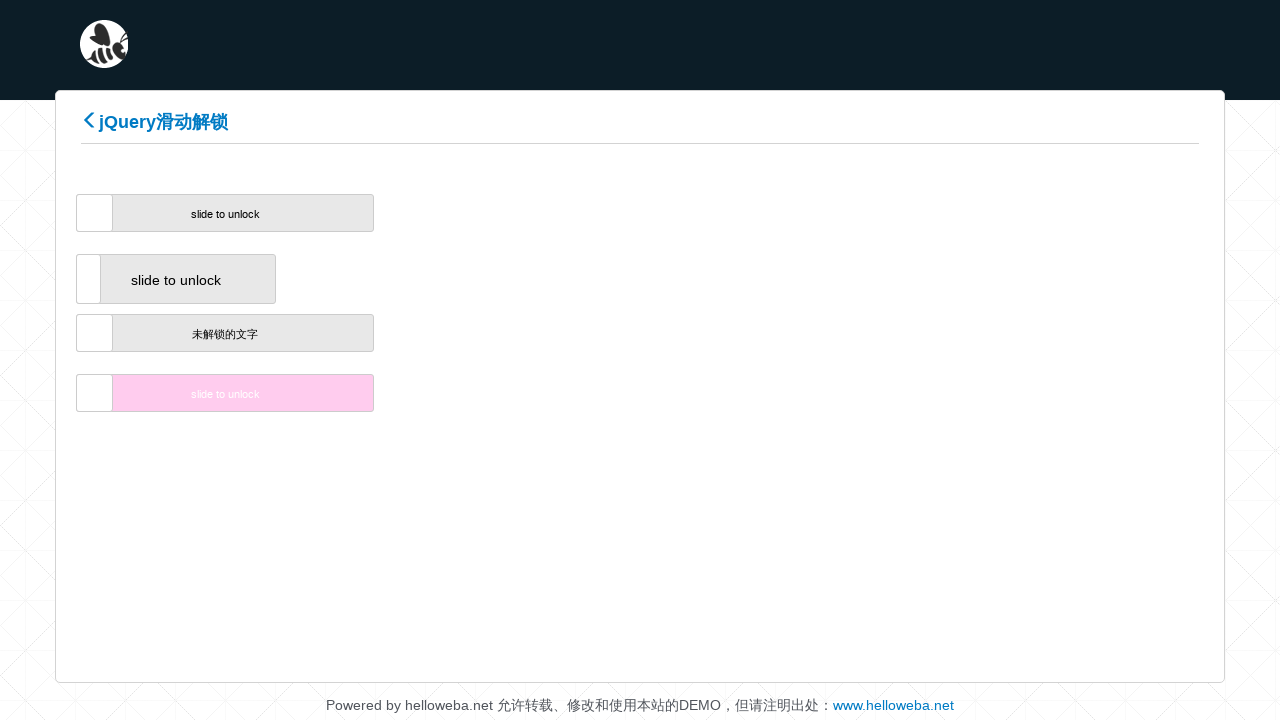

Dragged slider handle to position 1/200 at (94, 213)
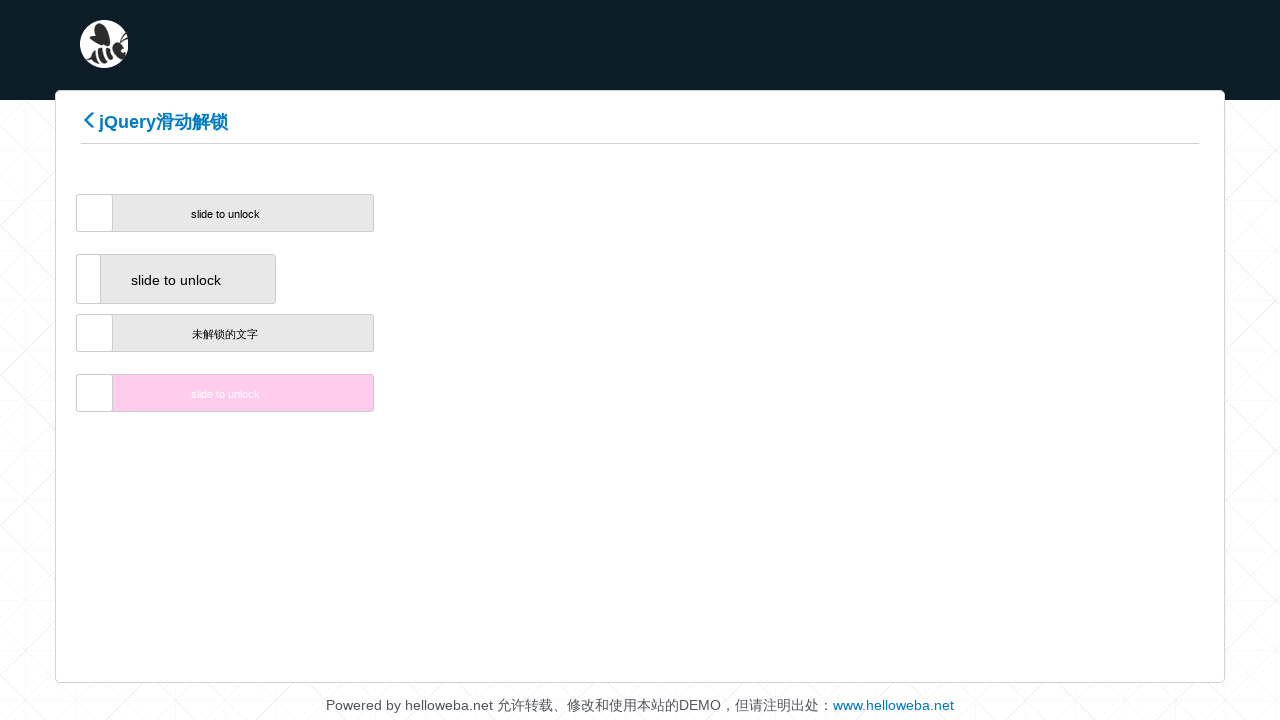

Waited 100ms during drag movement
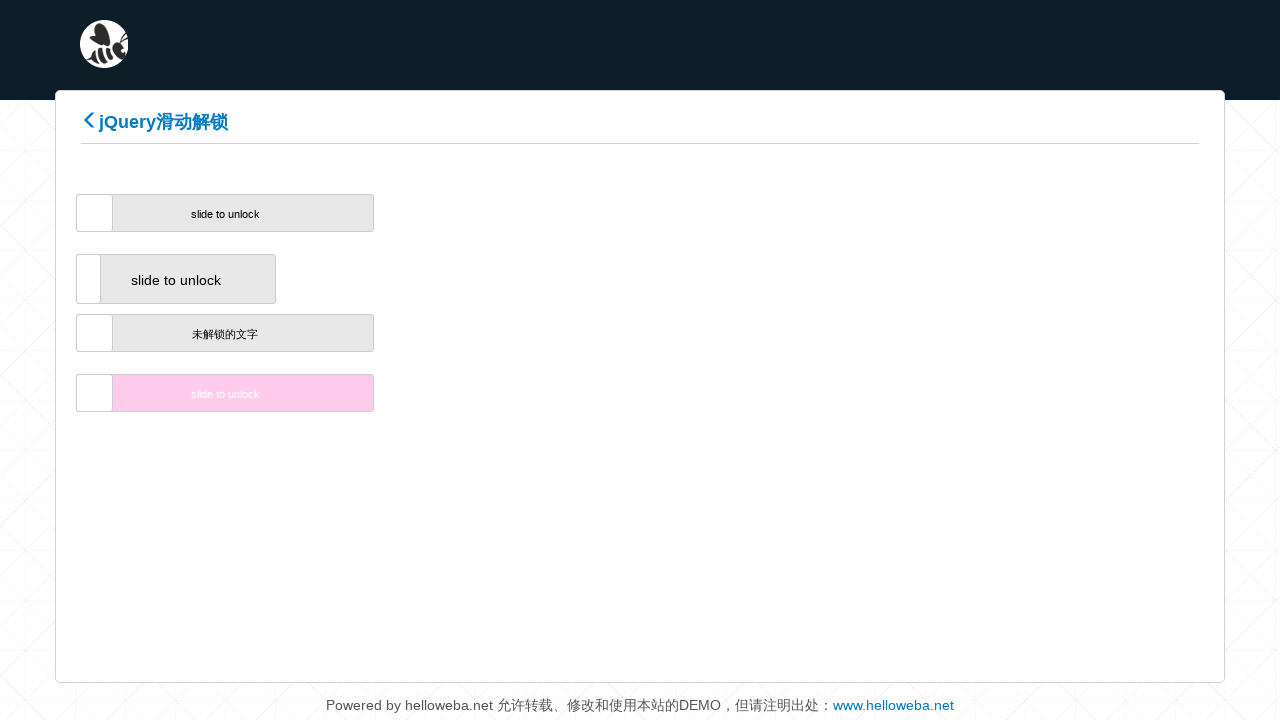

Dragged slider handle to position 2/200 at (102, 213)
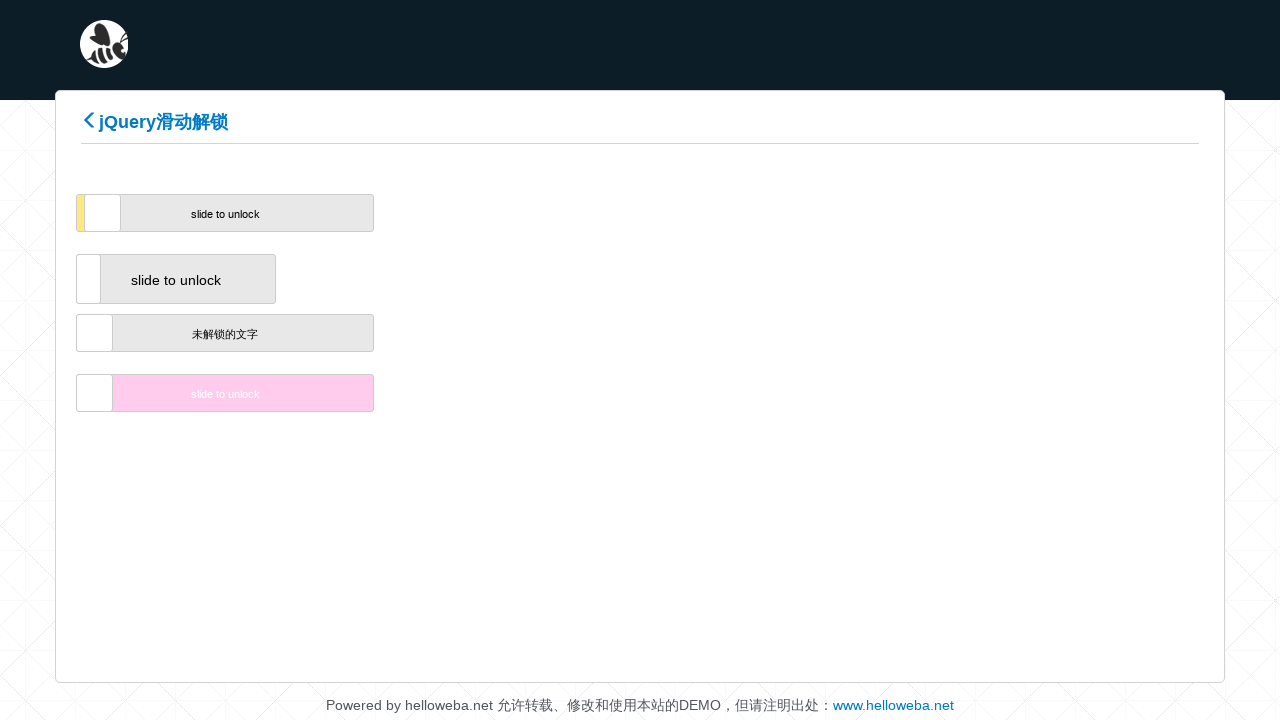

Waited 100ms during drag movement
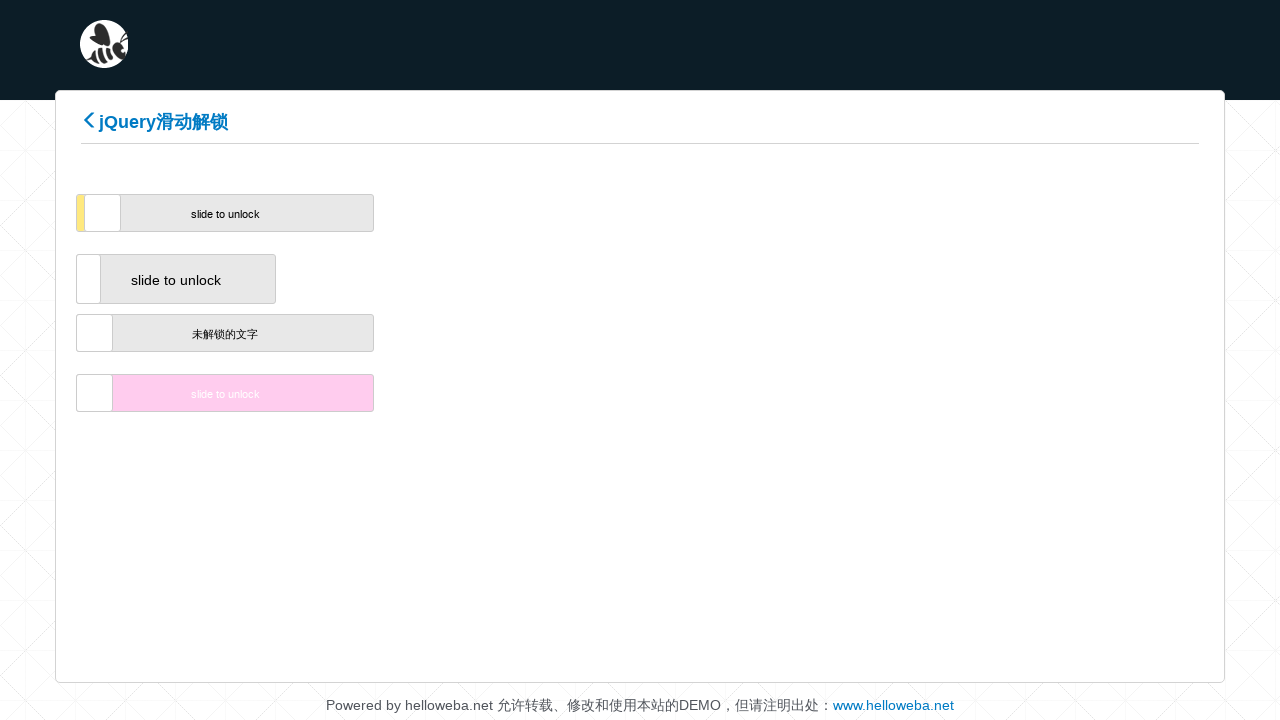

Dragged slider handle to position 3/200 at (110, 213)
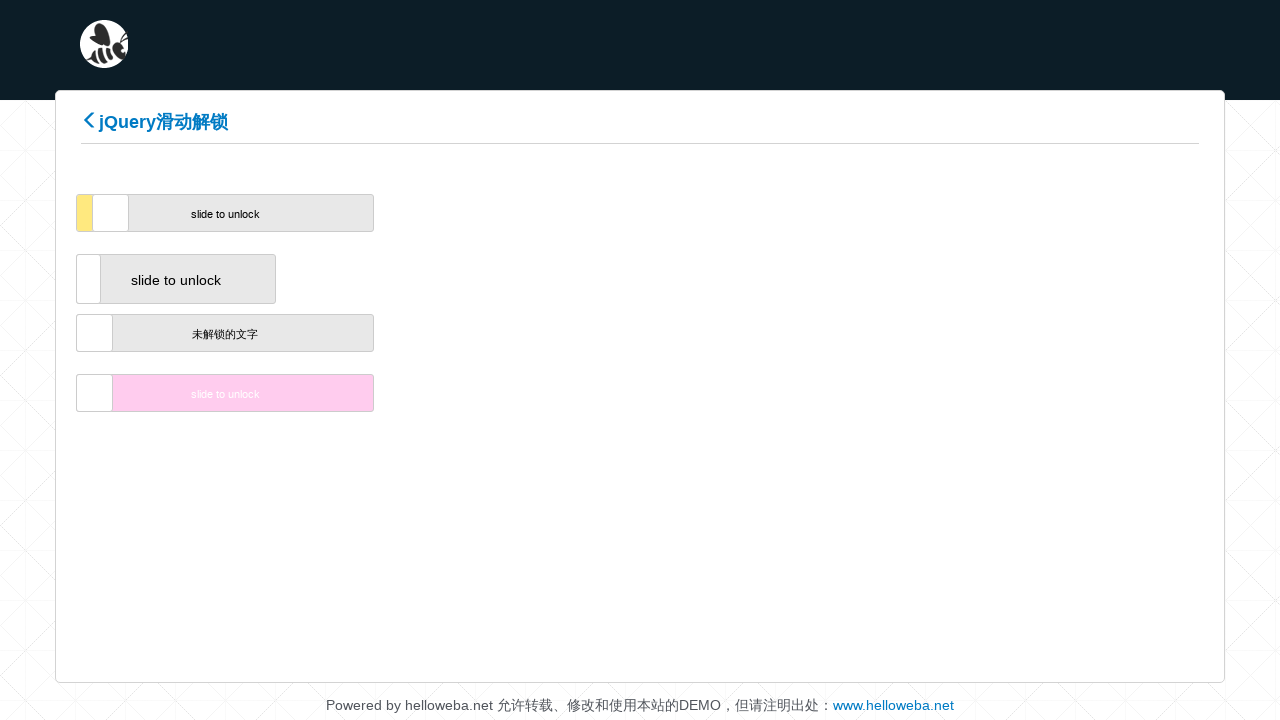

Waited 100ms during drag movement
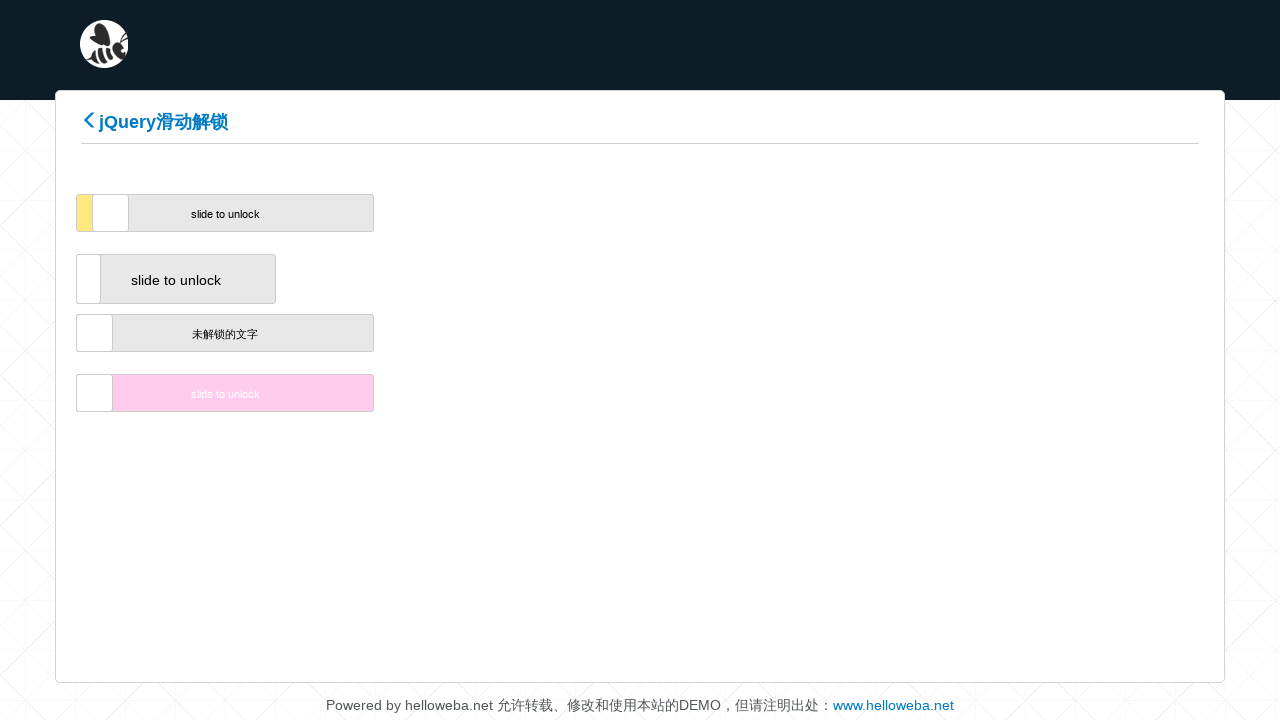

Dragged slider handle to position 4/200 at (118, 213)
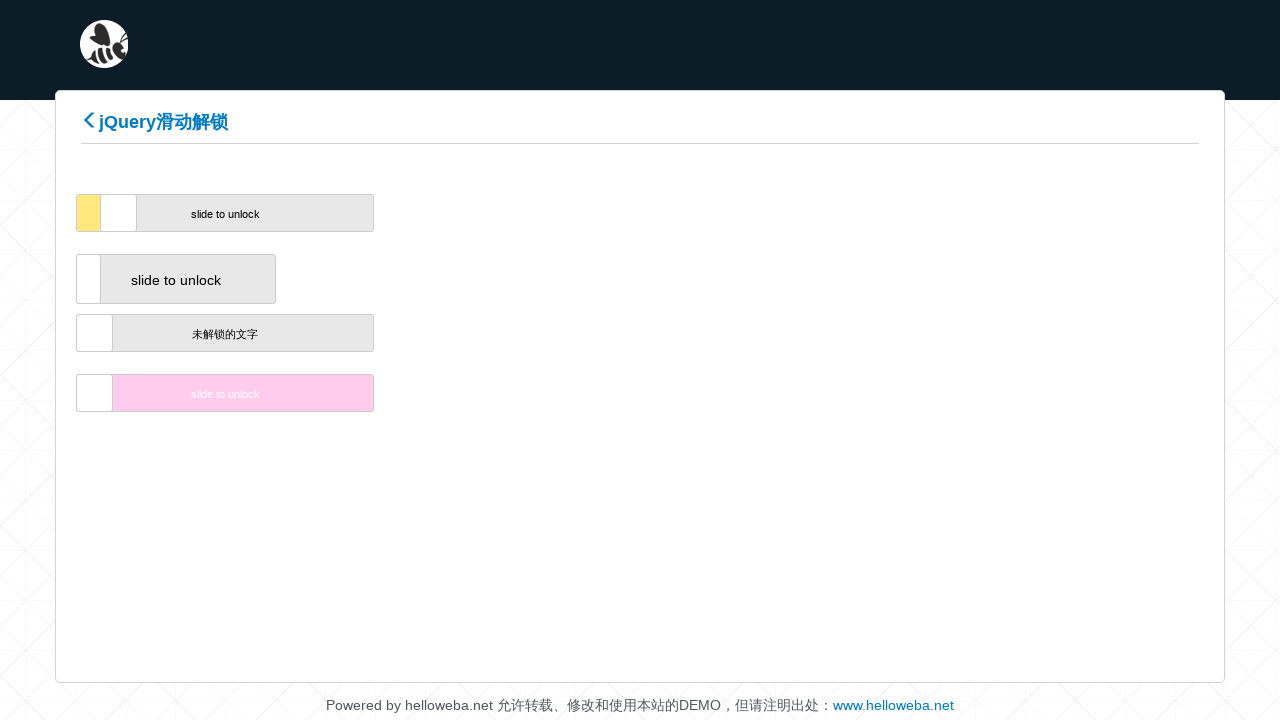

Waited 100ms during drag movement
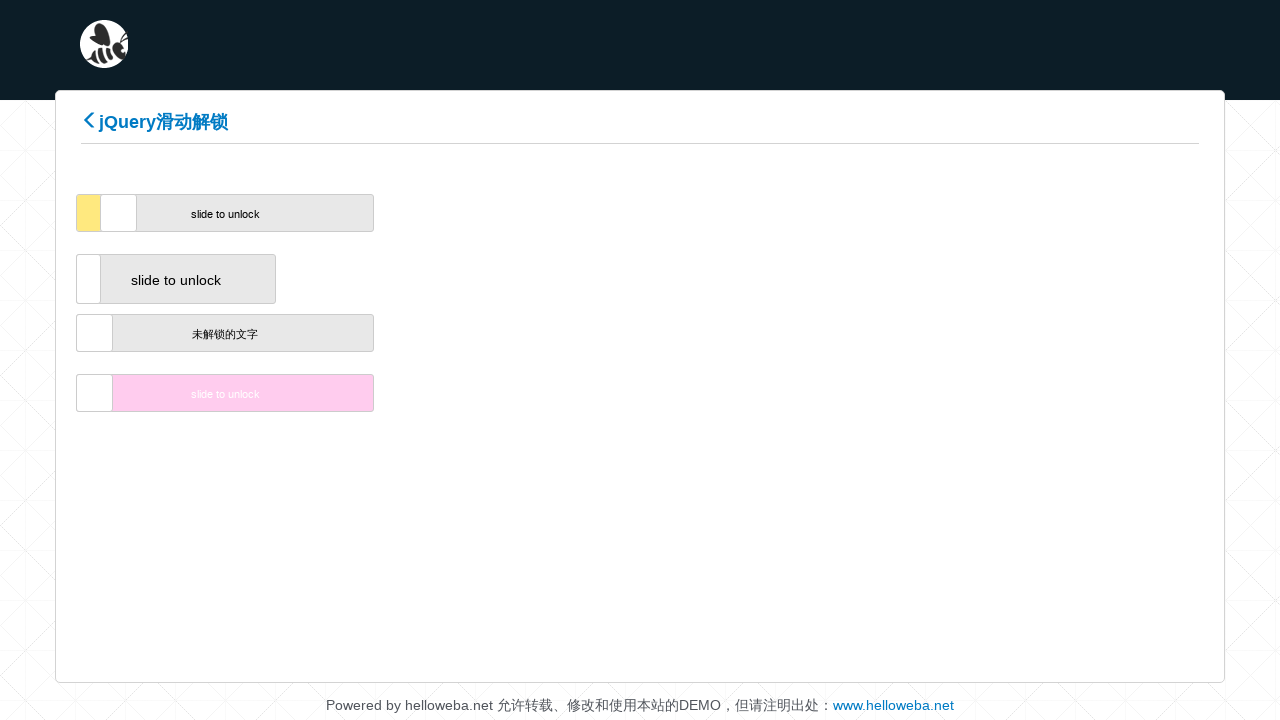

Dragged slider handle to position 5/200 at (126, 213)
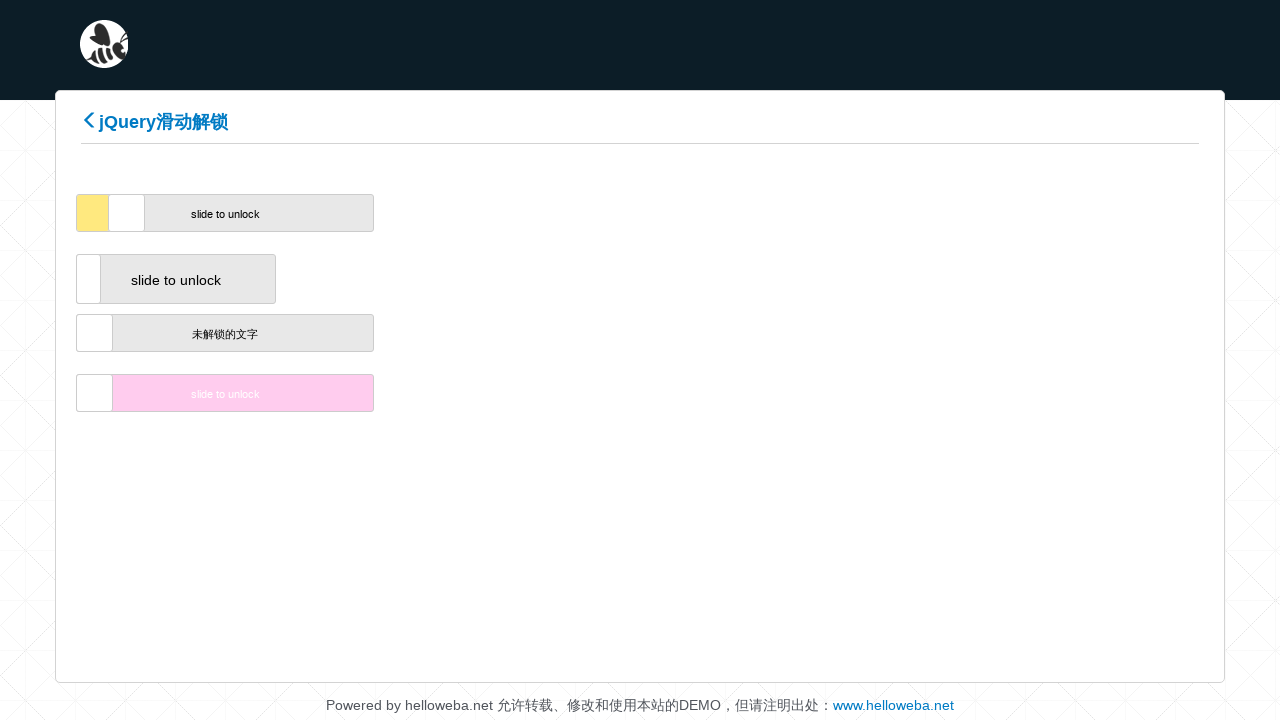

Waited 100ms during drag movement
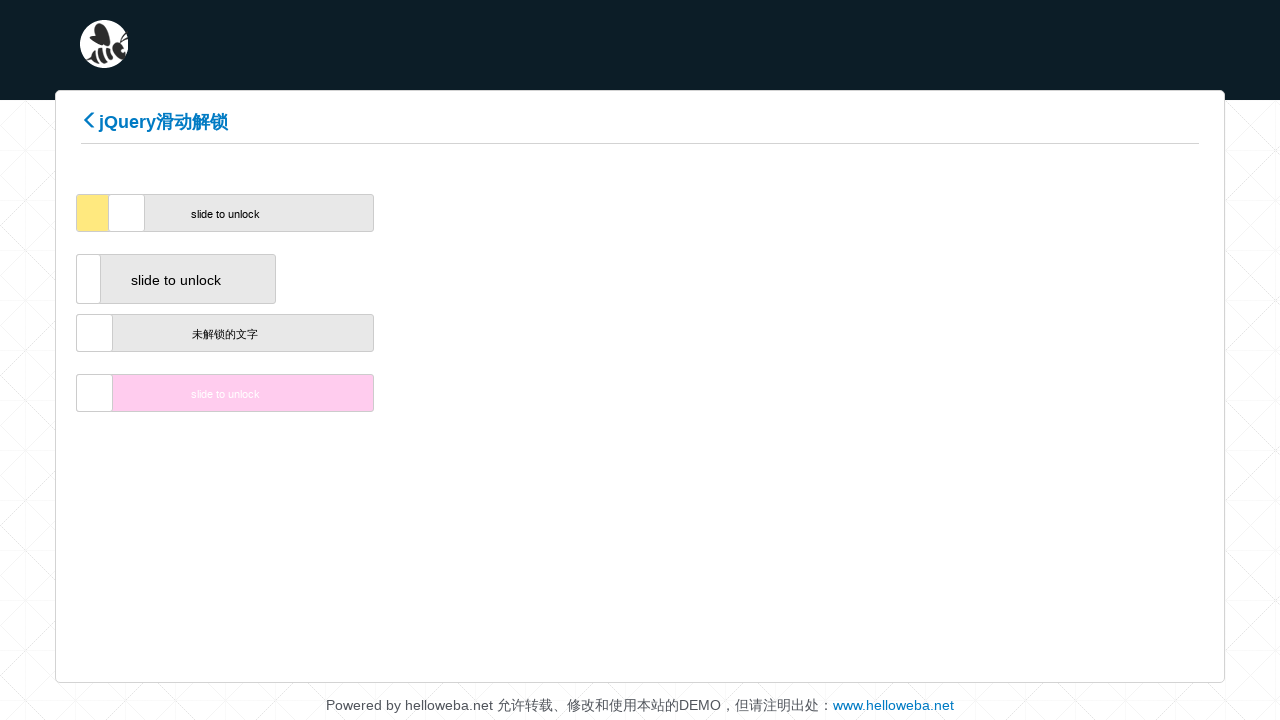

Dragged slider handle to position 6/200 at (134, 213)
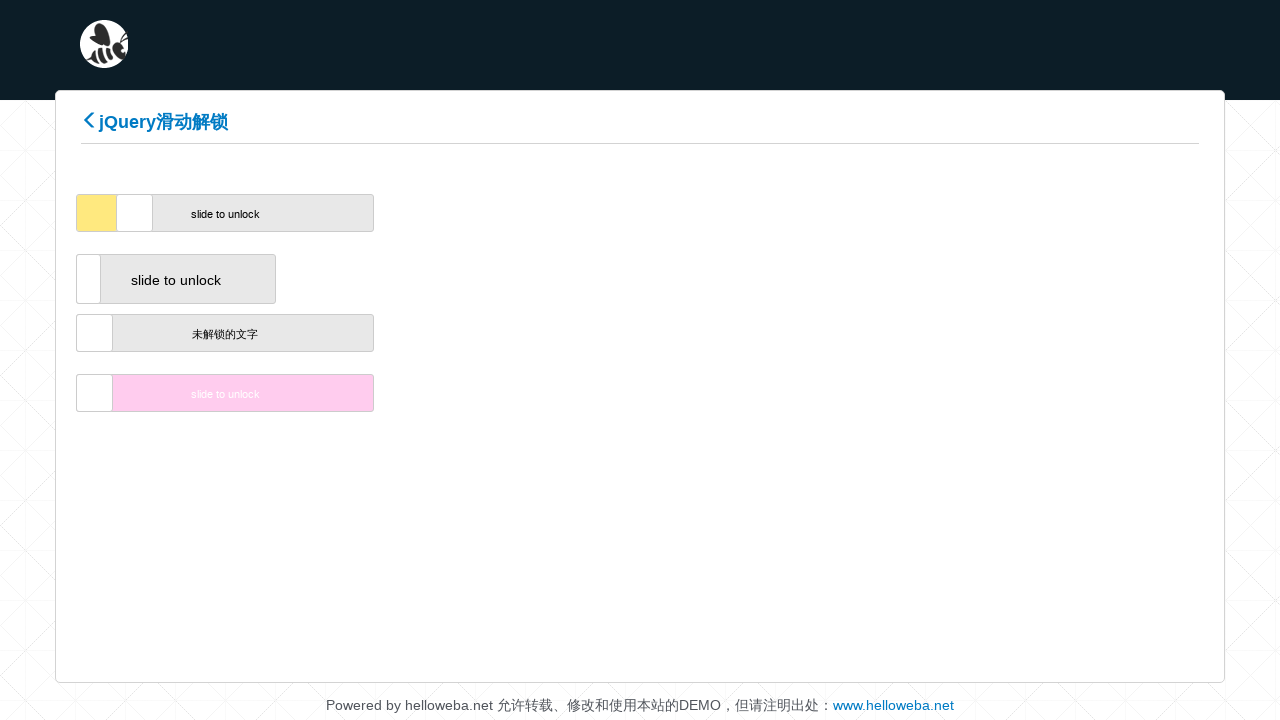

Waited 100ms during drag movement
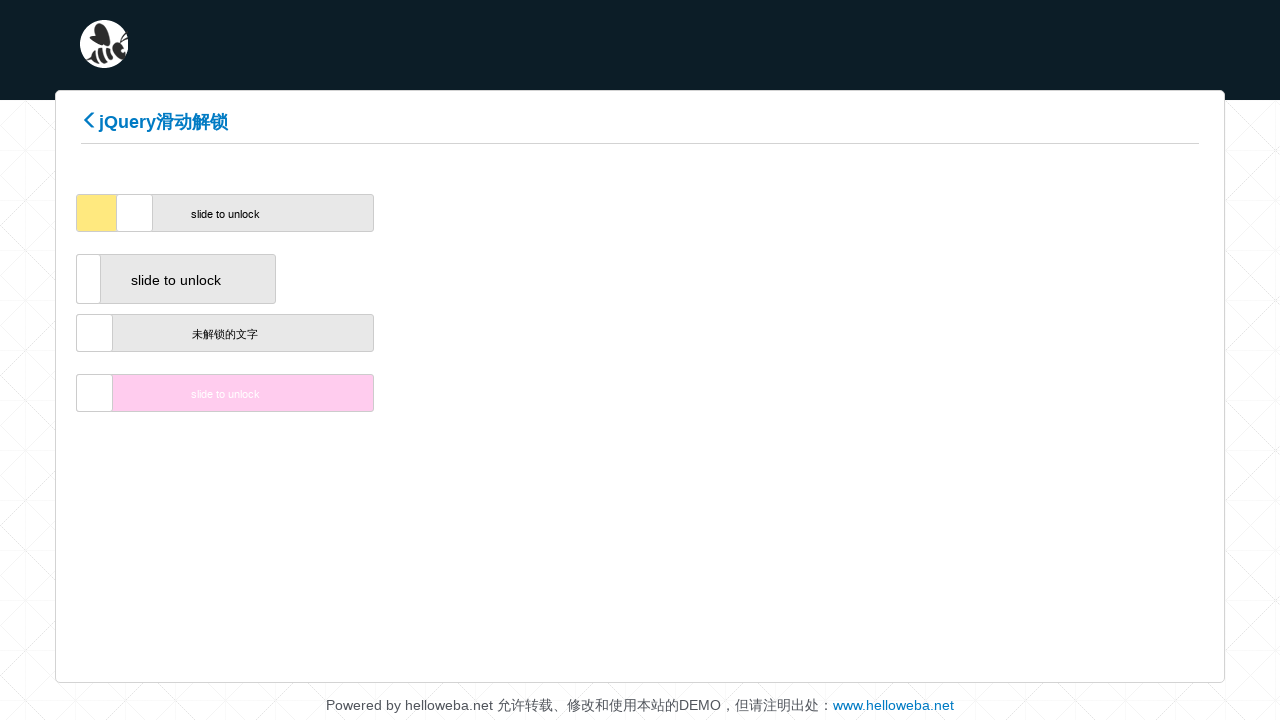

Dragged slider handle to position 7/200 at (142, 213)
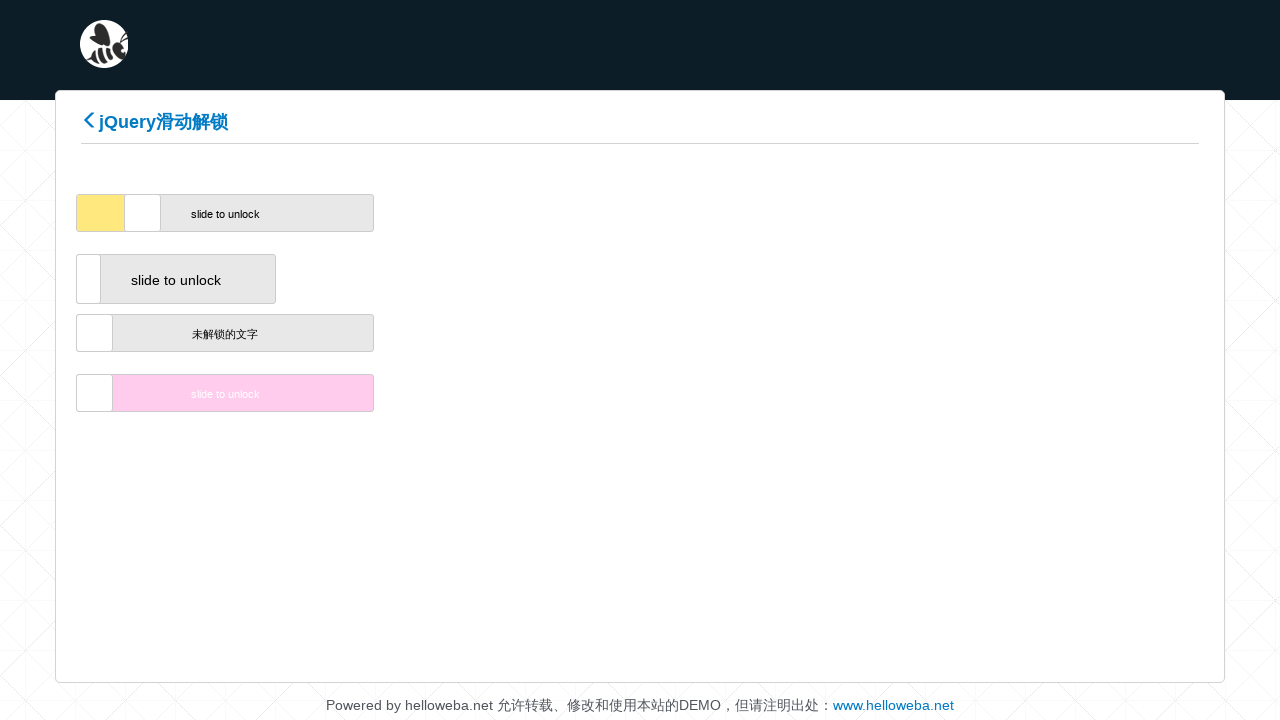

Waited 100ms during drag movement
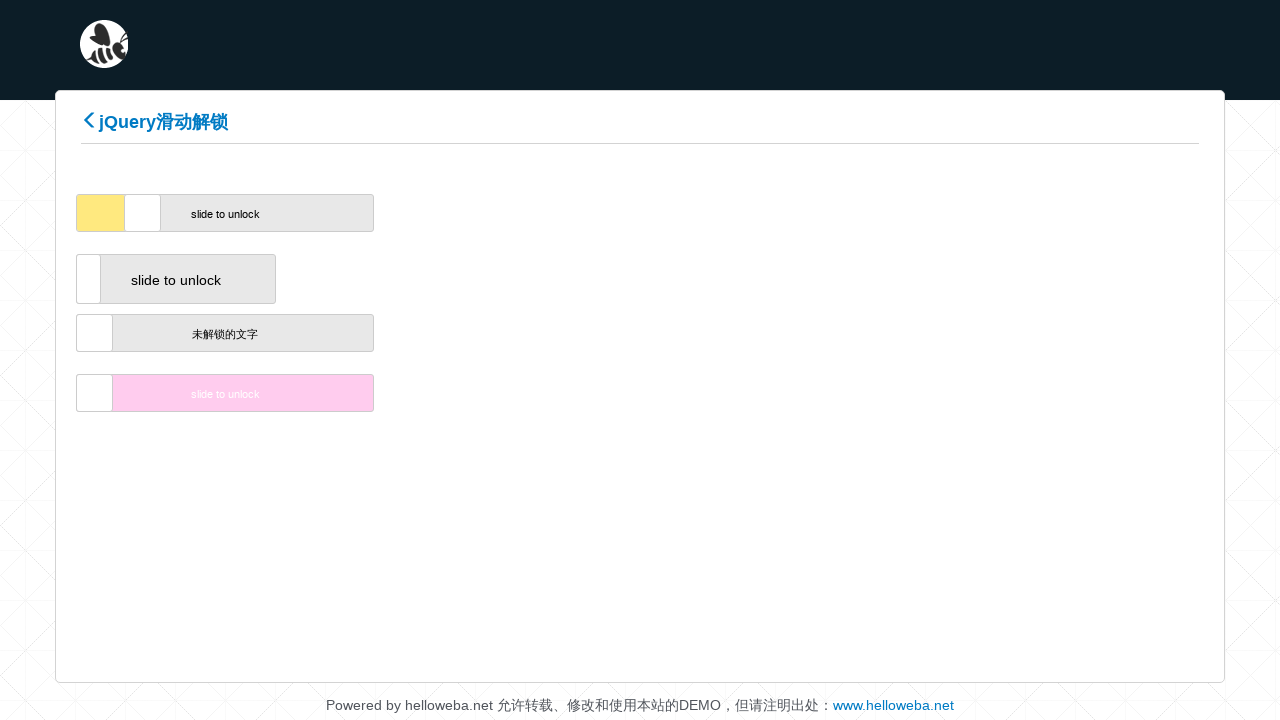

Dragged slider handle to position 8/200 at (150, 213)
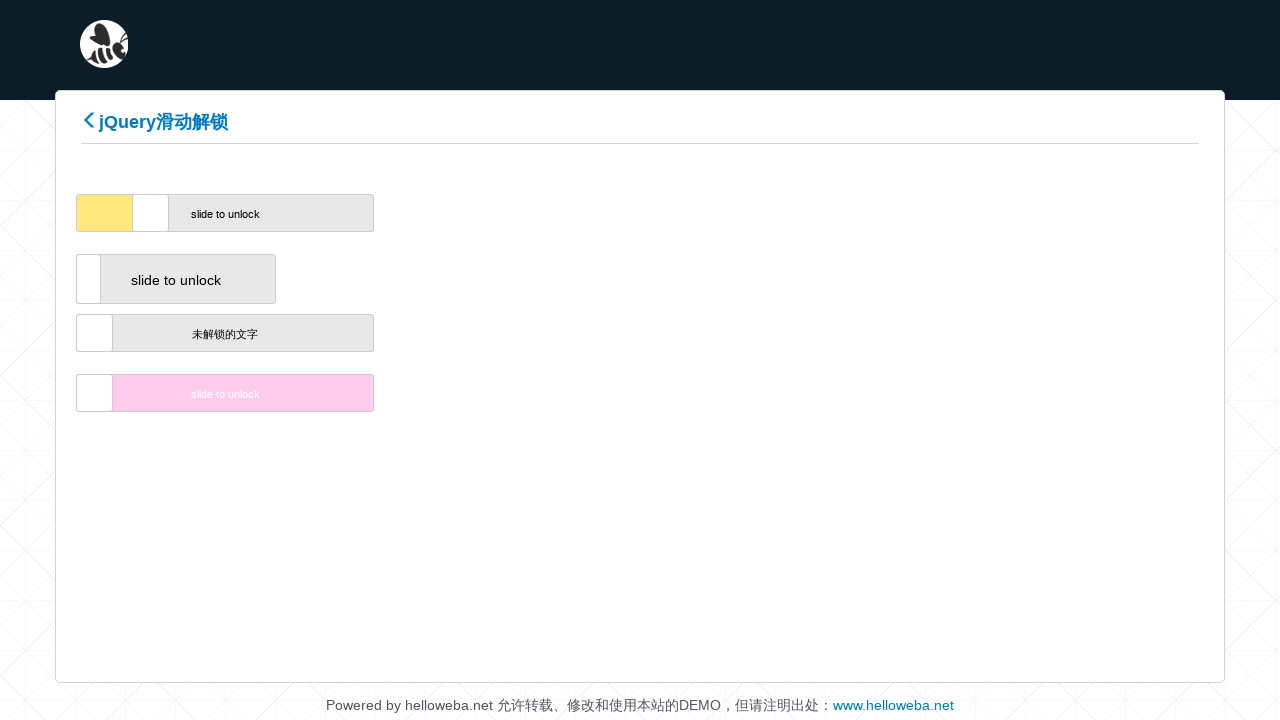

Waited 100ms during drag movement
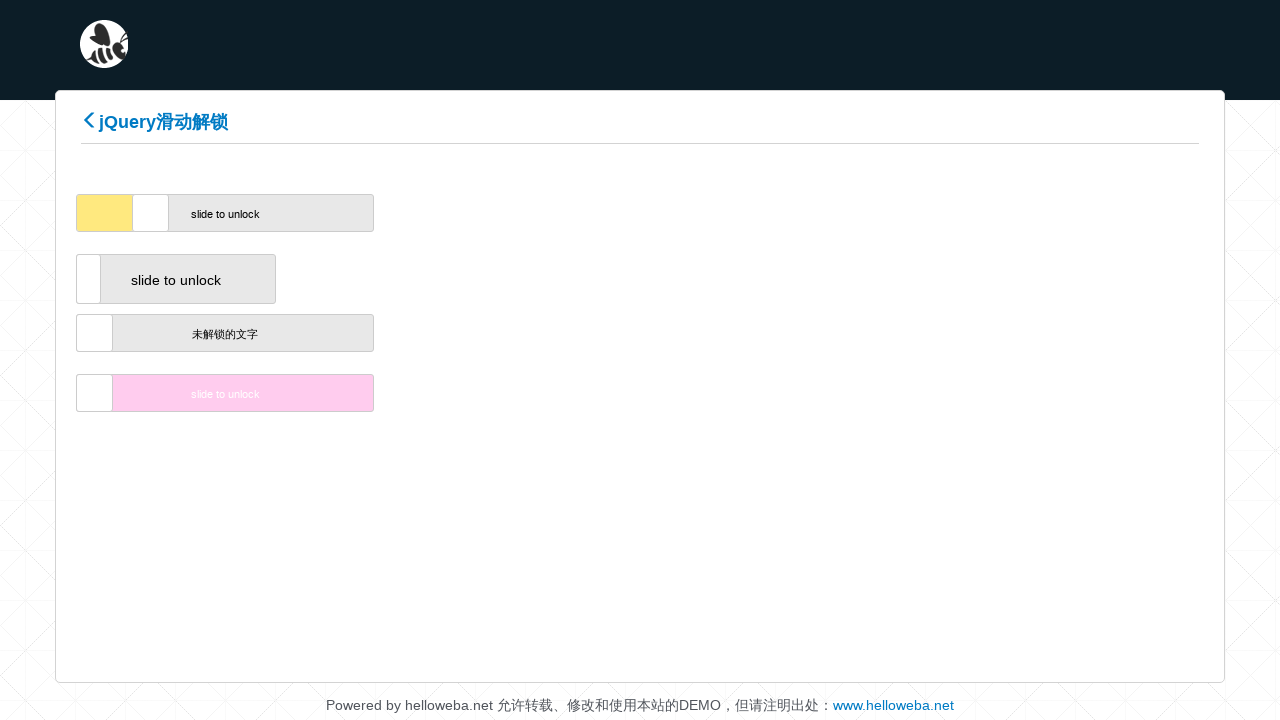

Dragged slider handle to position 9/200 at (158, 213)
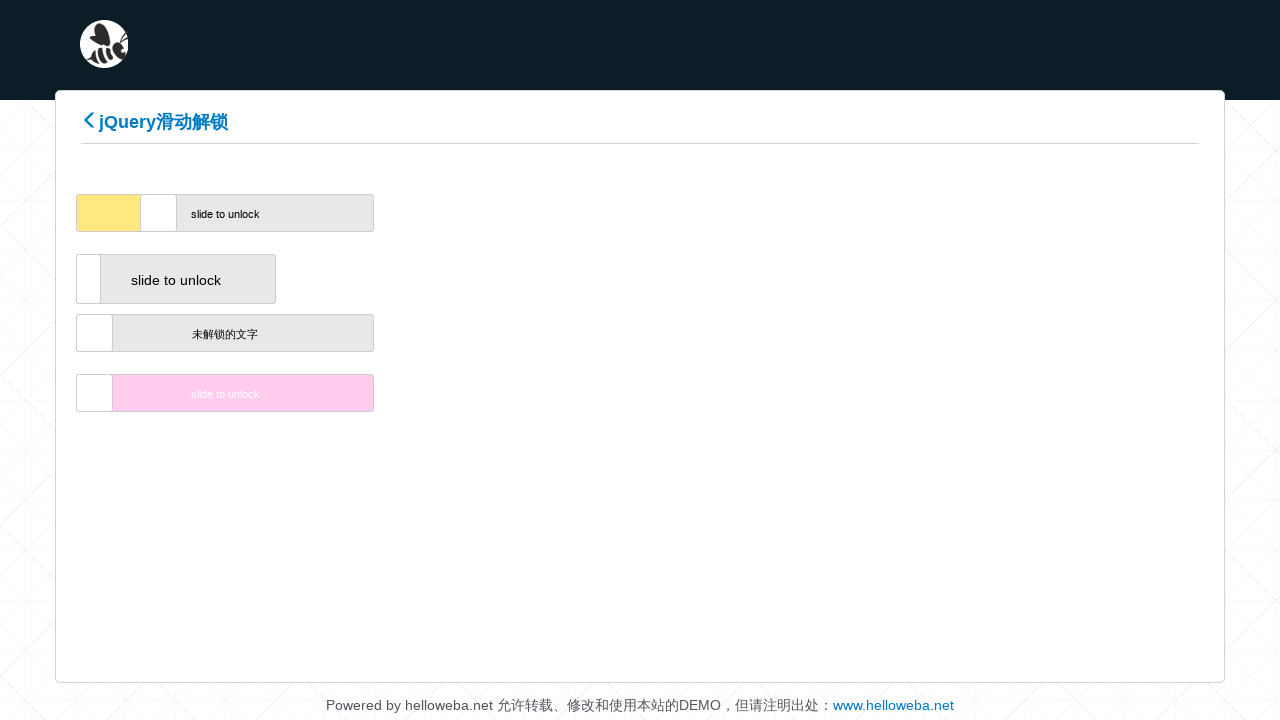

Waited 100ms during drag movement
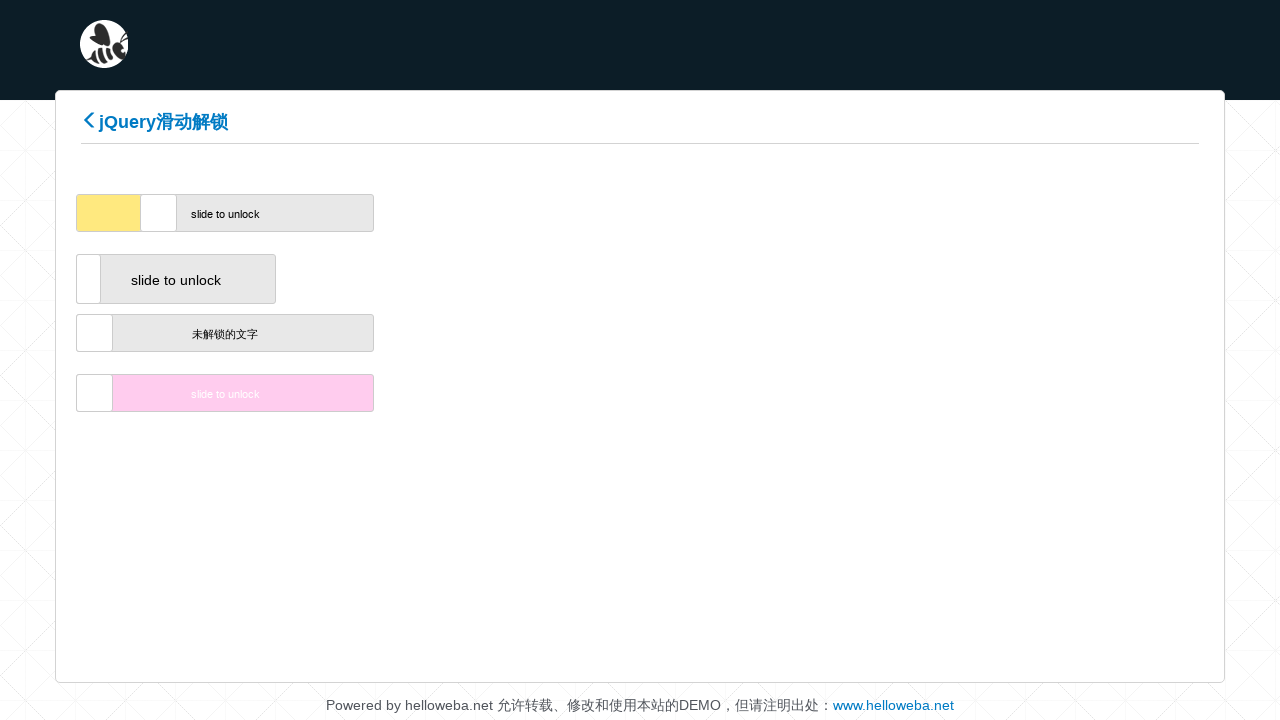

Dragged slider handle to position 10/200 at (166, 213)
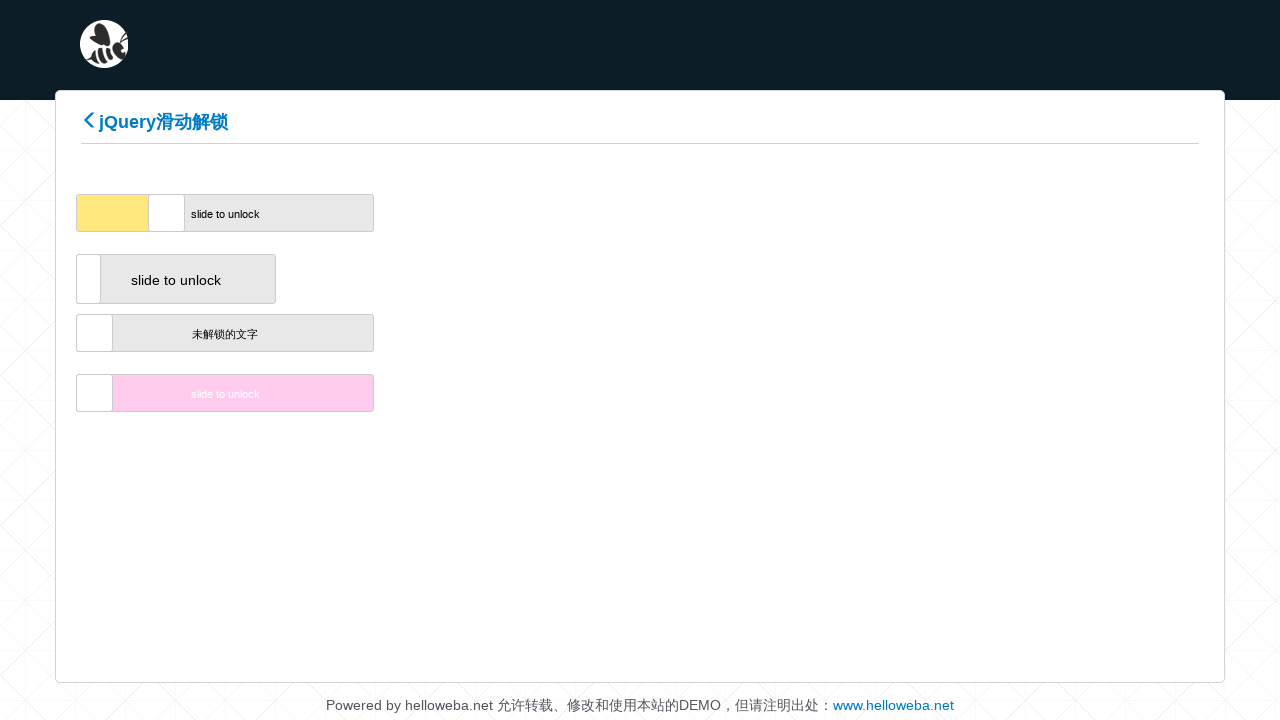

Waited 100ms during drag movement
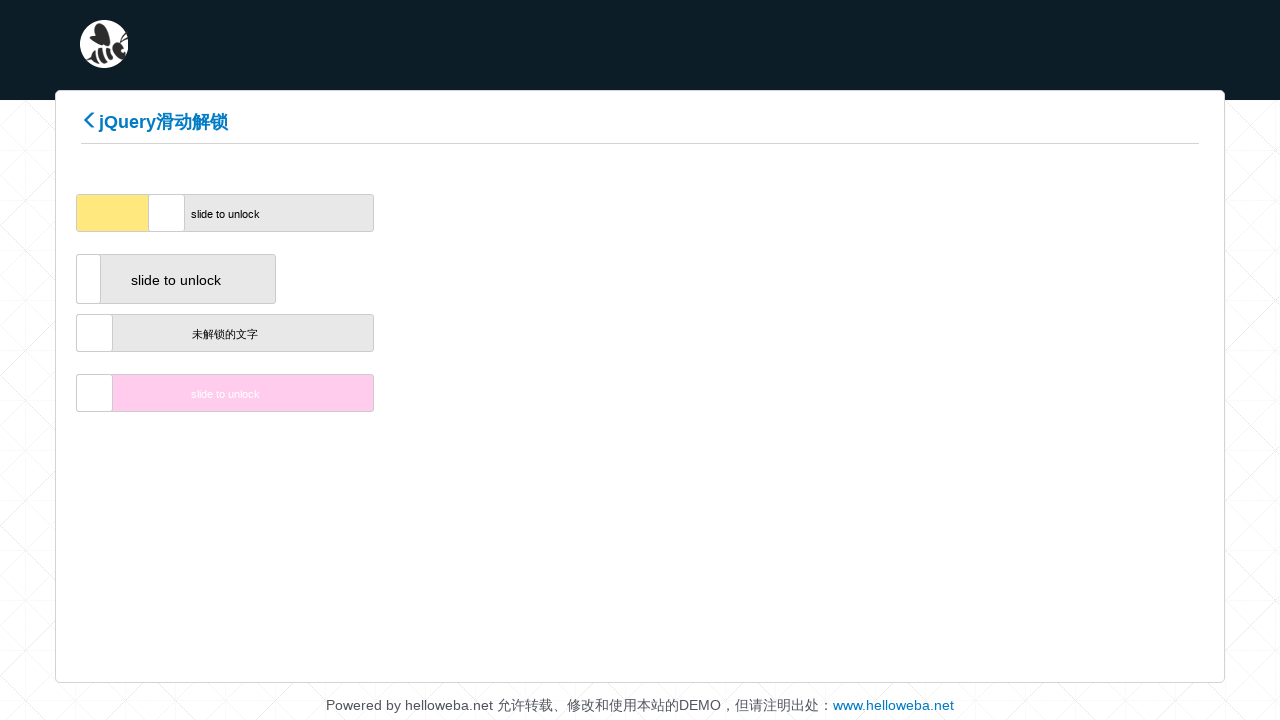

Dragged slider handle to position 11/200 at (174, 213)
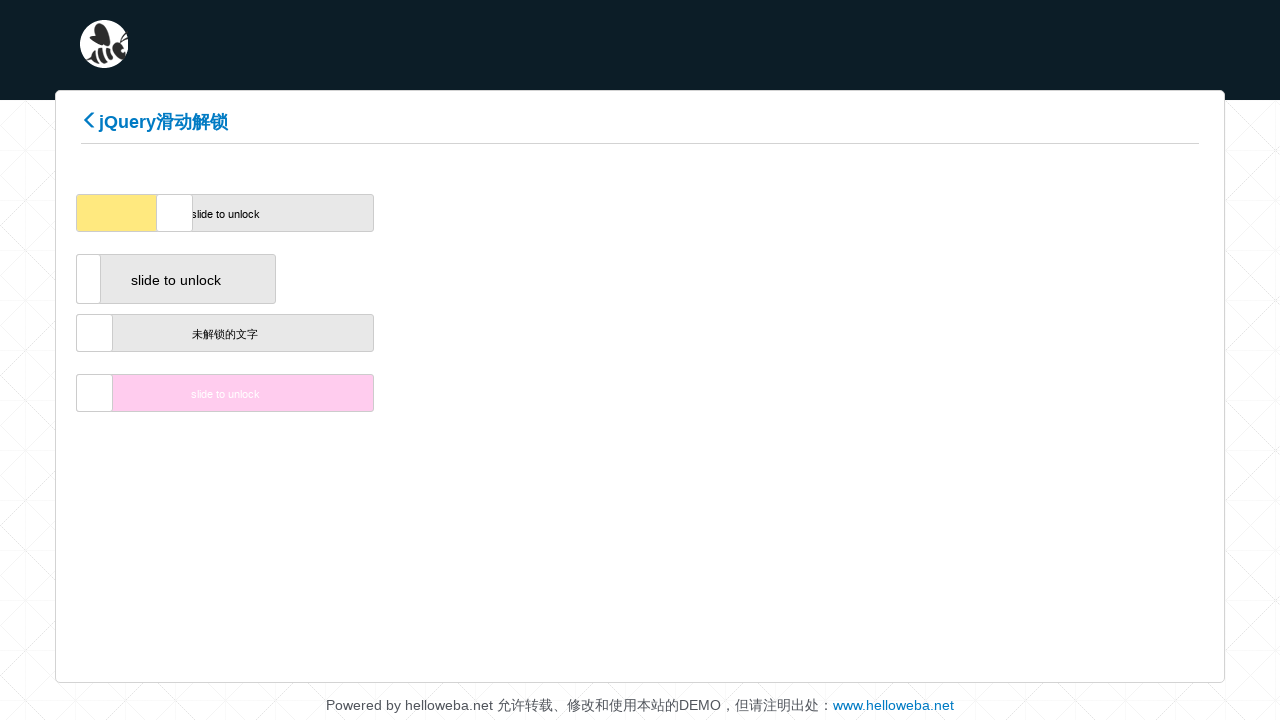

Waited 100ms during drag movement
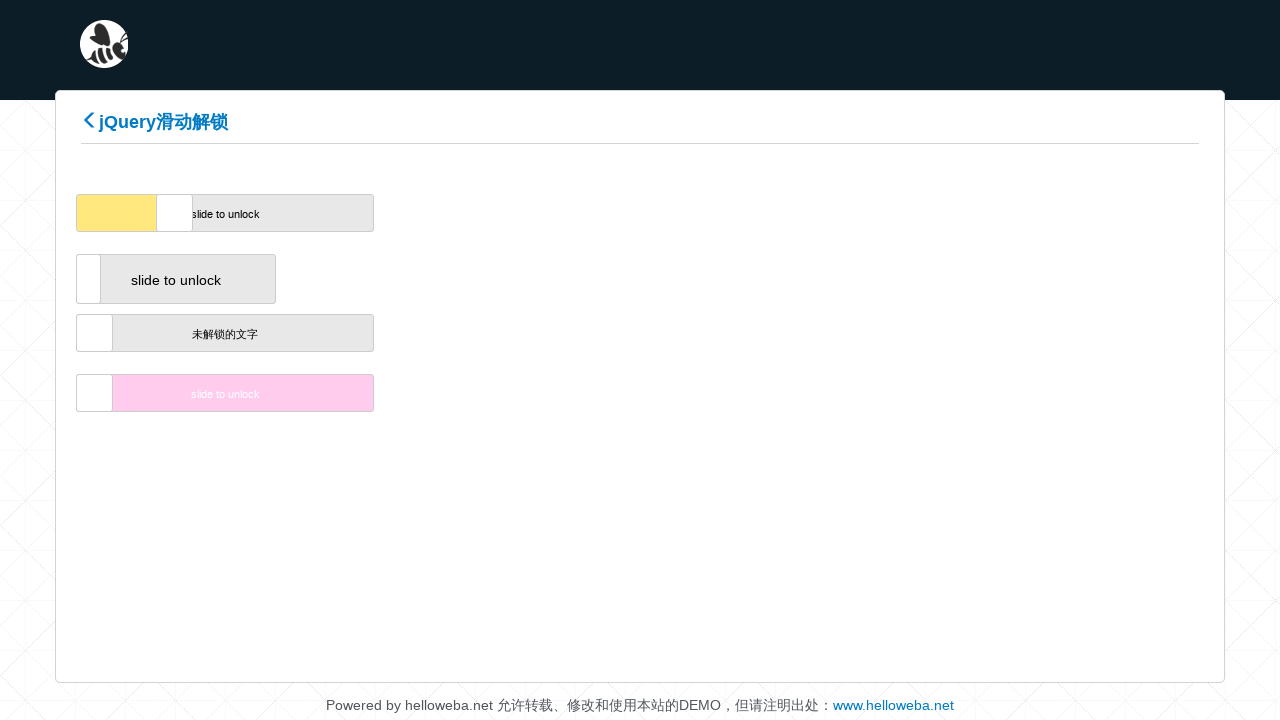

Dragged slider handle to position 12/200 at (182, 213)
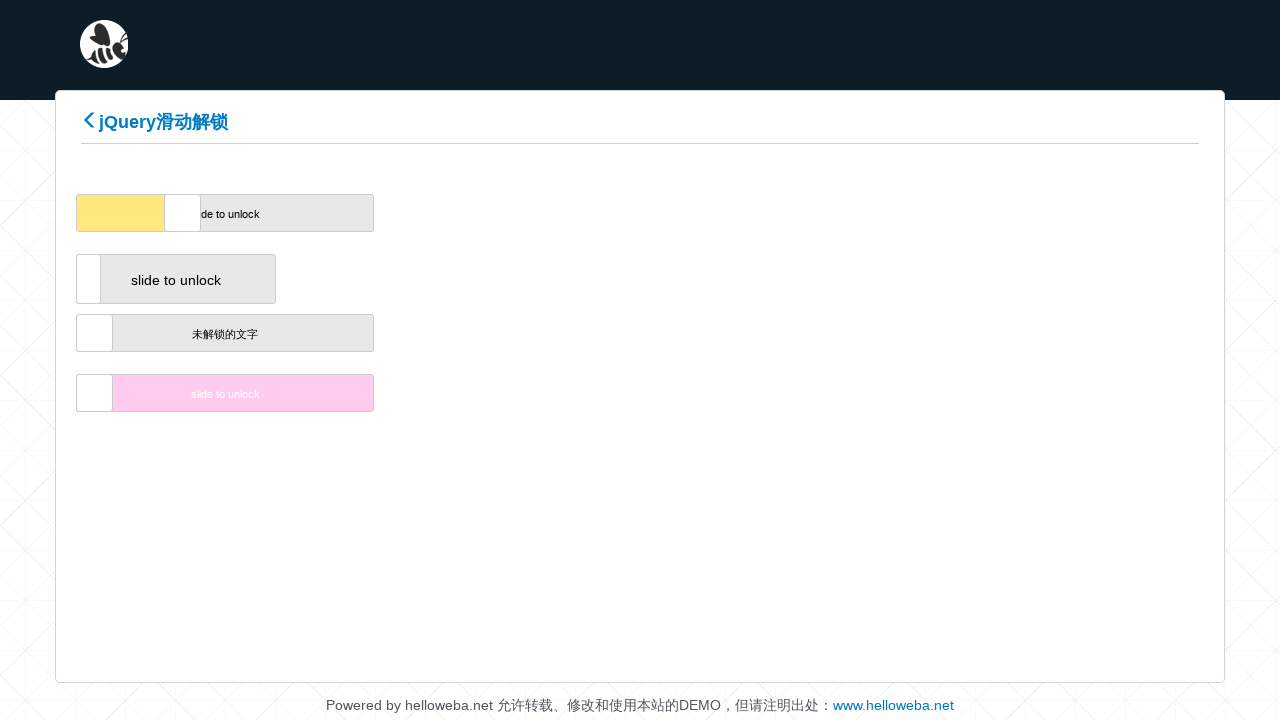

Waited 100ms during drag movement
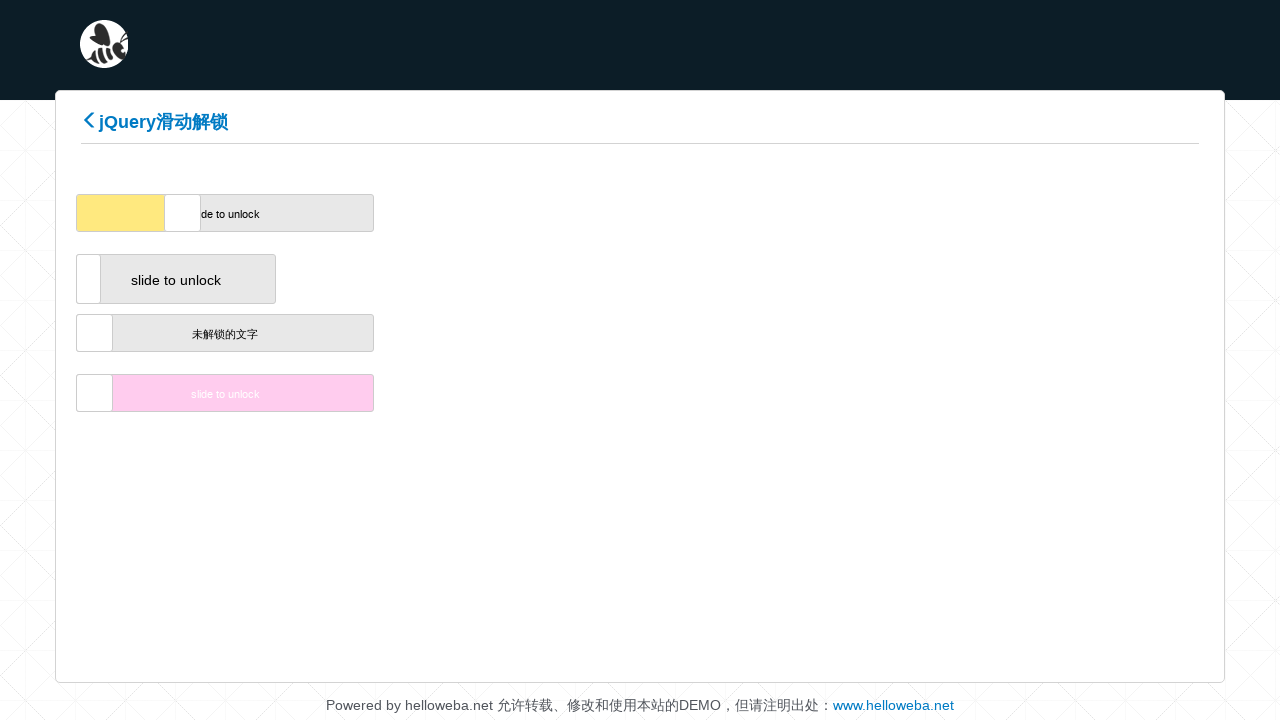

Dragged slider handle to position 13/200 at (190, 213)
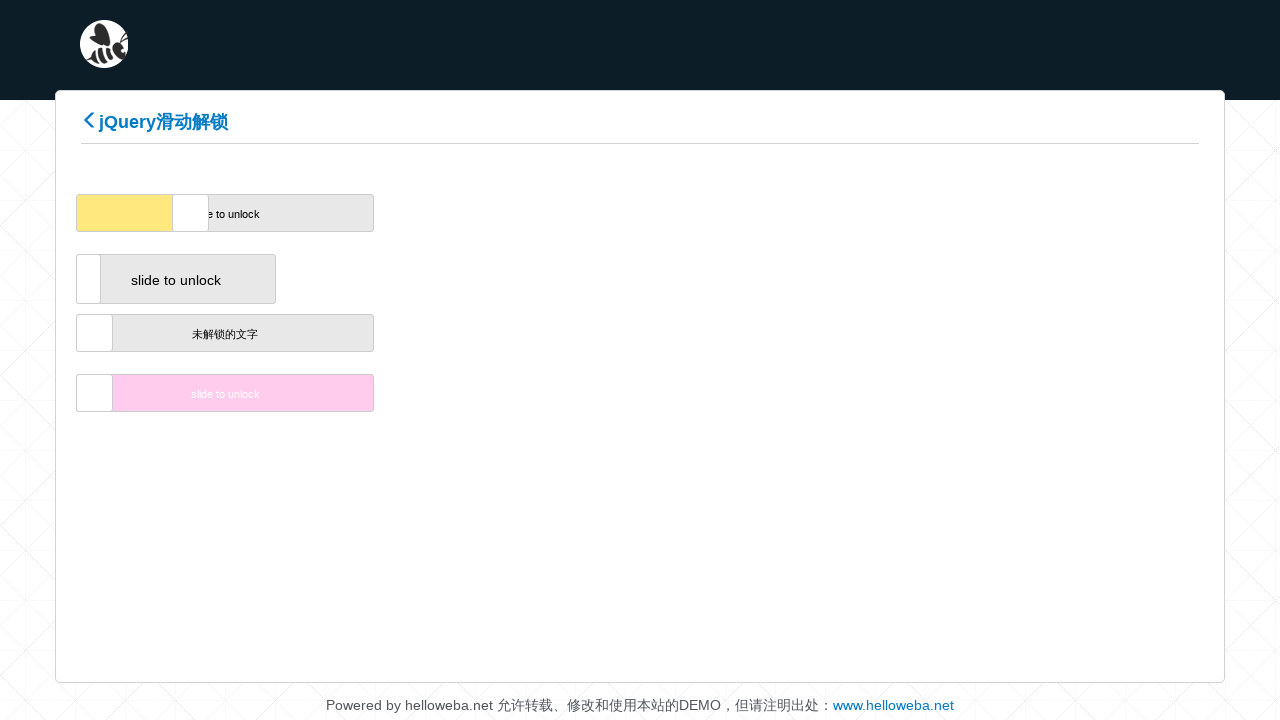

Waited 100ms during drag movement
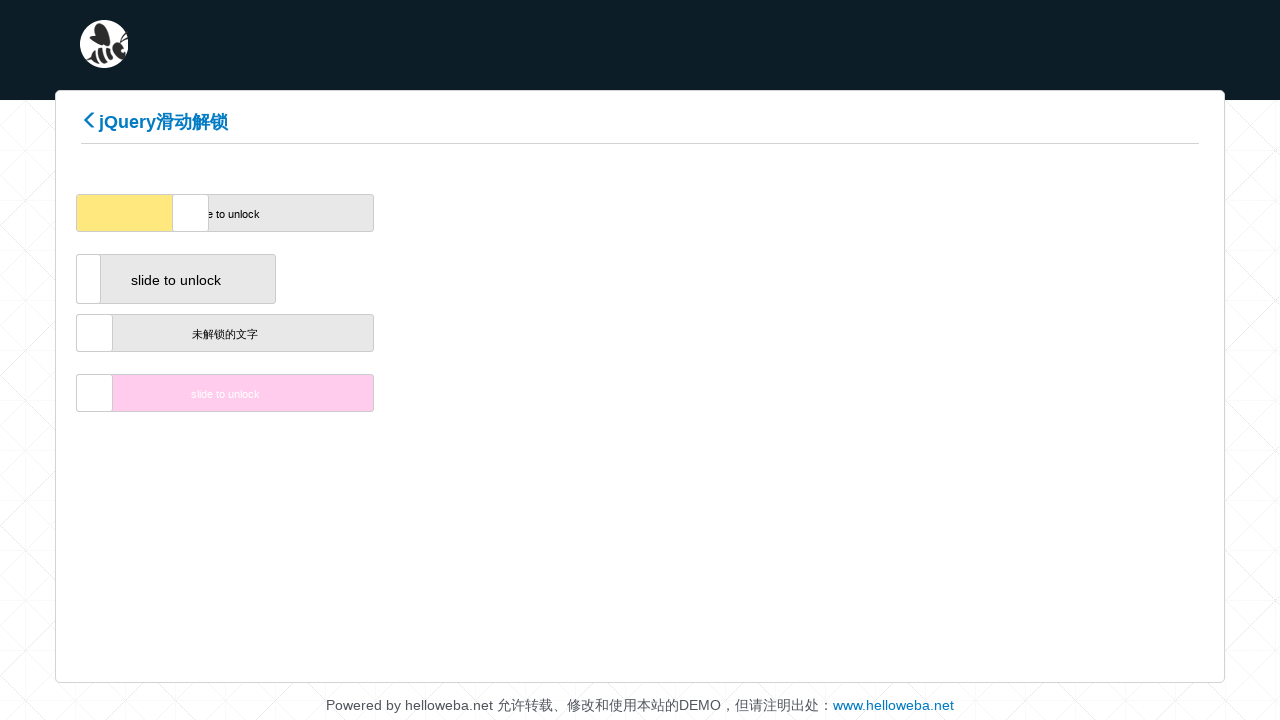

Dragged slider handle to position 14/200 at (198, 213)
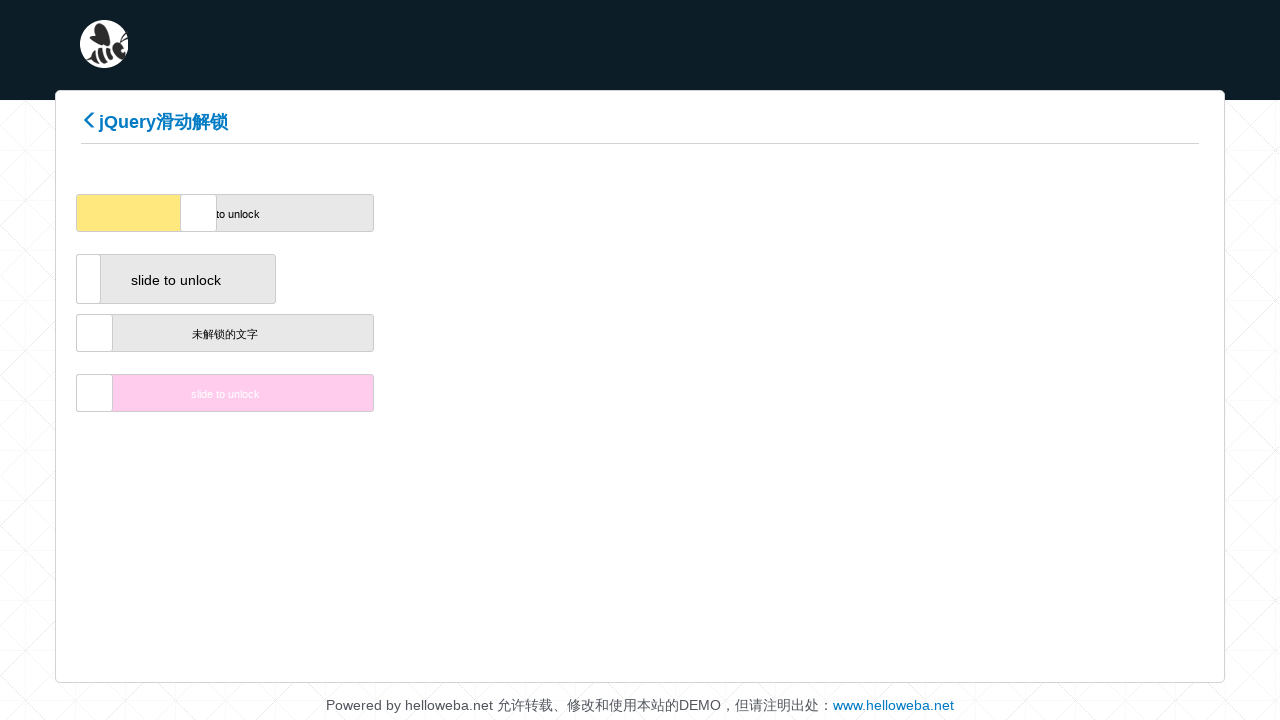

Waited 100ms during drag movement
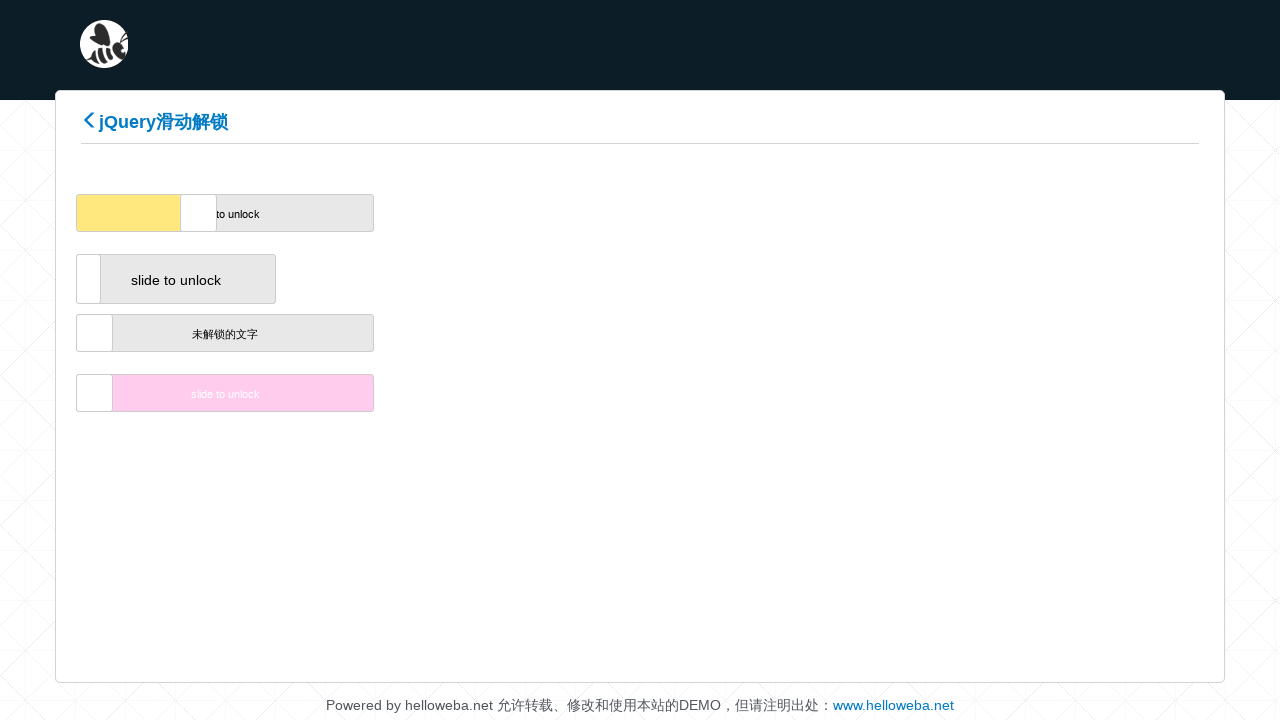

Dragged slider handle to position 15/200 at (206, 213)
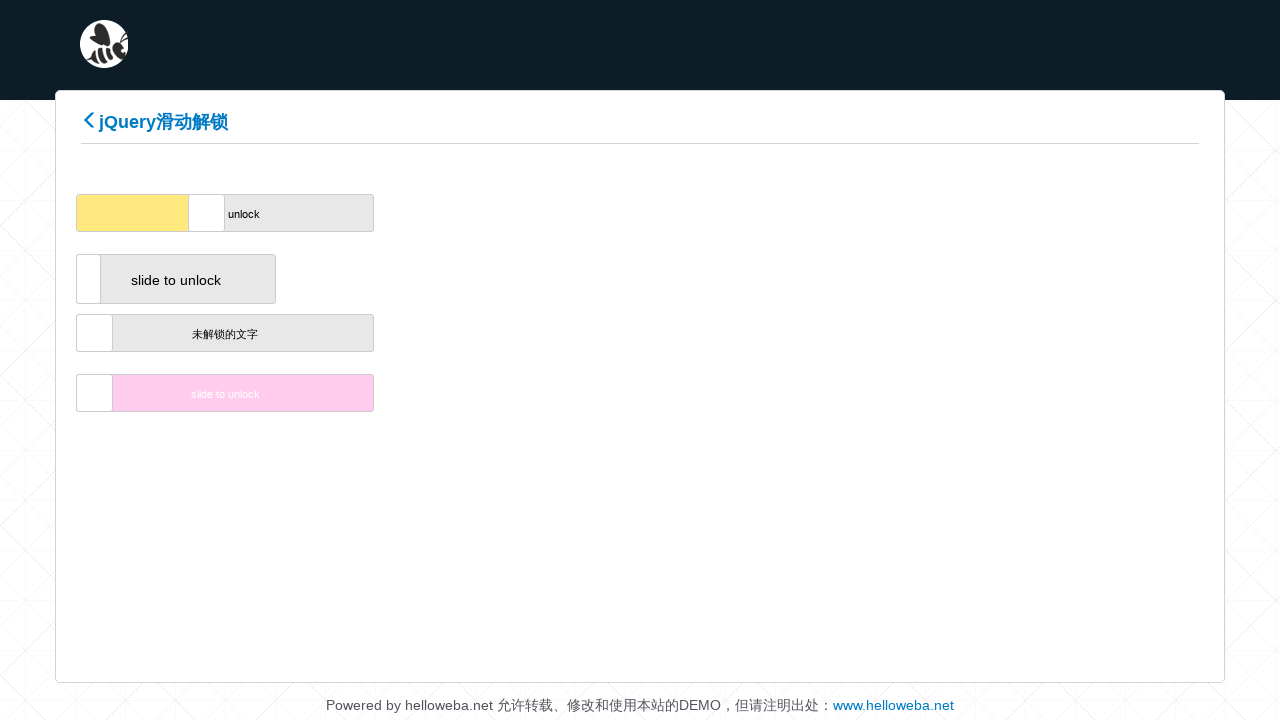

Waited 100ms during drag movement
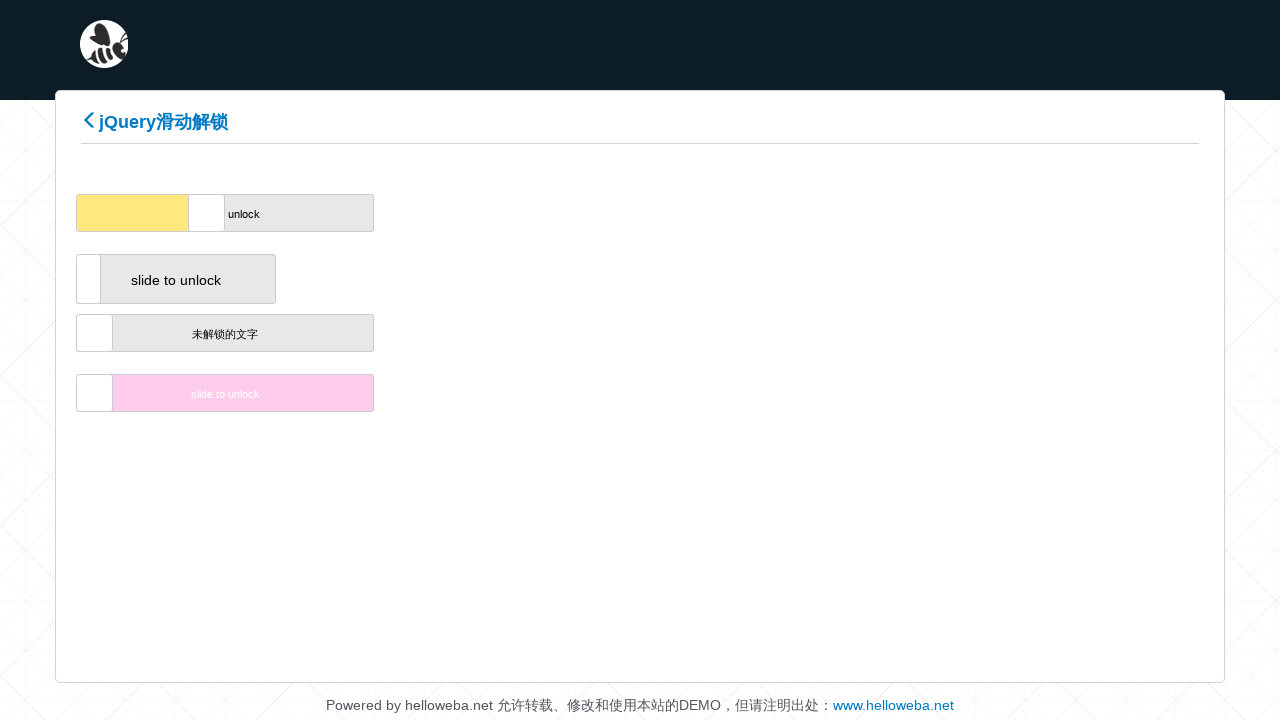

Dragged slider handle to position 16/200 at (214, 213)
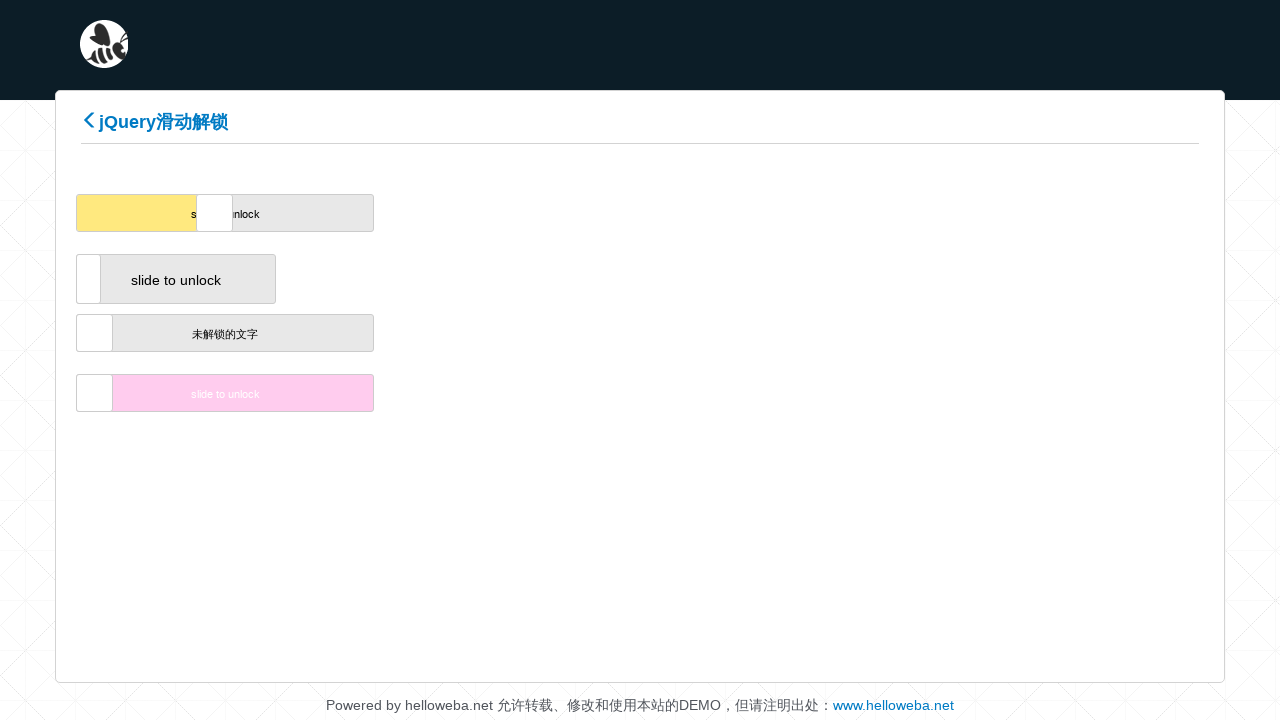

Waited 100ms during drag movement
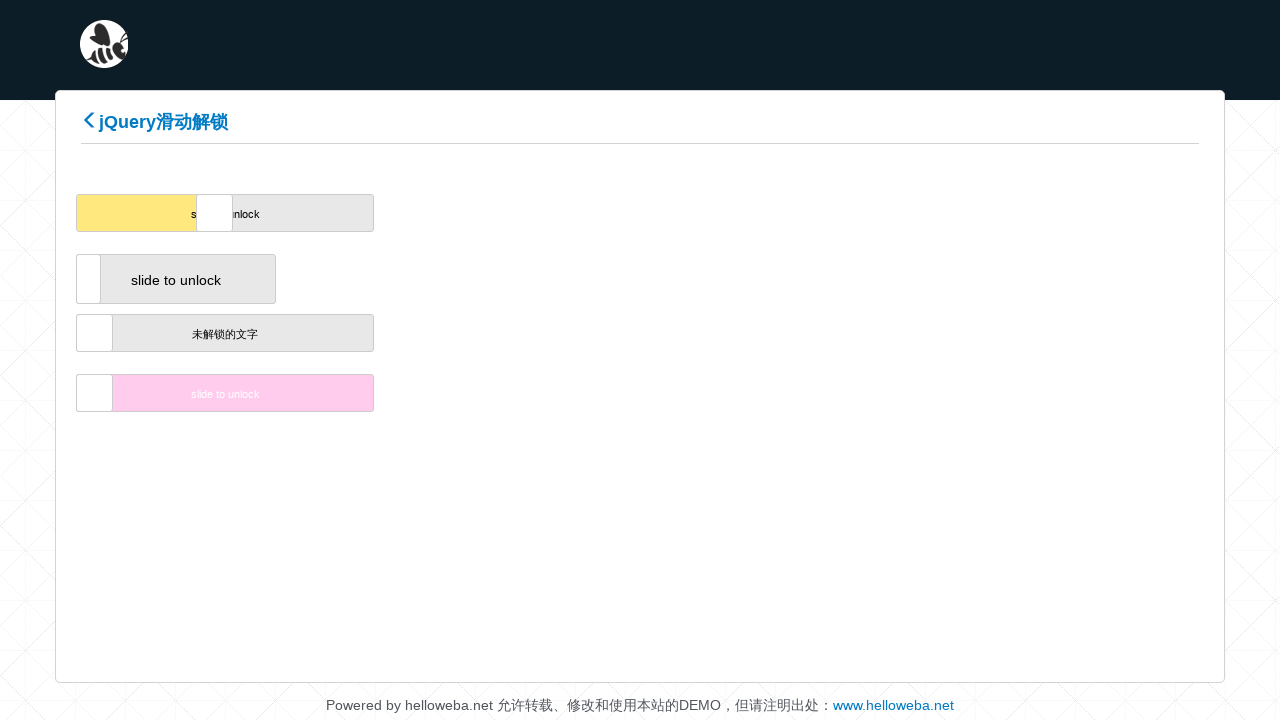

Dragged slider handle to position 17/200 at (222, 213)
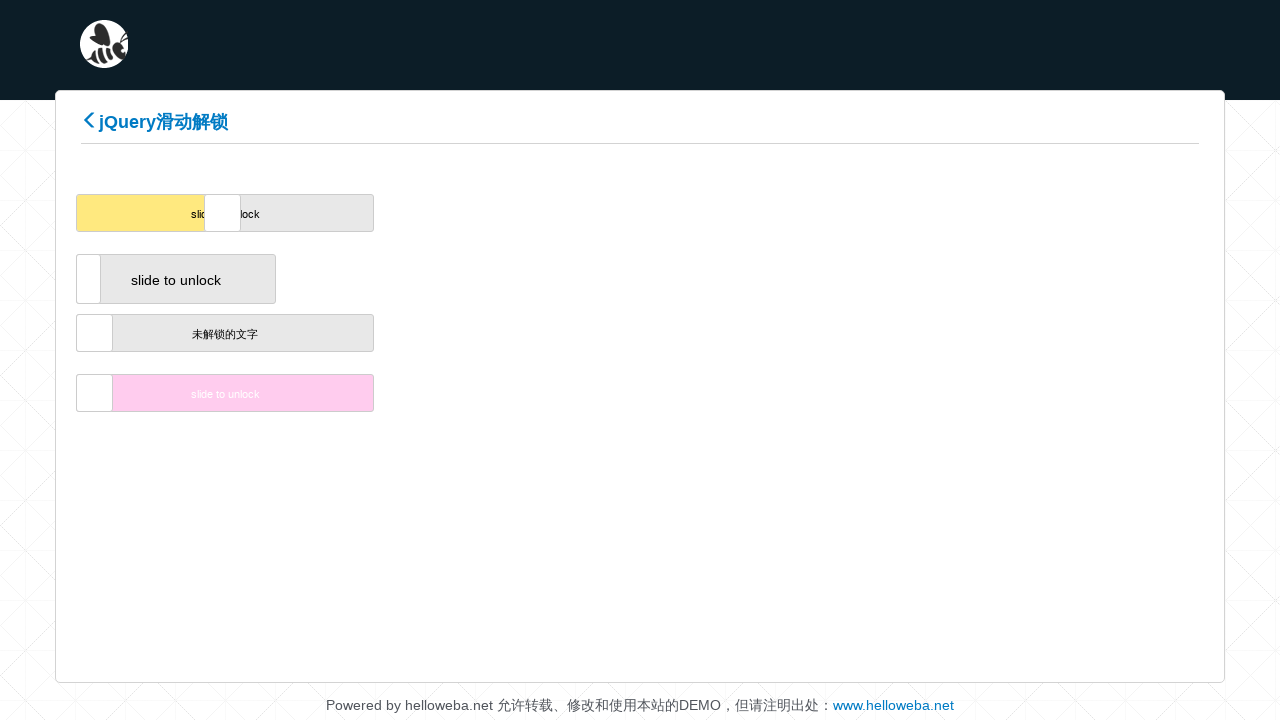

Waited 100ms during drag movement
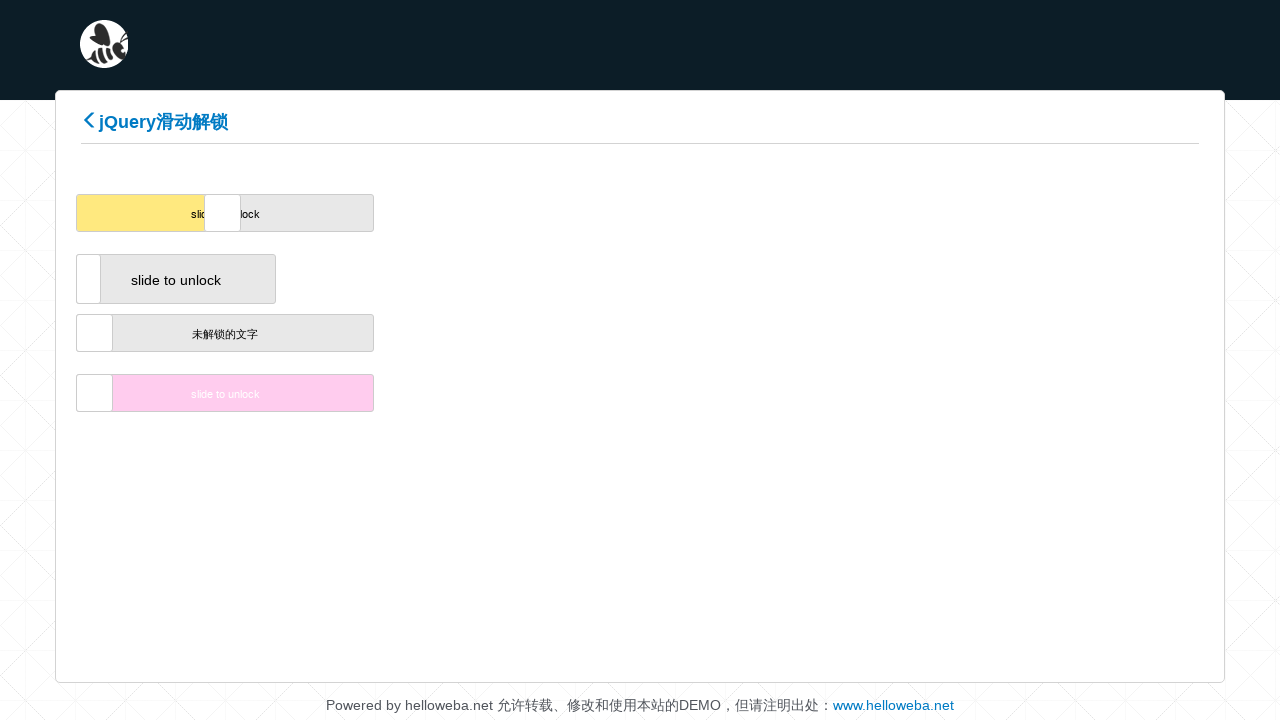

Dragged slider handle to position 18/200 at (230, 213)
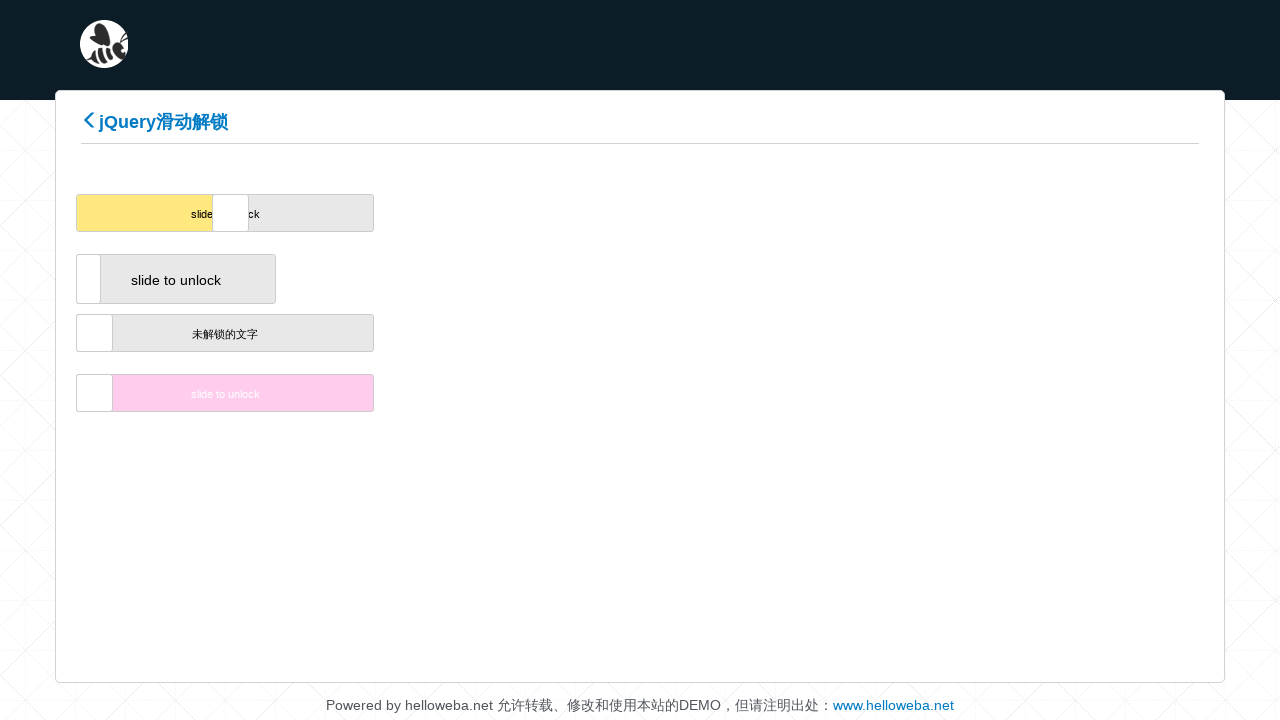

Waited 100ms during drag movement
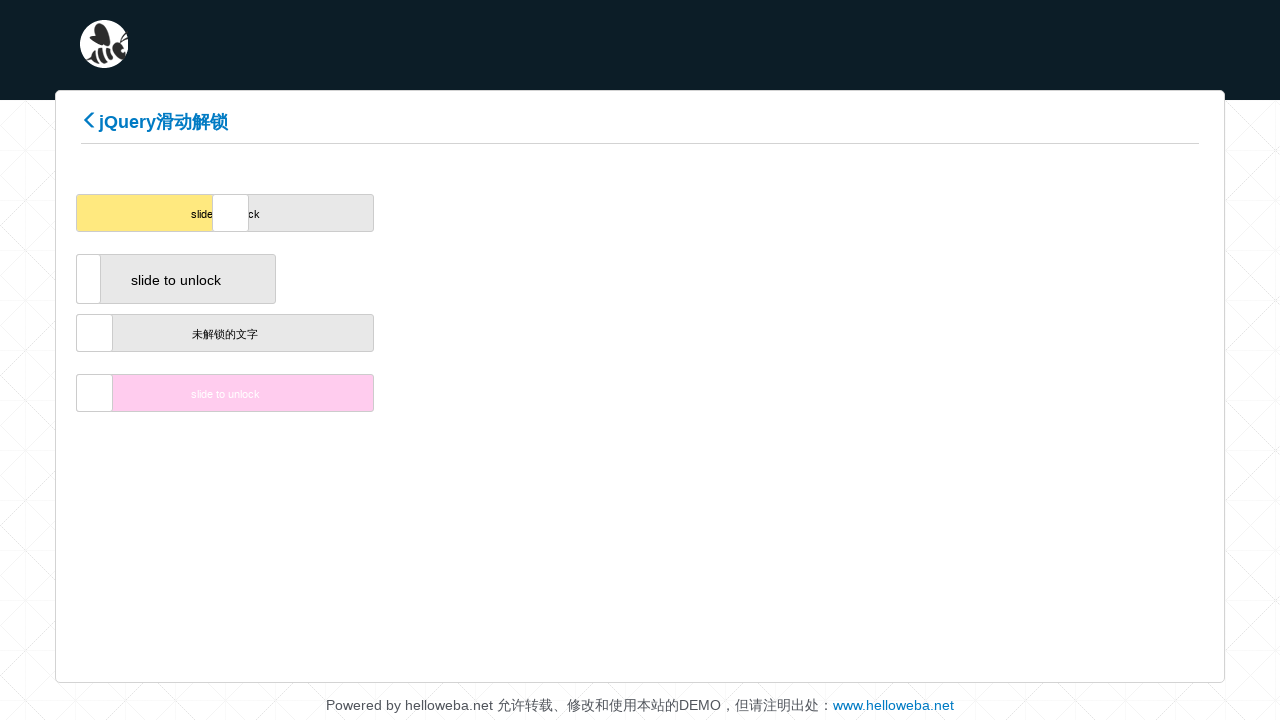

Dragged slider handle to position 19/200 at (238, 213)
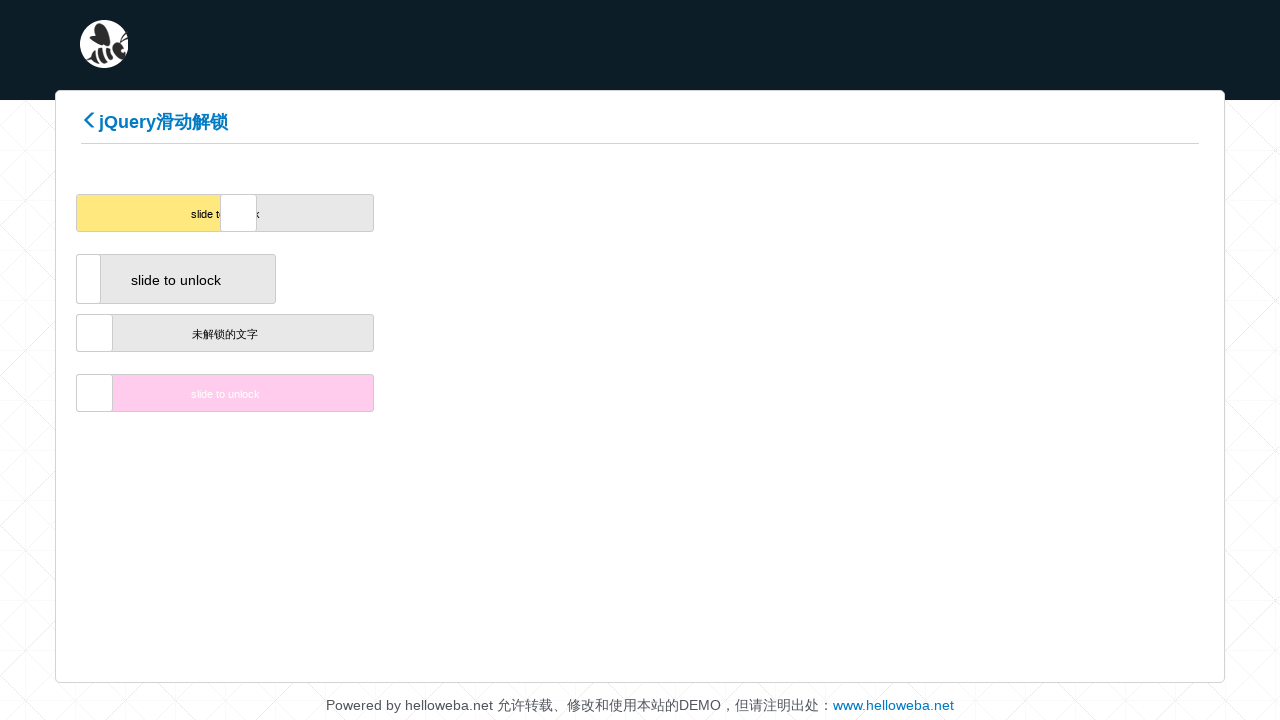

Waited 100ms during drag movement
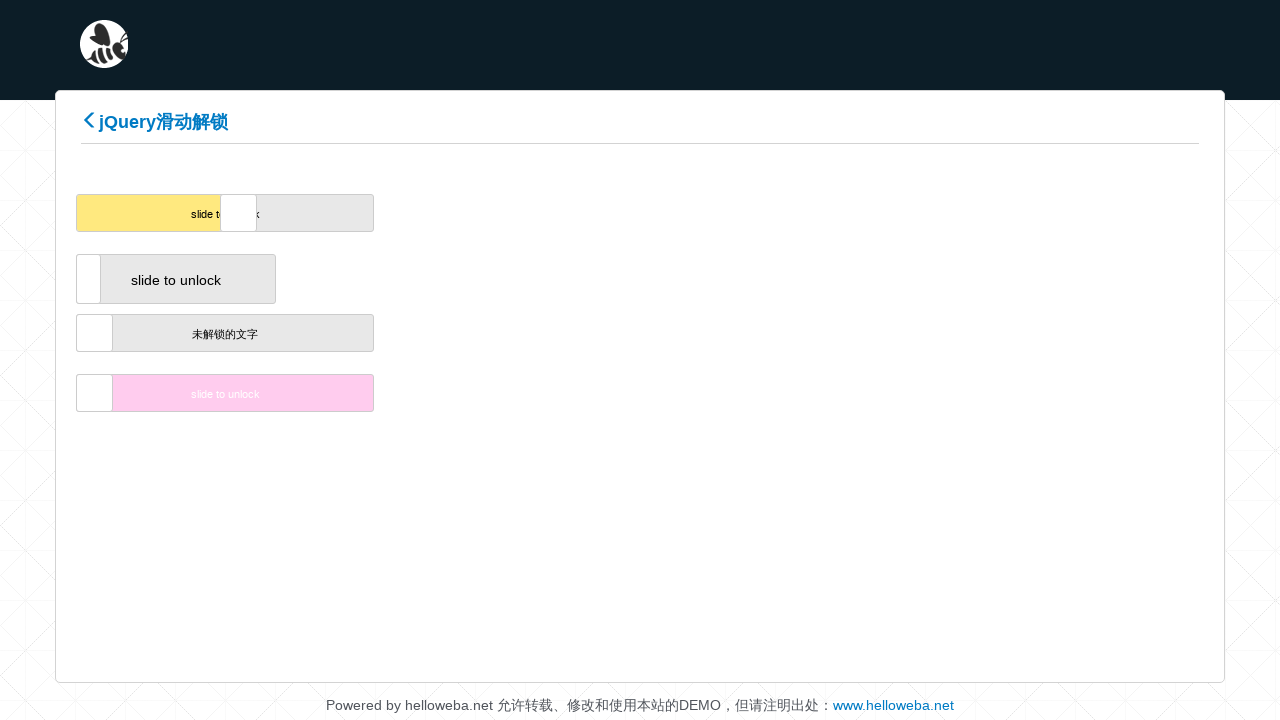

Dragged slider handle to position 20/200 at (246, 213)
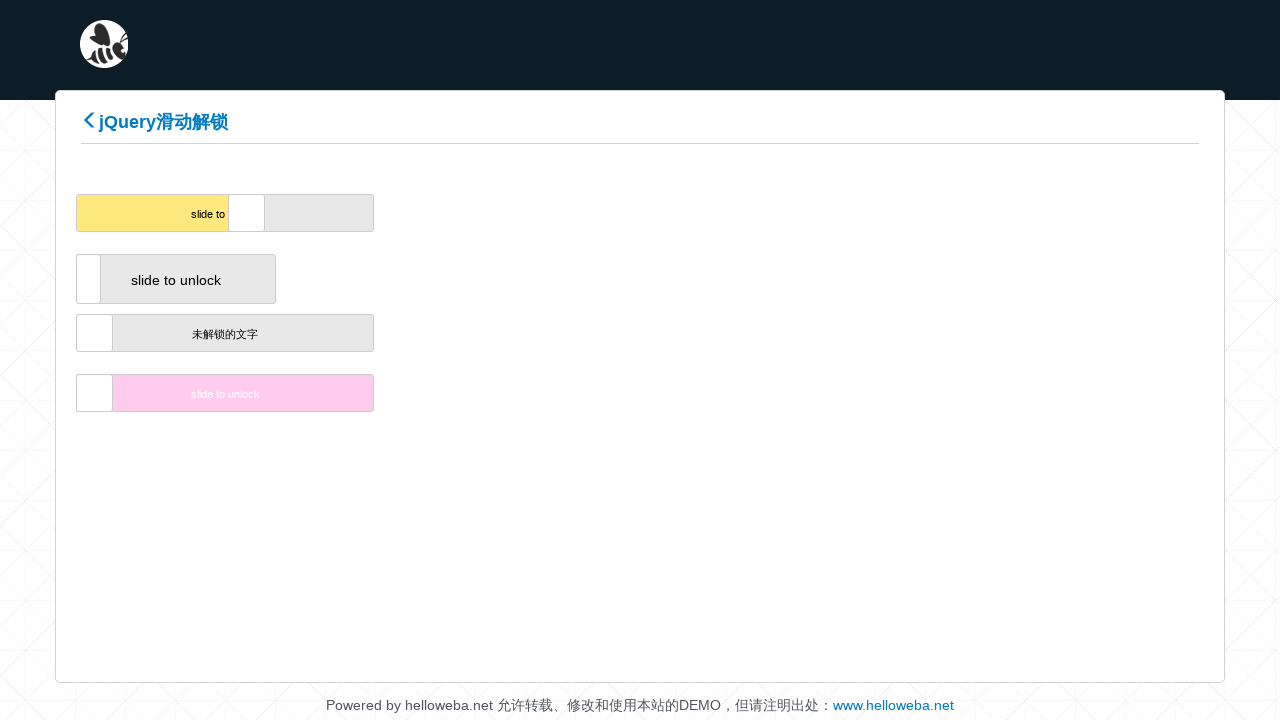

Waited 100ms during drag movement
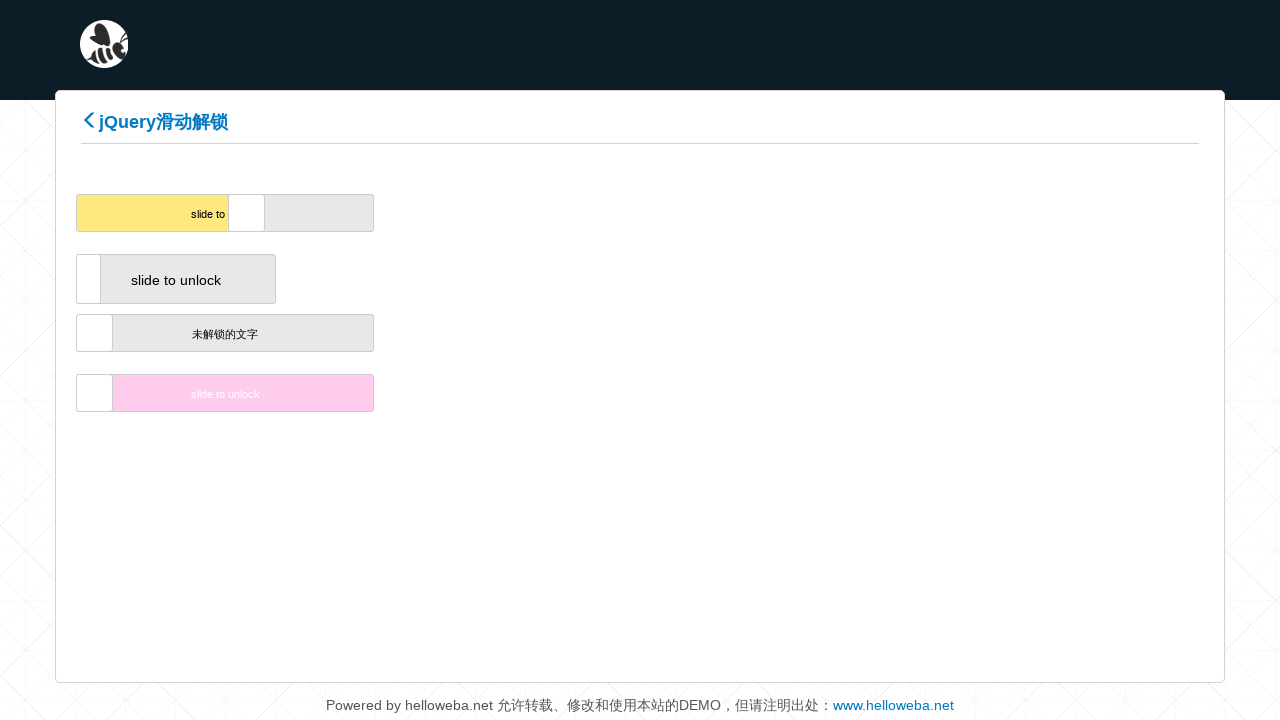

Dragged slider handle to position 21/200 at (254, 213)
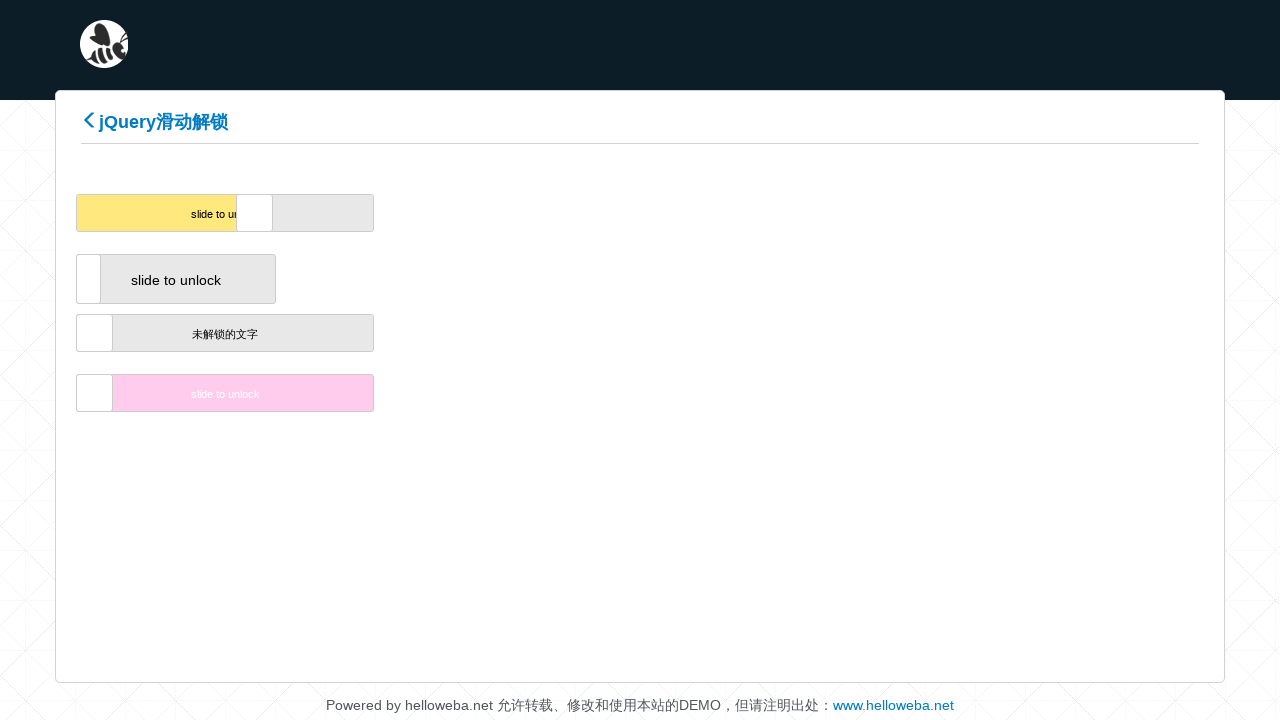

Waited 100ms during drag movement
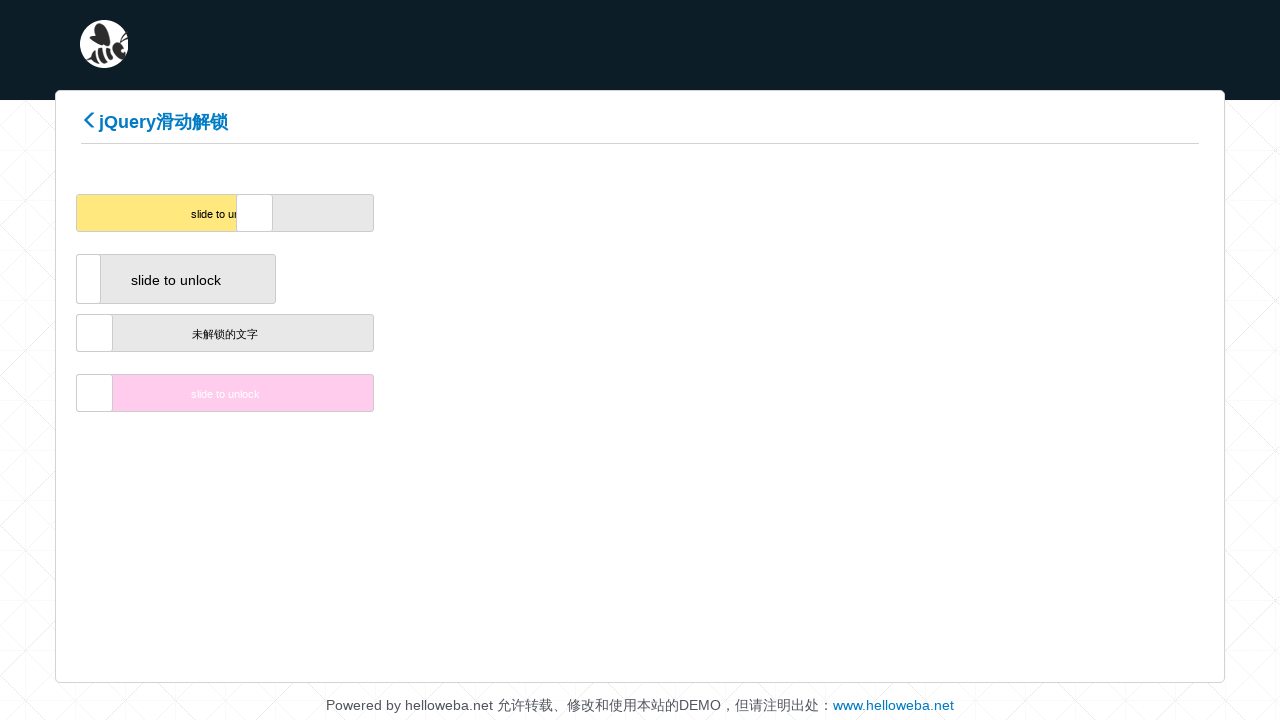

Dragged slider handle to position 22/200 at (262, 213)
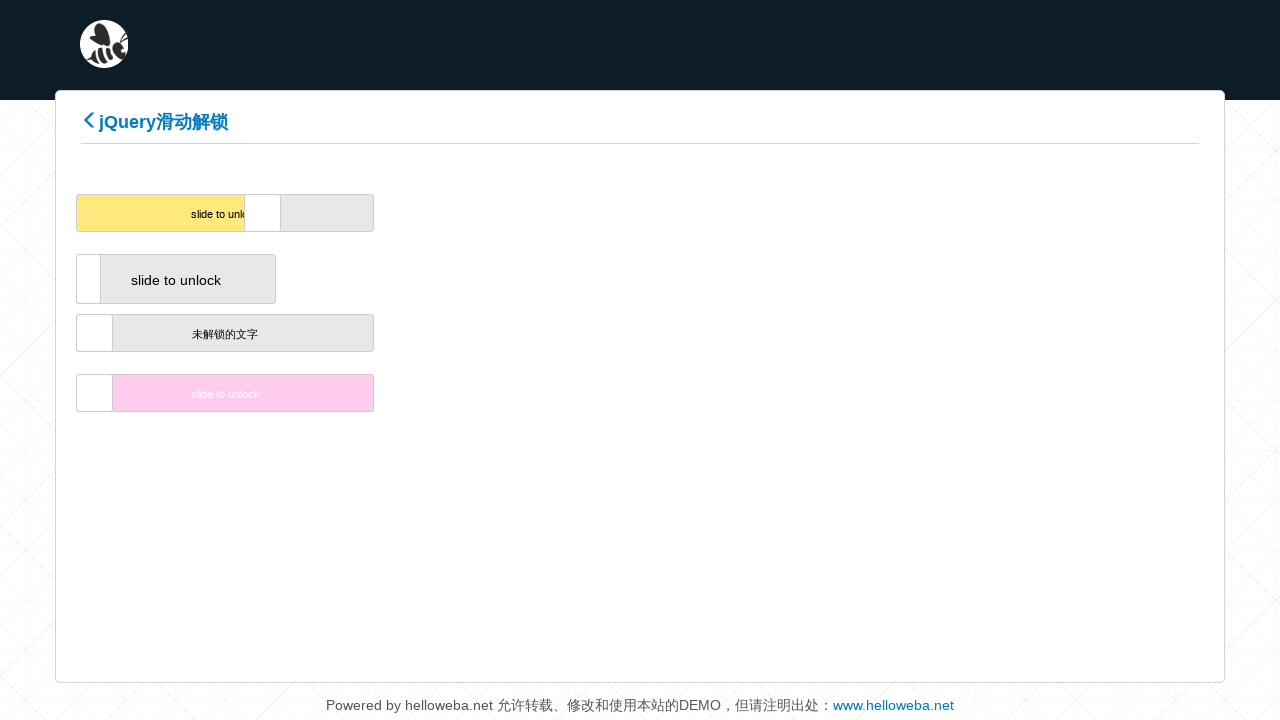

Waited 100ms during drag movement
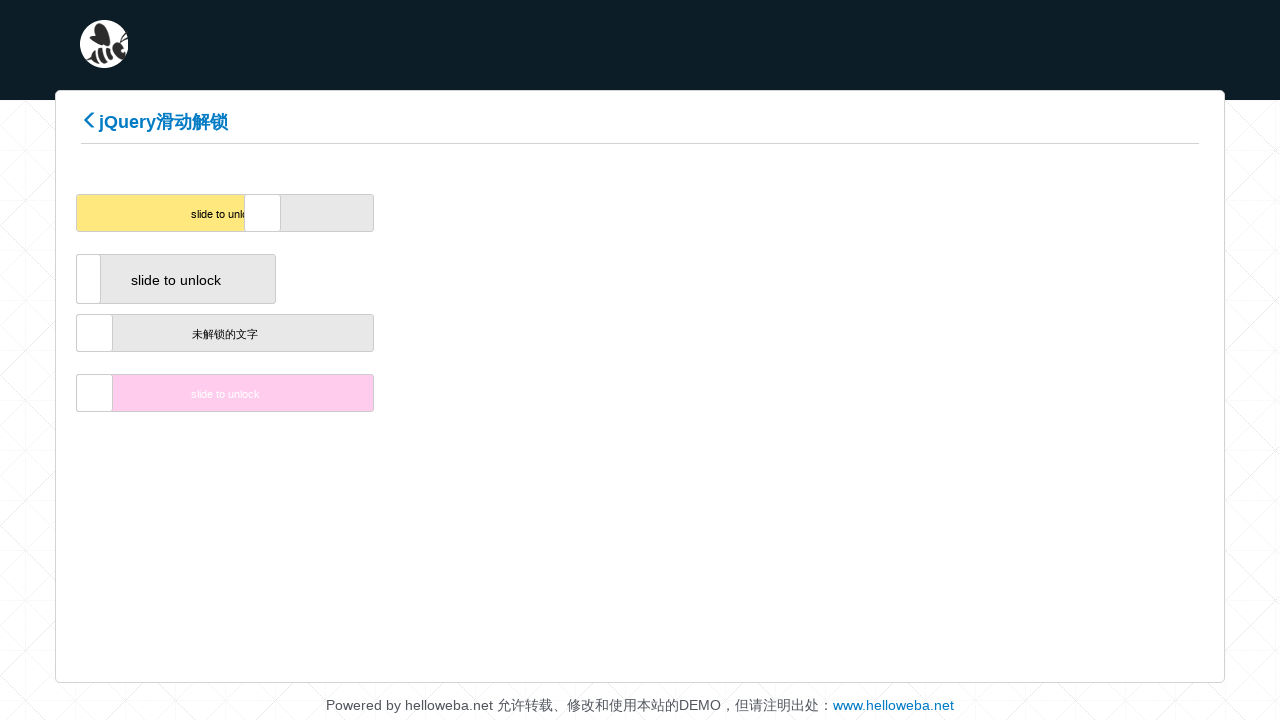

Dragged slider handle to position 23/200 at (270, 213)
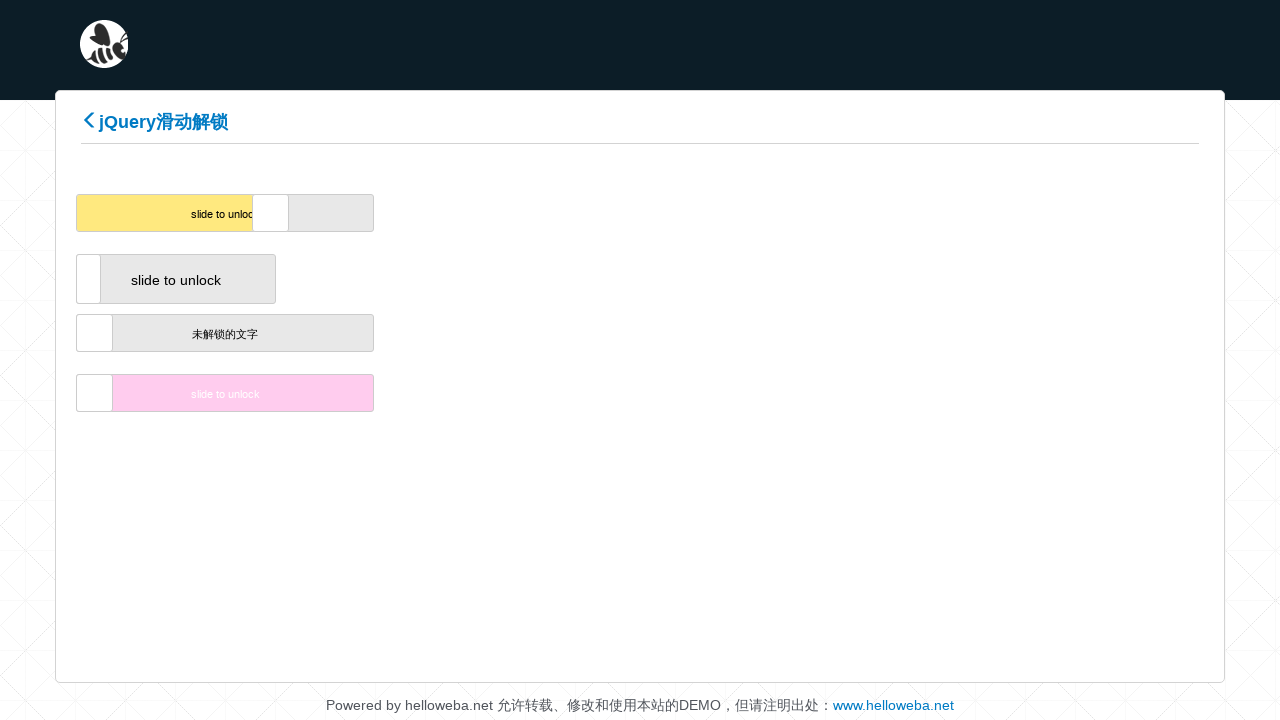

Waited 100ms during drag movement
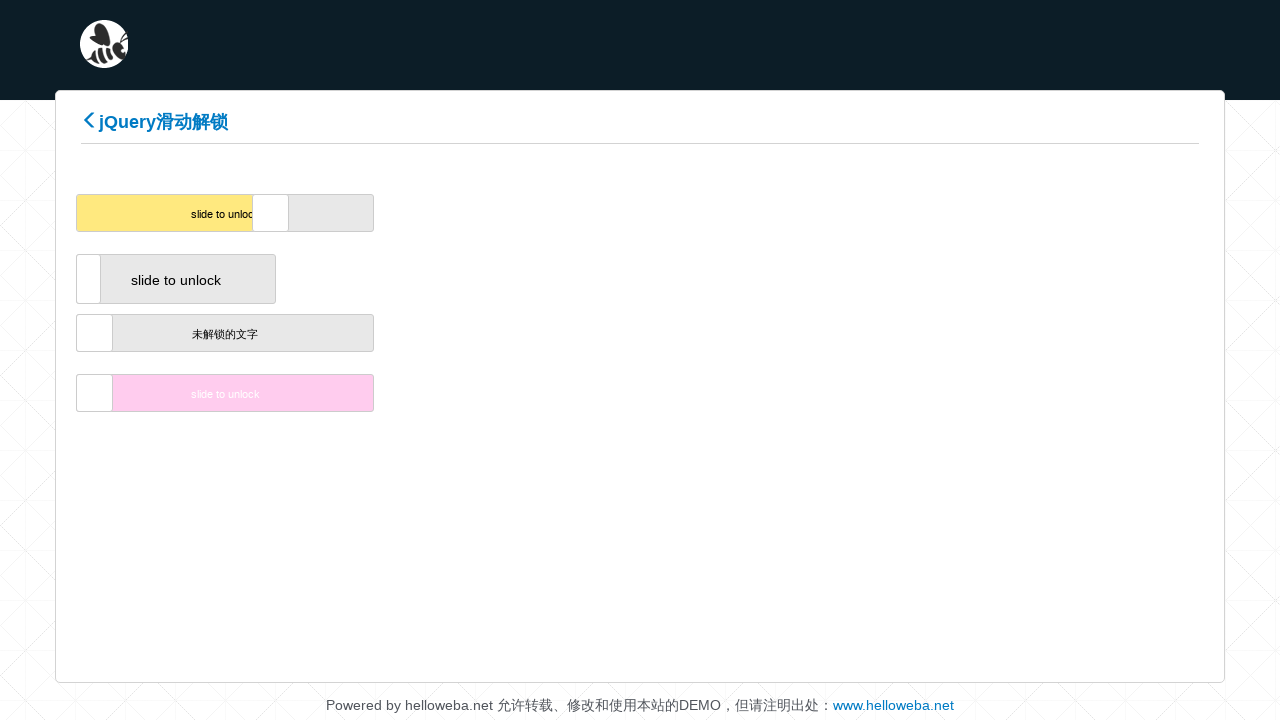

Dragged slider handle to position 24/200 at (278, 213)
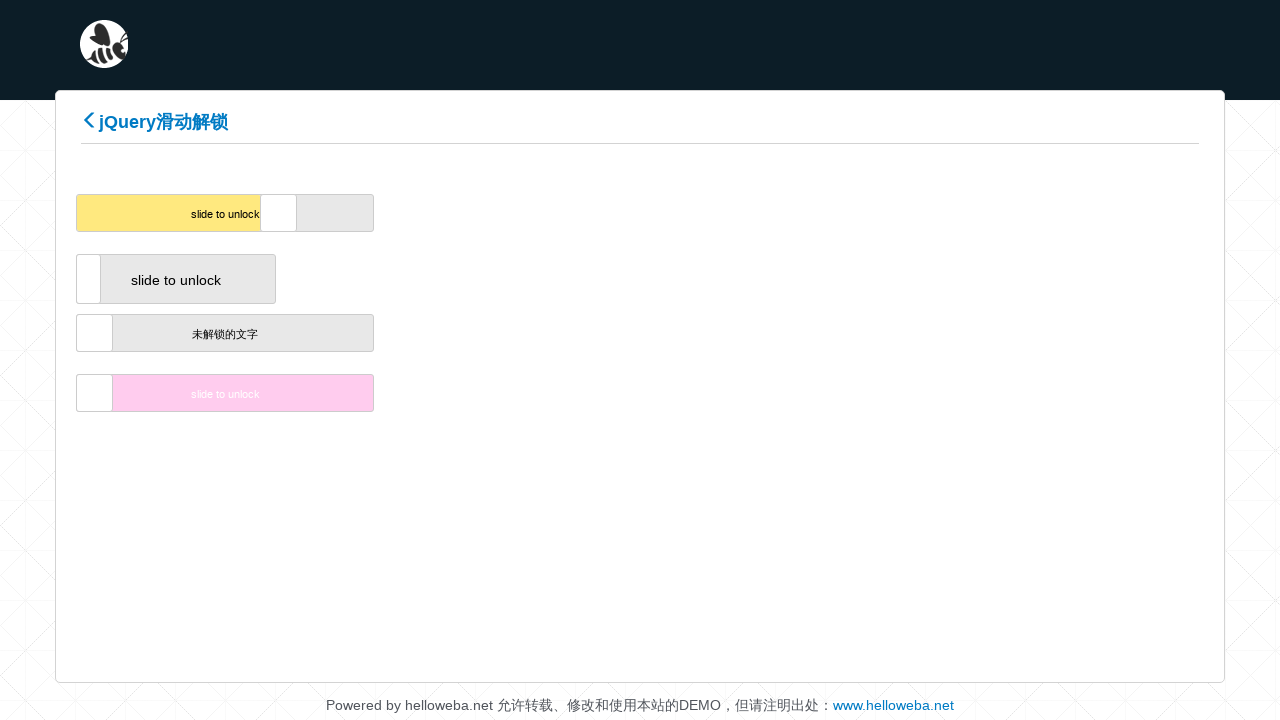

Waited 100ms during drag movement
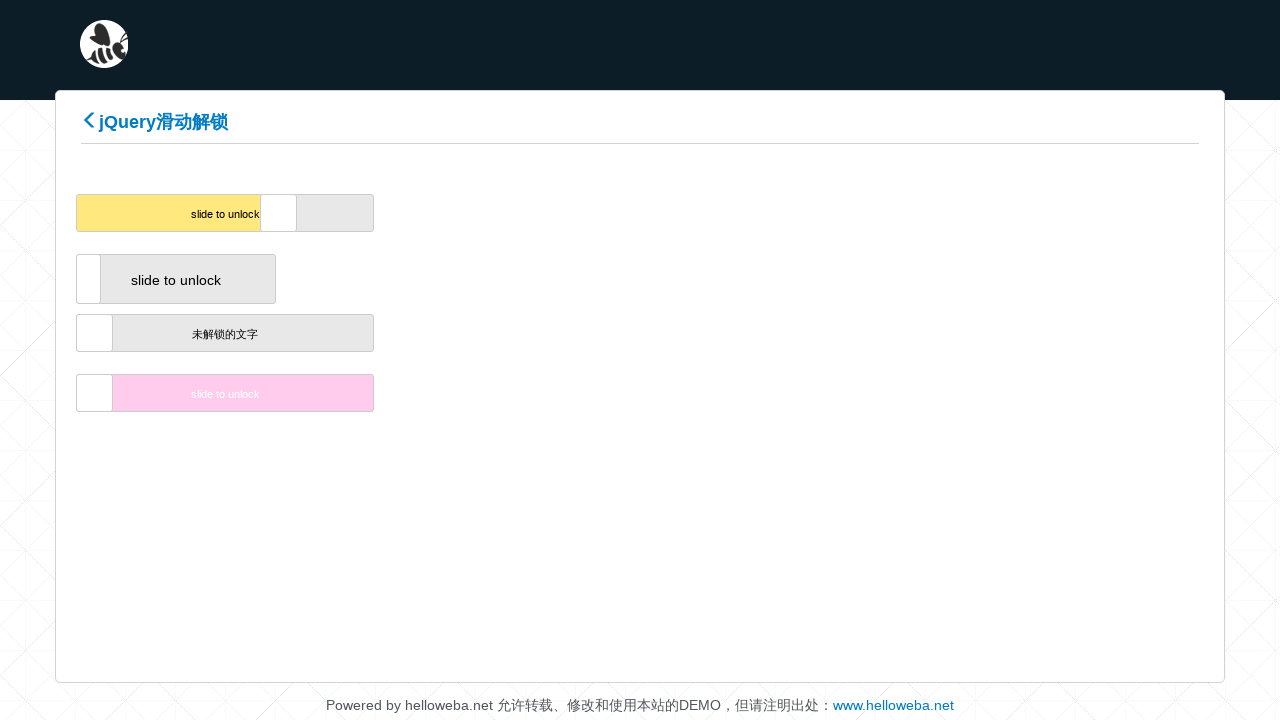

Dragged slider handle to position 25/200 at (286, 213)
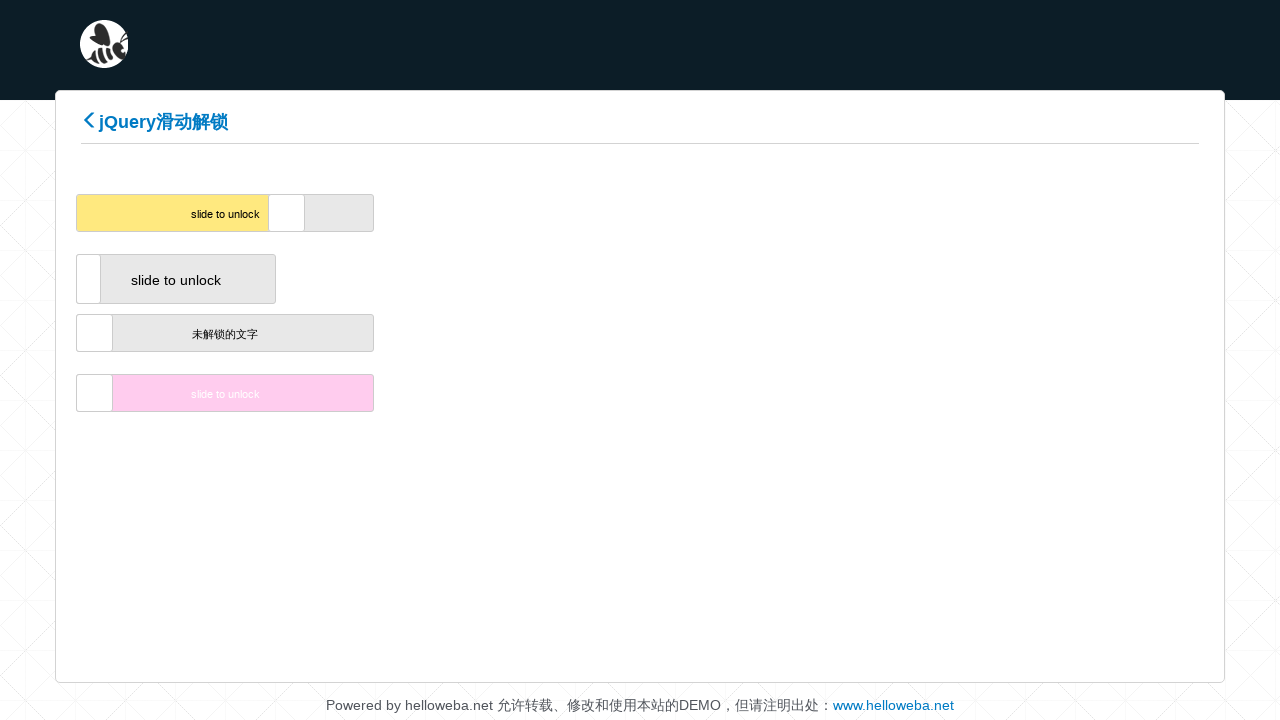

Waited 100ms during drag movement
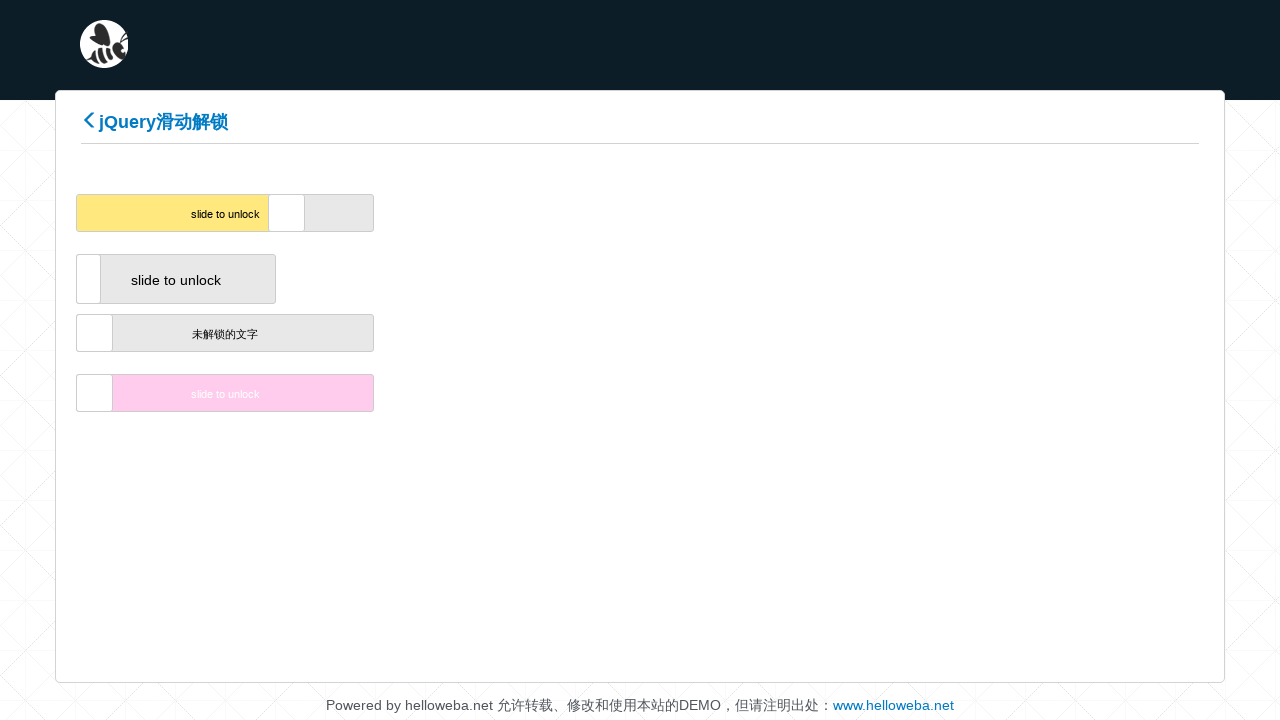

Dragged slider handle to position 26/200 at (294, 213)
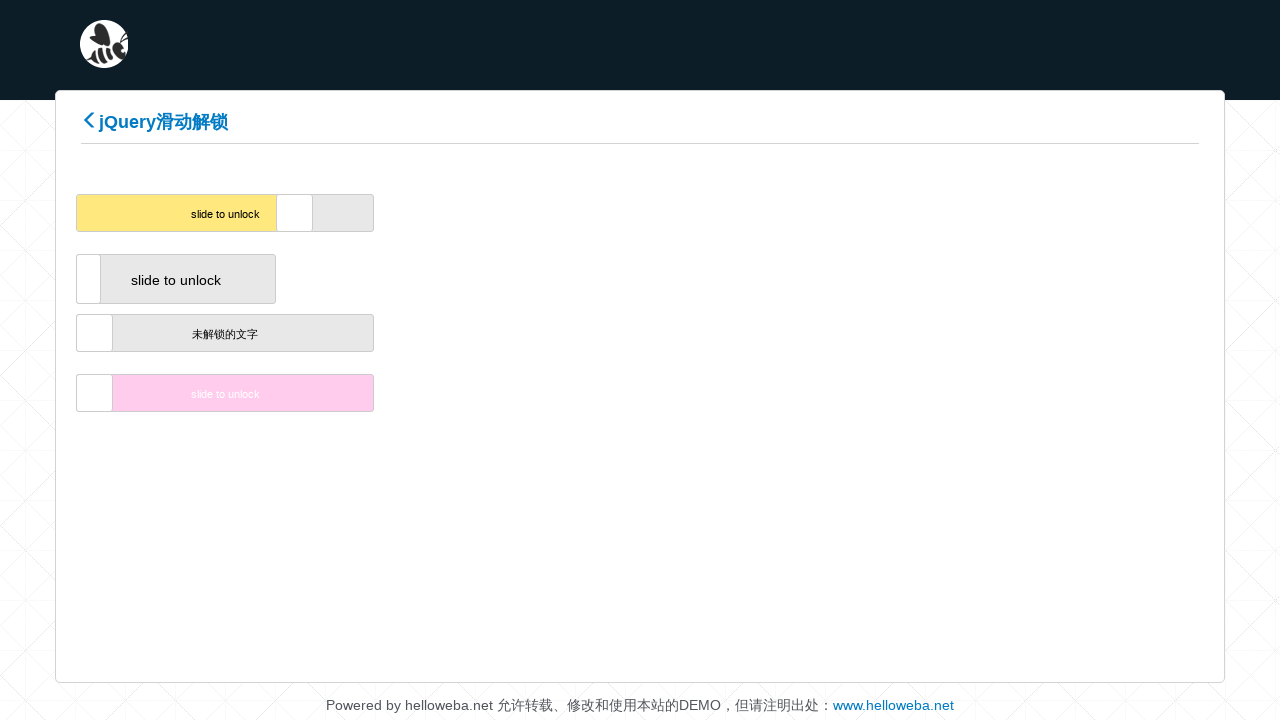

Waited 100ms during drag movement
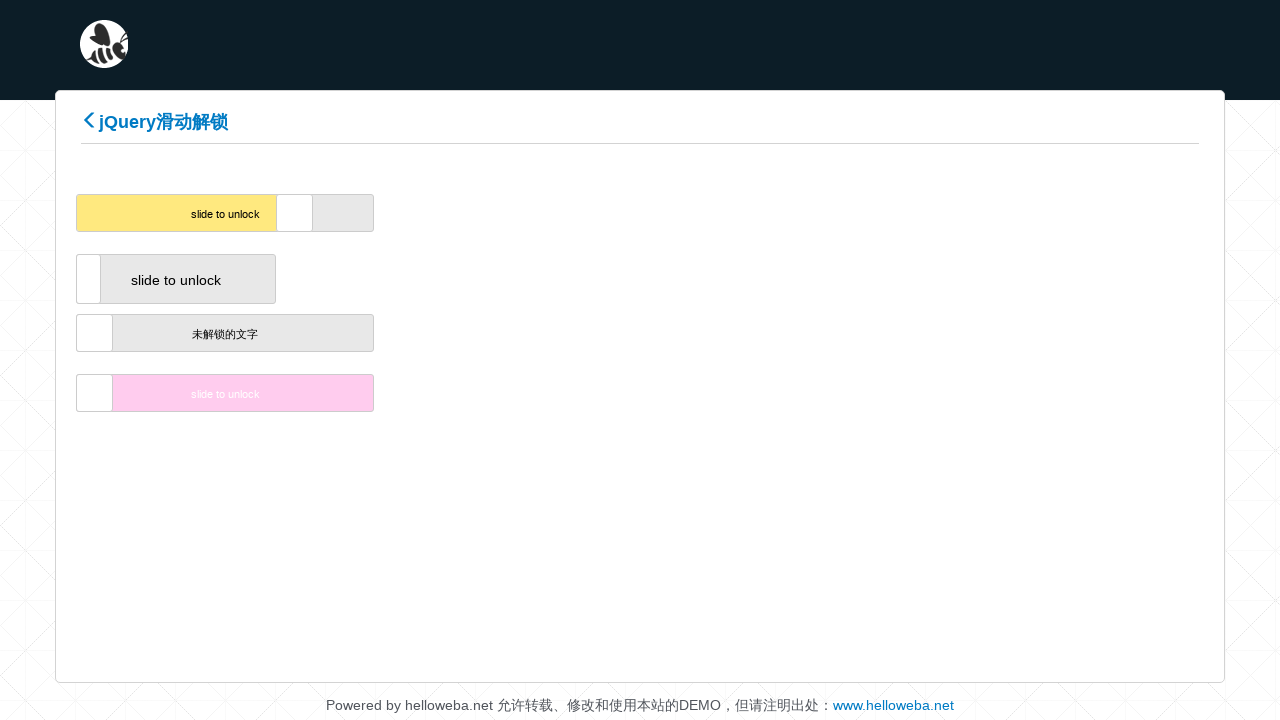

Dragged slider handle to position 27/200 at (302, 213)
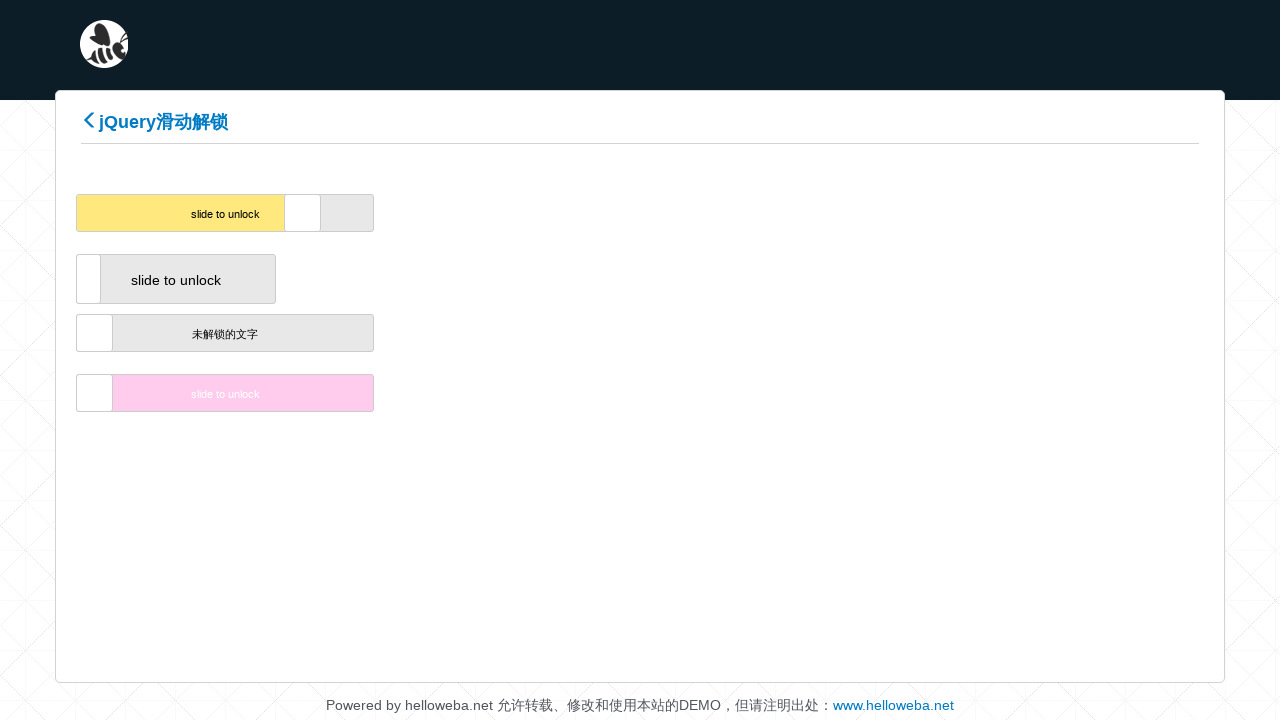

Waited 100ms during drag movement
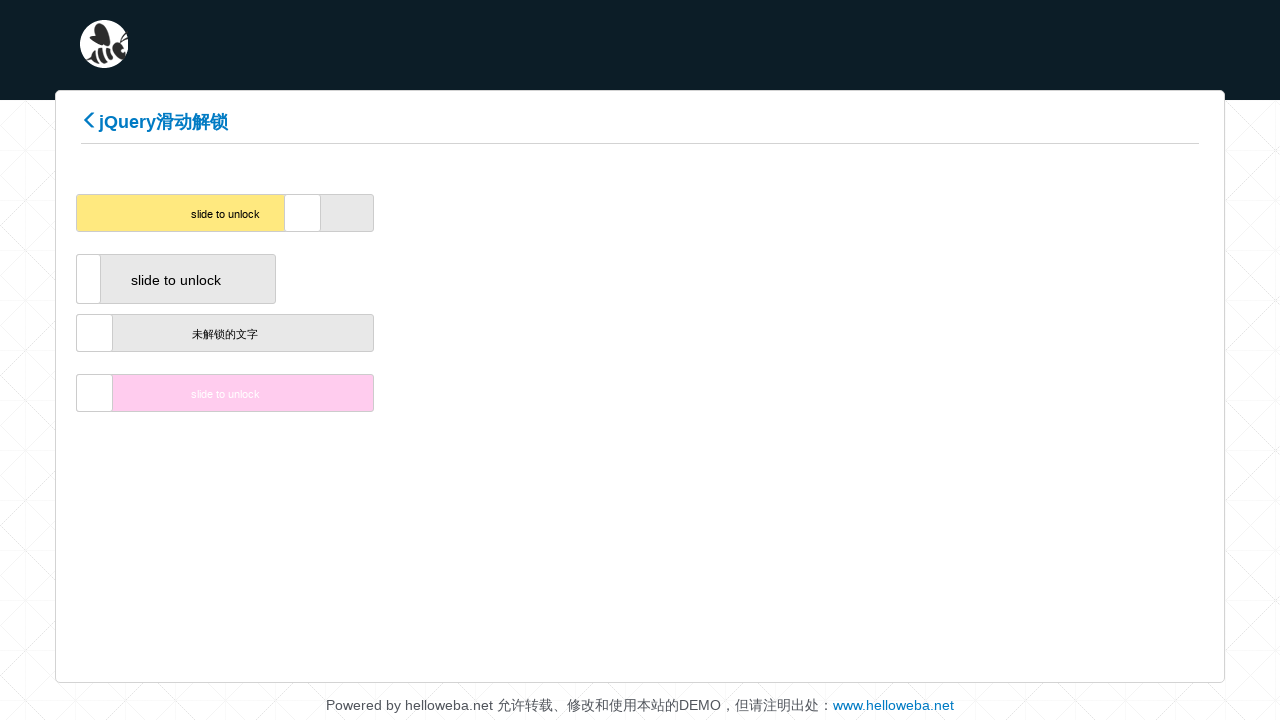

Dragged slider handle to position 28/200 at (310, 213)
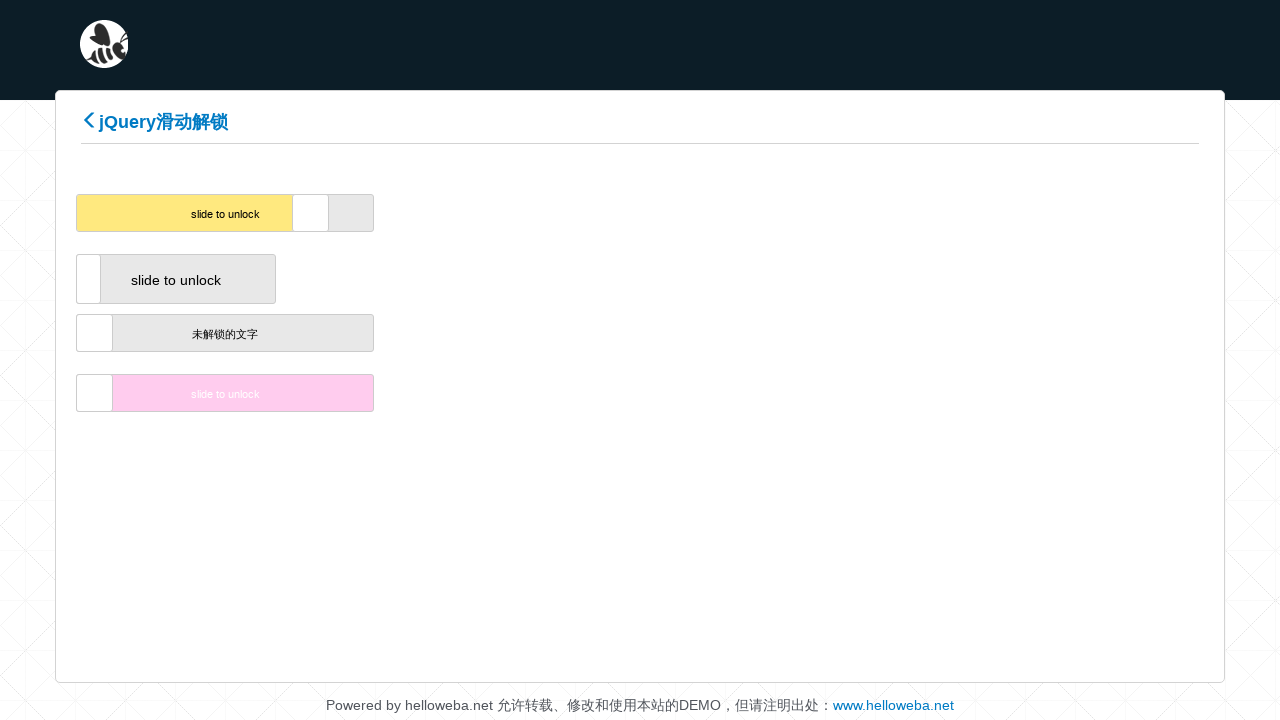

Waited 100ms during drag movement
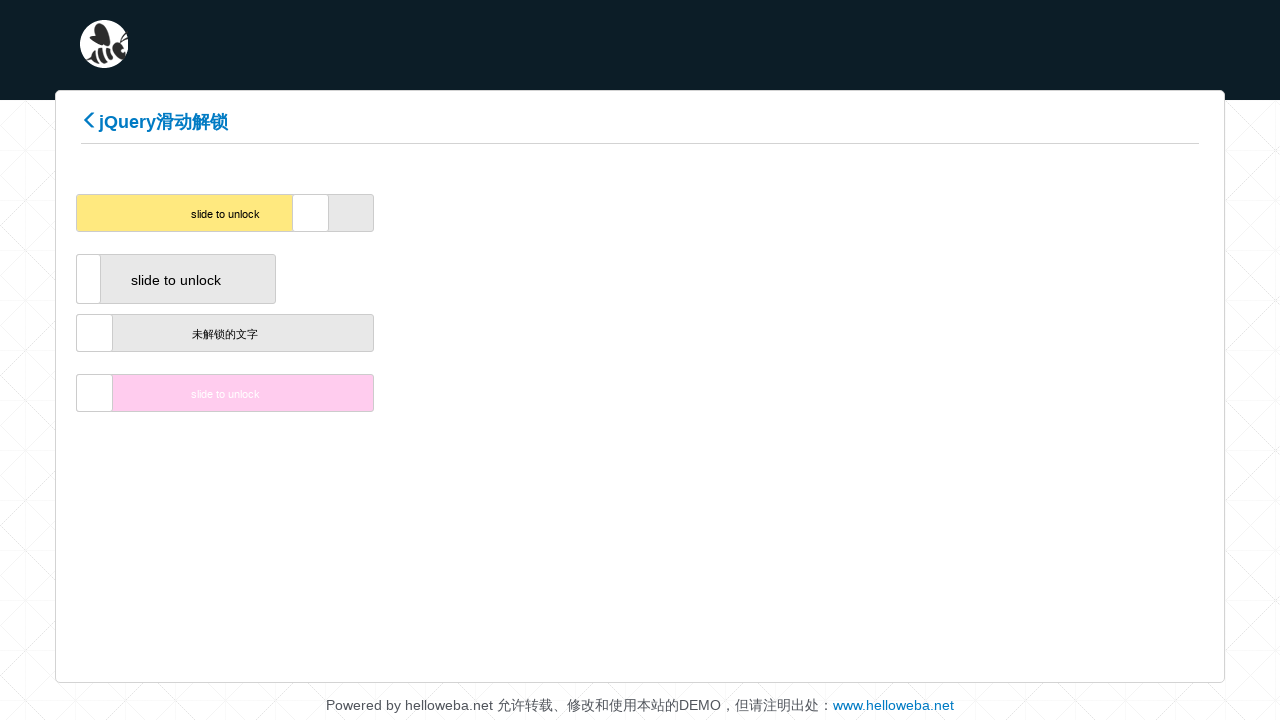

Dragged slider handle to position 29/200 at (318, 213)
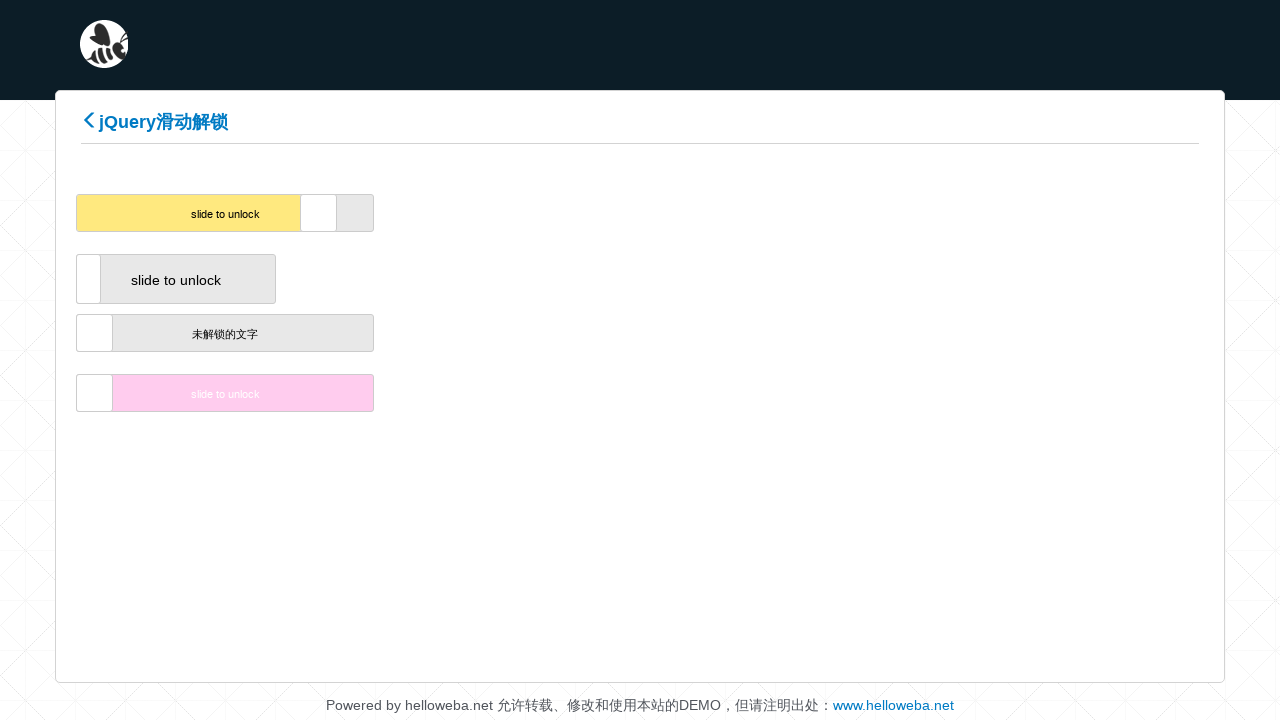

Waited 100ms during drag movement
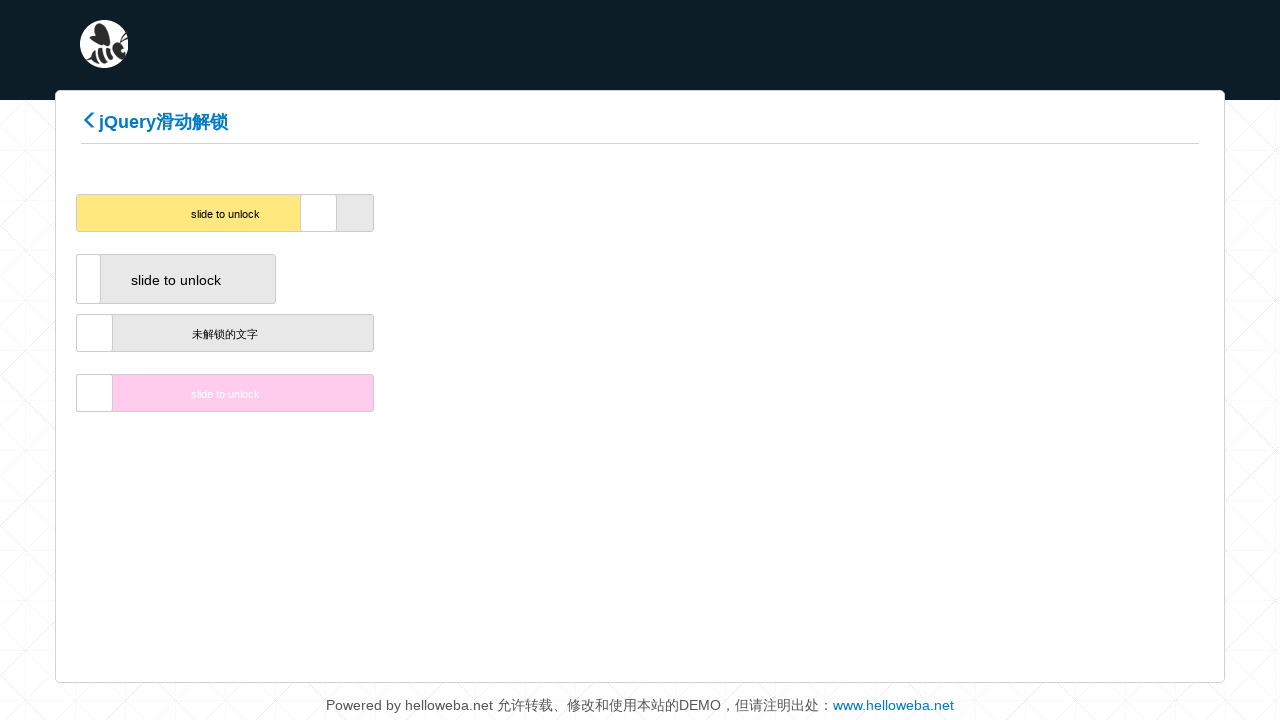

Dragged slider handle to position 30/200 at (326, 213)
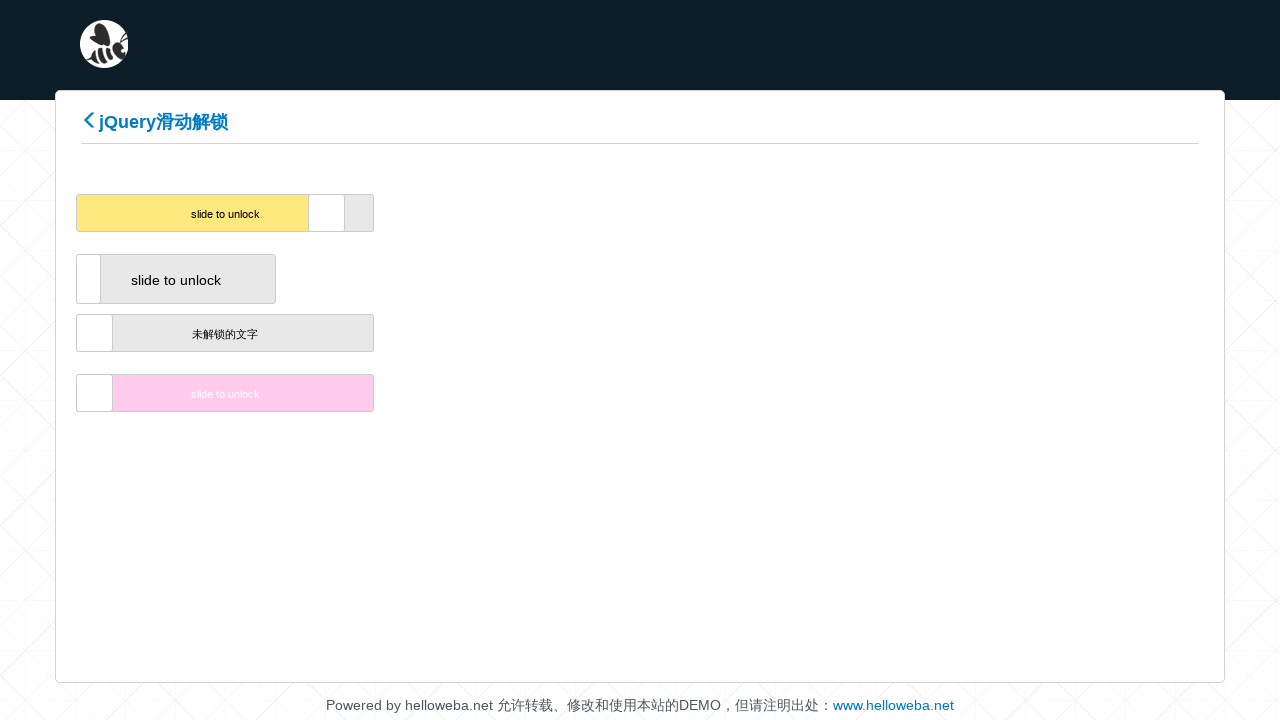

Waited 100ms during drag movement
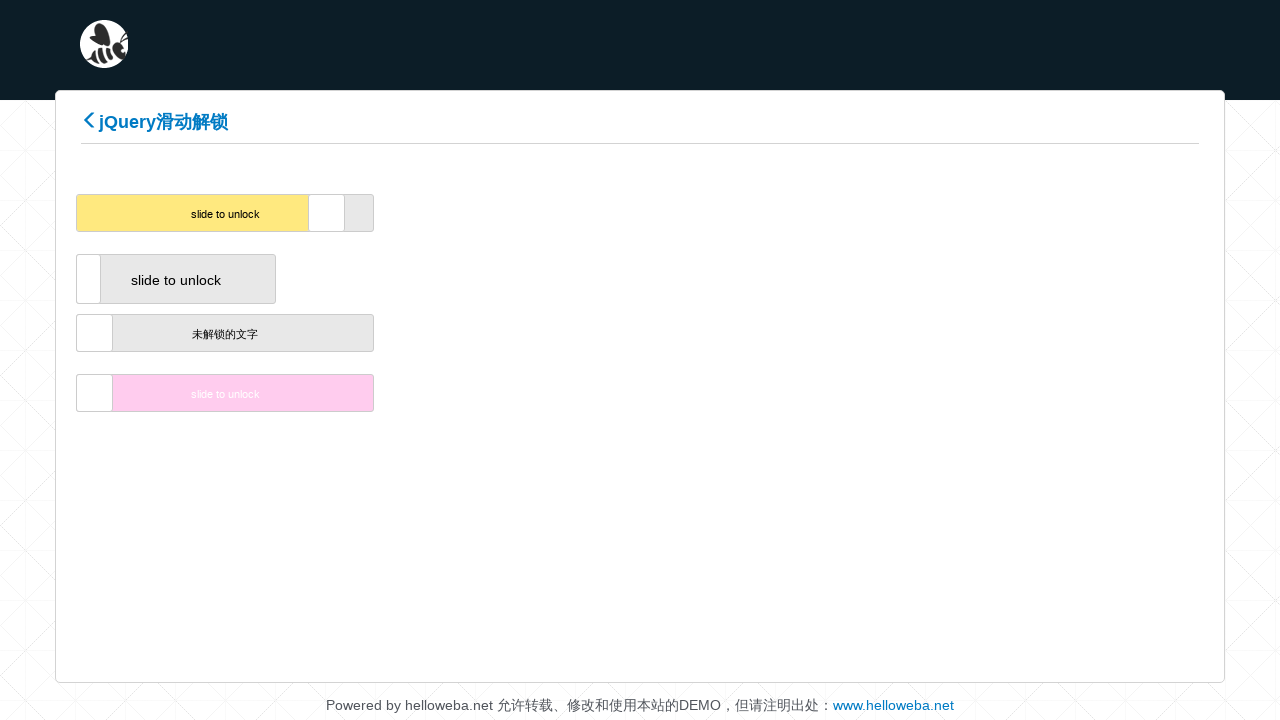

Dragged slider handle to position 31/200 at (334, 213)
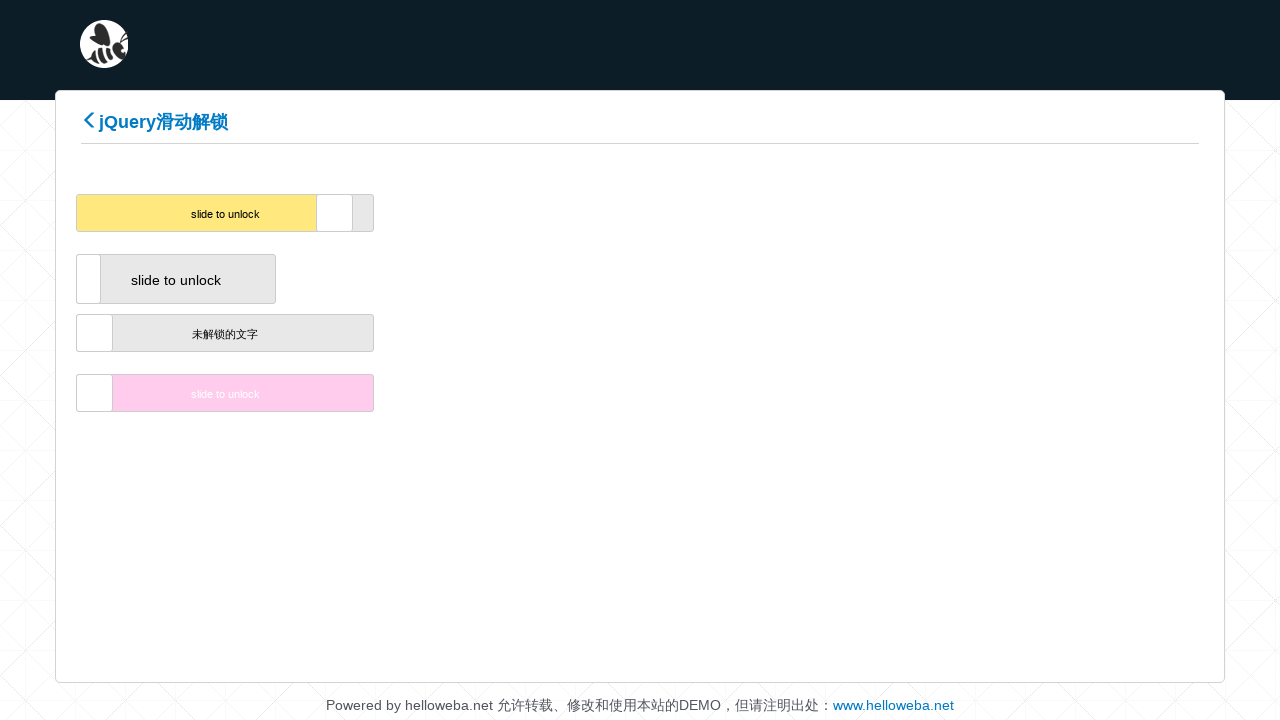

Waited 100ms during drag movement
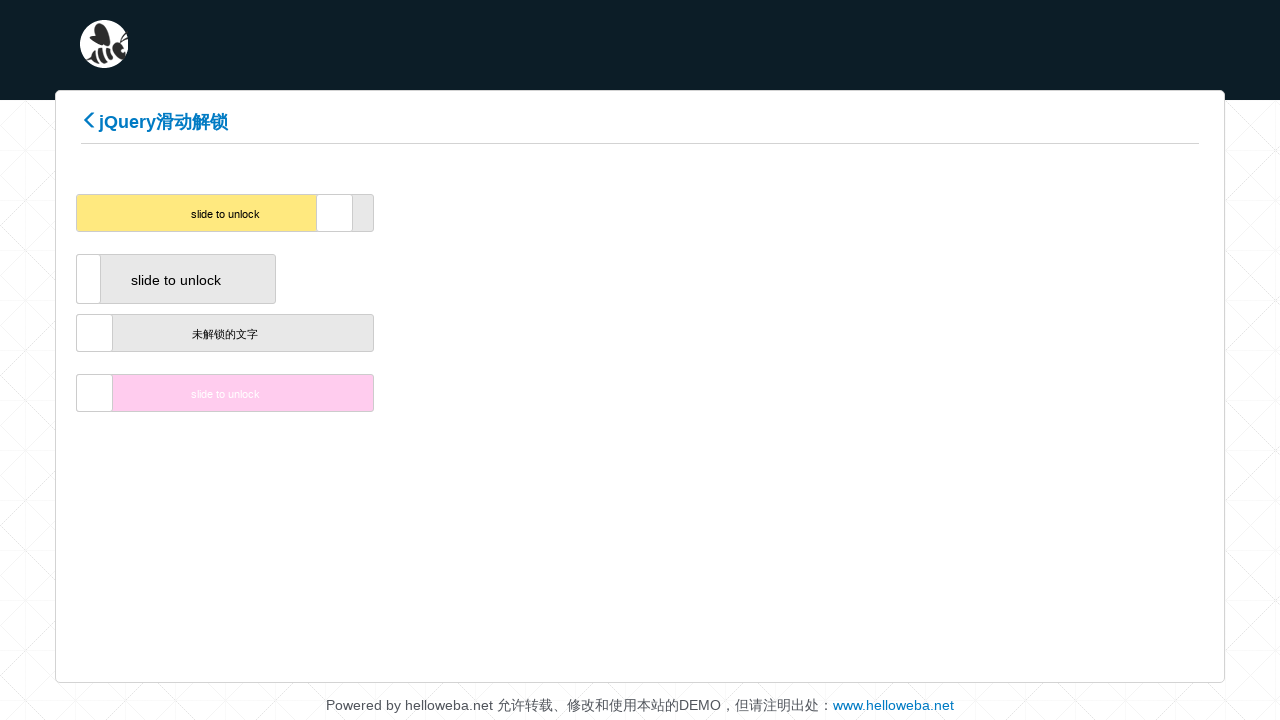

Dragged slider handle to position 32/200 at (342, 213)
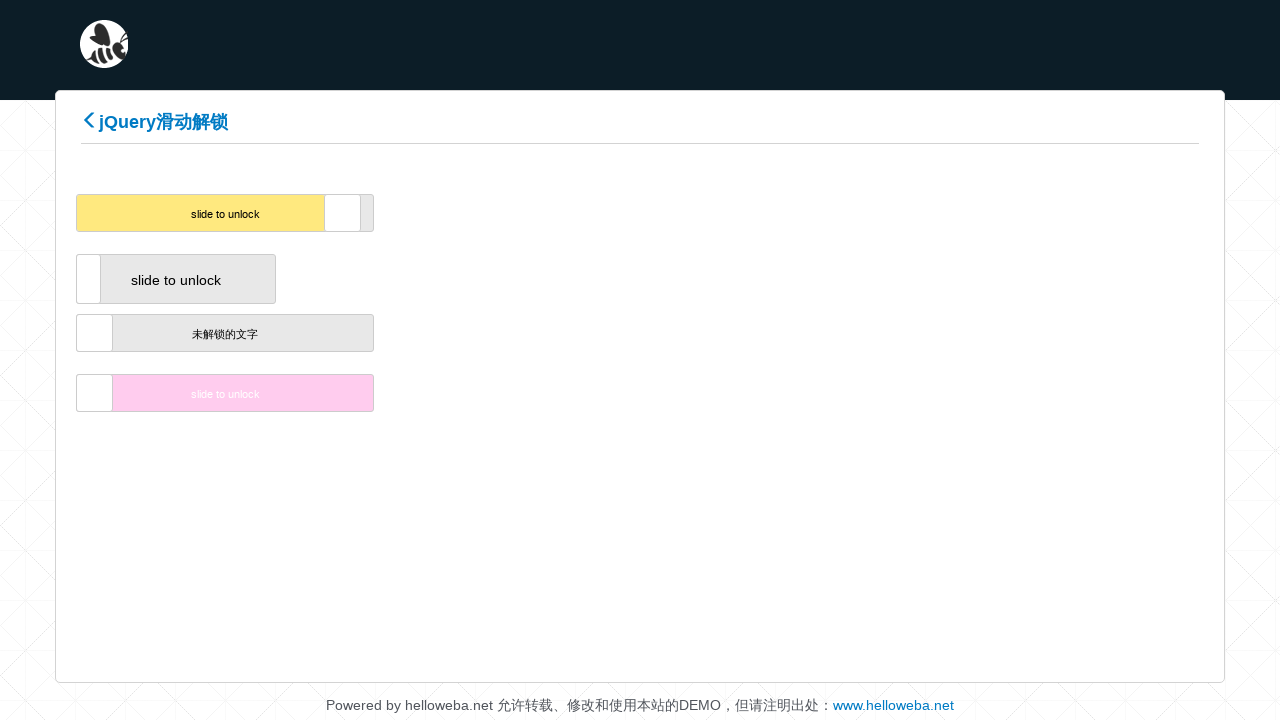

Waited 100ms during drag movement
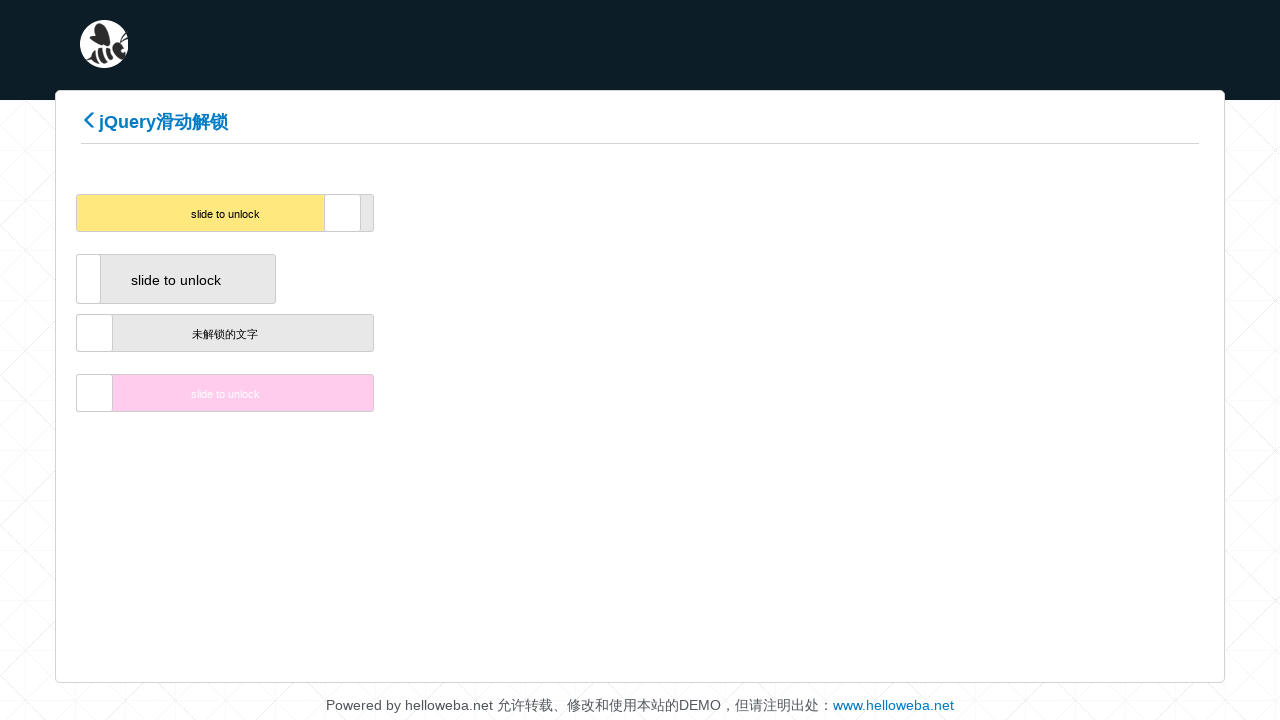

Dragged slider handle to position 33/200 at (350, 213)
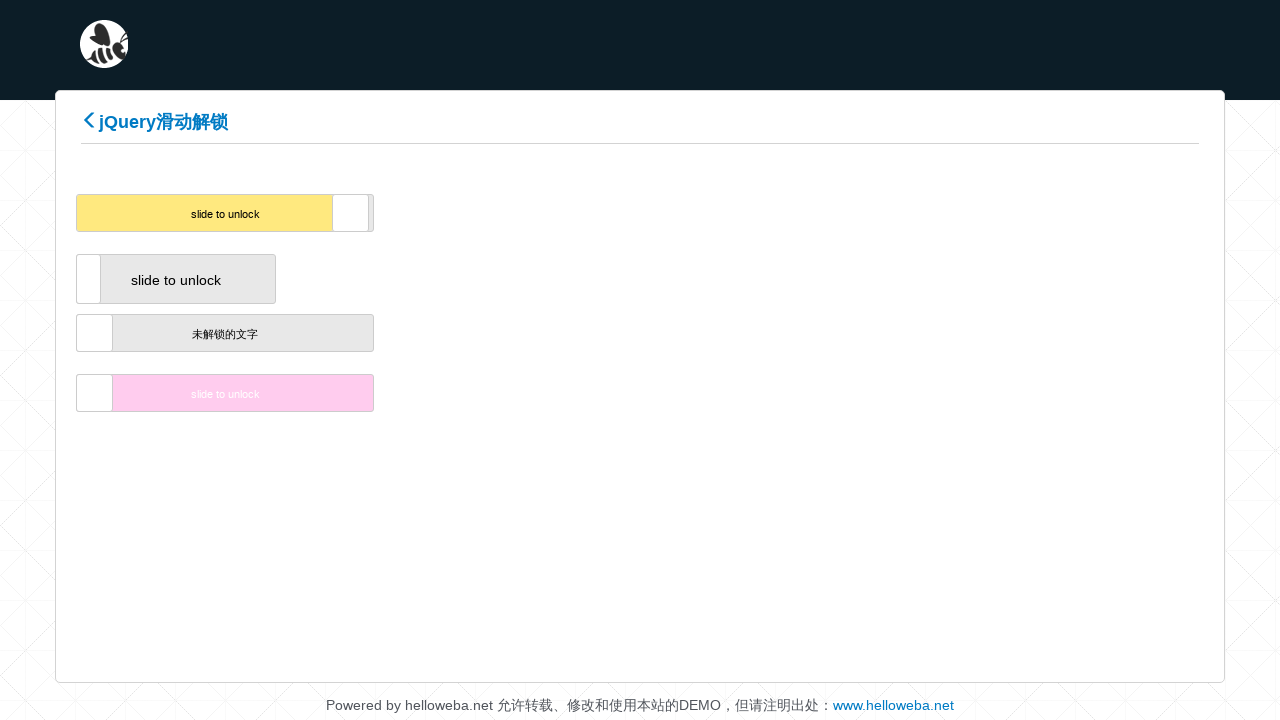

Waited 100ms during drag movement
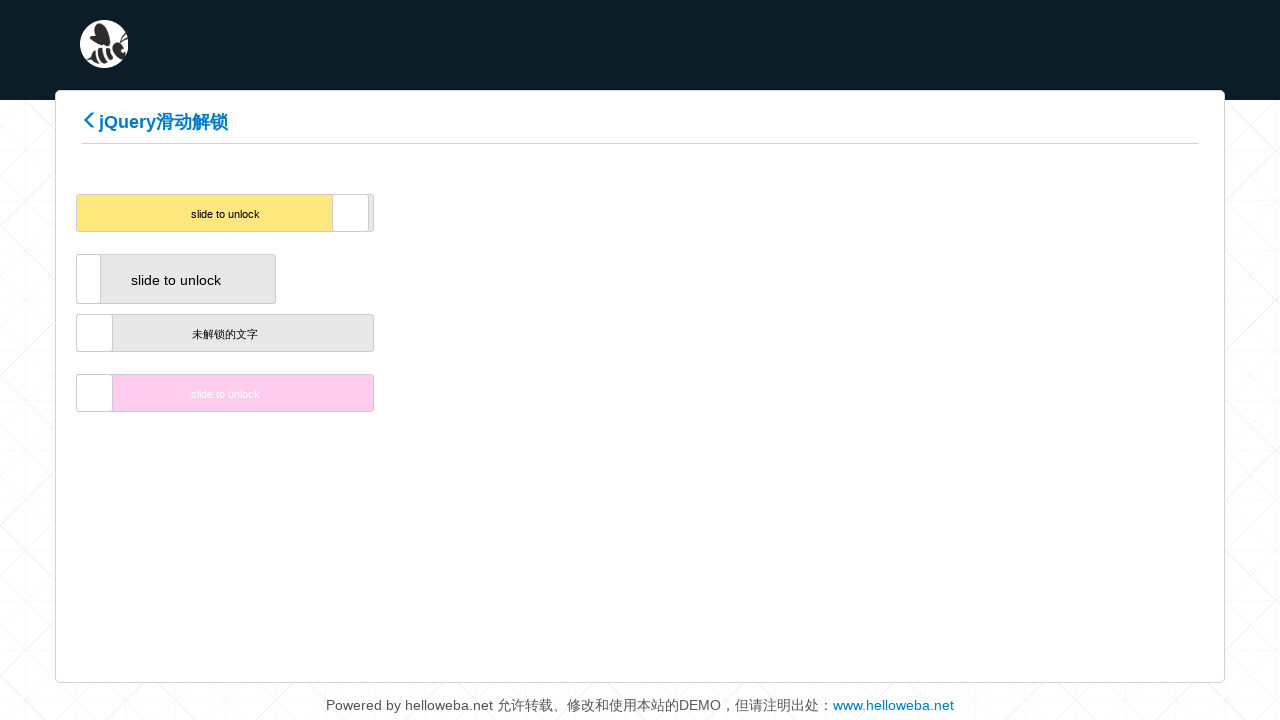

Dragged slider handle to position 34/200 at (358, 213)
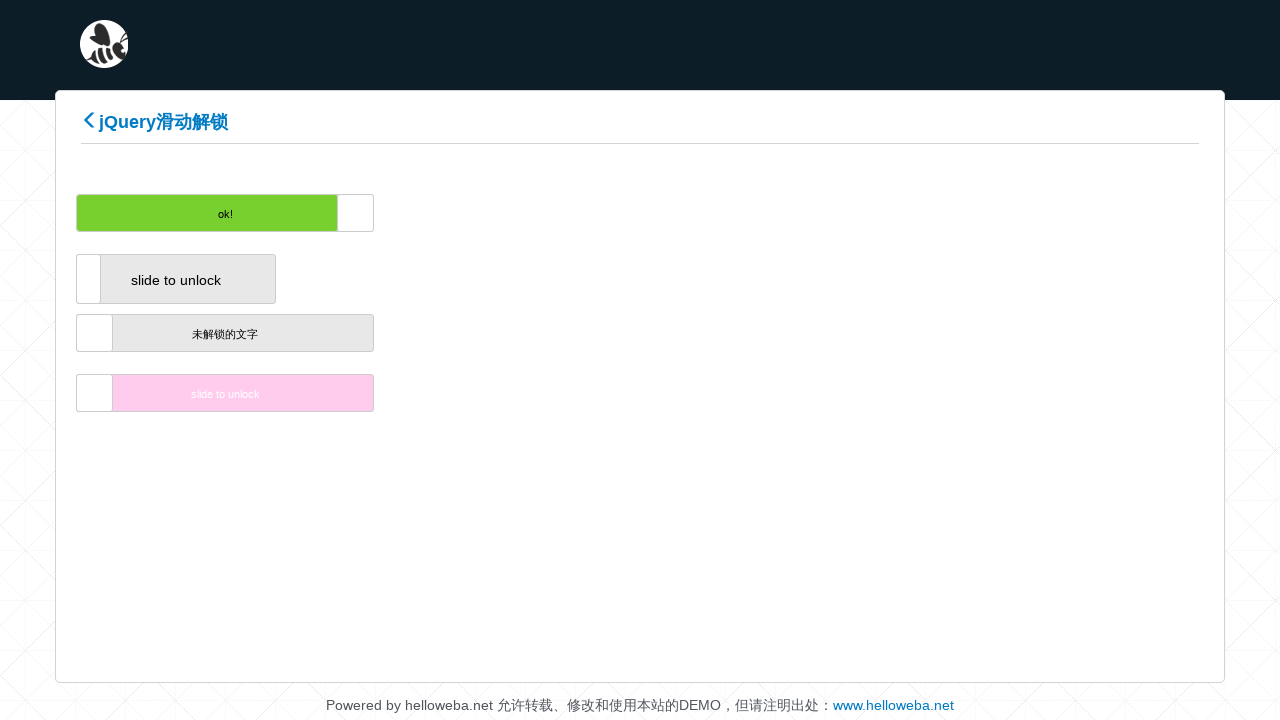

Waited 100ms during drag movement
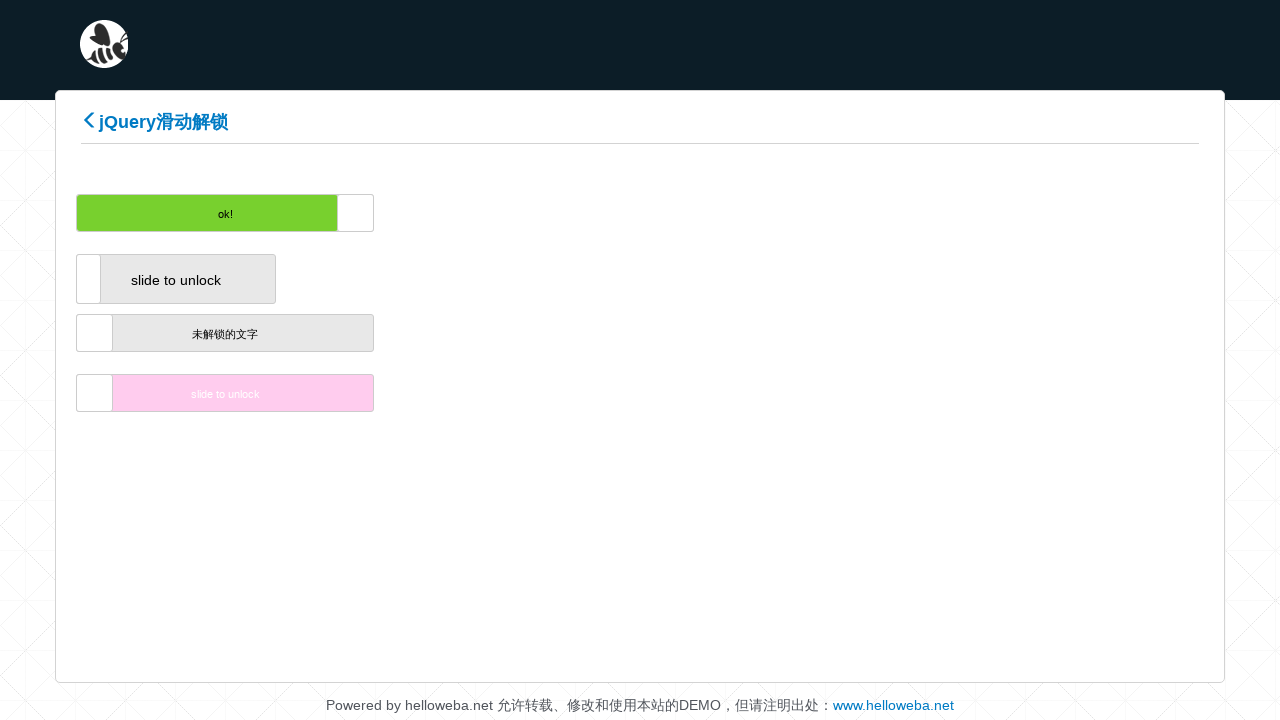

Dragged slider handle to position 35/200 at (366, 213)
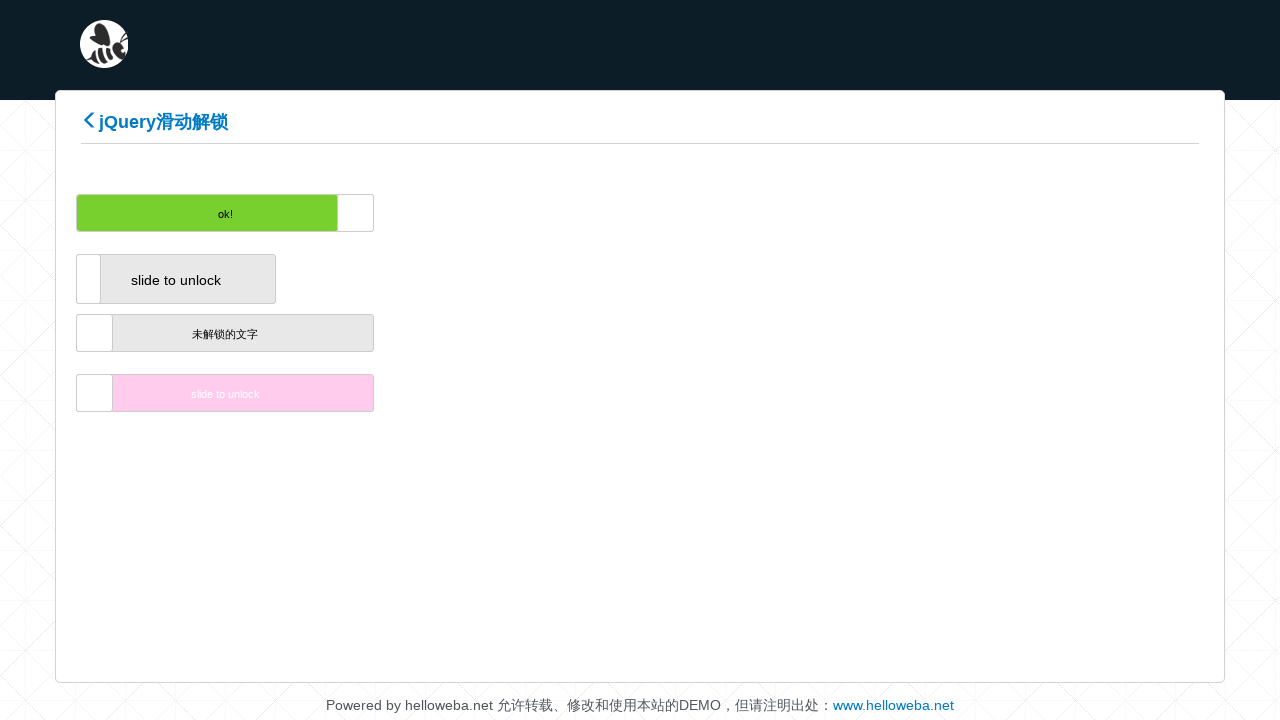

Waited 100ms during drag movement
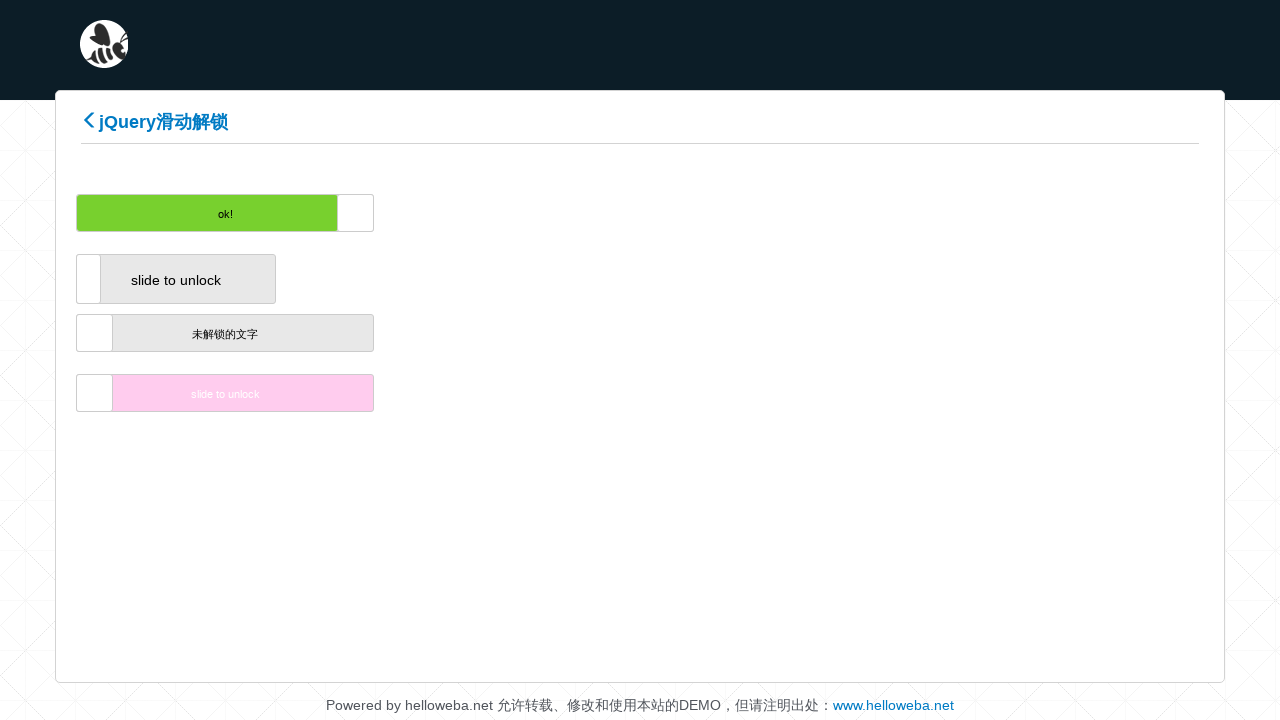

Dragged slider handle to position 36/200 at (374, 213)
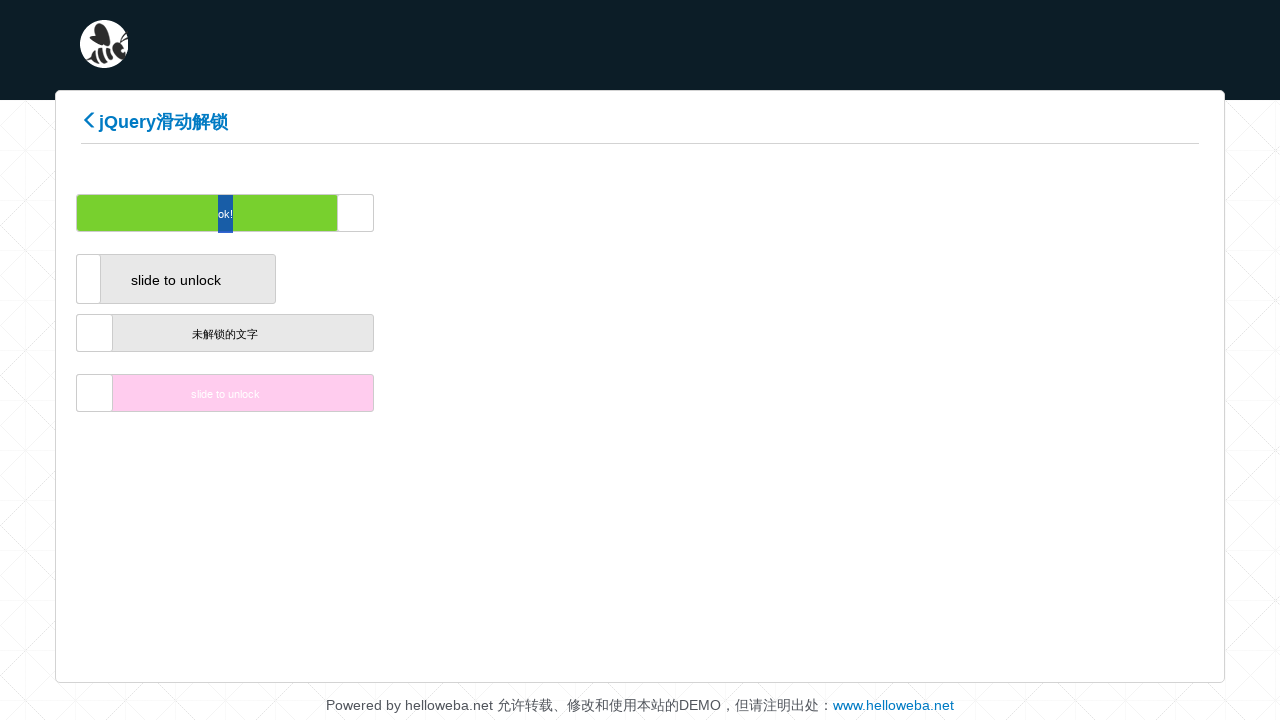

Waited 100ms during drag movement
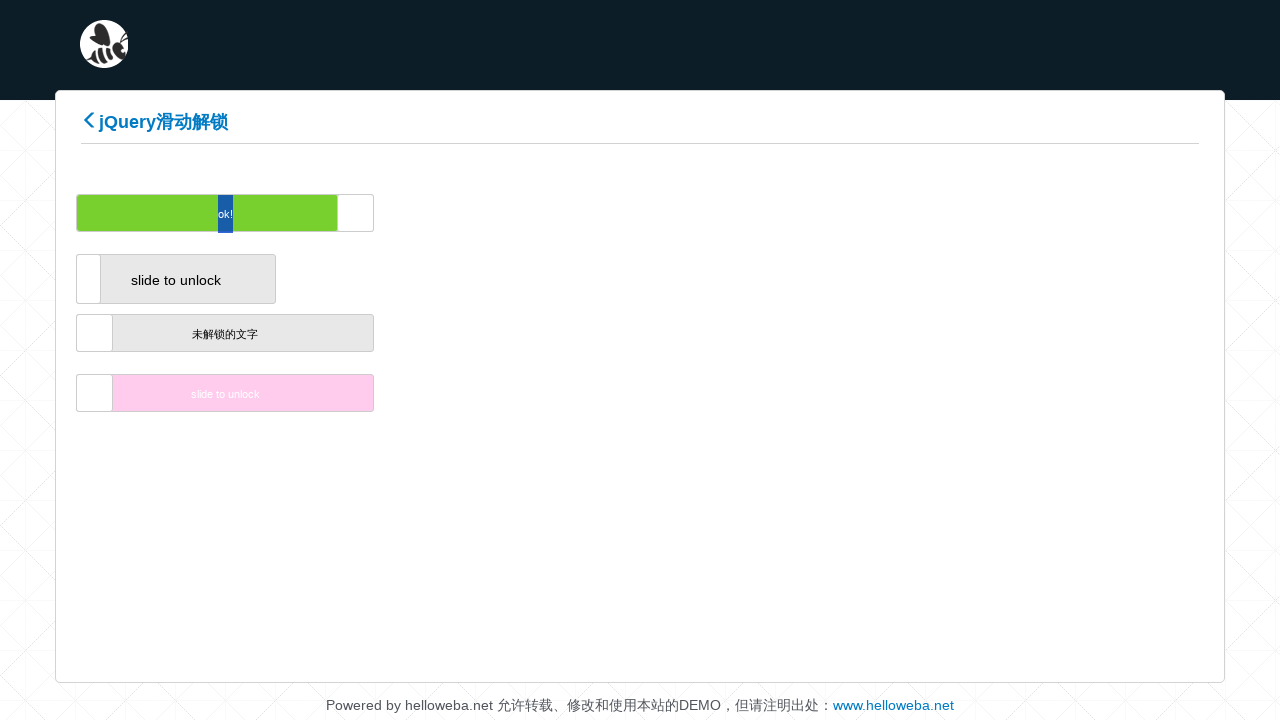

Dragged slider handle to position 37/200 at (382, 213)
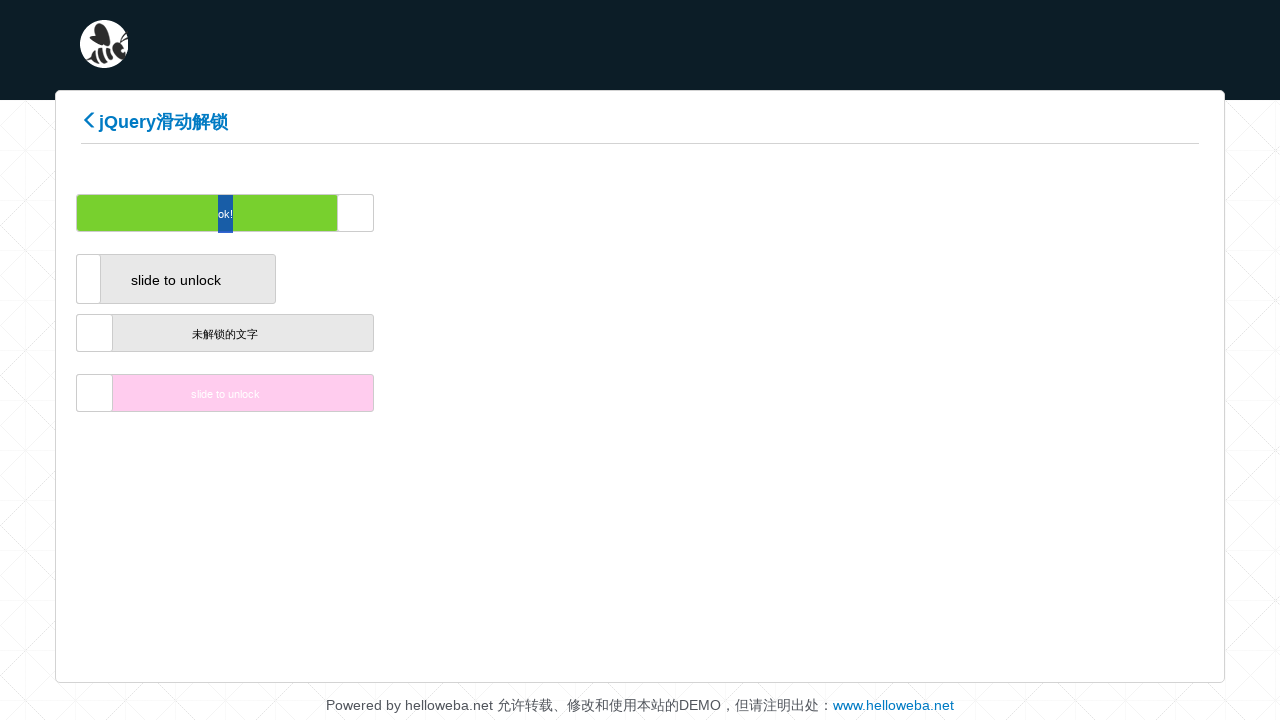

Waited 100ms during drag movement
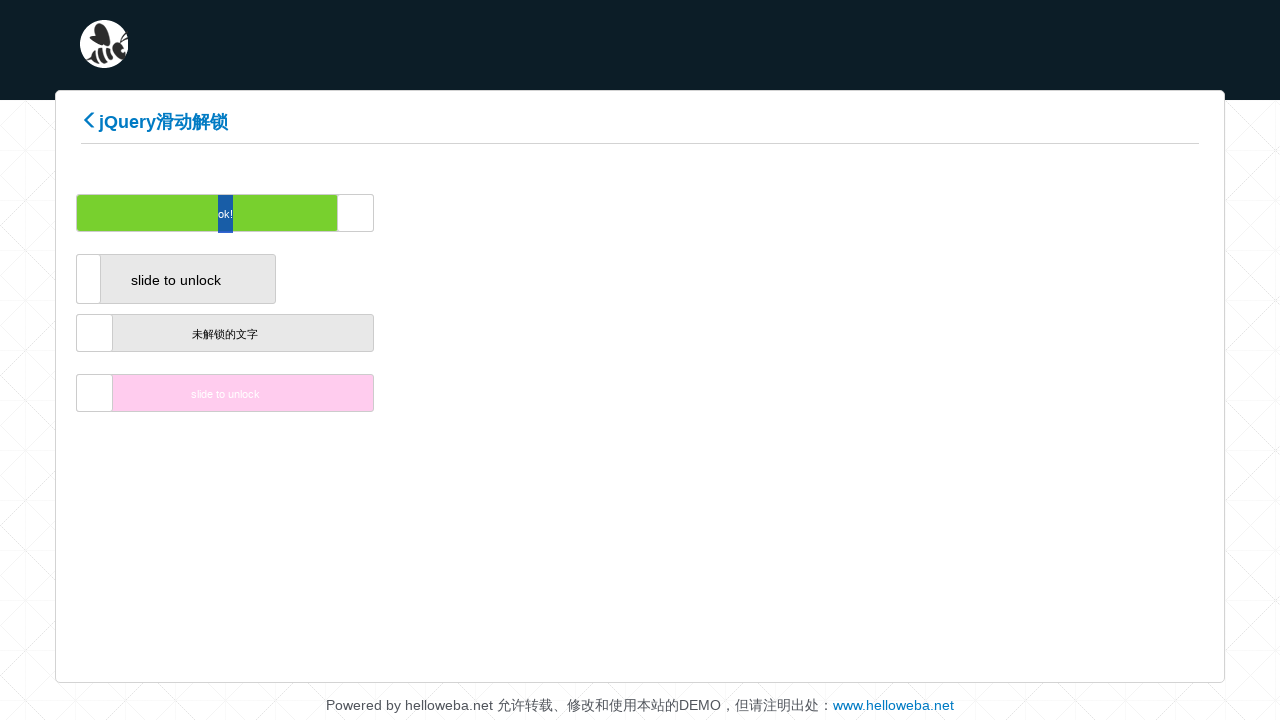

Dragged slider handle to position 38/200 at (390, 213)
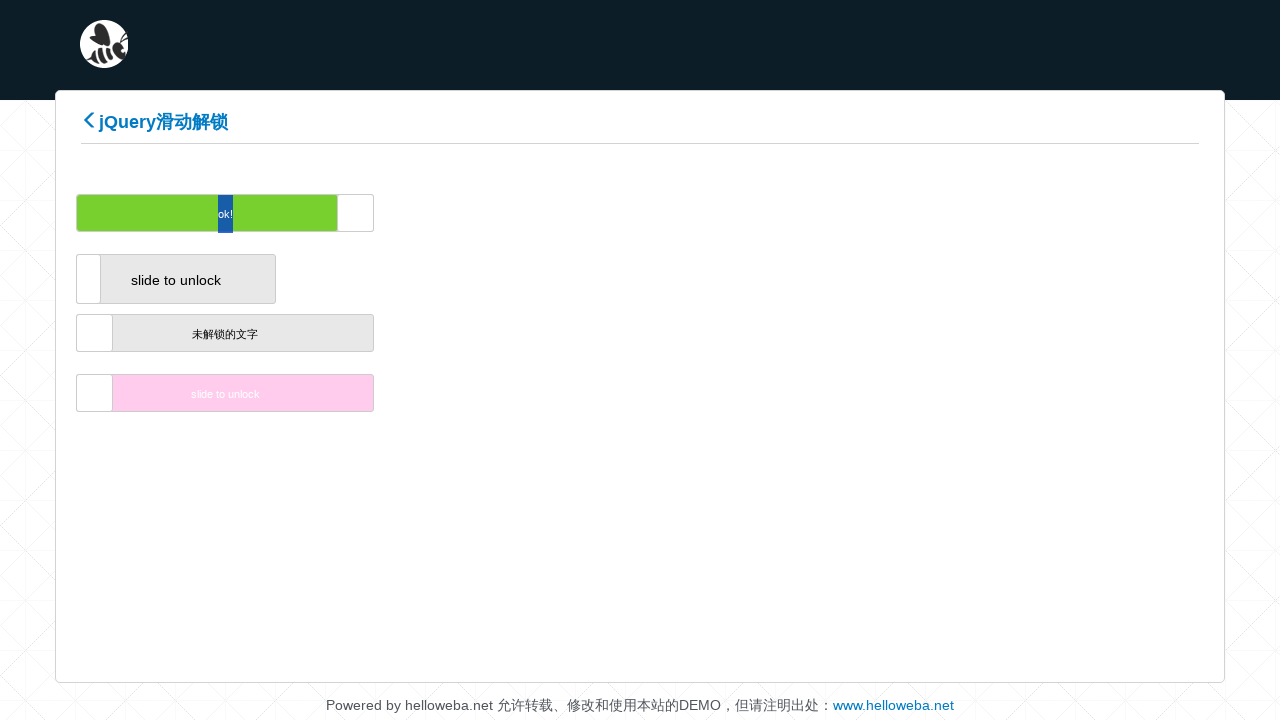

Waited 100ms during drag movement
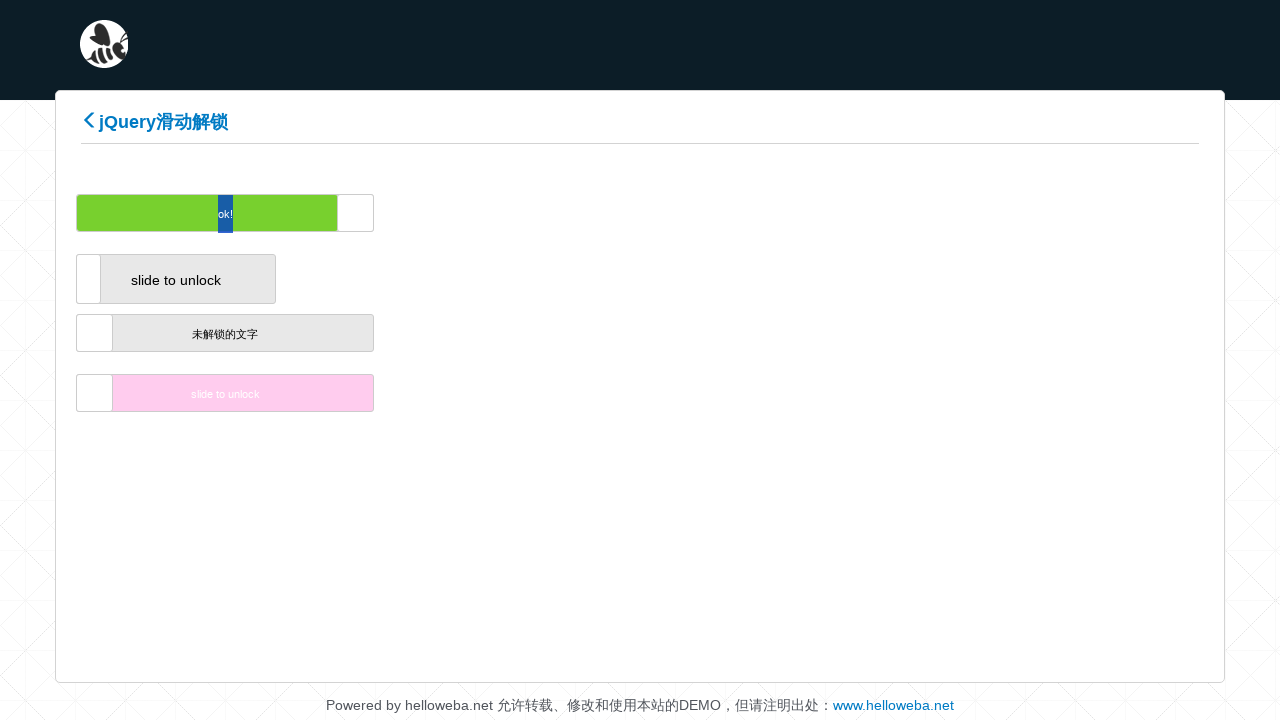

Dragged slider handle to position 39/200 at (398, 213)
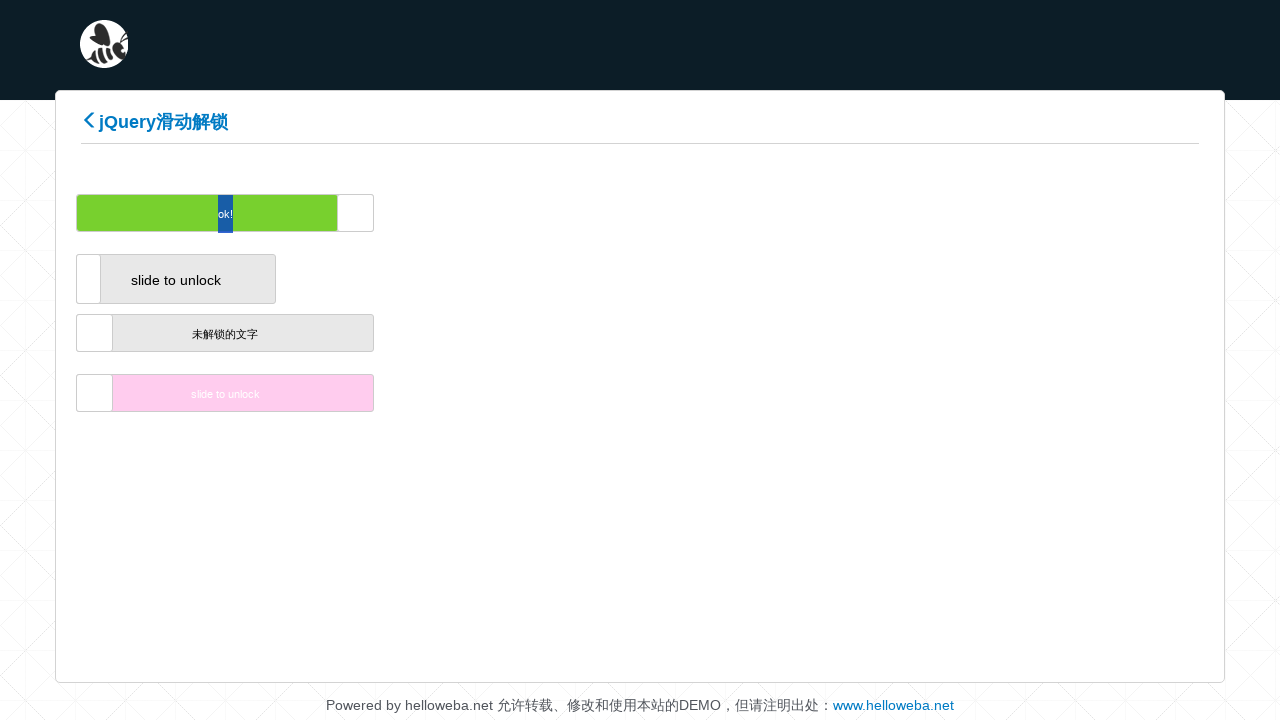

Waited 100ms during drag movement
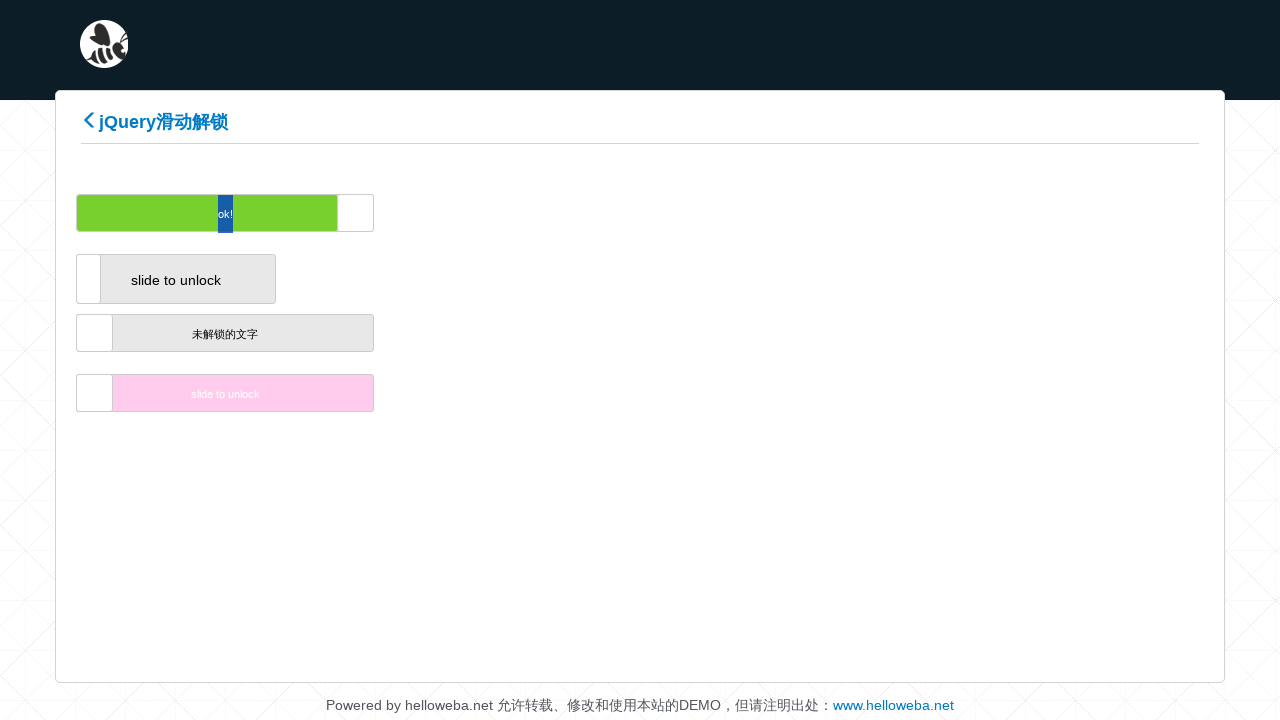

Dragged slider handle to position 40/200 at (406, 213)
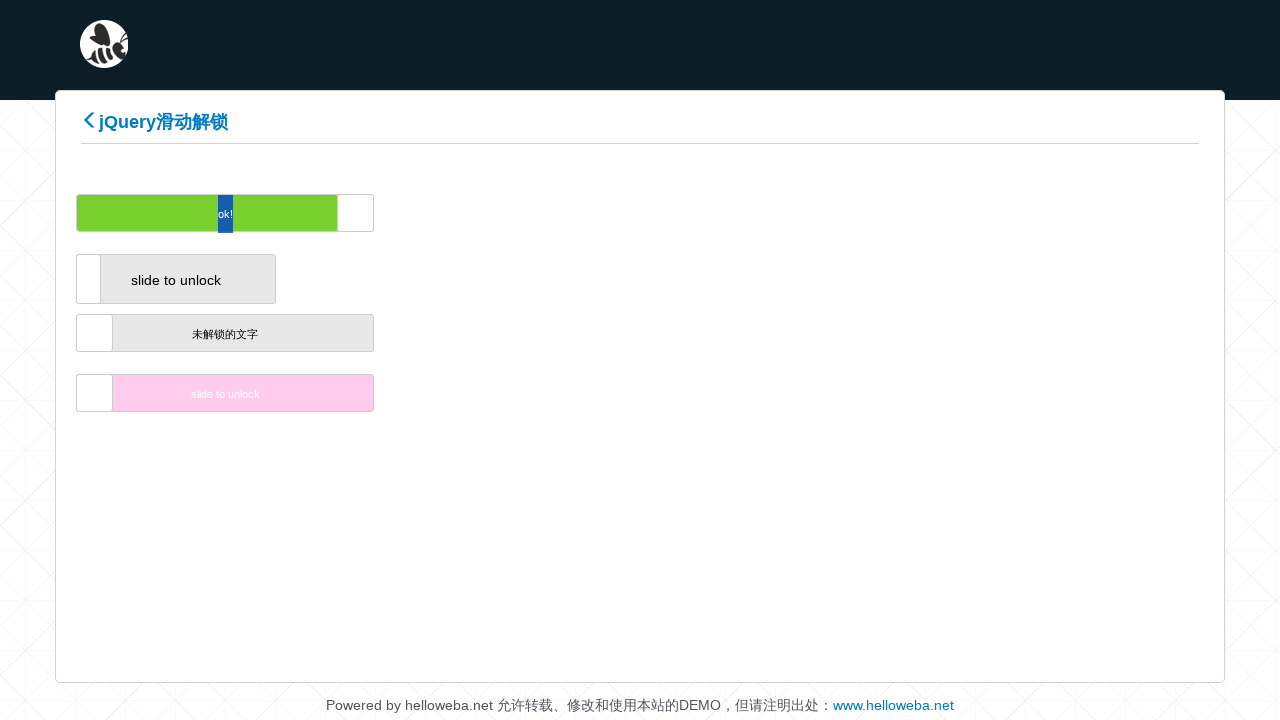

Waited 100ms during drag movement
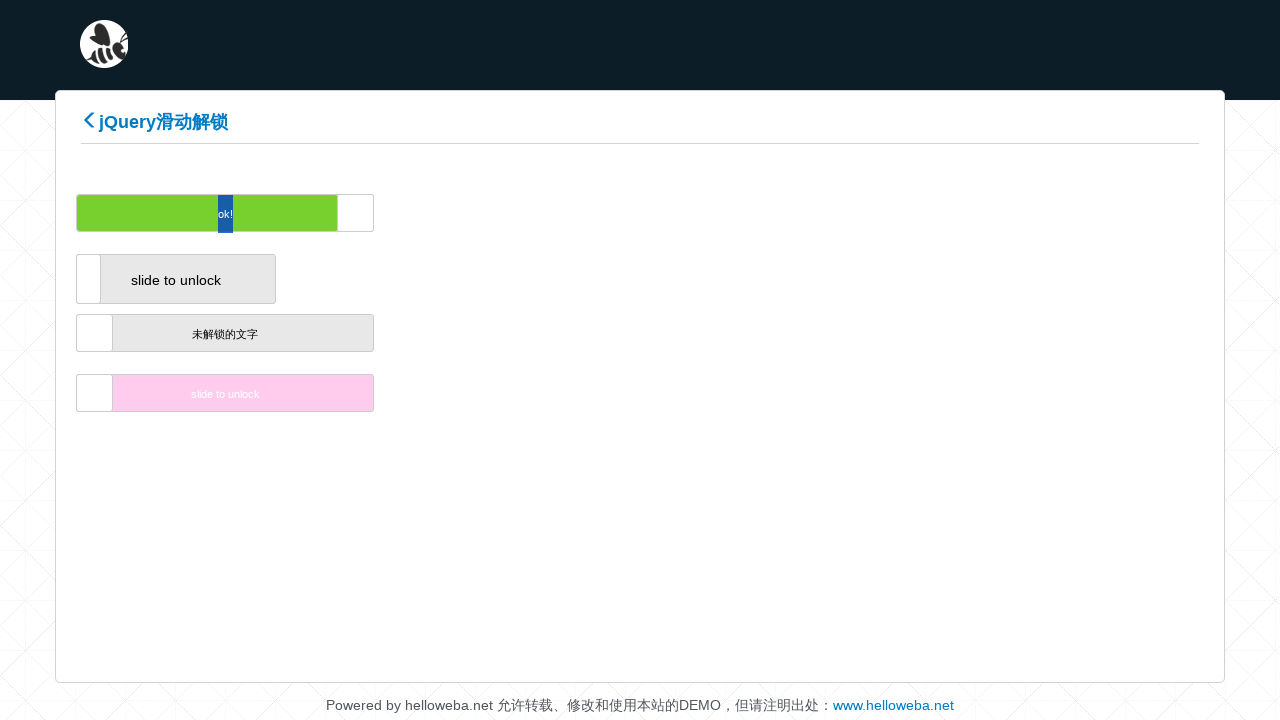

Dragged slider handle to position 41/200 at (414, 213)
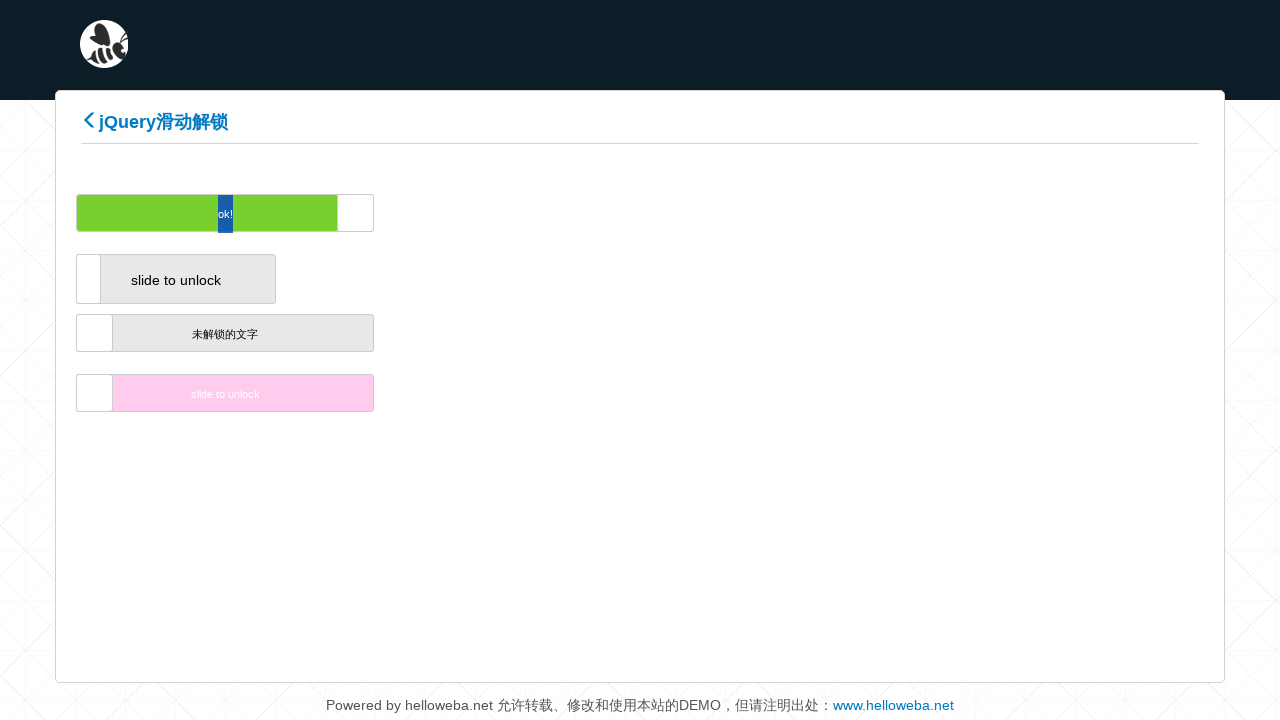

Waited 100ms during drag movement
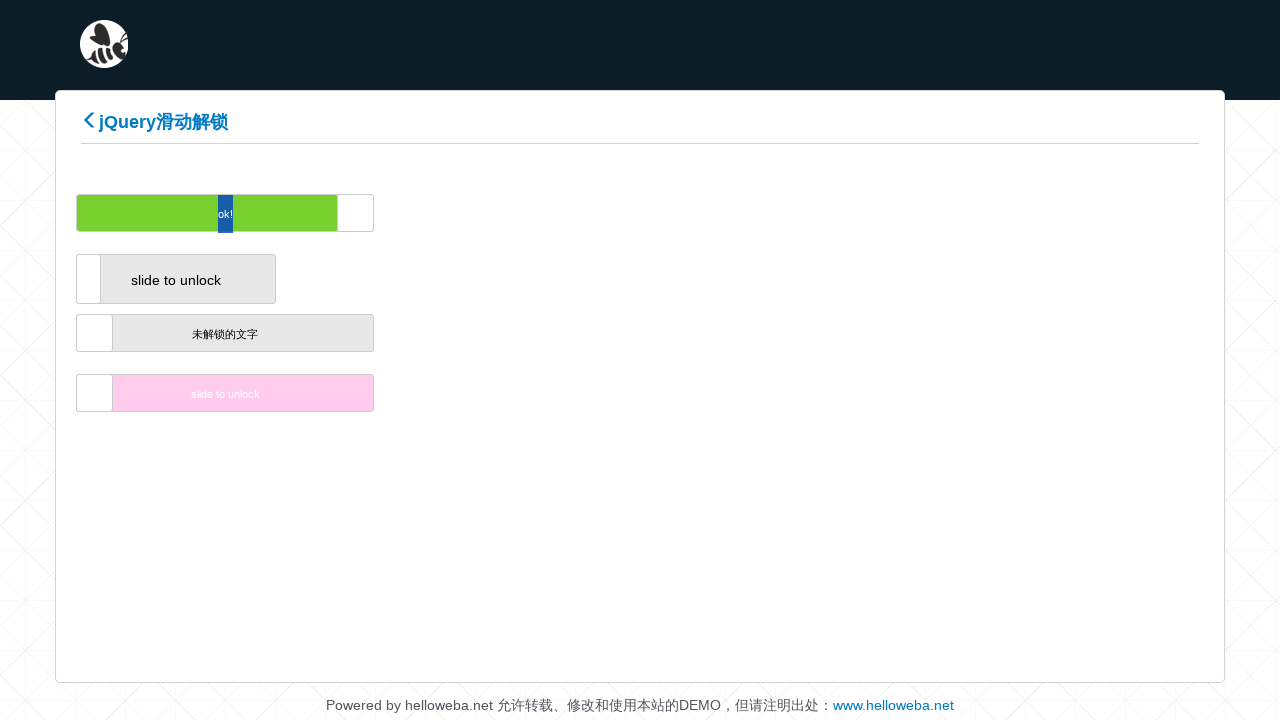

Dragged slider handle to position 42/200 at (422, 213)
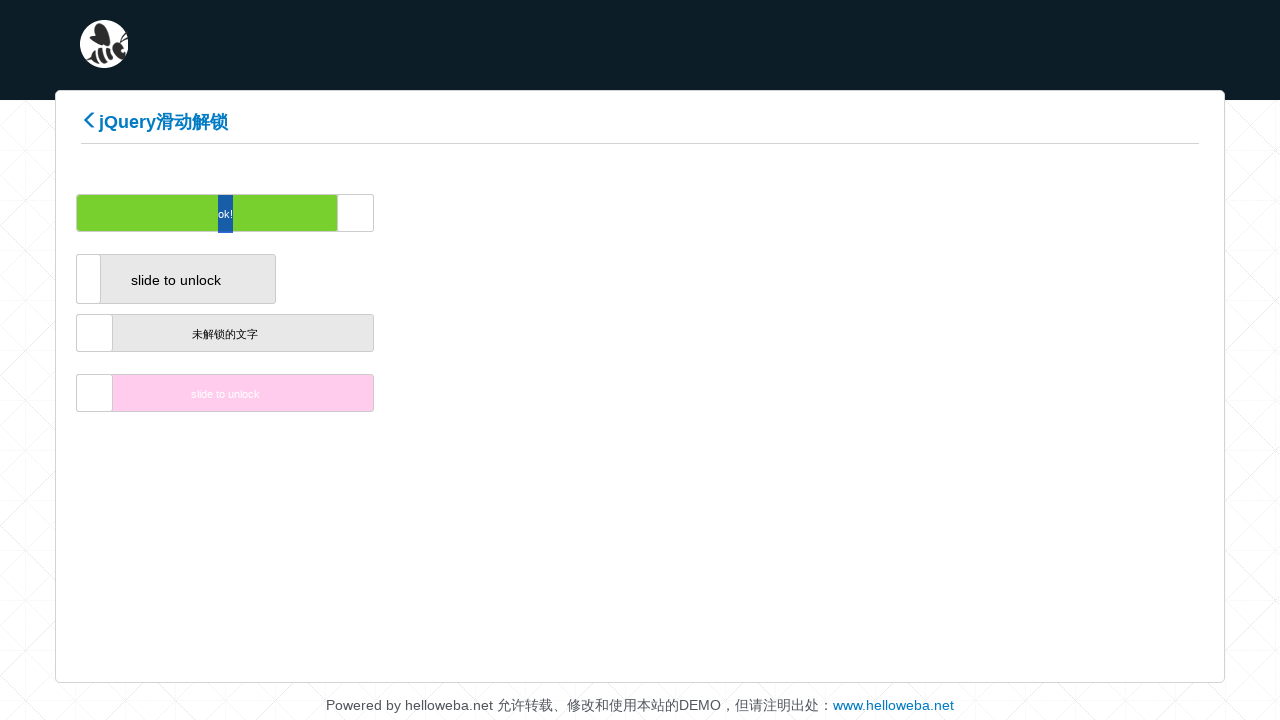

Waited 100ms during drag movement
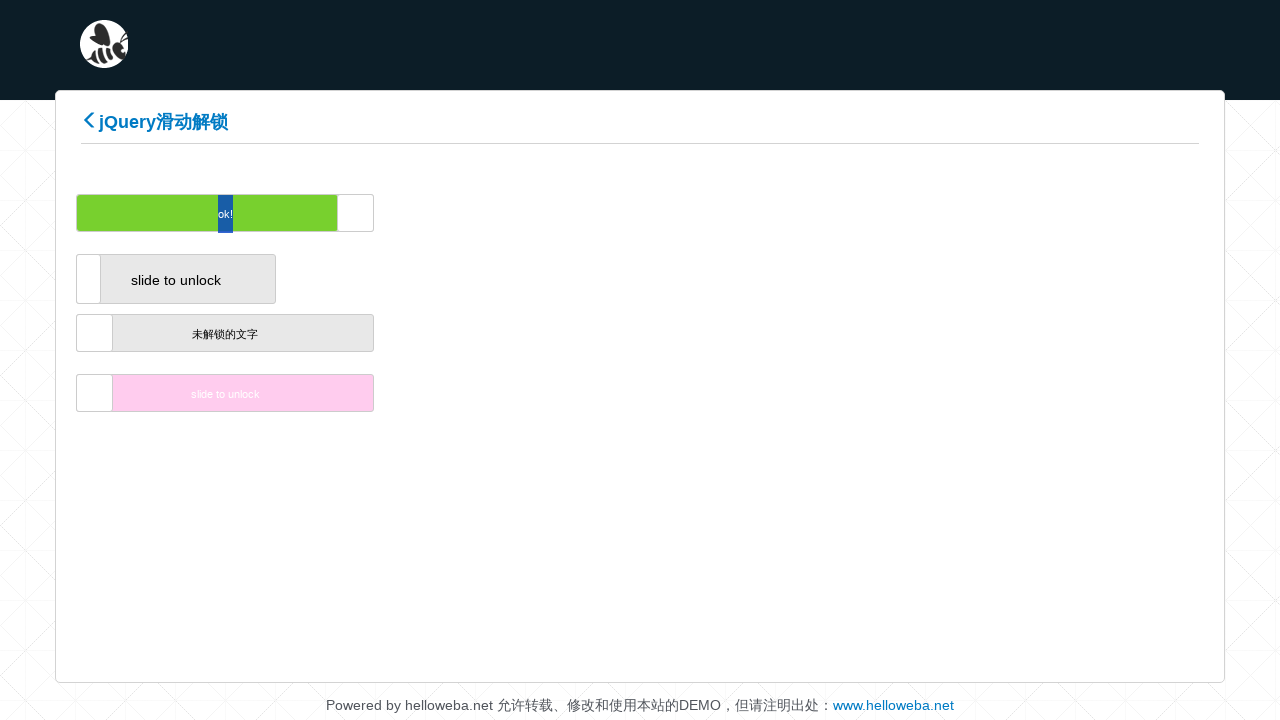

Dragged slider handle to position 43/200 at (430, 213)
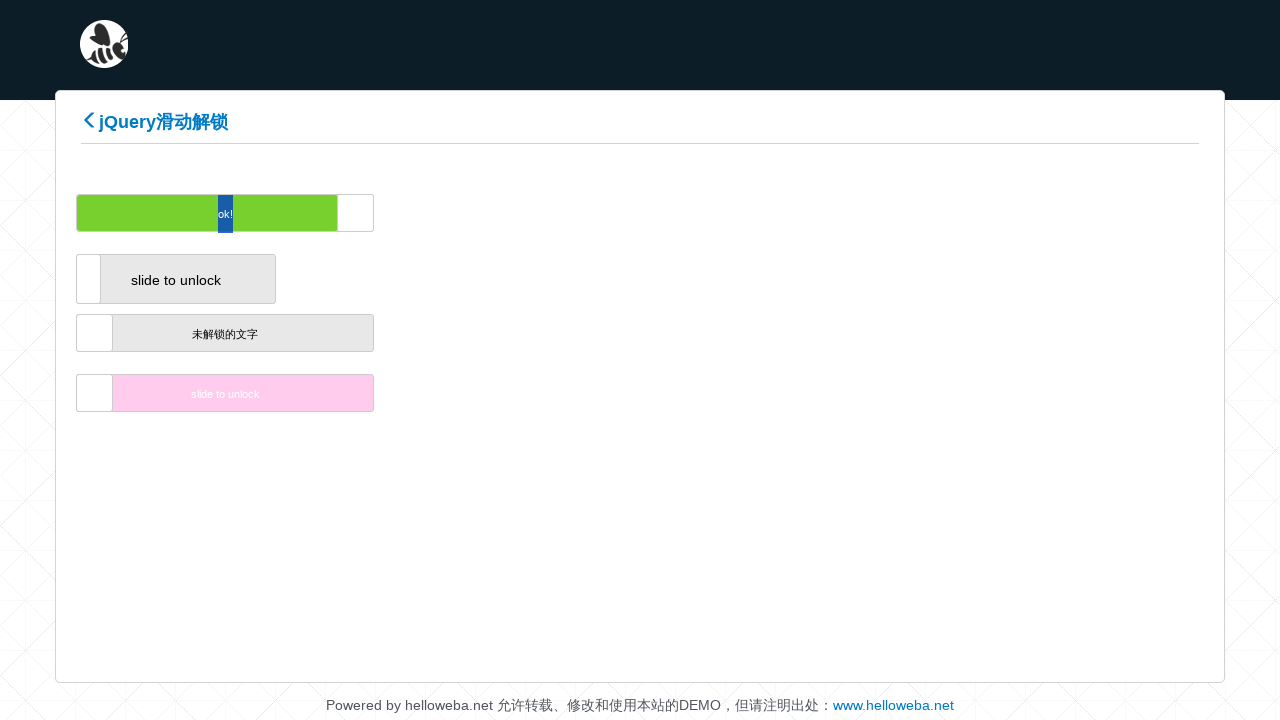

Waited 100ms during drag movement
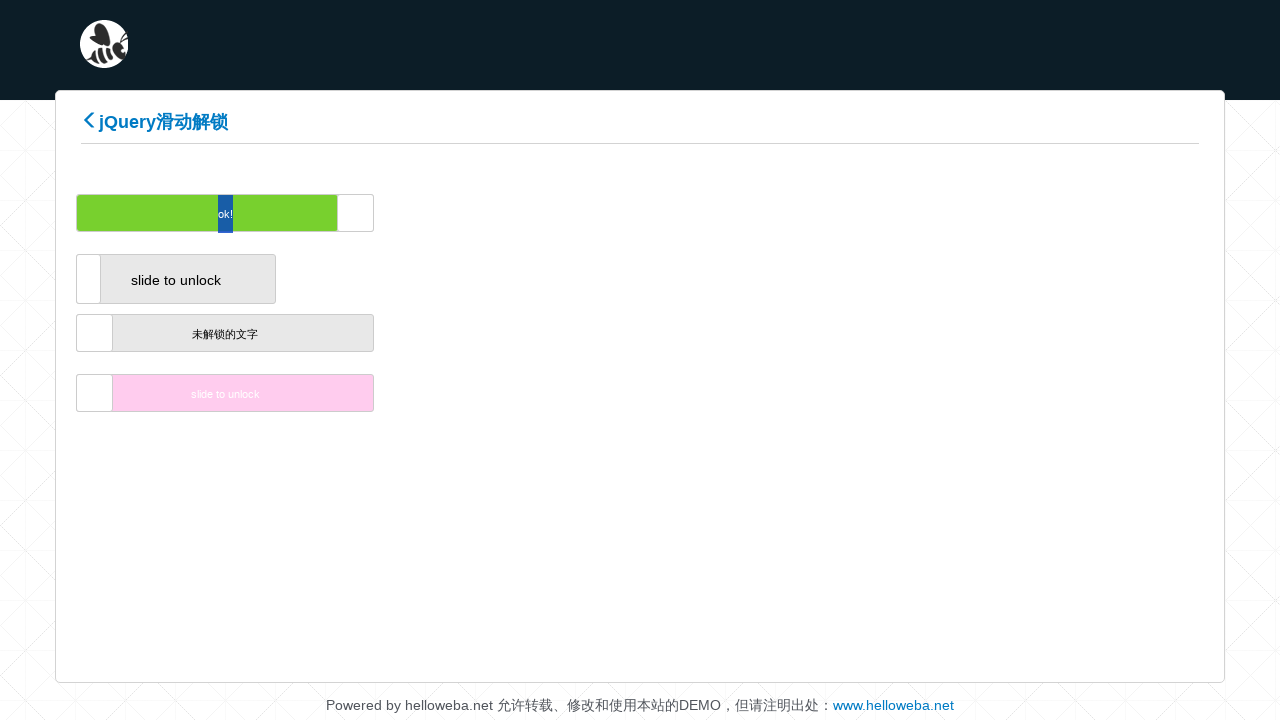

Dragged slider handle to position 44/200 at (438, 213)
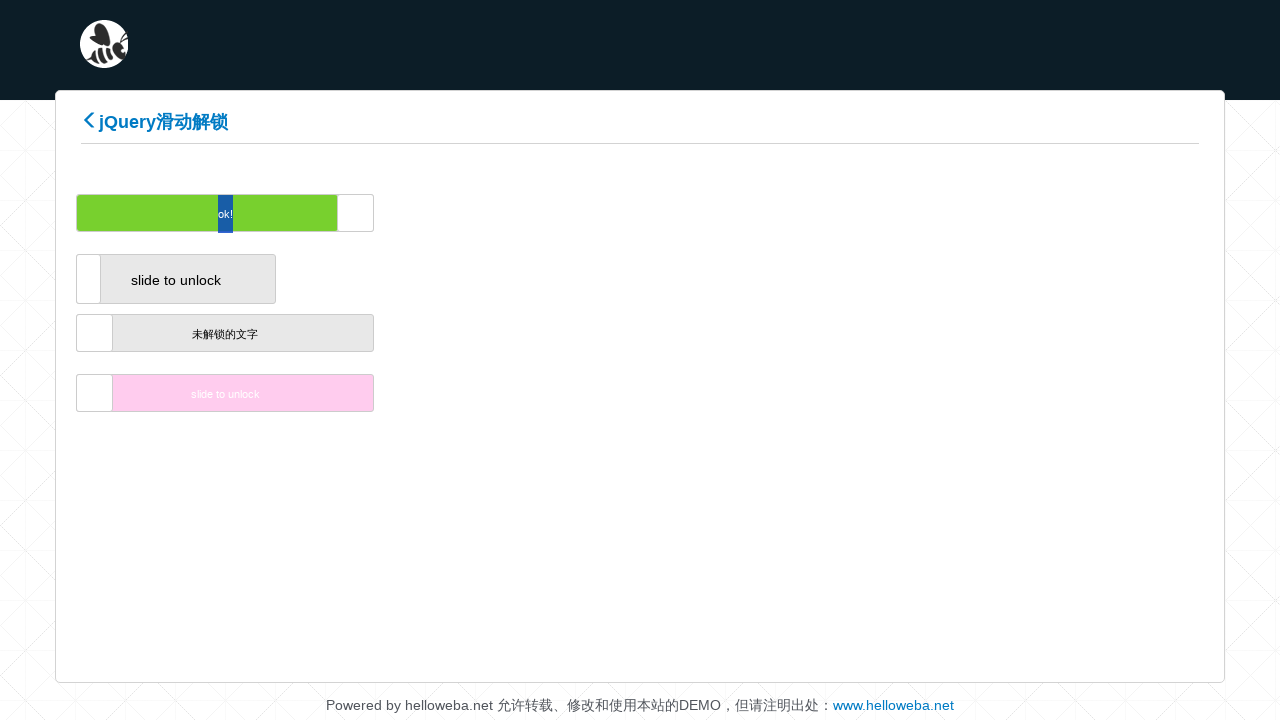

Waited 100ms during drag movement
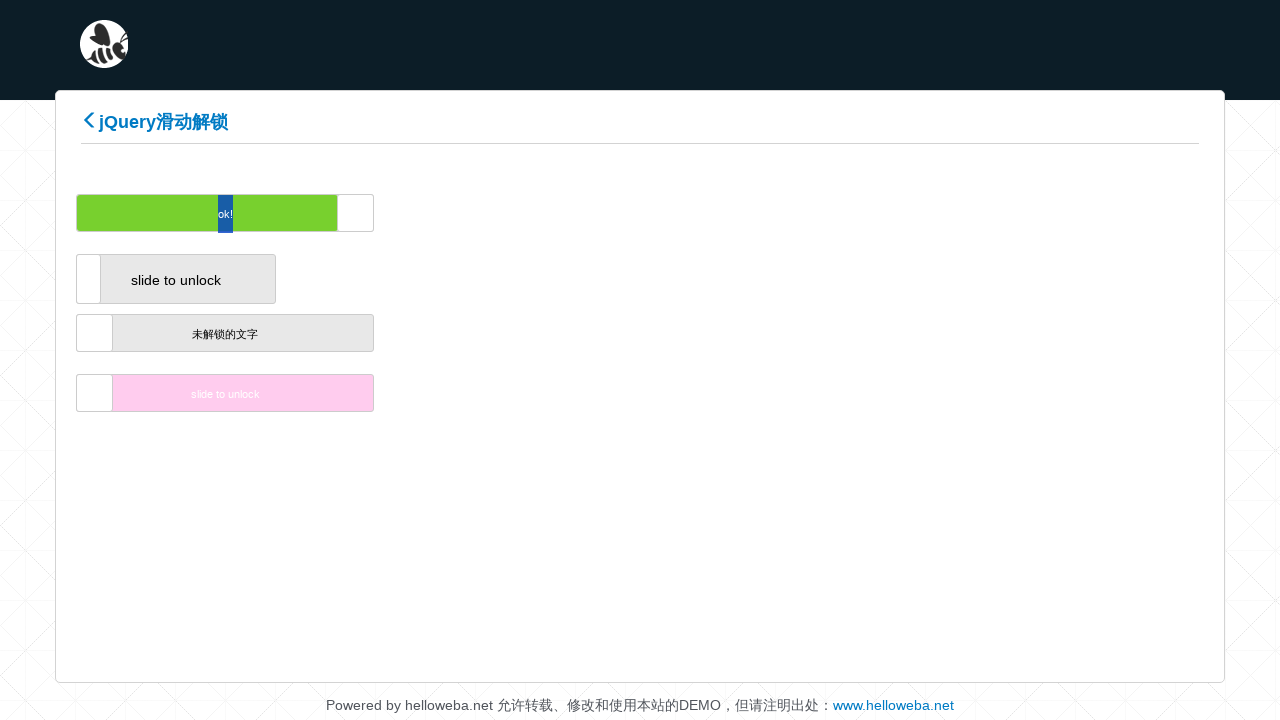

Dragged slider handle to position 45/200 at (446, 213)
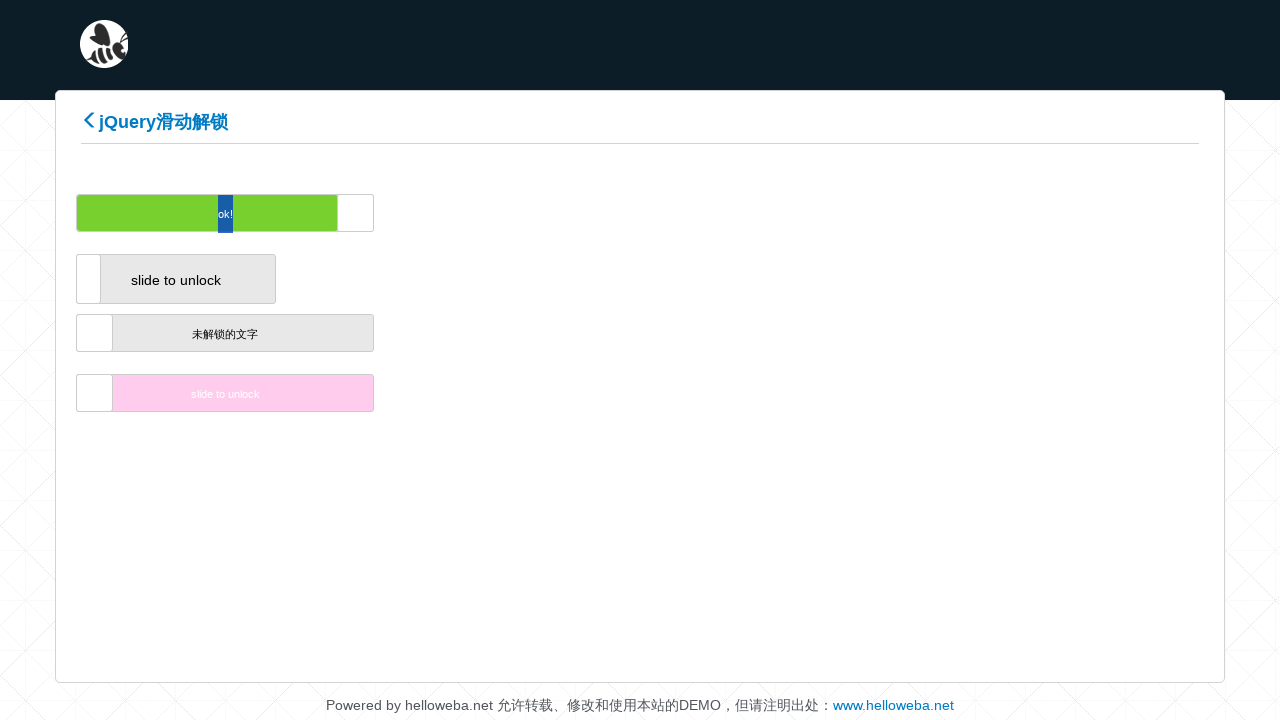

Waited 100ms during drag movement
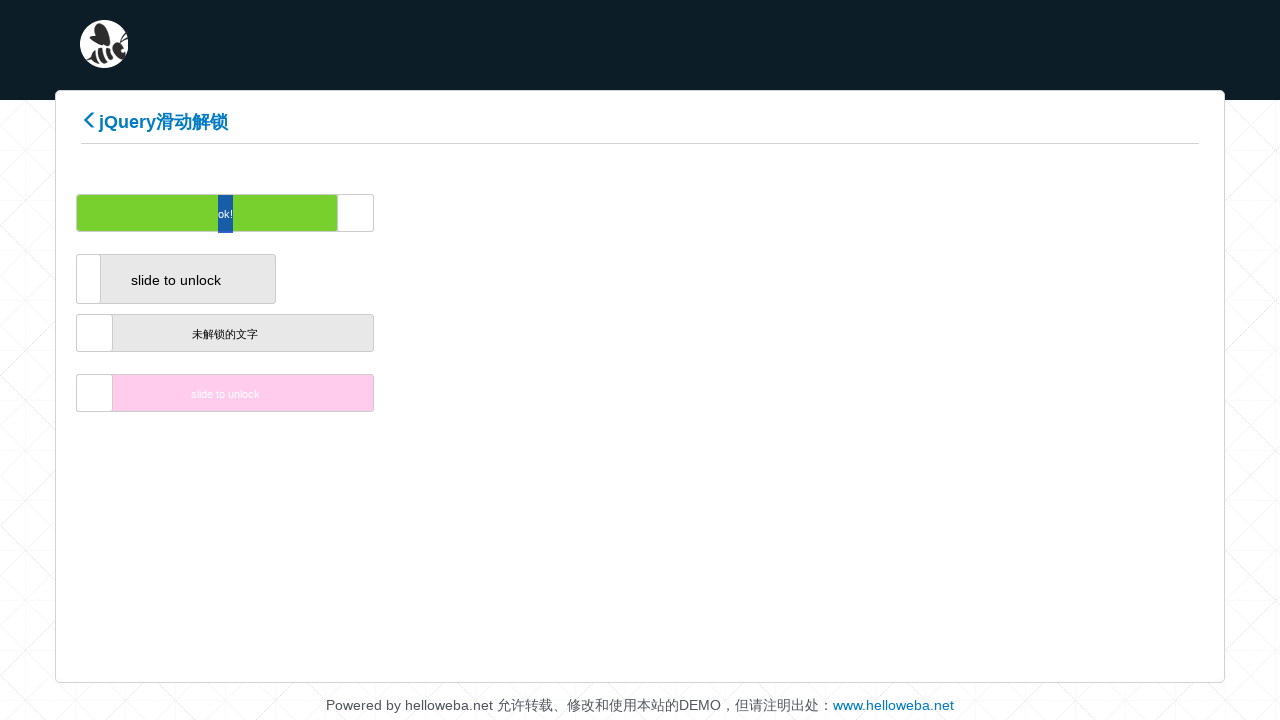

Dragged slider handle to position 46/200 at (454, 213)
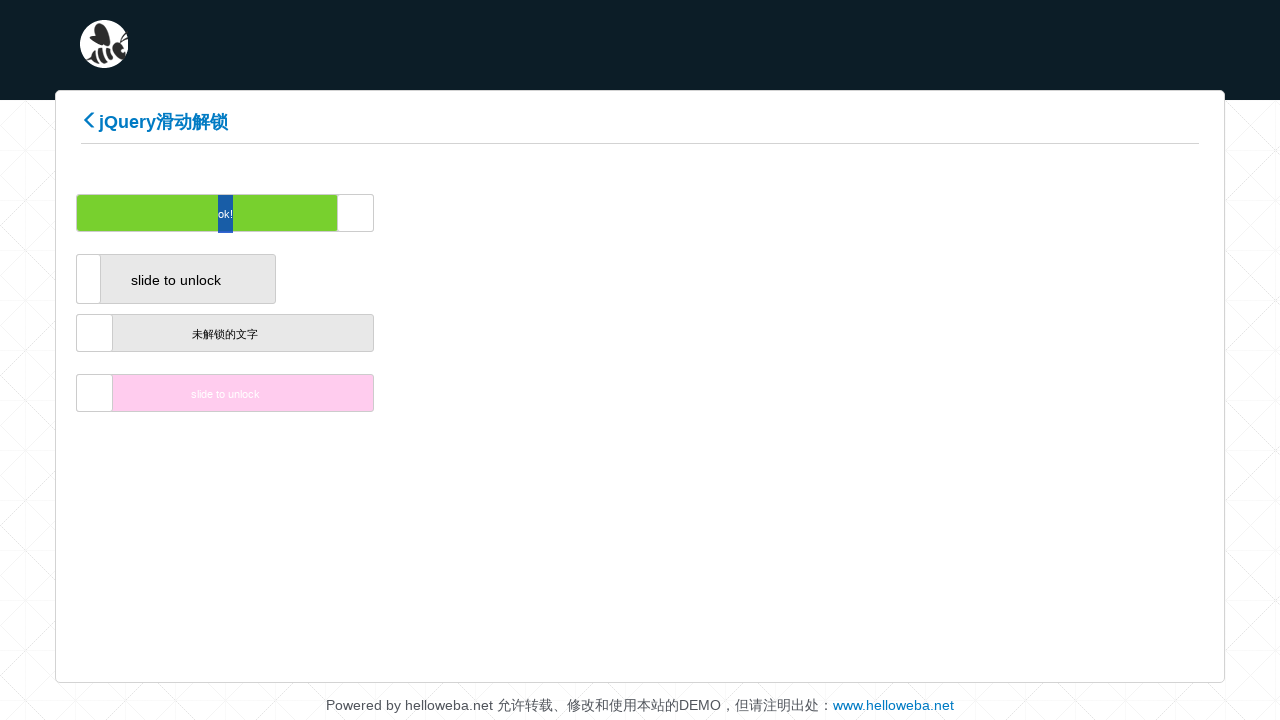

Waited 100ms during drag movement
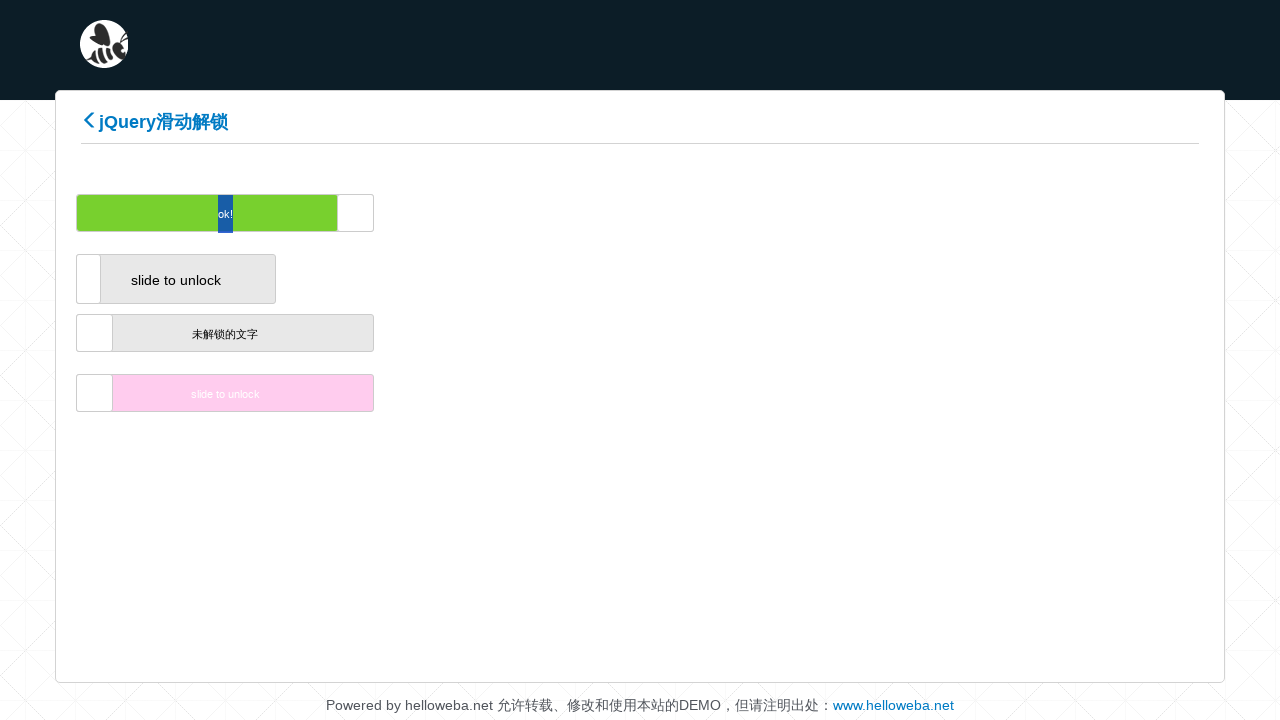

Dragged slider handle to position 47/200 at (462, 213)
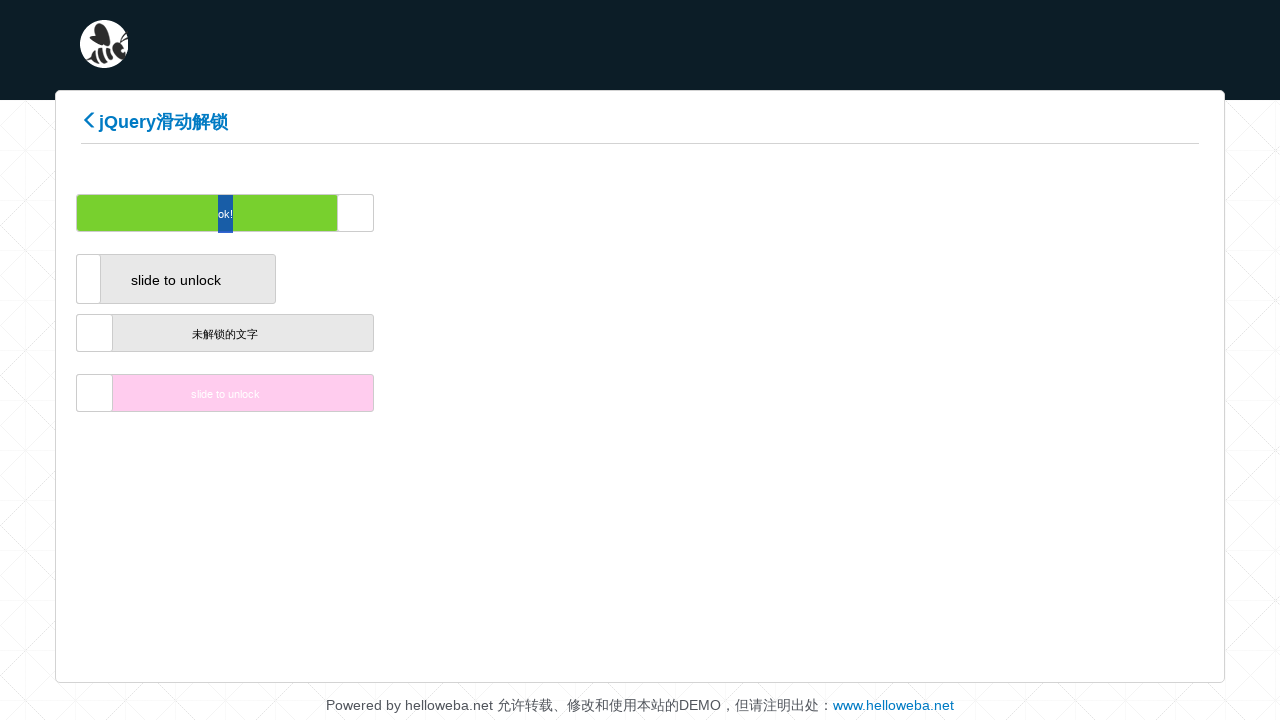

Waited 100ms during drag movement
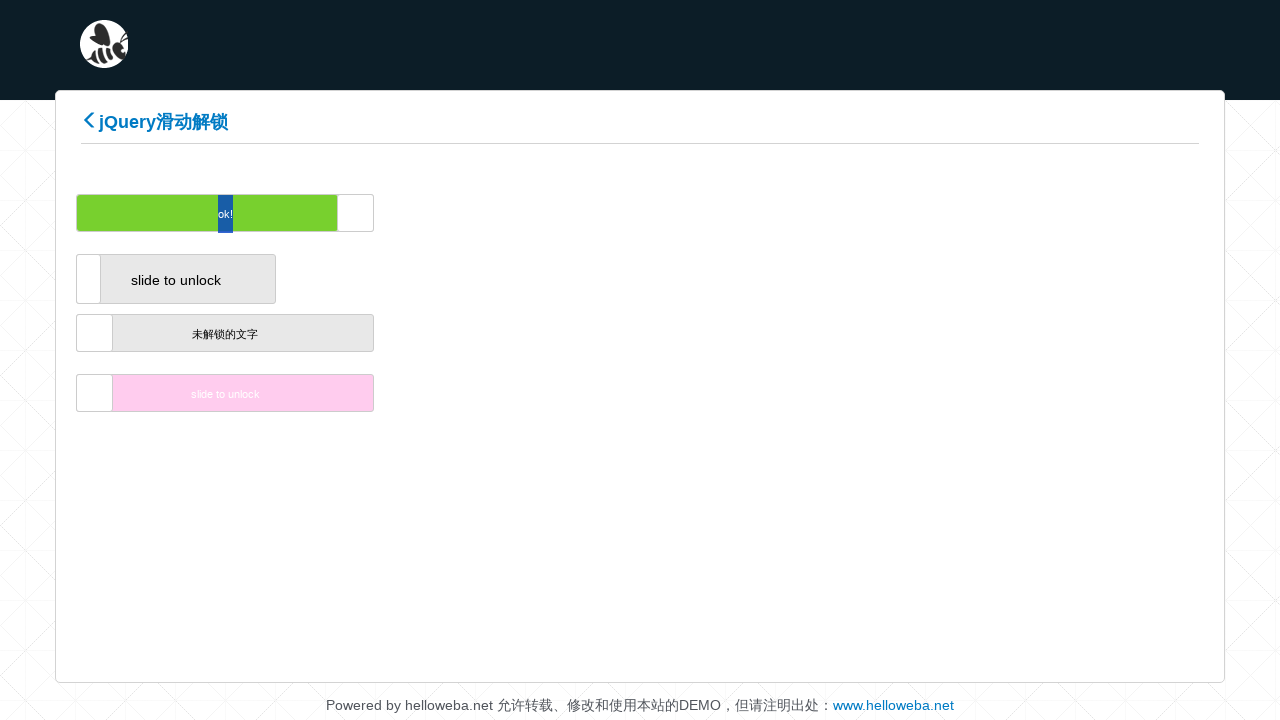

Dragged slider handle to position 48/200 at (470, 213)
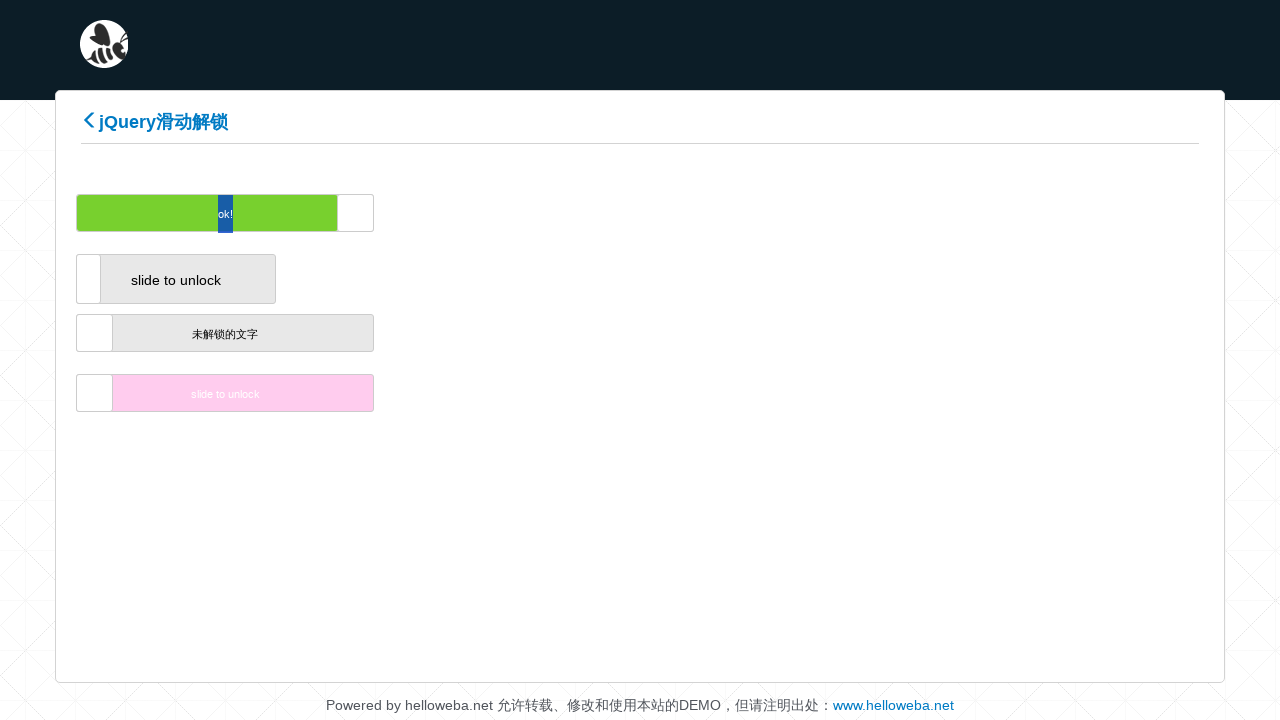

Waited 100ms during drag movement
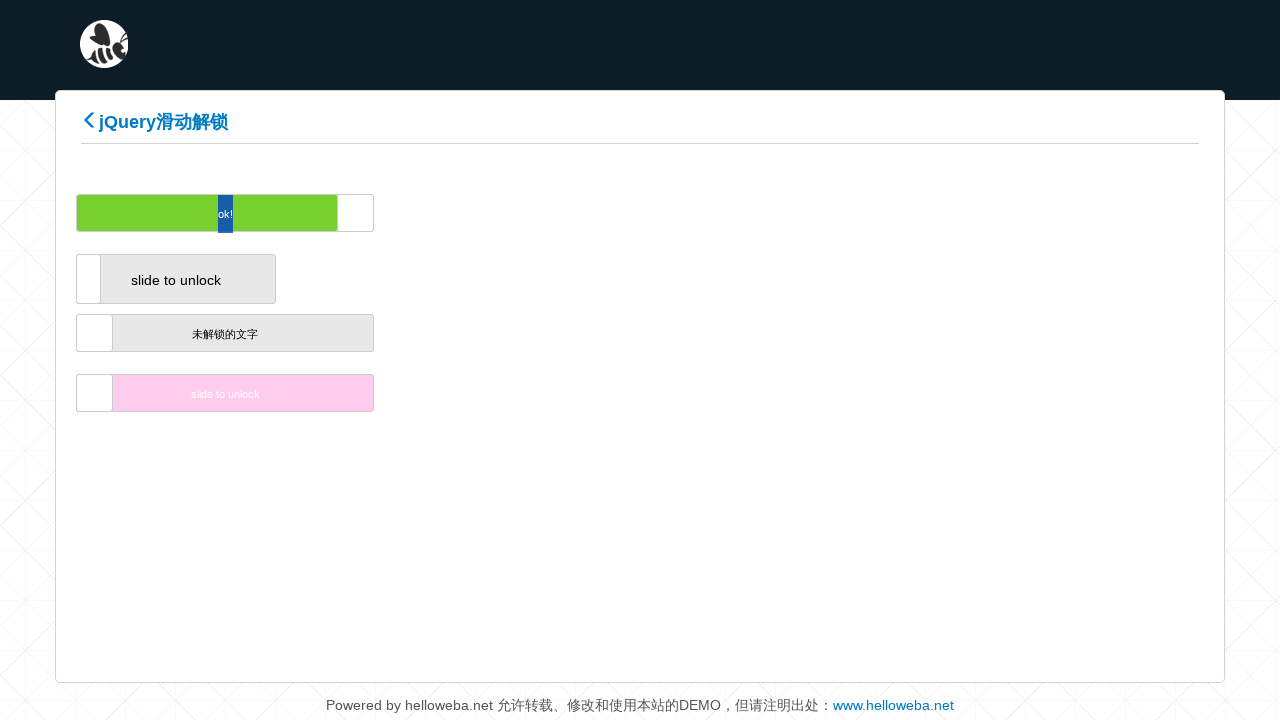

Dragged slider handle to position 49/200 at (478, 213)
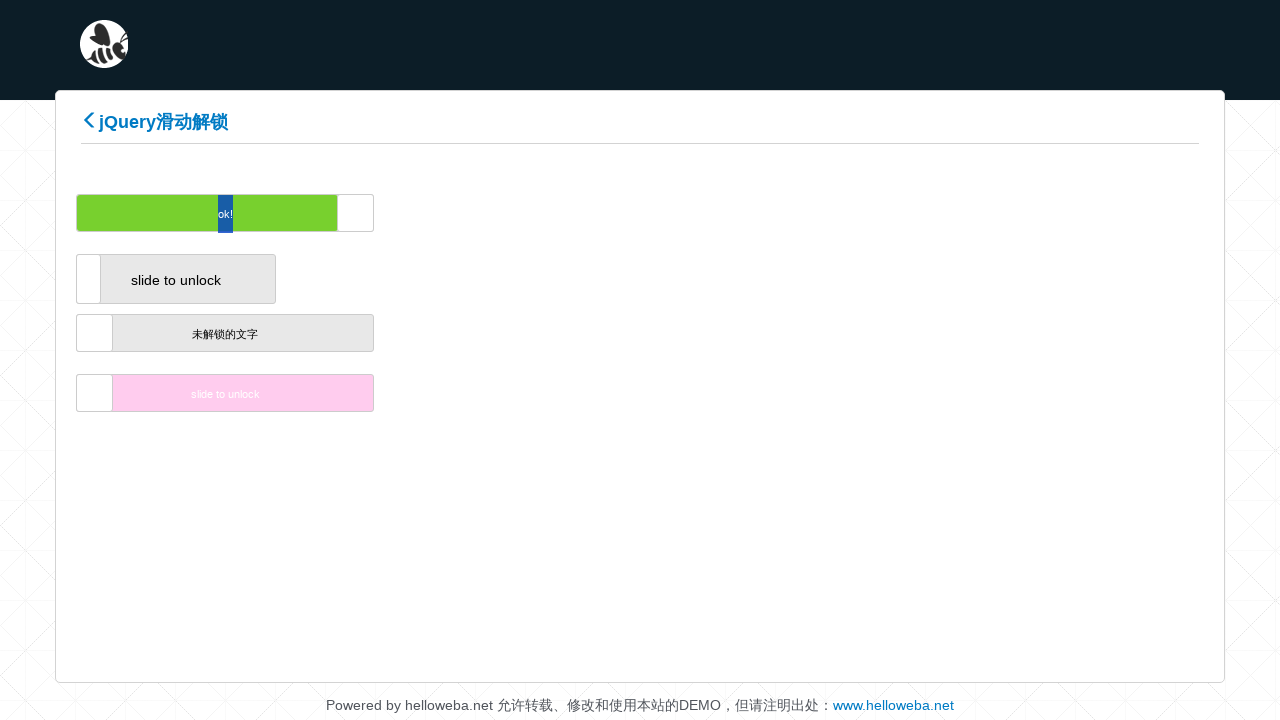

Waited 100ms during drag movement
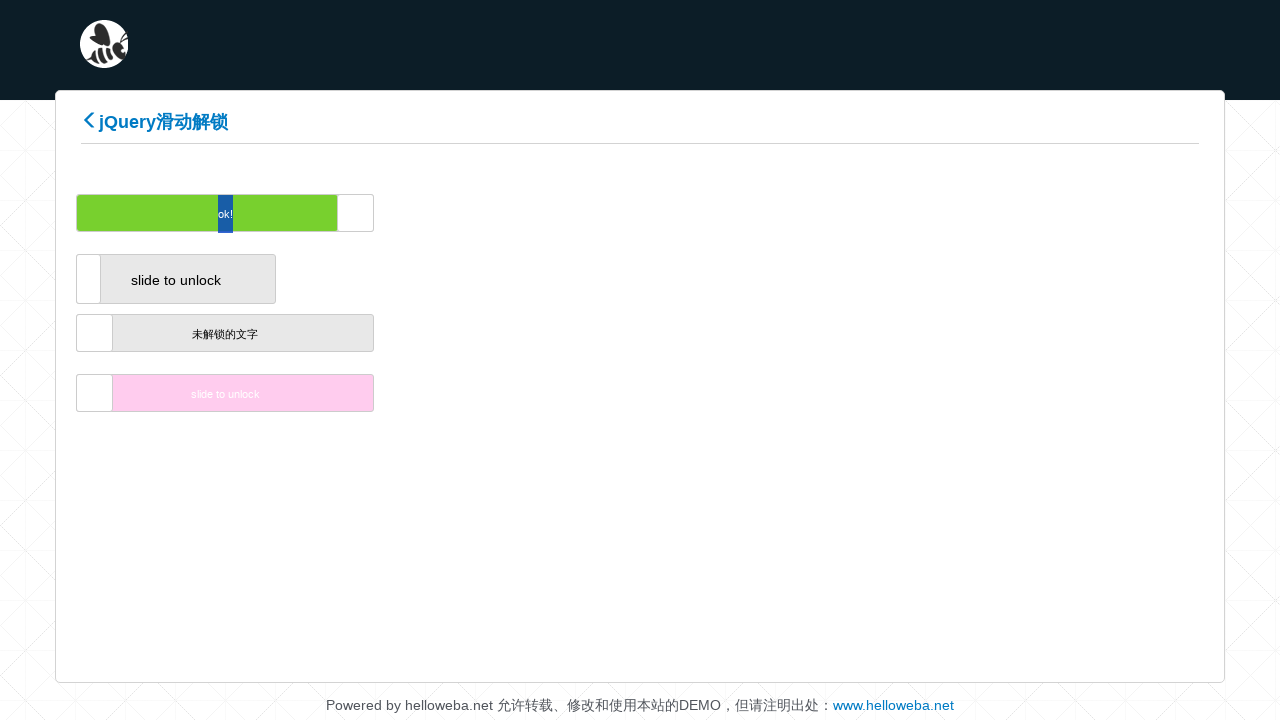

Dragged slider handle to position 50/200 at (486, 213)
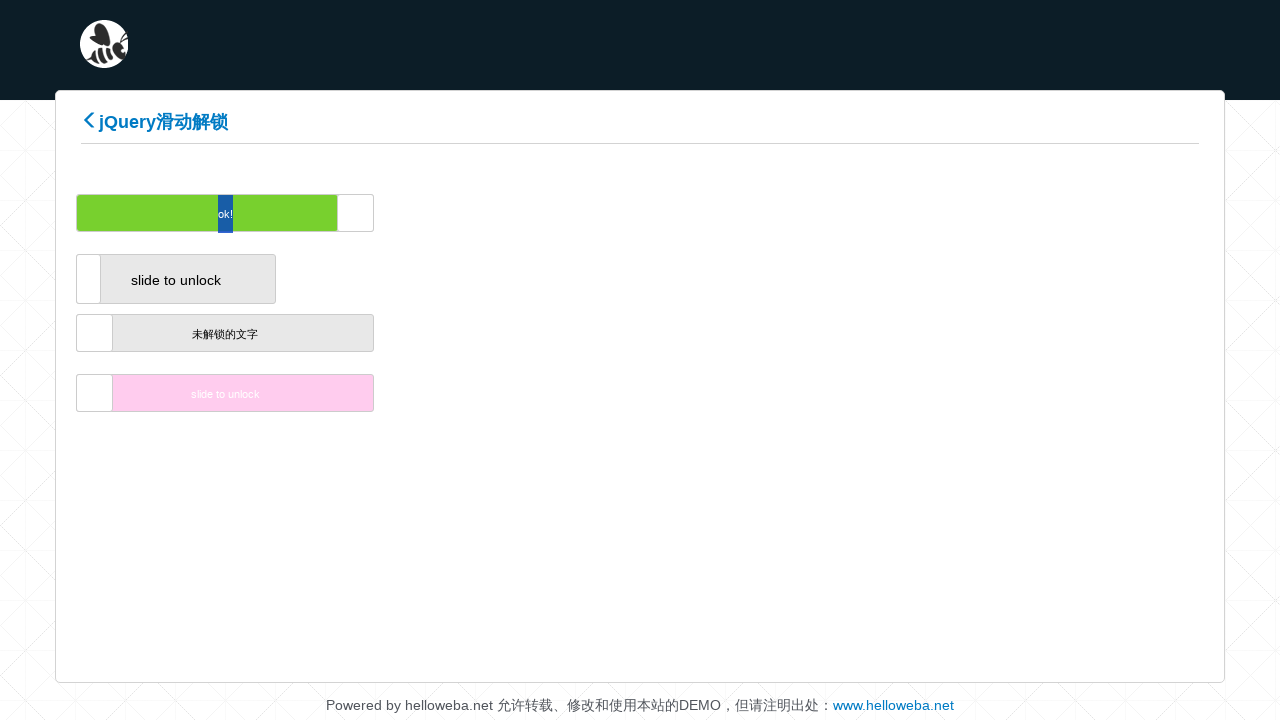

Waited 100ms during drag movement
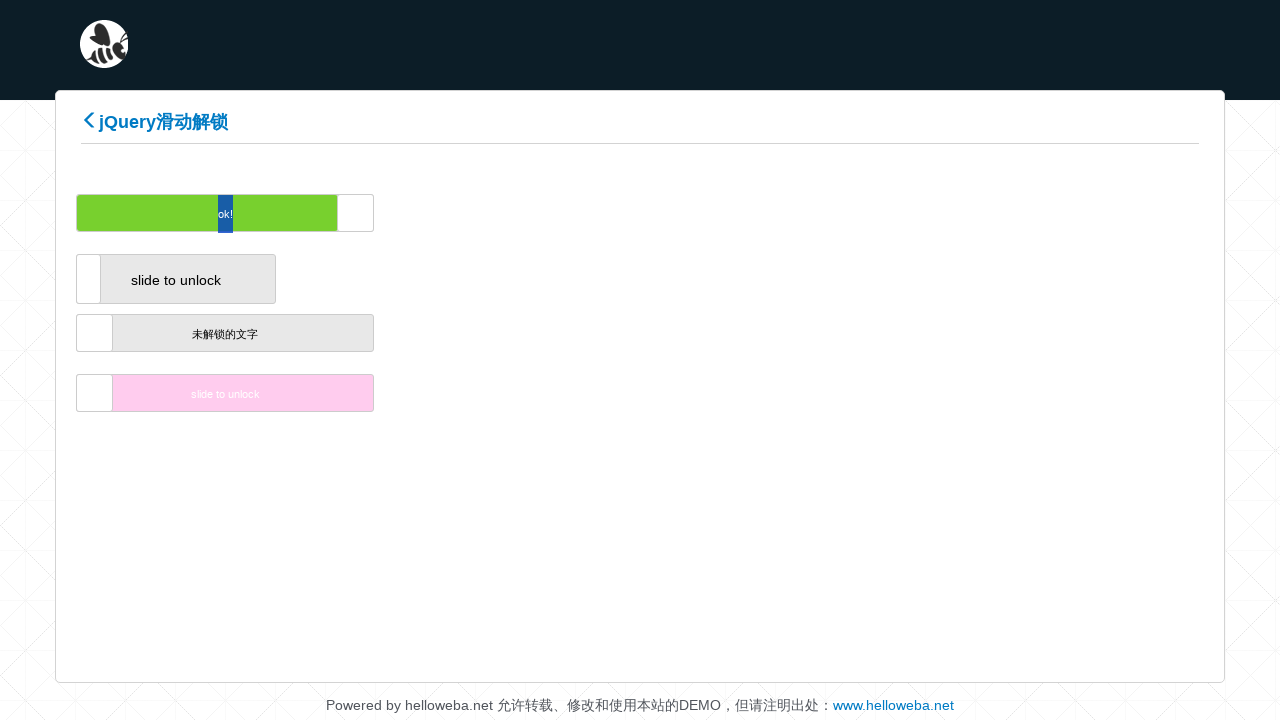

Dragged slider handle to position 51/200 at (494, 213)
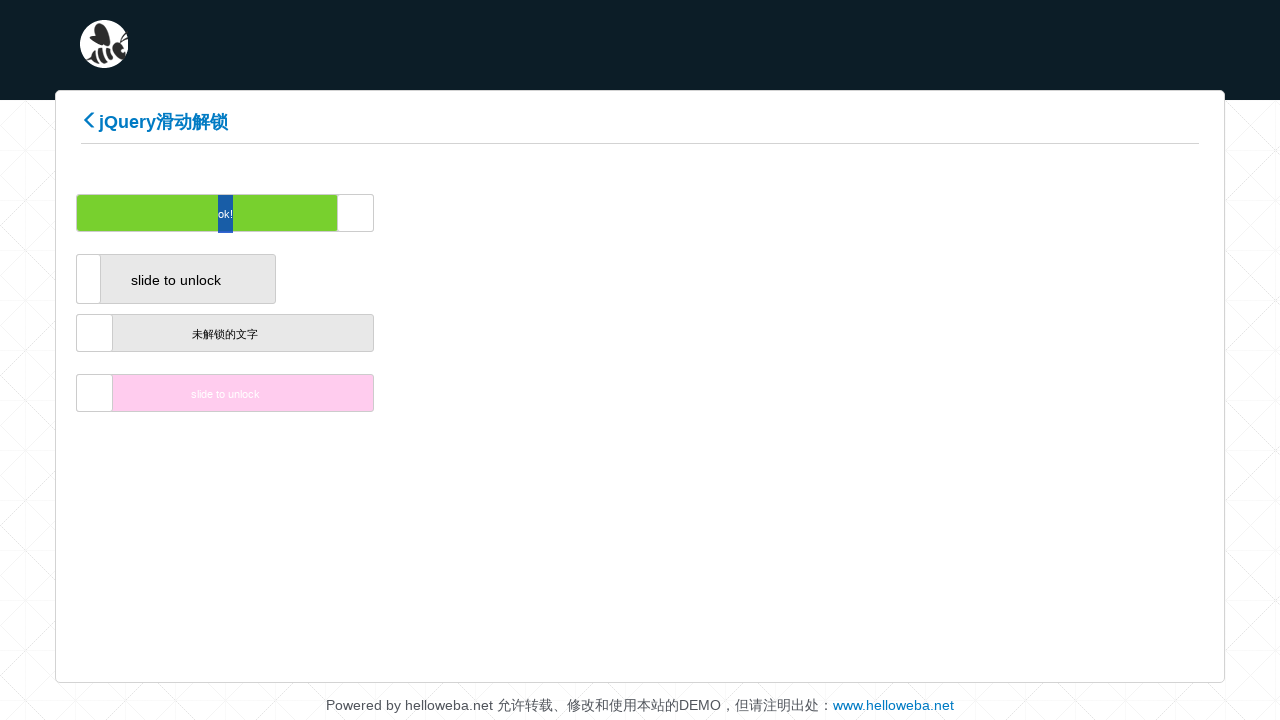

Waited 100ms during drag movement
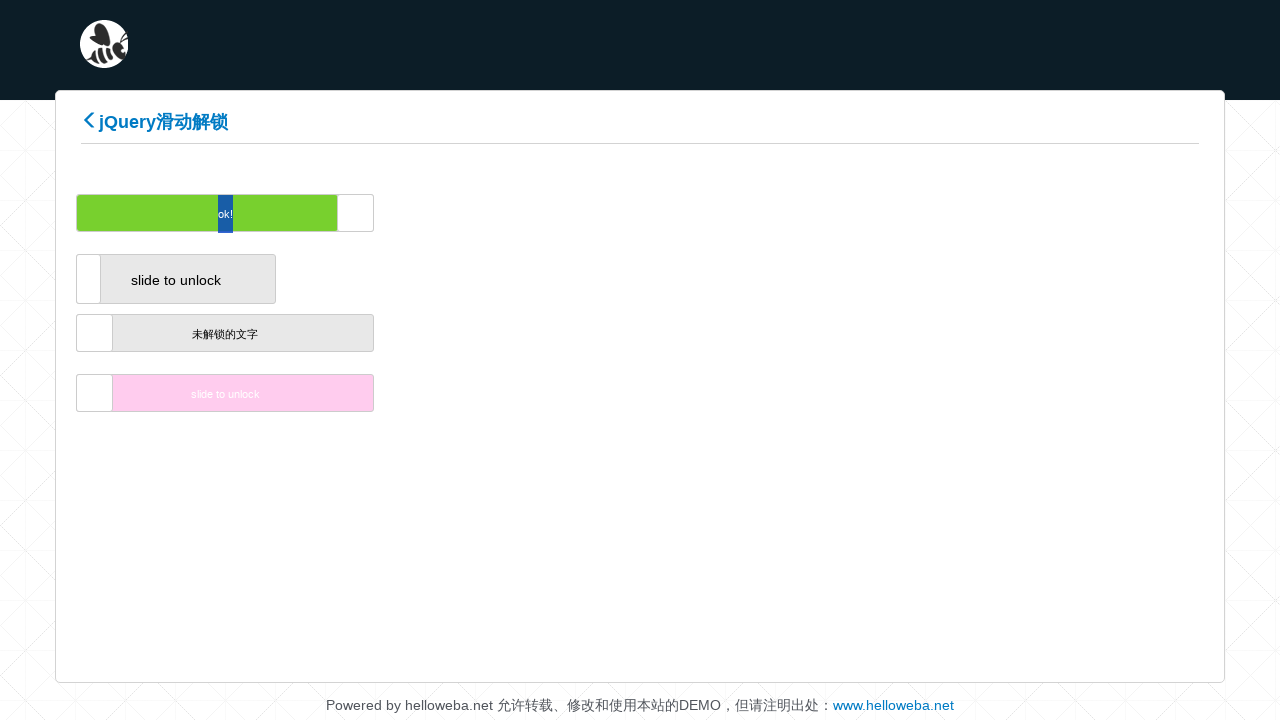

Dragged slider handle to position 52/200 at (502, 213)
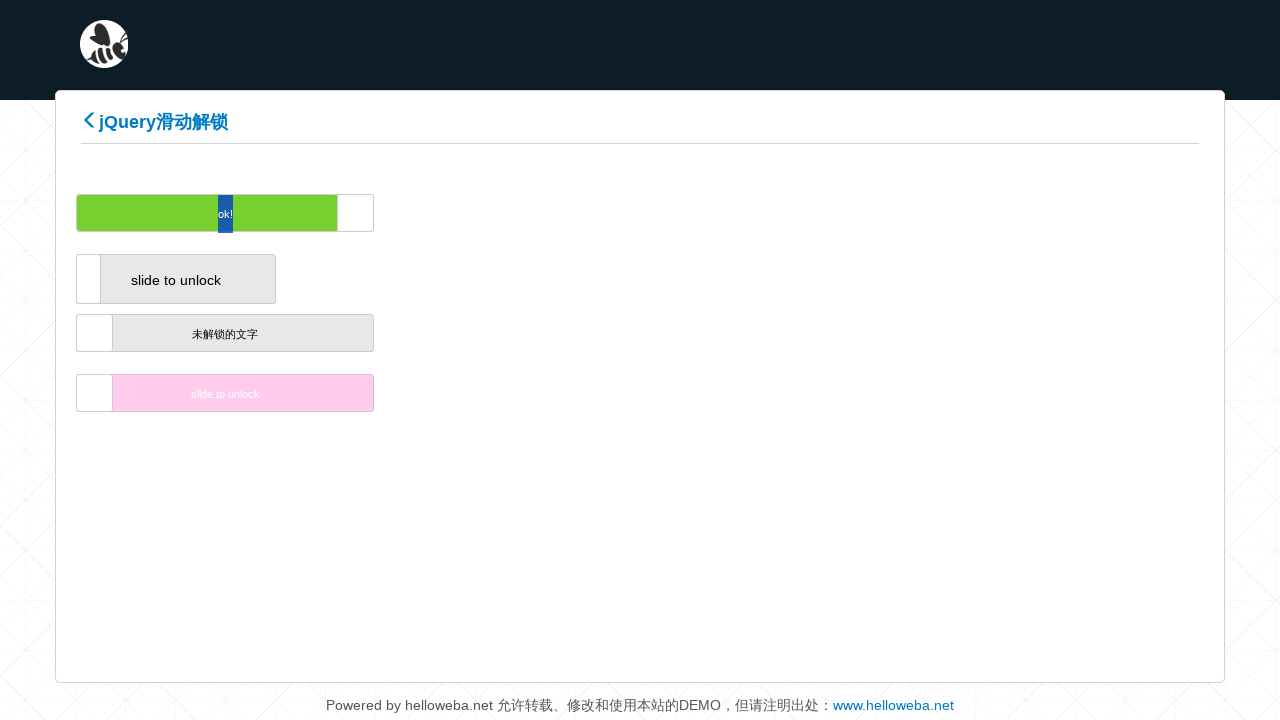

Waited 100ms during drag movement
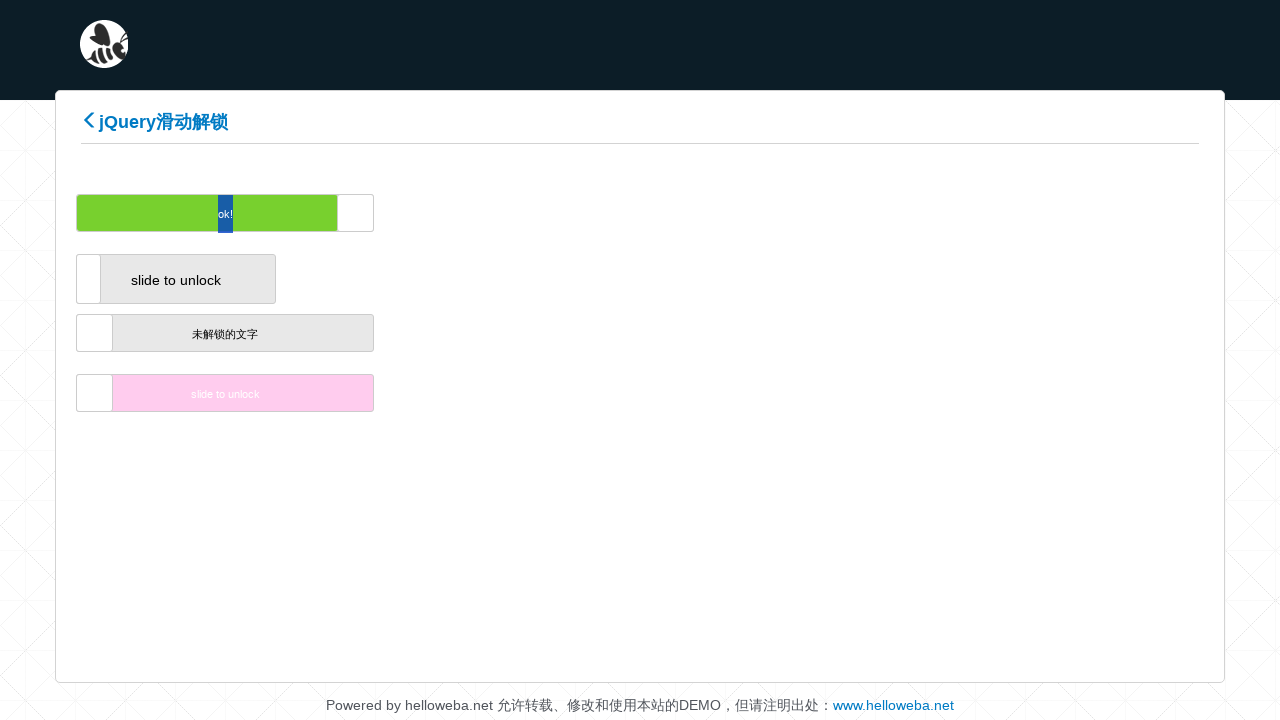

Dragged slider handle to position 53/200 at (510, 213)
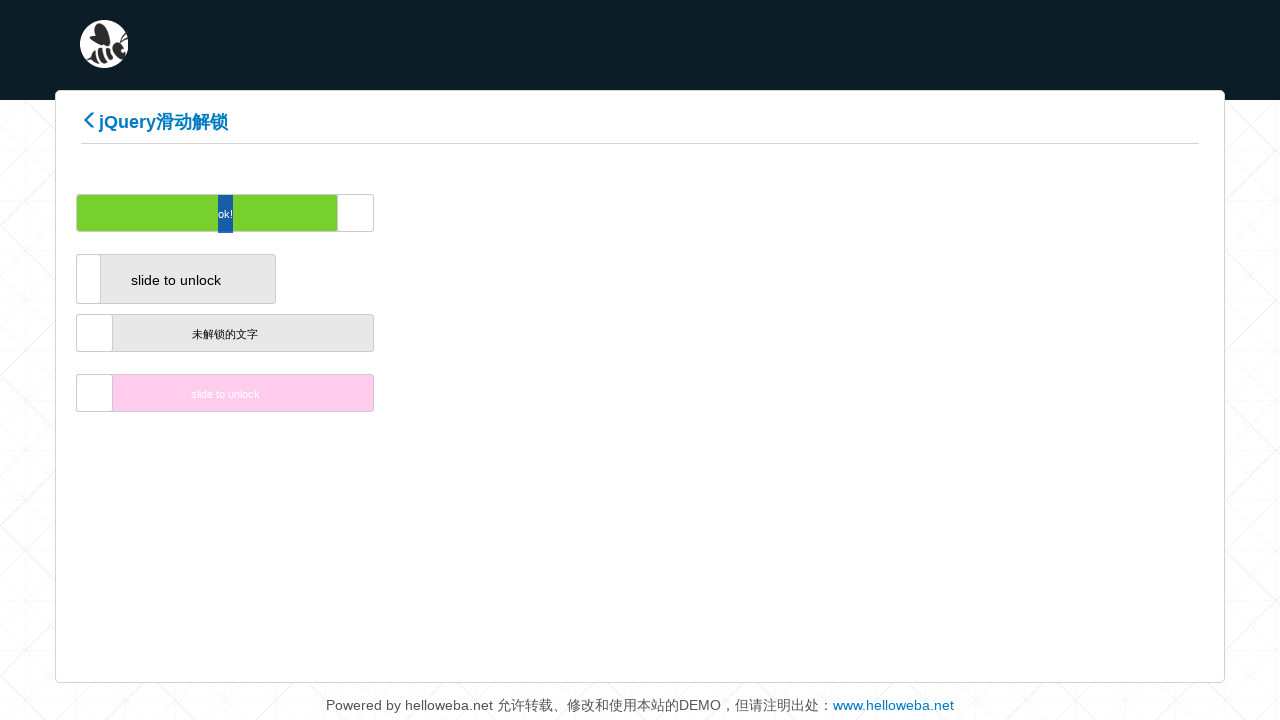

Waited 100ms during drag movement
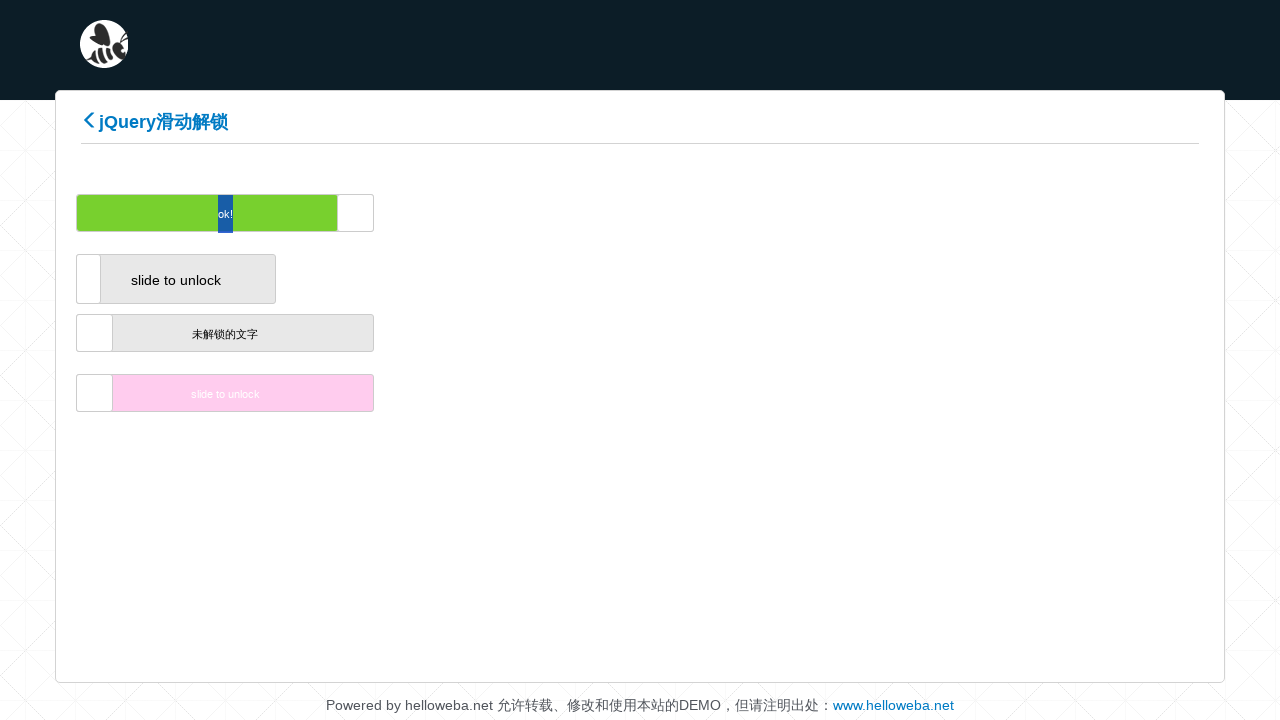

Dragged slider handle to position 54/200 at (518, 213)
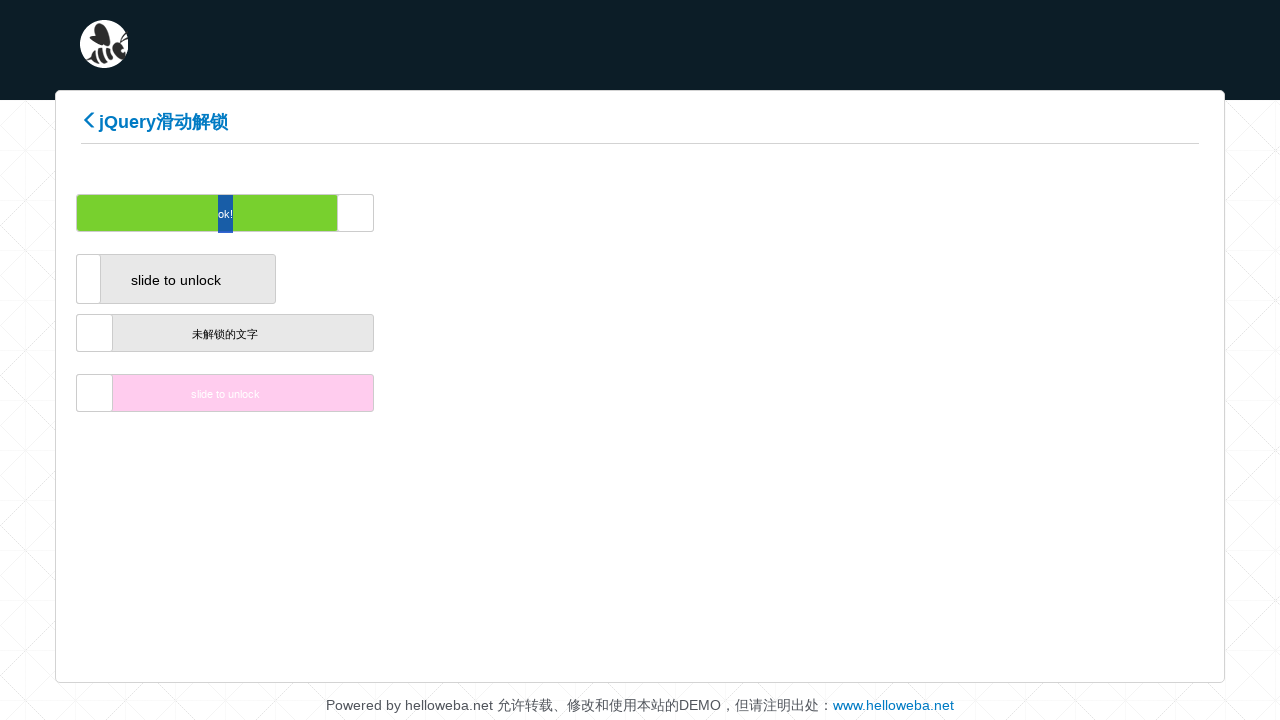

Waited 100ms during drag movement
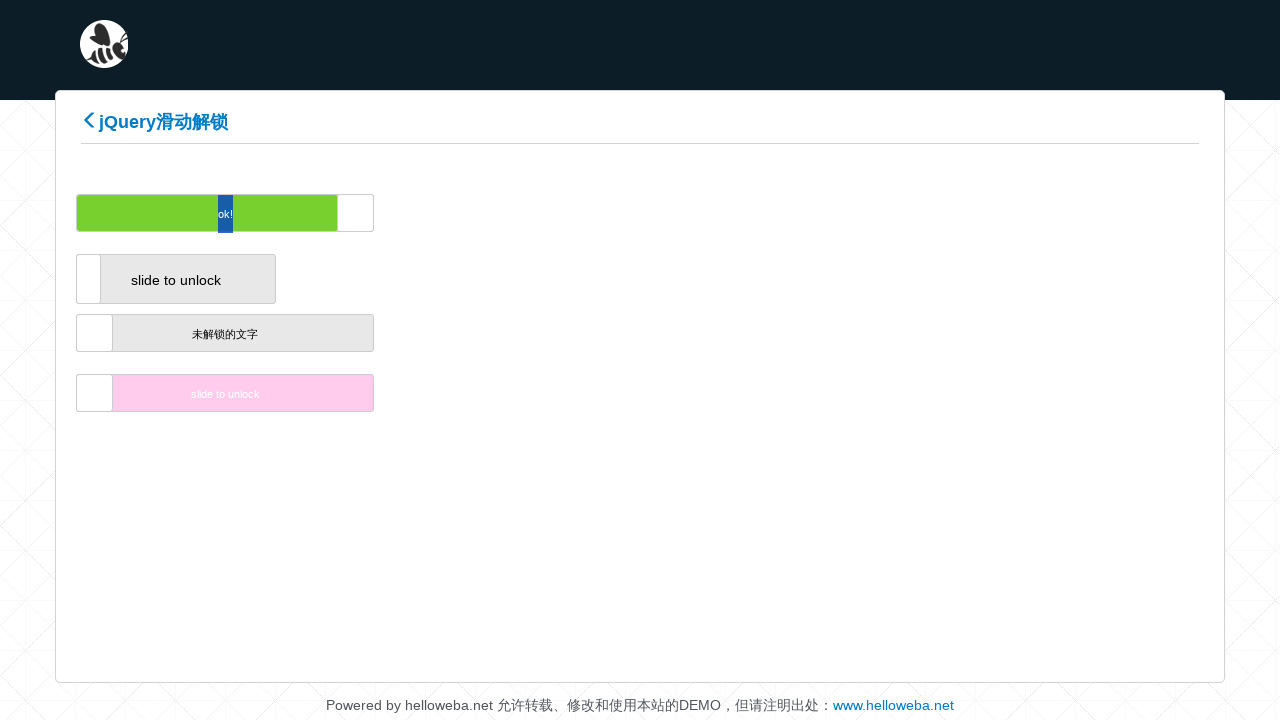

Dragged slider handle to position 55/200 at (526, 213)
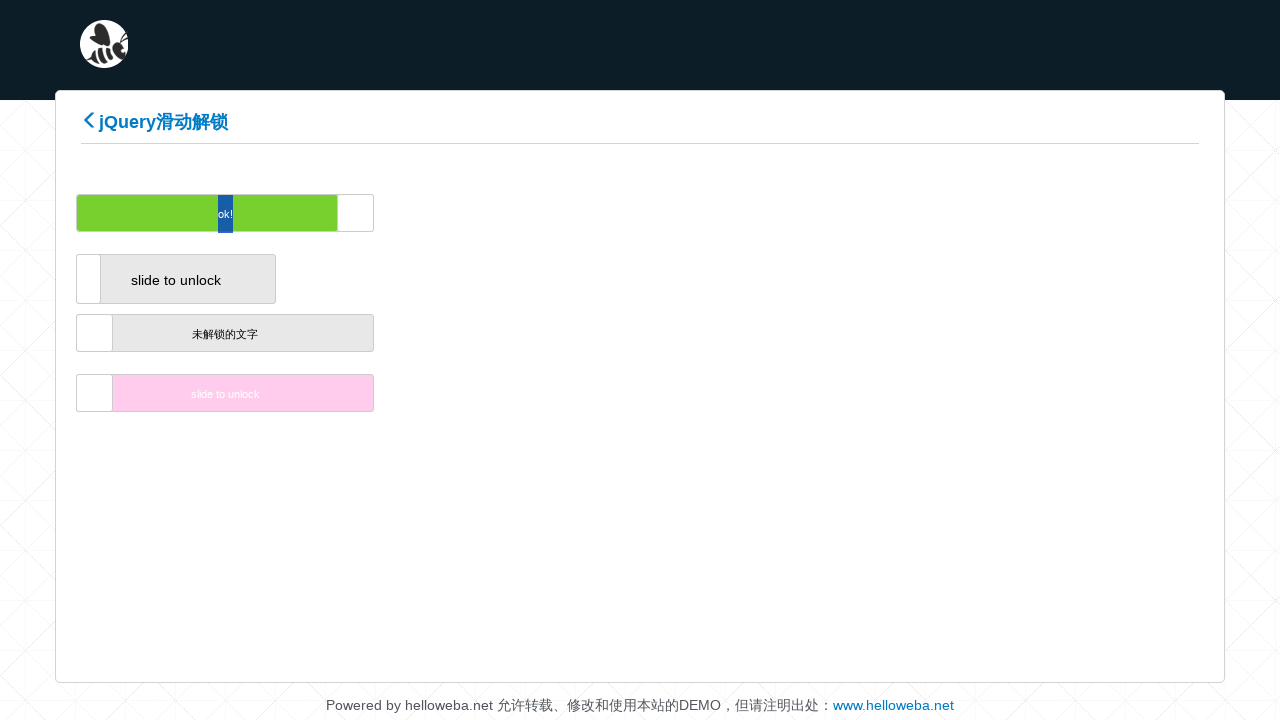

Waited 100ms during drag movement
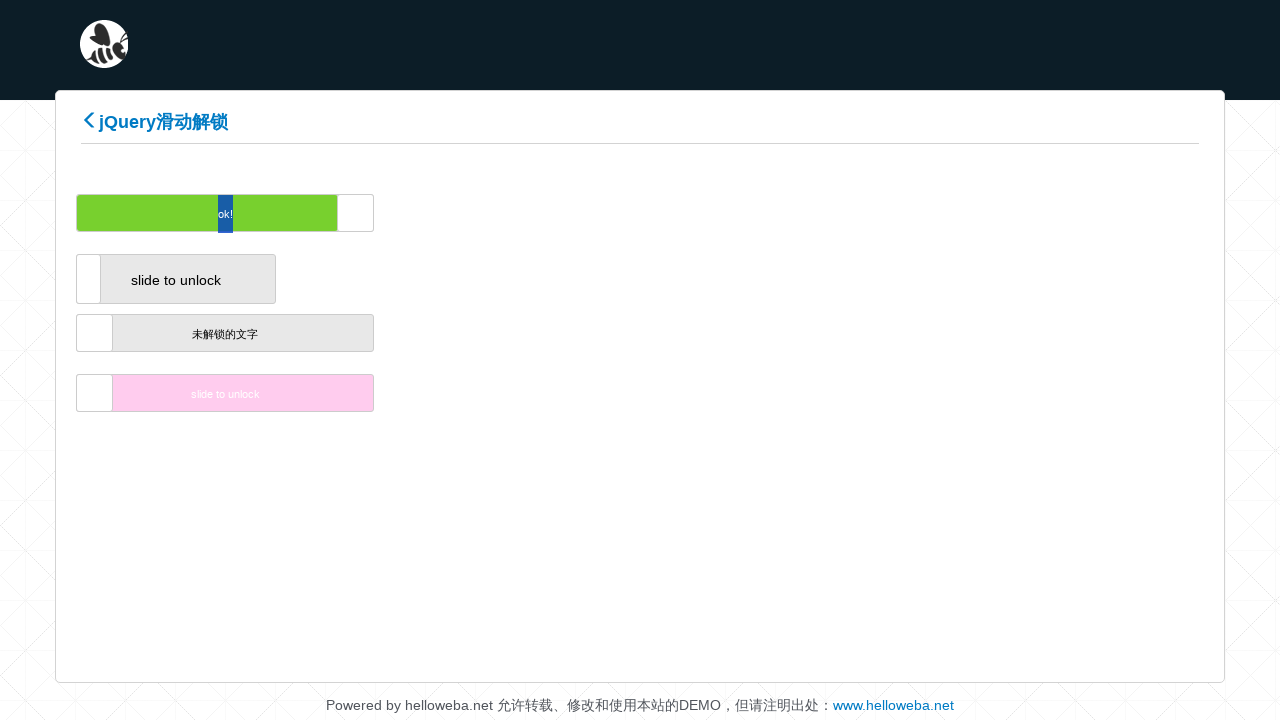

Dragged slider handle to position 56/200 at (534, 213)
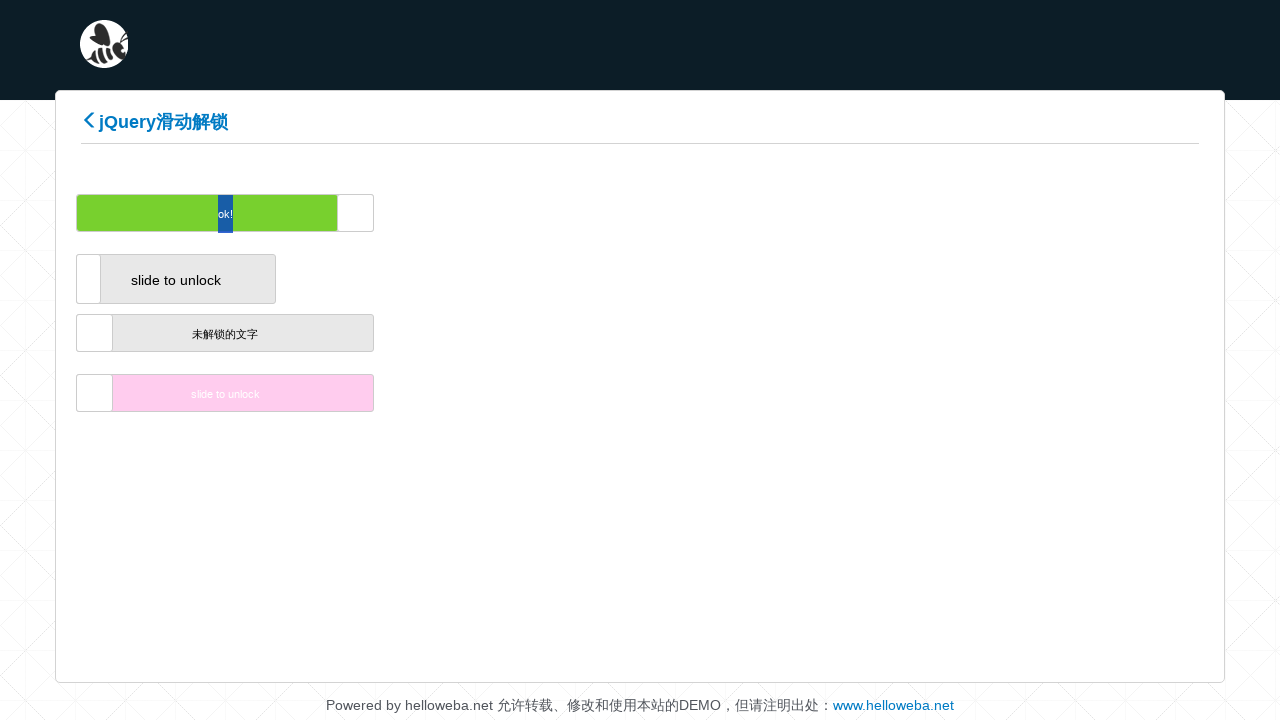

Waited 100ms during drag movement
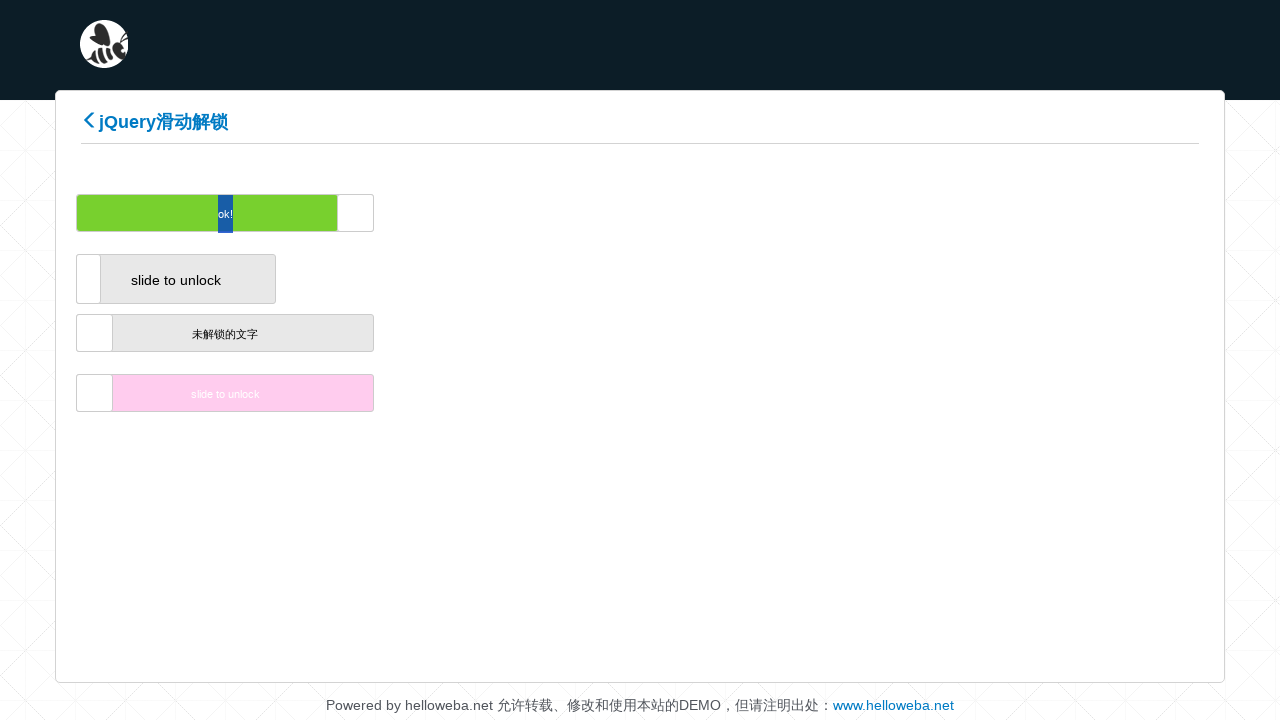

Dragged slider handle to position 57/200 at (542, 213)
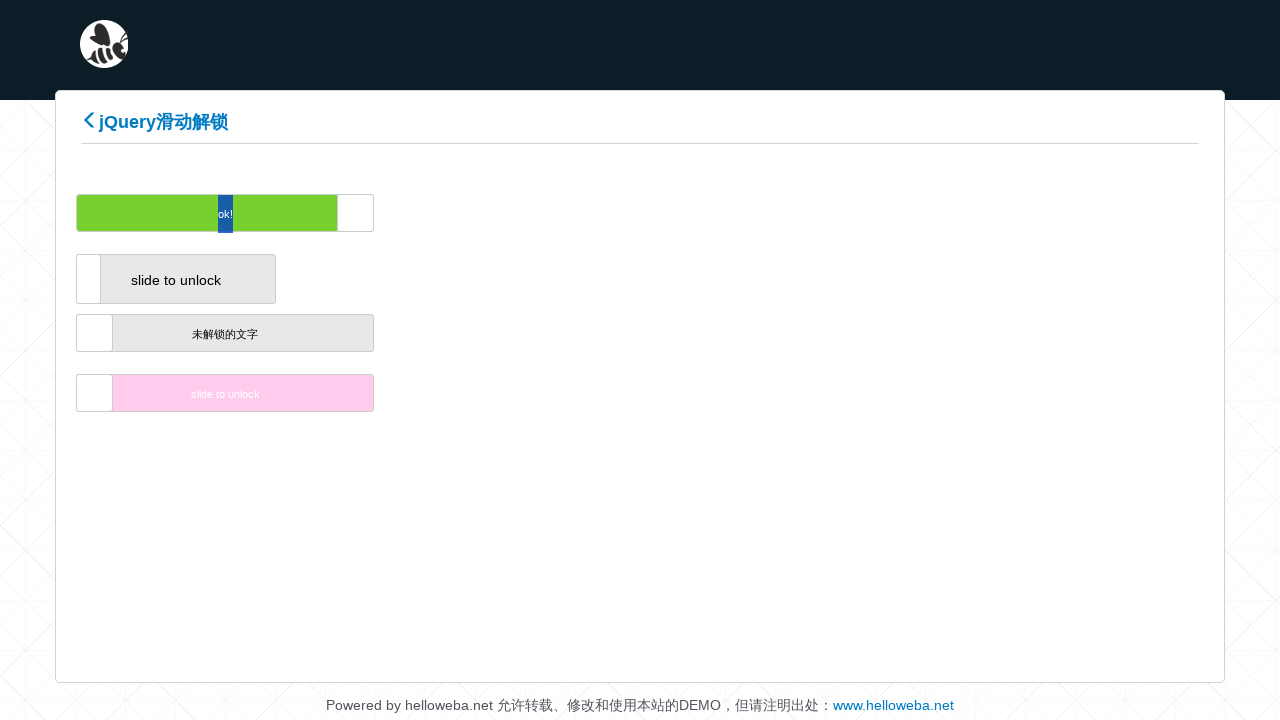

Waited 100ms during drag movement
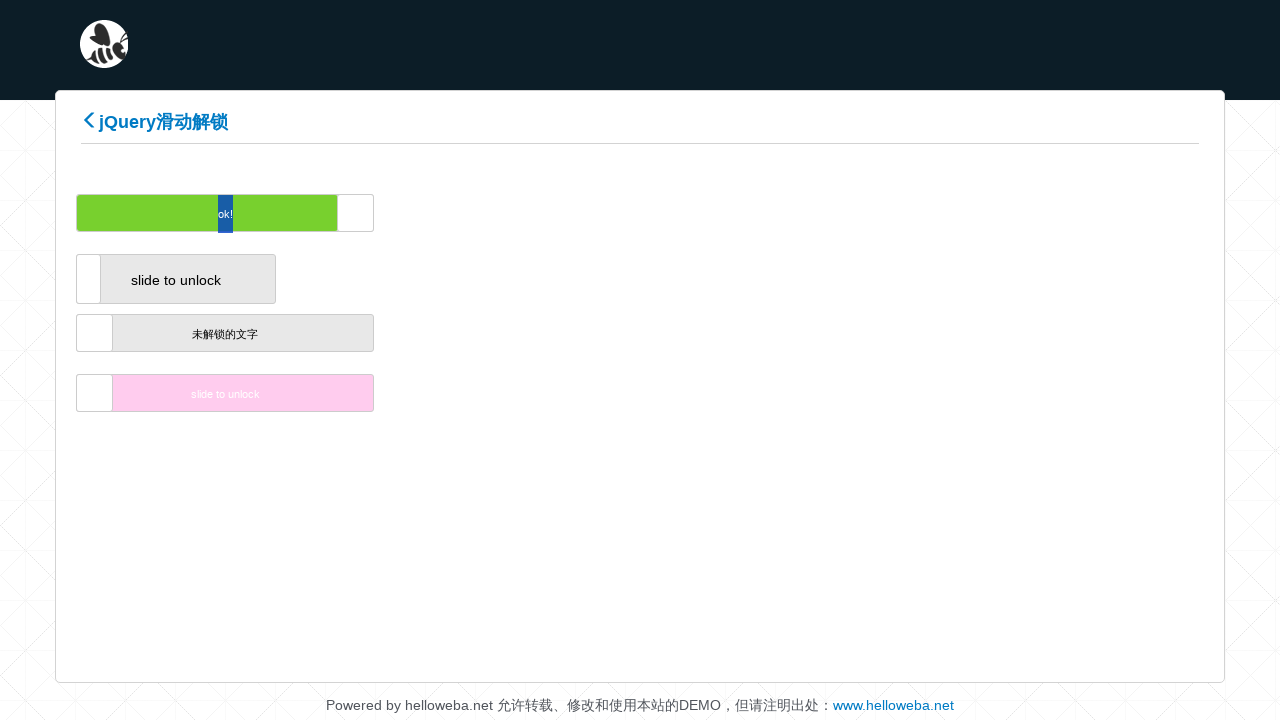

Dragged slider handle to position 58/200 at (550, 213)
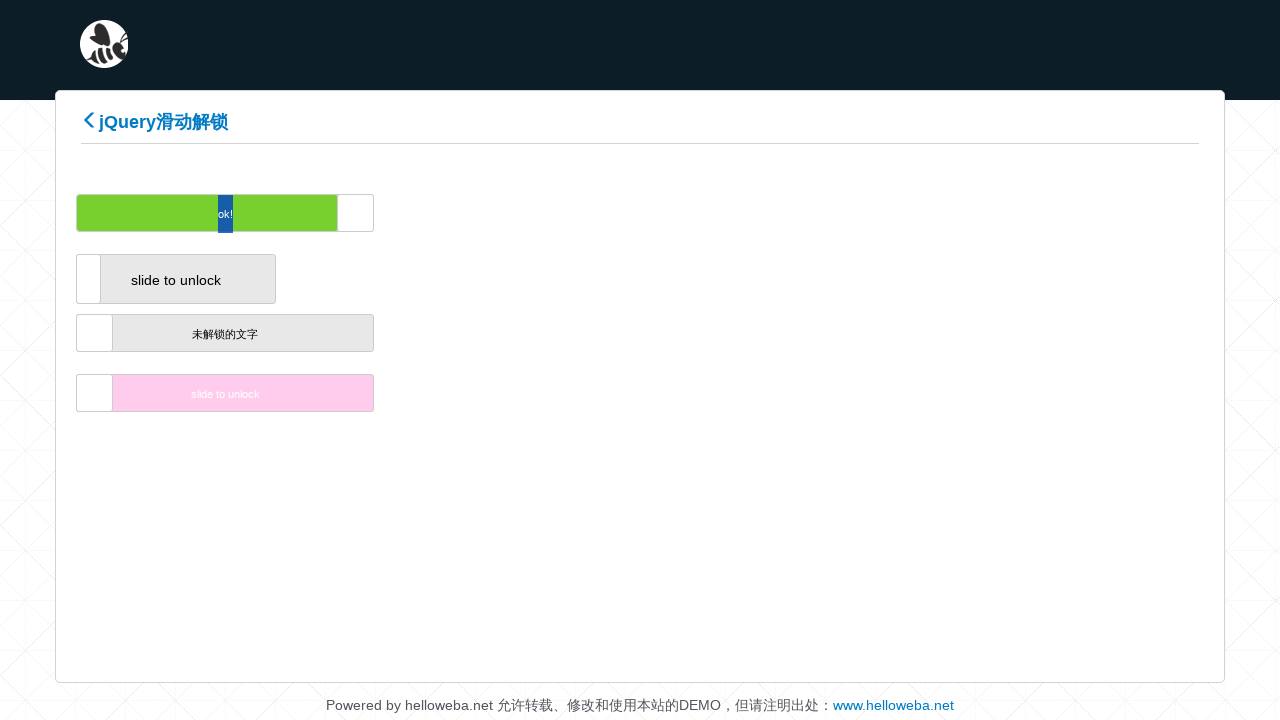

Waited 100ms during drag movement
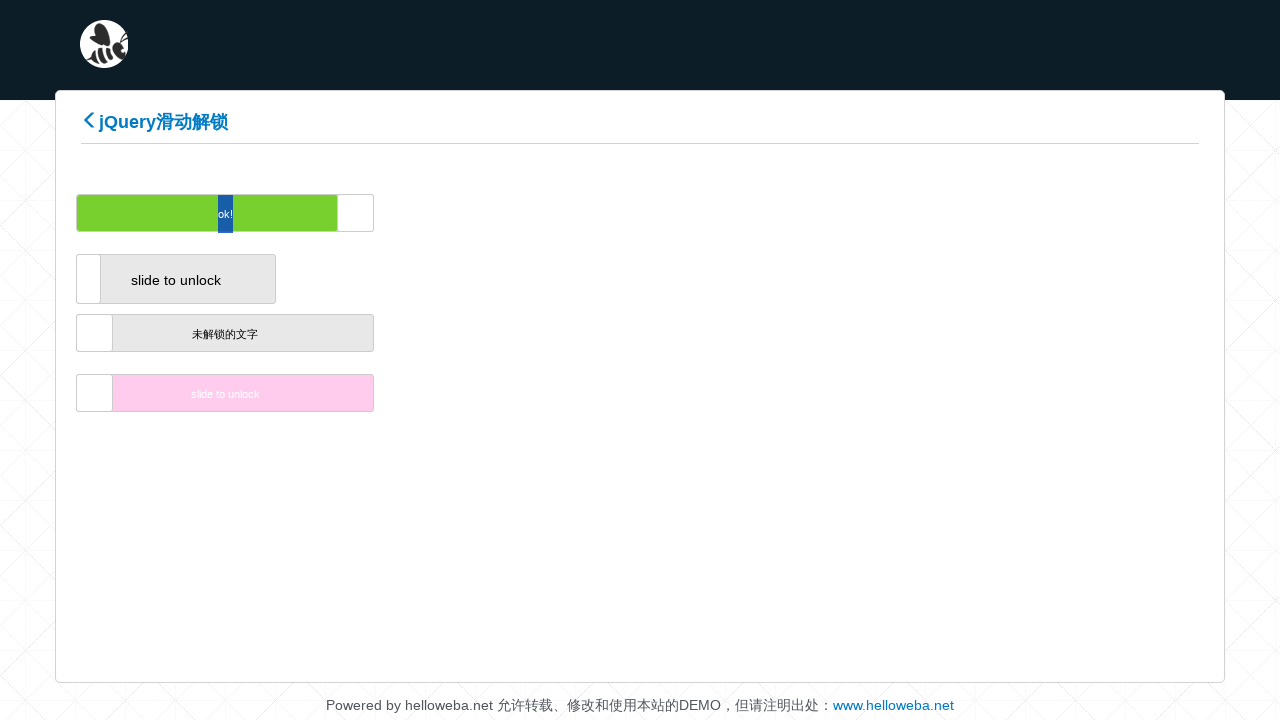

Dragged slider handle to position 59/200 at (558, 213)
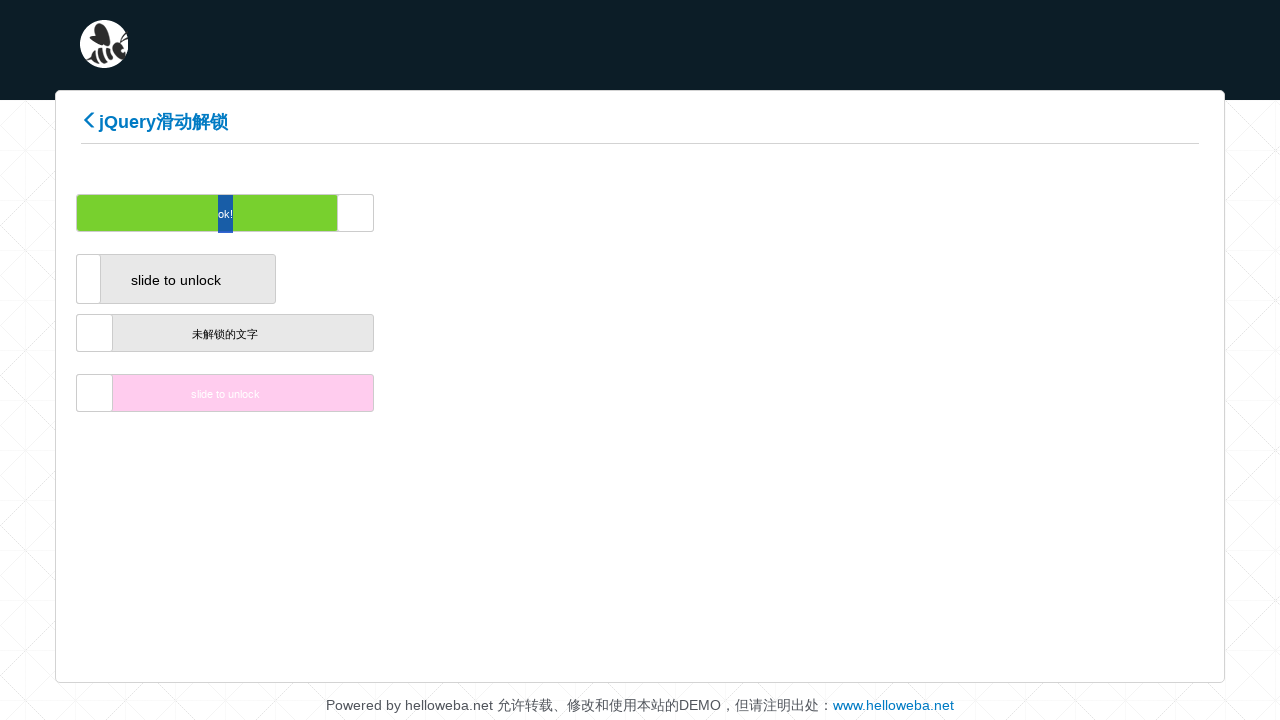

Waited 100ms during drag movement
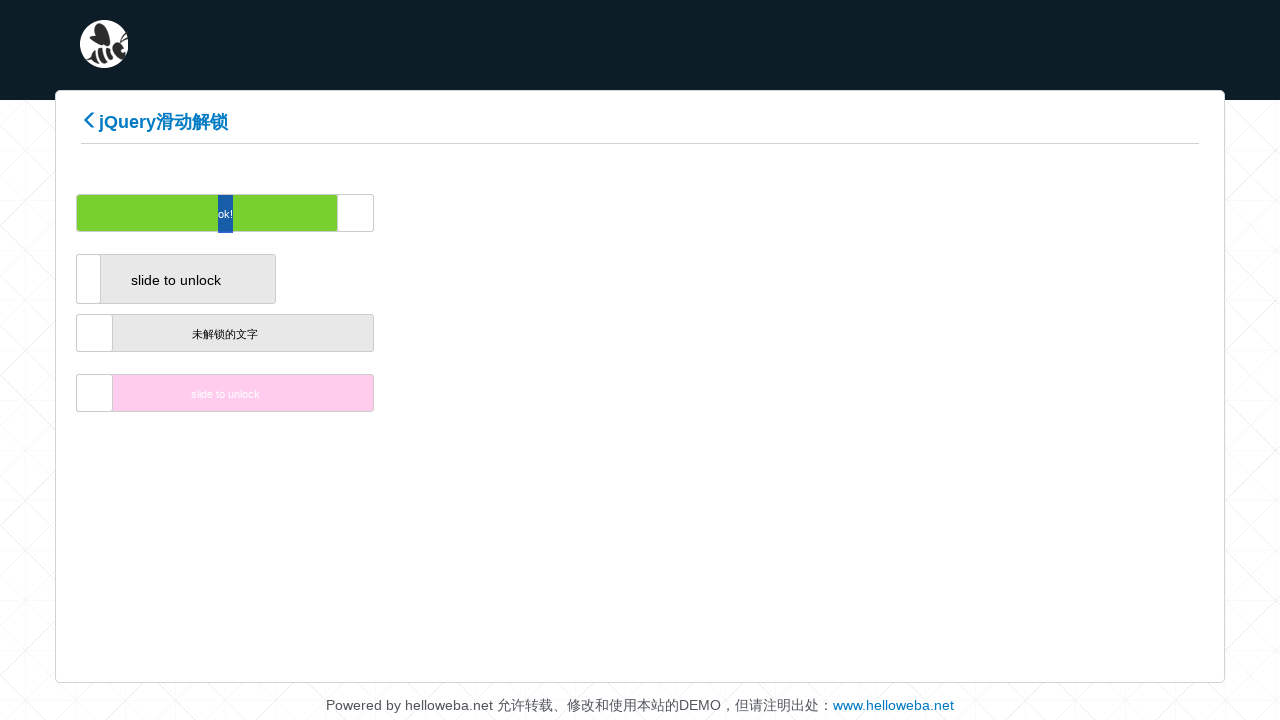

Dragged slider handle to position 60/200 at (566, 213)
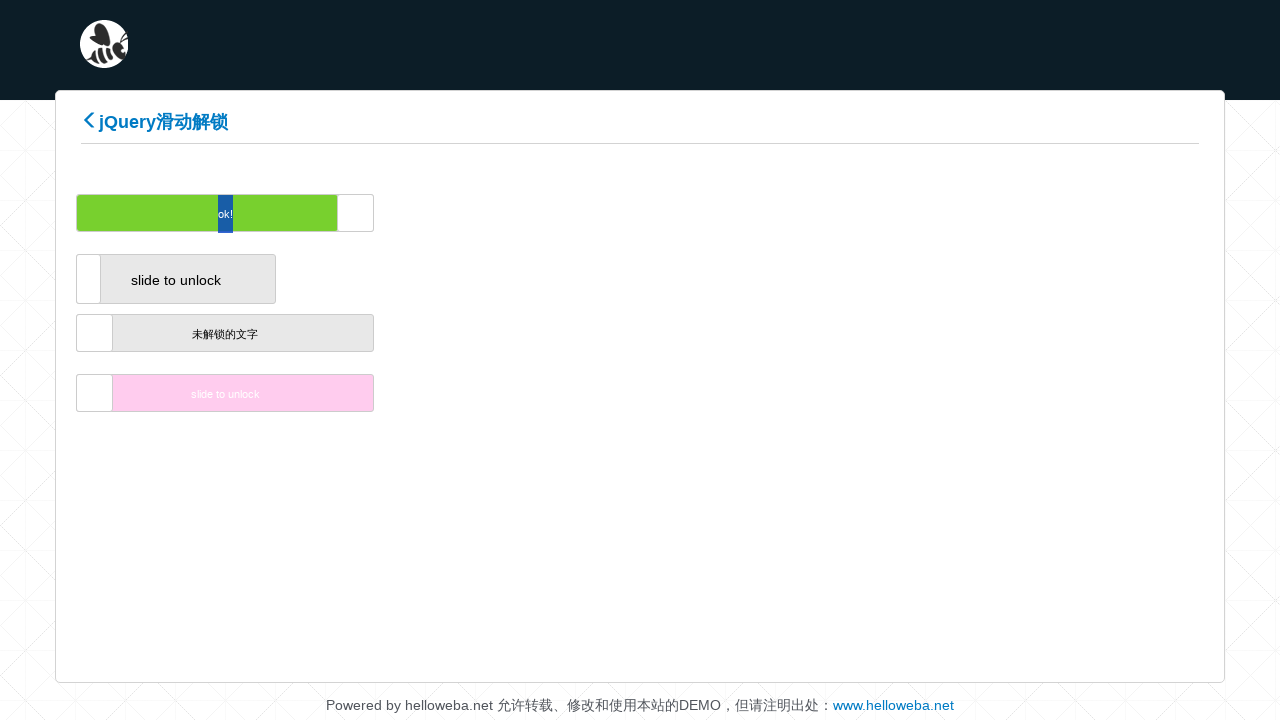

Waited 100ms during drag movement
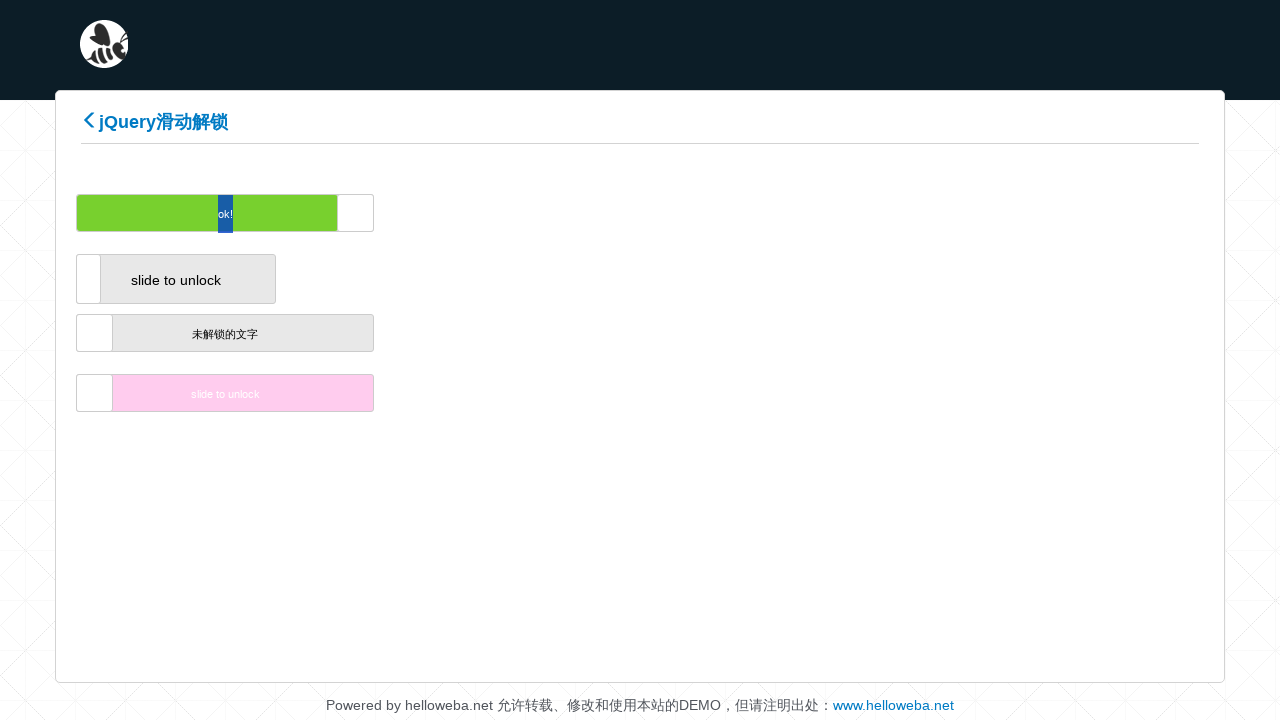

Dragged slider handle to position 61/200 at (574, 213)
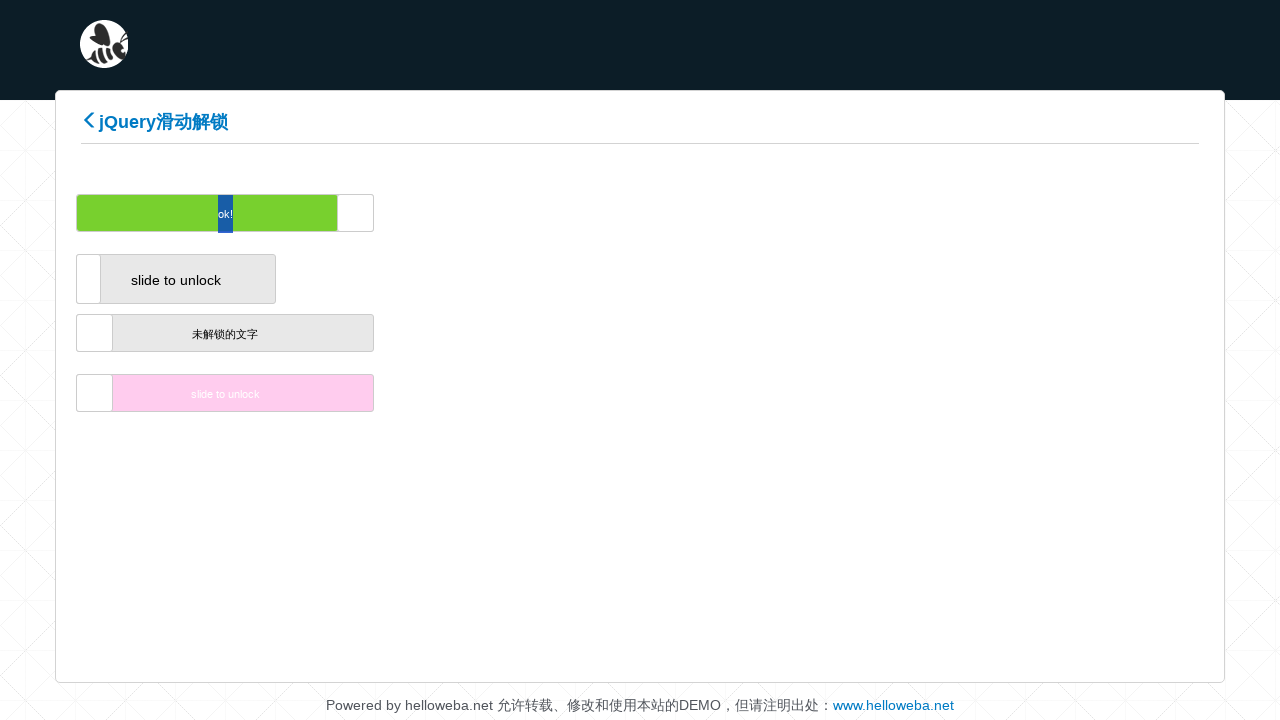

Waited 100ms during drag movement
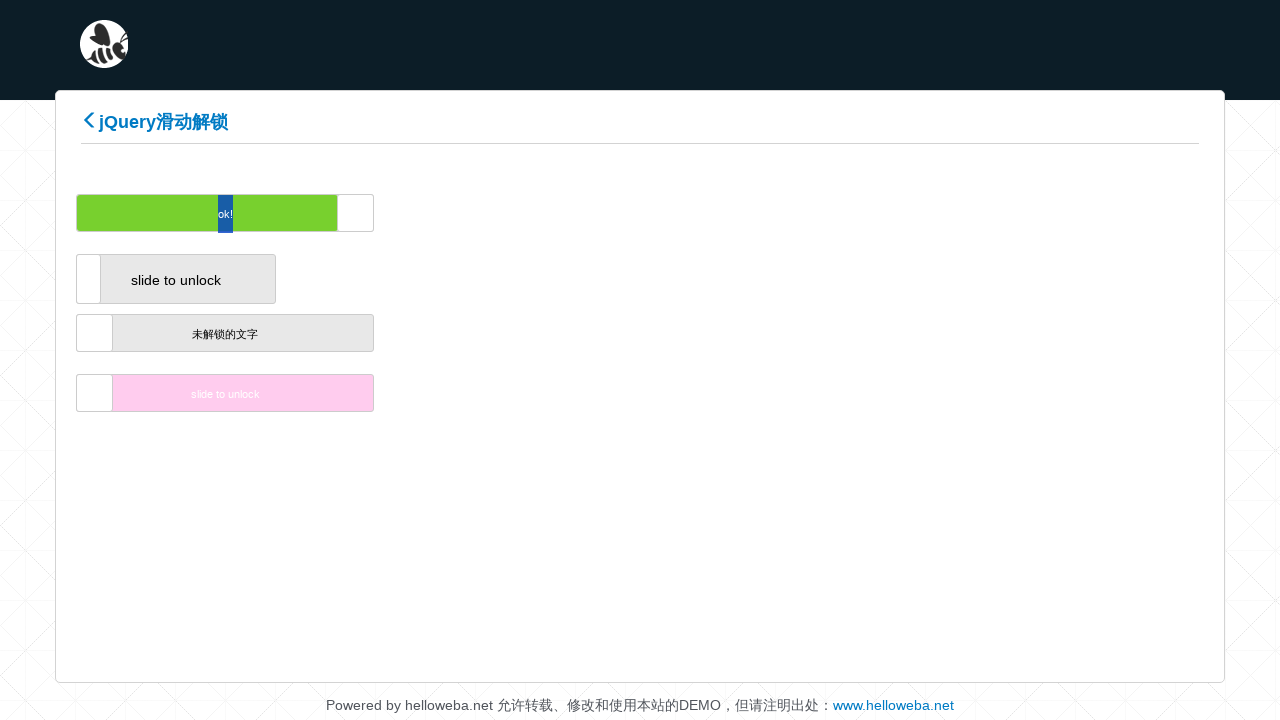

Dragged slider handle to position 62/200 at (582, 213)
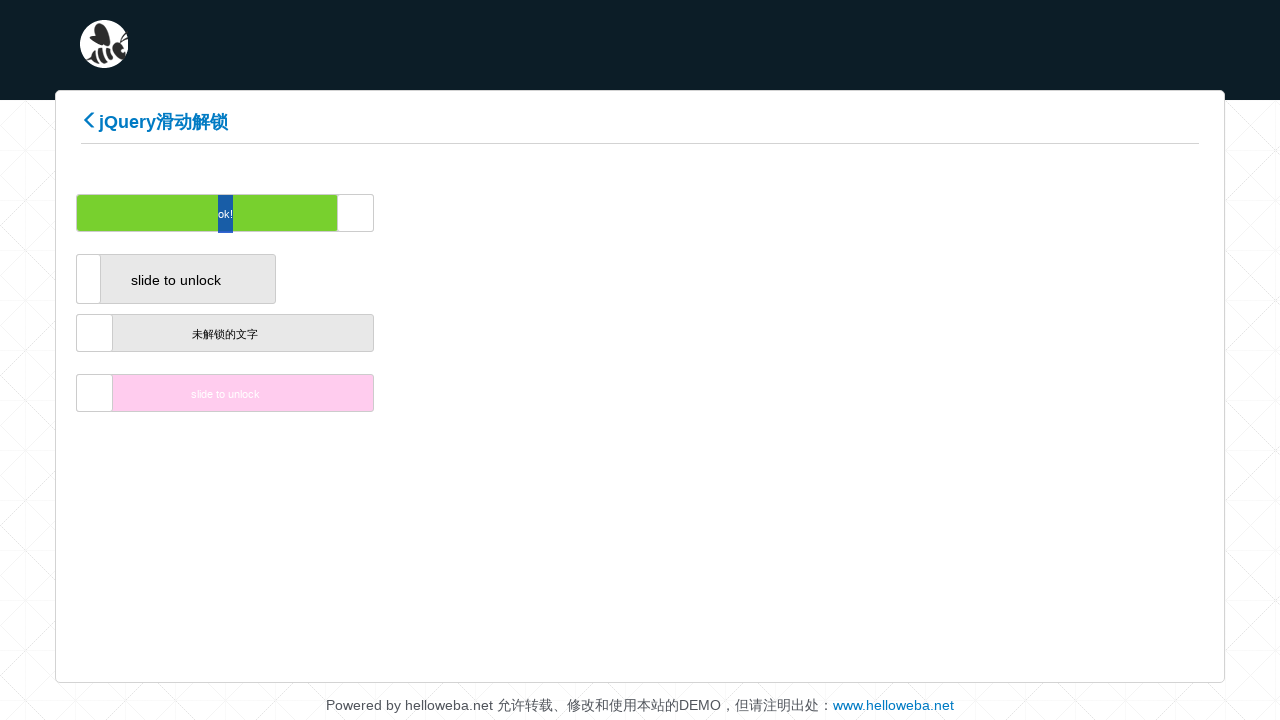

Waited 100ms during drag movement
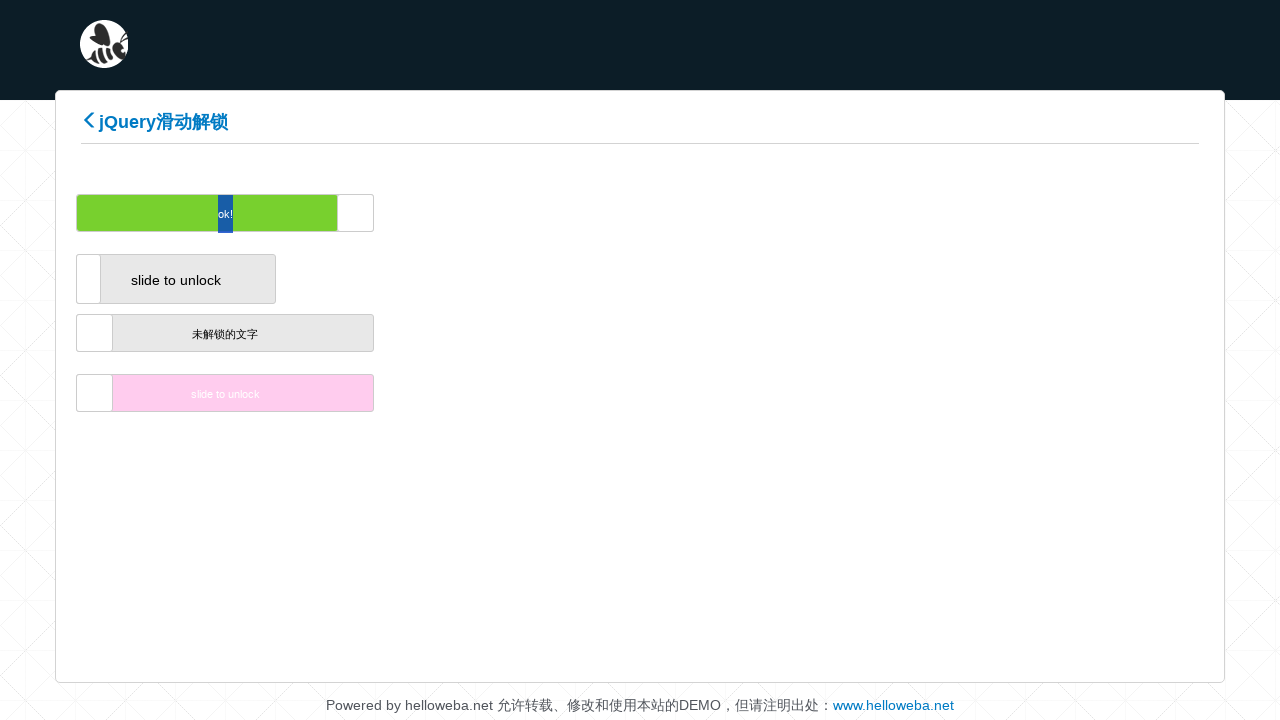

Dragged slider handle to position 63/200 at (590, 213)
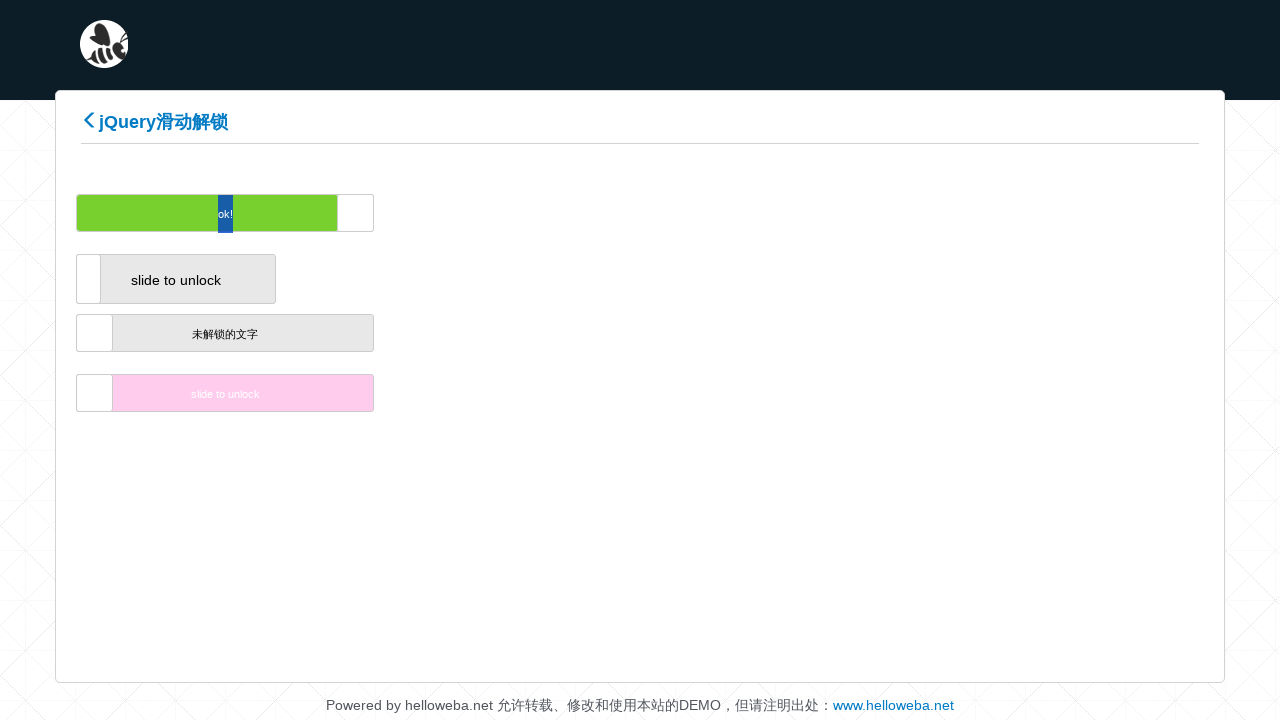

Waited 100ms during drag movement
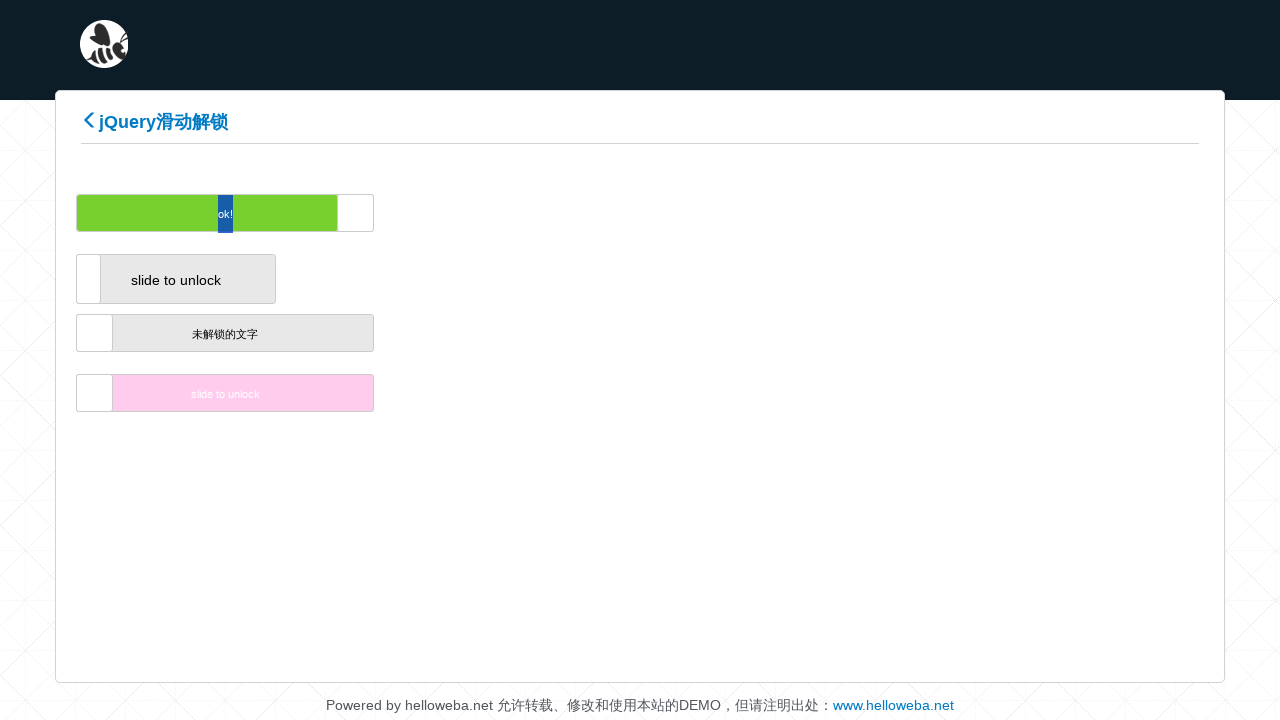

Dragged slider handle to position 64/200 at (598, 213)
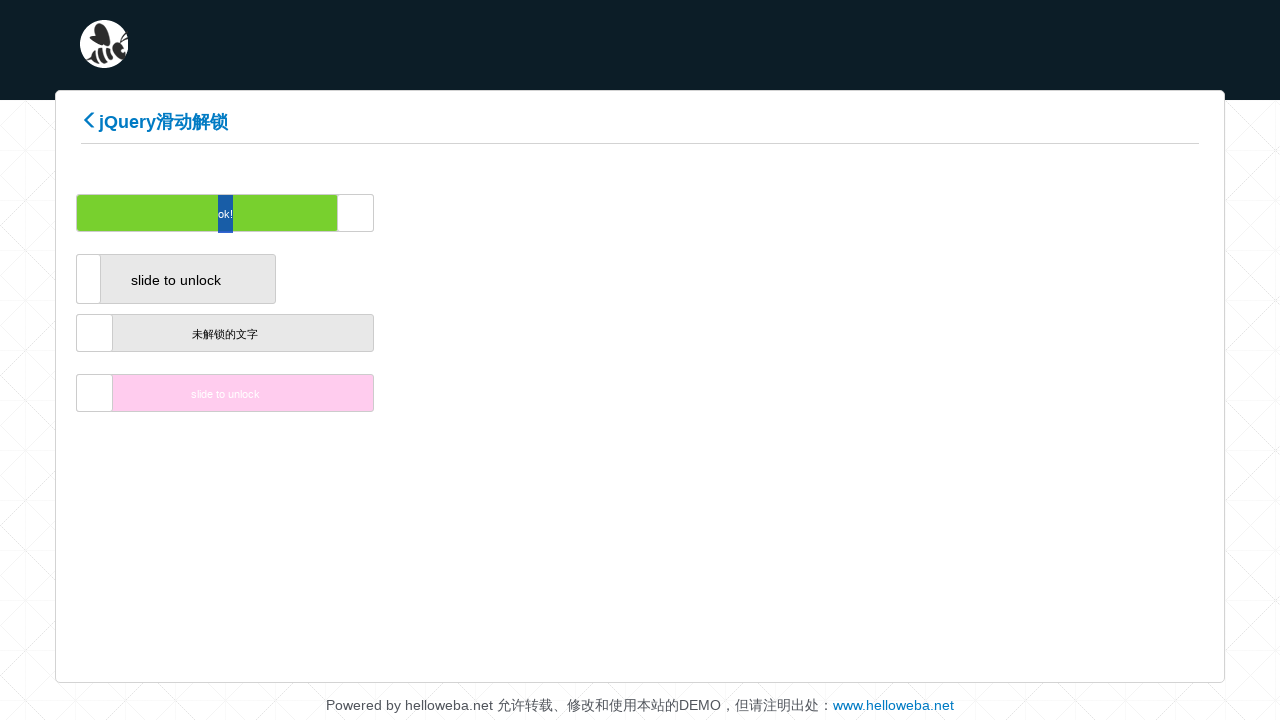

Waited 100ms during drag movement
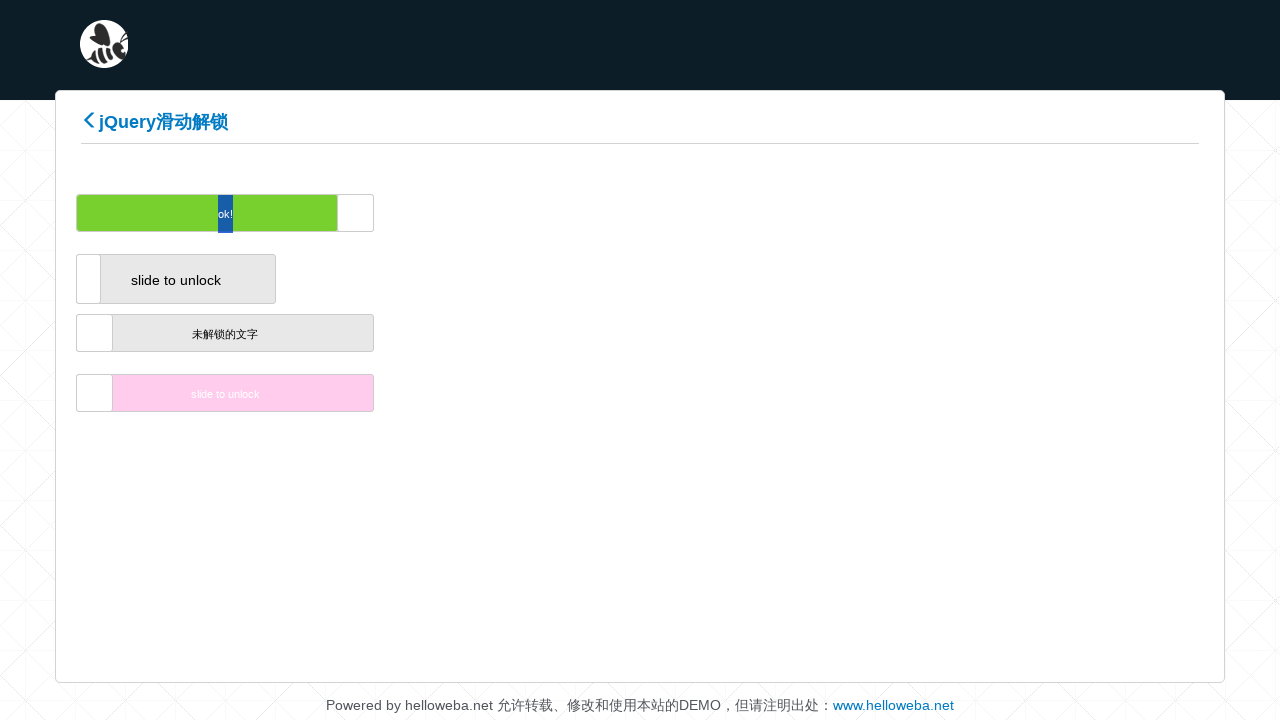

Dragged slider handle to position 65/200 at (606, 213)
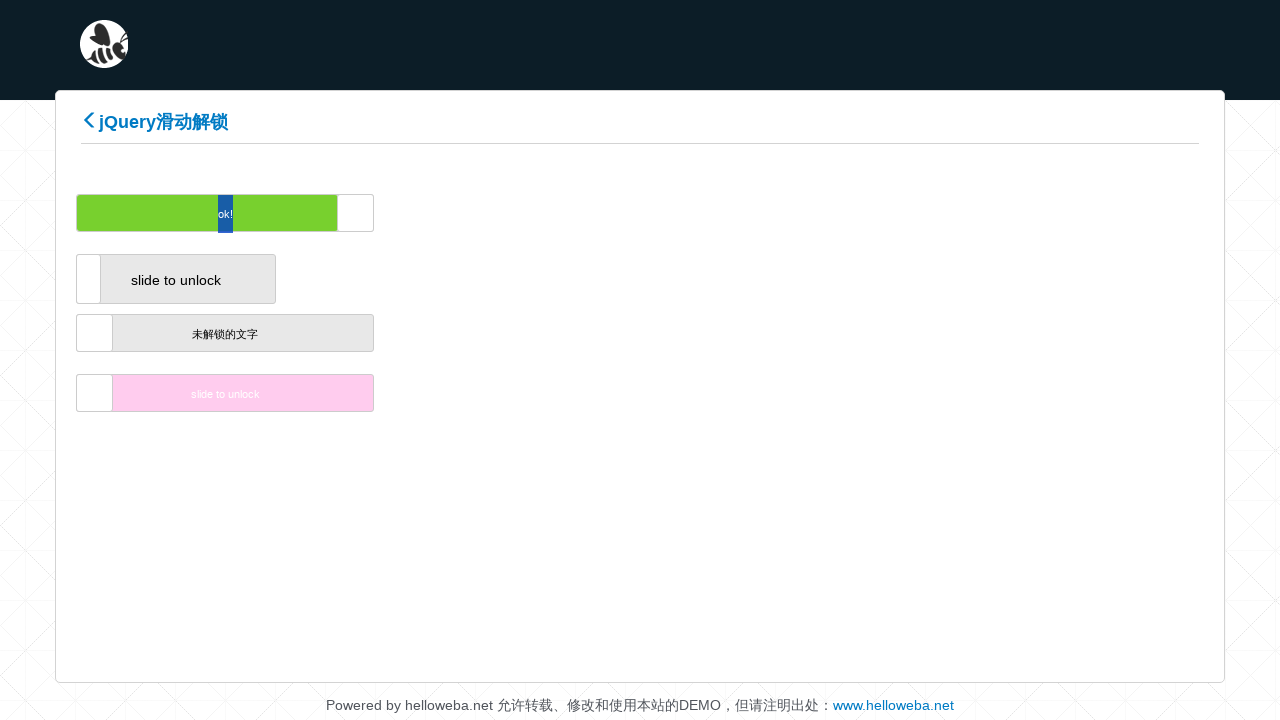

Waited 100ms during drag movement
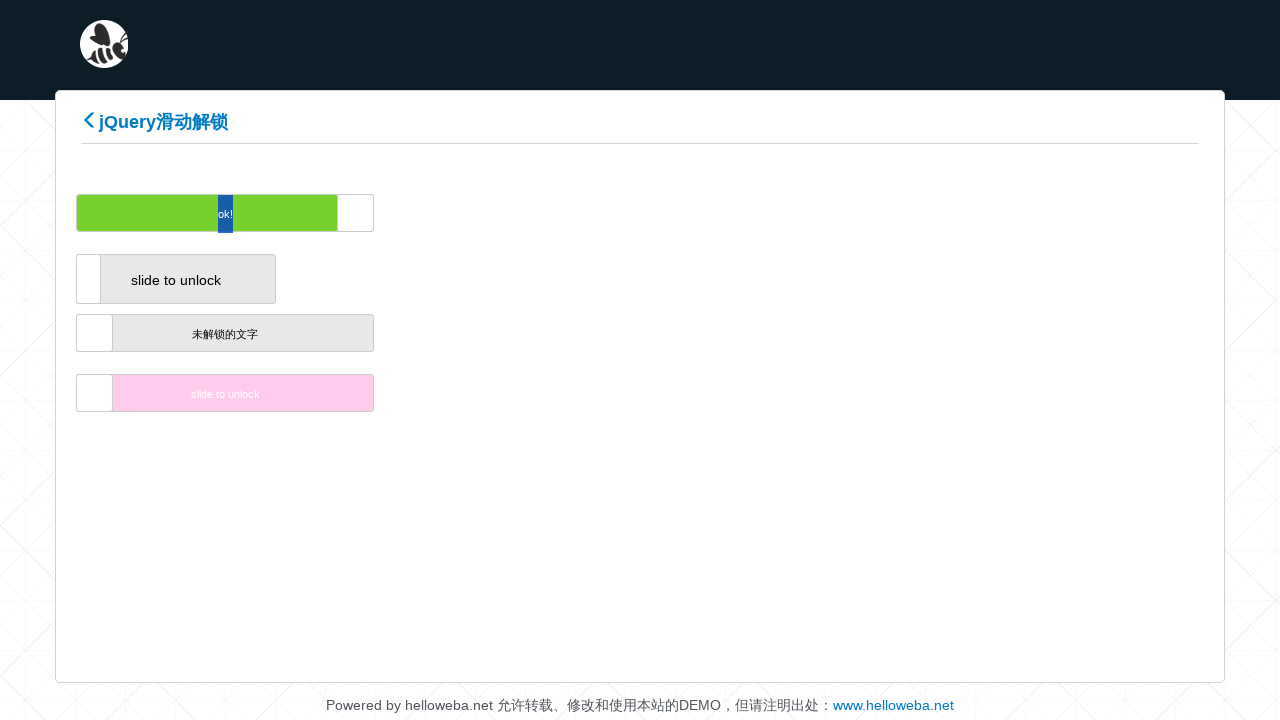

Dragged slider handle to position 66/200 at (614, 213)
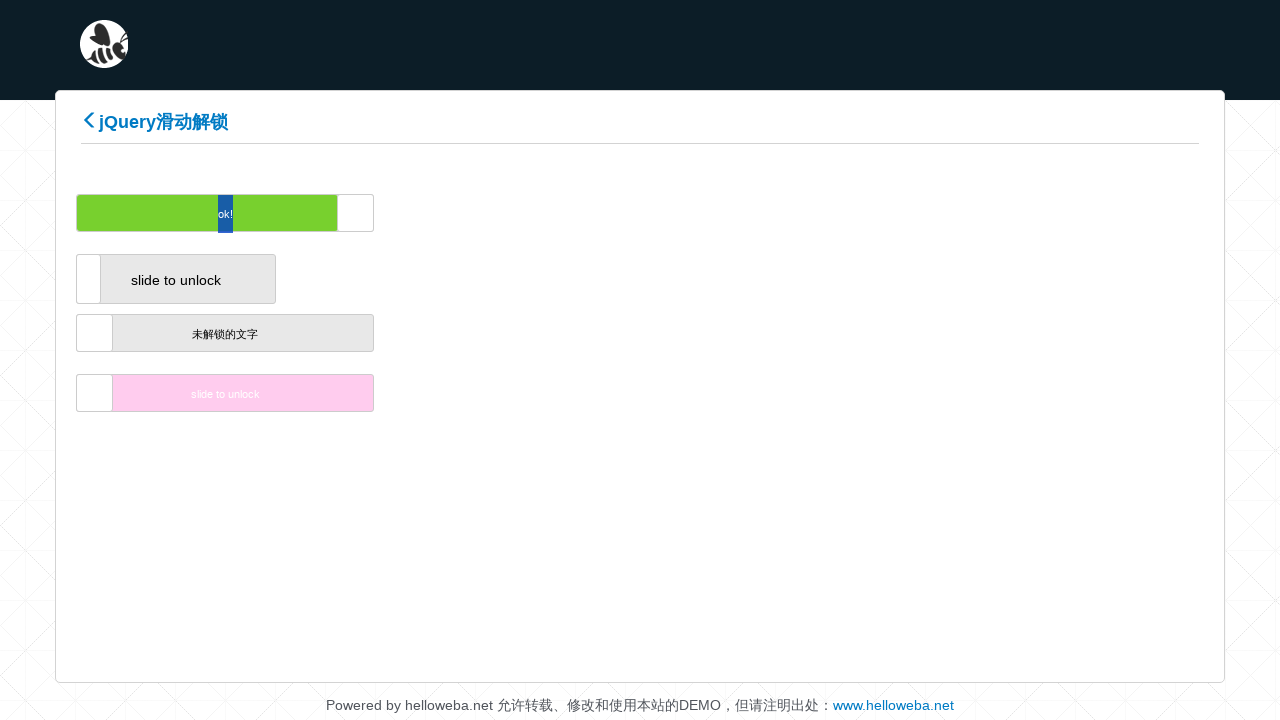

Waited 100ms during drag movement
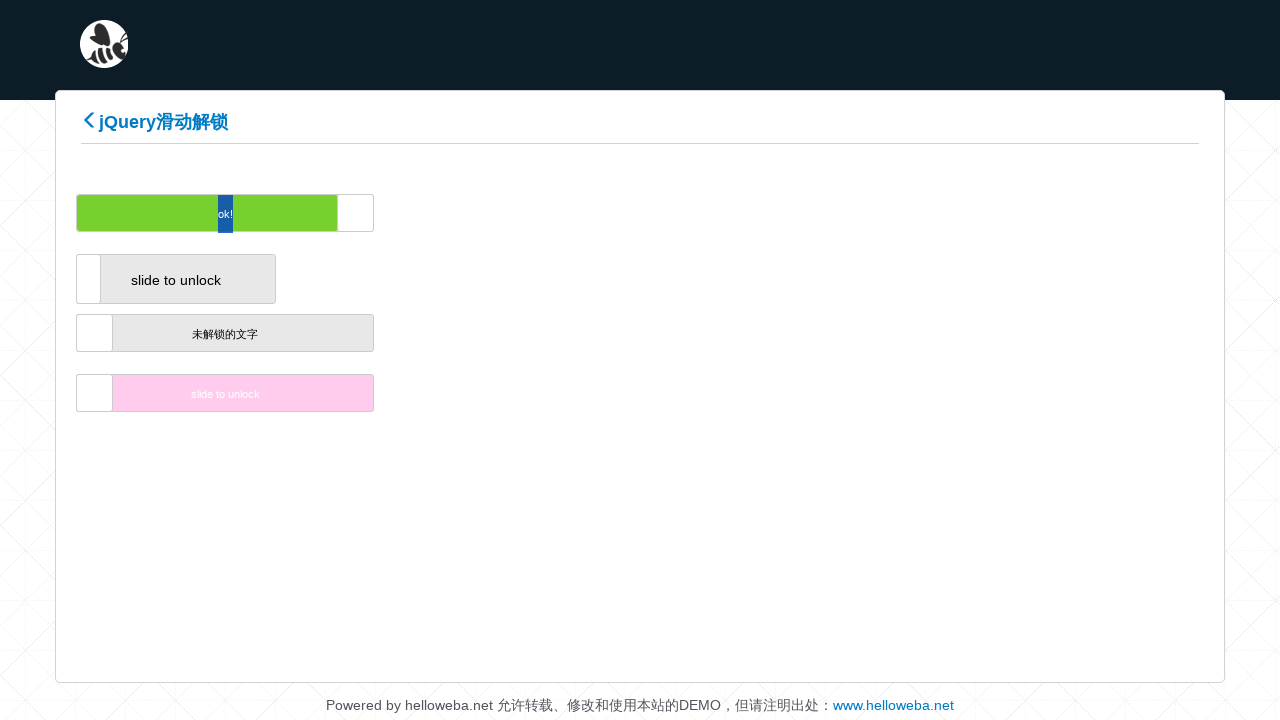

Dragged slider handle to position 67/200 at (622, 213)
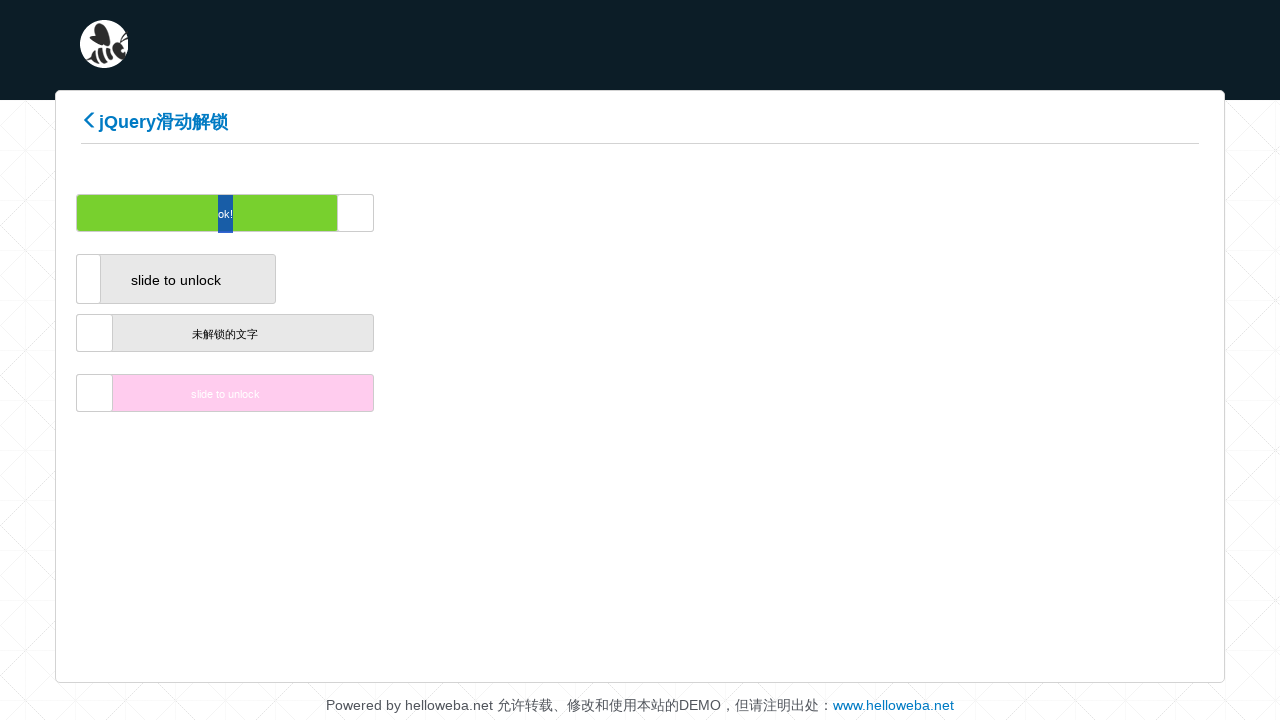

Waited 100ms during drag movement
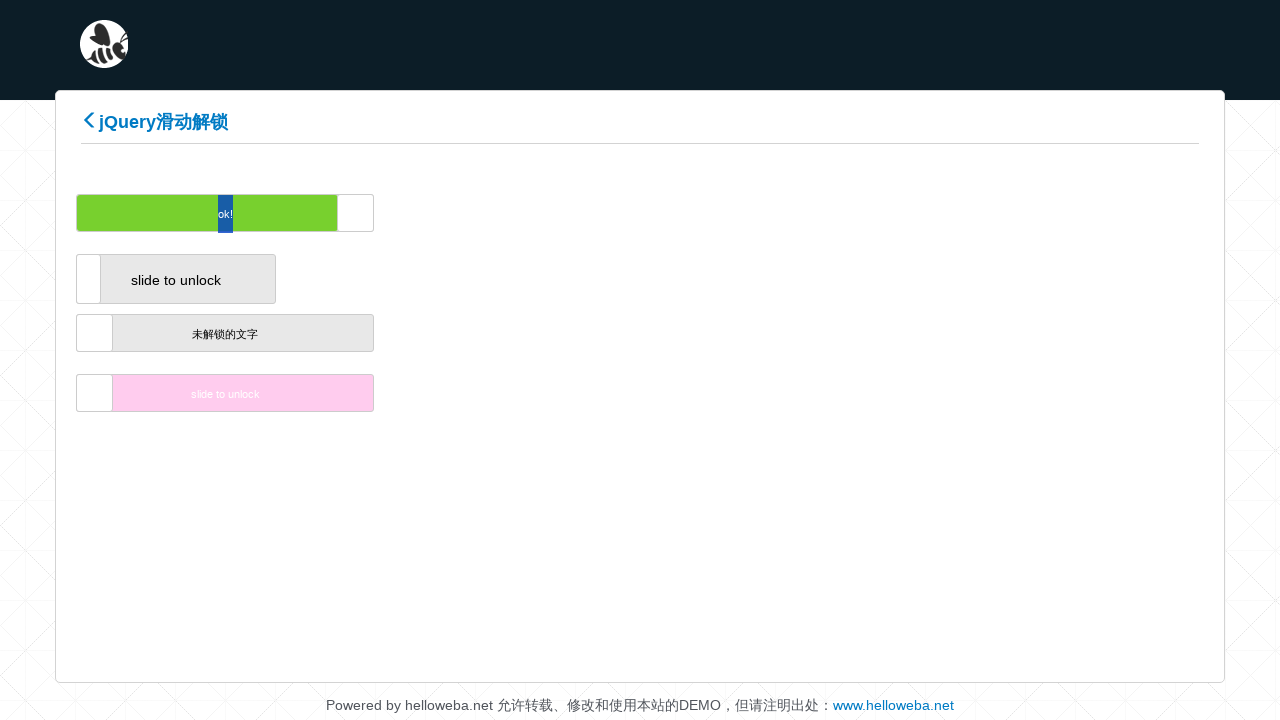

Dragged slider handle to position 68/200 at (630, 213)
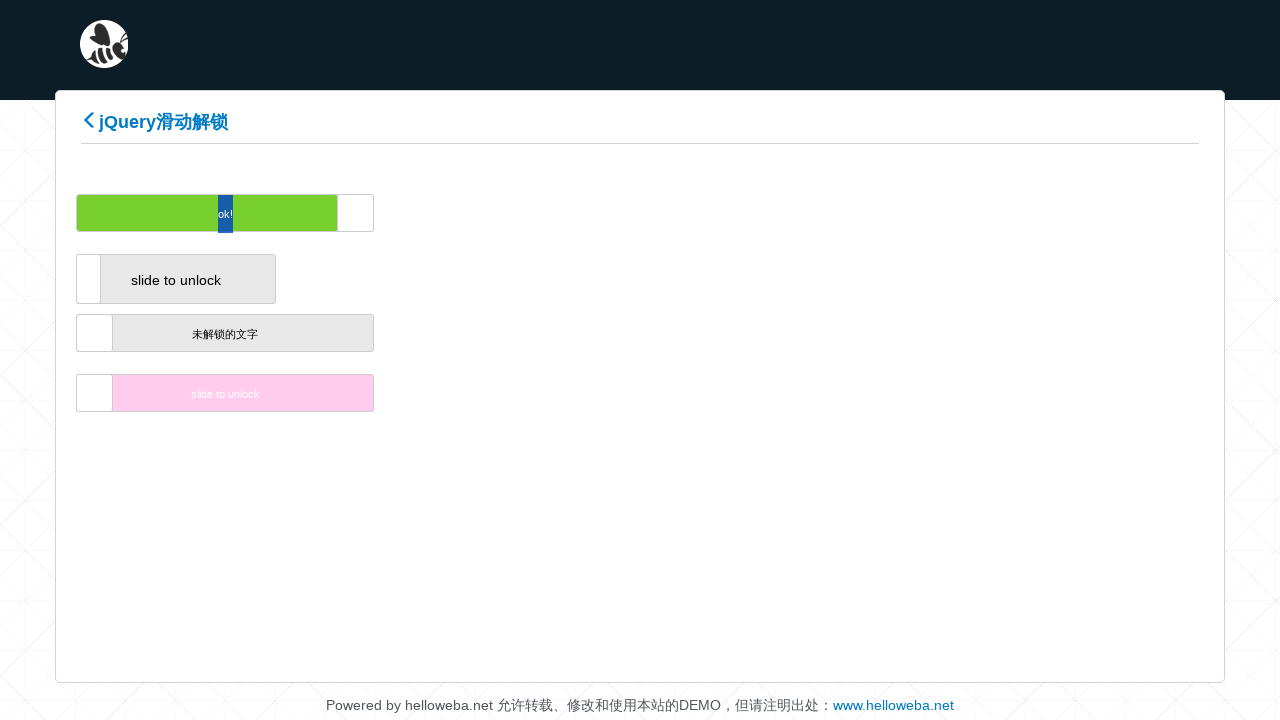

Waited 100ms during drag movement
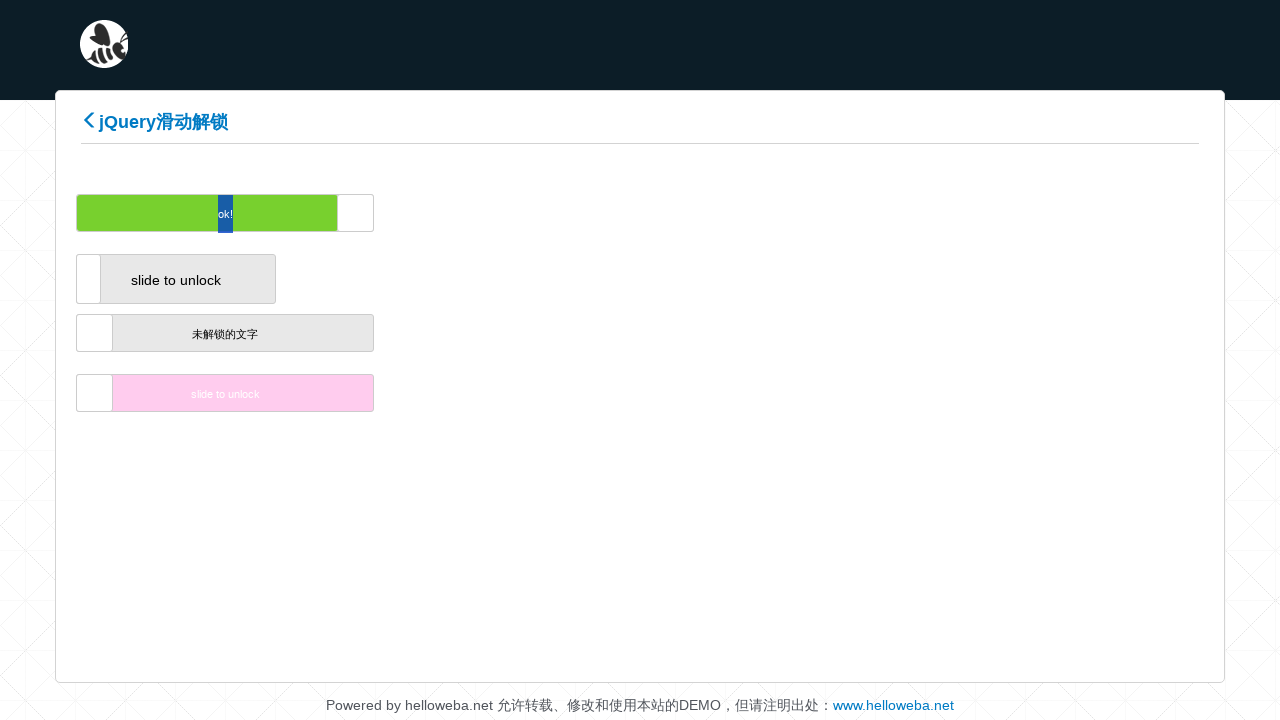

Dragged slider handle to position 69/200 at (638, 213)
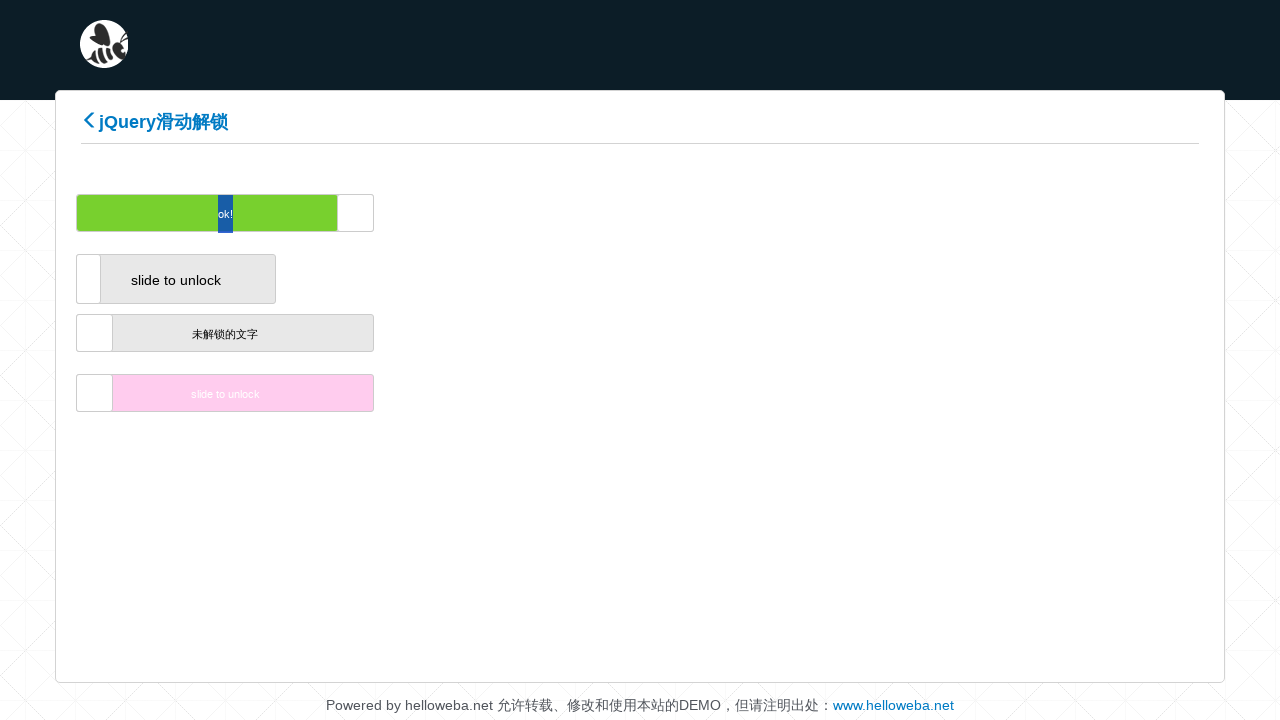

Waited 100ms during drag movement
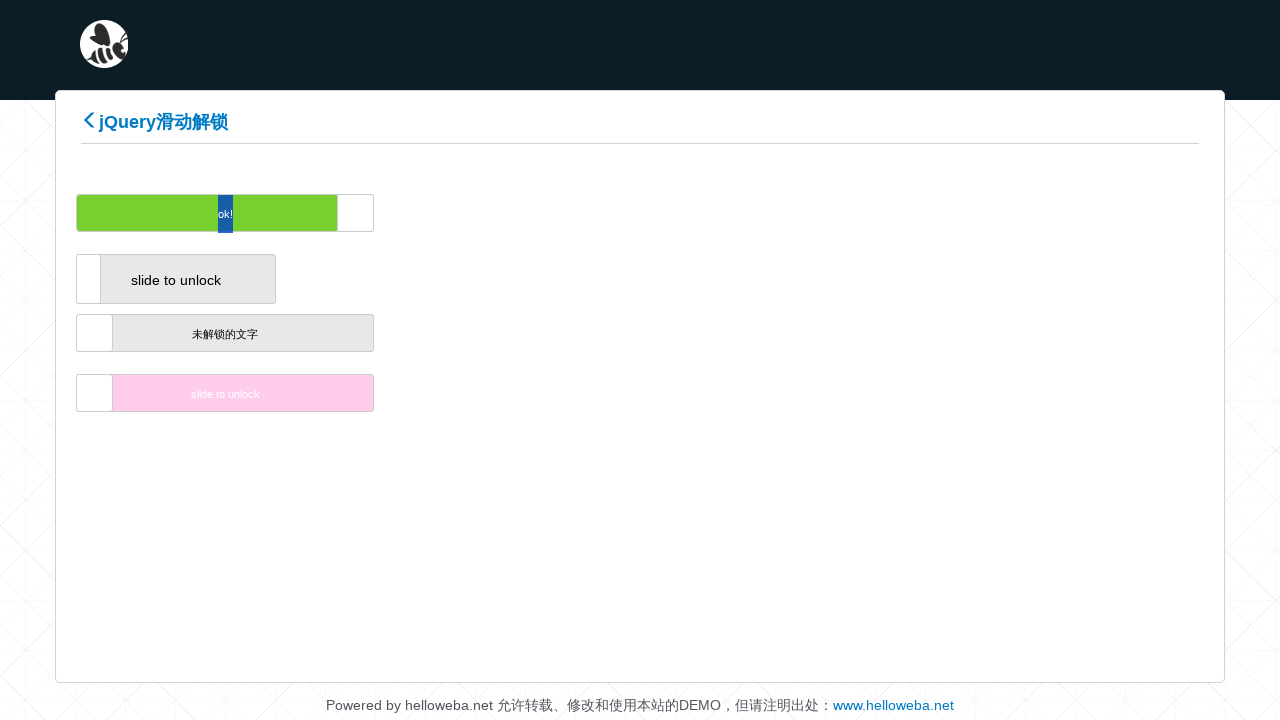

Dragged slider handle to position 70/200 at (646, 213)
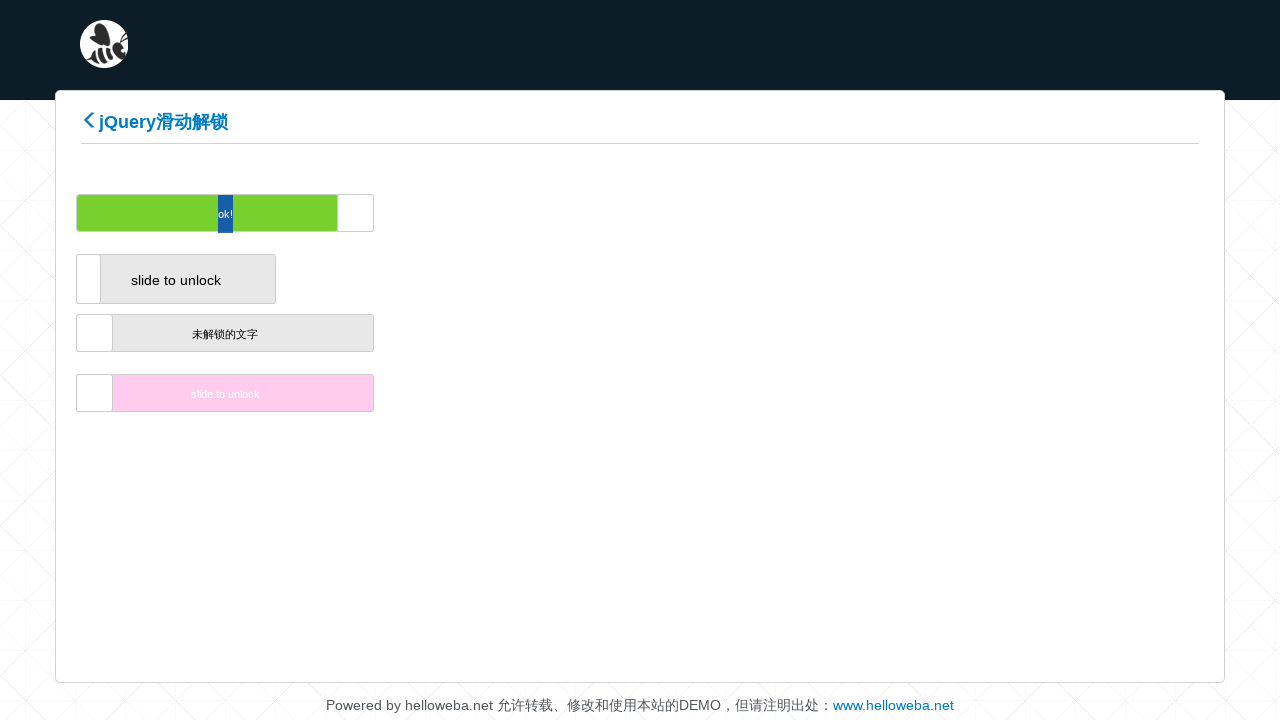

Waited 100ms during drag movement
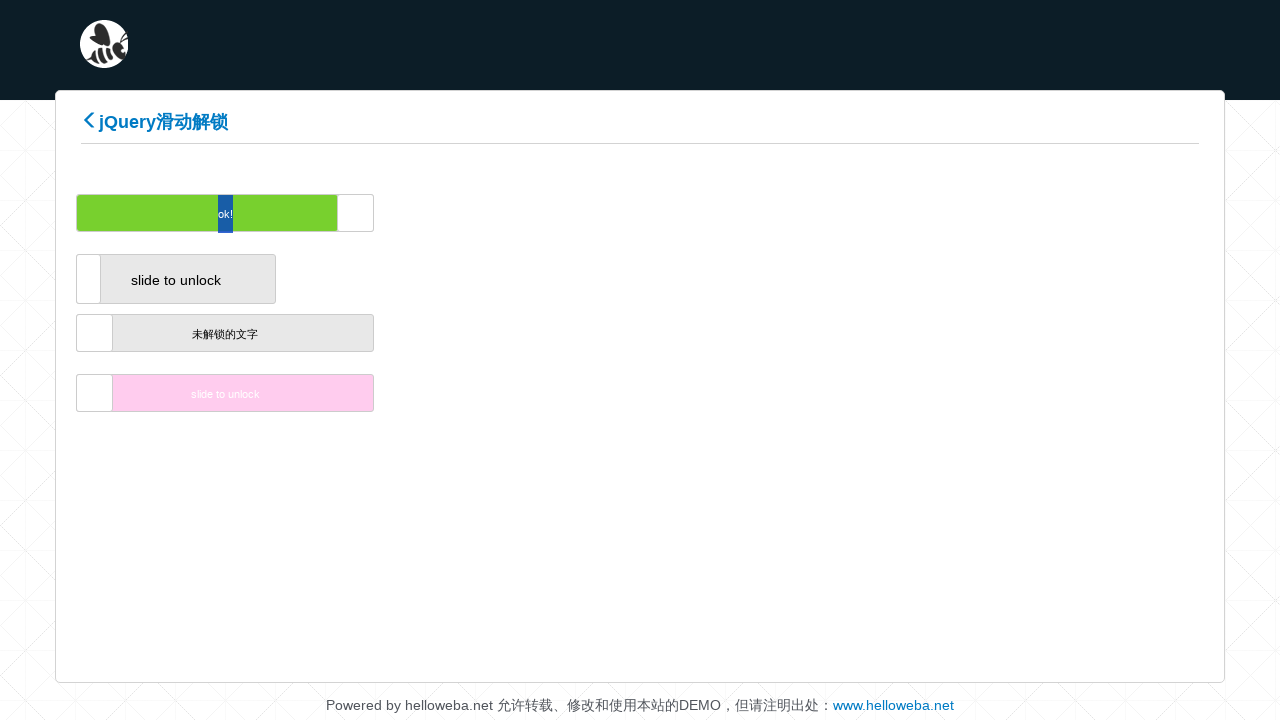

Dragged slider handle to position 71/200 at (654, 213)
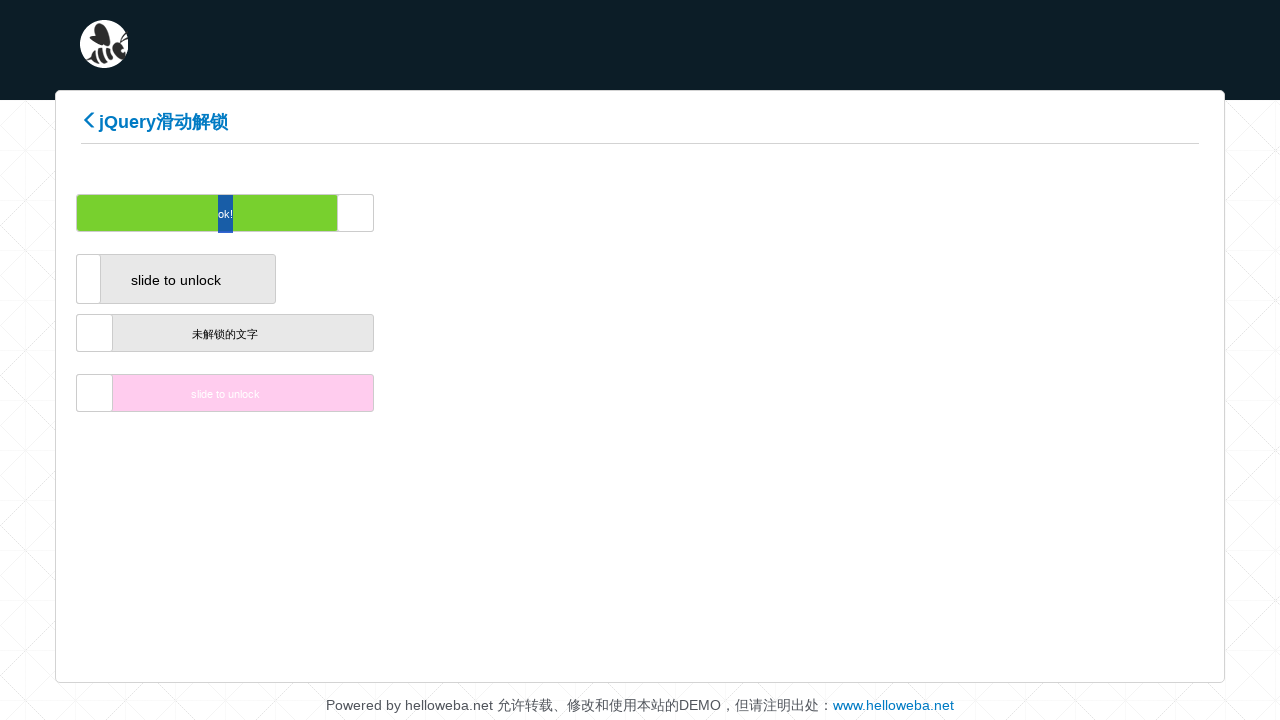

Waited 100ms during drag movement
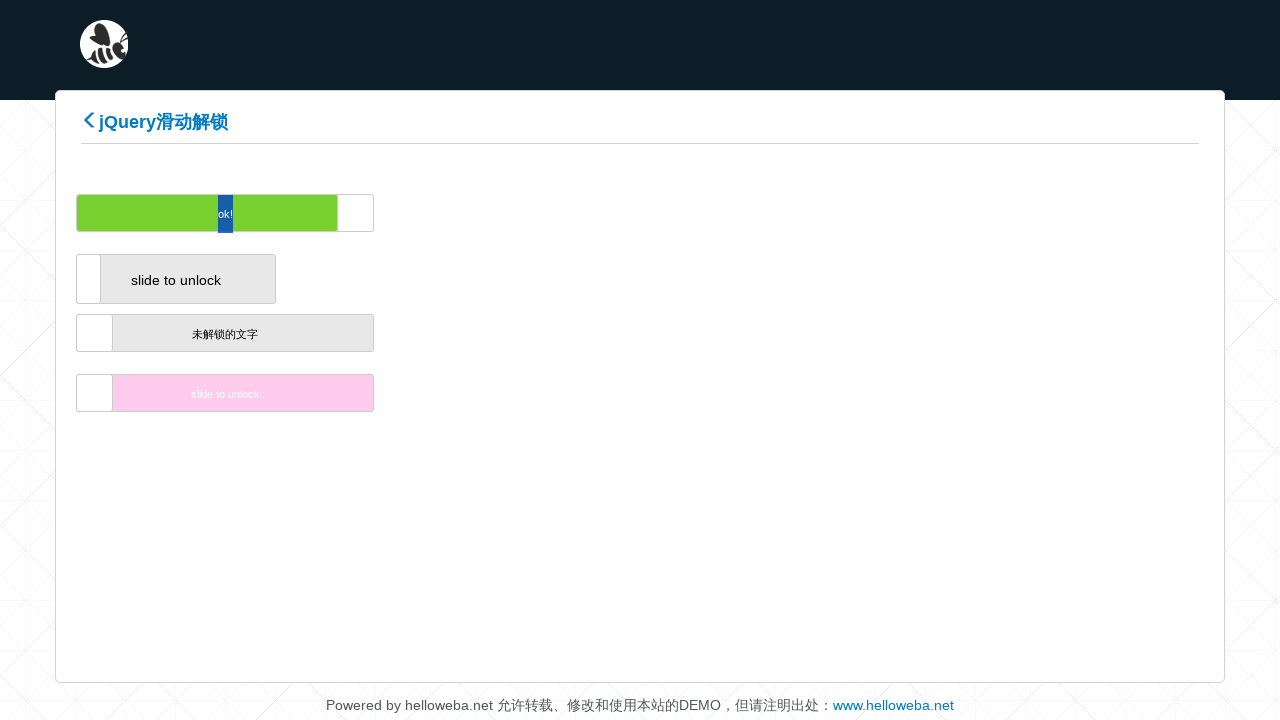

Dragged slider handle to position 72/200 at (662, 213)
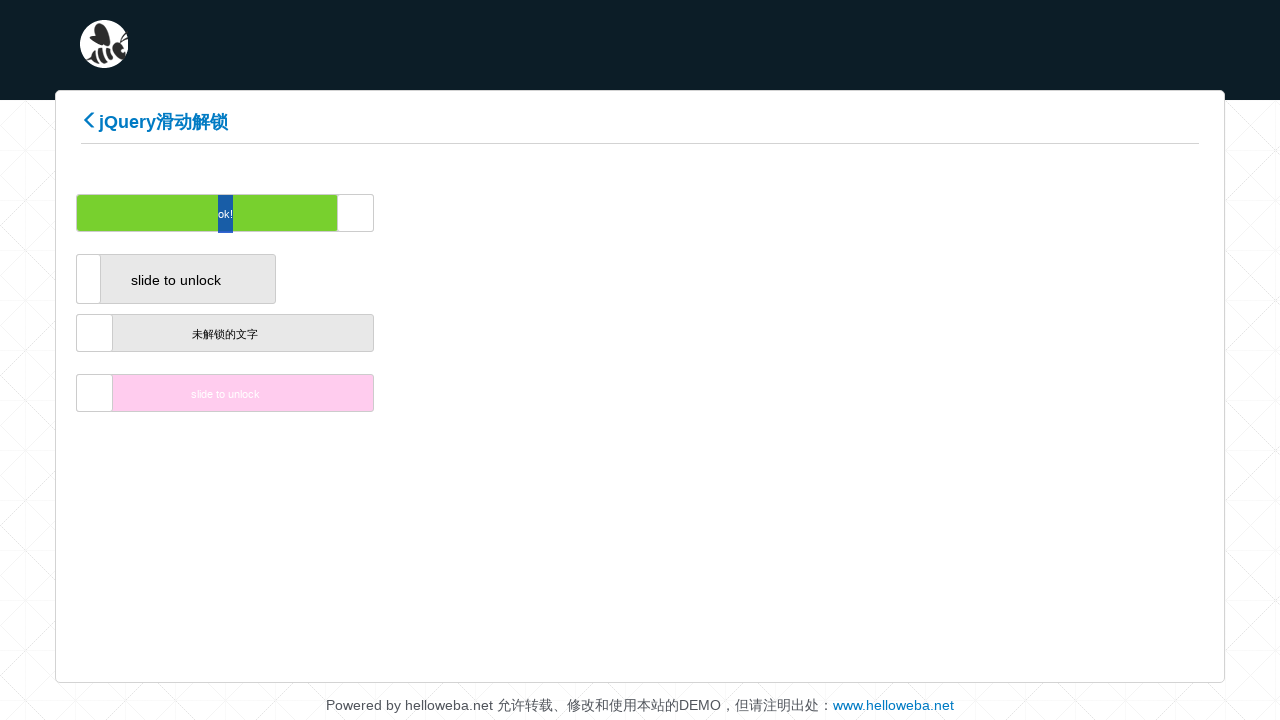

Waited 100ms during drag movement
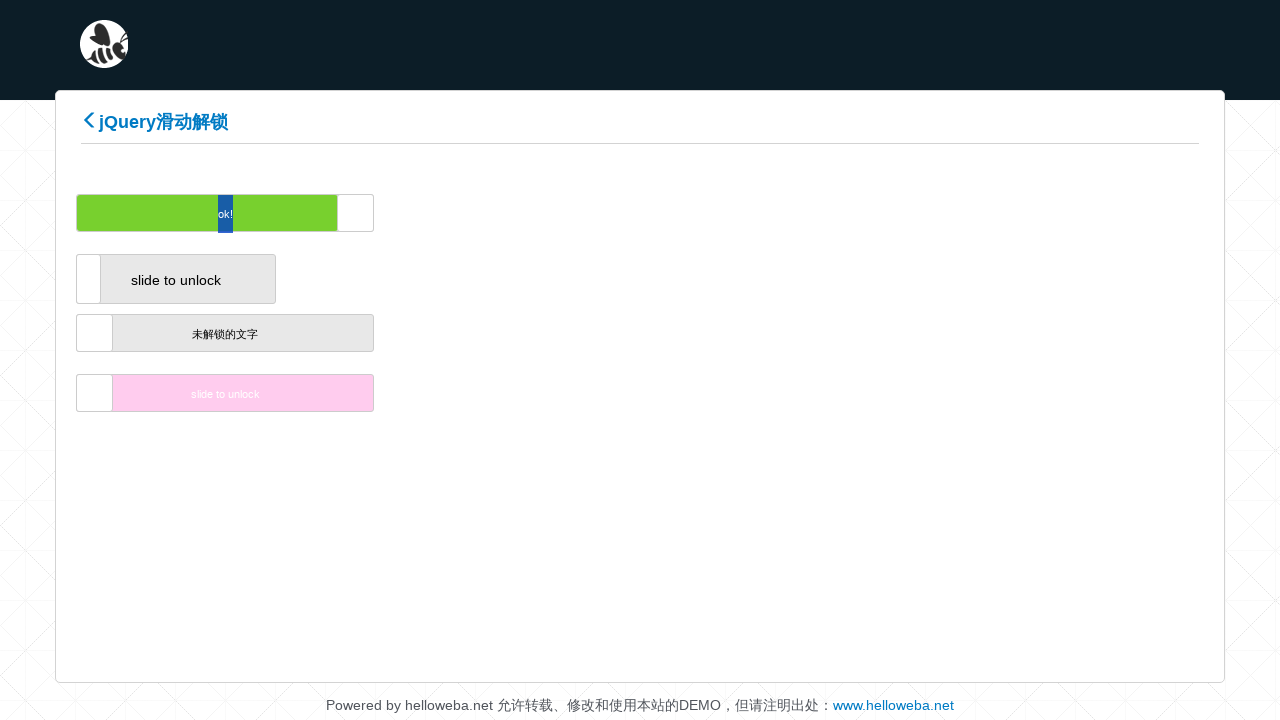

Dragged slider handle to position 73/200 at (670, 213)
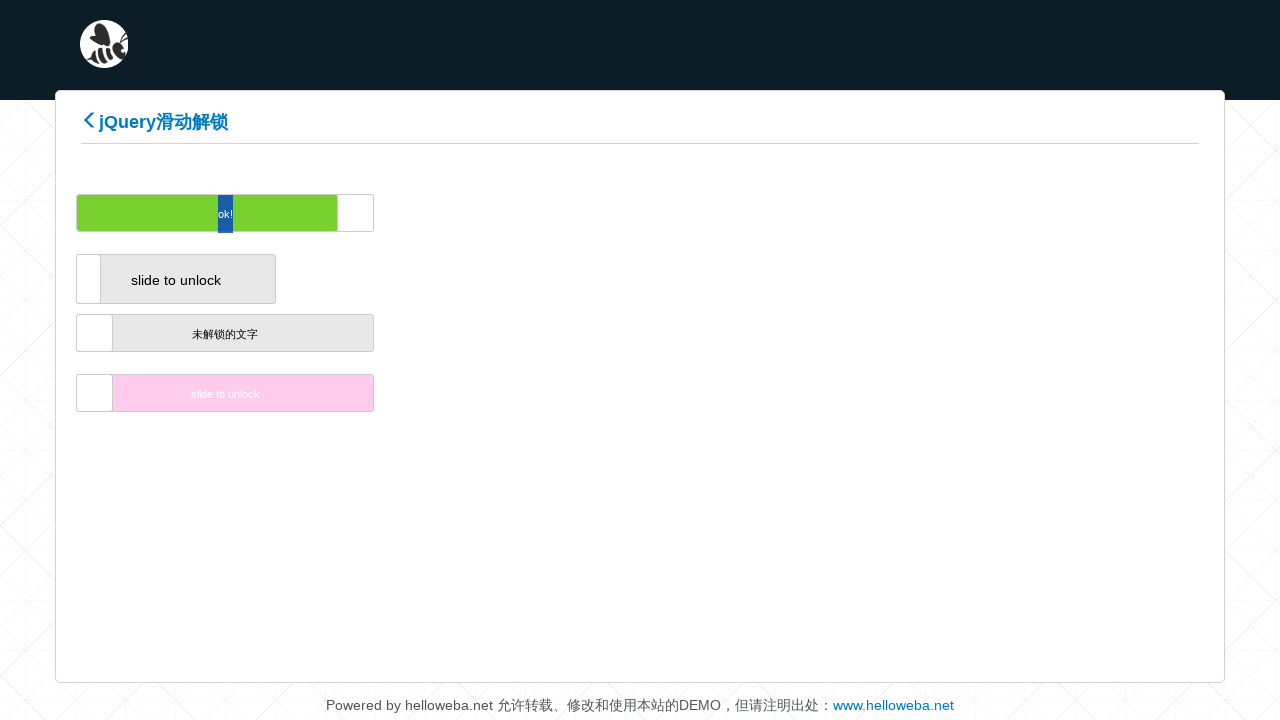

Waited 100ms during drag movement
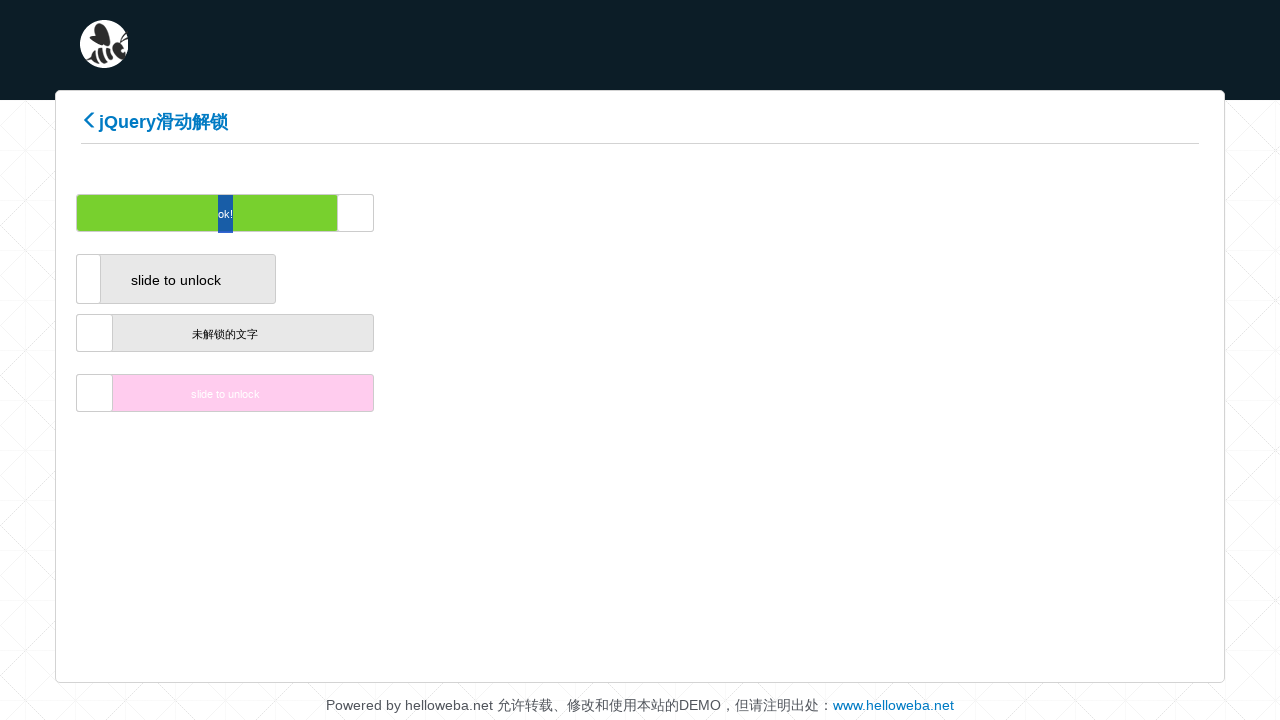

Dragged slider handle to position 74/200 at (678, 213)
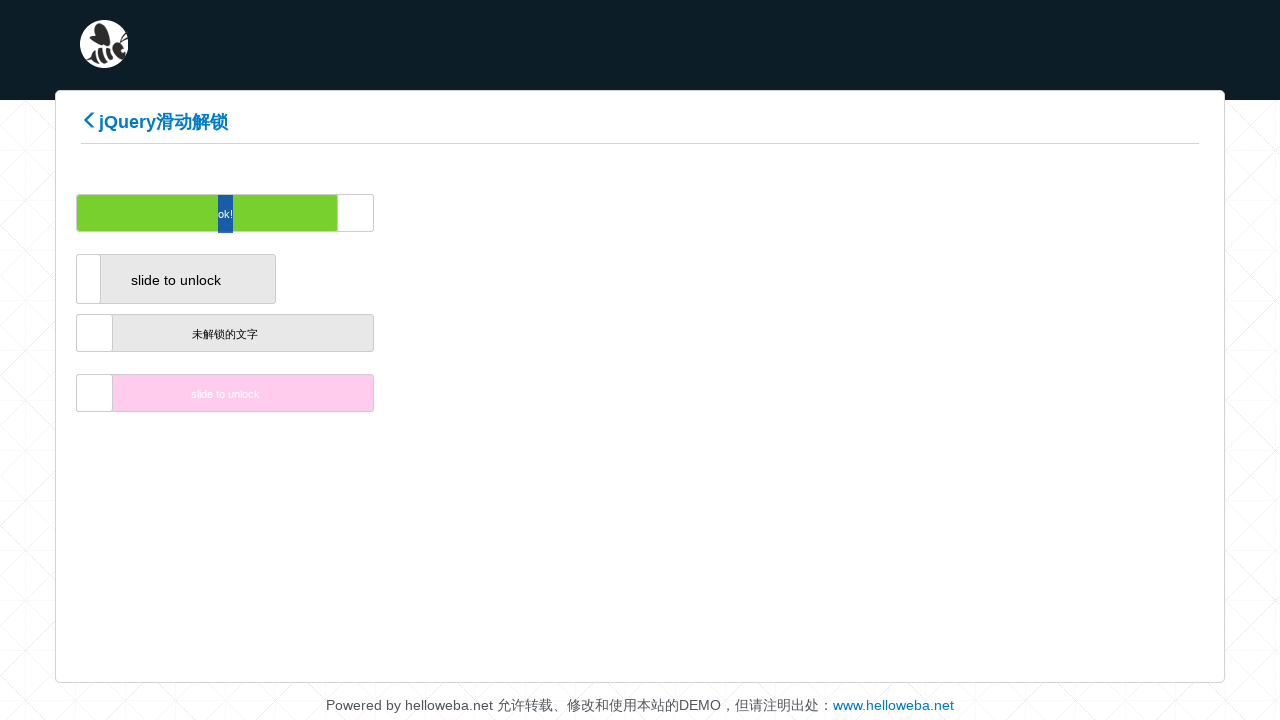

Waited 100ms during drag movement
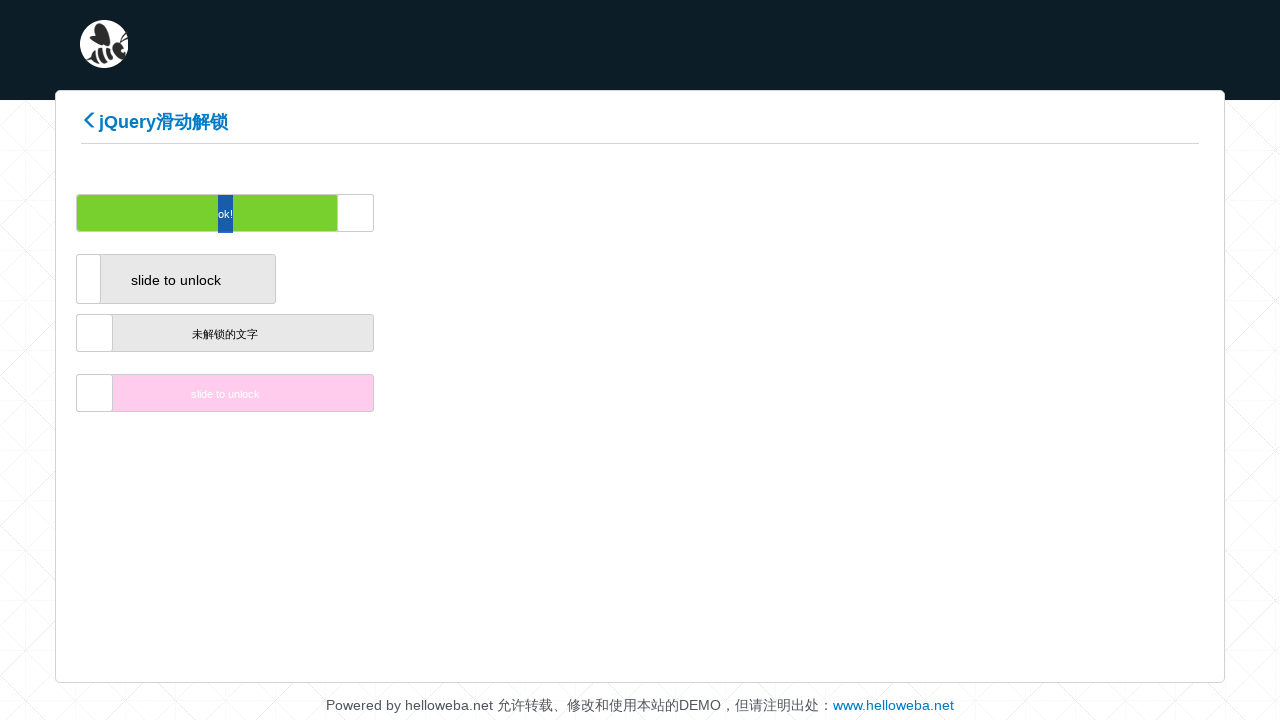

Dragged slider handle to position 75/200 at (686, 213)
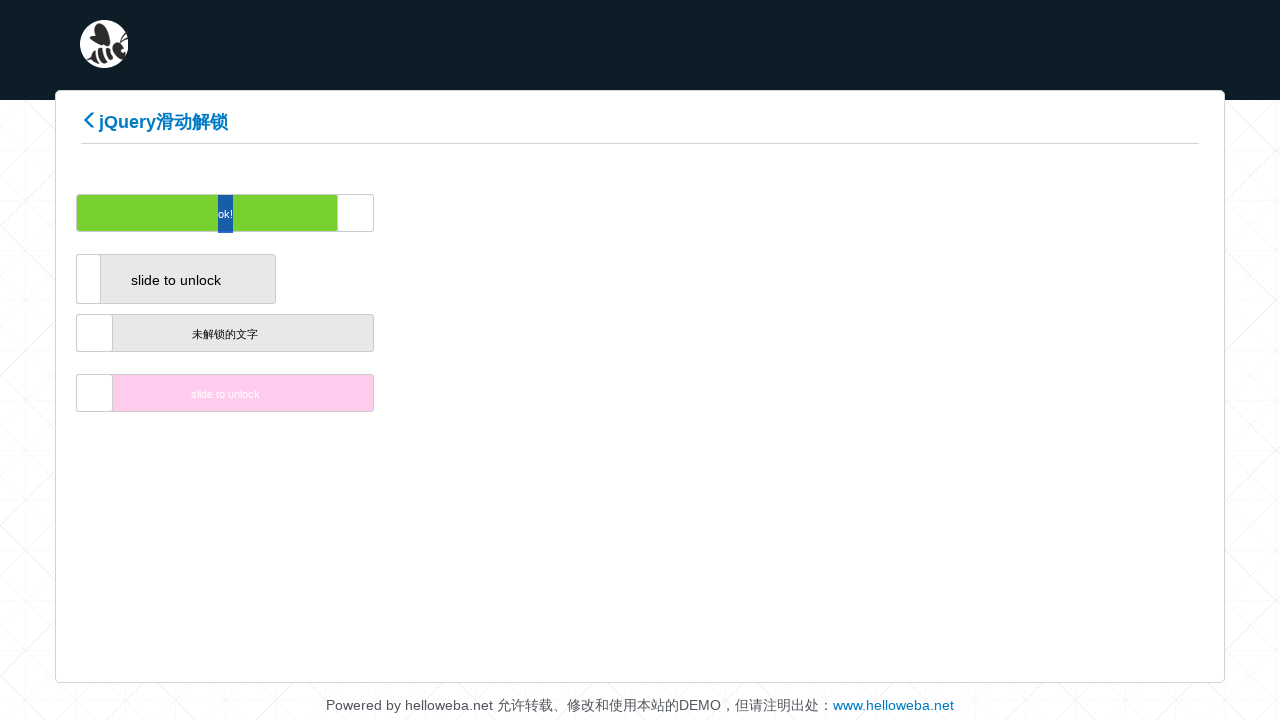

Waited 100ms during drag movement
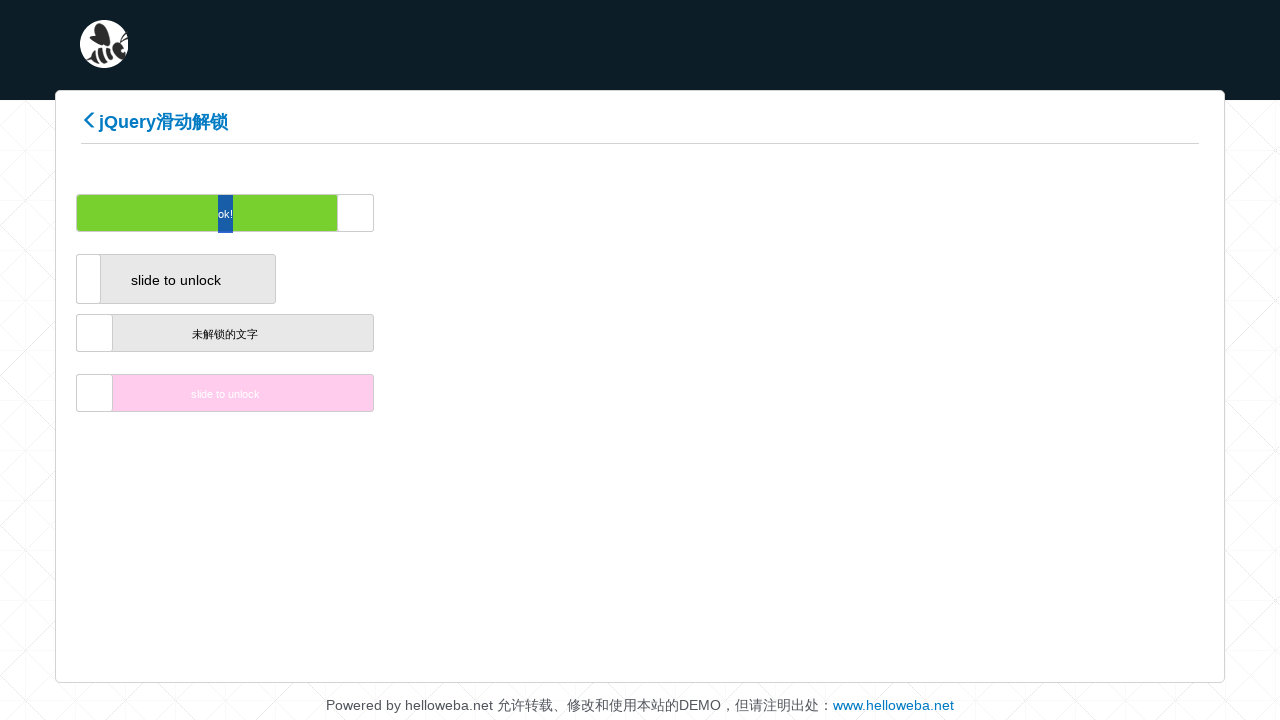

Dragged slider handle to position 76/200 at (694, 213)
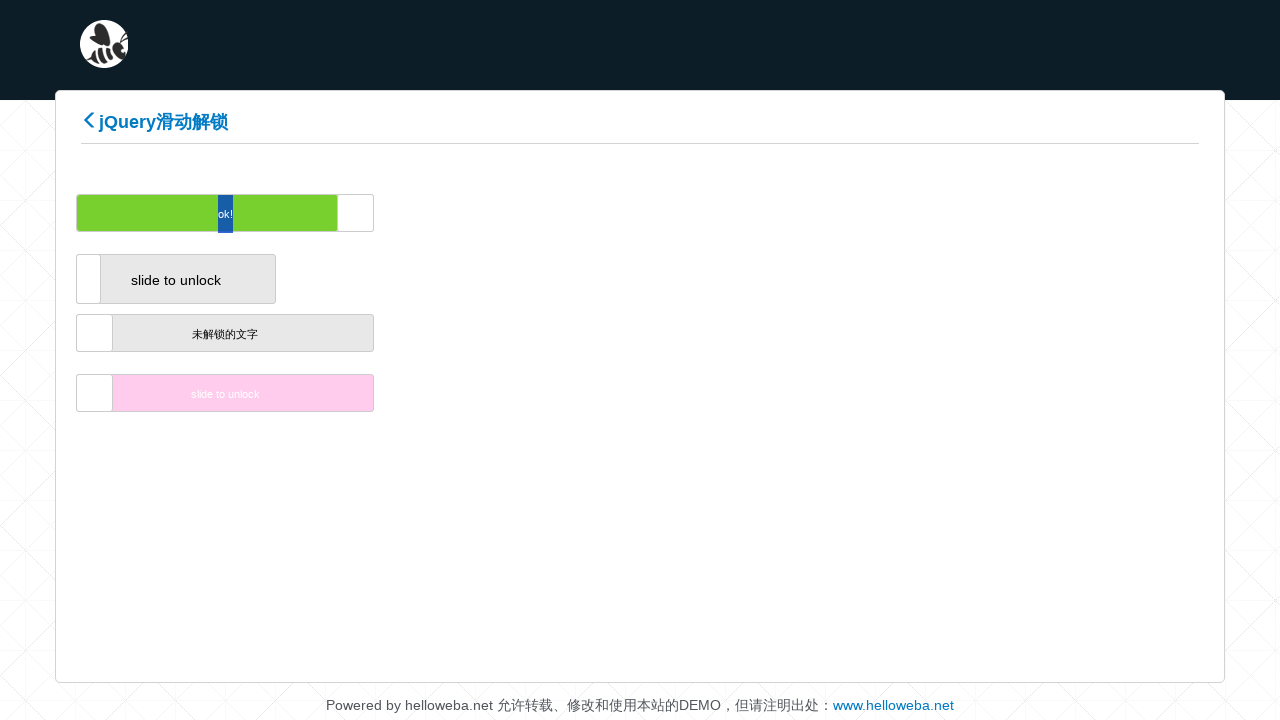

Waited 100ms during drag movement
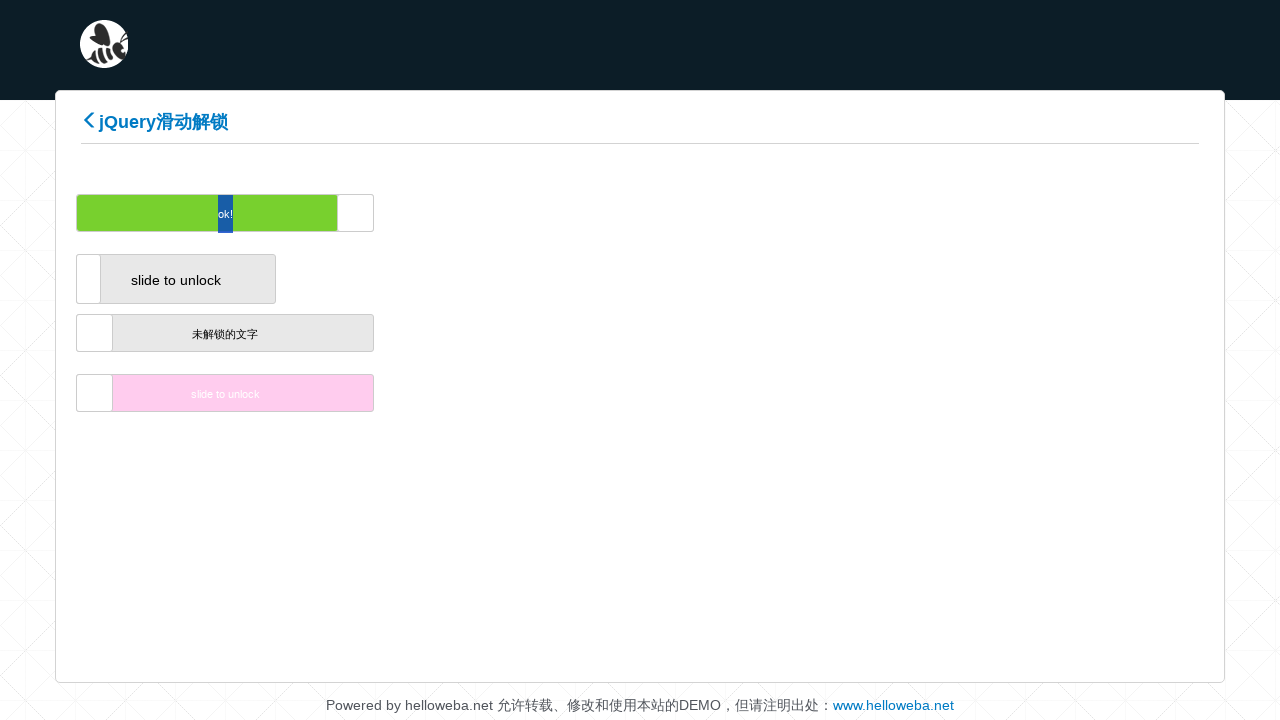

Dragged slider handle to position 77/200 at (702, 213)
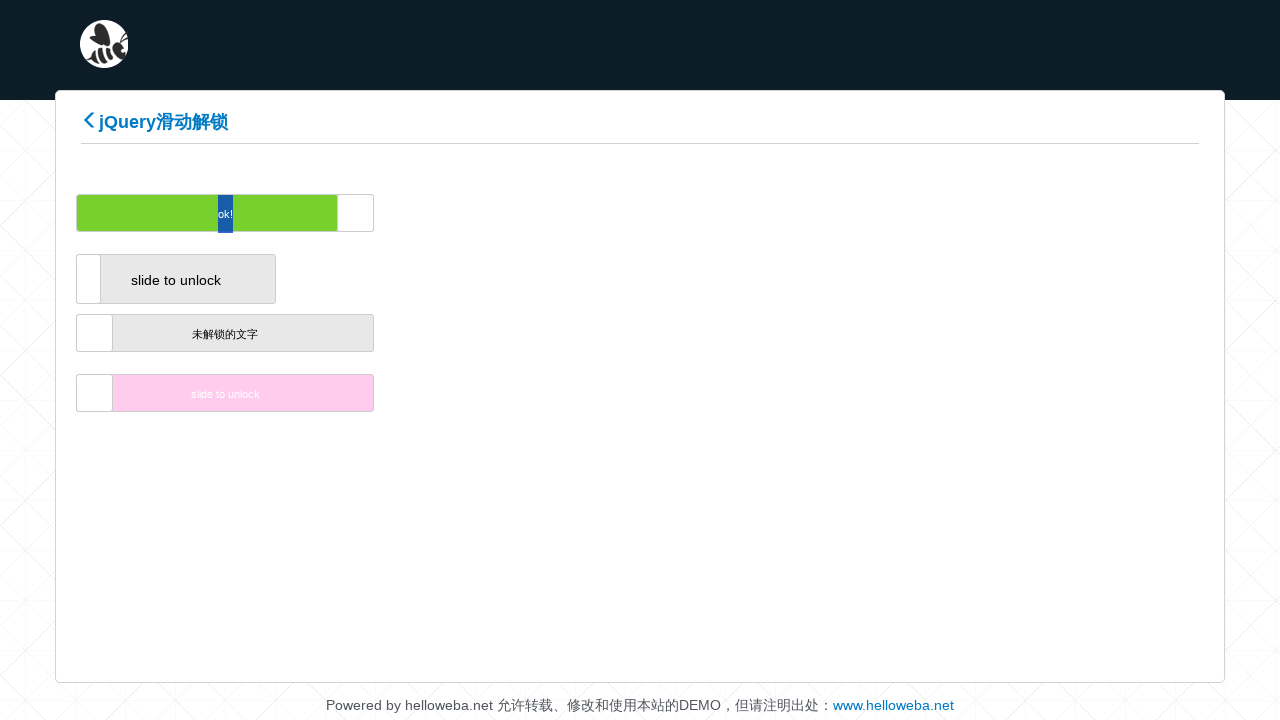

Waited 100ms during drag movement
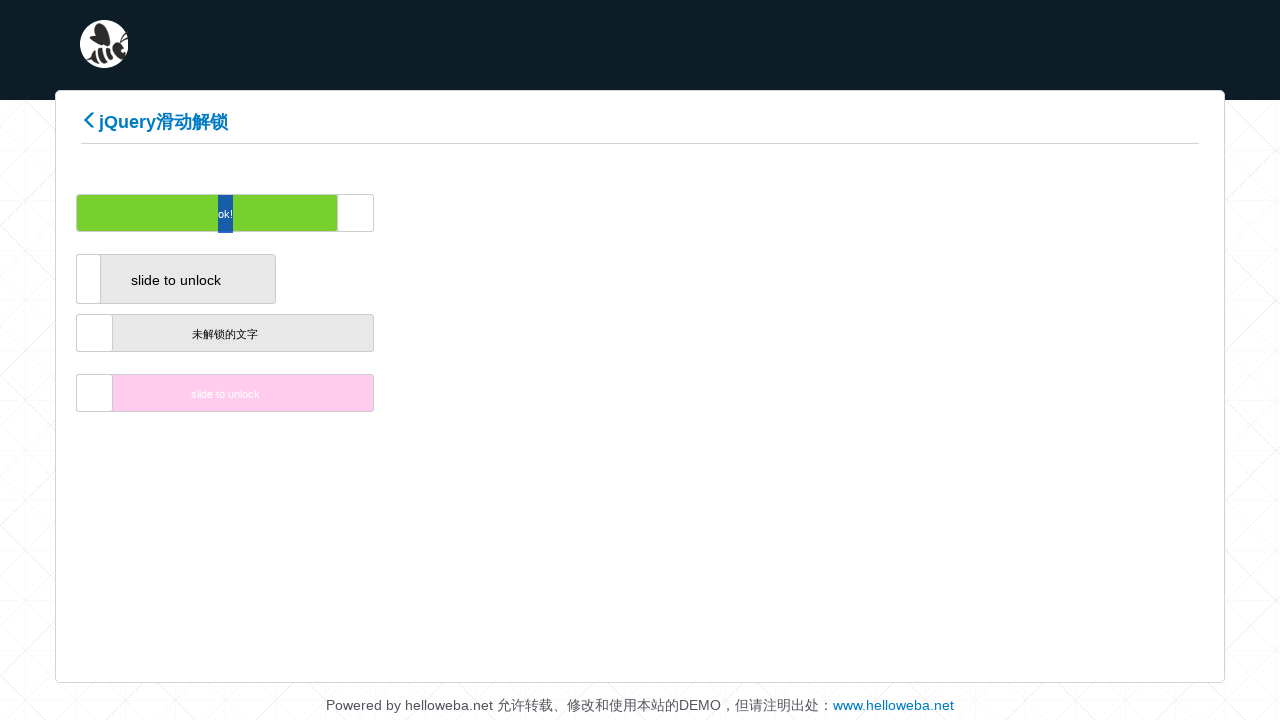

Dragged slider handle to position 78/200 at (710, 213)
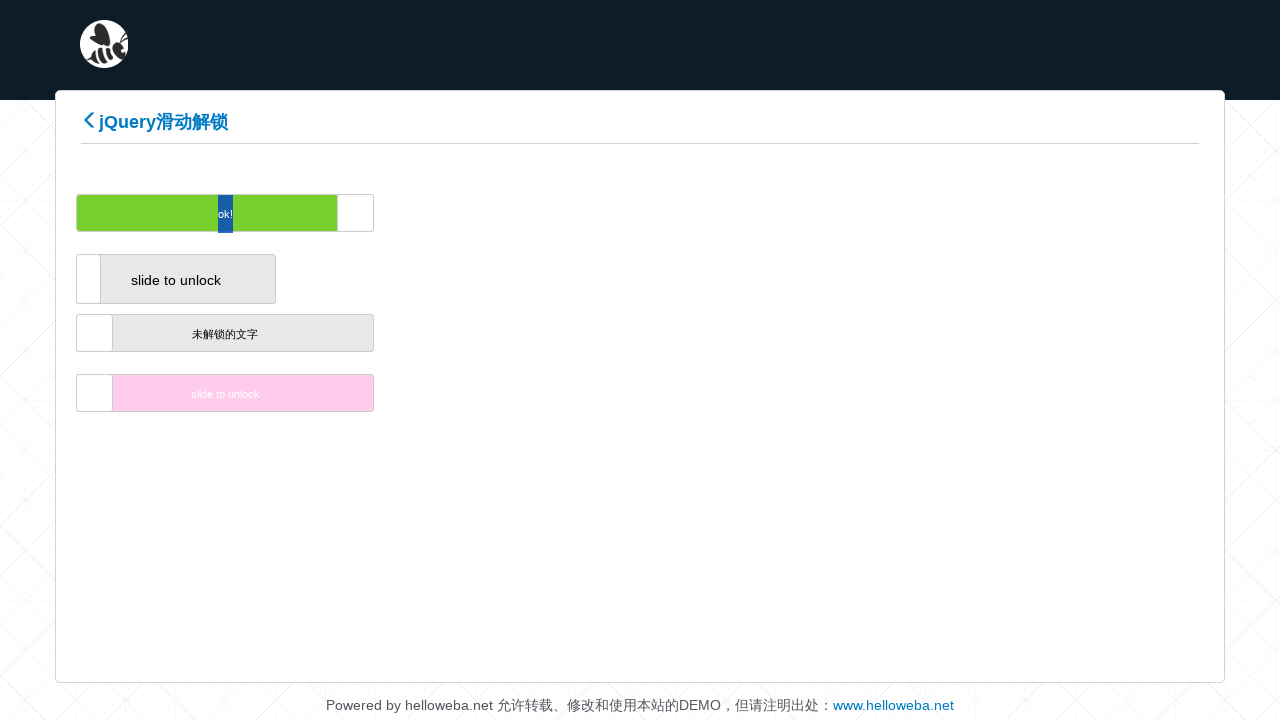

Waited 100ms during drag movement
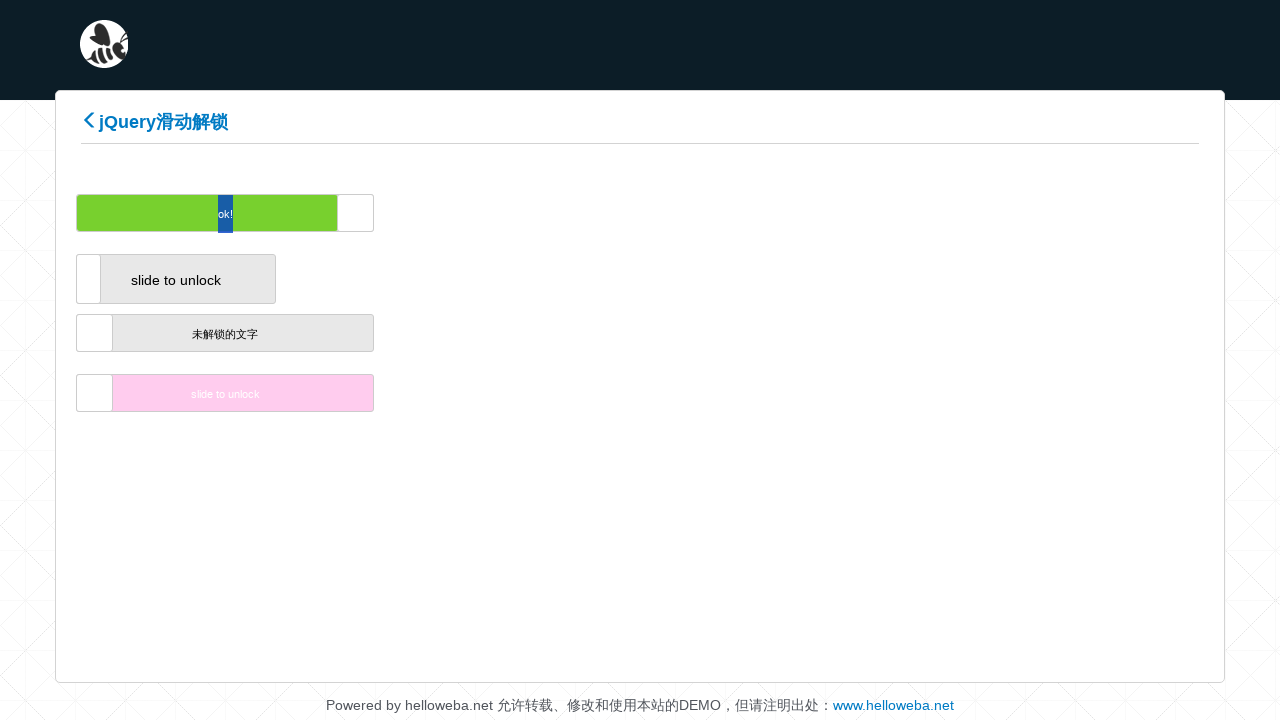

Dragged slider handle to position 79/200 at (718, 213)
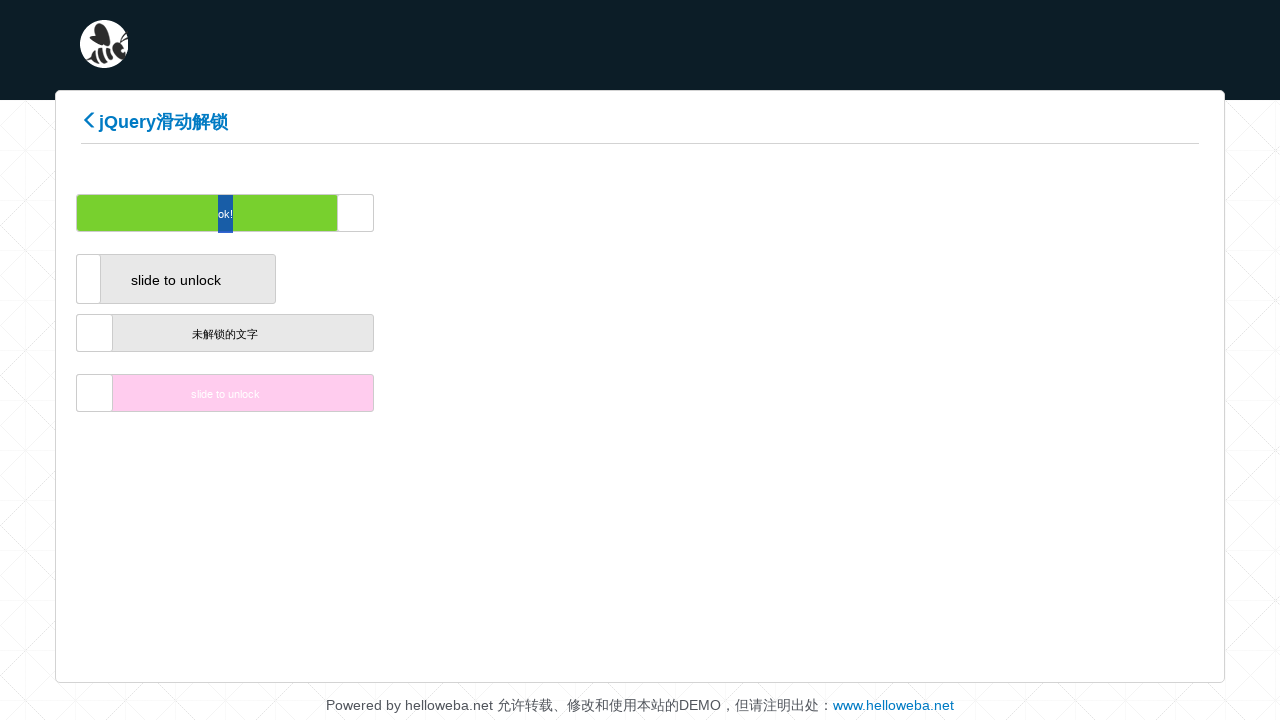

Waited 100ms during drag movement
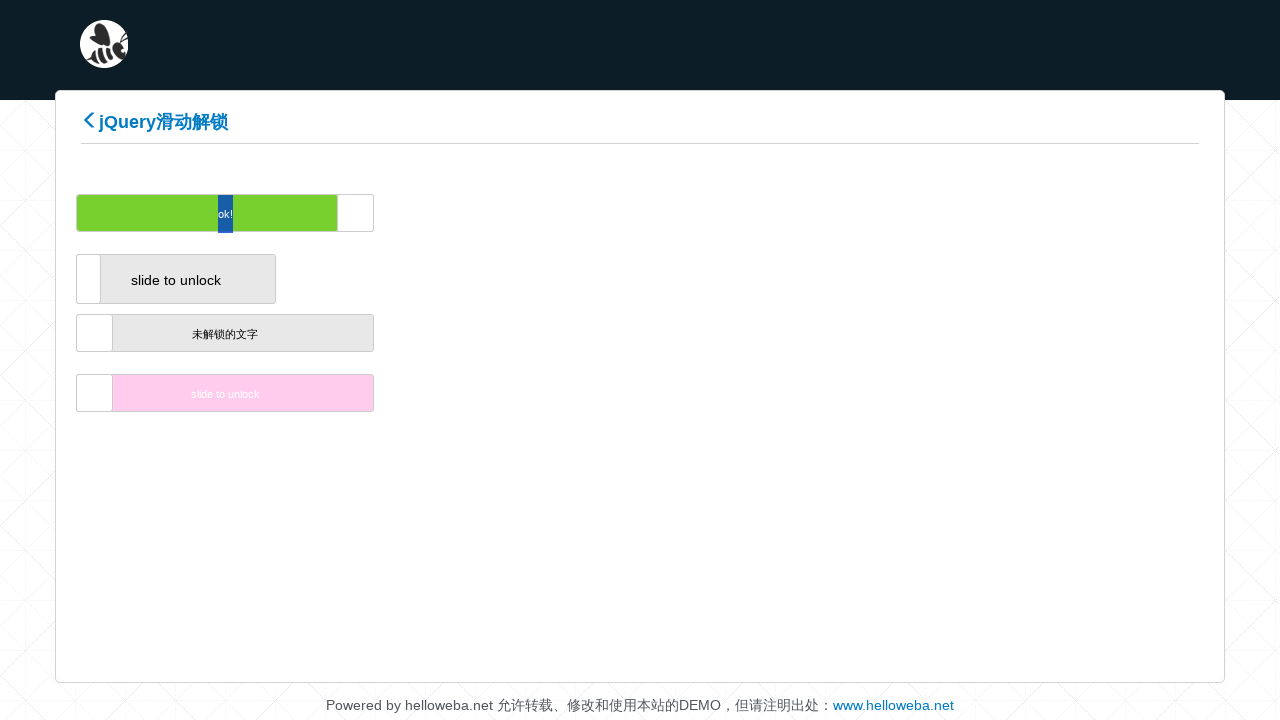

Dragged slider handle to position 80/200 at (726, 213)
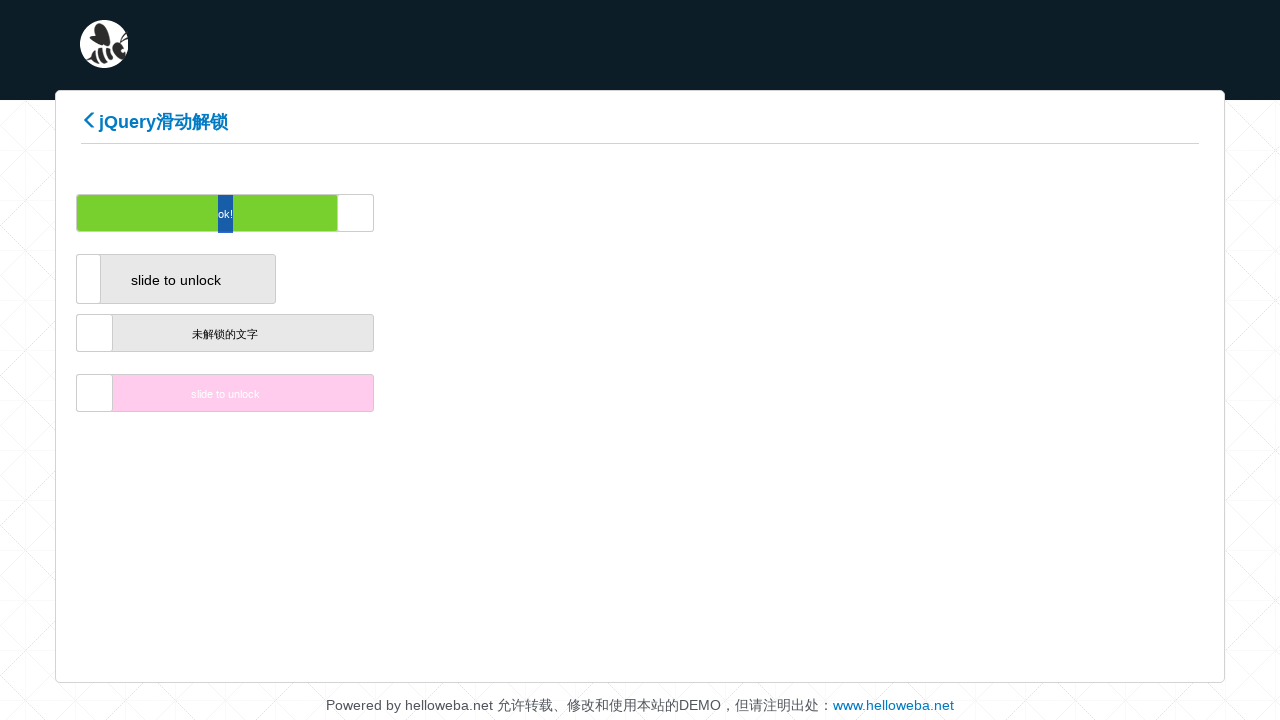

Waited 100ms during drag movement
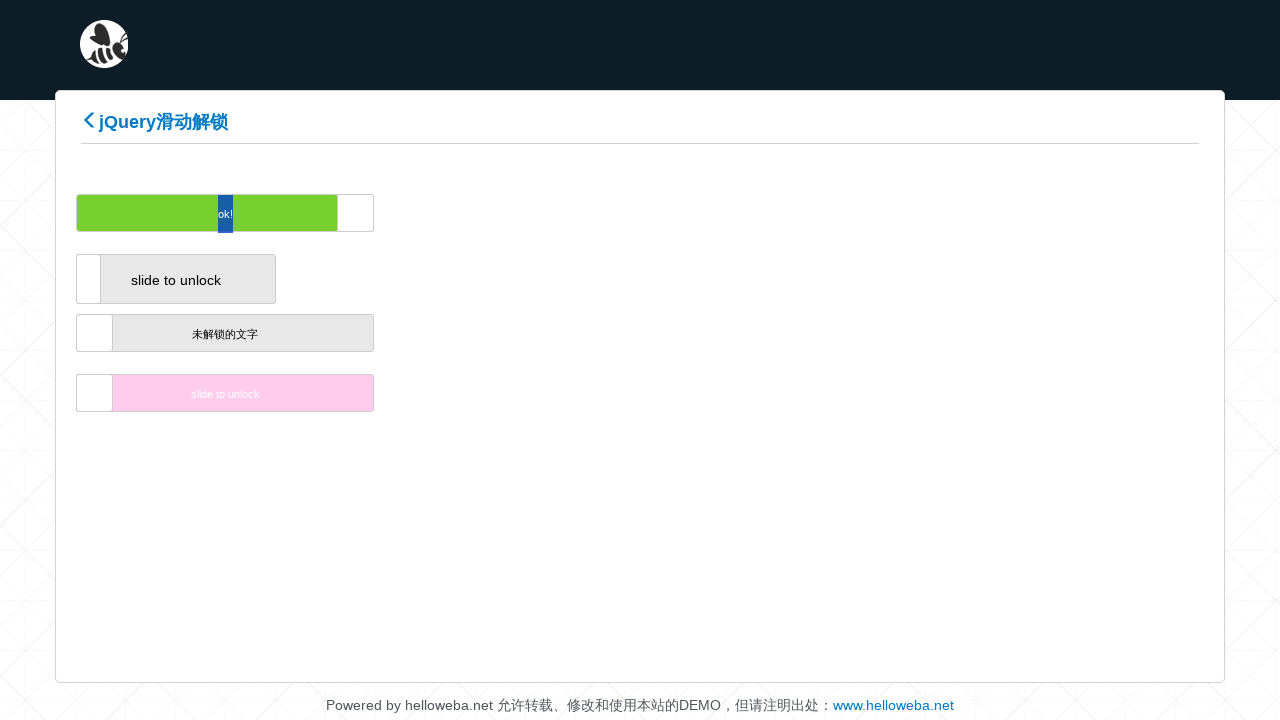

Dragged slider handle to position 81/200 at (734, 213)
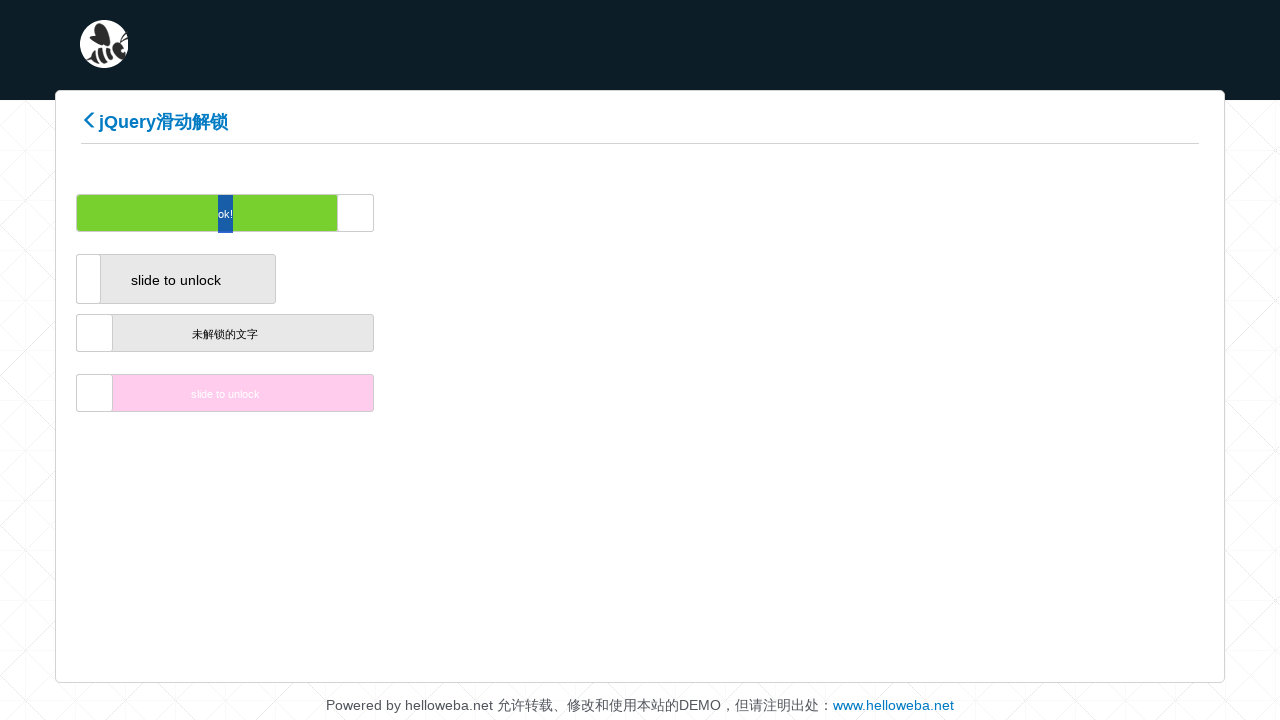

Waited 100ms during drag movement
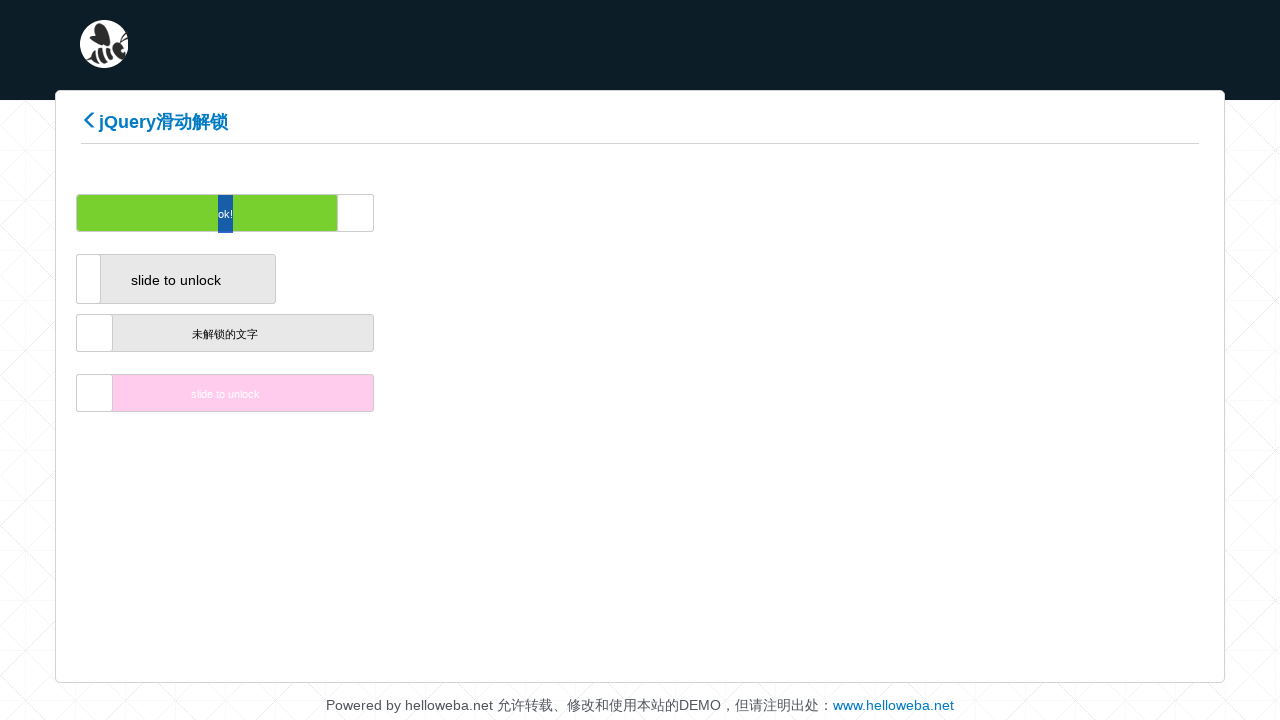

Dragged slider handle to position 82/200 at (742, 213)
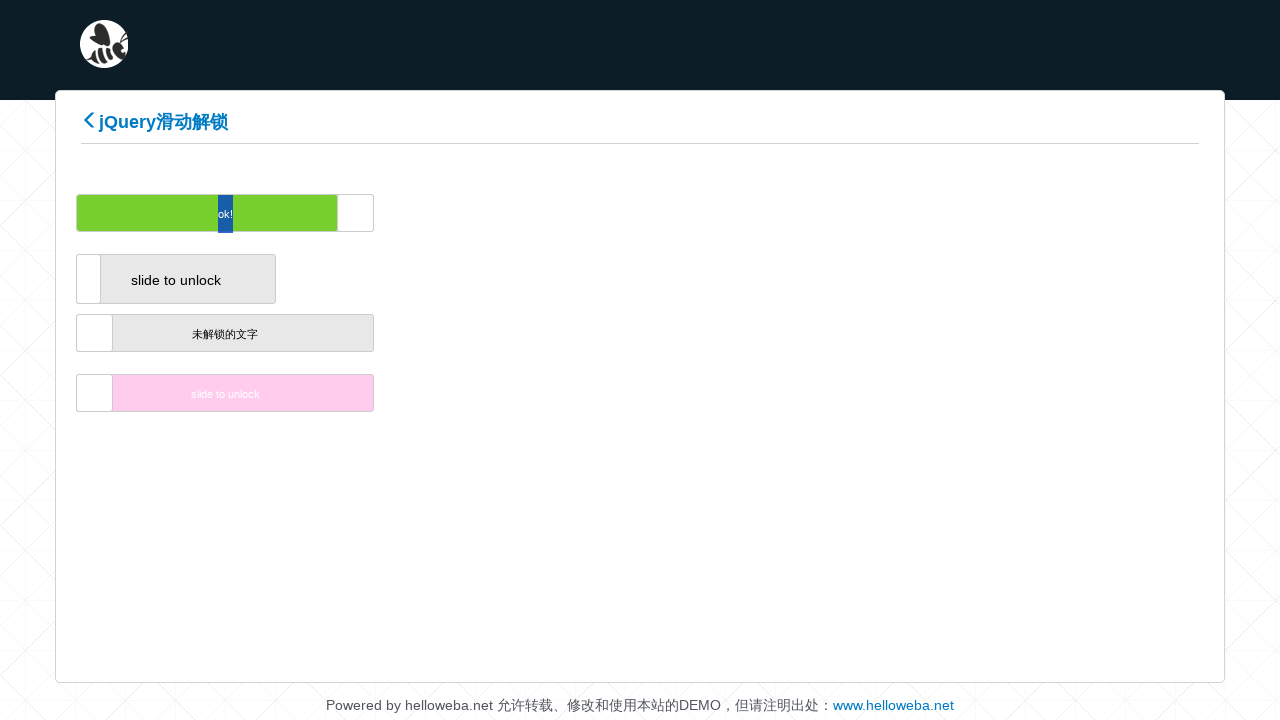

Waited 100ms during drag movement
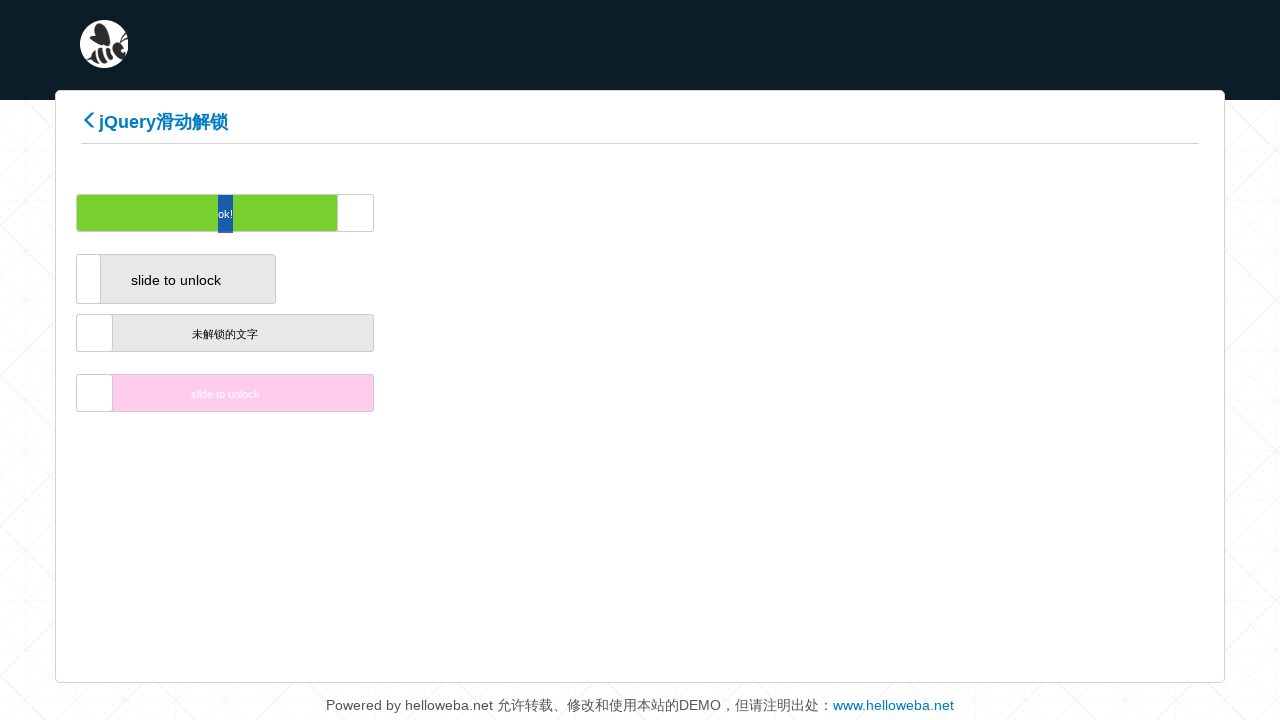

Dragged slider handle to position 83/200 at (750, 213)
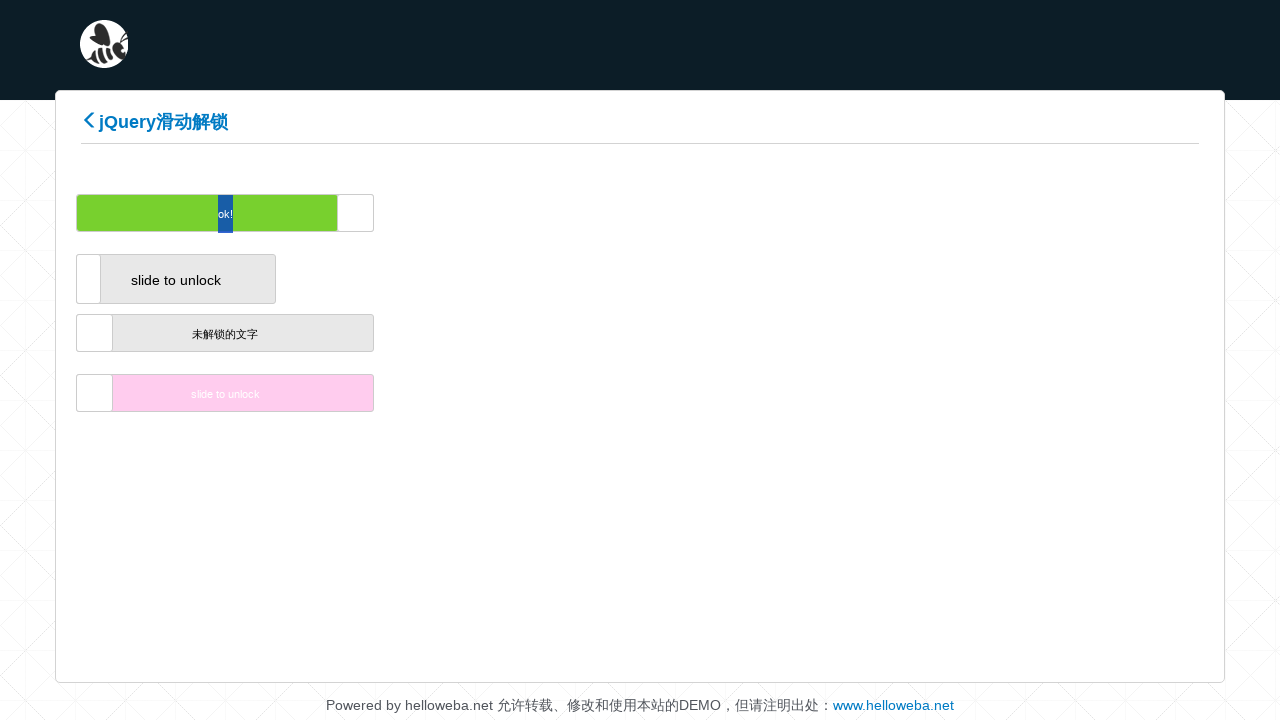

Waited 100ms during drag movement
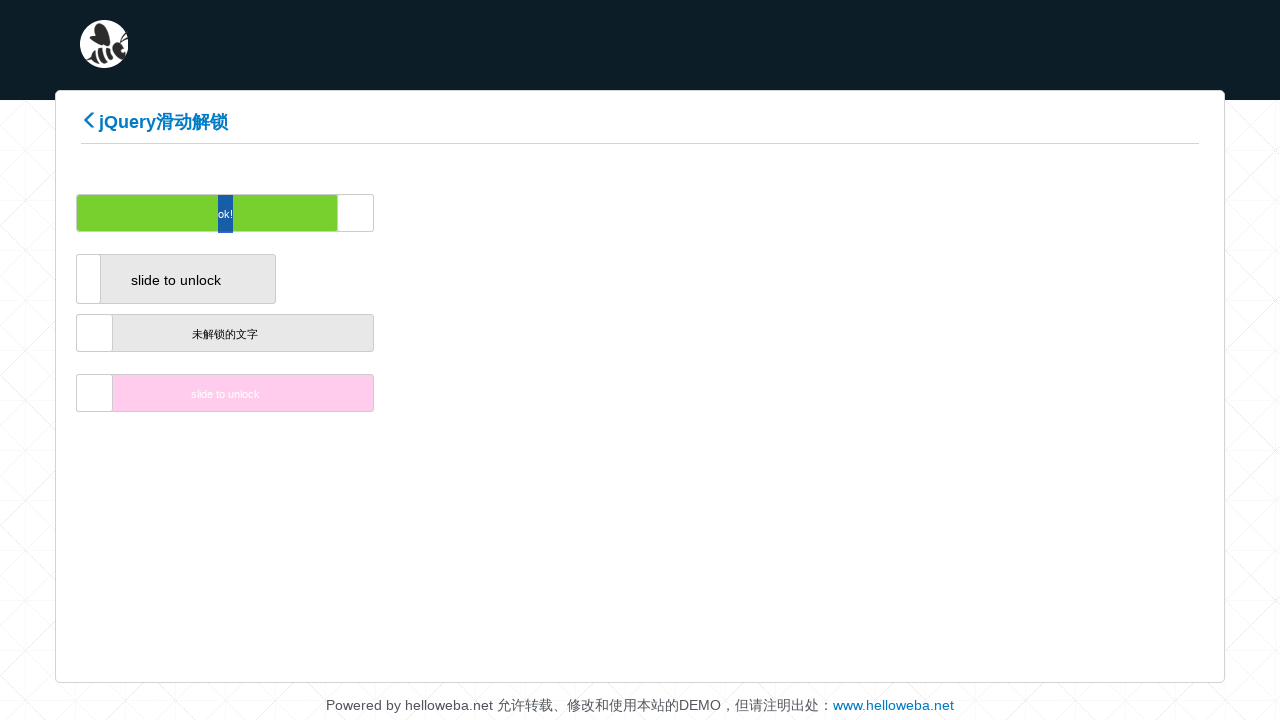

Dragged slider handle to position 84/200 at (758, 213)
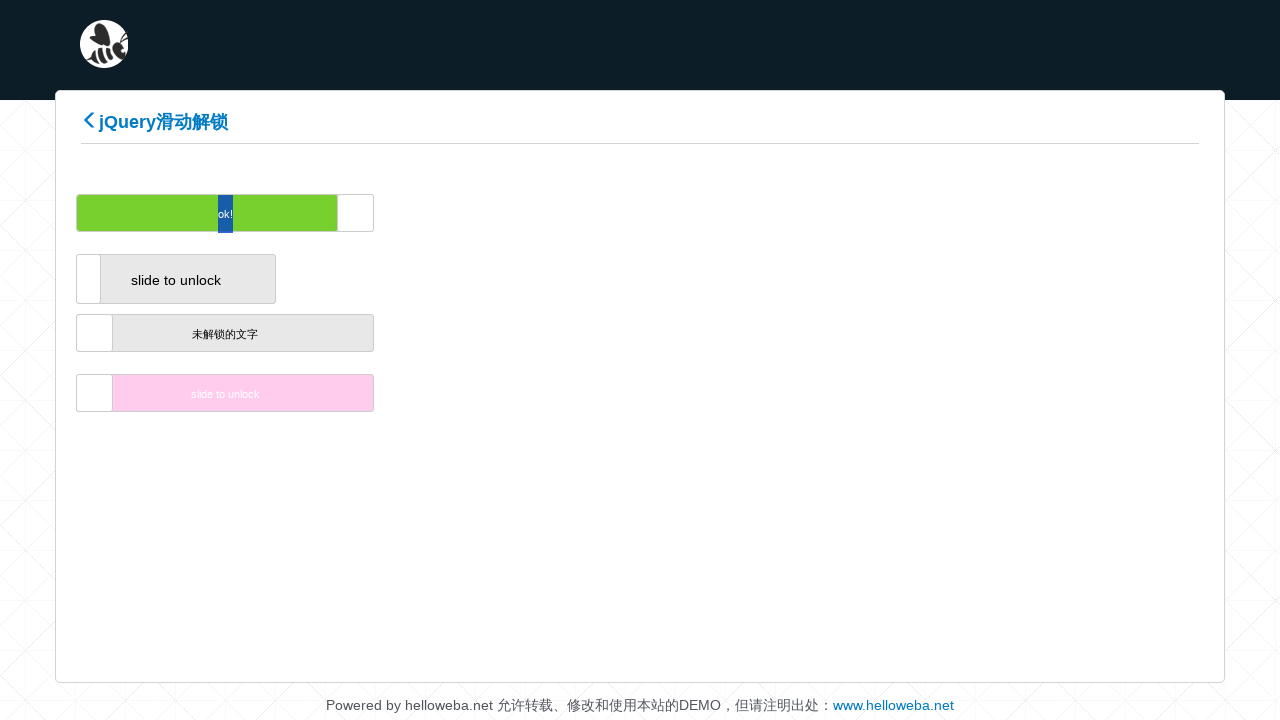

Waited 100ms during drag movement
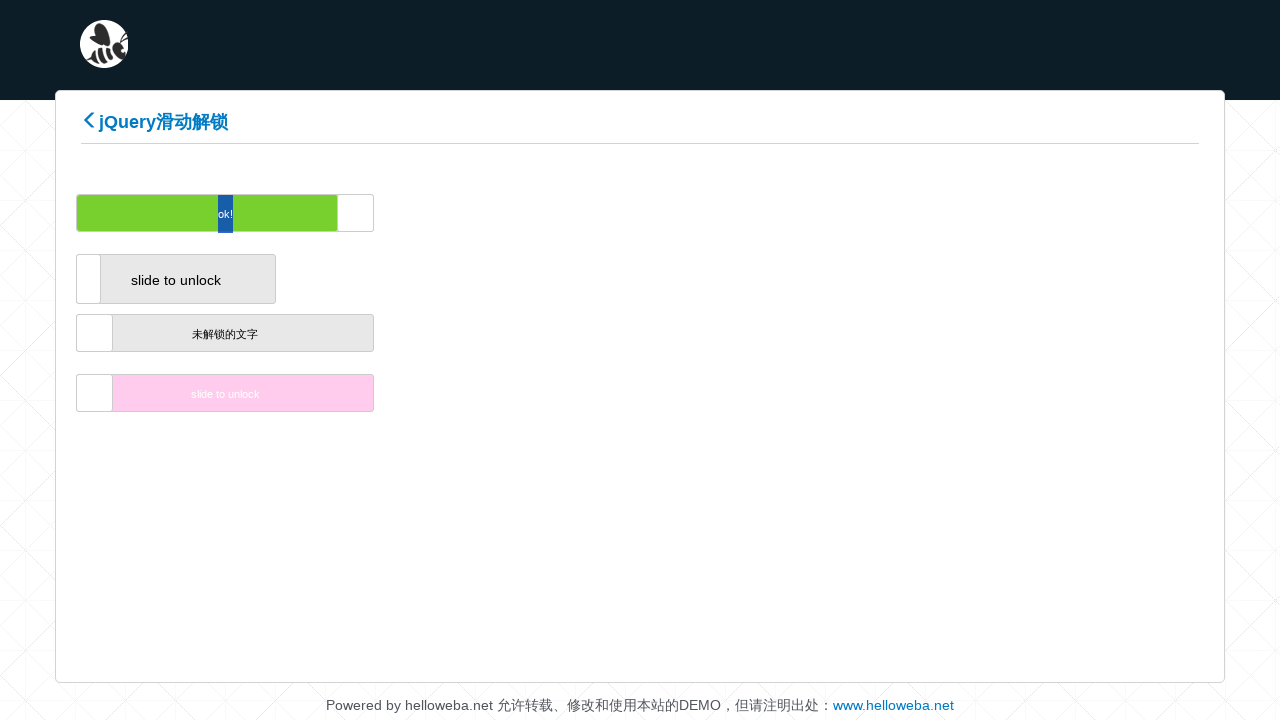

Dragged slider handle to position 85/200 at (766, 213)
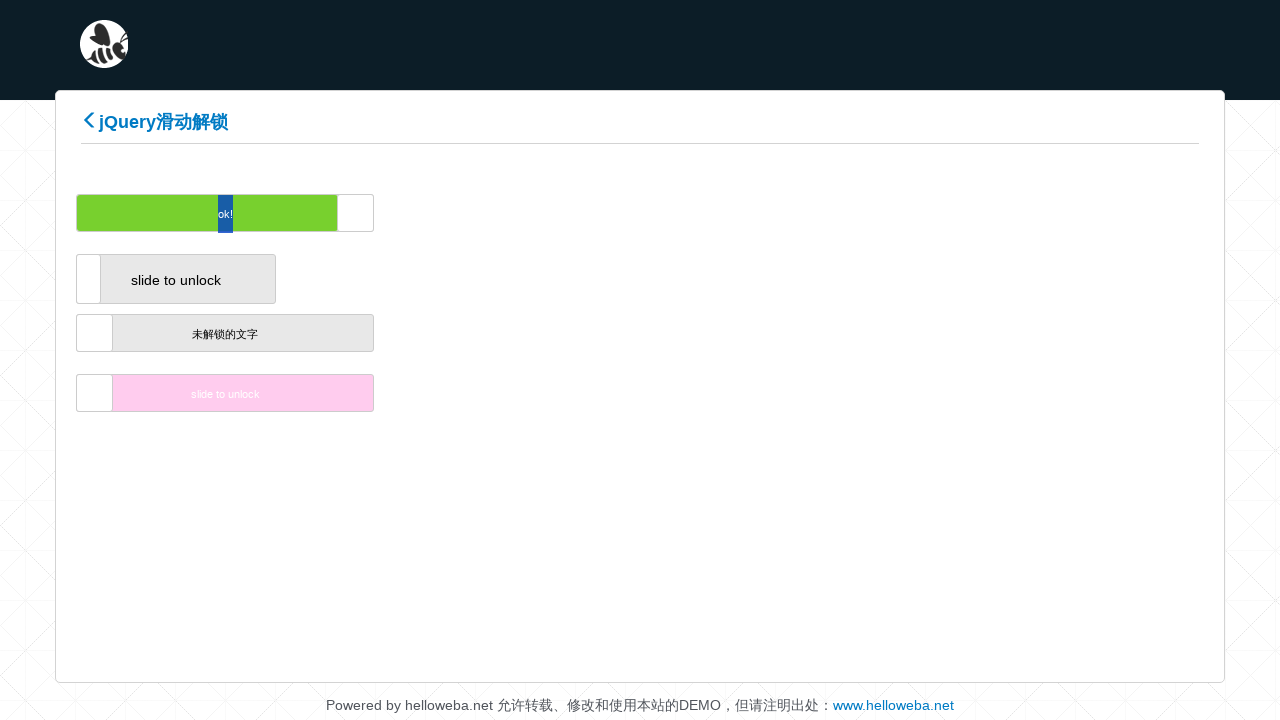

Waited 100ms during drag movement
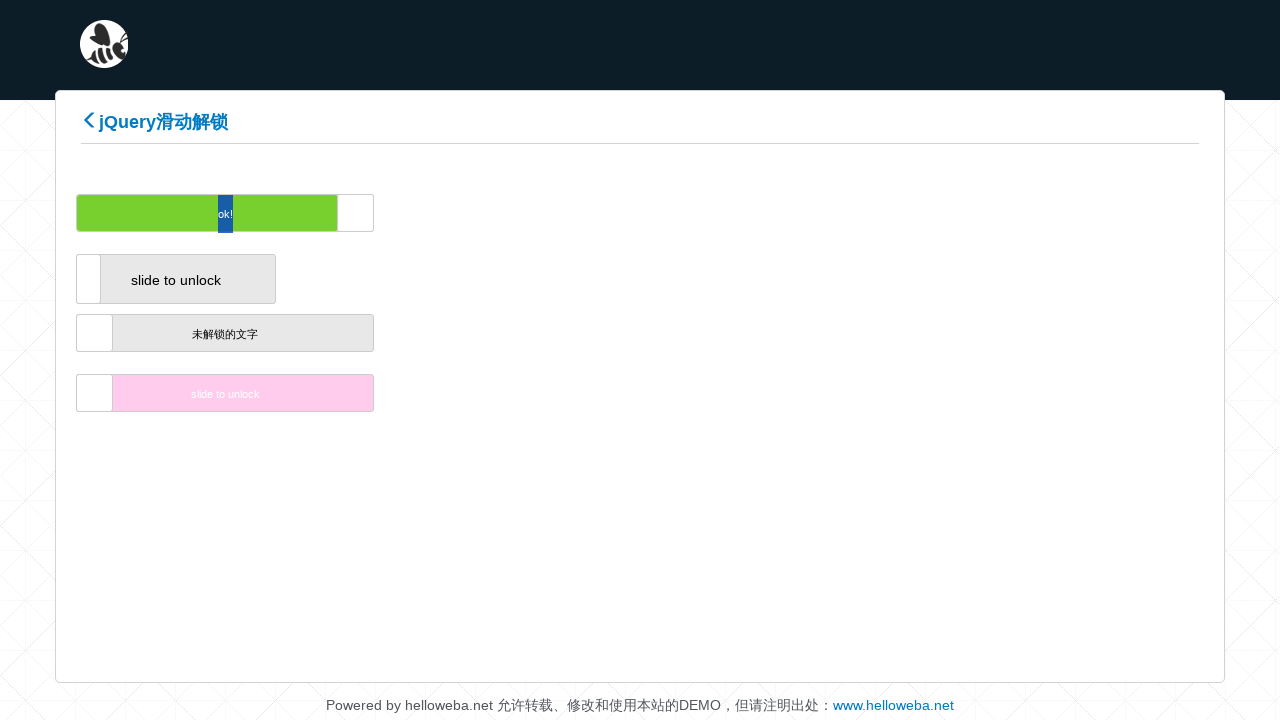

Dragged slider handle to position 86/200 at (774, 213)
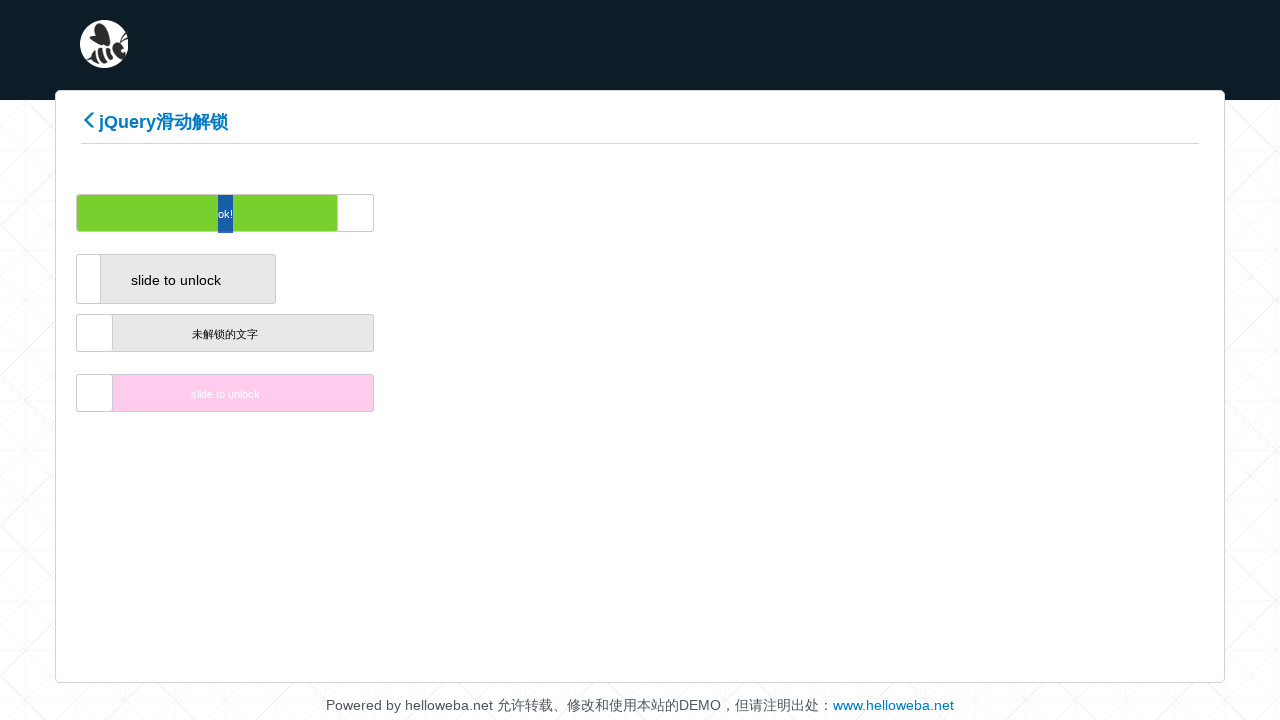

Waited 100ms during drag movement
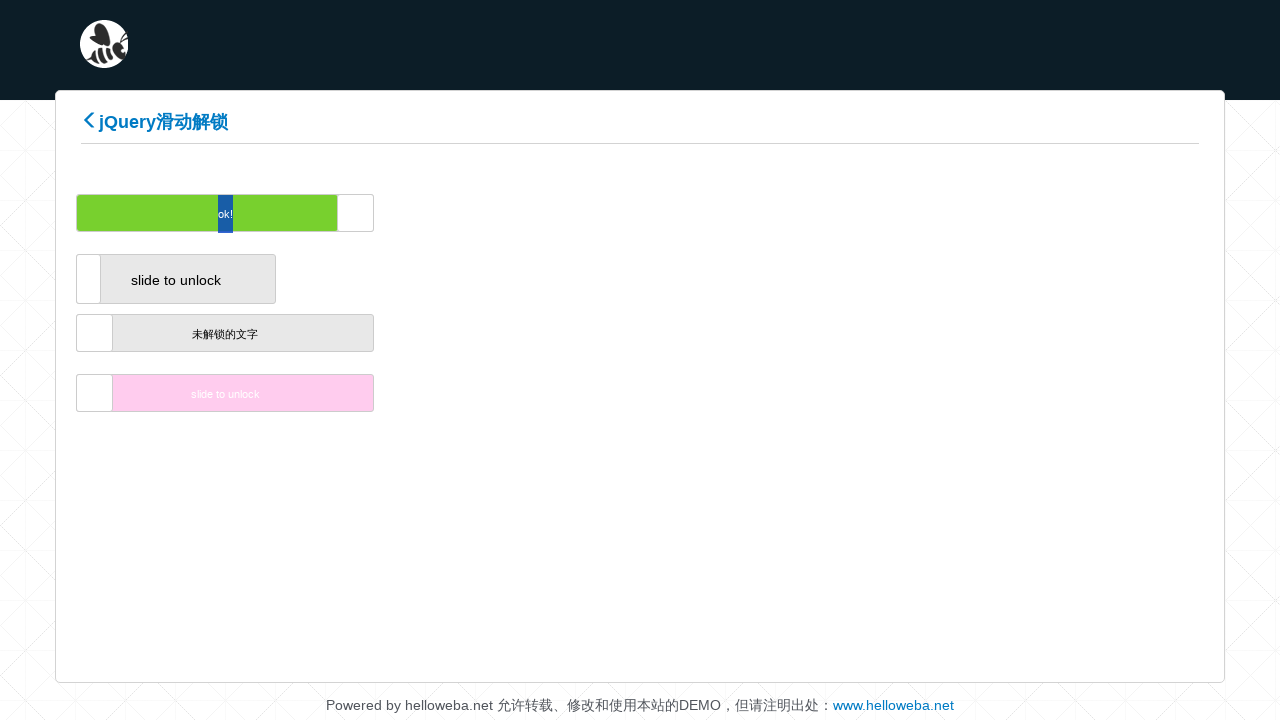

Dragged slider handle to position 87/200 at (782, 213)
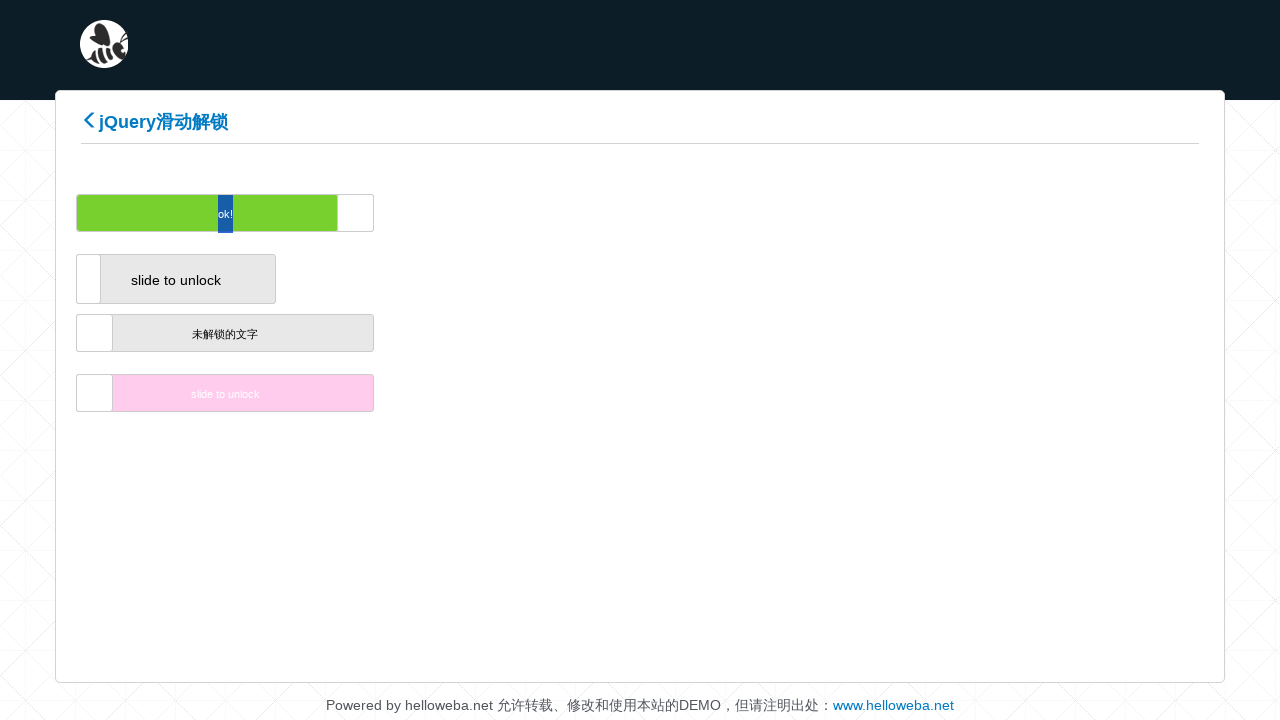

Waited 100ms during drag movement
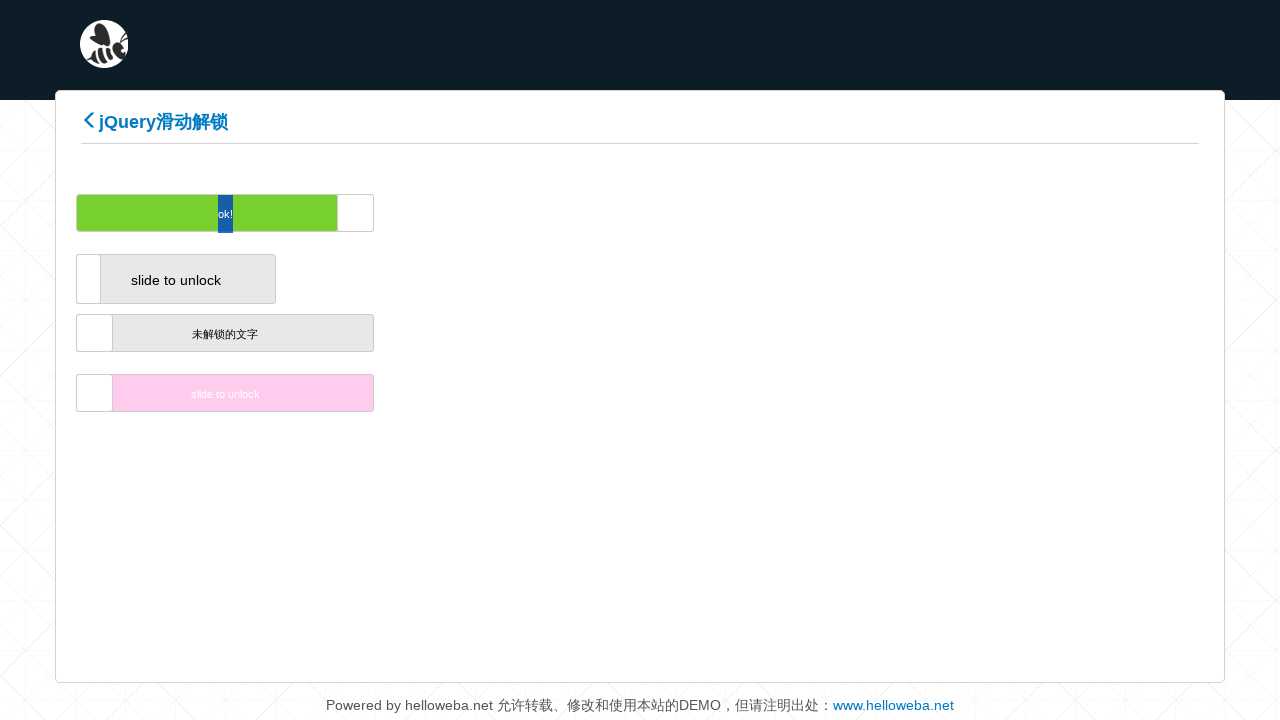

Dragged slider handle to position 88/200 at (790, 213)
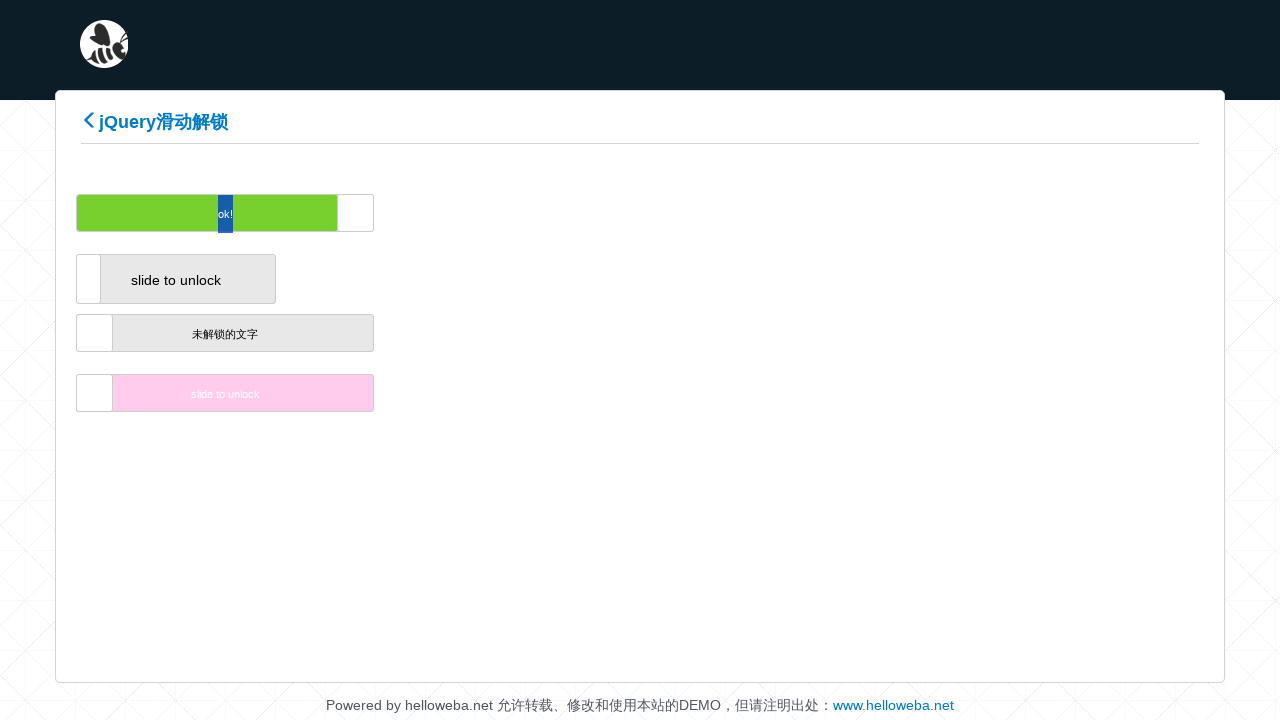

Waited 100ms during drag movement
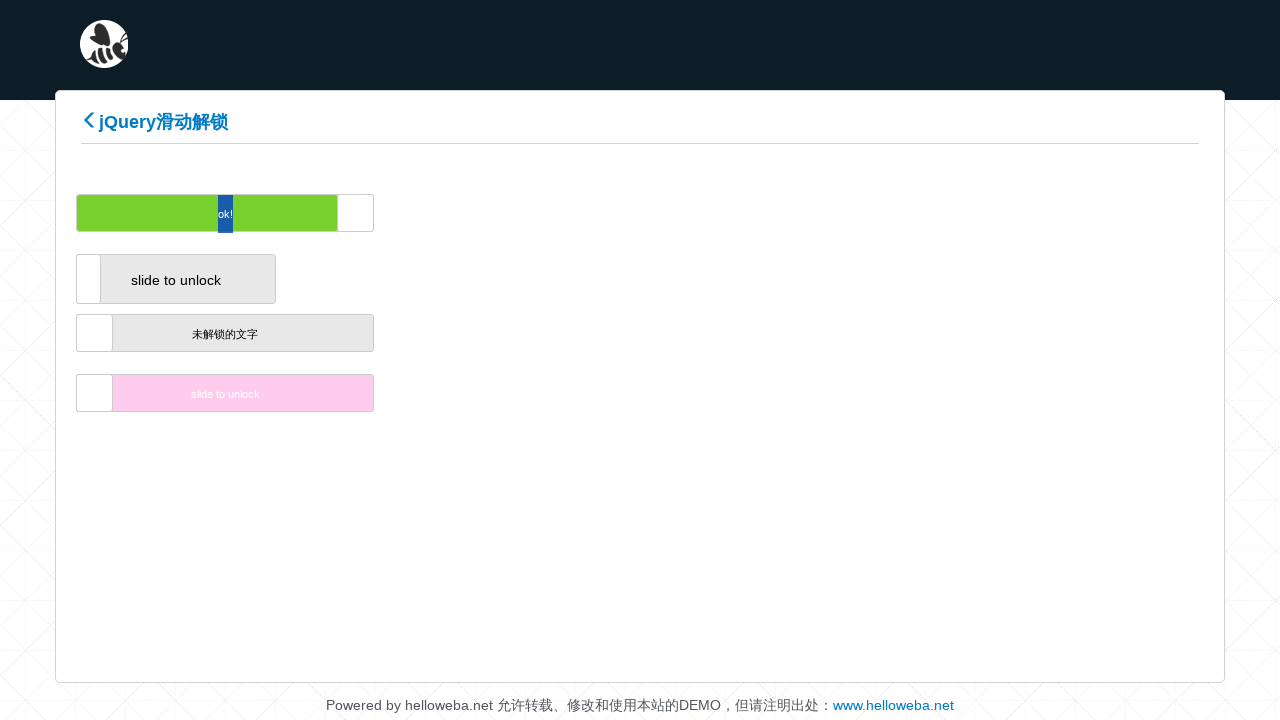

Dragged slider handle to position 89/200 at (798, 213)
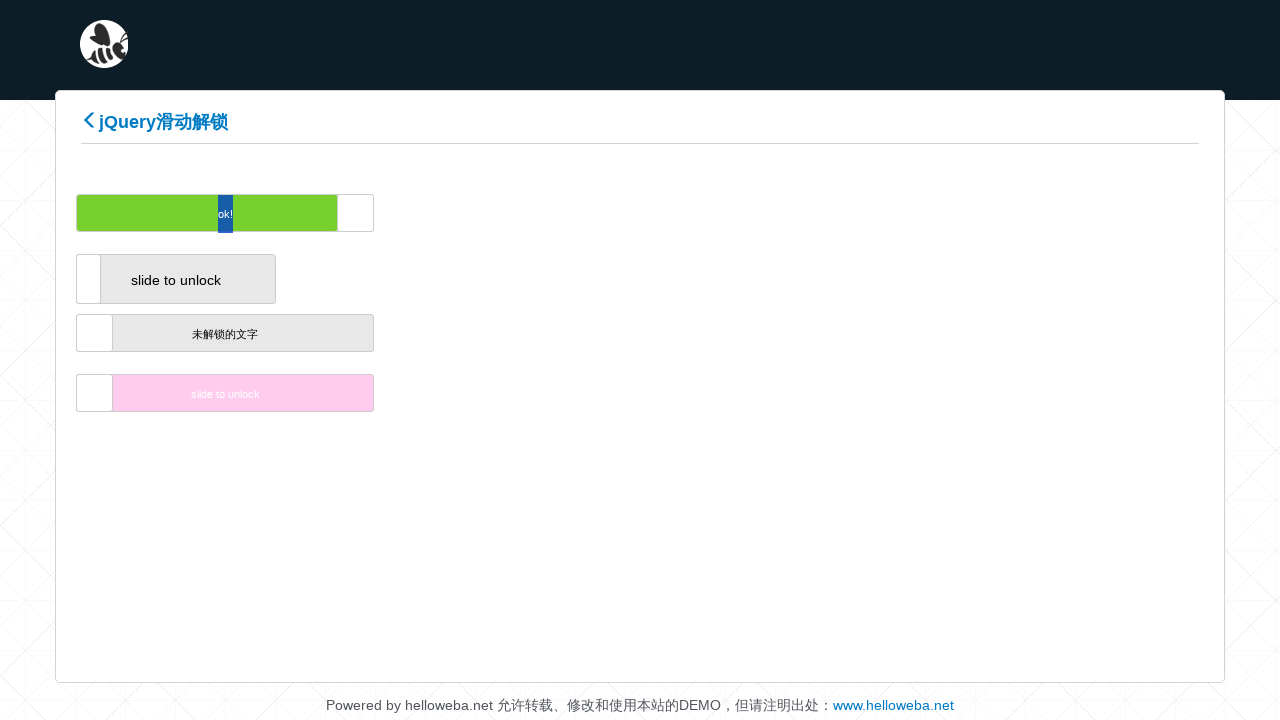

Waited 100ms during drag movement
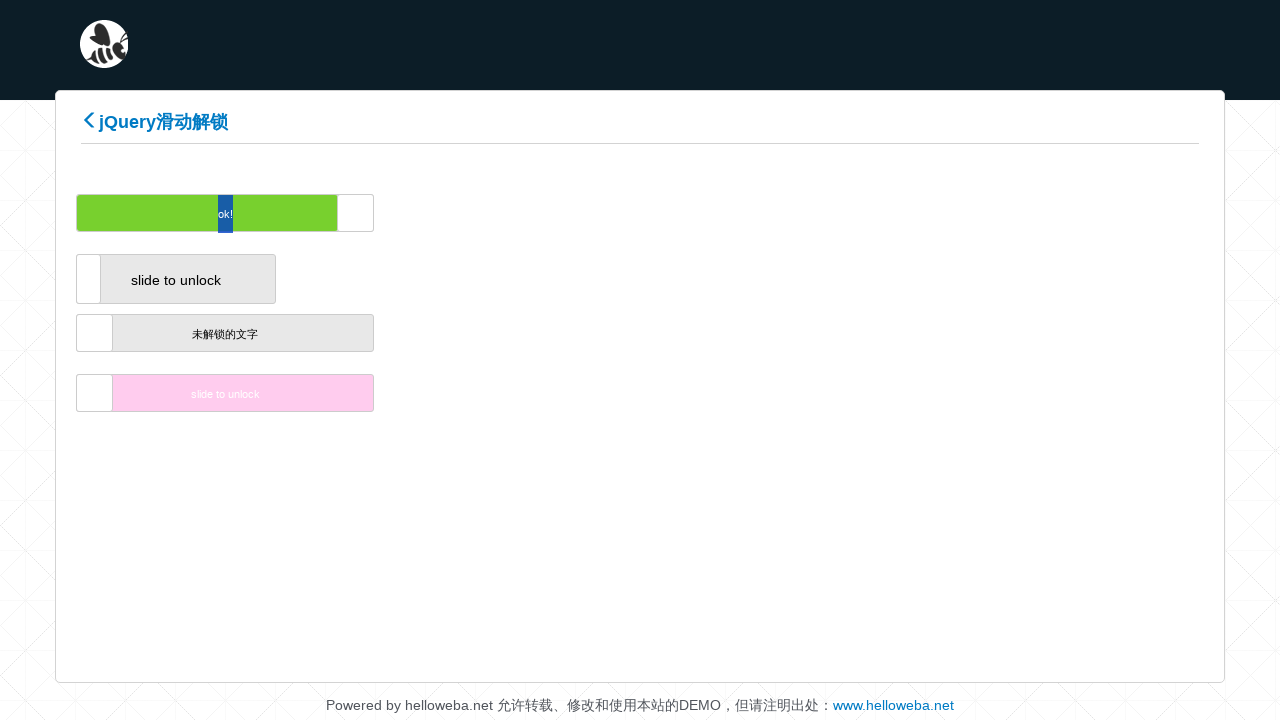

Dragged slider handle to position 90/200 at (806, 213)
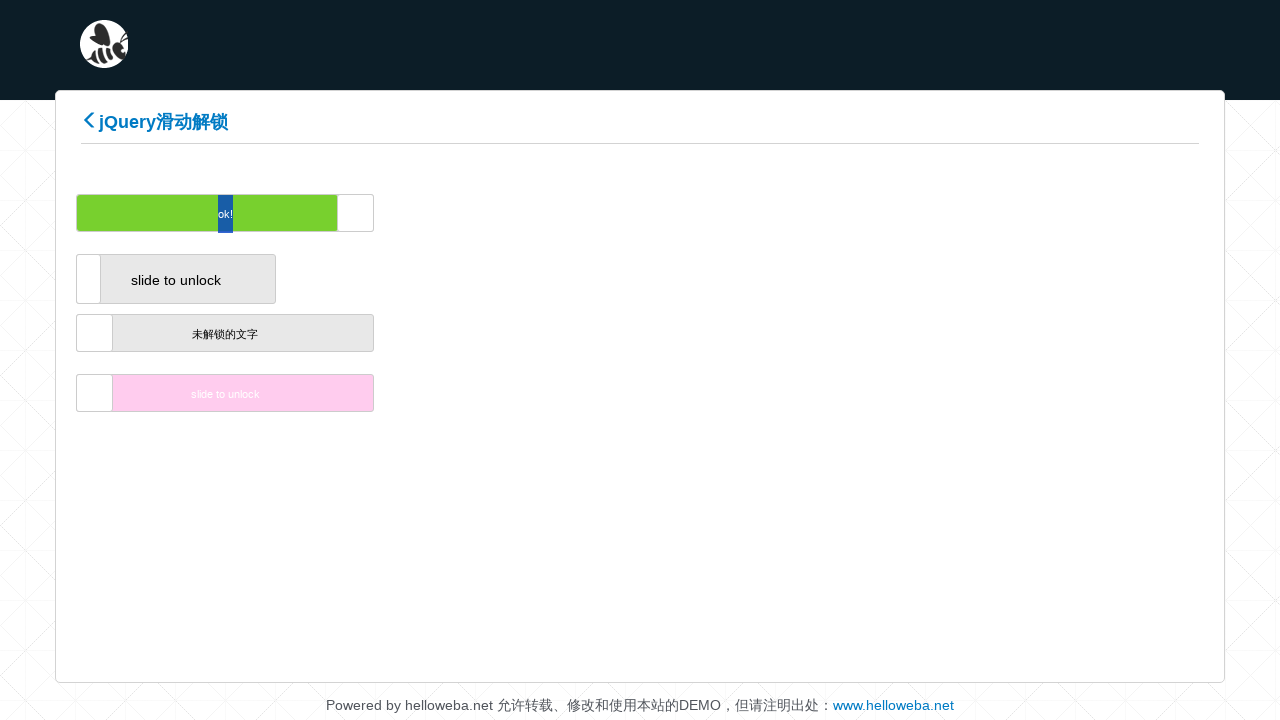

Waited 100ms during drag movement
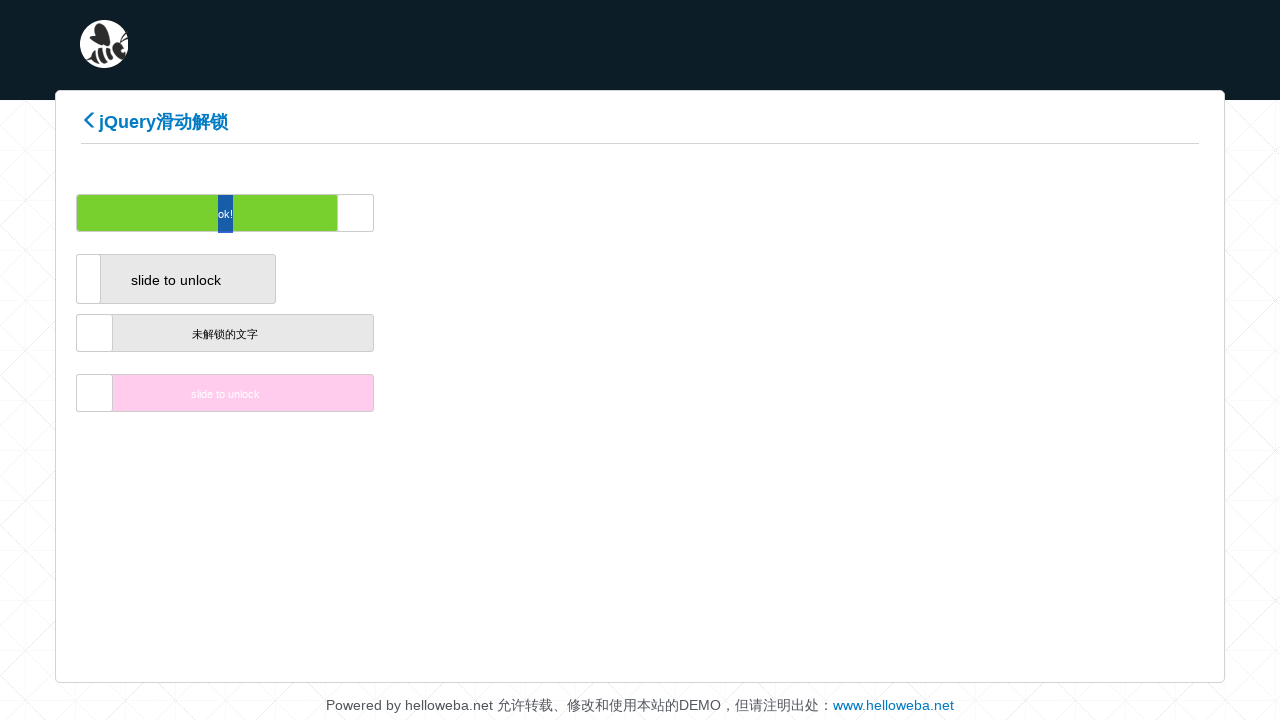

Dragged slider handle to position 91/200 at (814, 213)
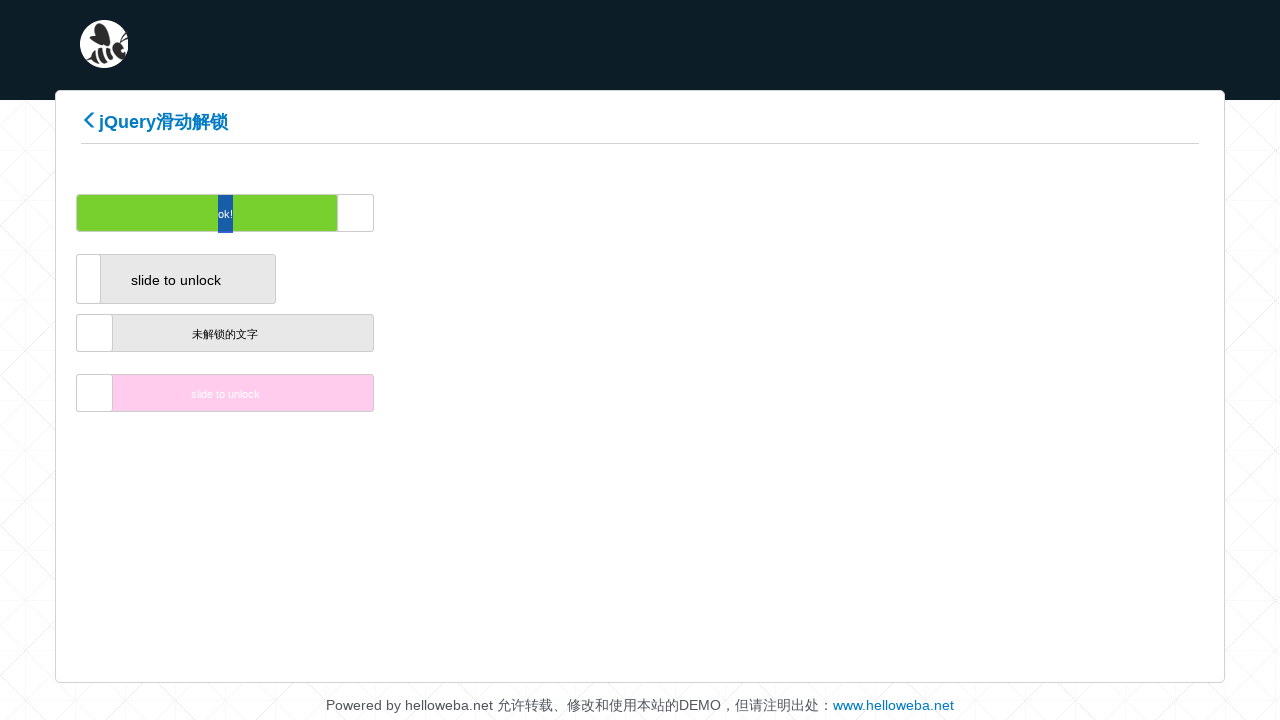

Waited 100ms during drag movement
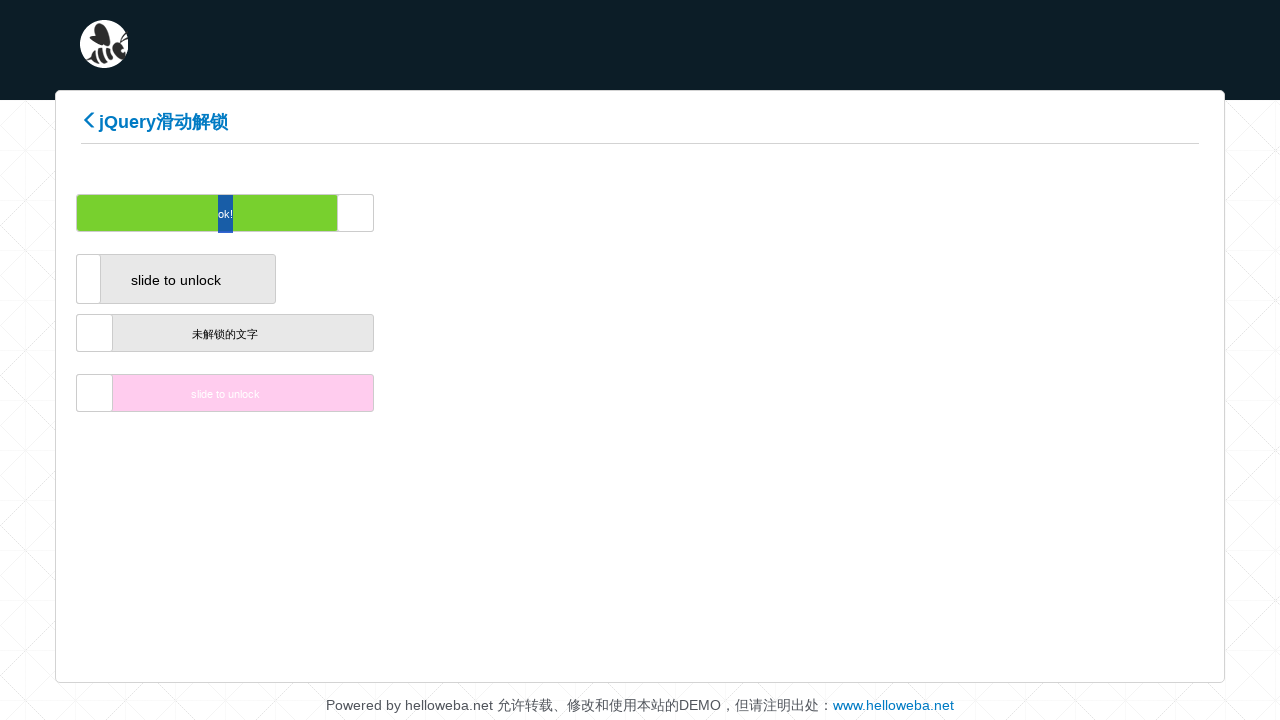

Dragged slider handle to position 92/200 at (822, 213)
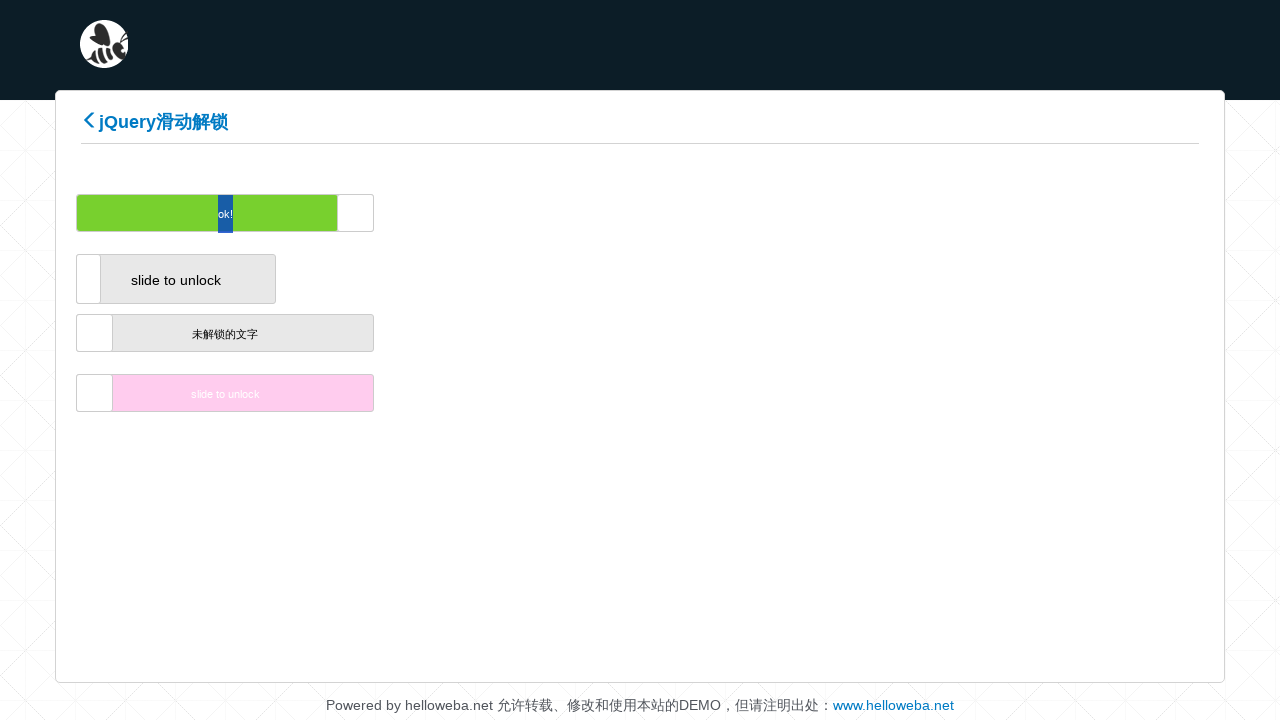

Waited 100ms during drag movement
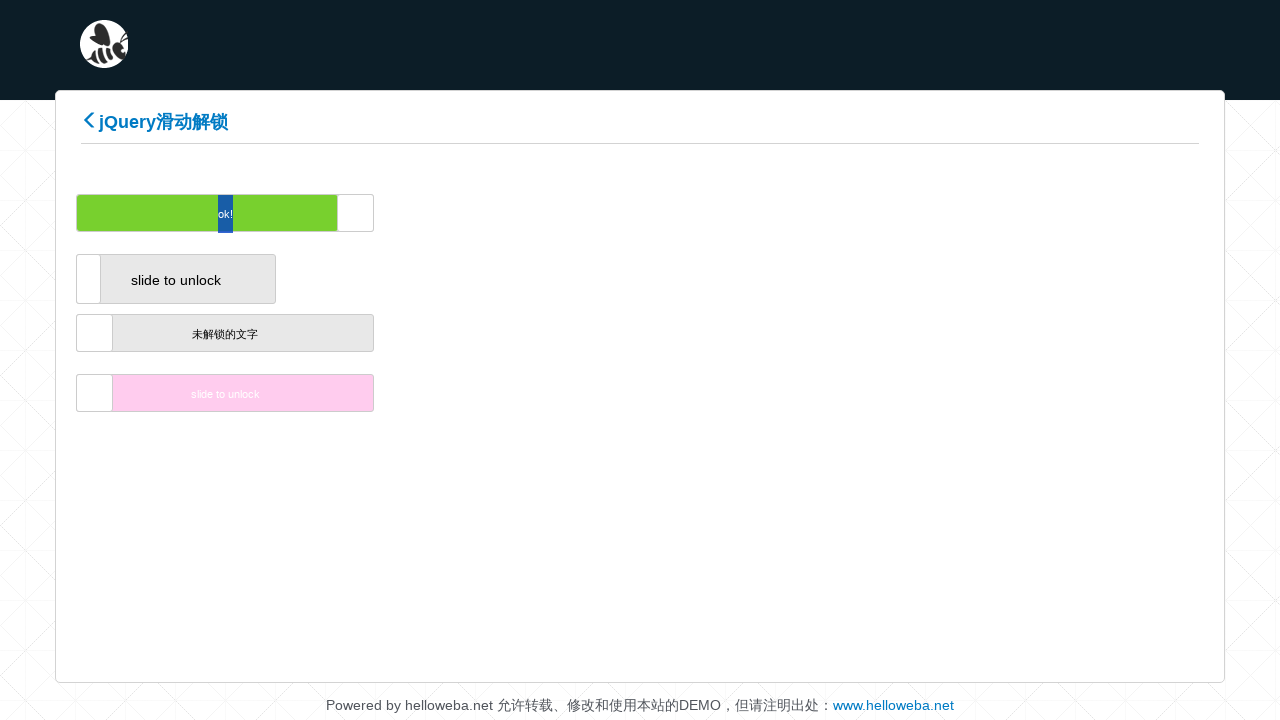

Dragged slider handle to position 93/200 at (830, 213)
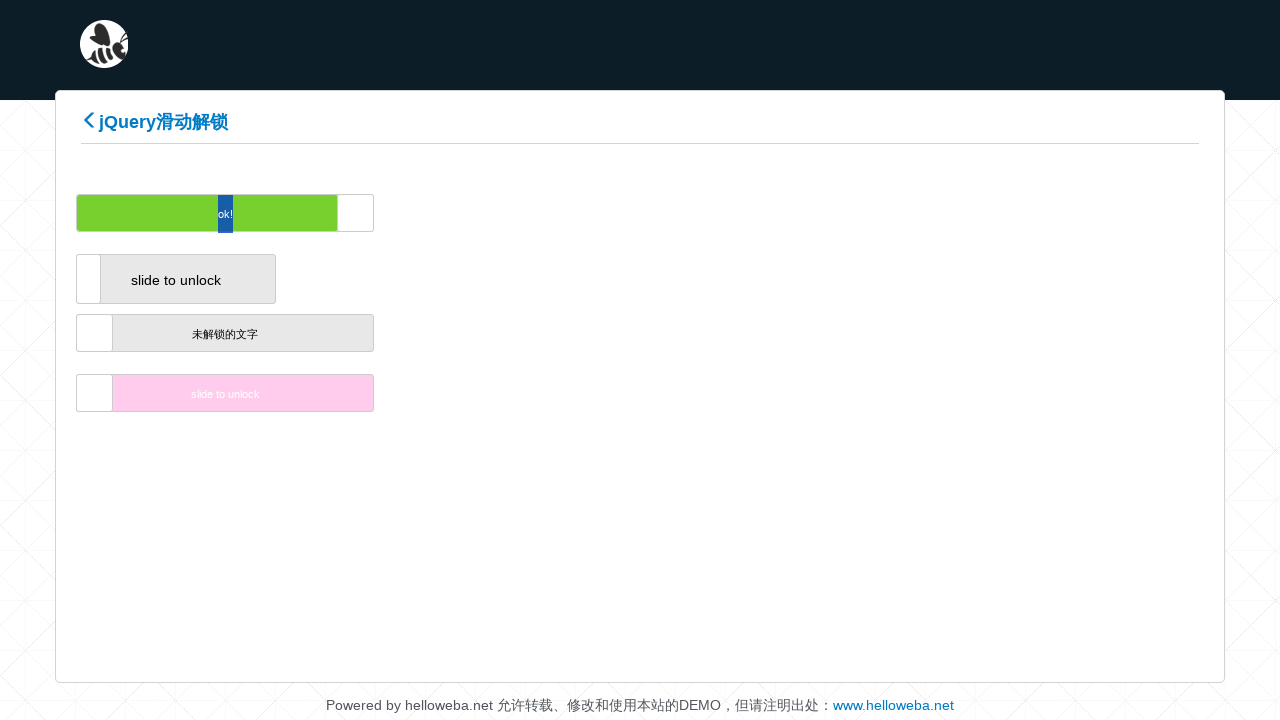

Waited 100ms during drag movement
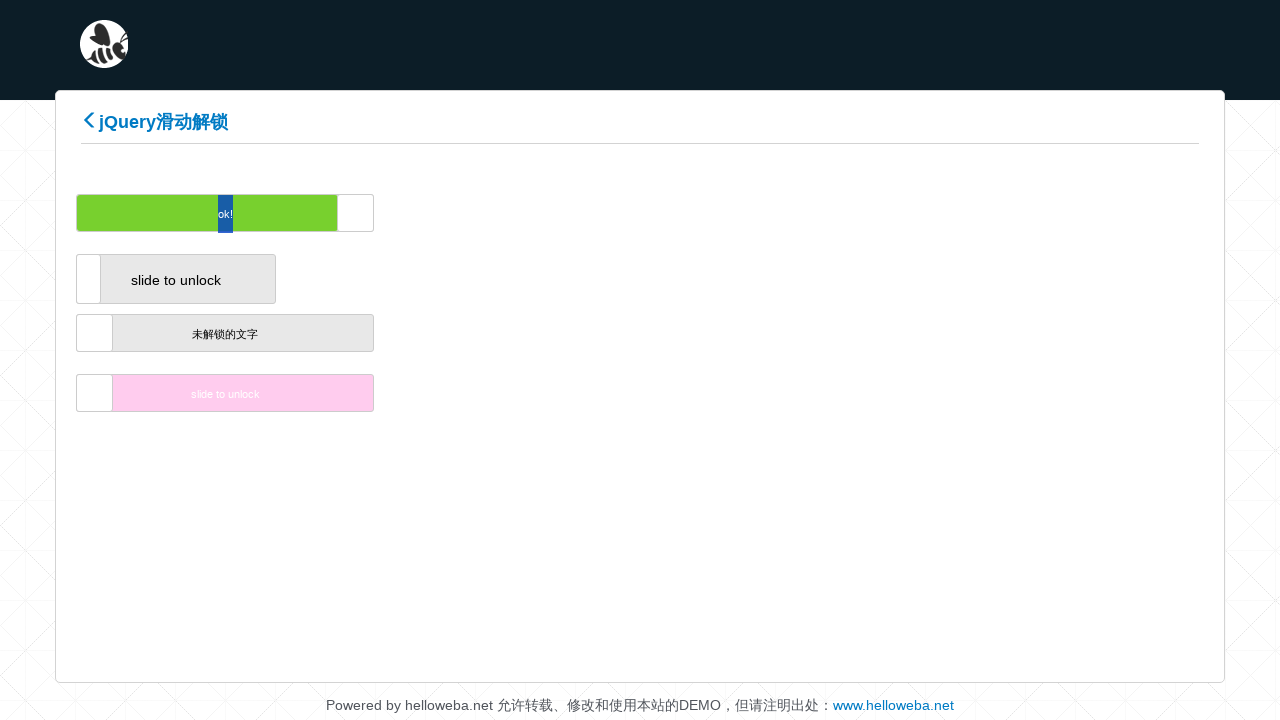

Dragged slider handle to position 94/200 at (838, 213)
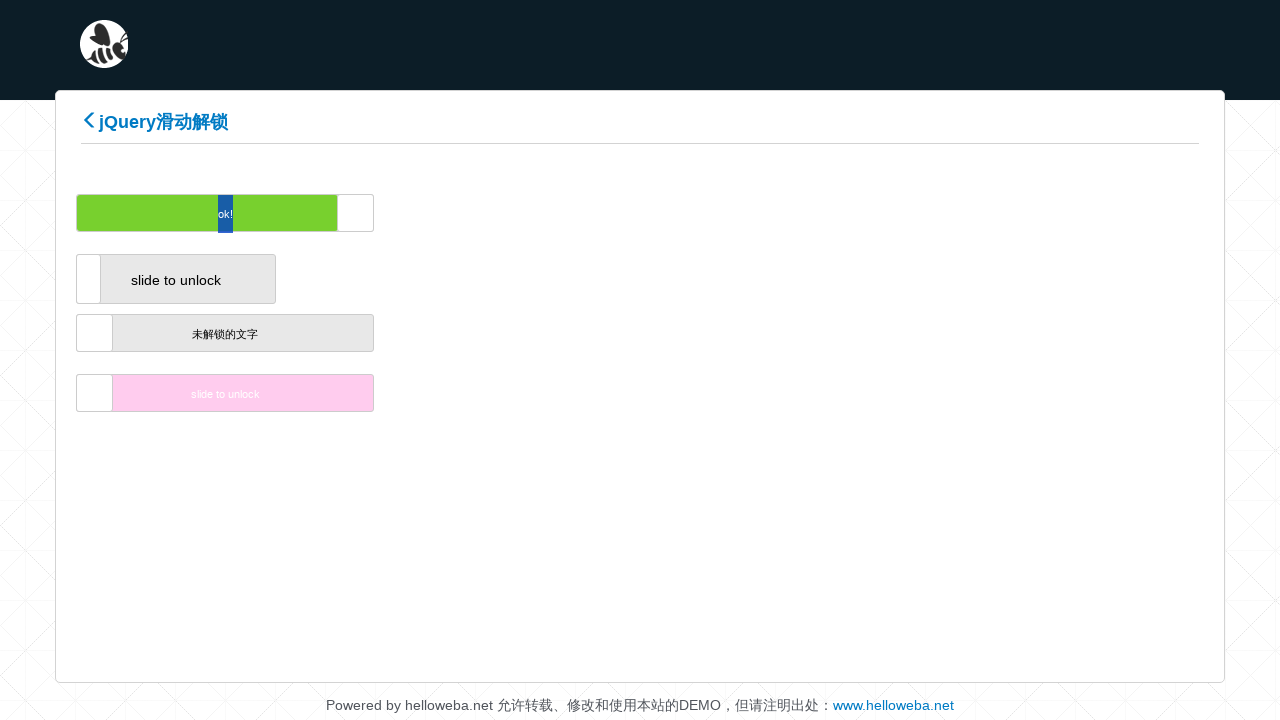

Waited 100ms during drag movement
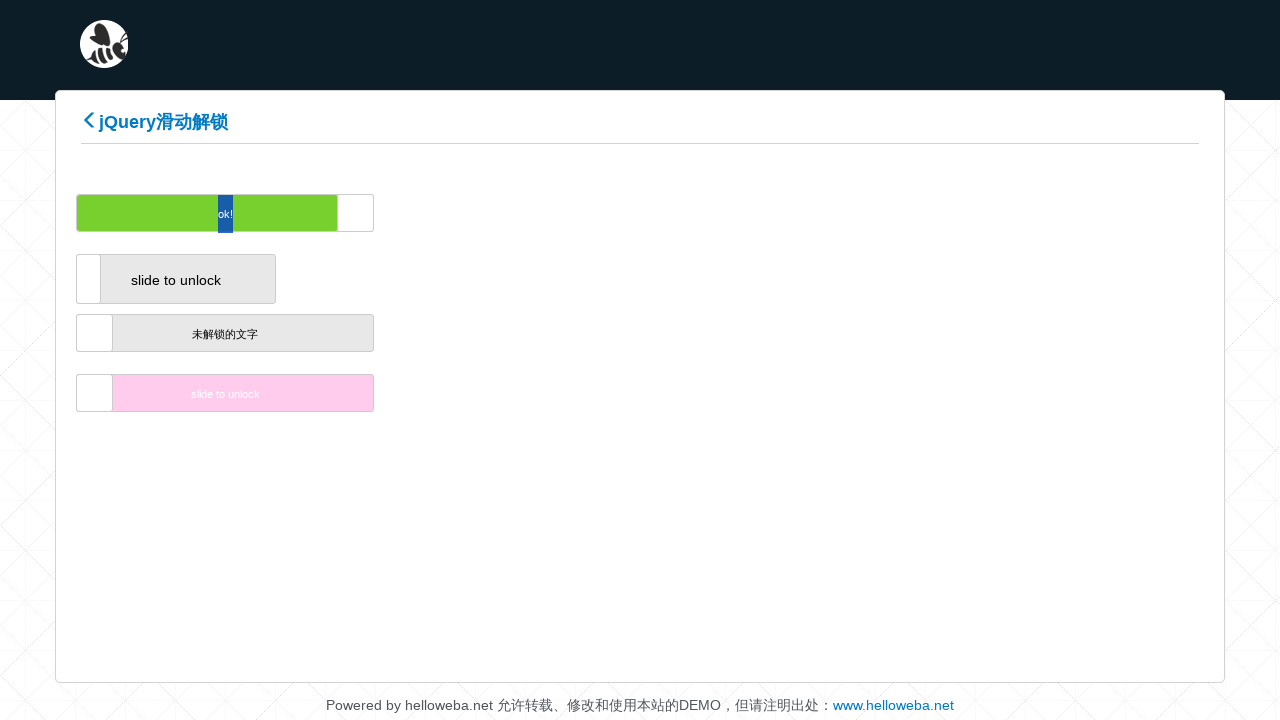

Dragged slider handle to position 95/200 at (846, 213)
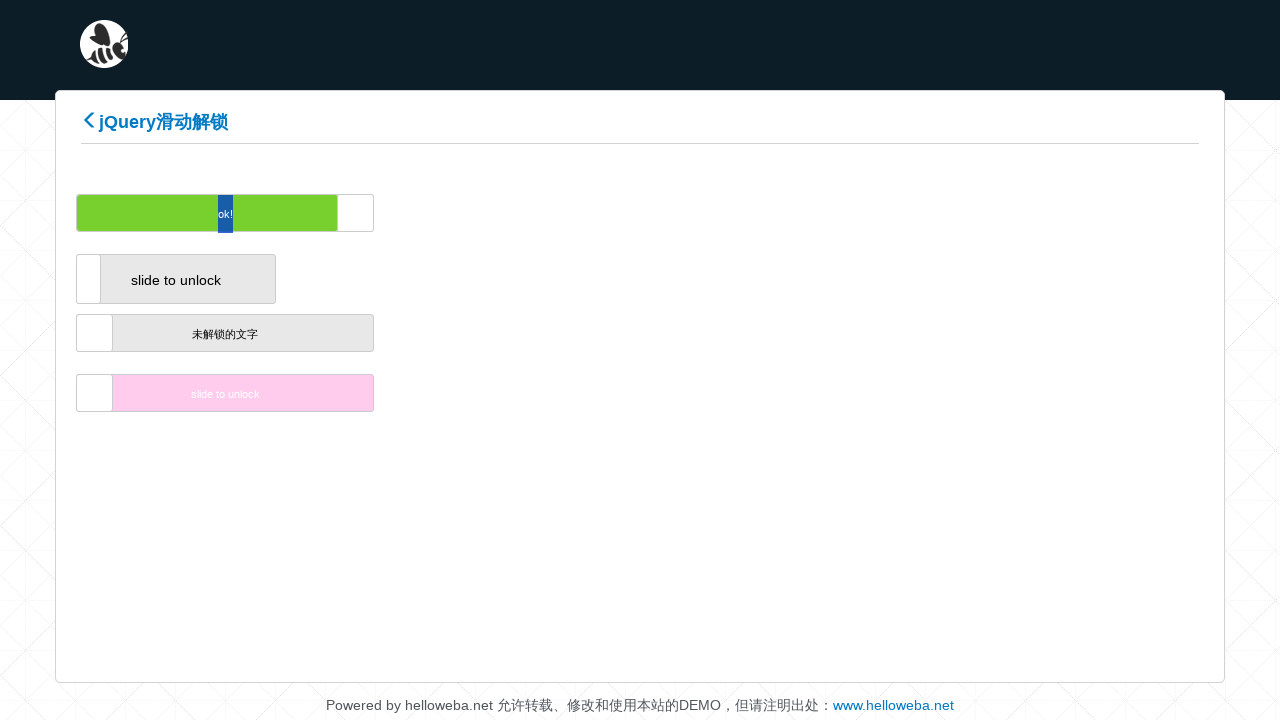

Waited 100ms during drag movement
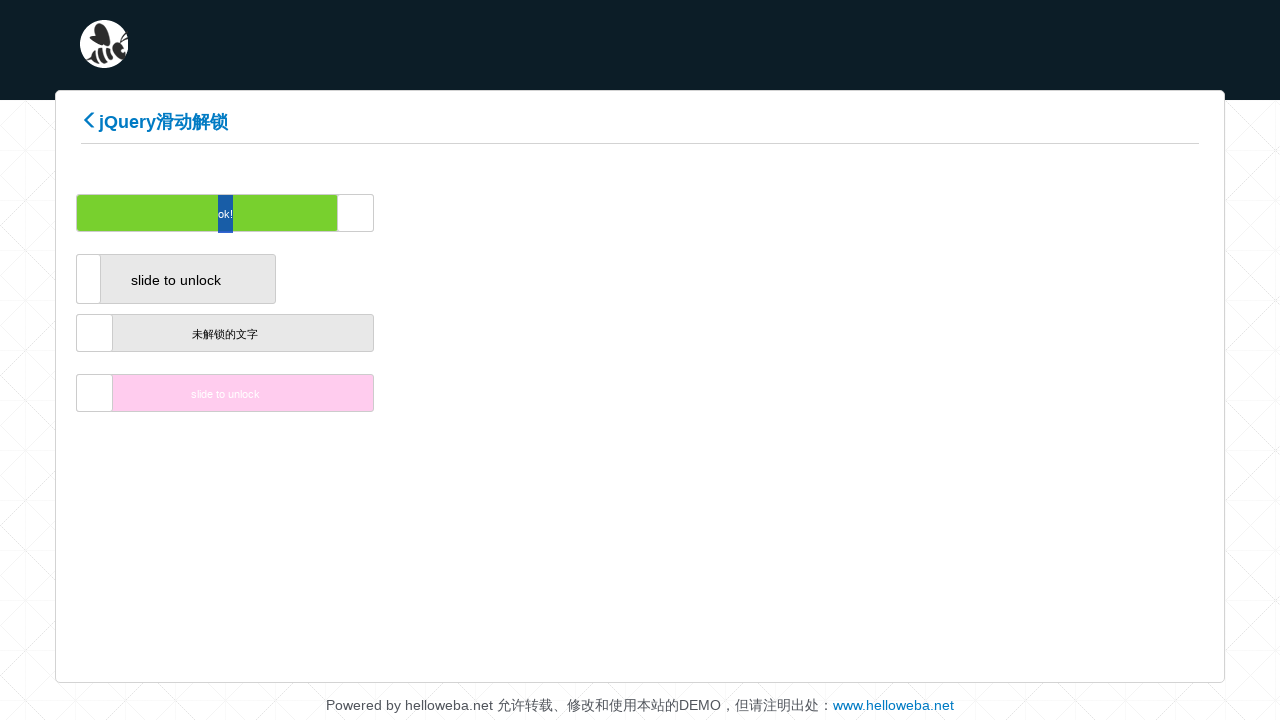

Dragged slider handle to position 96/200 at (854, 213)
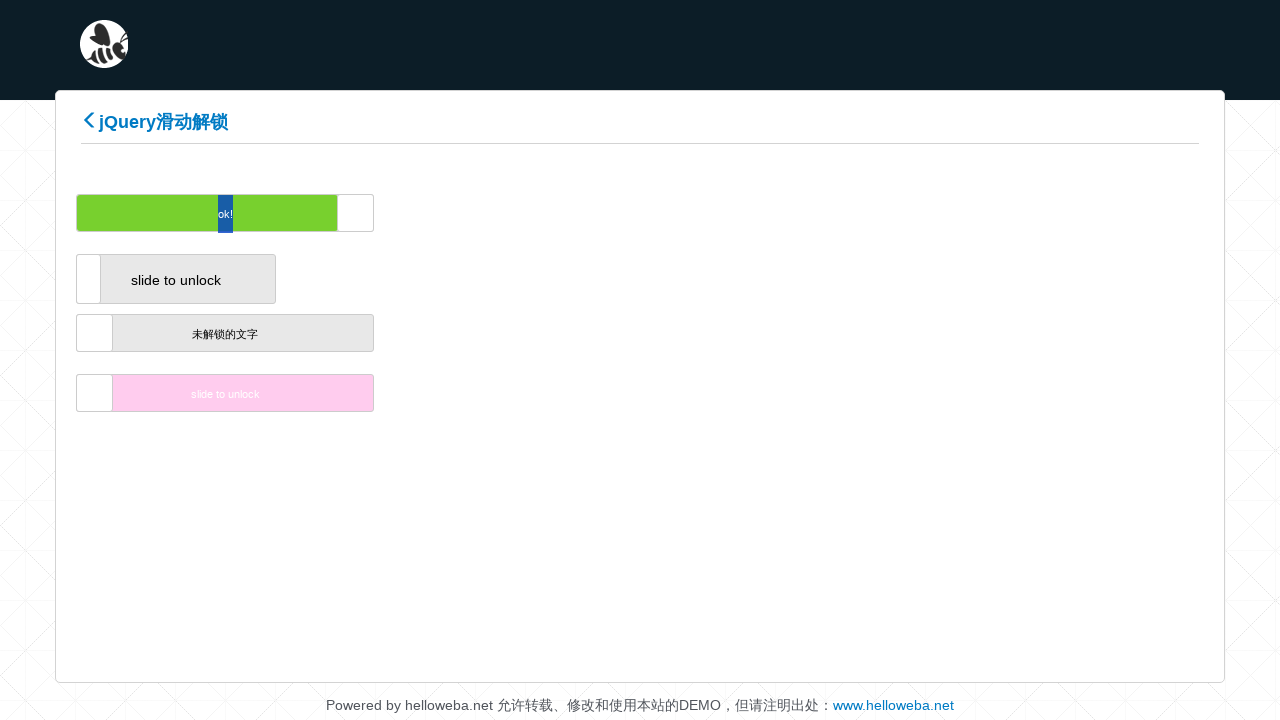

Waited 100ms during drag movement
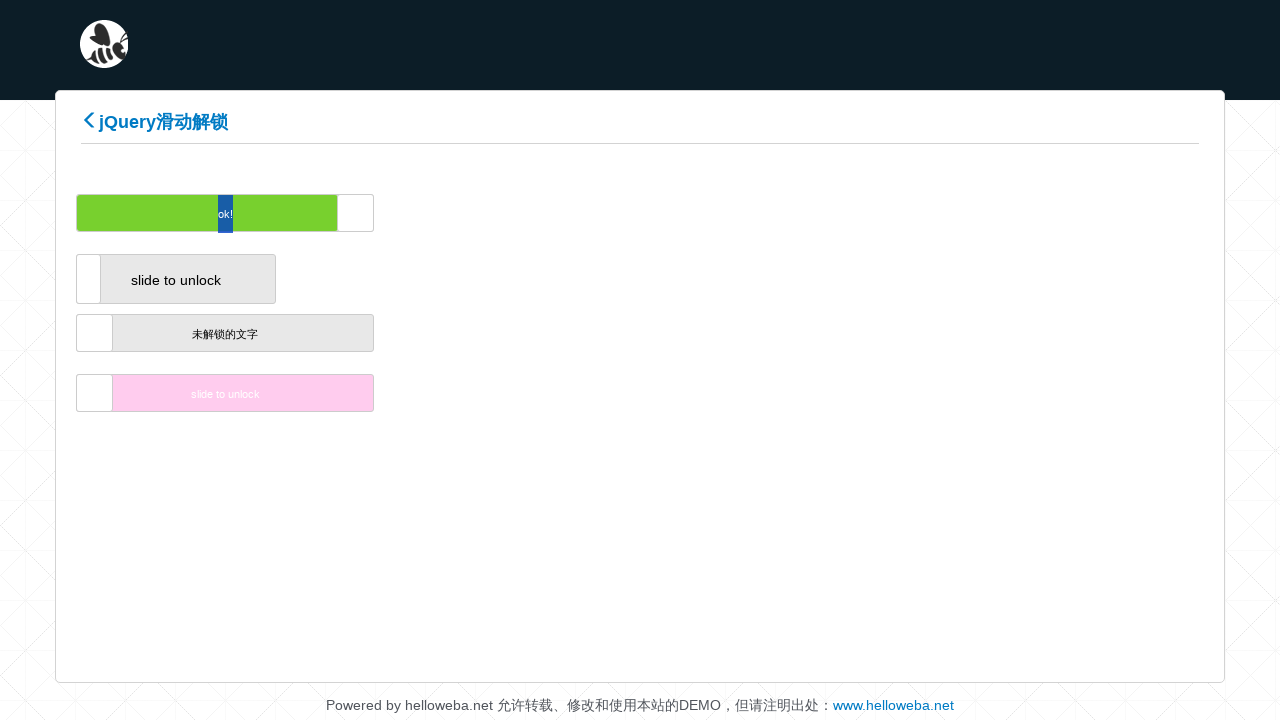

Dragged slider handle to position 97/200 at (862, 213)
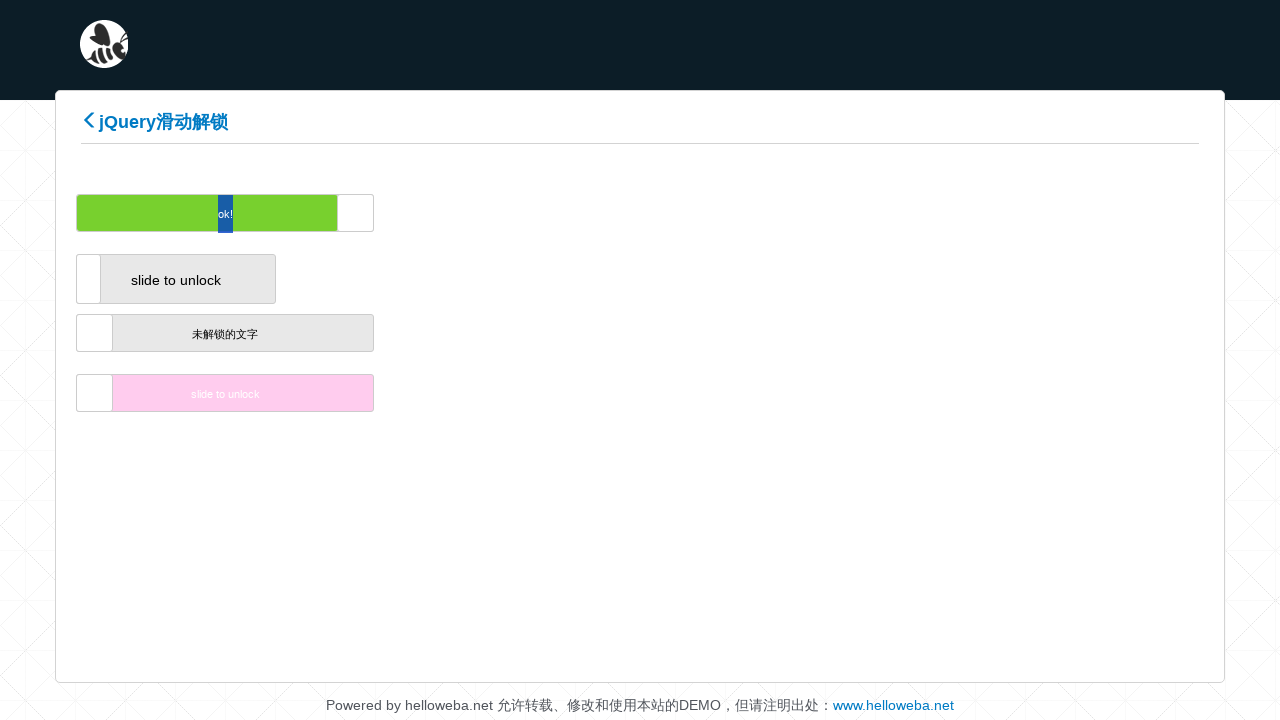

Waited 100ms during drag movement
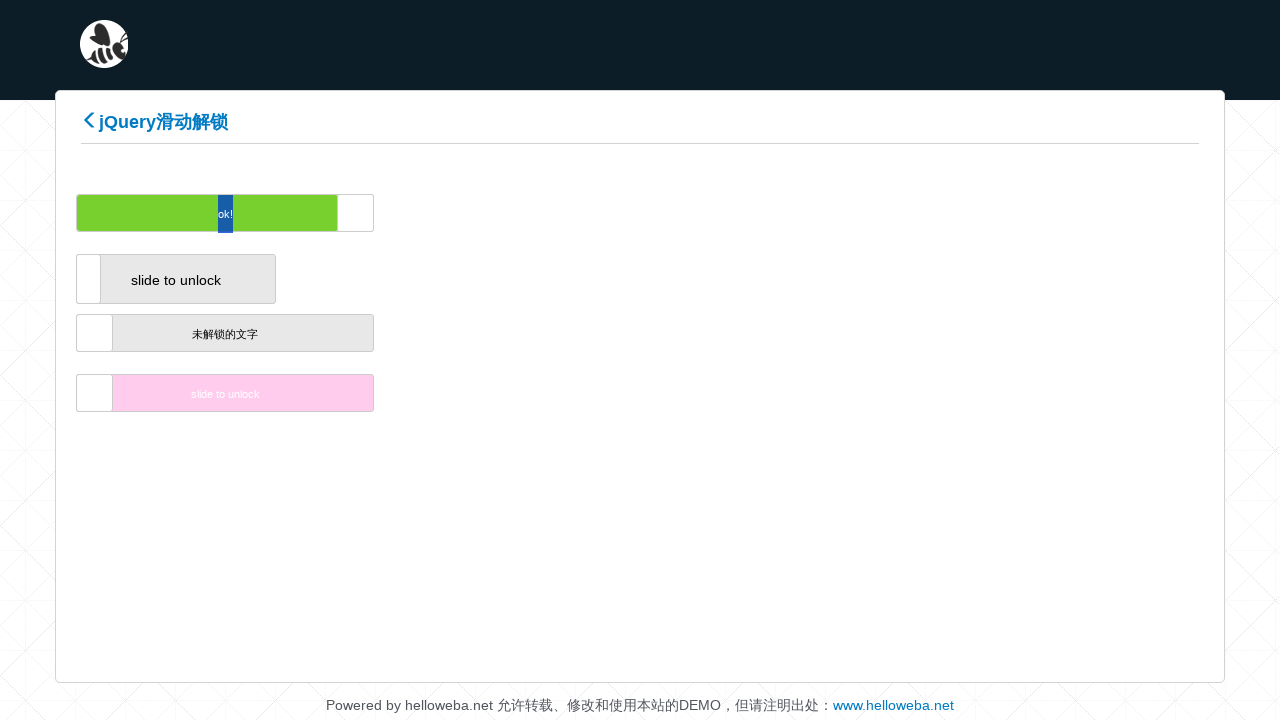

Dragged slider handle to position 98/200 at (870, 213)
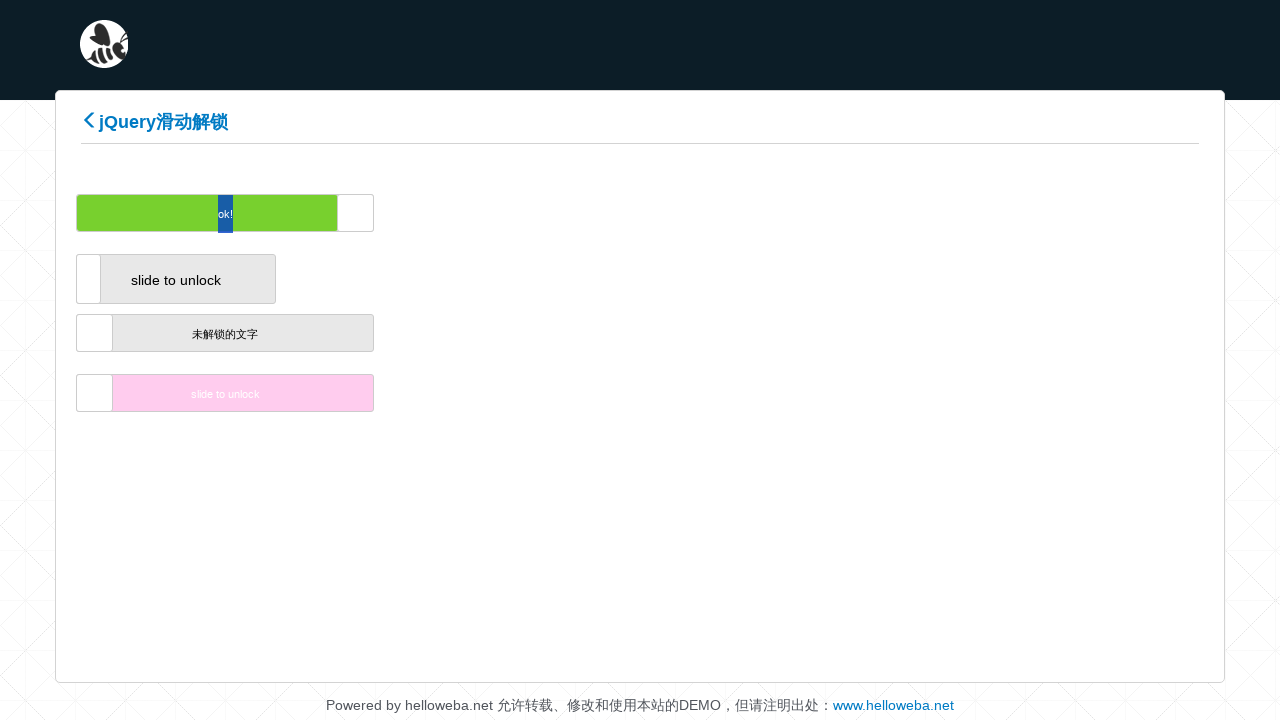

Waited 100ms during drag movement
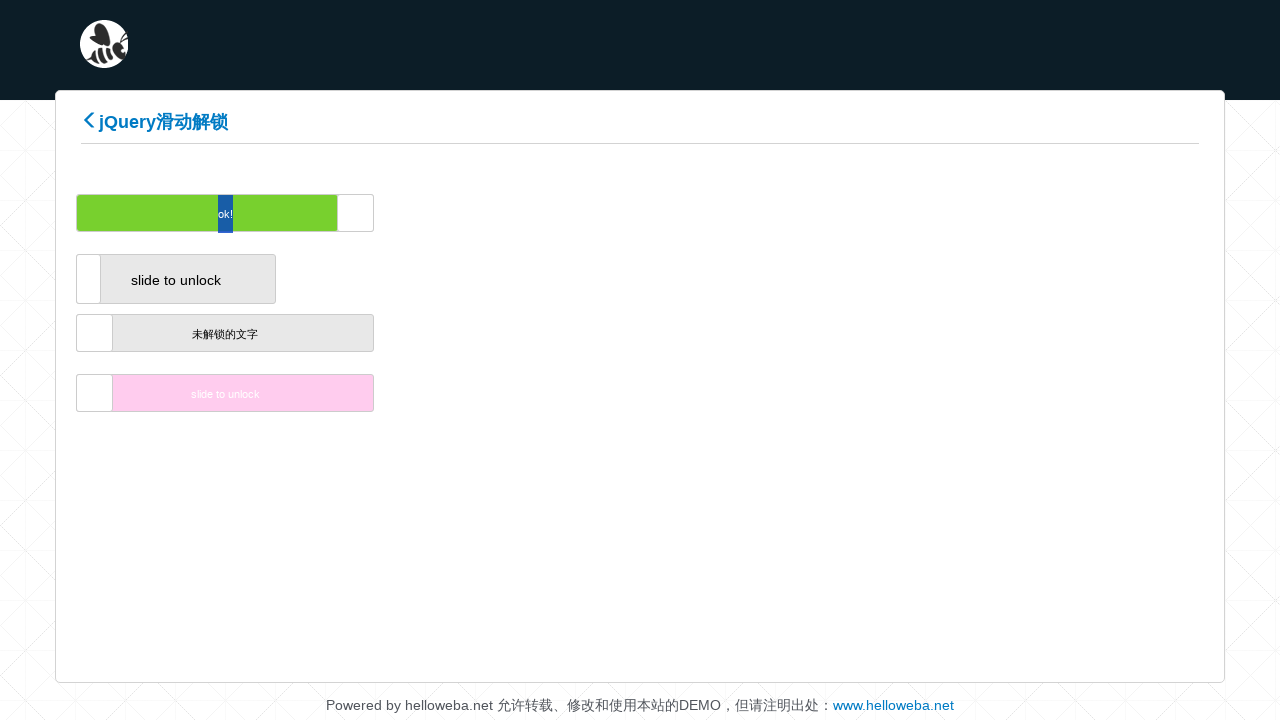

Dragged slider handle to position 99/200 at (878, 213)
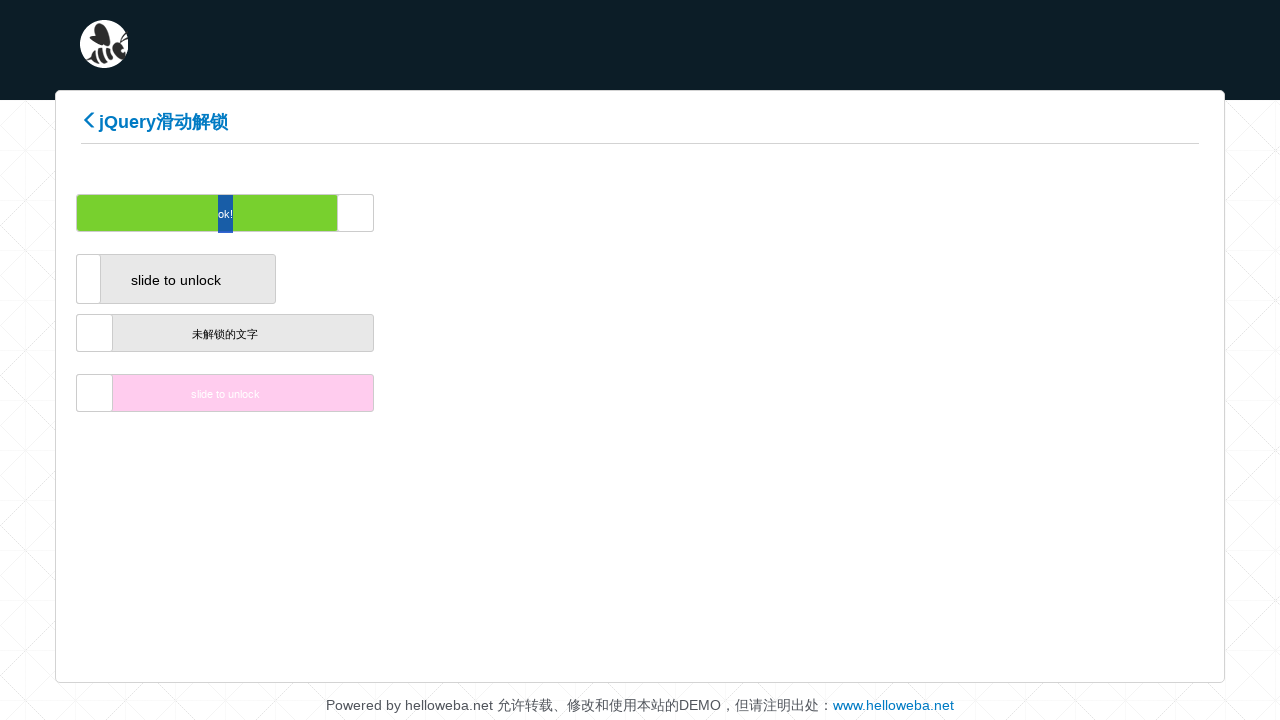

Waited 100ms during drag movement
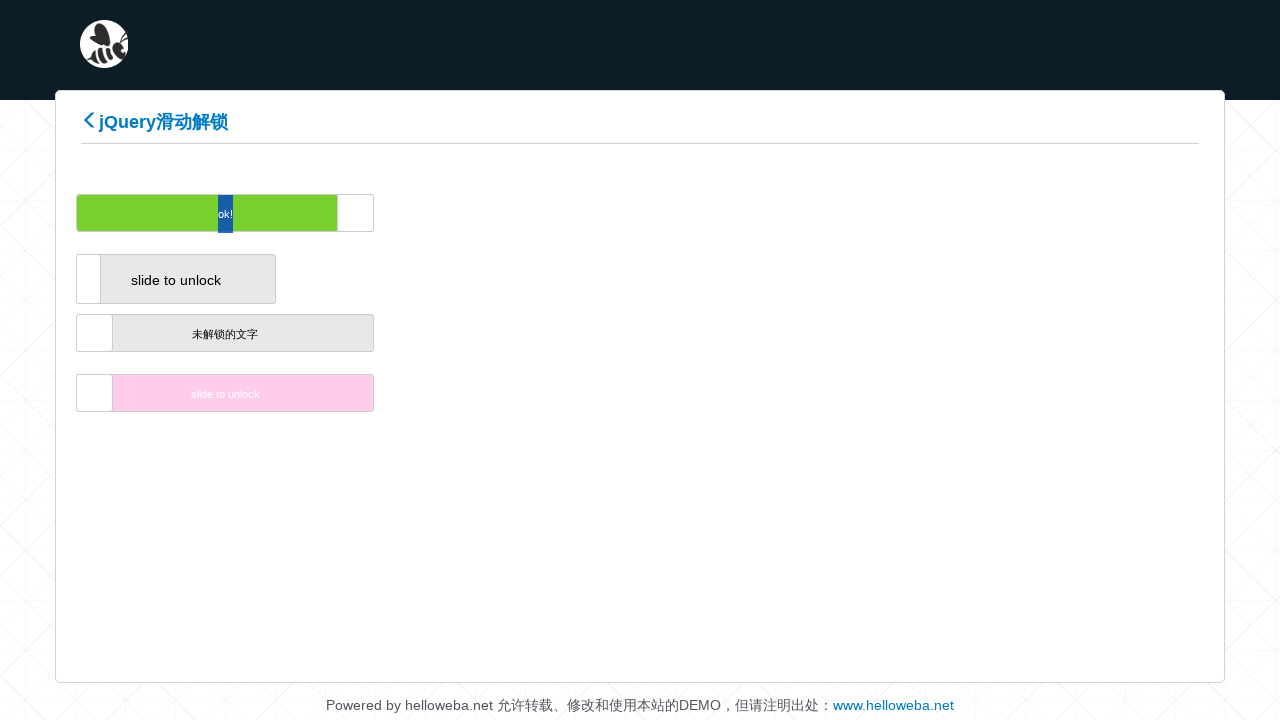

Dragged slider handle to position 100/200 at (886, 213)
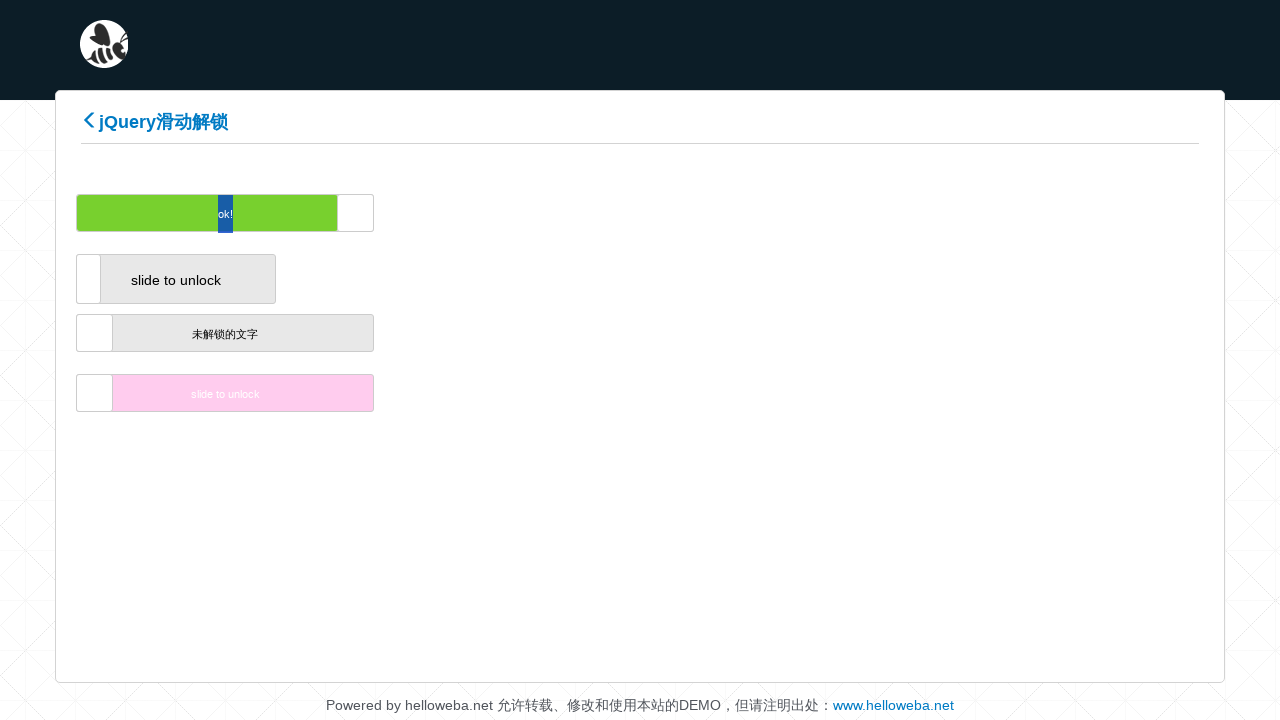

Waited 100ms during drag movement
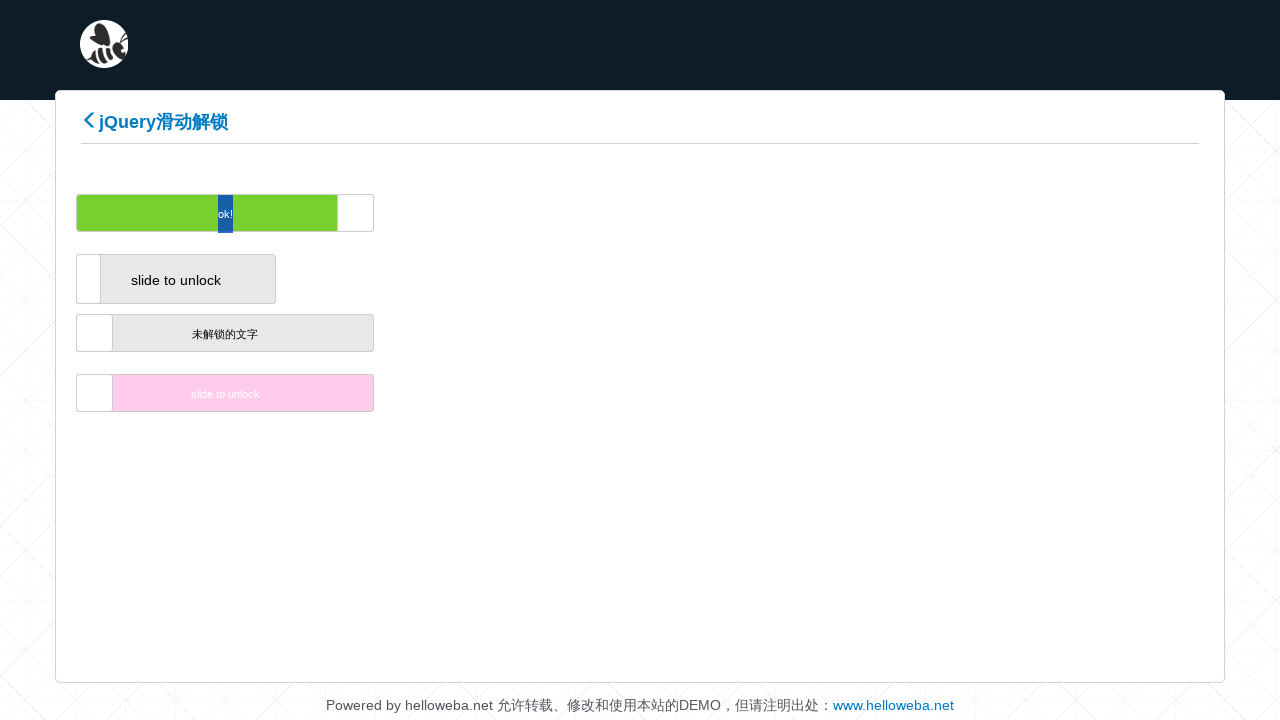

Dragged slider handle to position 101/200 at (894, 213)
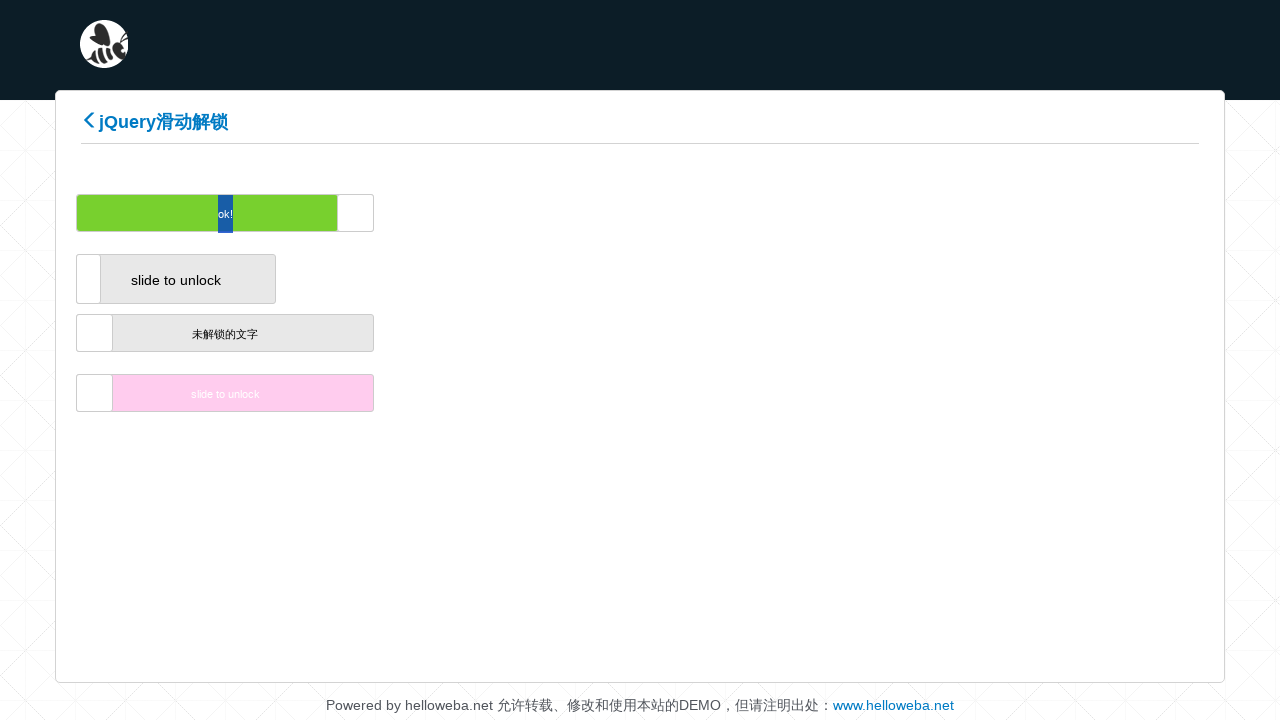

Waited 100ms during drag movement
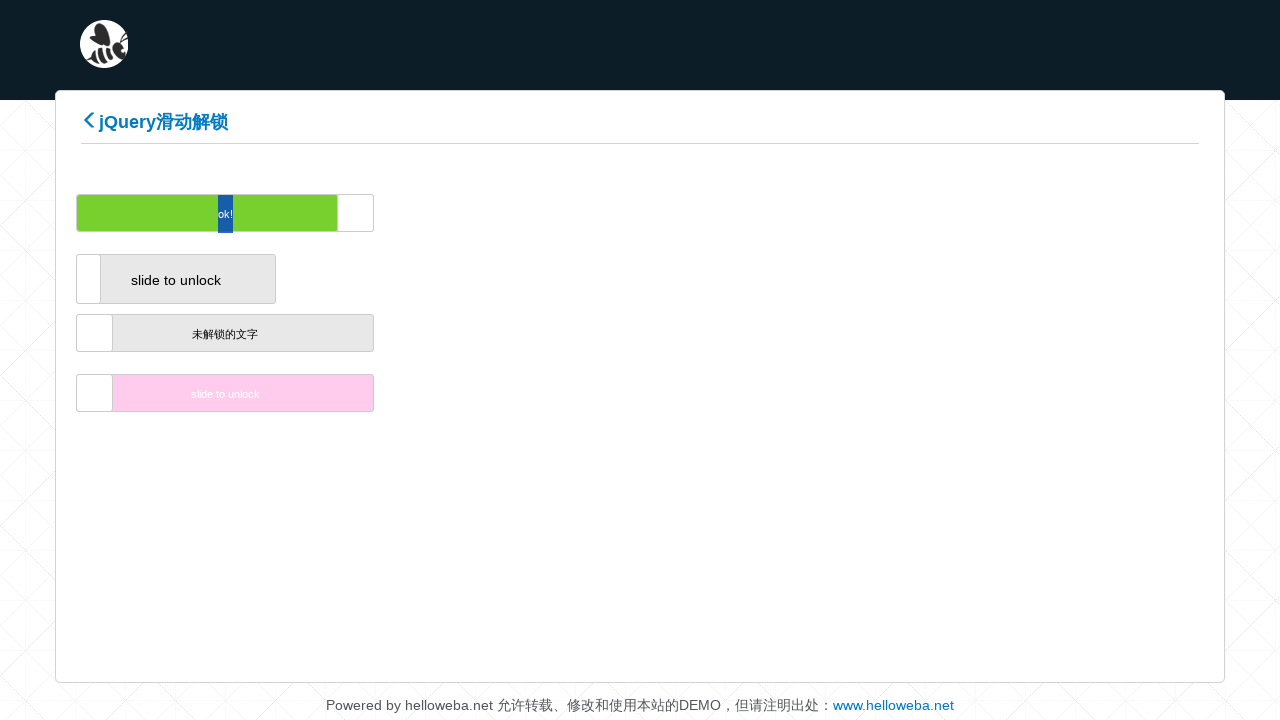

Dragged slider handle to position 102/200 at (902, 213)
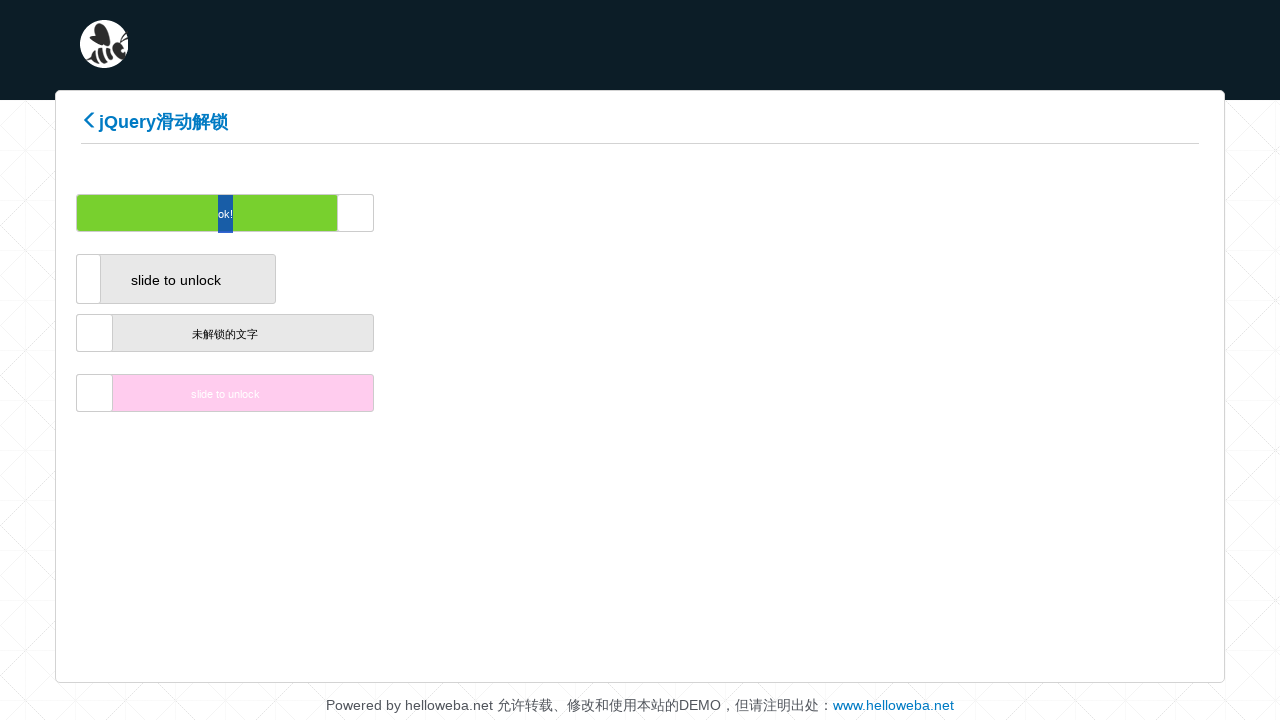

Waited 100ms during drag movement
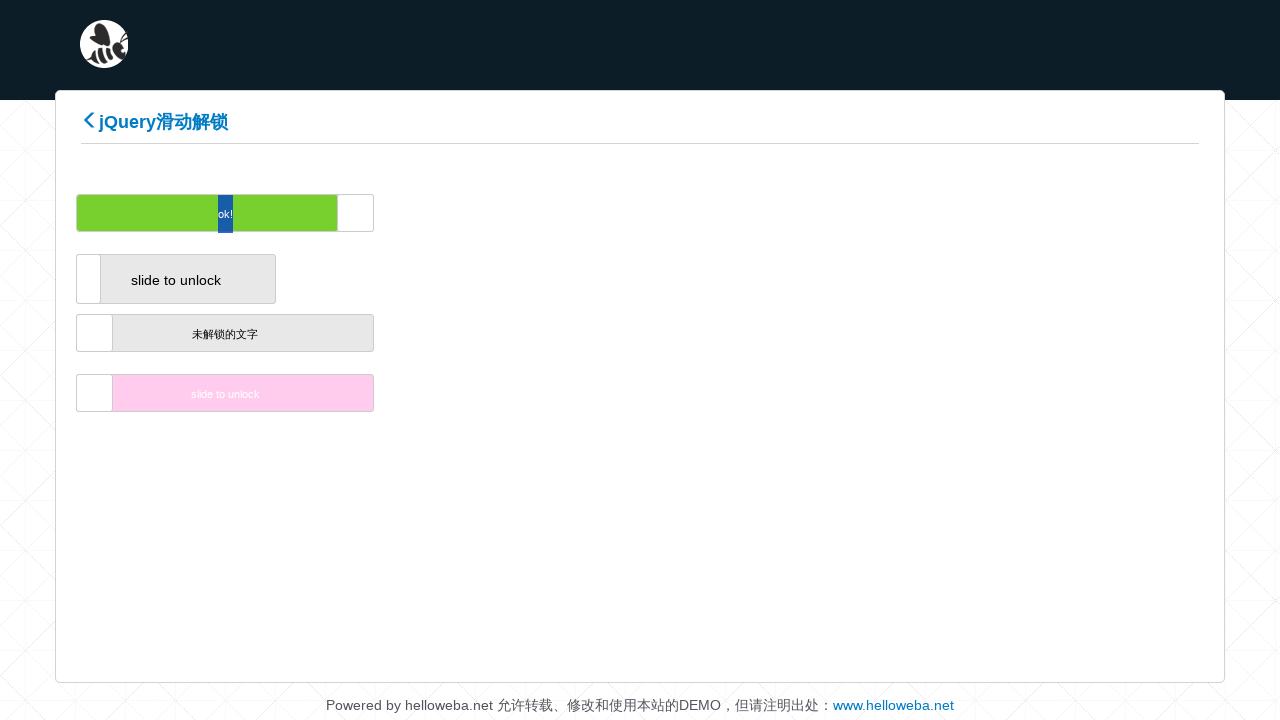

Dragged slider handle to position 103/200 at (910, 213)
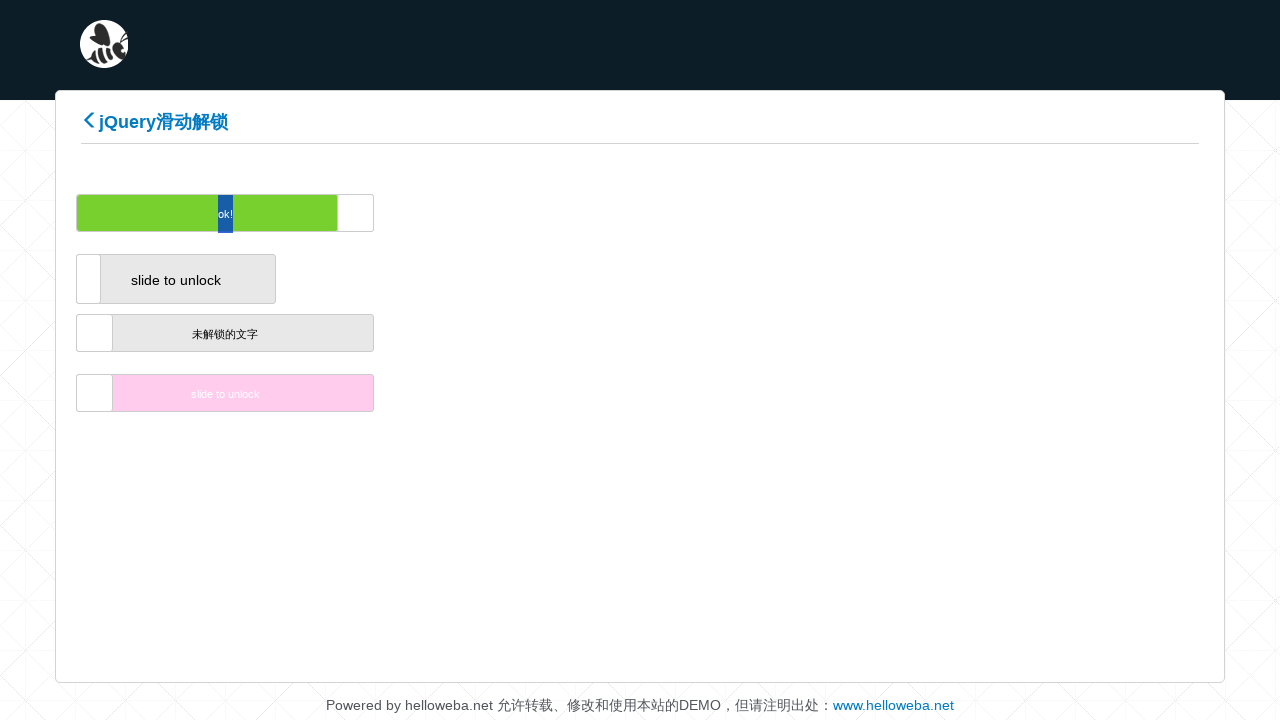

Waited 100ms during drag movement
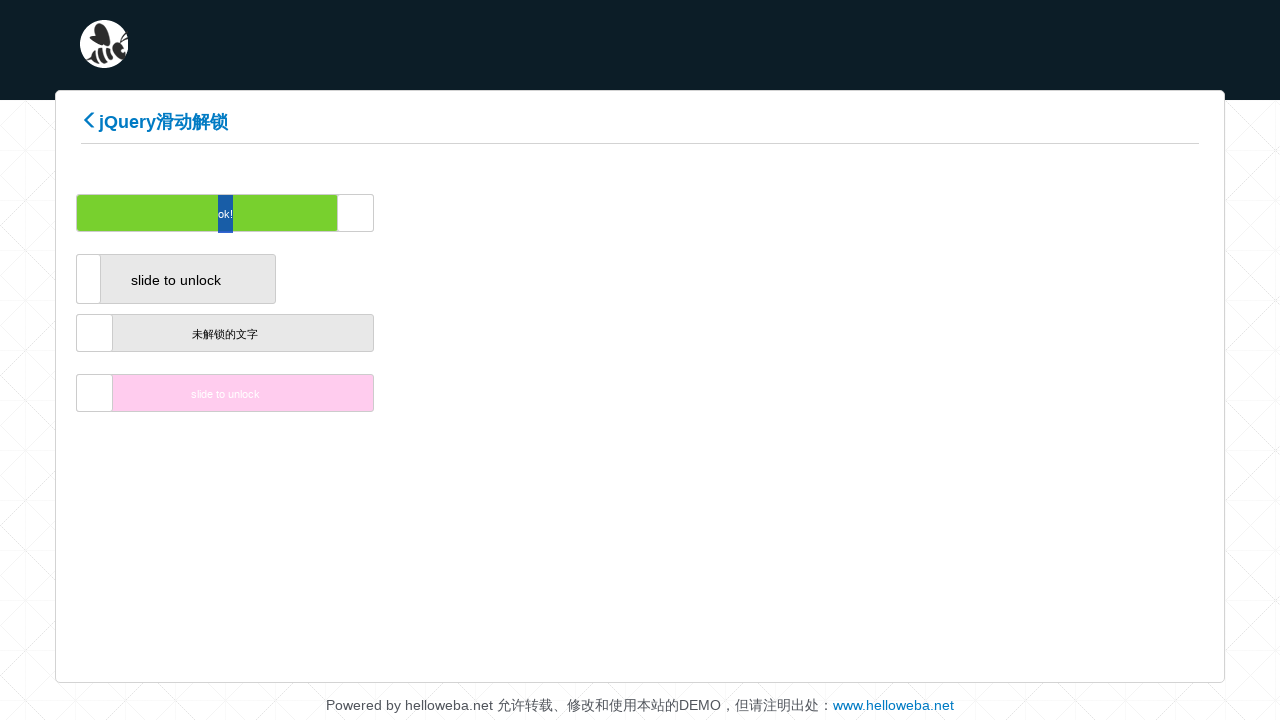

Dragged slider handle to position 104/200 at (918, 213)
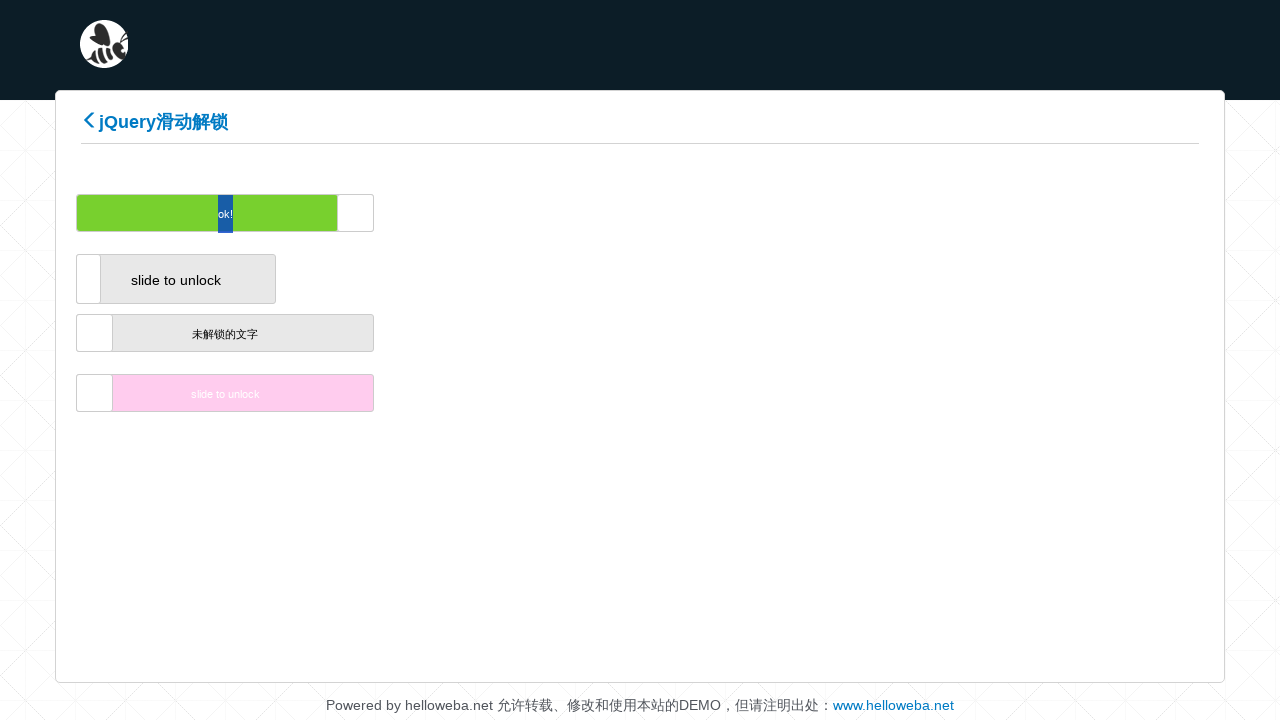

Waited 100ms during drag movement
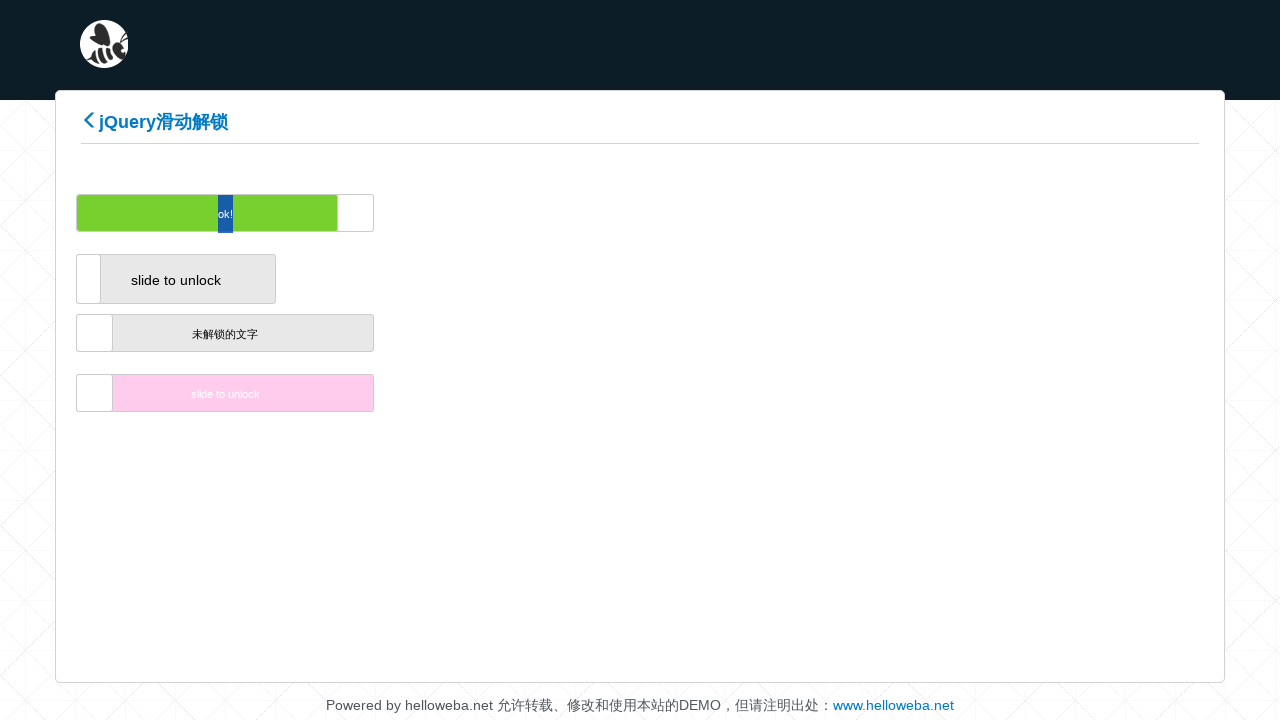

Dragged slider handle to position 105/200 at (926, 213)
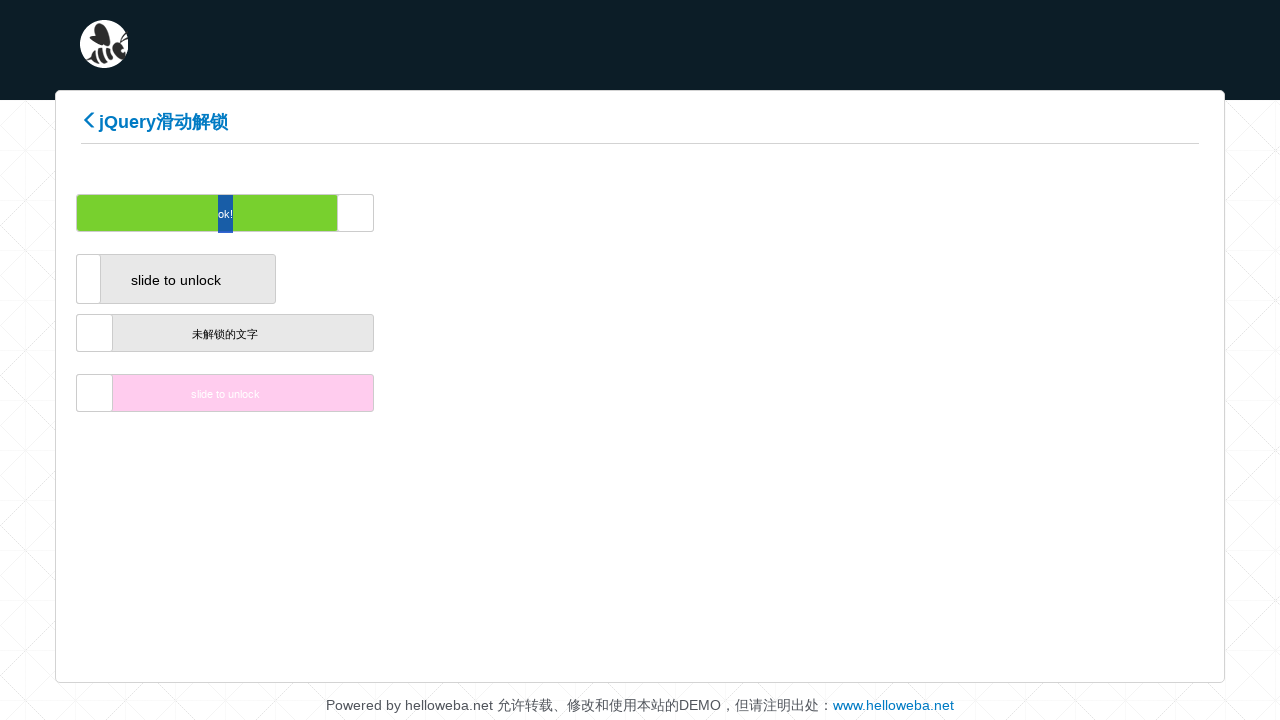

Waited 100ms during drag movement
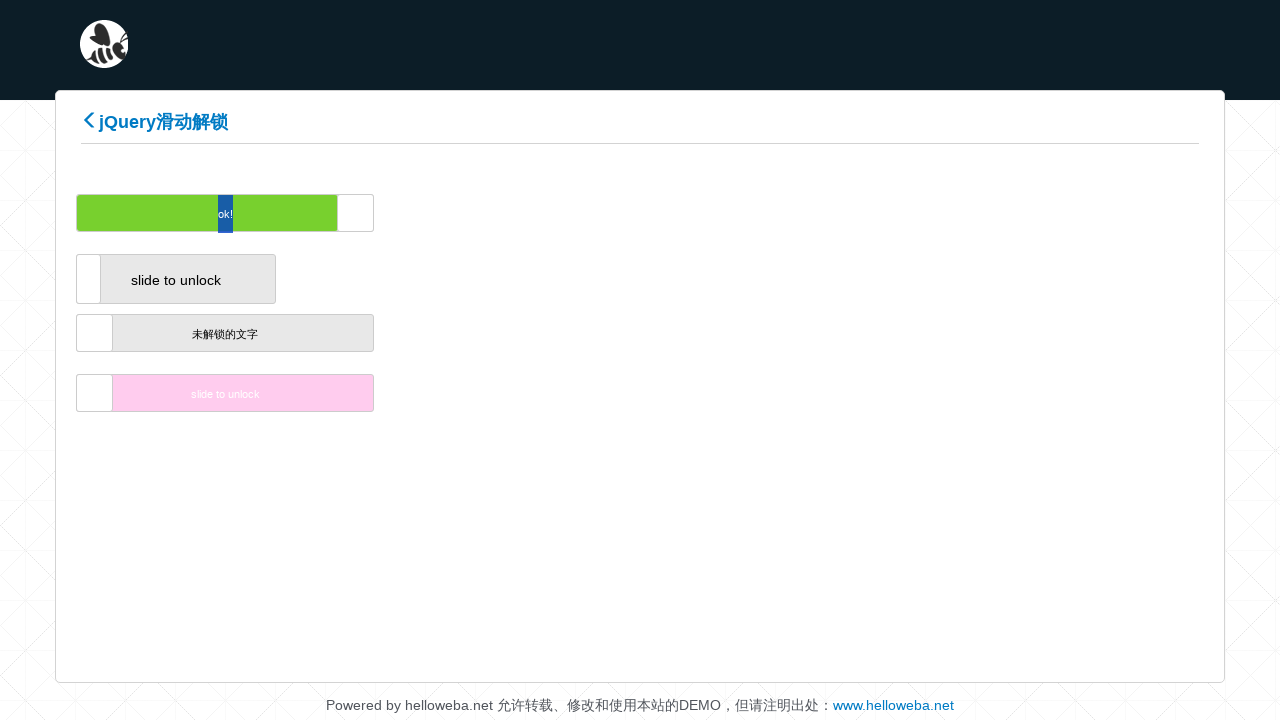

Dragged slider handle to position 106/200 at (934, 213)
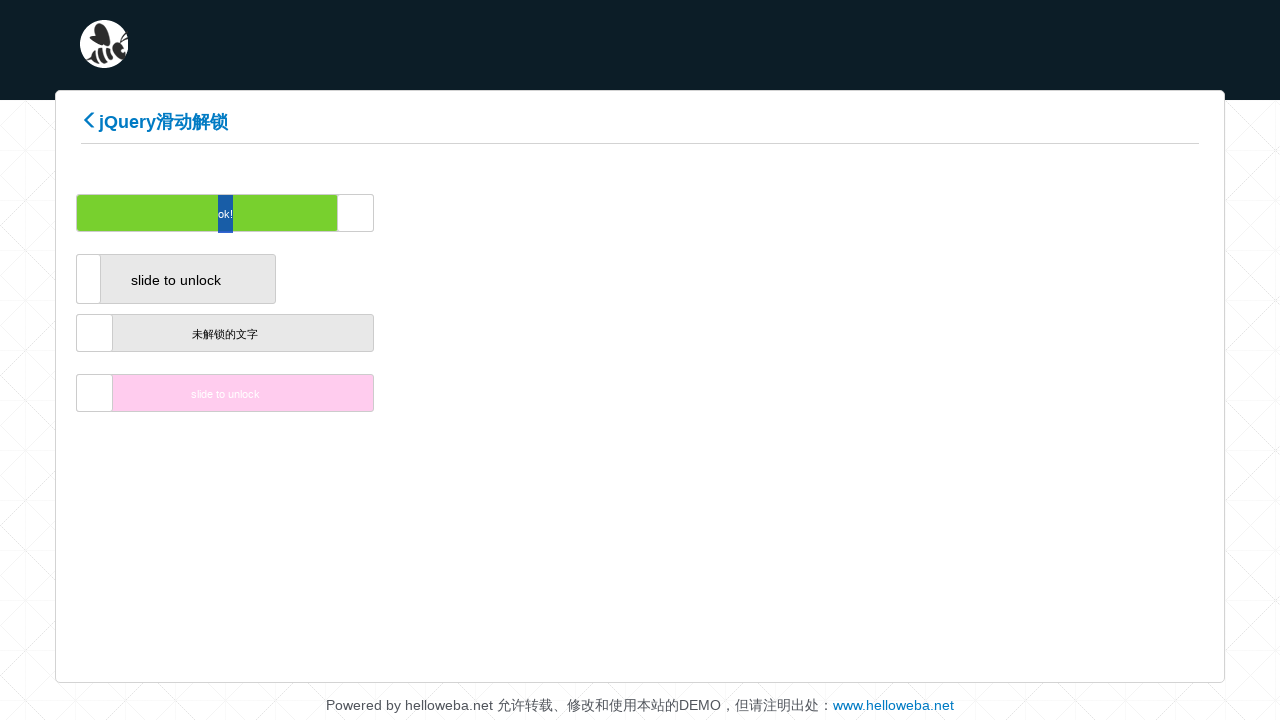

Waited 100ms during drag movement
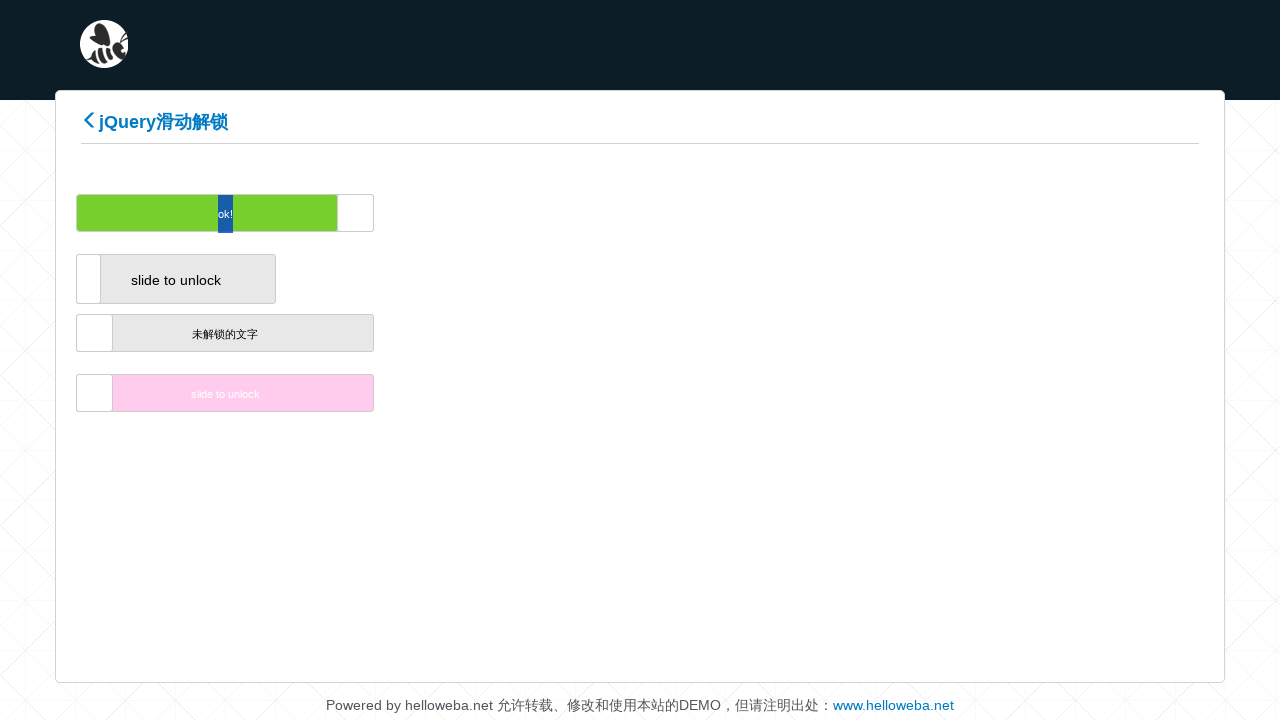

Dragged slider handle to position 107/200 at (942, 213)
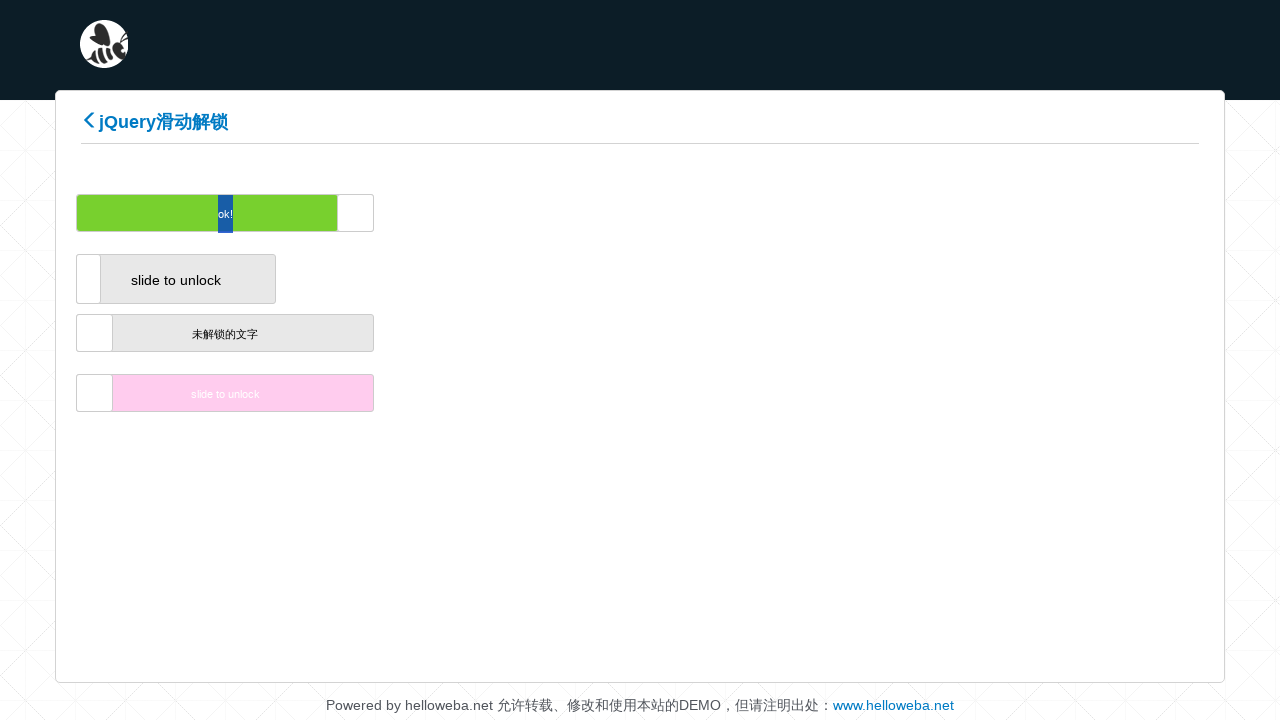

Waited 100ms during drag movement
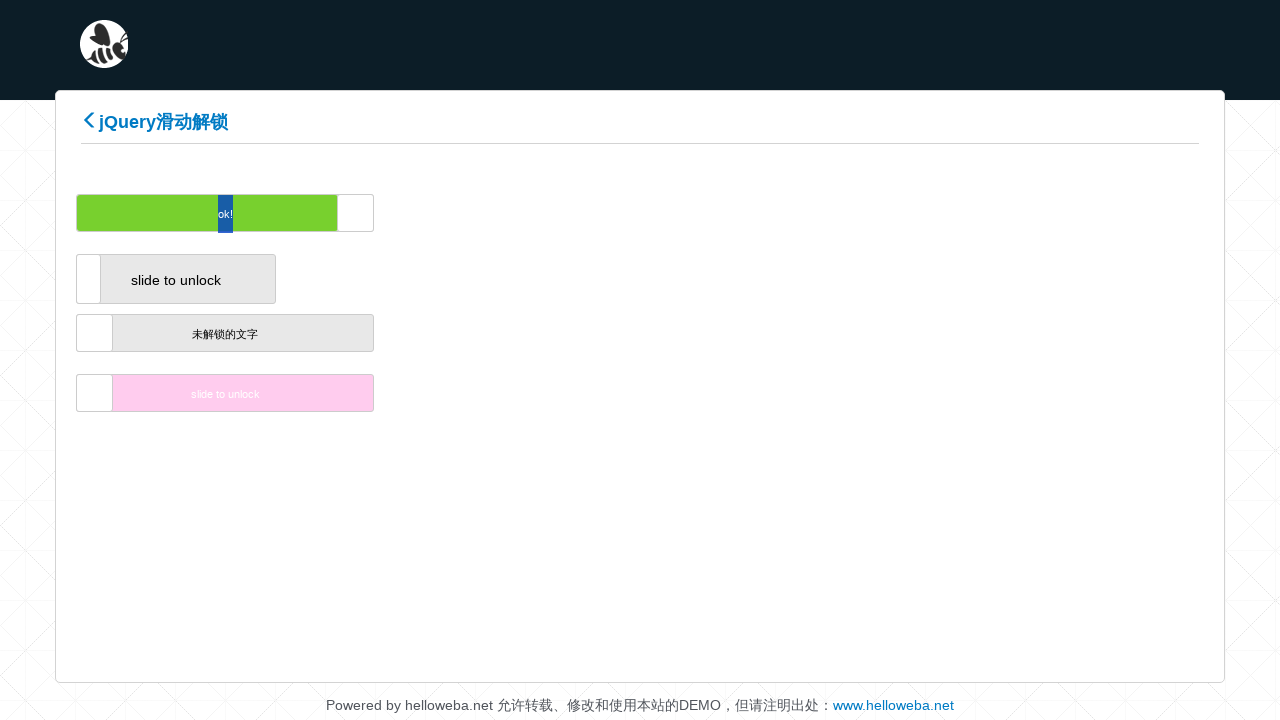

Dragged slider handle to position 108/200 at (950, 213)
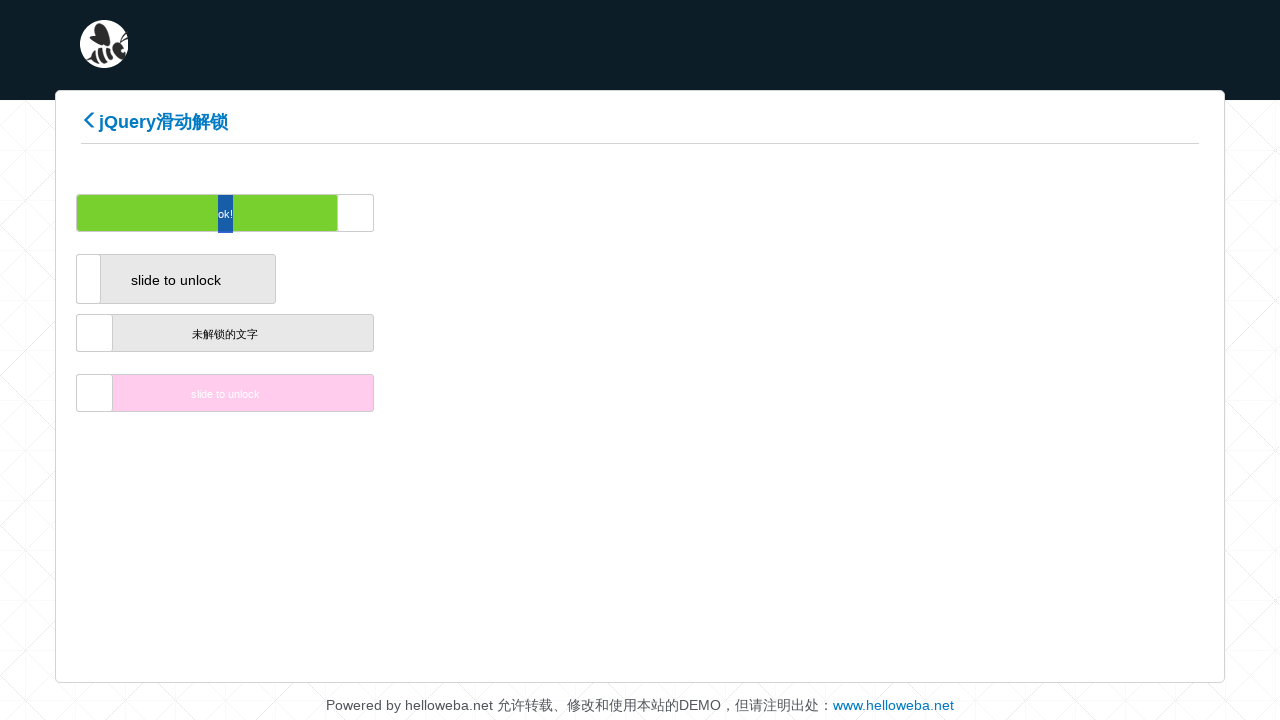

Waited 100ms during drag movement
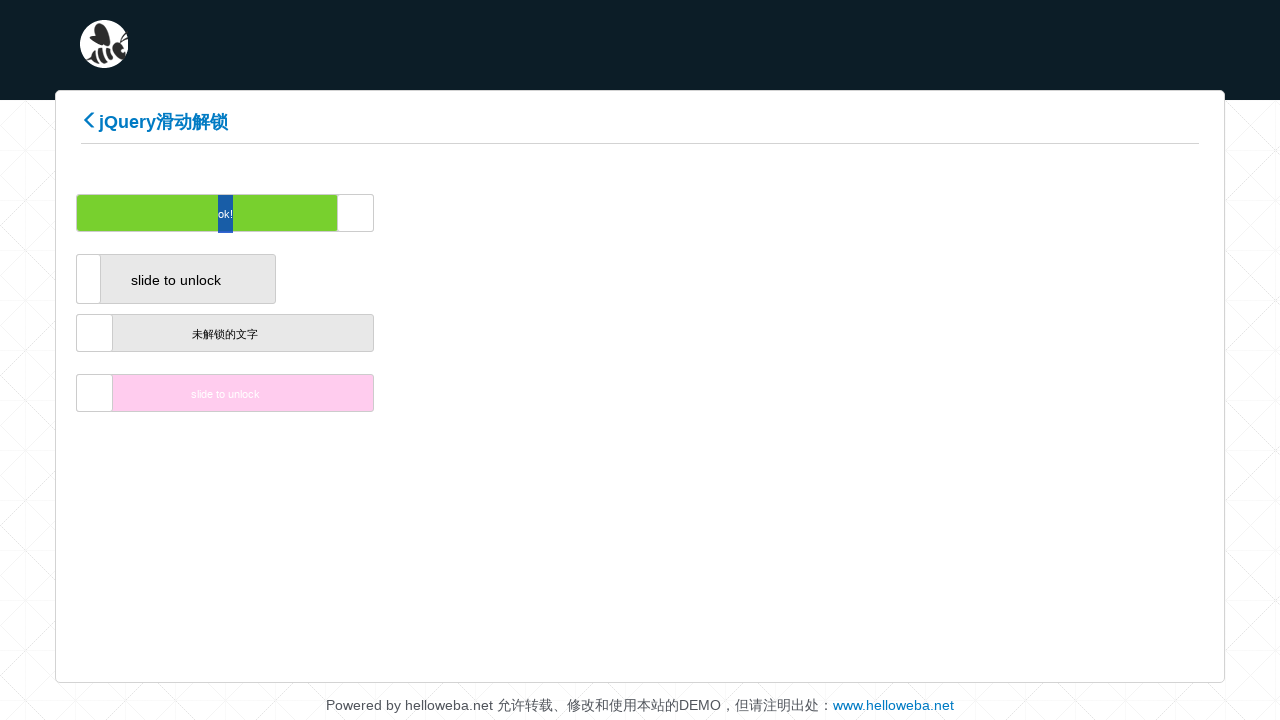

Dragged slider handle to position 109/200 at (958, 213)
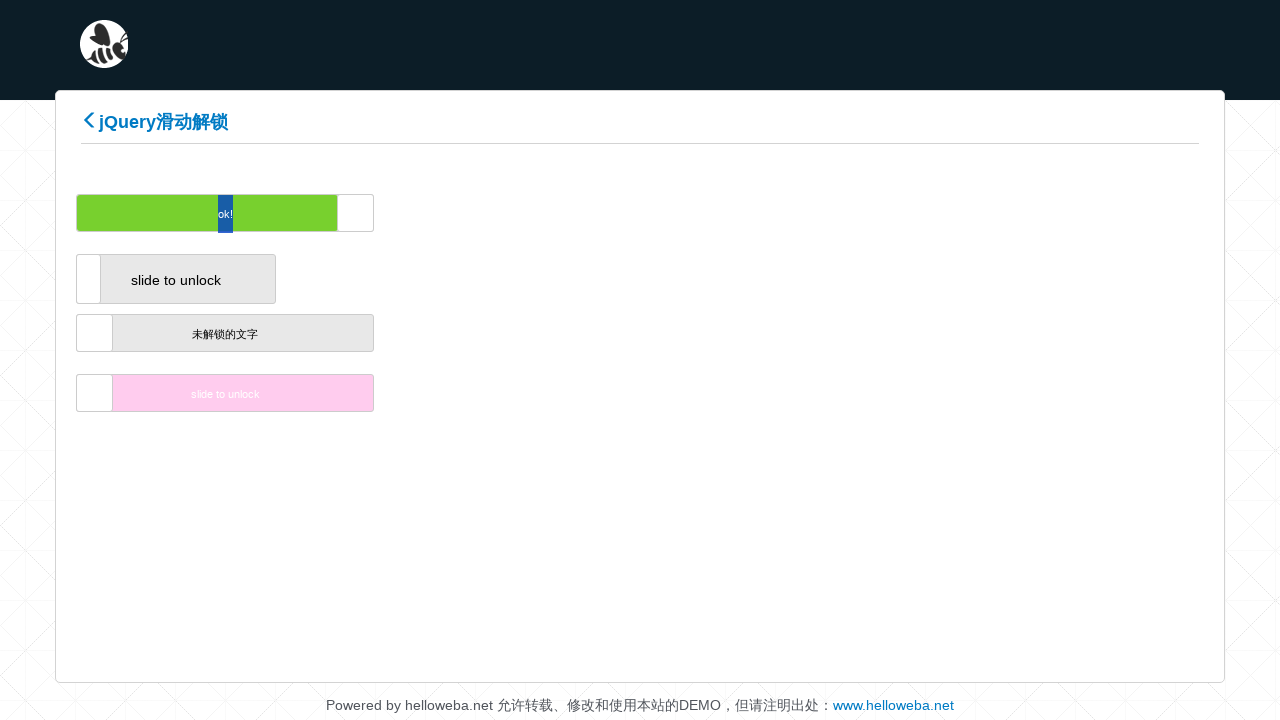

Waited 100ms during drag movement
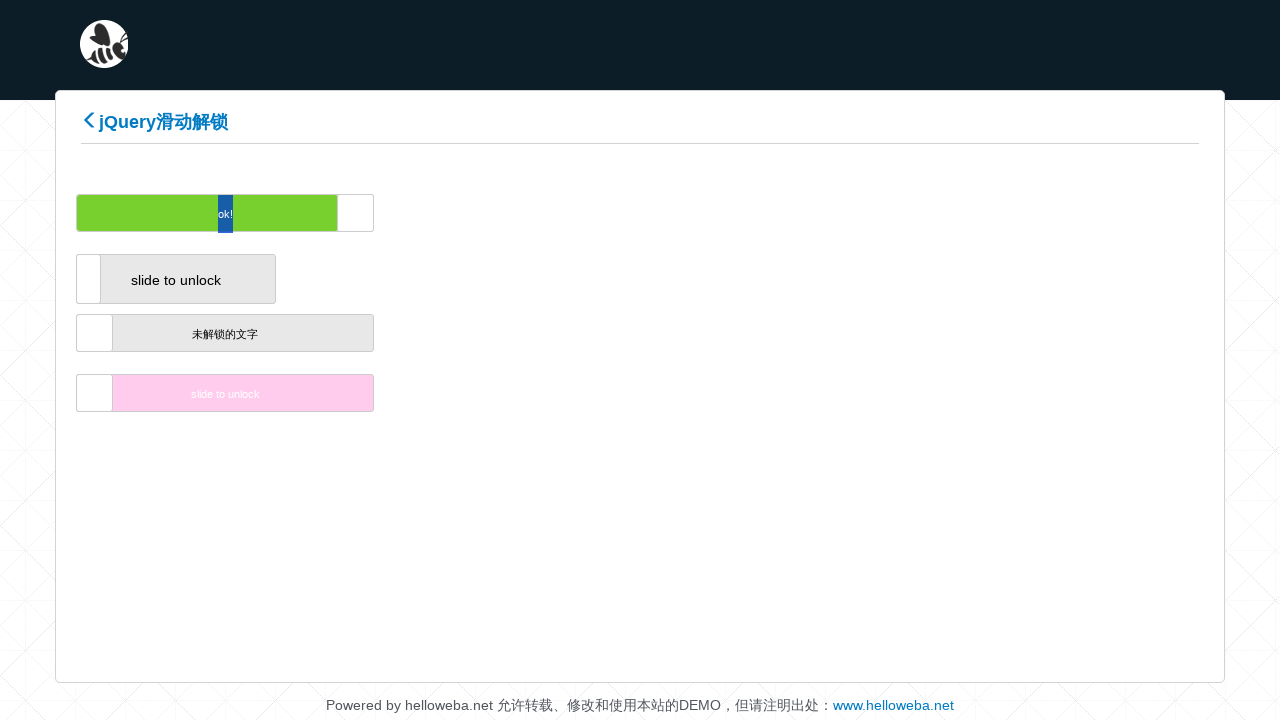

Dragged slider handle to position 110/200 at (966, 213)
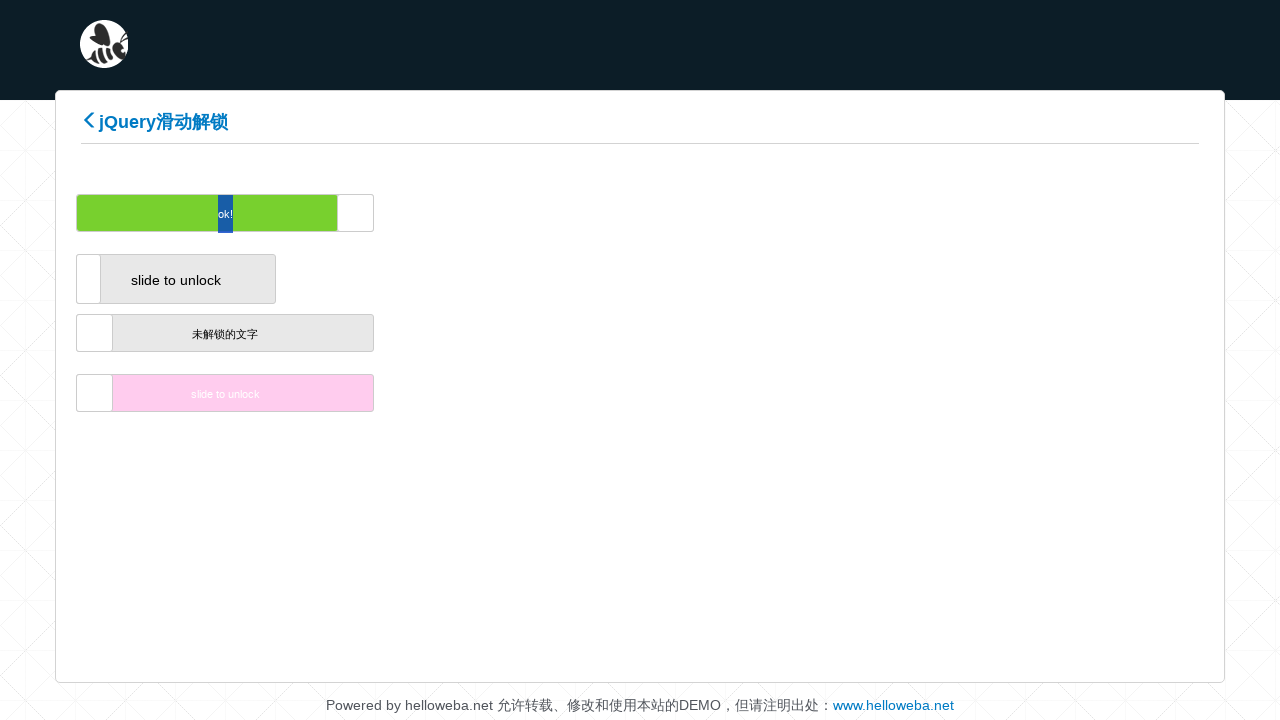

Waited 100ms during drag movement
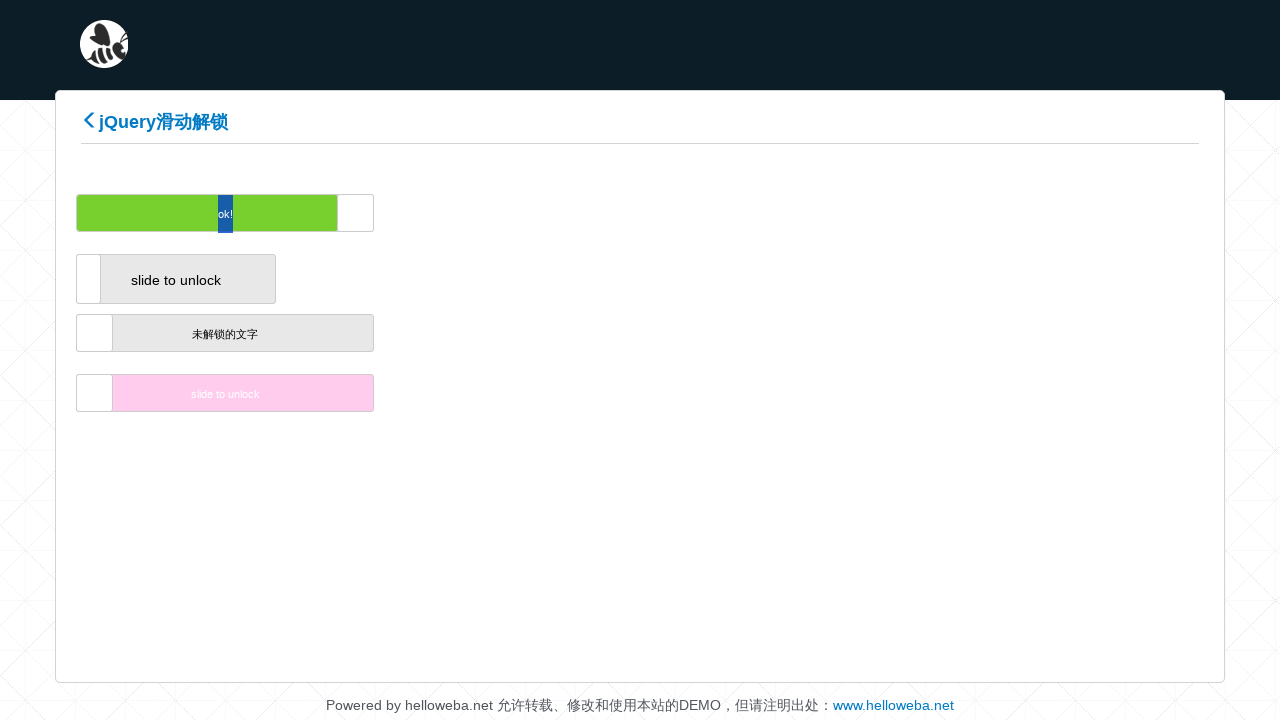

Dragged slider handle to position 111/200 at (974, 213)
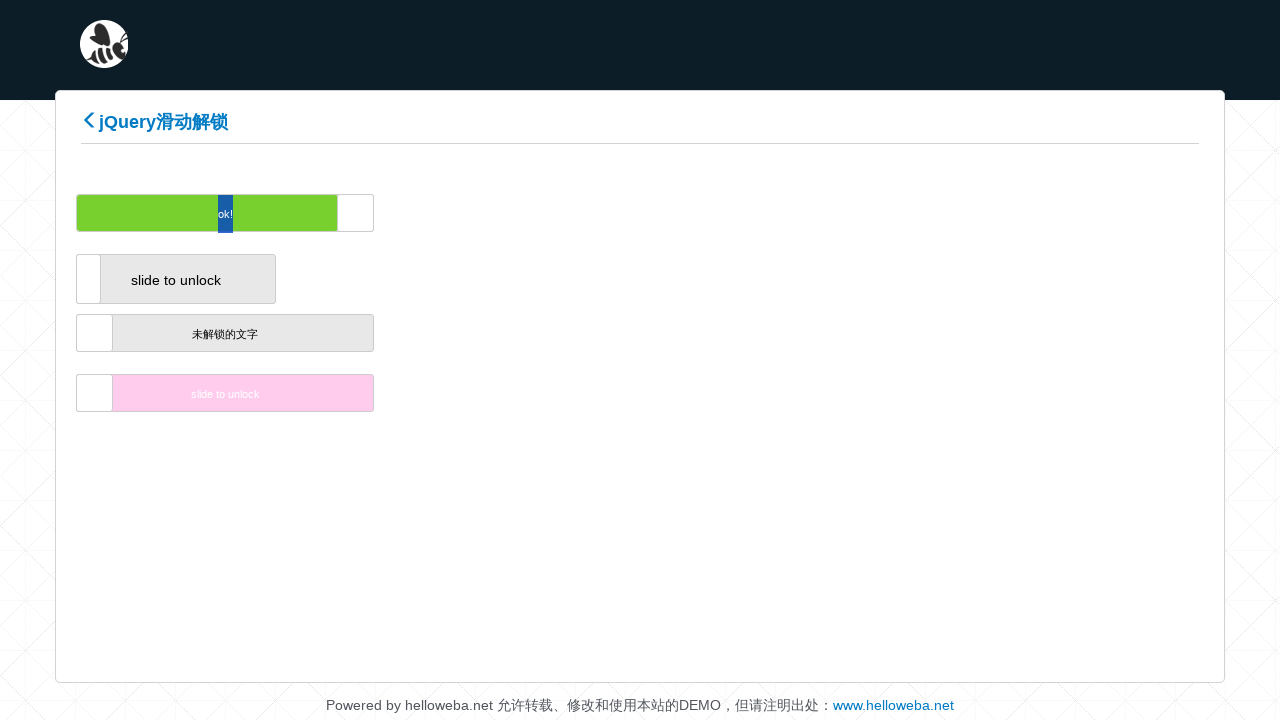

Waited 100ms during drag movement
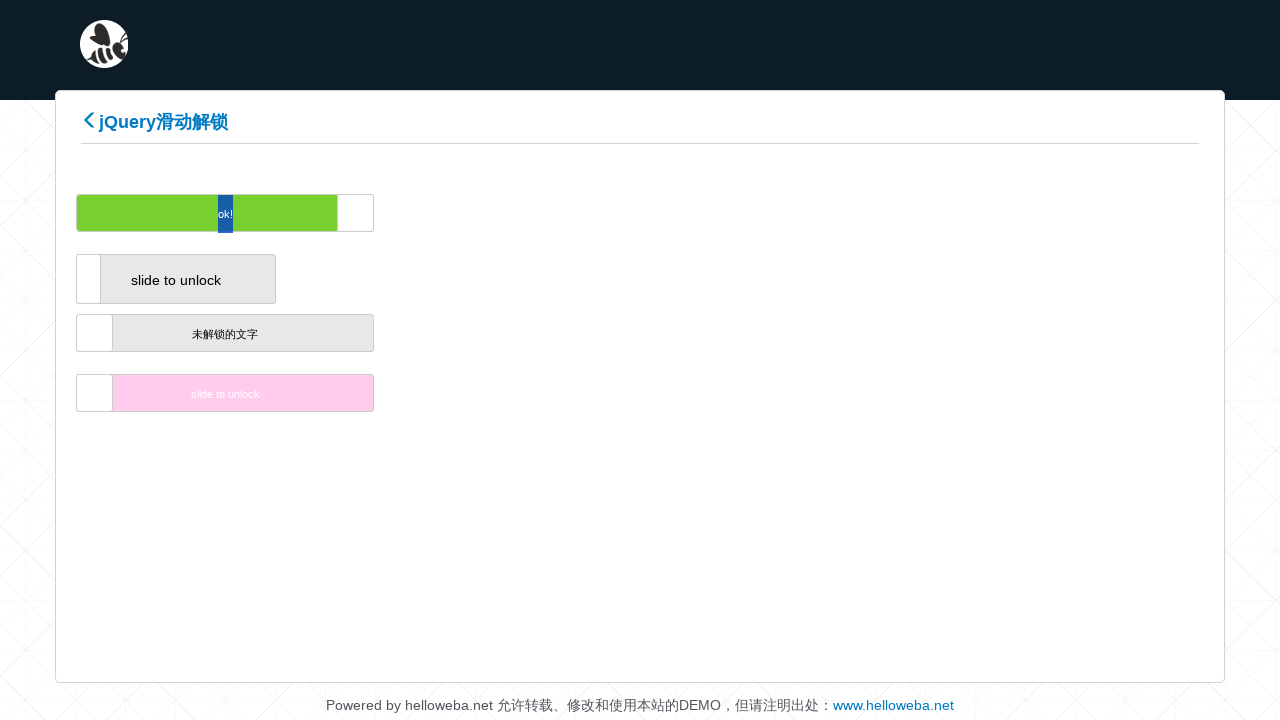

Dragged slider handle to position 112/200 at (982, 213)
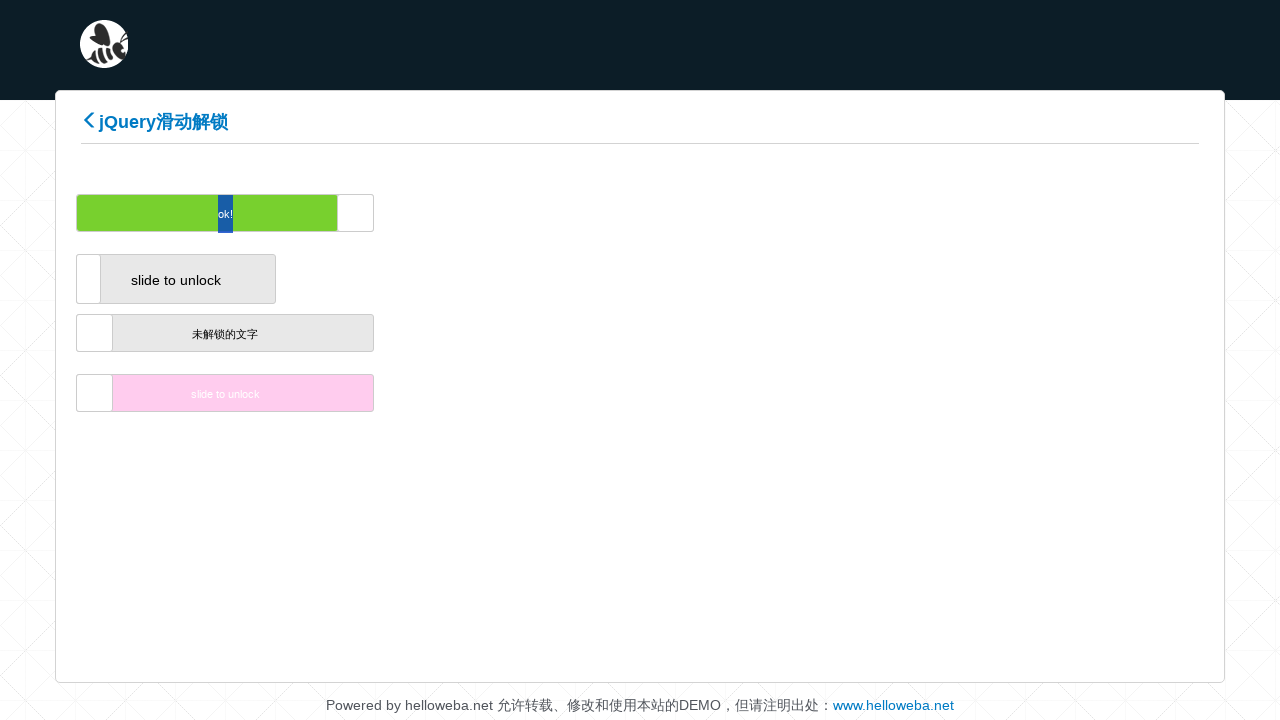

Waited 100ms during drag movement
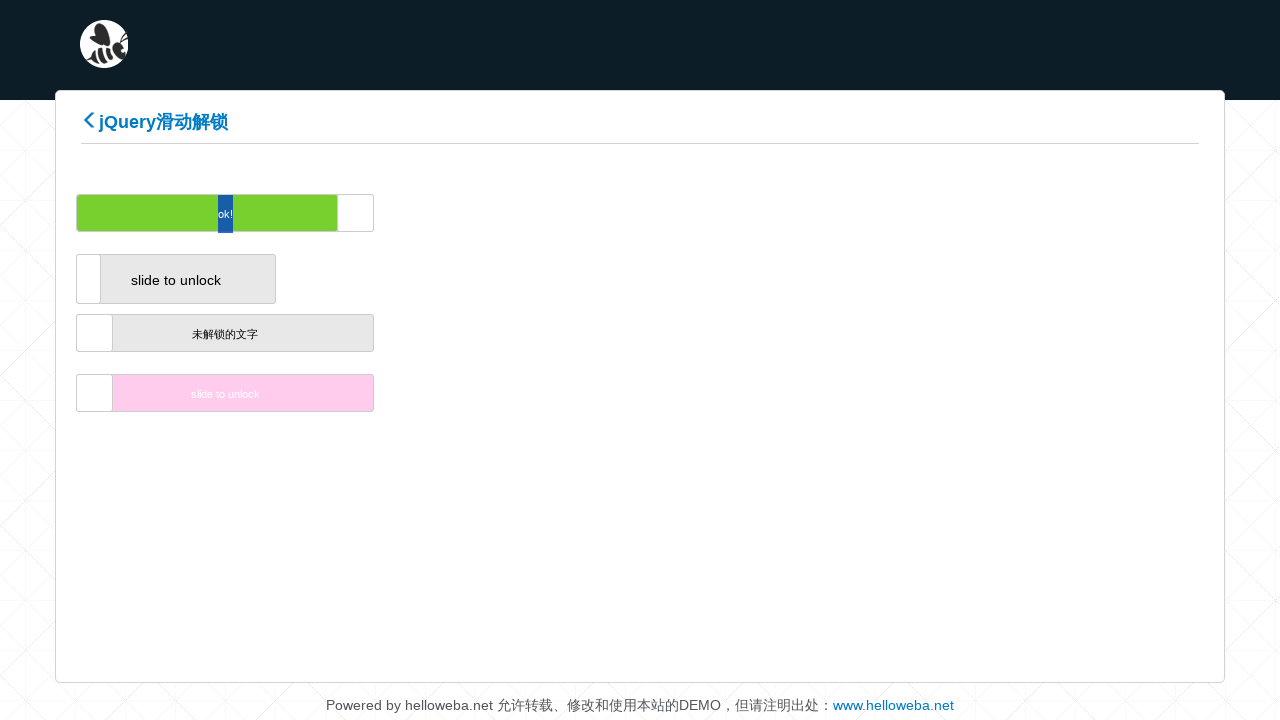

Dragged slider handle to position 113/200 at (990, 213)
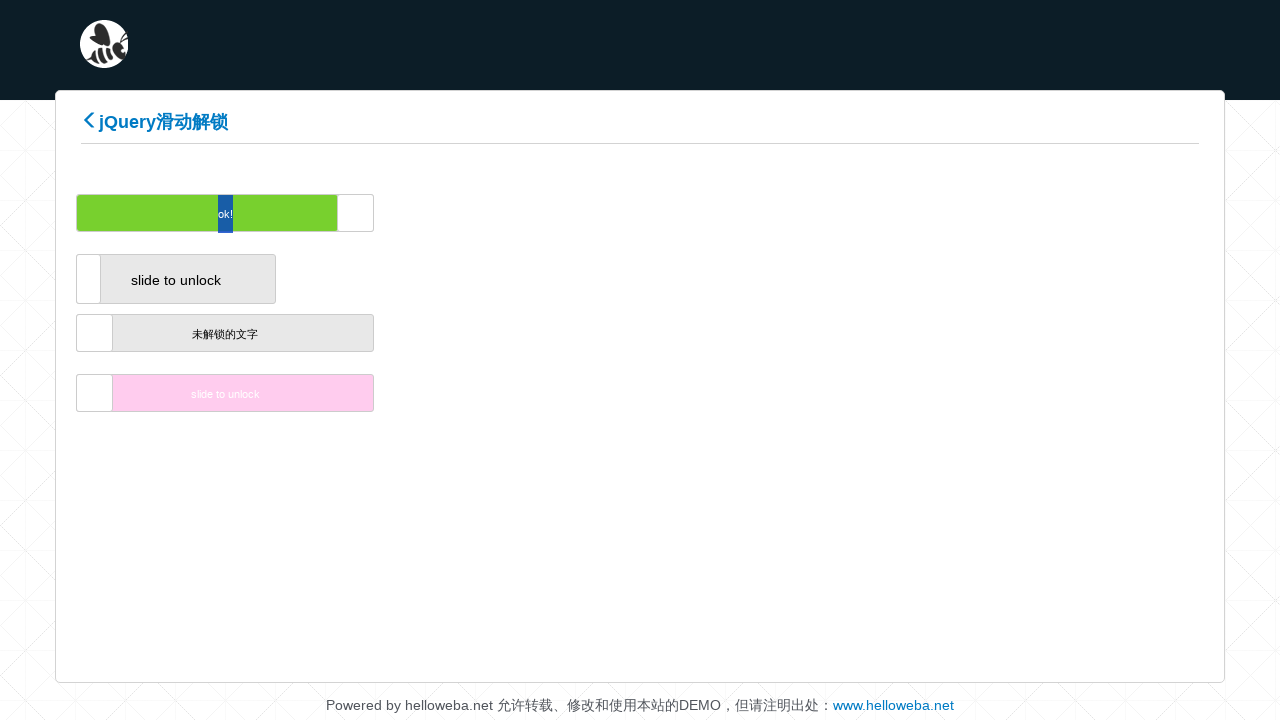

Waited 100ms during drag movement
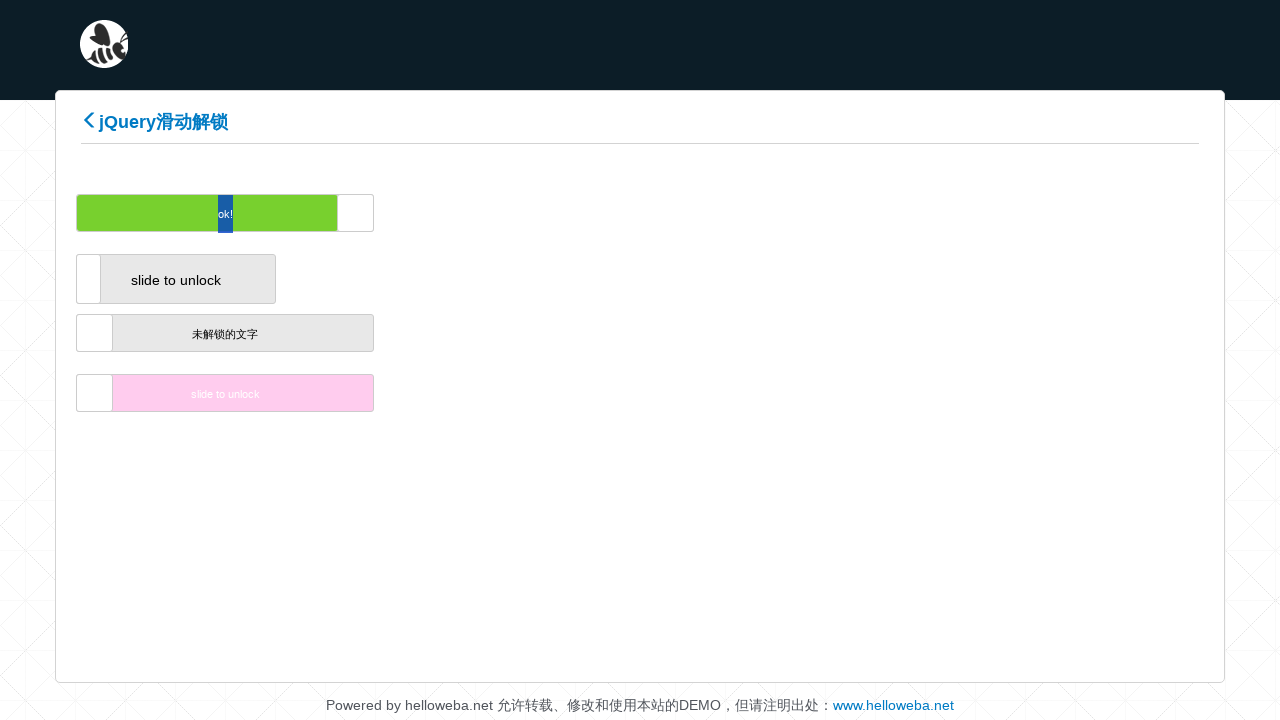

Dragged slider handle to position 114/200 at (998, 213)
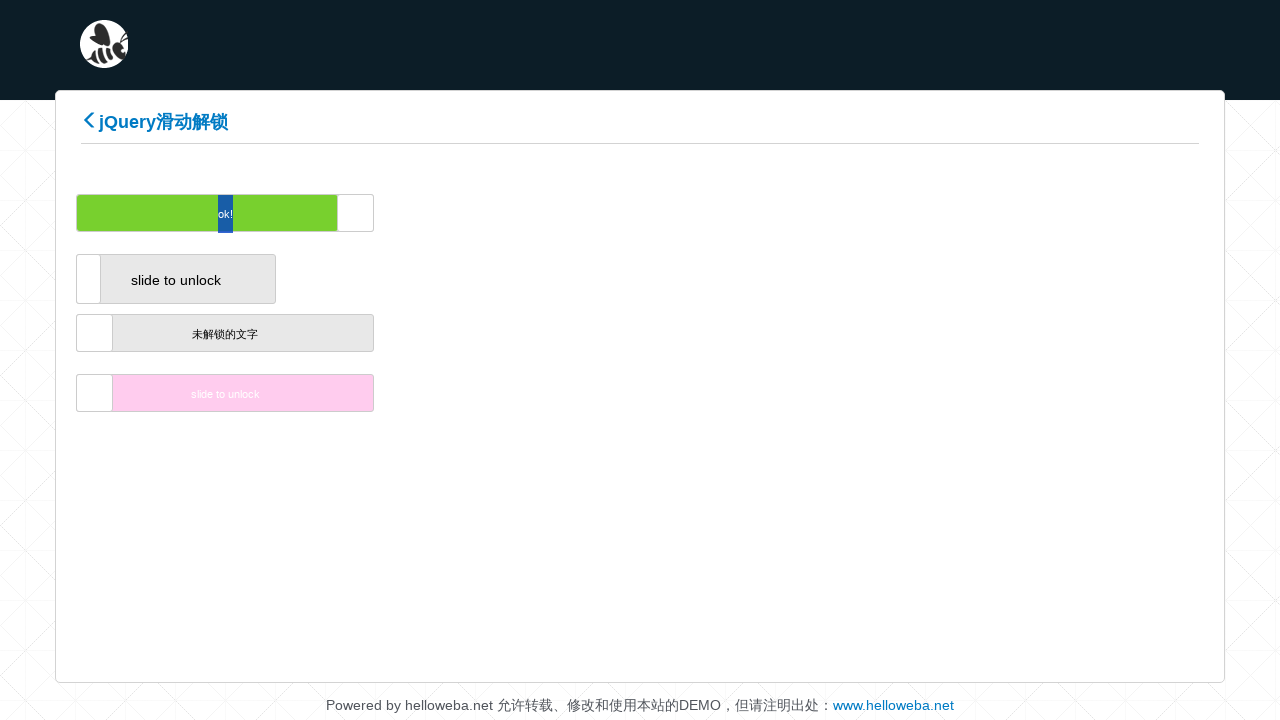

Waited 100ms during drag movement
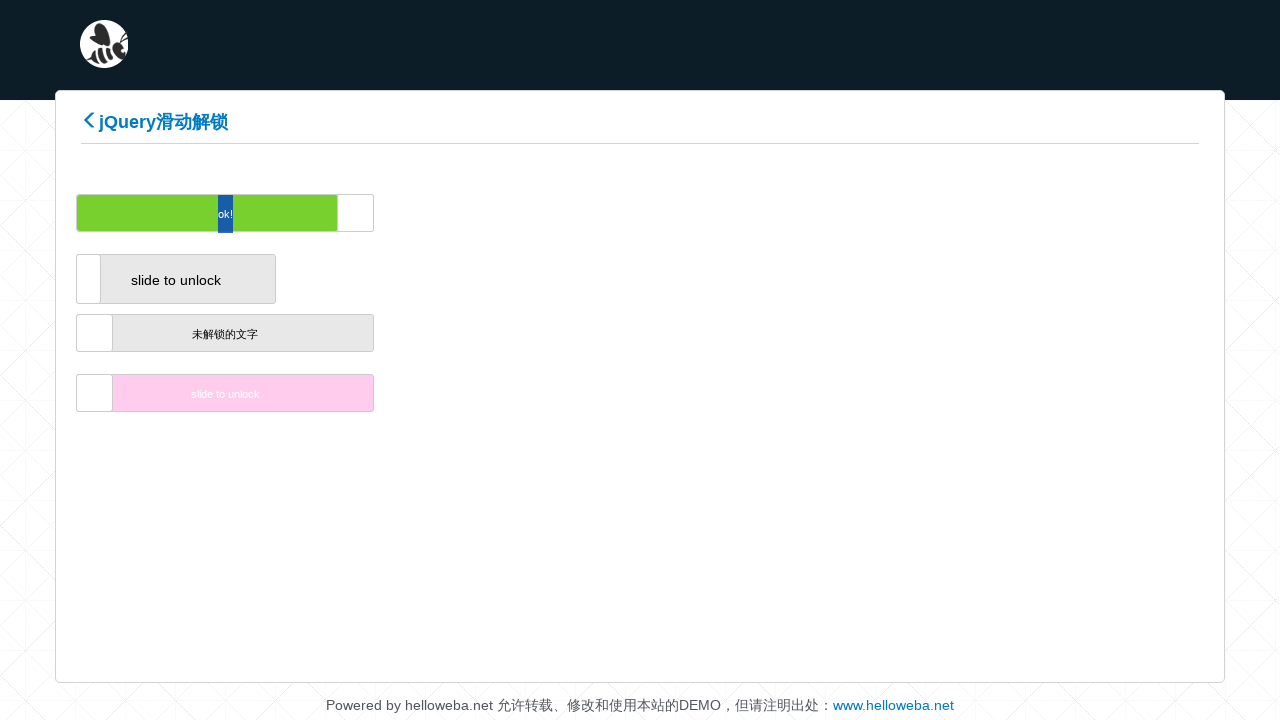

Dragged slider handle to position 115/200 at (1006, 213)
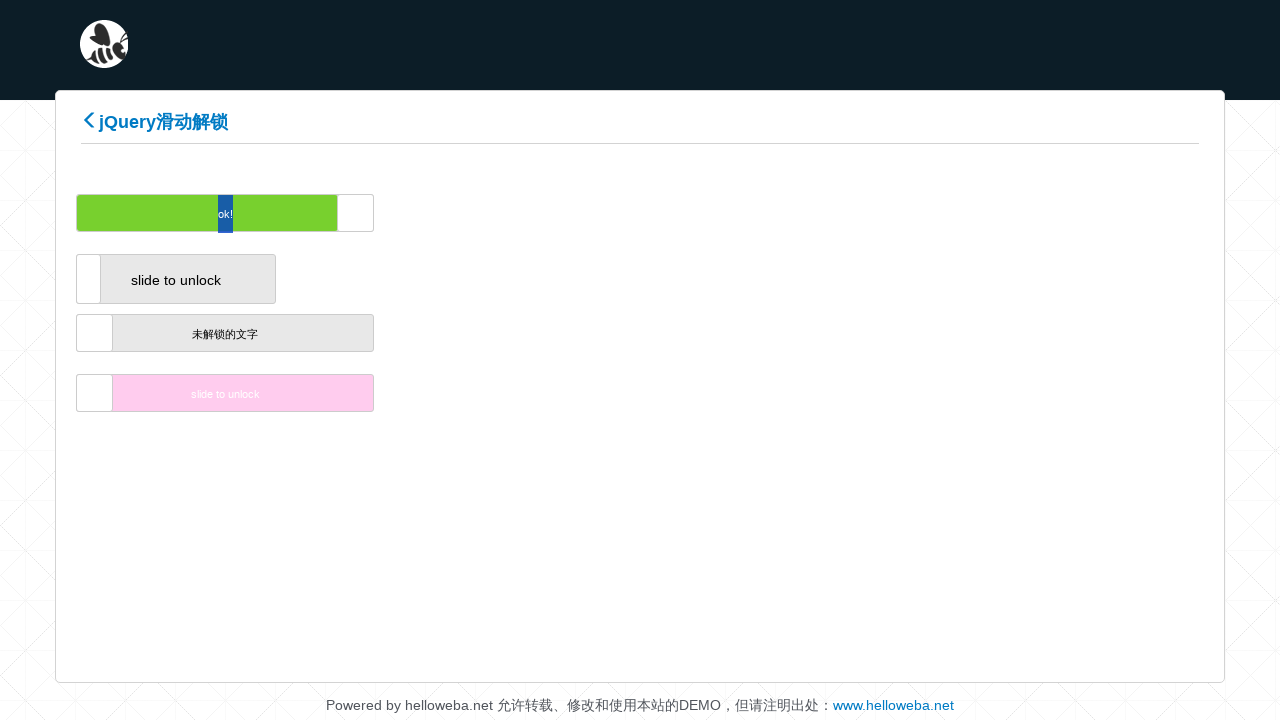

Waited 100ms during drag movement
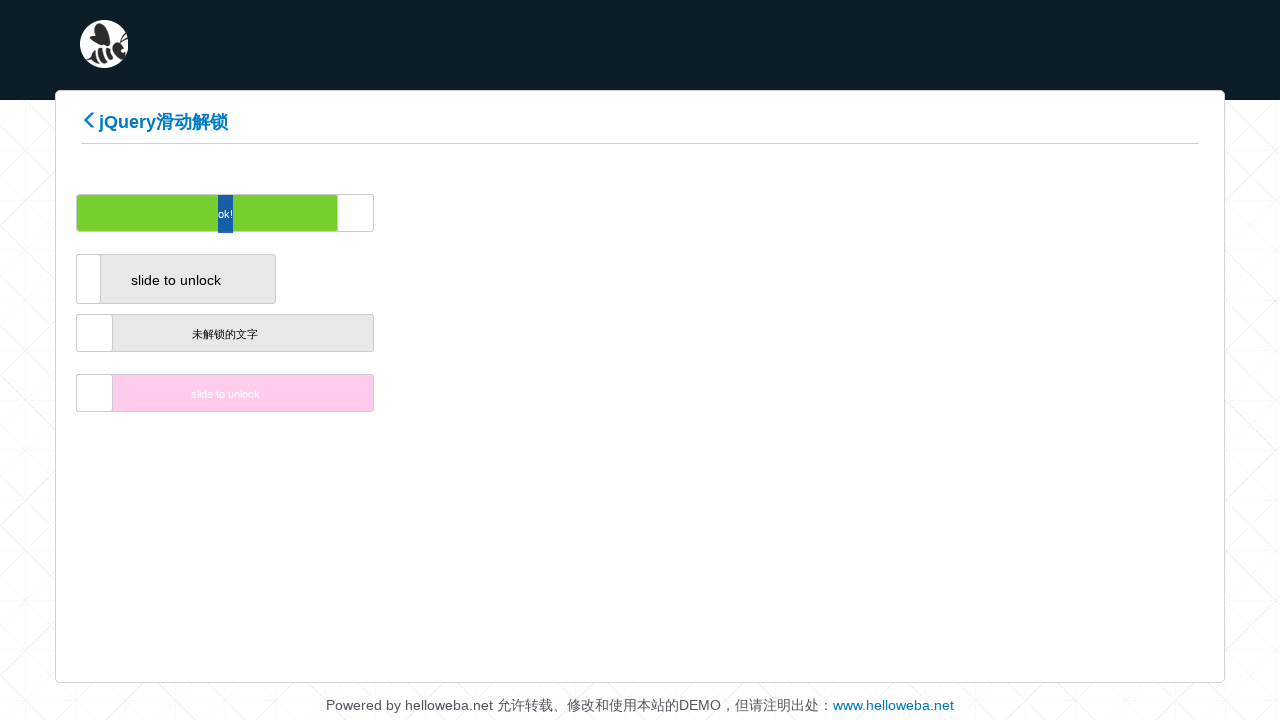

Dragged slider handle to position 116/200 at (1014, 213)
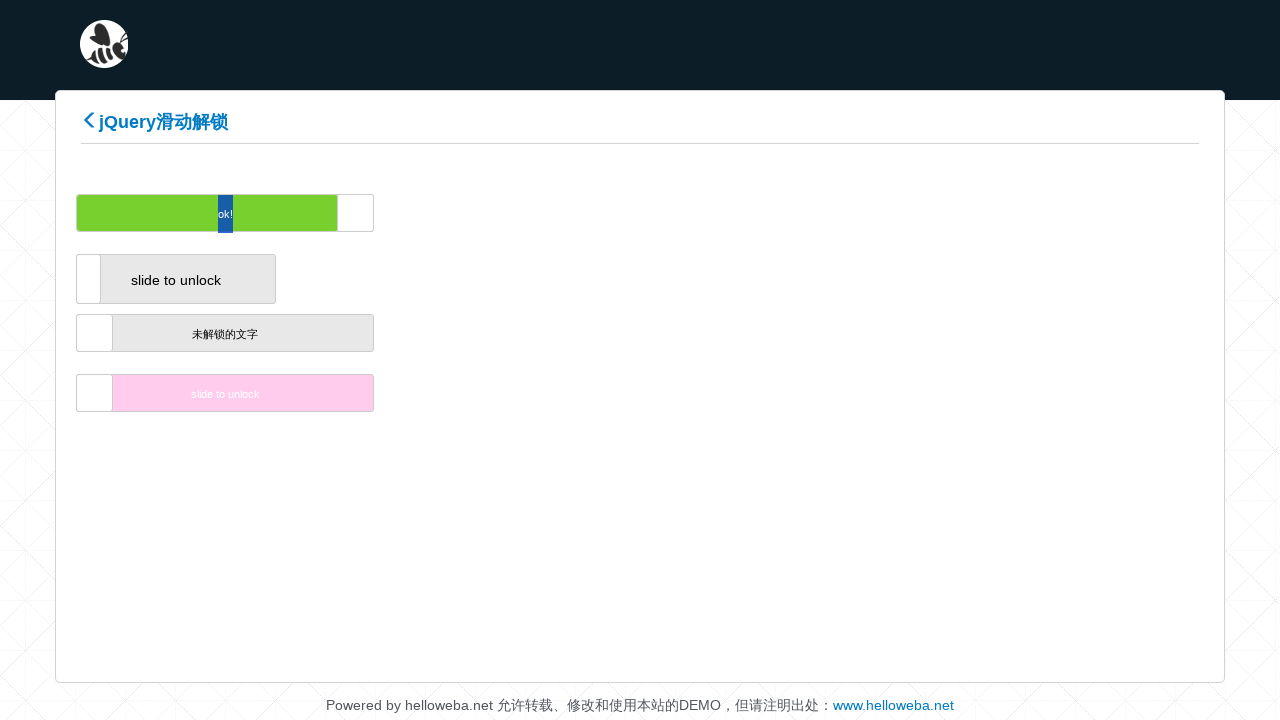

Waited 100ms during drag movement
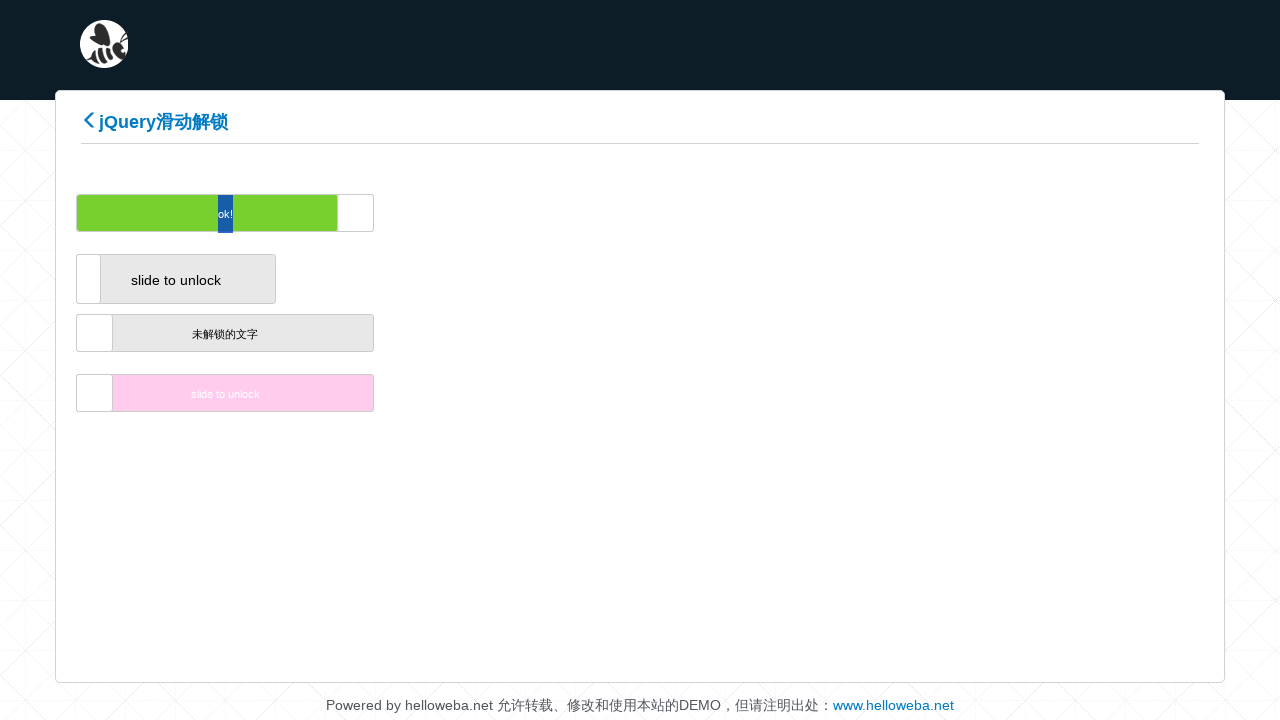

Dragged slider handle to position 117/200 at (1022, 213)
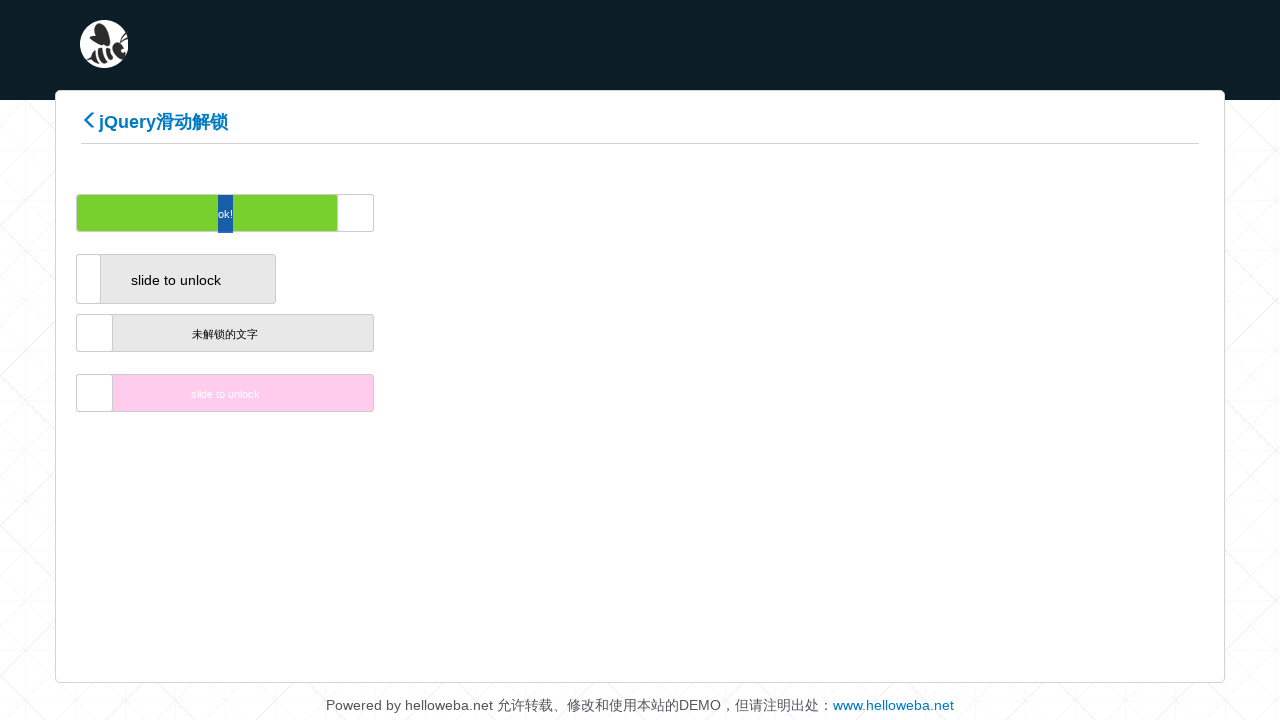

Waited 100ms during drag movement
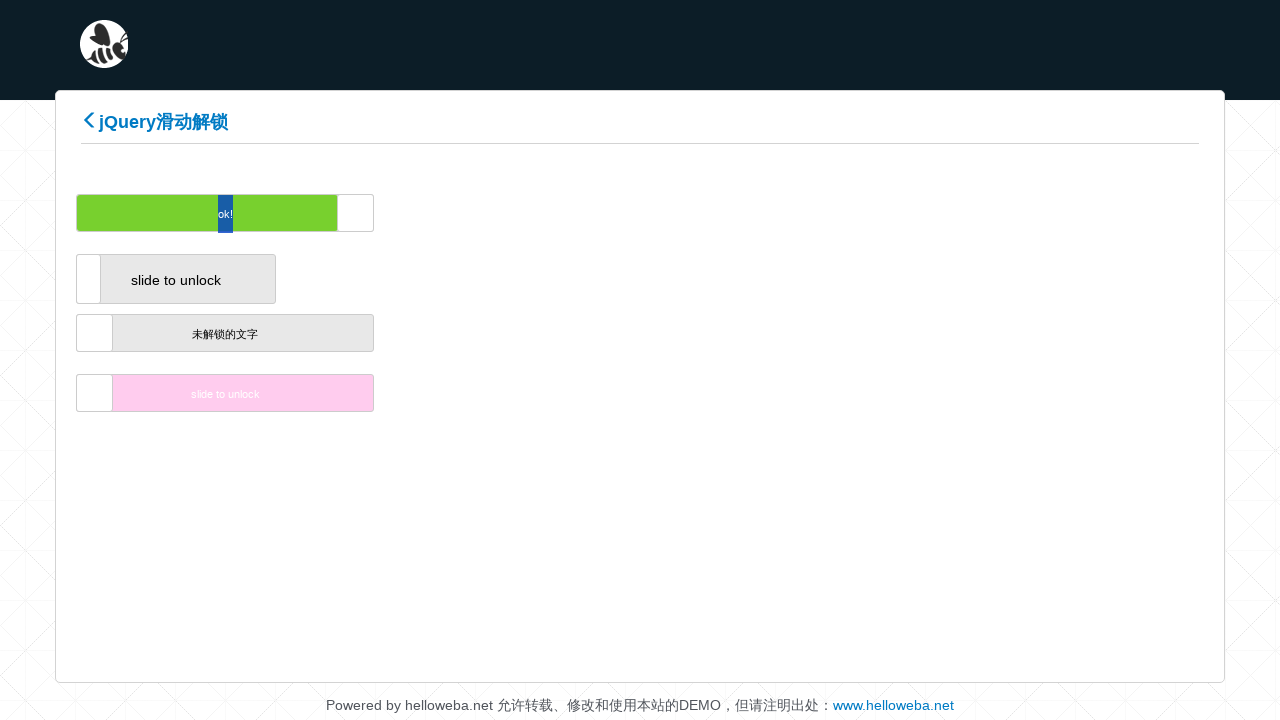

Dragged slider handle to position 118/200 at (1030, 213)
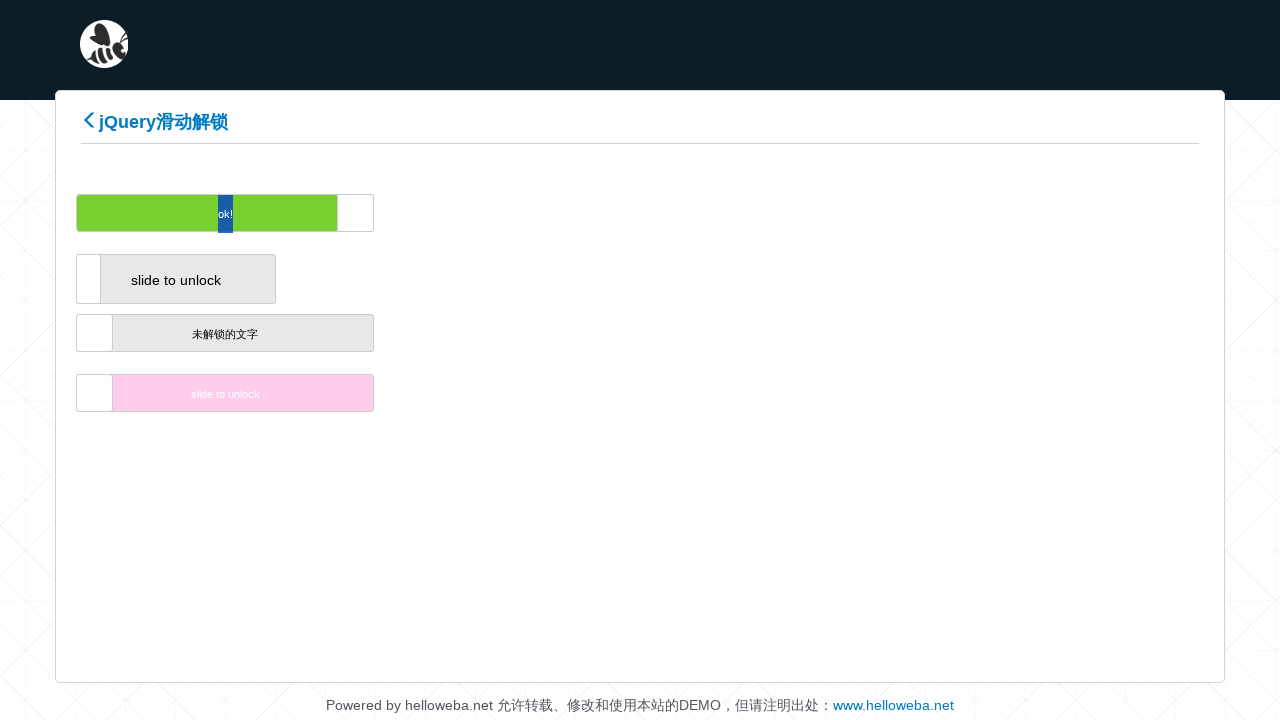

Waited 100ms during drag movement
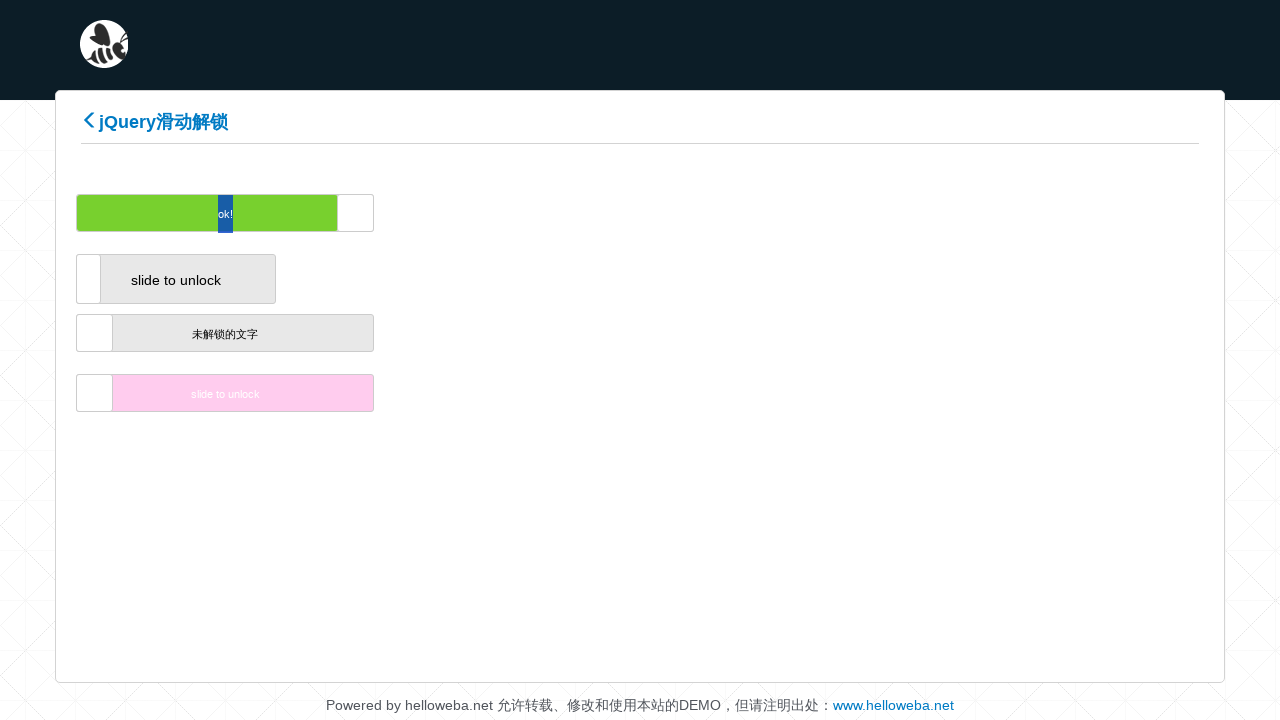

Dragged slider handle to position 119/200 at (1038, 213)
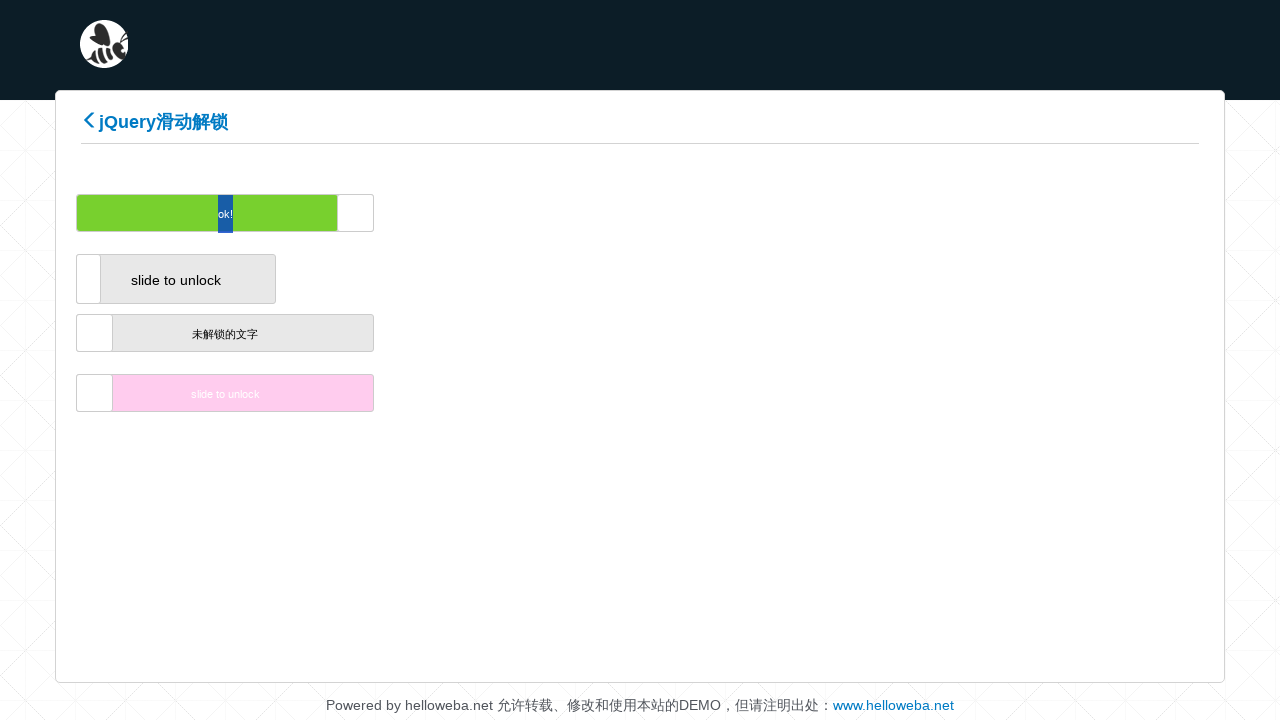

Waited 100ms during drag movement
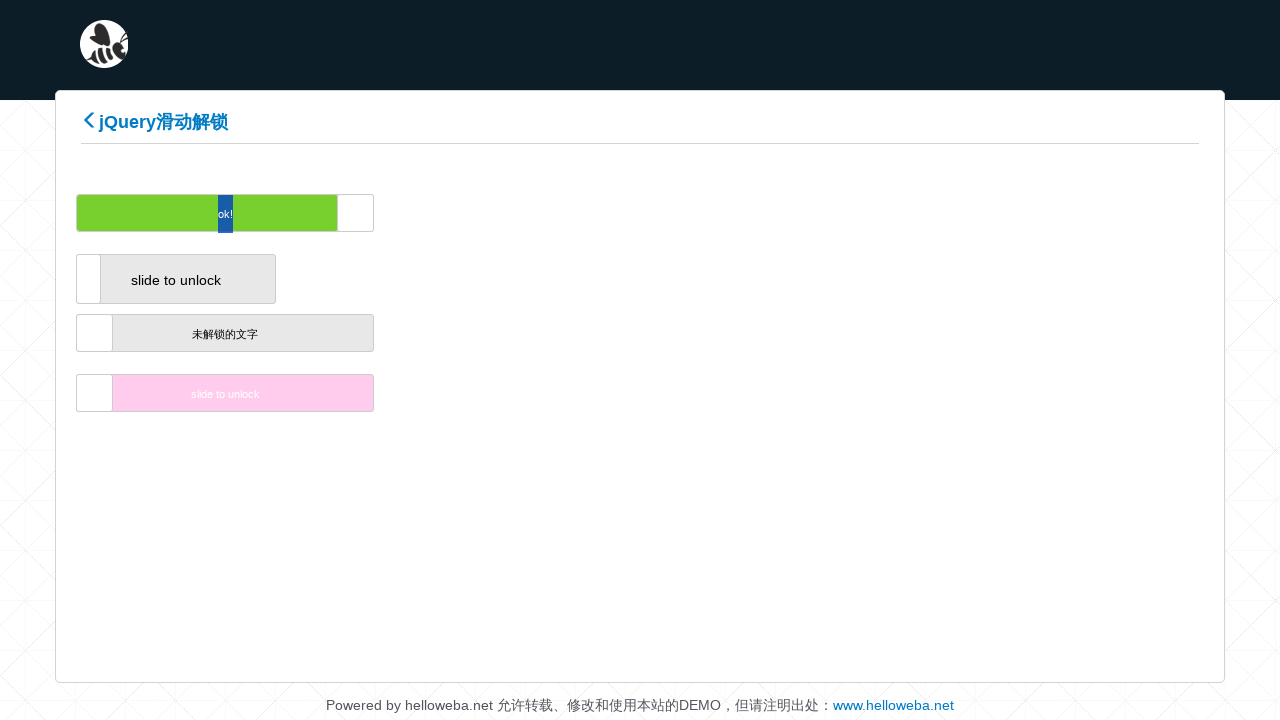

Dragged slider handle to position 120/200 at (1046, 213)
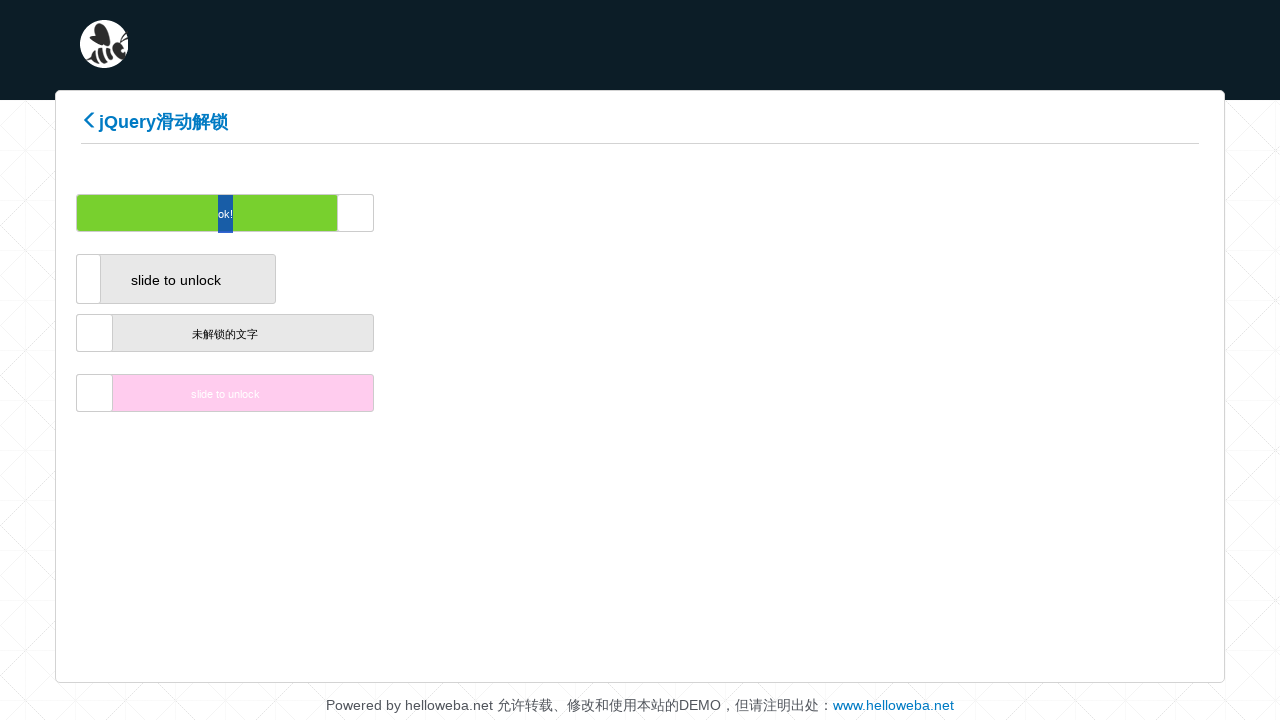

Waited 100ms during drag movement
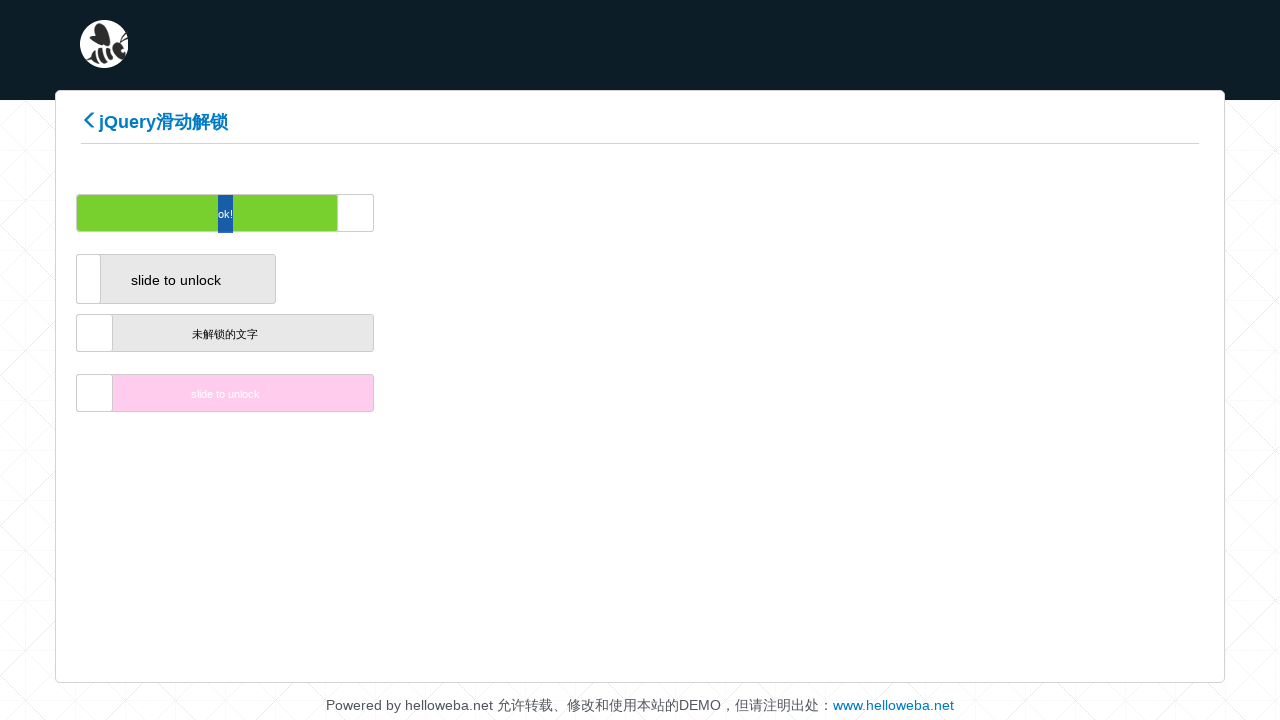

Dragged slider handle to position 121/200 at (1054, 213)
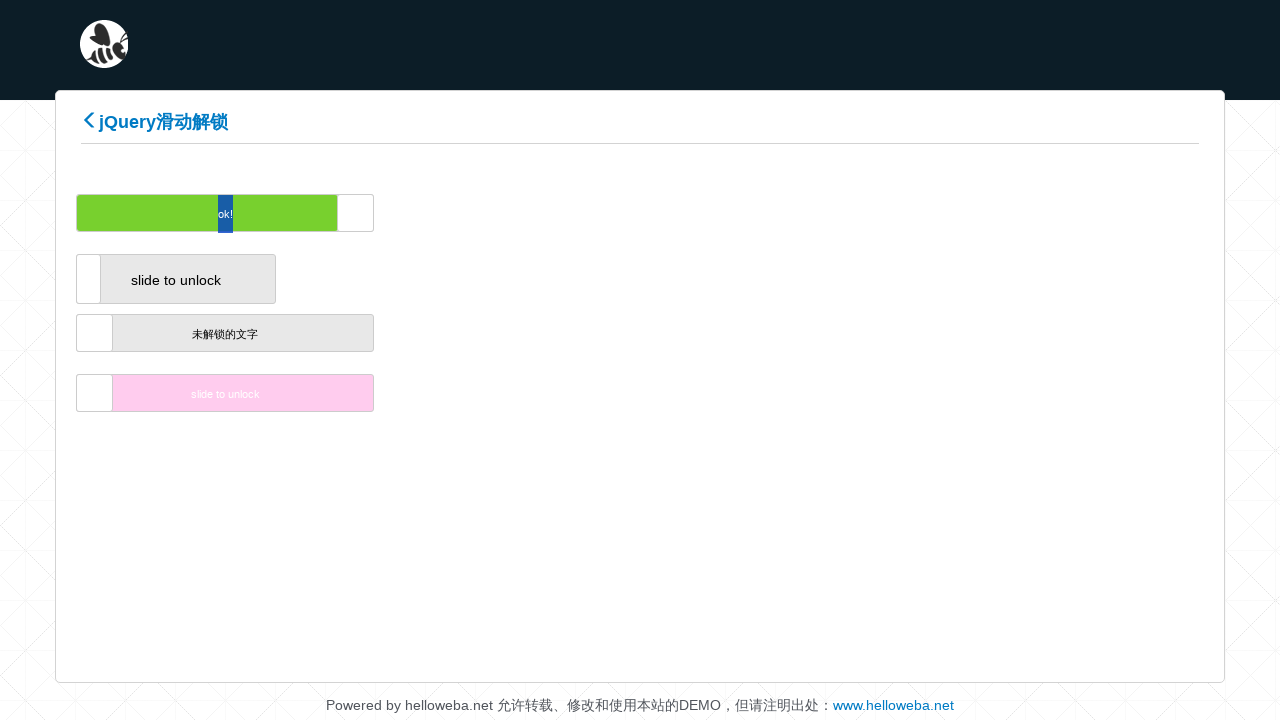

Waited 100ms during drag movement
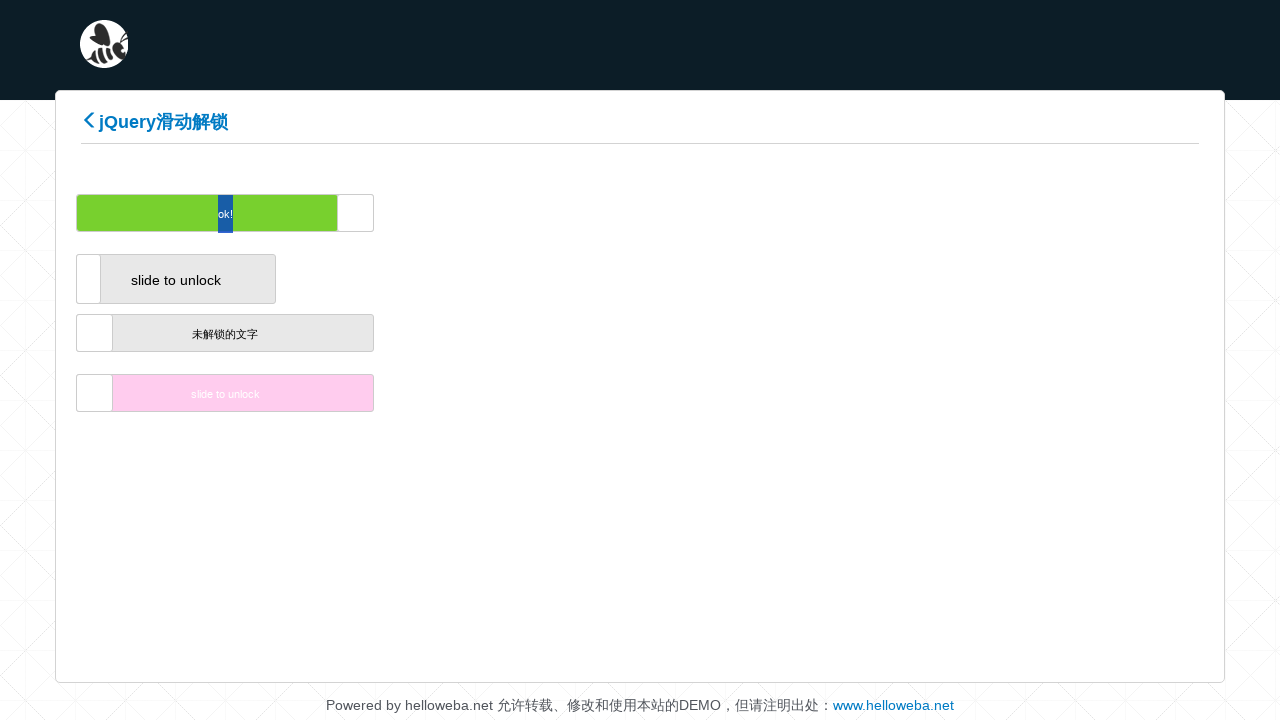

Dragged slider handle to position 122/200 at (1062, 213)
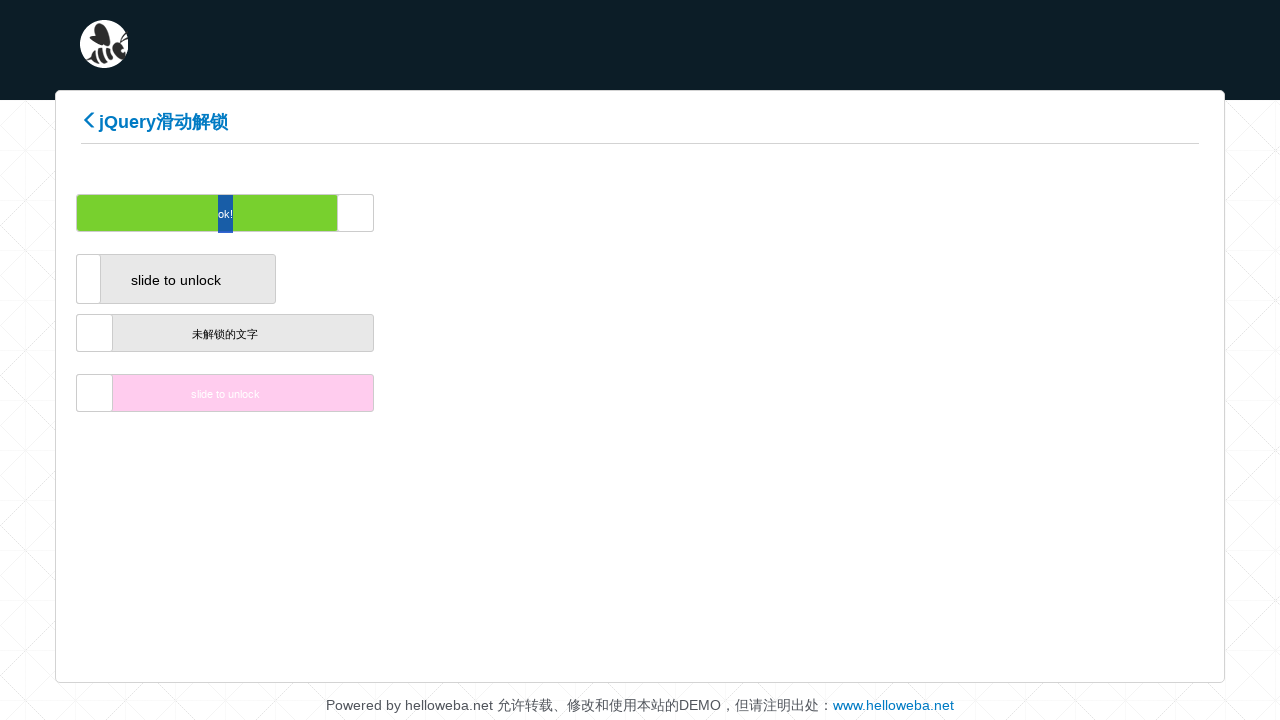

Waited 100ms during drag movement
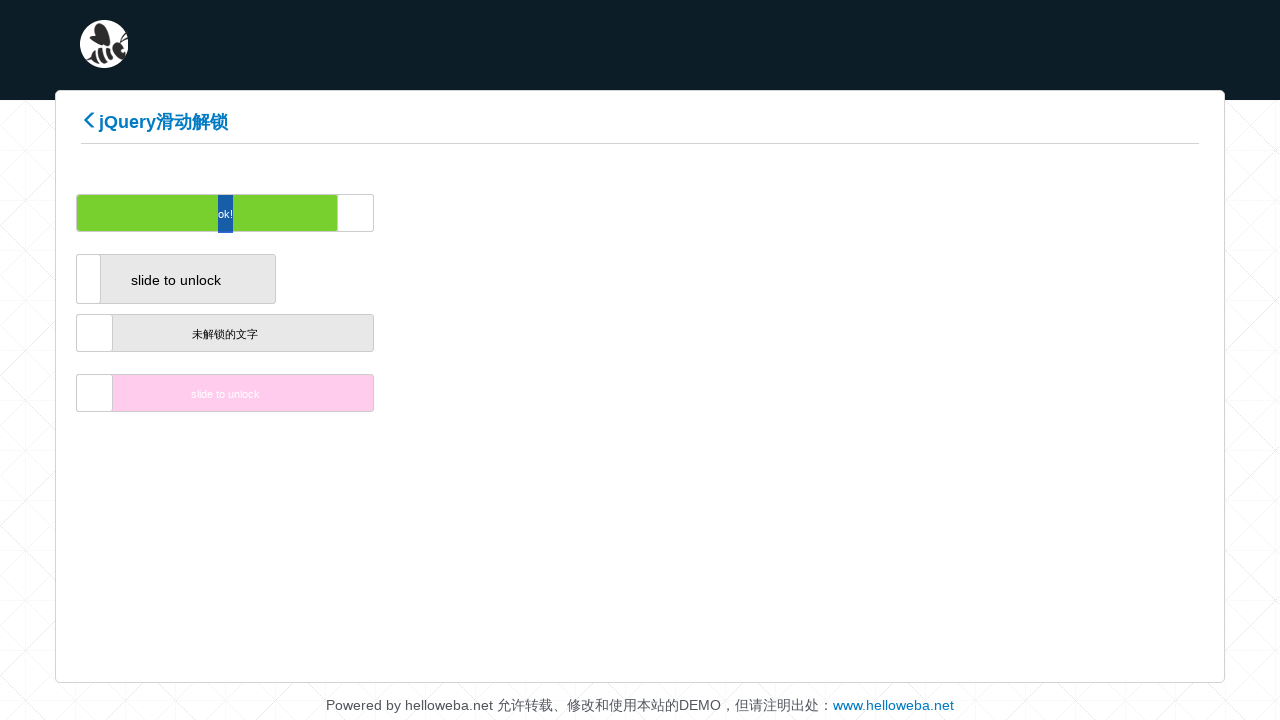

Dragged slider handle to position 123/200 at (1070, 213)
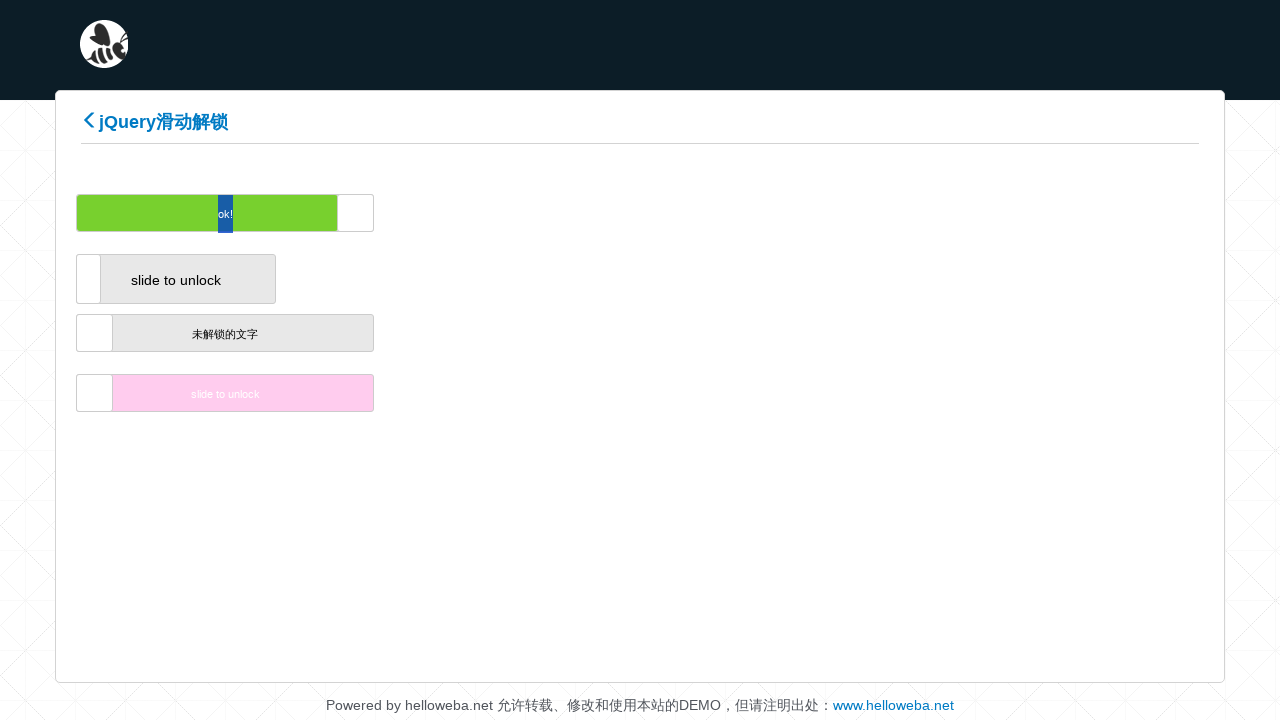

Waited 100ms during drag movement
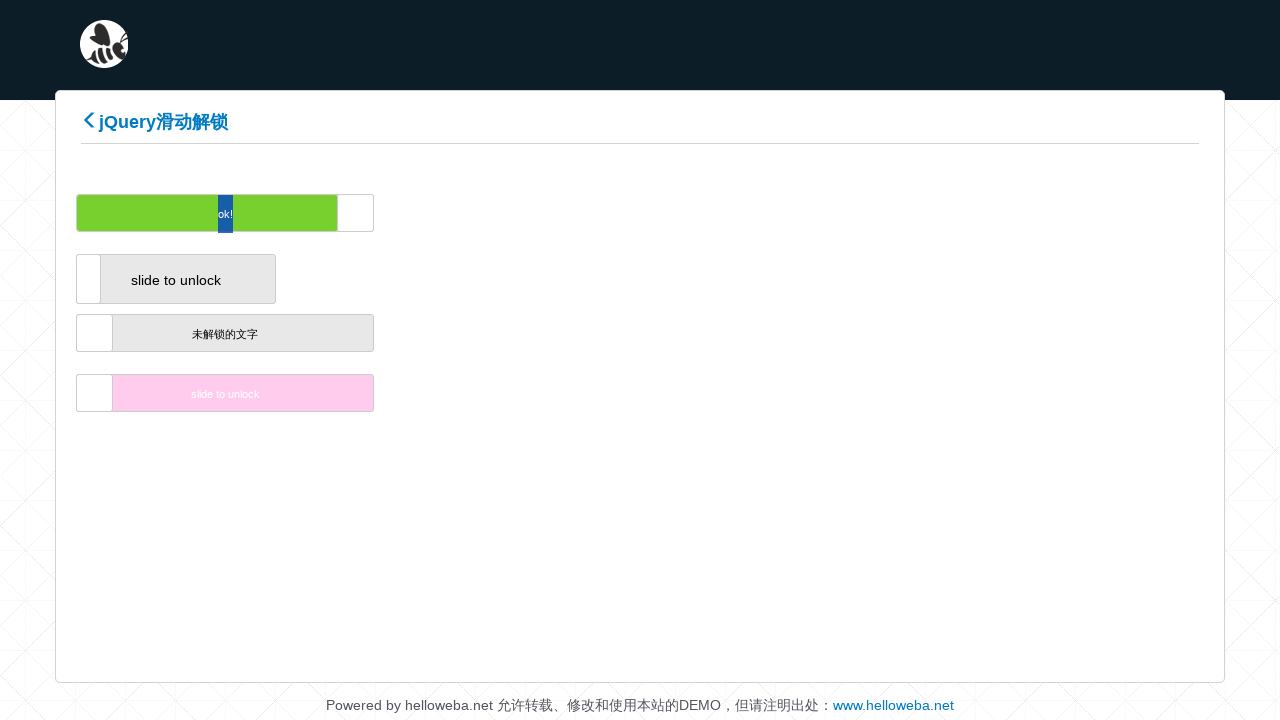

Dragged slider handle to position 124/200 at (1078, 213)
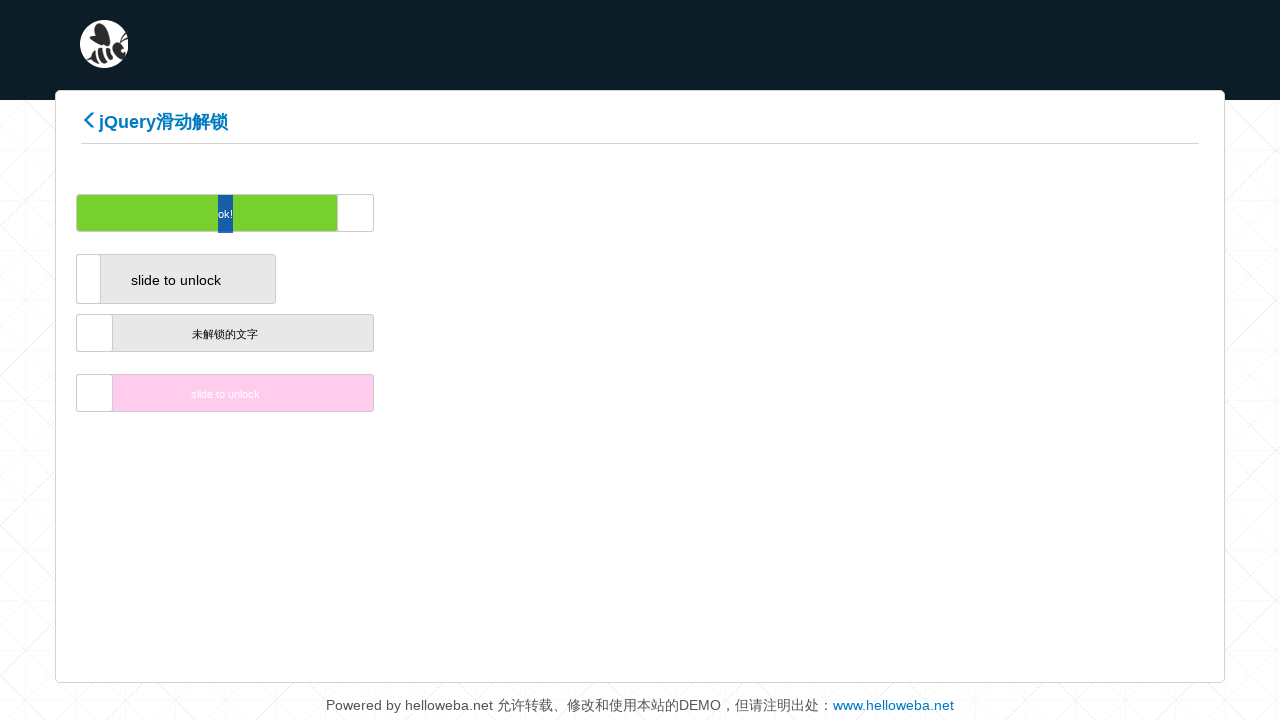

Waited 100ms during drag movement
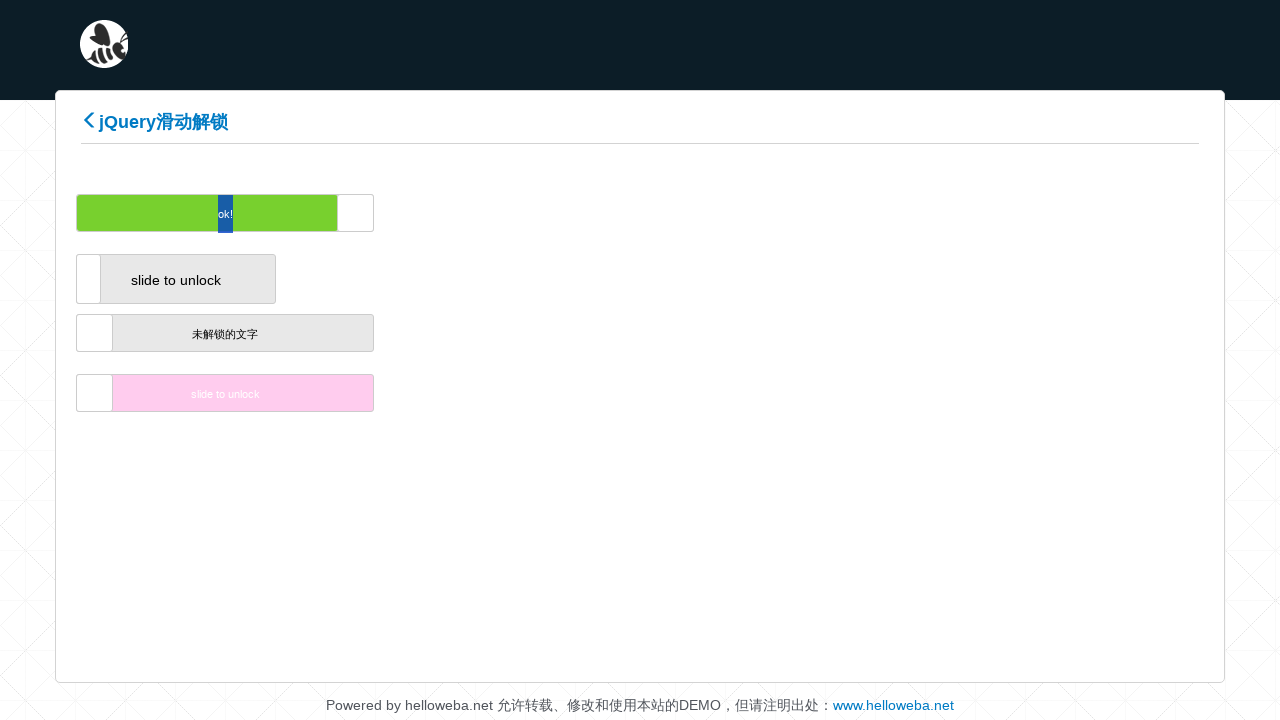

Dragged slider handle to position 125/200 at (1086, 213)
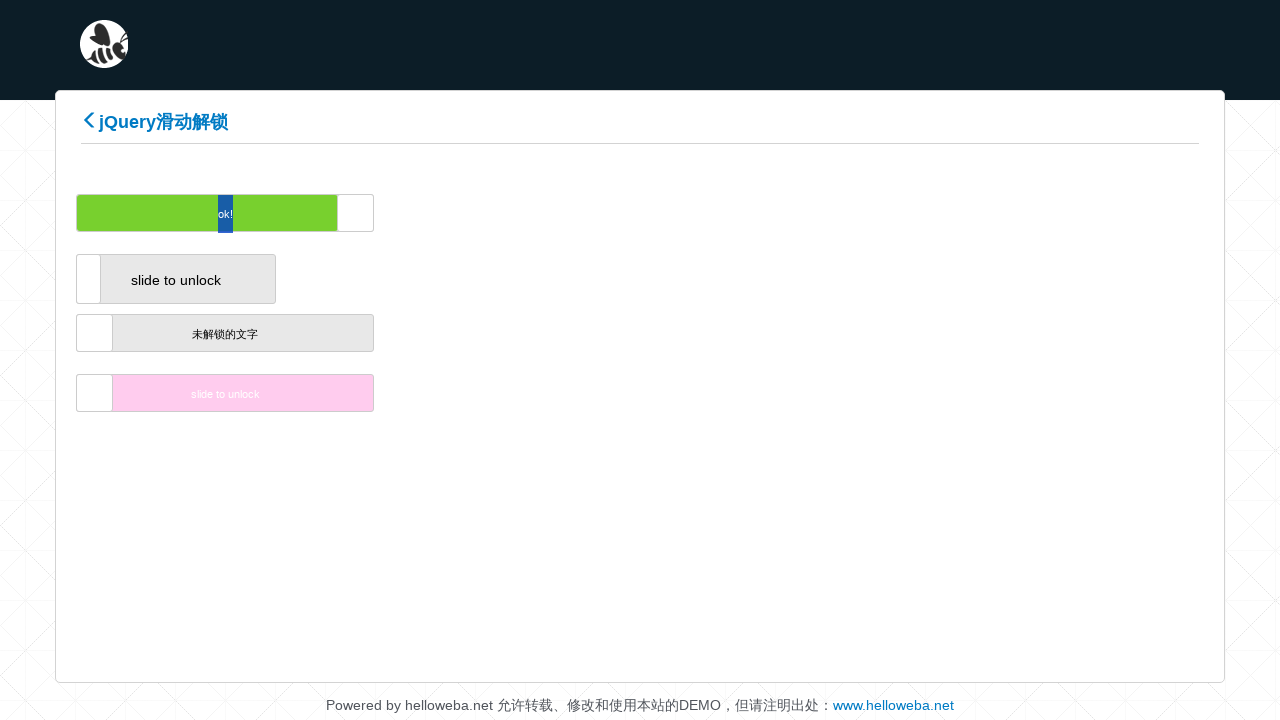

Waited 100ms during drag movement
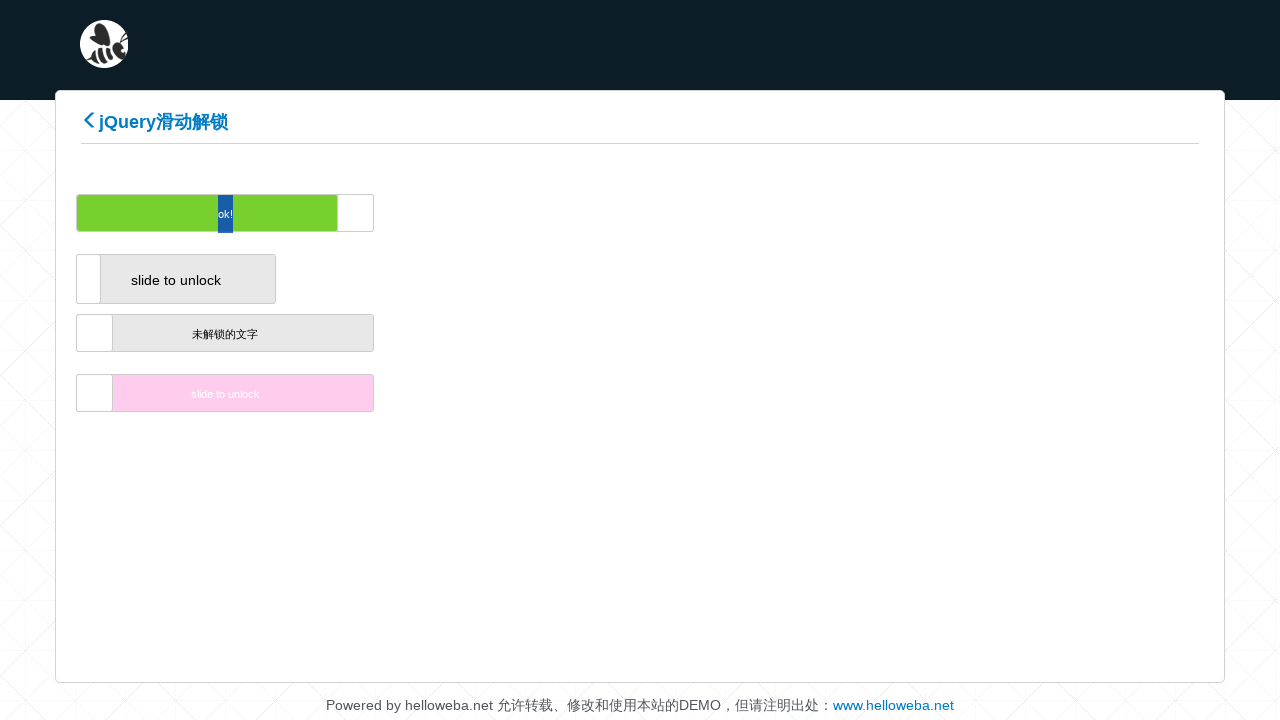

Dragged slider handle to position 126/200 at (1094, 213)
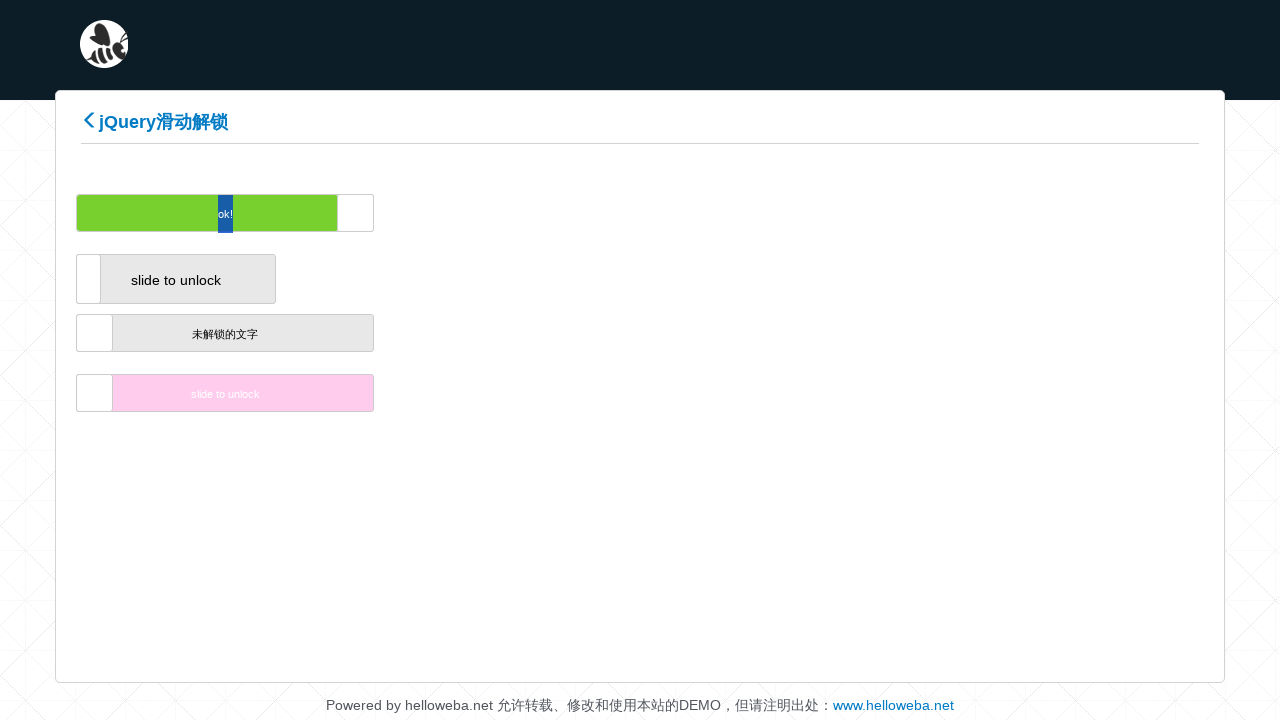

Waited 100ms during drag movement
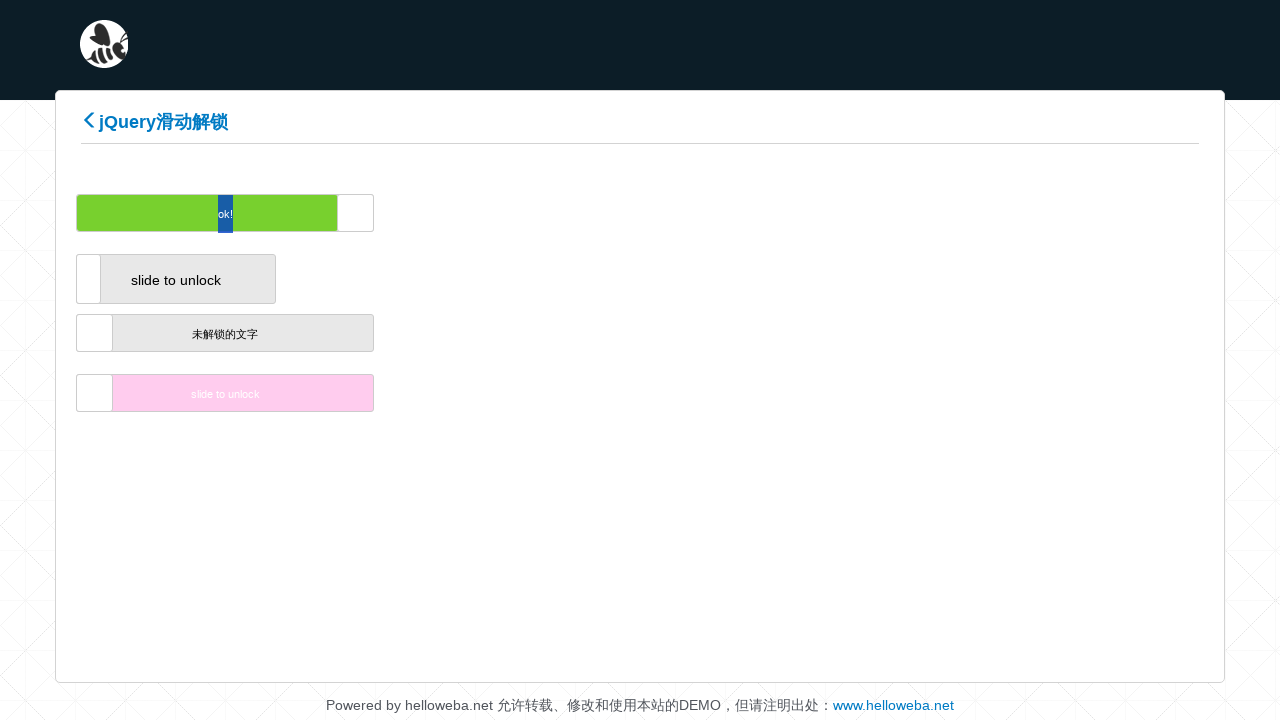

Dragged slider handle to position 127/200 at (1102, 213)
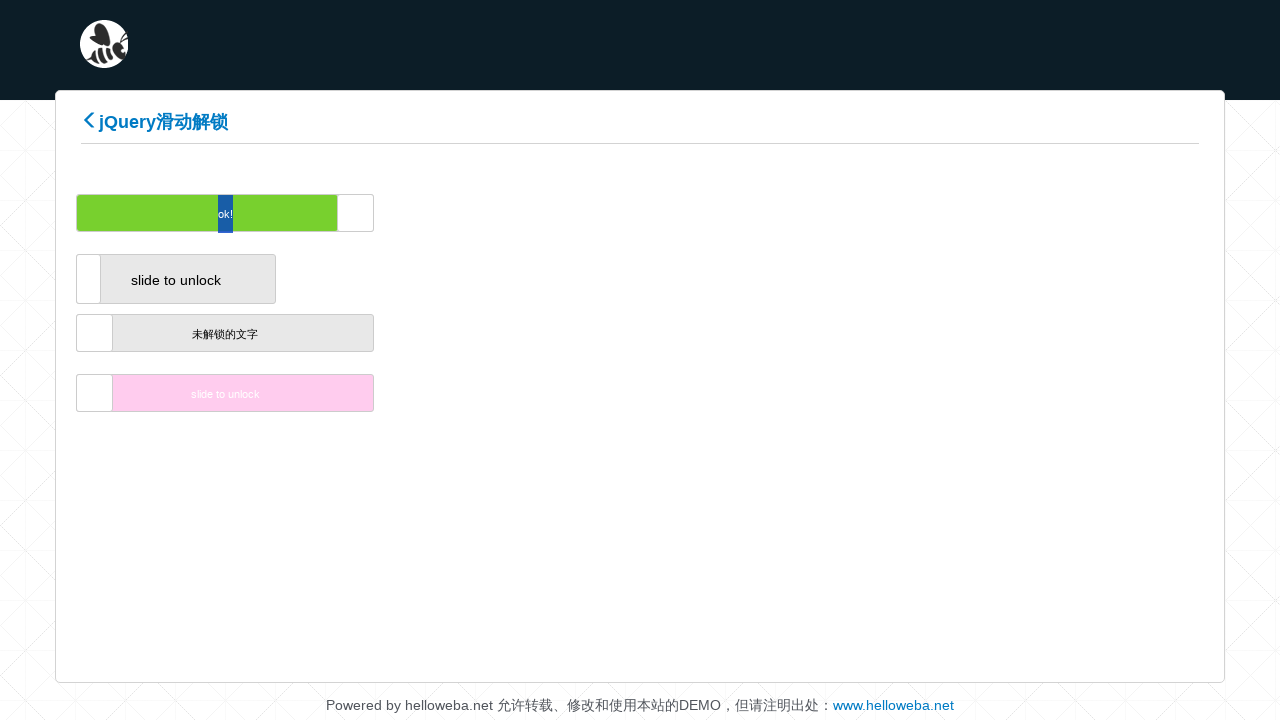

Waited 100ms during drag movement
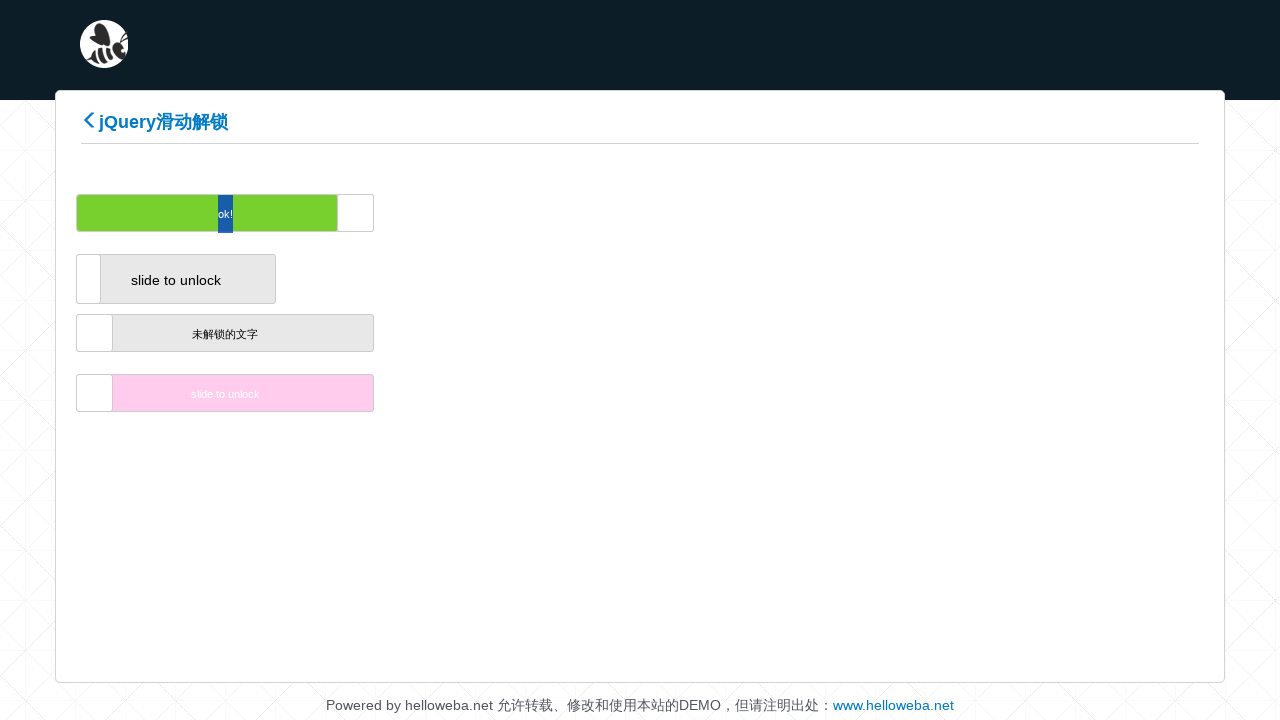

Dragged slider handle to position 128/200 at (1110, 213)
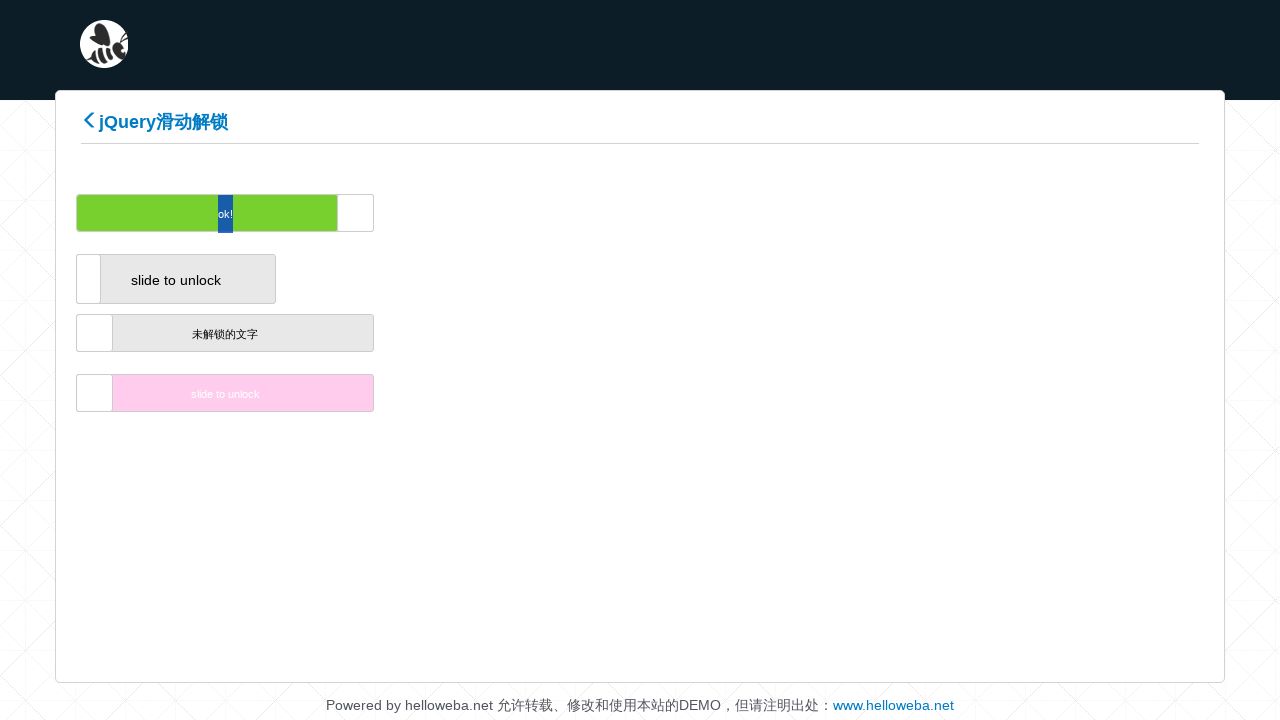

Waited 100ms during drag movement
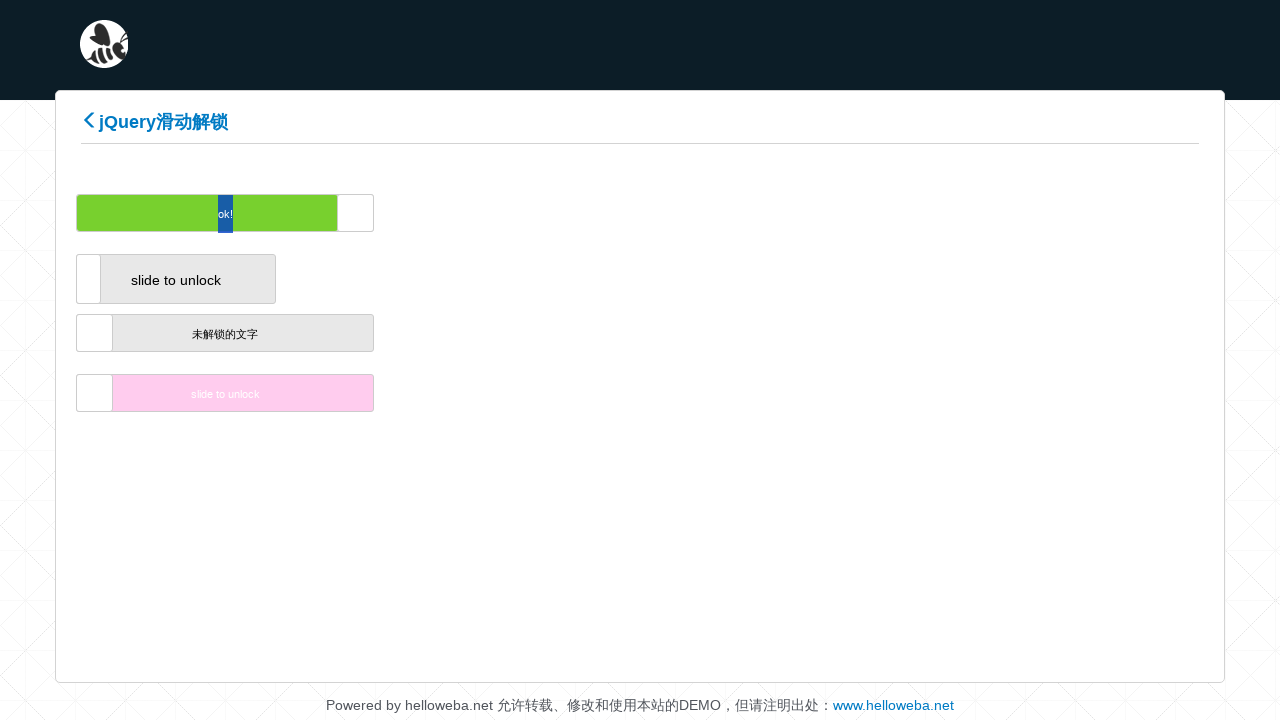

Dragged slider handle to position 129/200 at (1118, 213)
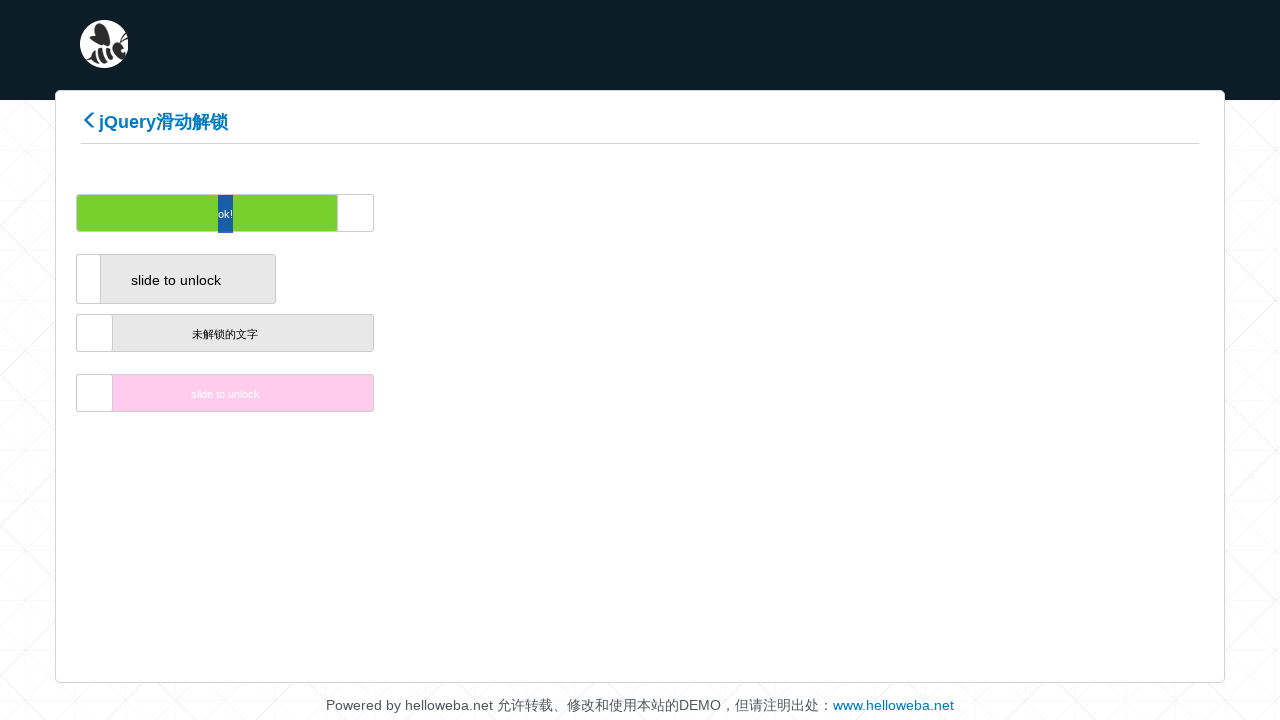

Waited 100ms during drag movement
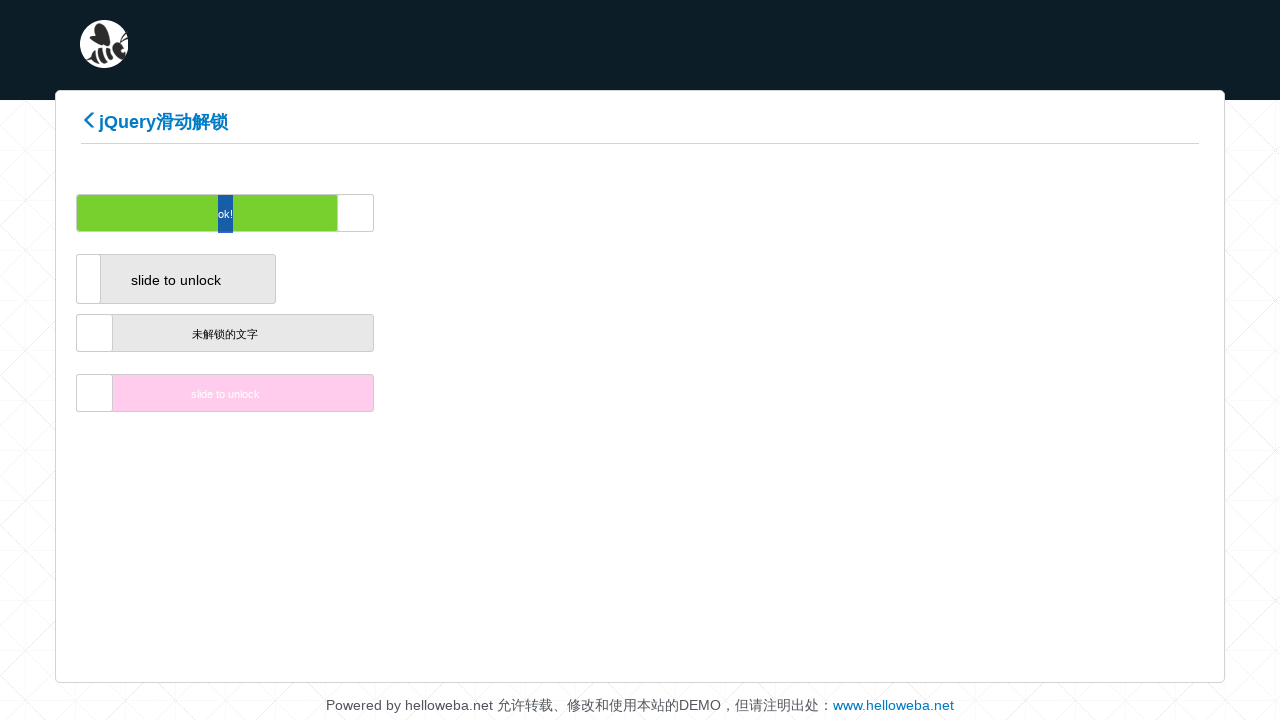

Dragged slider handle to position 130/200 at (1126, 213)
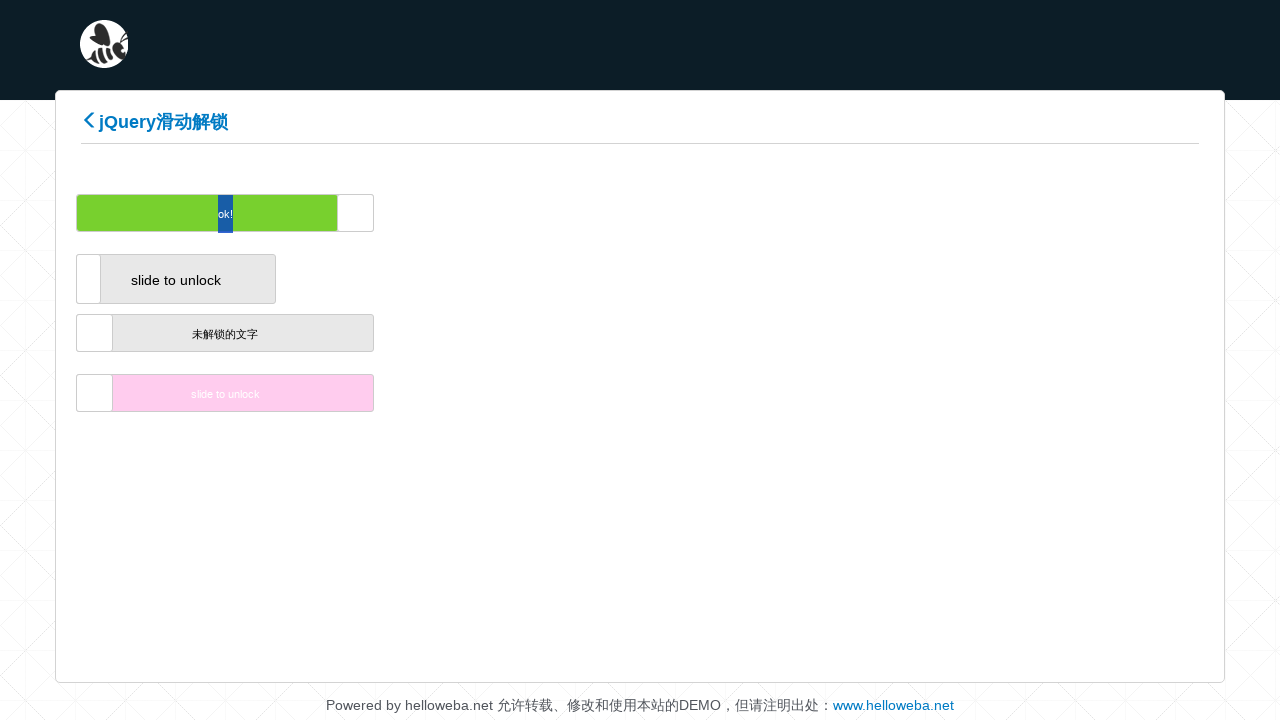

Waited 100ms during drag movement
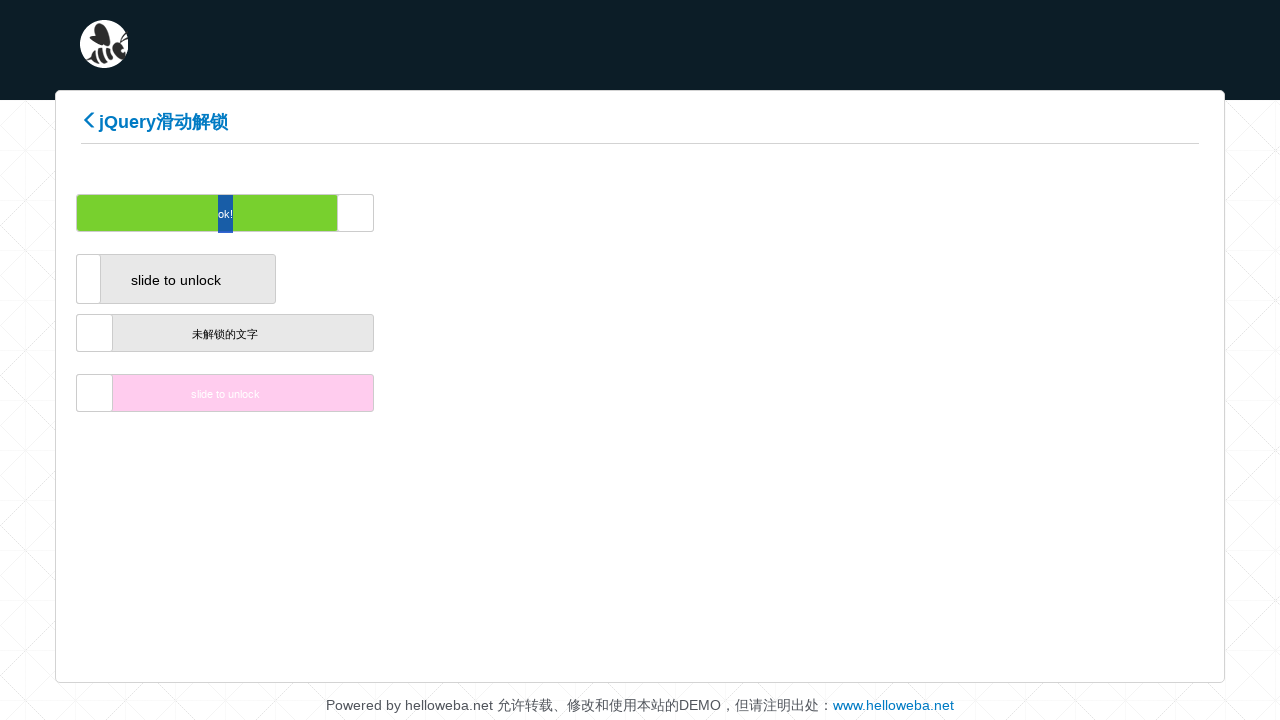

Dragged slider handle to position 131/200 at (1134, 213)
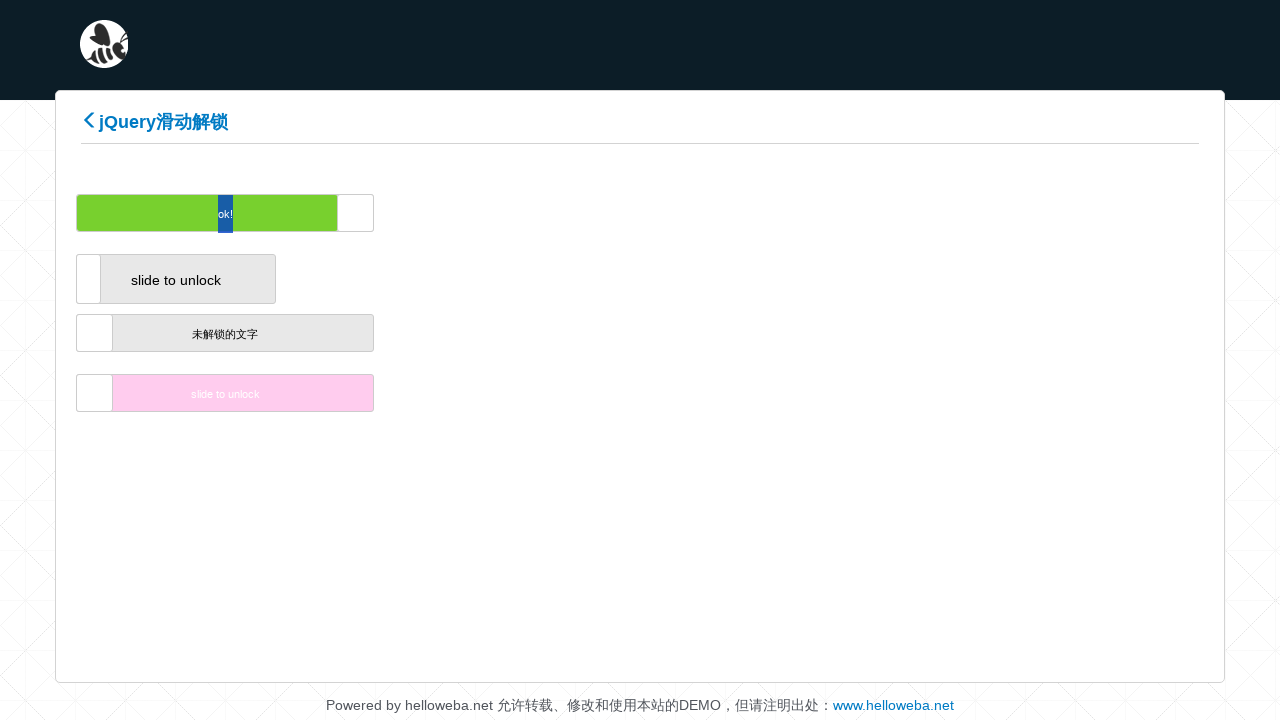

Waited 100ms during drag movement
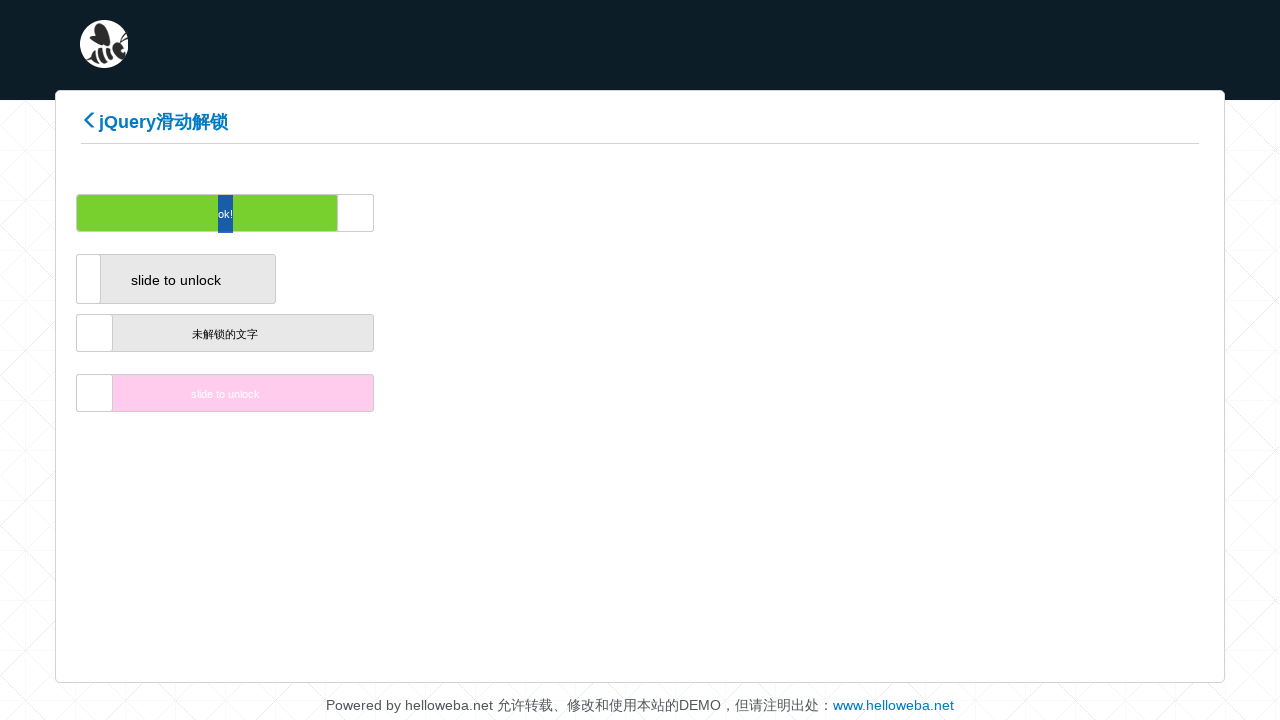

Dragged slider handle to position 132/200 at (1142, 213)
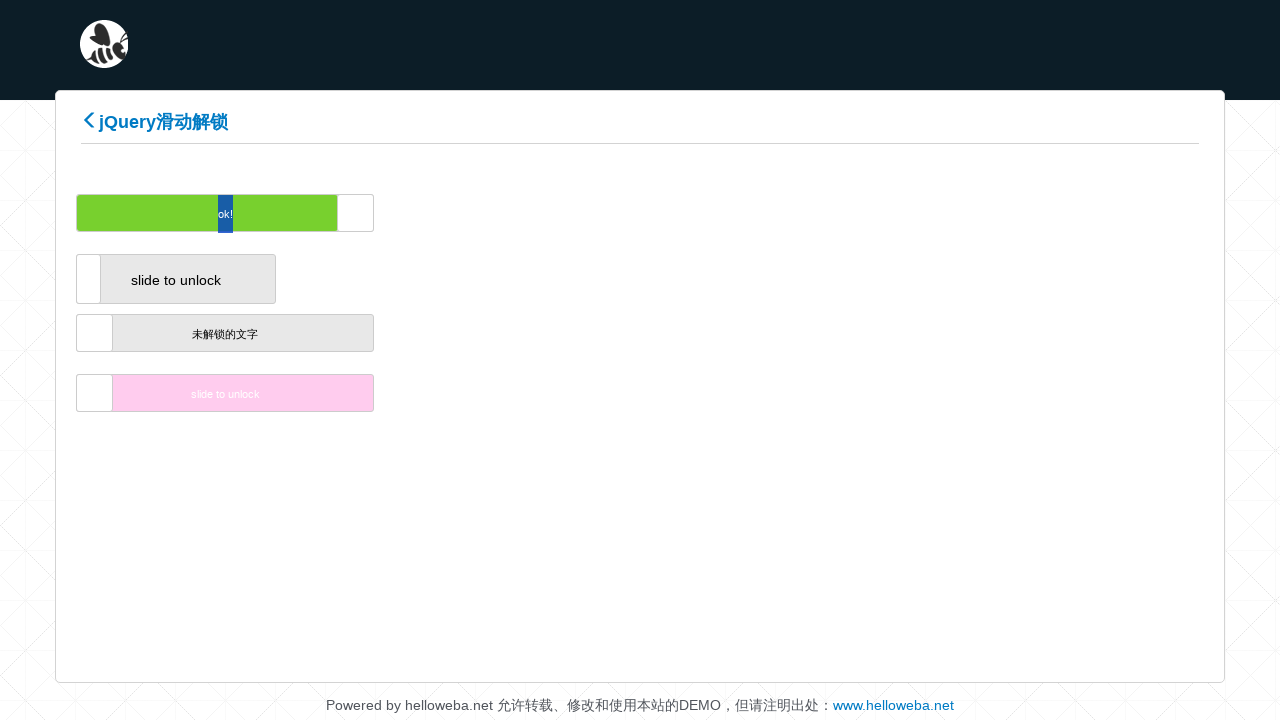

Waited 100ms during drag movement
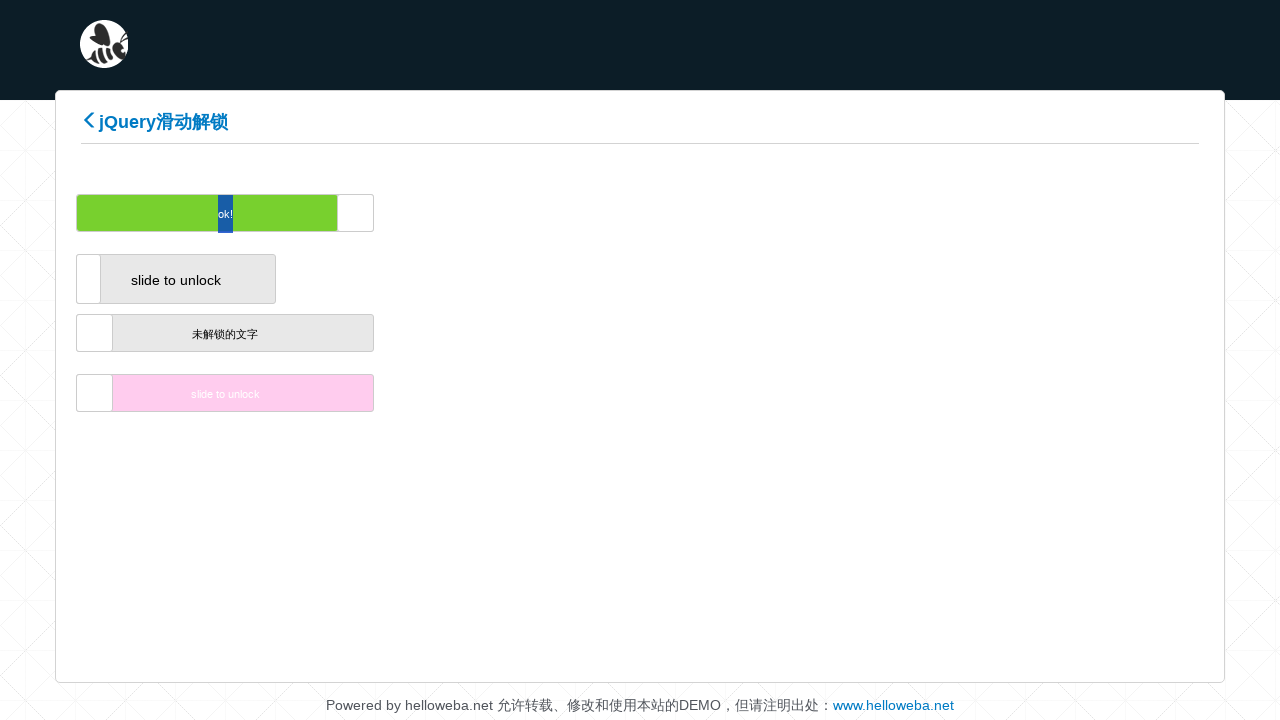

Dragged slider handle to position 133/200 at (1150, 213)
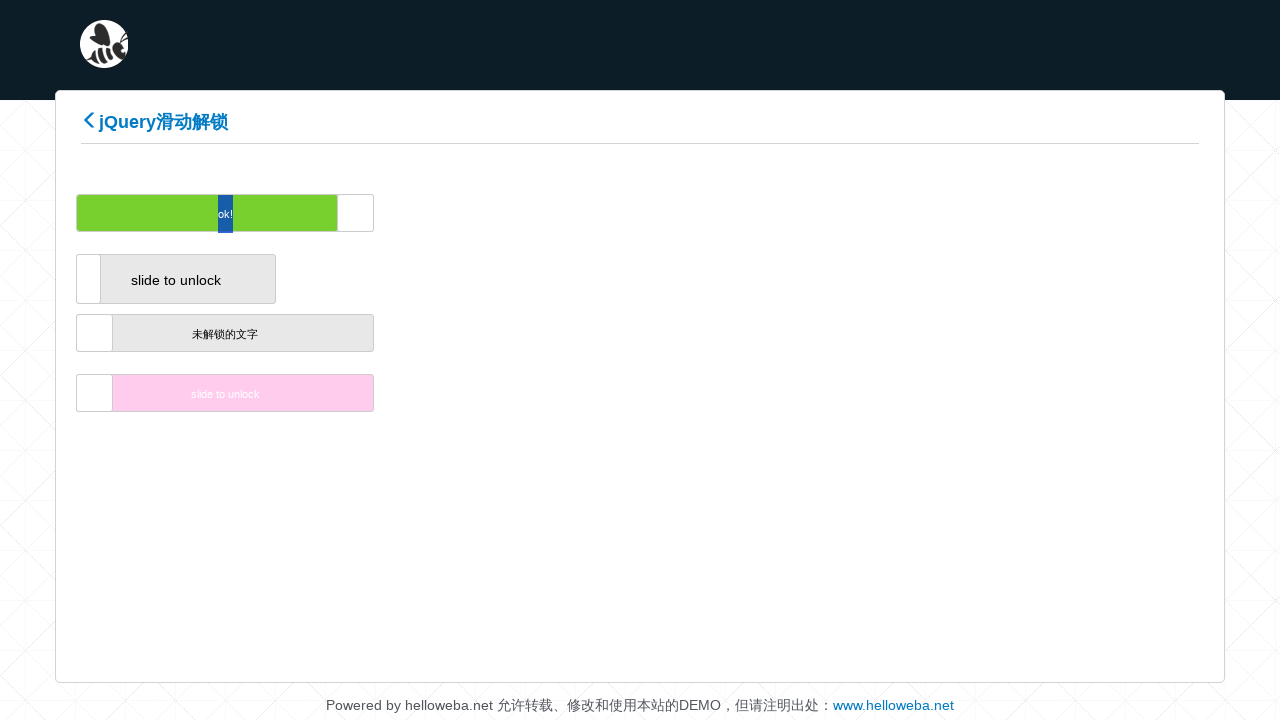

Waited 100ms during drag movement
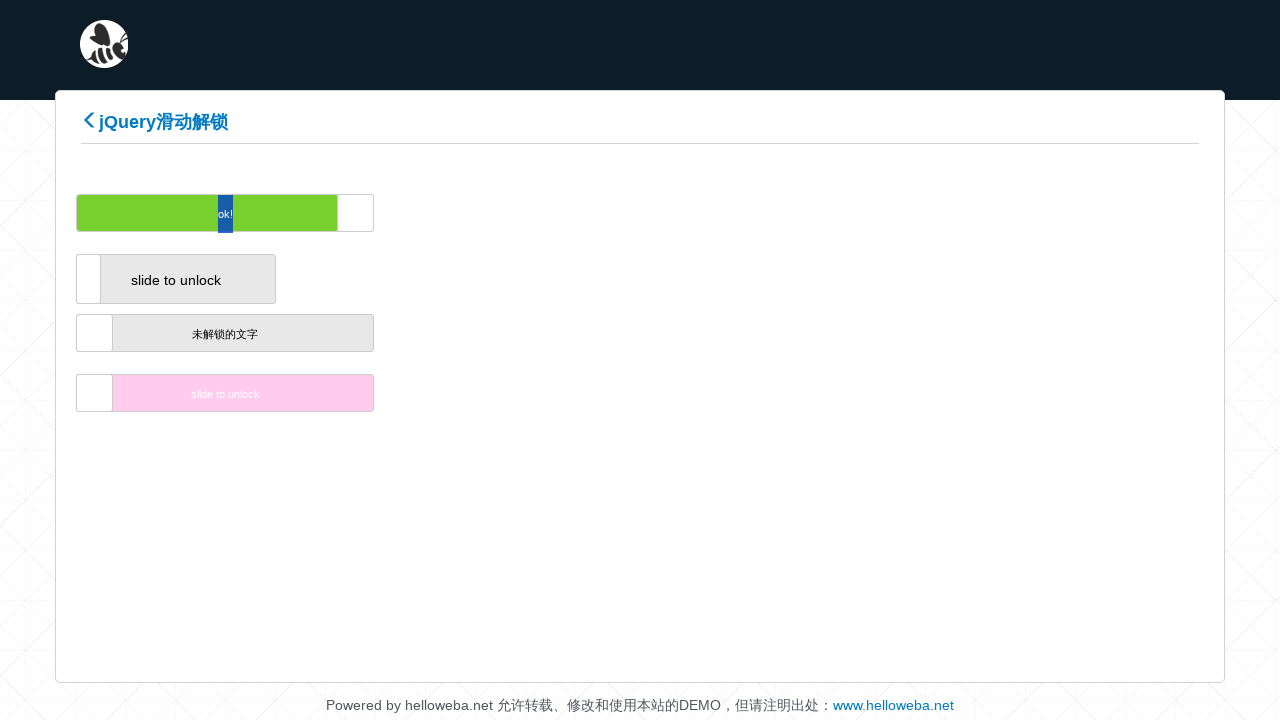

Dragged slider handle to position 134/200 at (1158, 213)
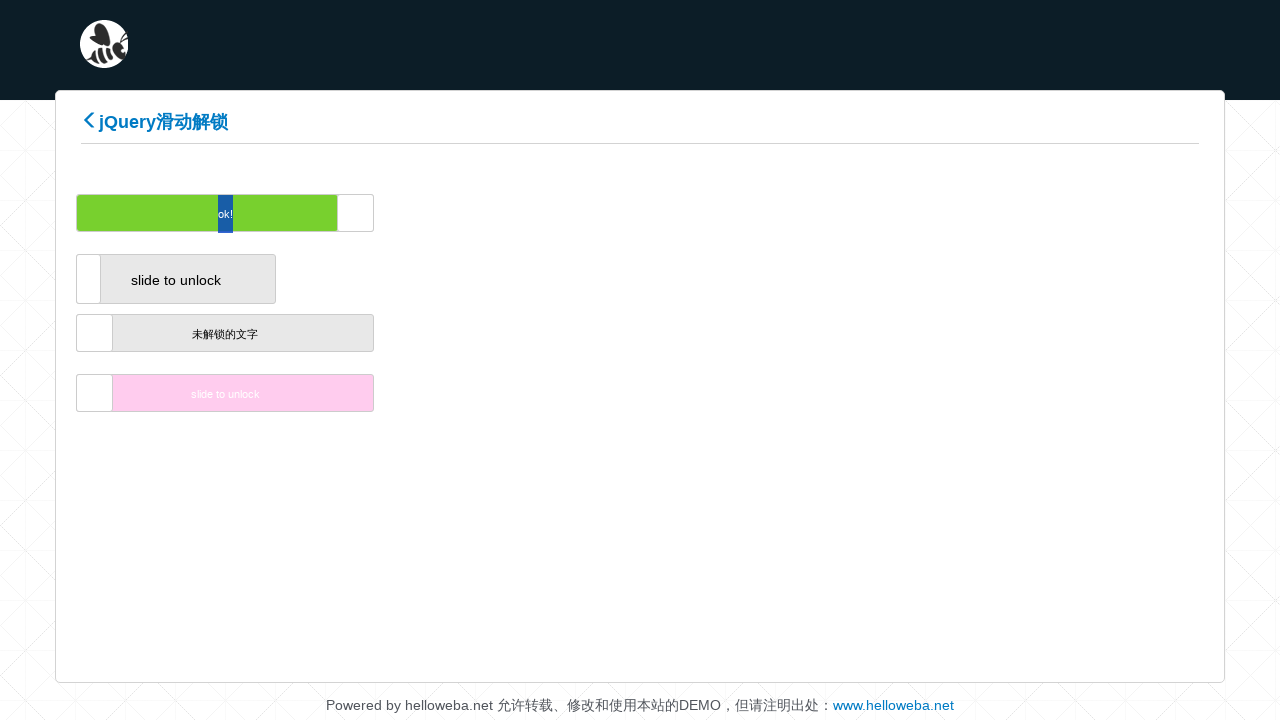

Waited 100ms during drag movement
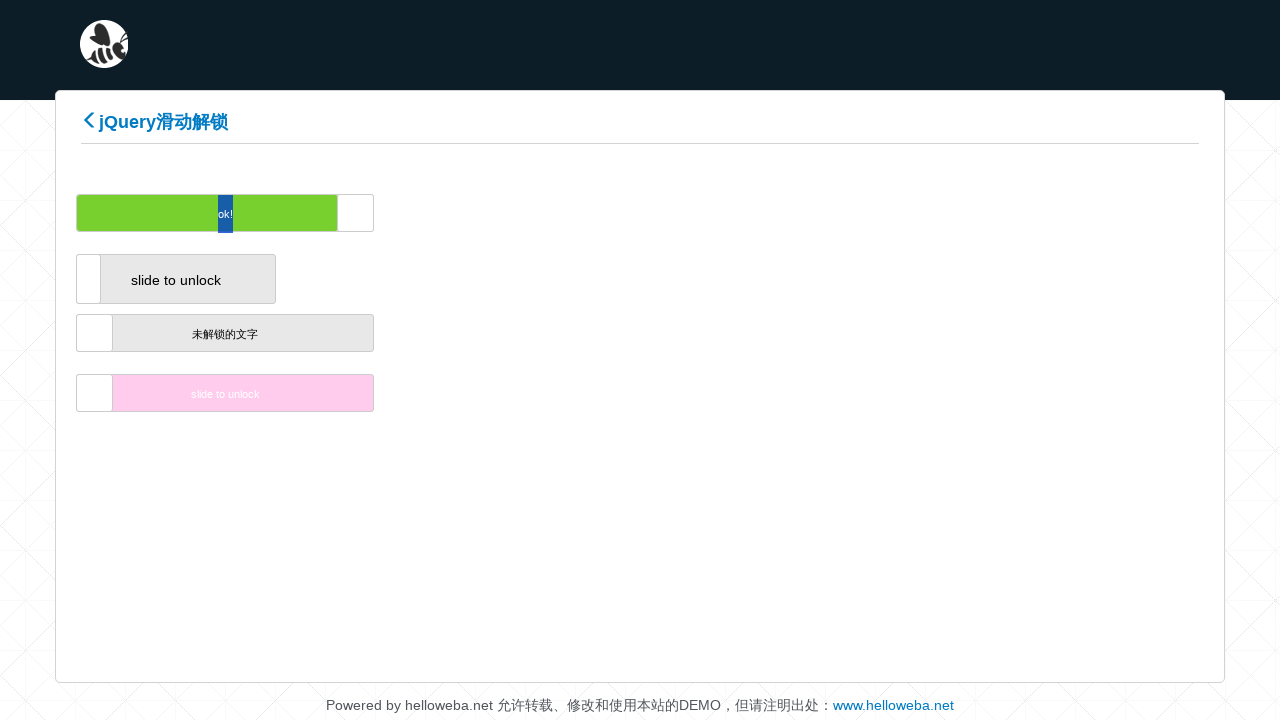

Dragged slider handle to position 135/200 at (1166, 213)
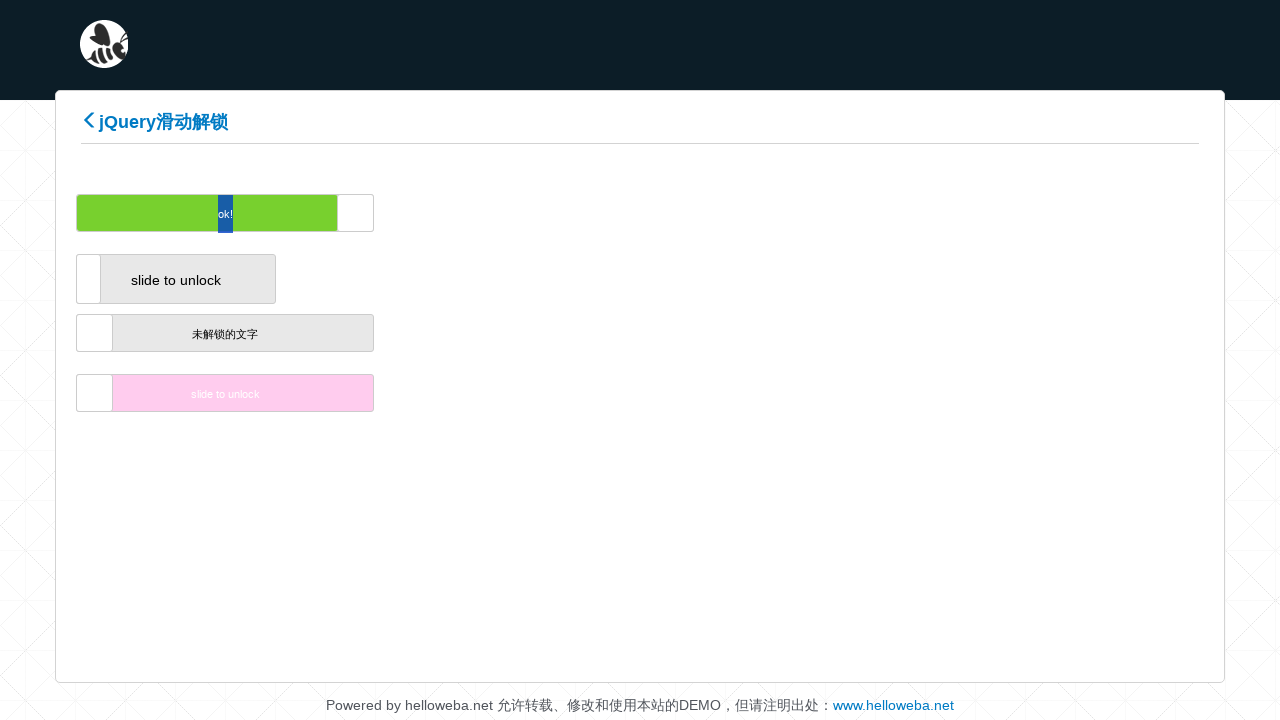

Waited 100ms during drag movement
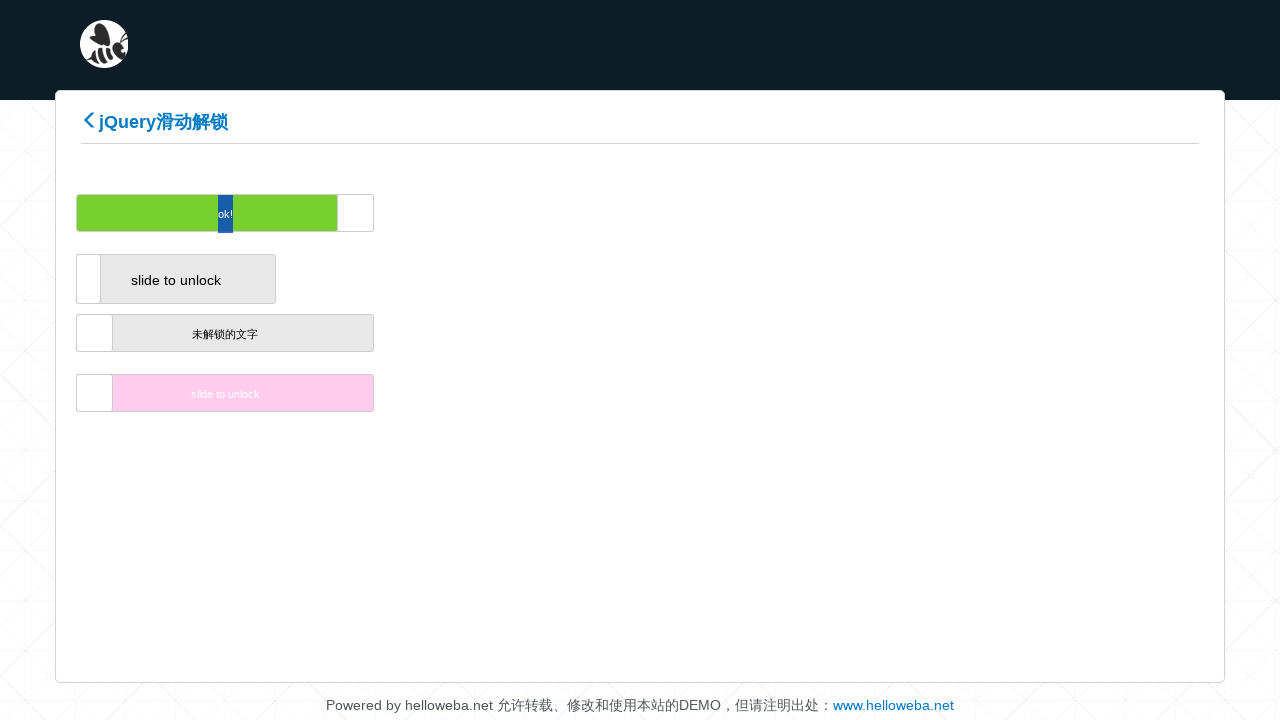

Dragged slider handle to position 136/200 at (1174, 213)
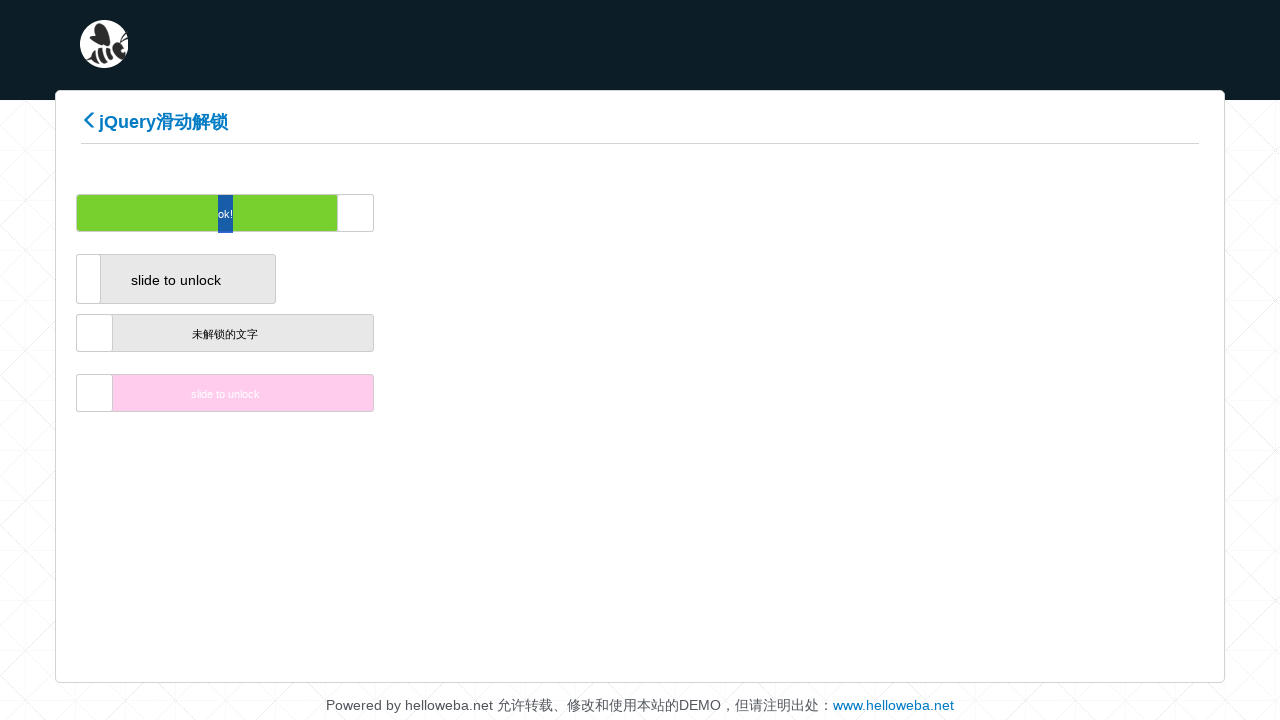

Waited 100ms during drag movement
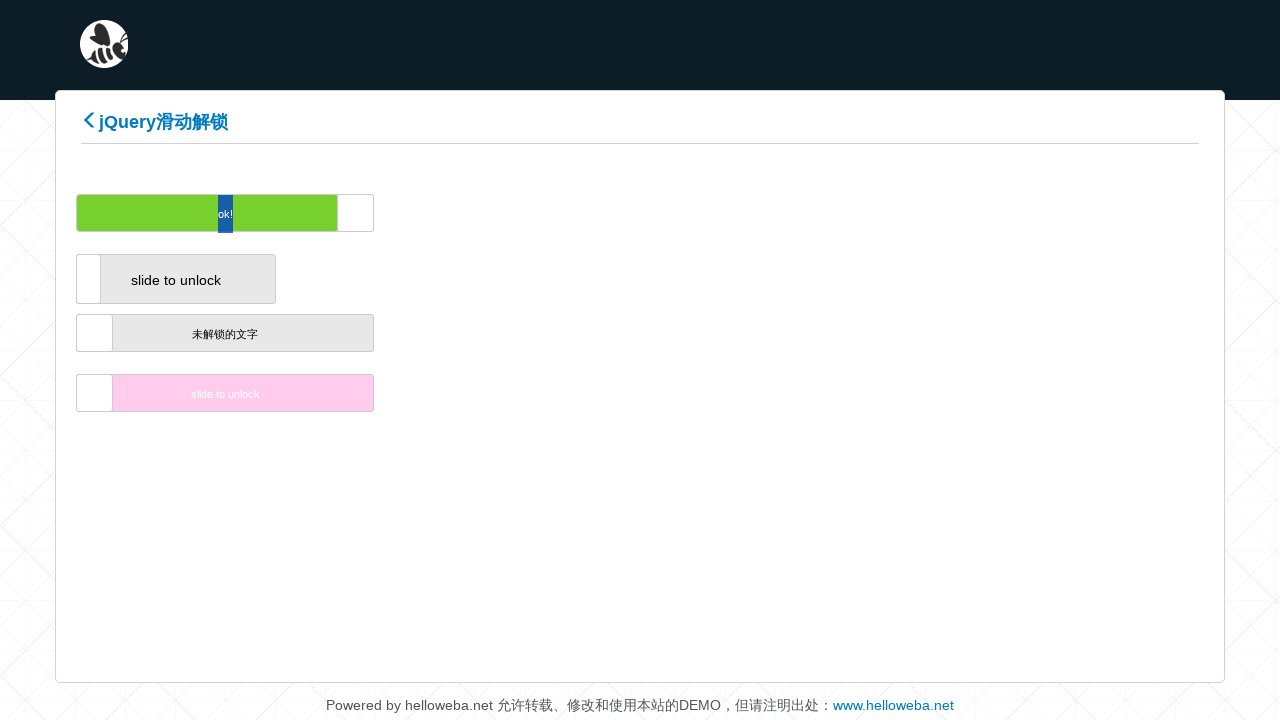

Dragged slider handle to position 137/200 at (1182, 213)
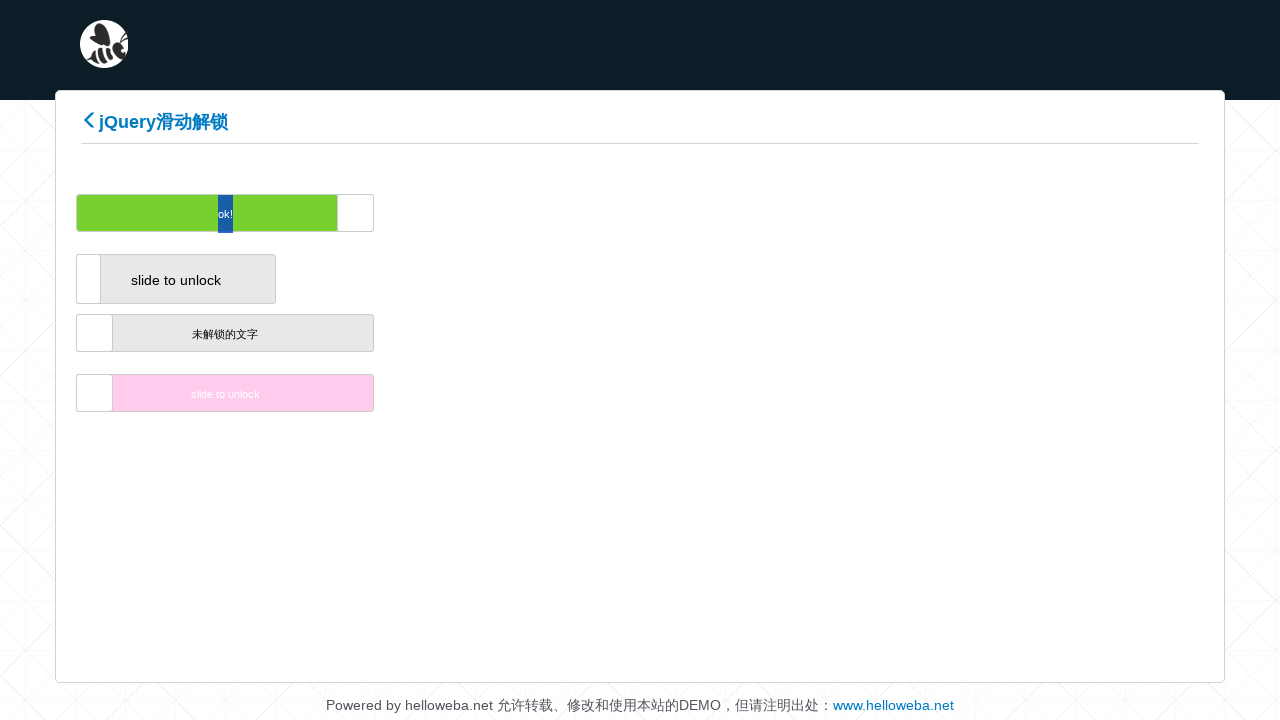

Waited 100ms during drag movement
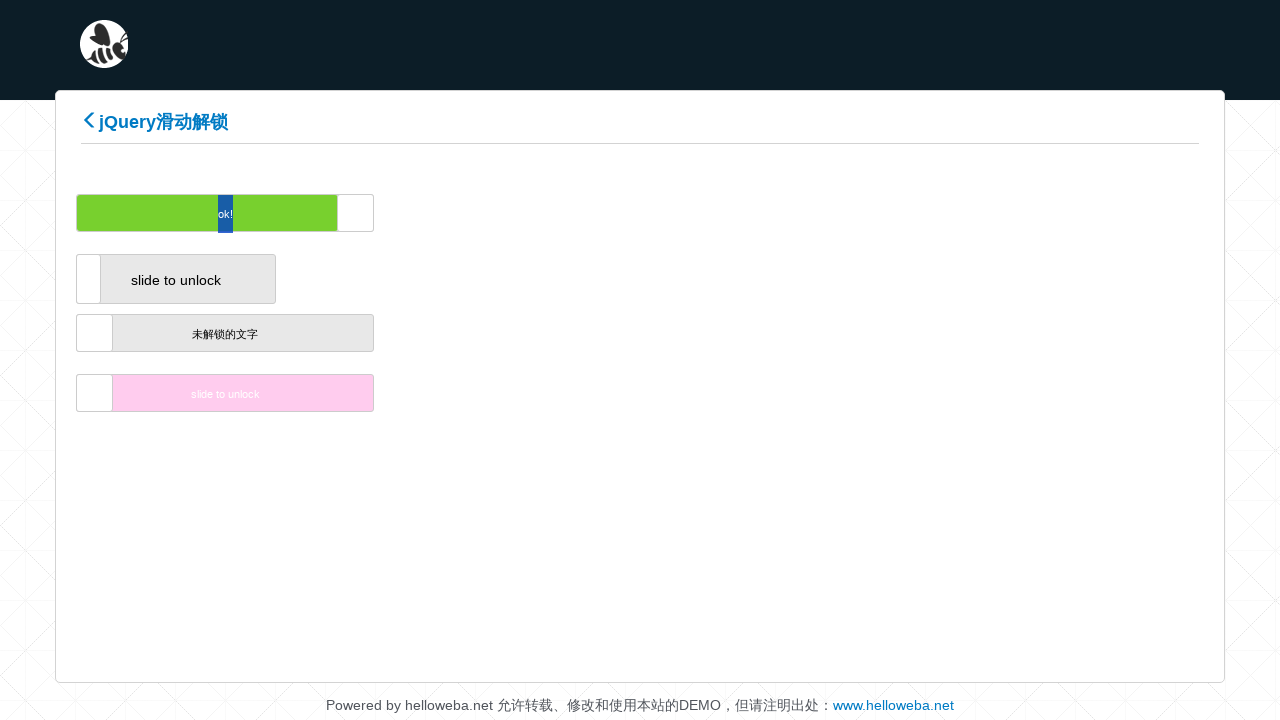

Dragged slider handle to position 138/200 at (1190, 213)
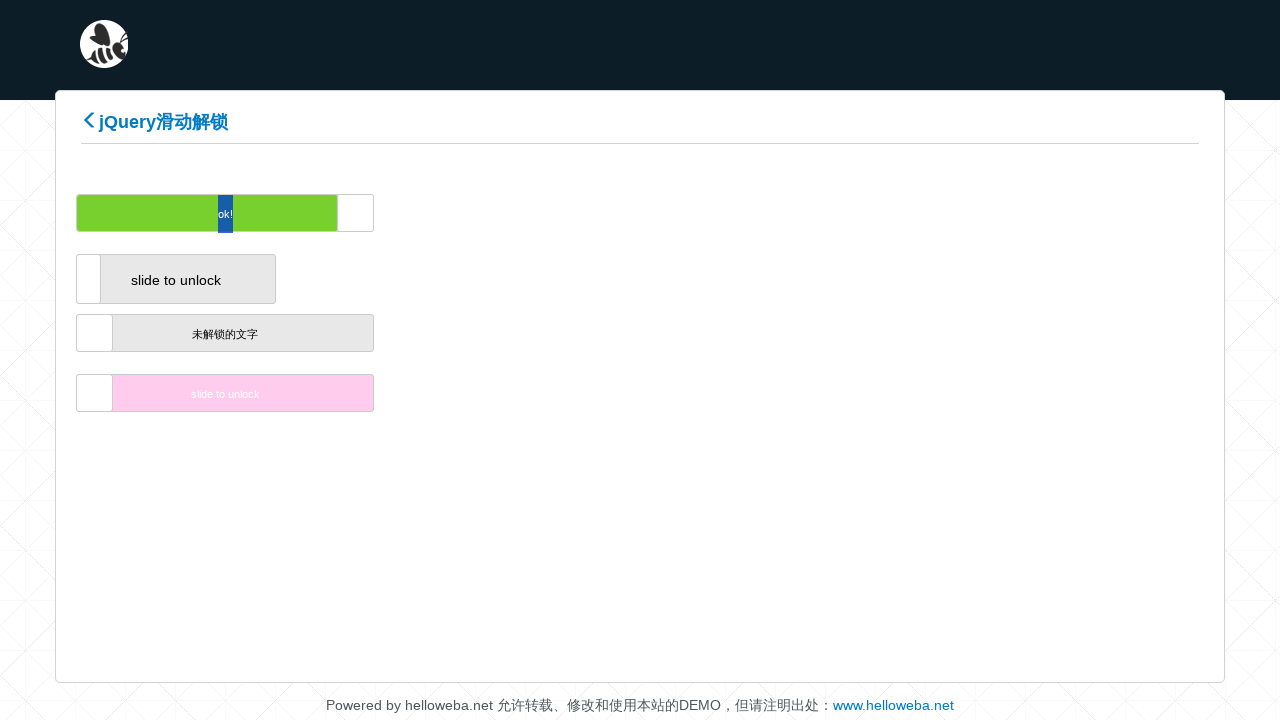

Waited 100ms during drag movement
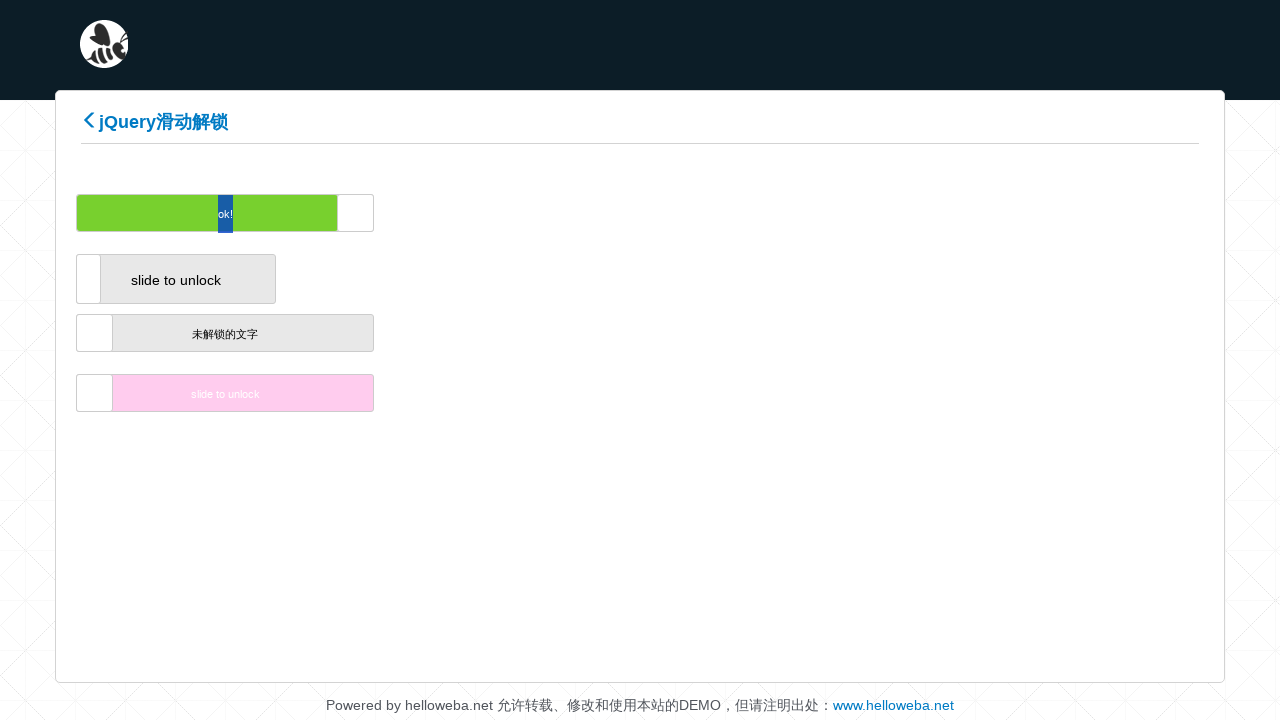

Dragged slider handle to position 139/200 at (1198, 213)
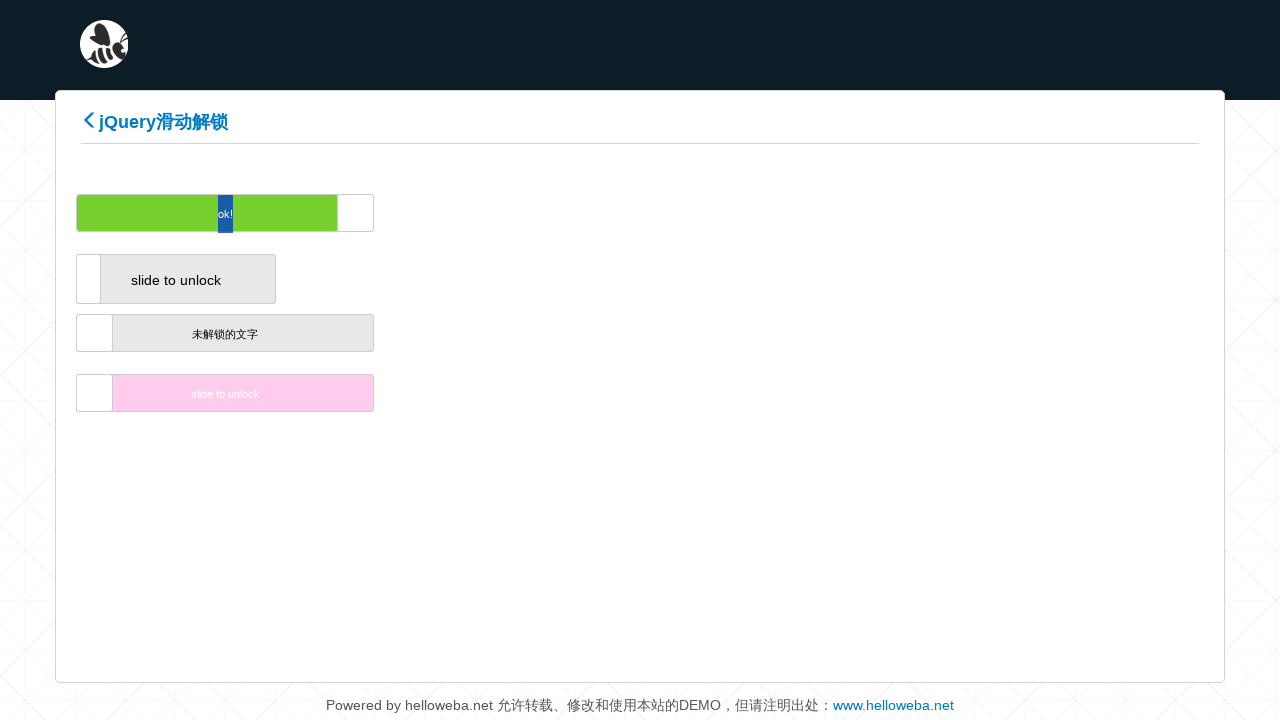

Waited 100ms during drag movement
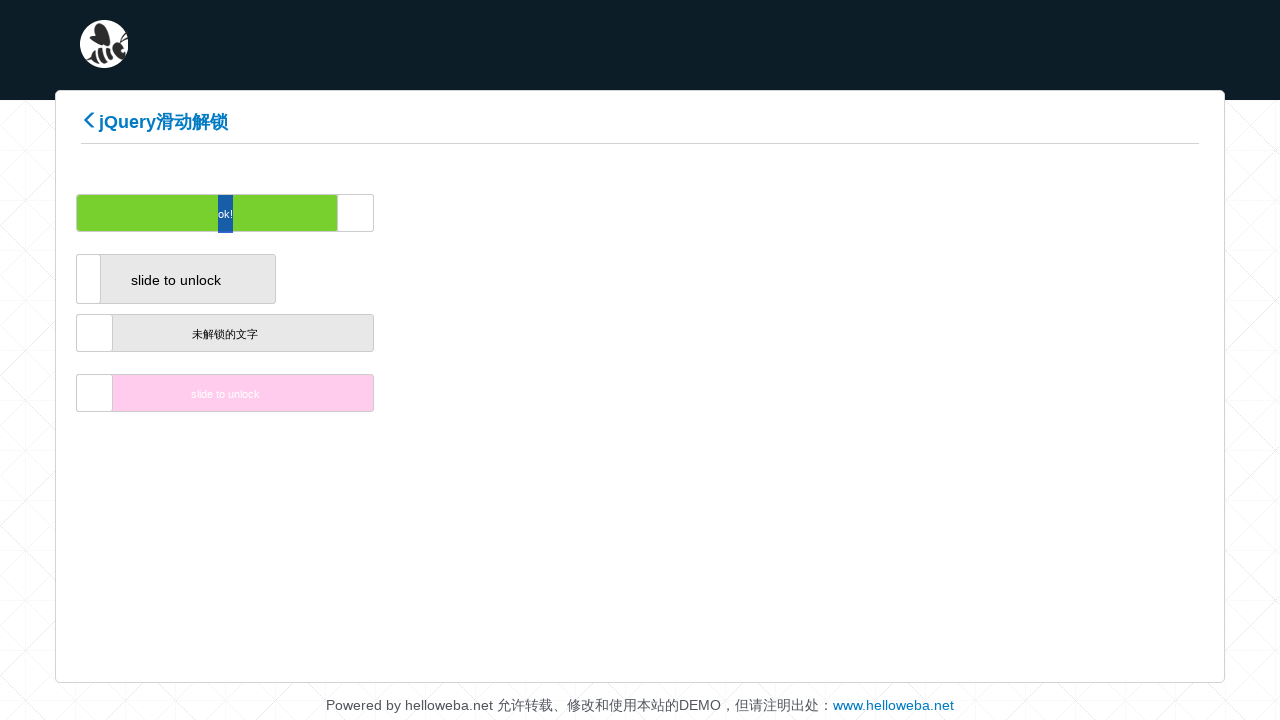

Dragged slider handle to position 140/200 at (1206, 213)
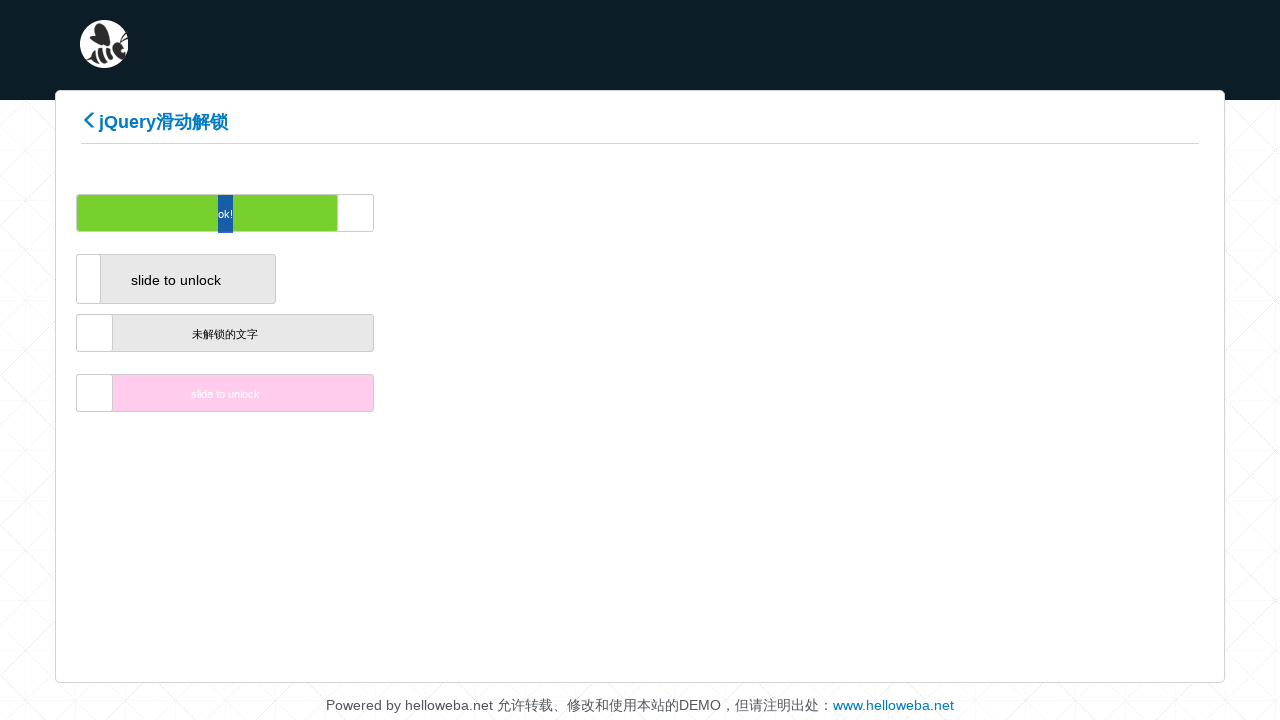

Waited 100ms during drag movement
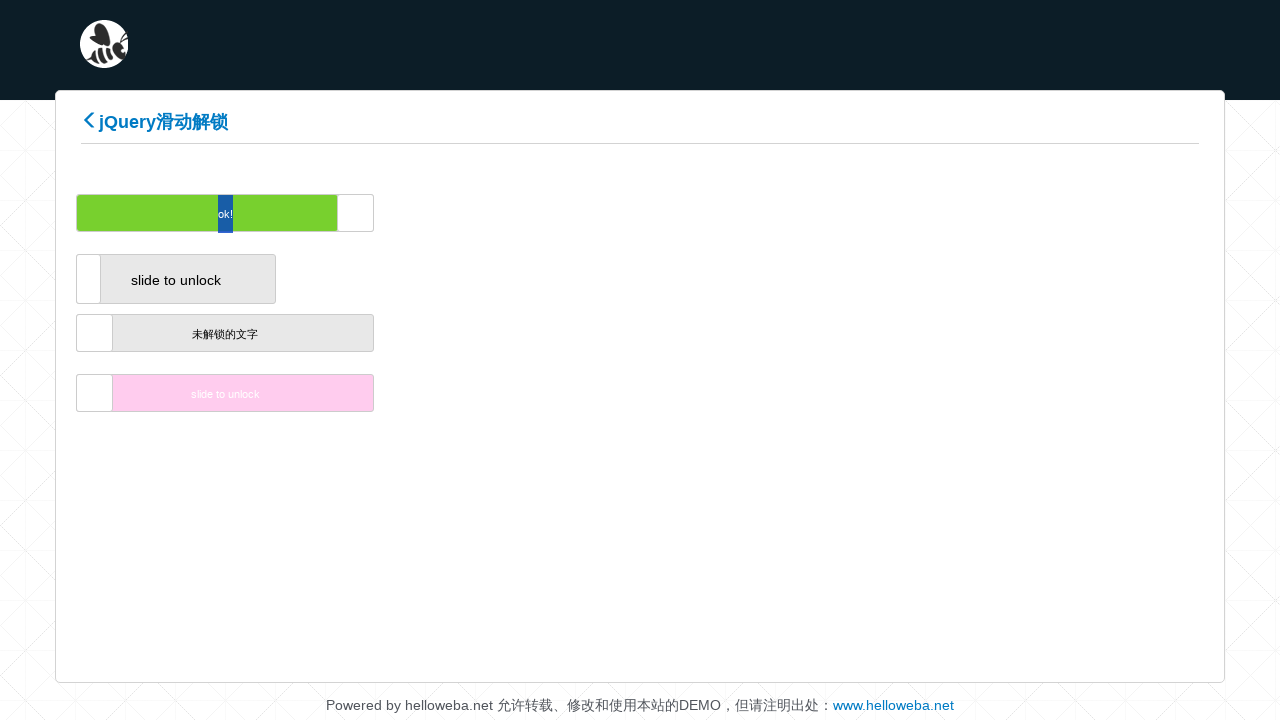

Dragged slider handle to position 141/200 at (1214, 213)
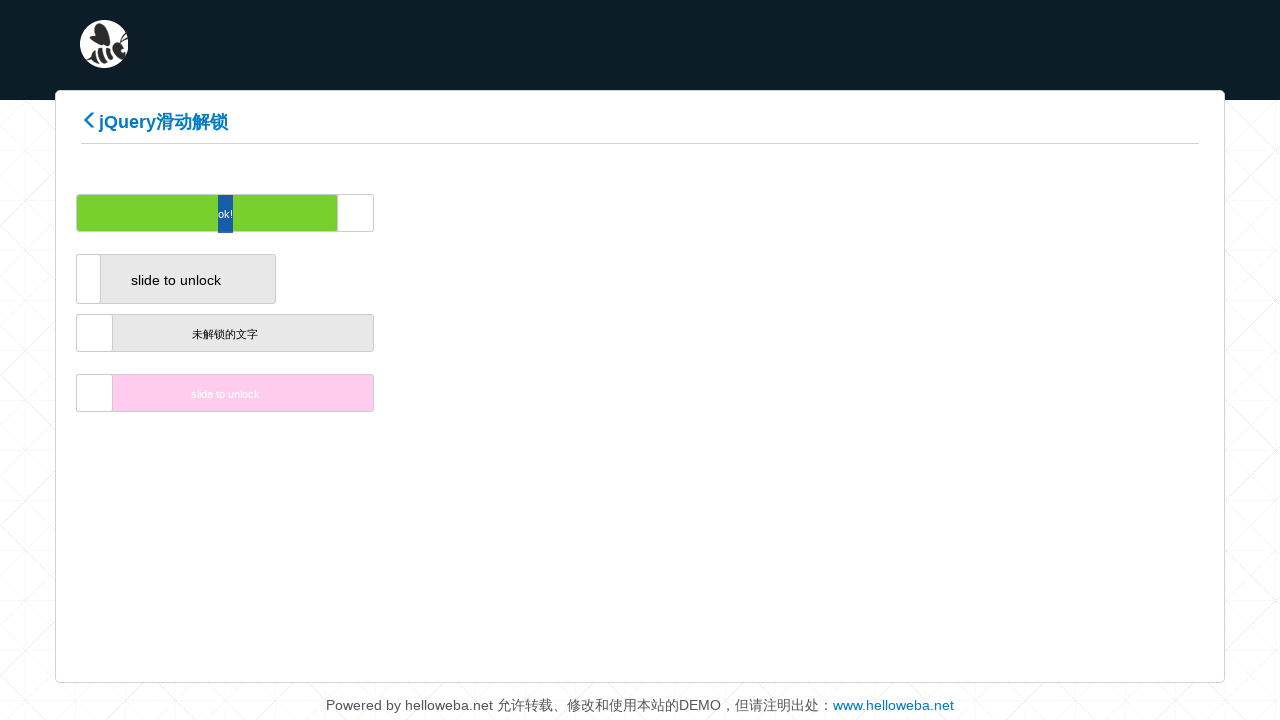

Waited 100ms during drag movement
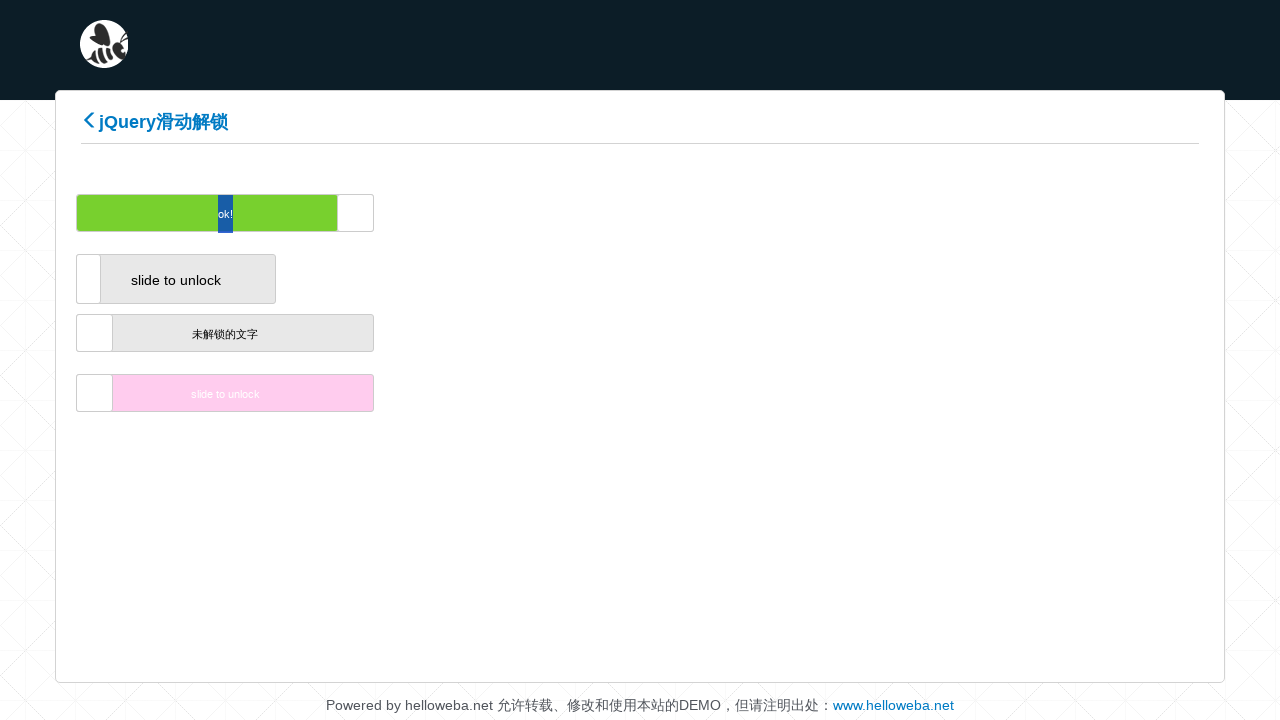

Dragged slider handle to position 142/200 at (1222, 213)
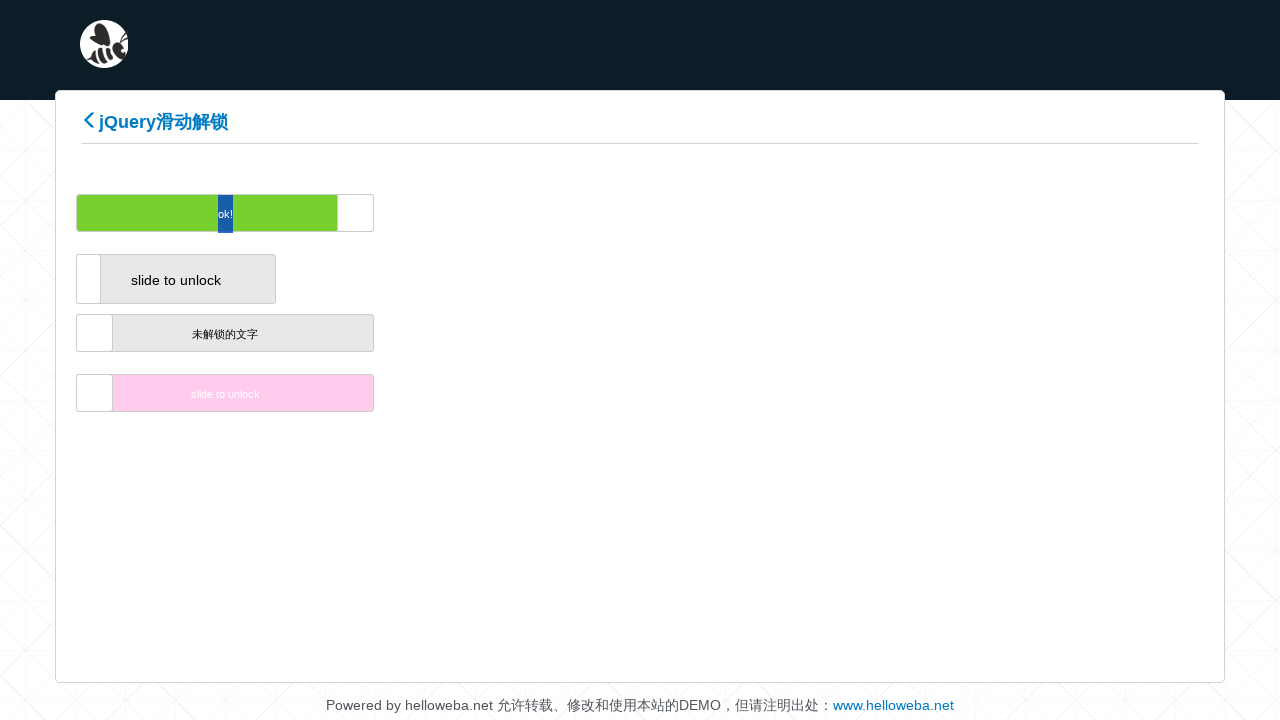

Waited 100ms during drag movement
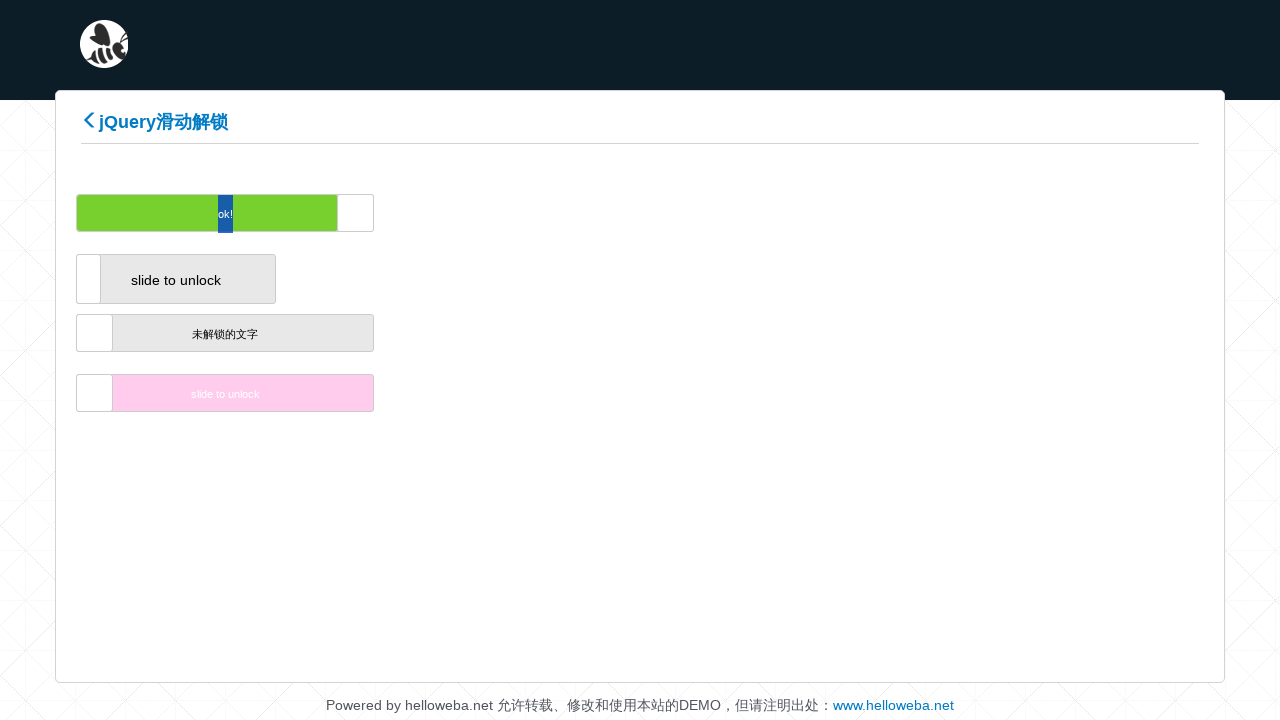

Dragged slider handle to position 143/200 at (1230, 213)
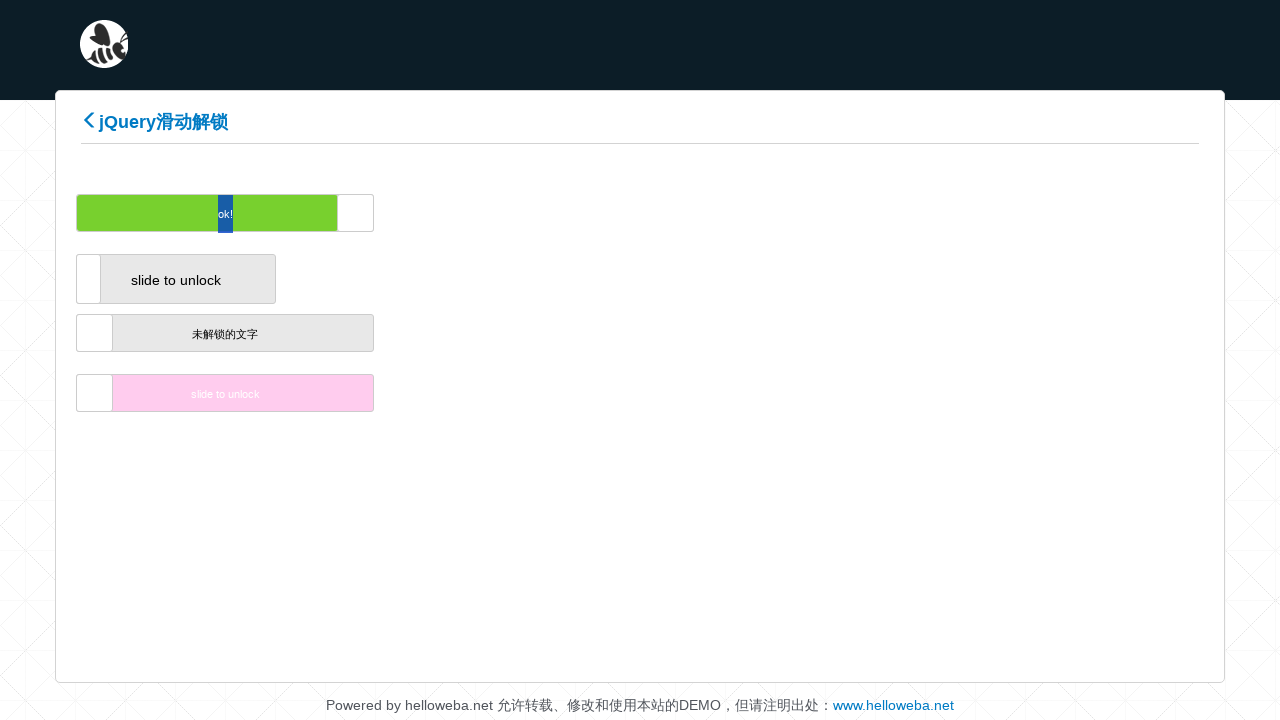

Waited 100ms during drag movement
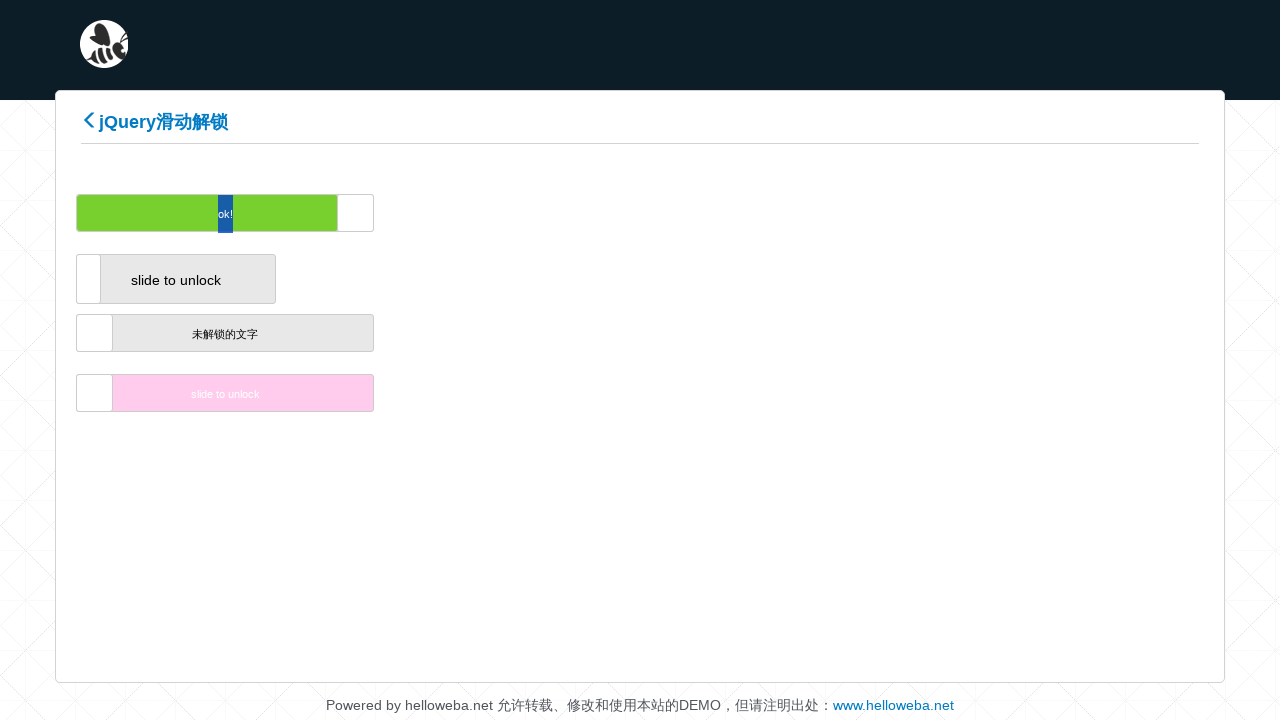

Dragged slider handle to position 144/200 at (1238, 213)
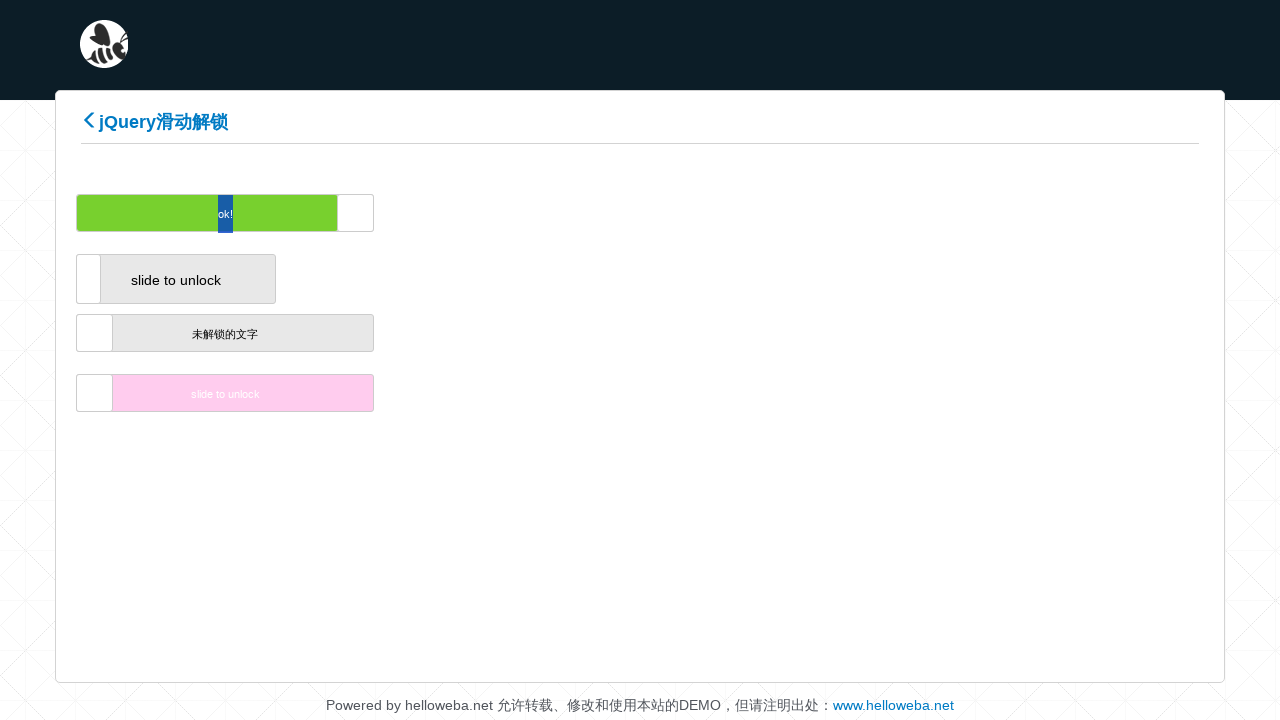

Waited 100ms during drag movement
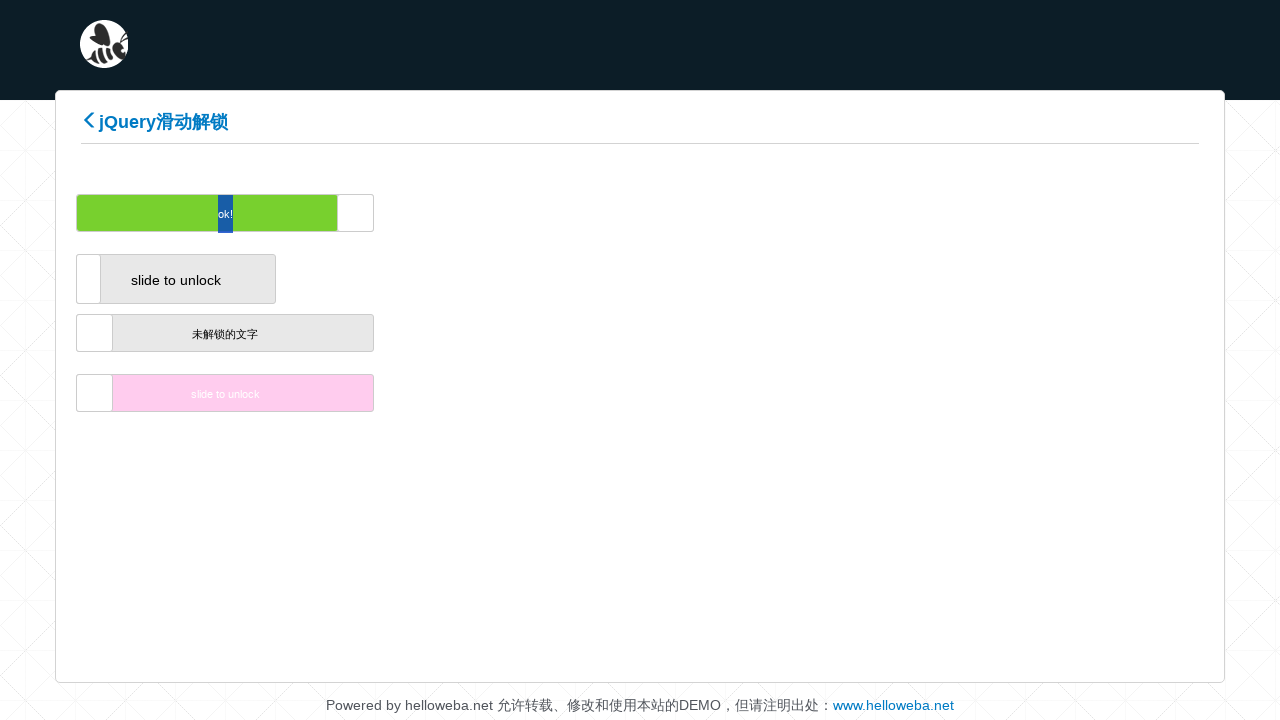

Dragged slider handle to position 145/200 at (1246, 213)
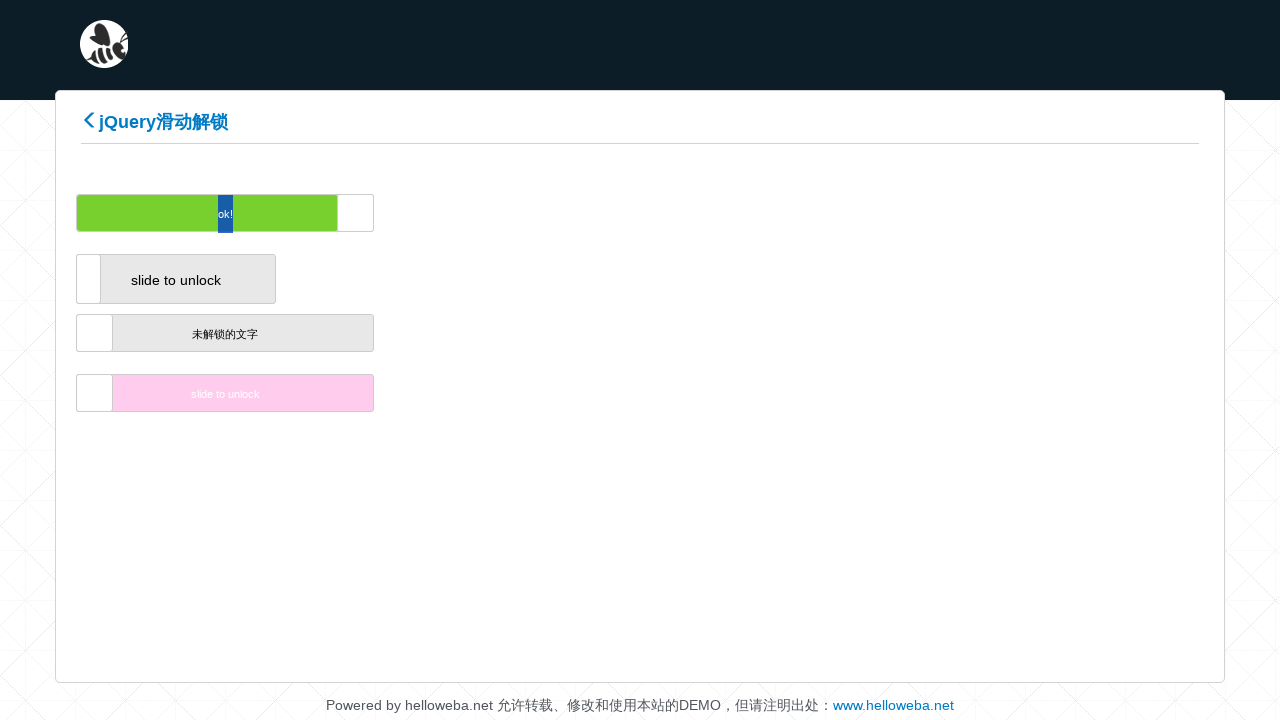

Waited 100ms during drag movement
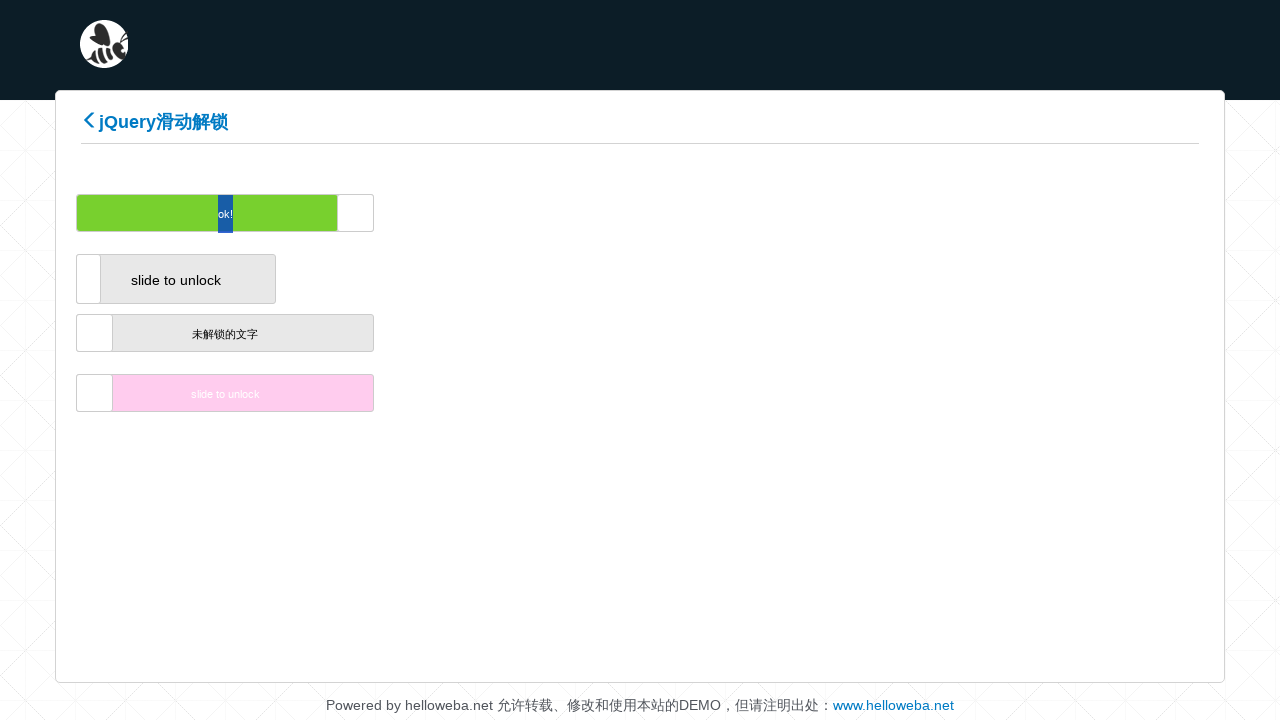

Dragged slider handle to position 146/200 at (1254, 213)
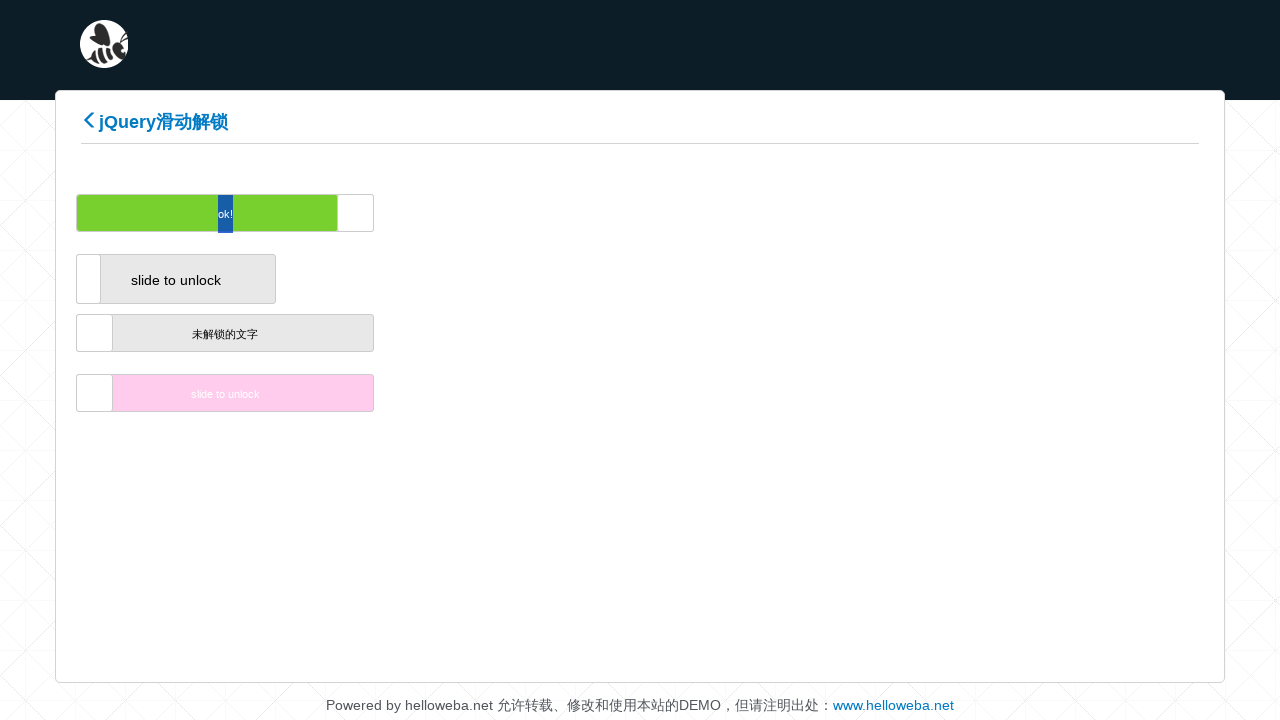

Waited 100ms during drag movement
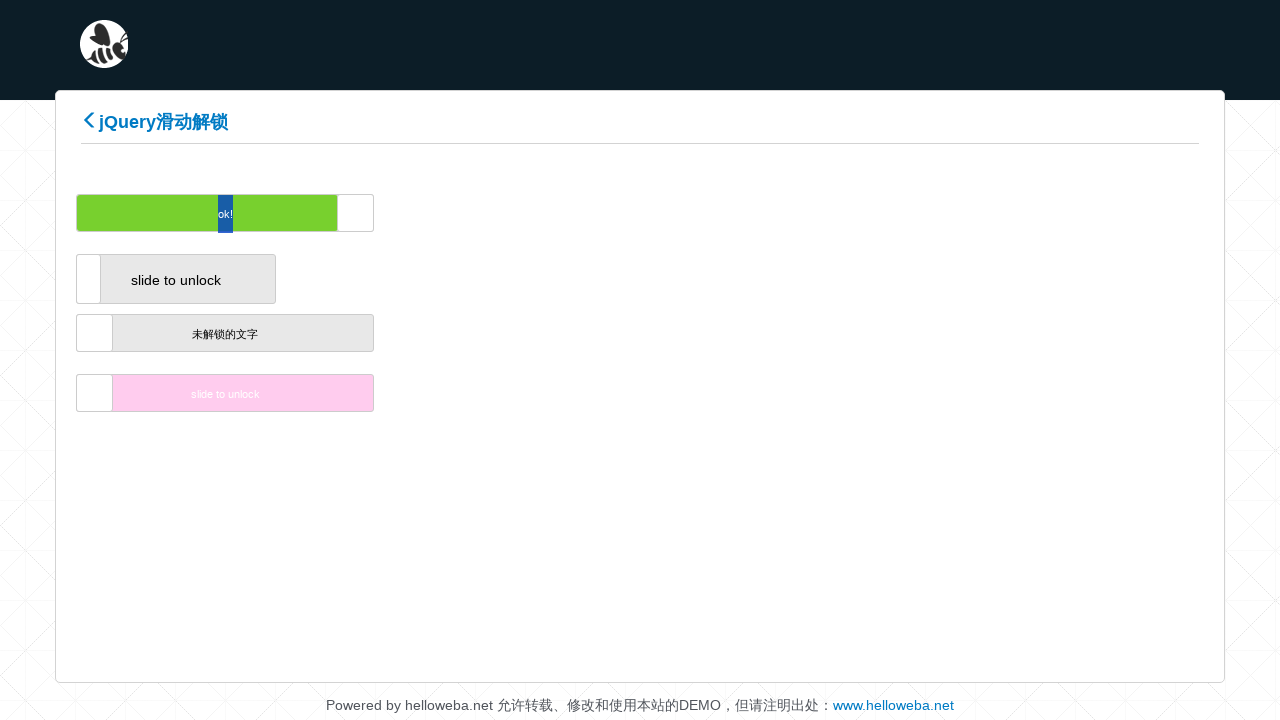

Dragged slider handle to position 147/200 at (1262, 213)
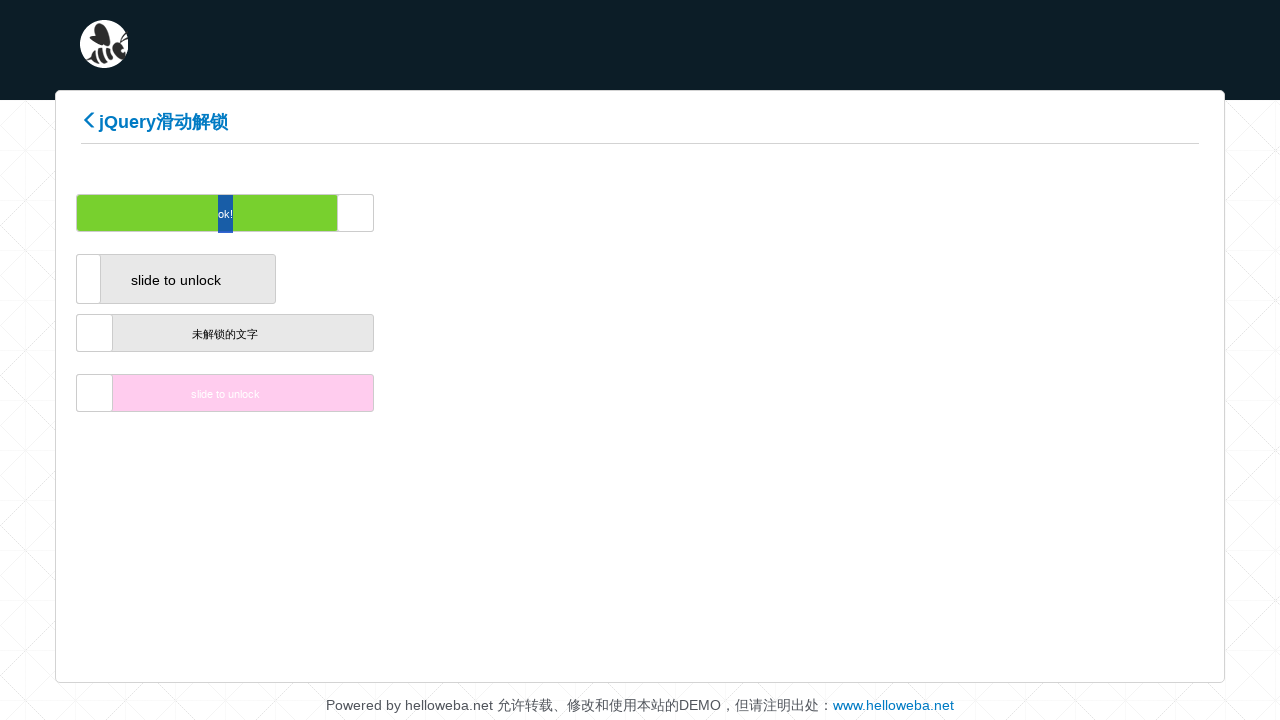

Waited 100ms during drag movement
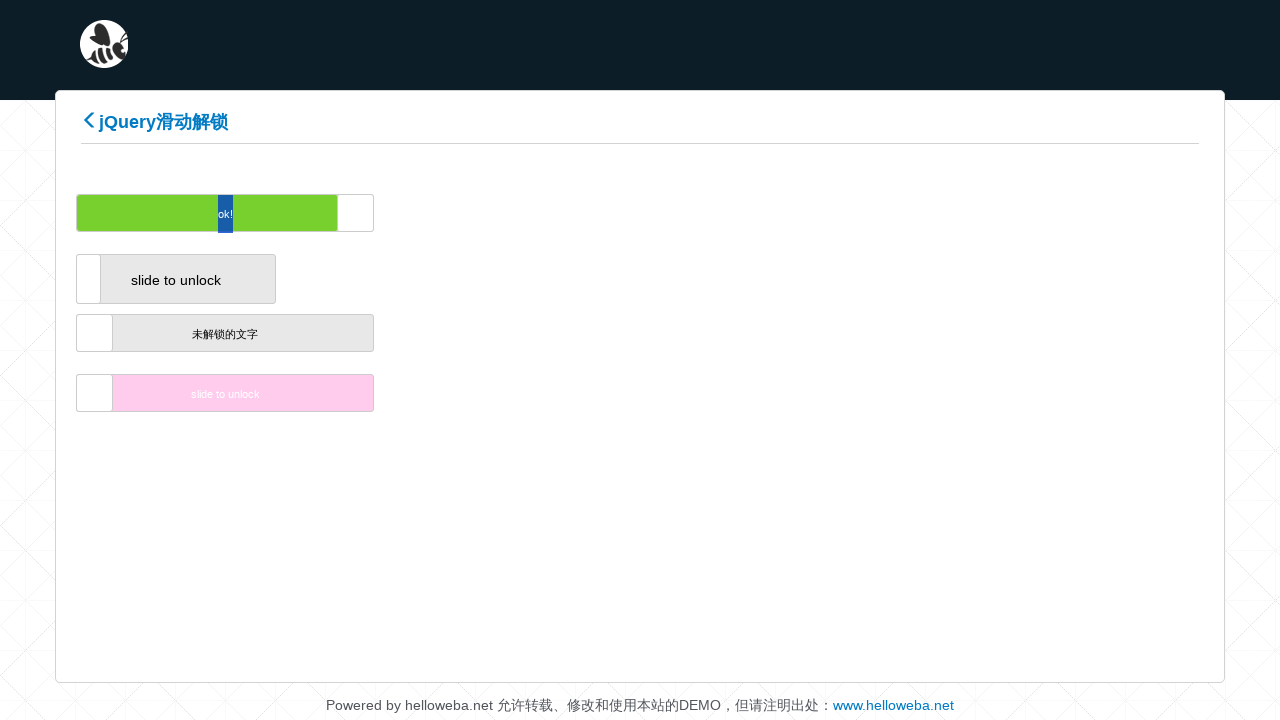

Dragged slider handle to position 148/200 at (1270, 213)
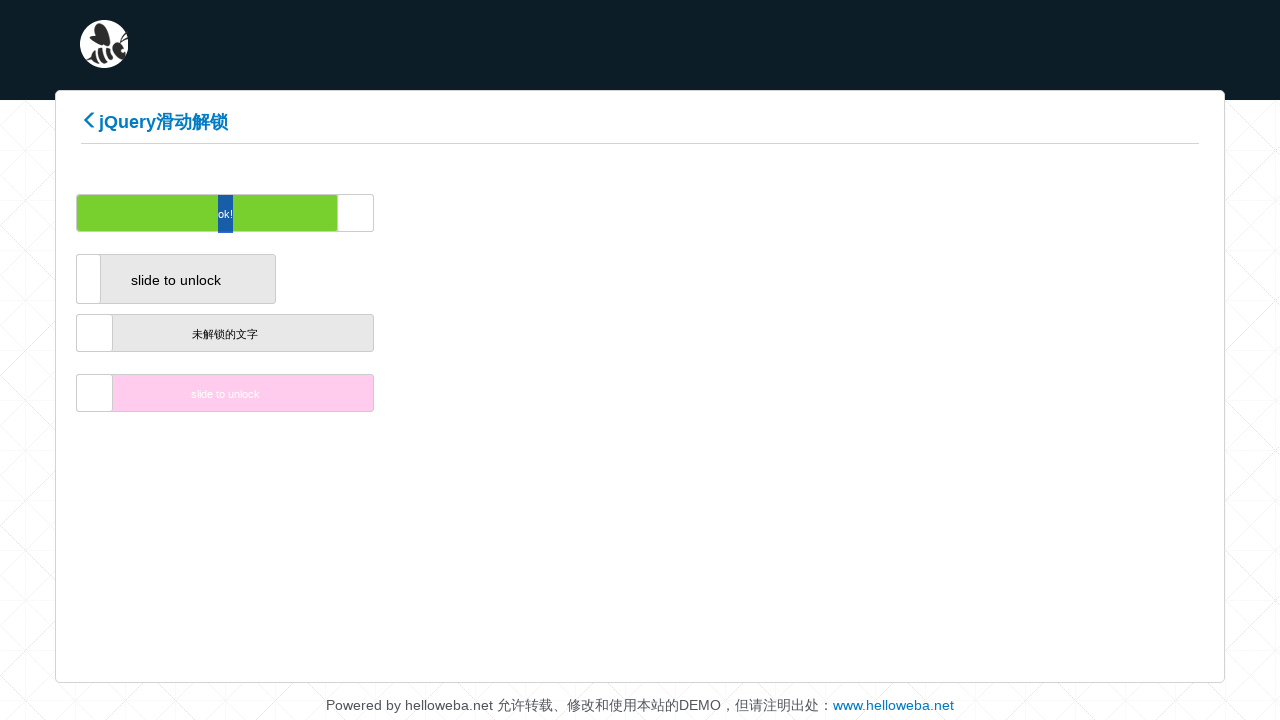

Waited 100ms during drag movement
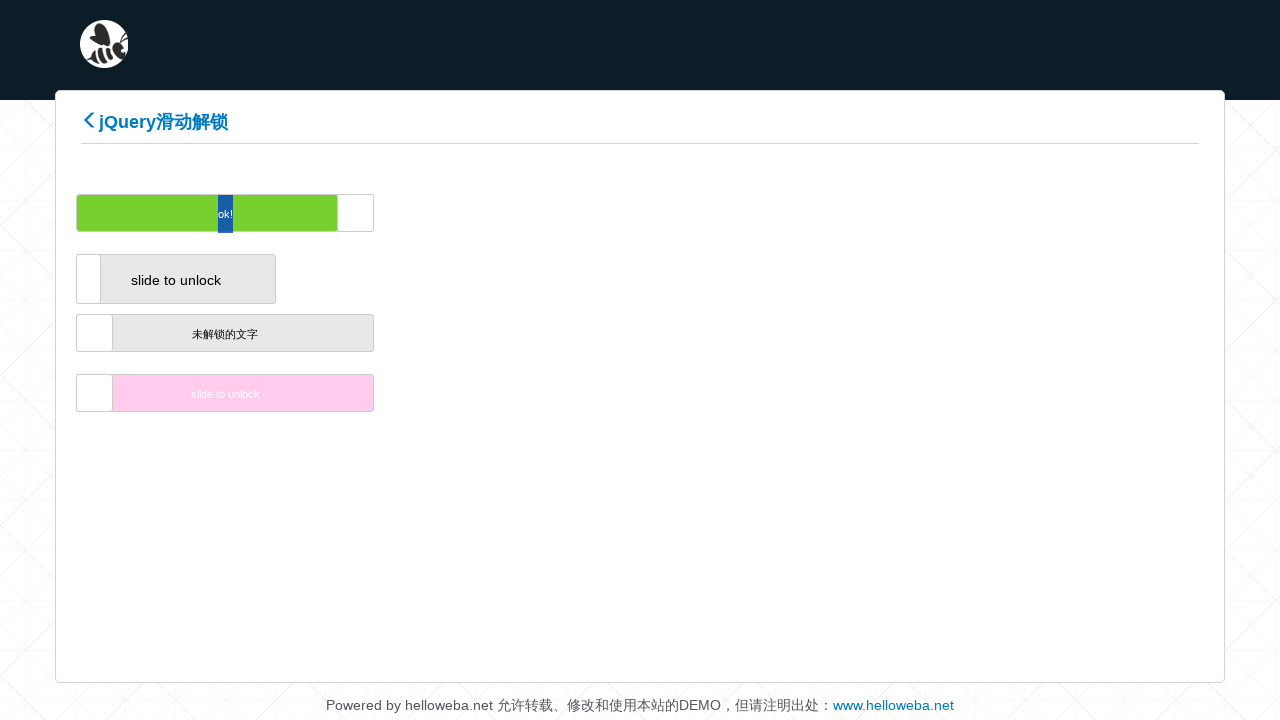

Dragged slider handle to position 149/200 at (1278, 213)
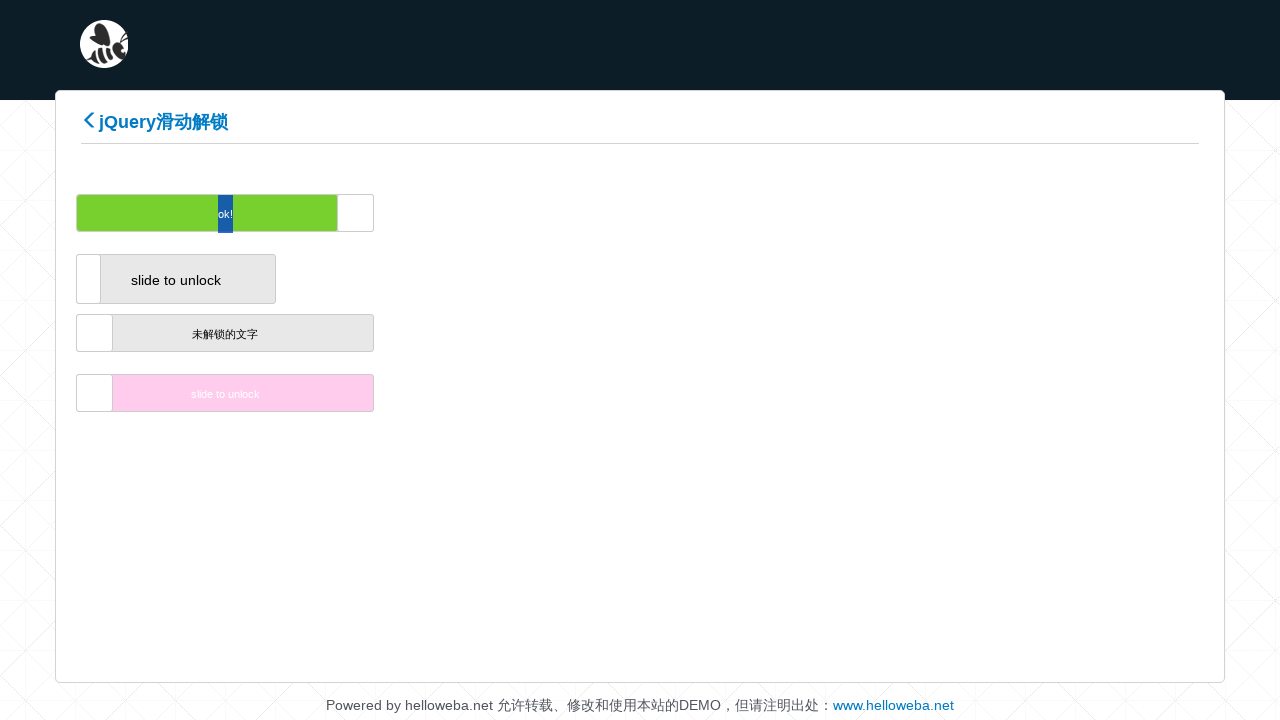

Waited 100ms during drag movement
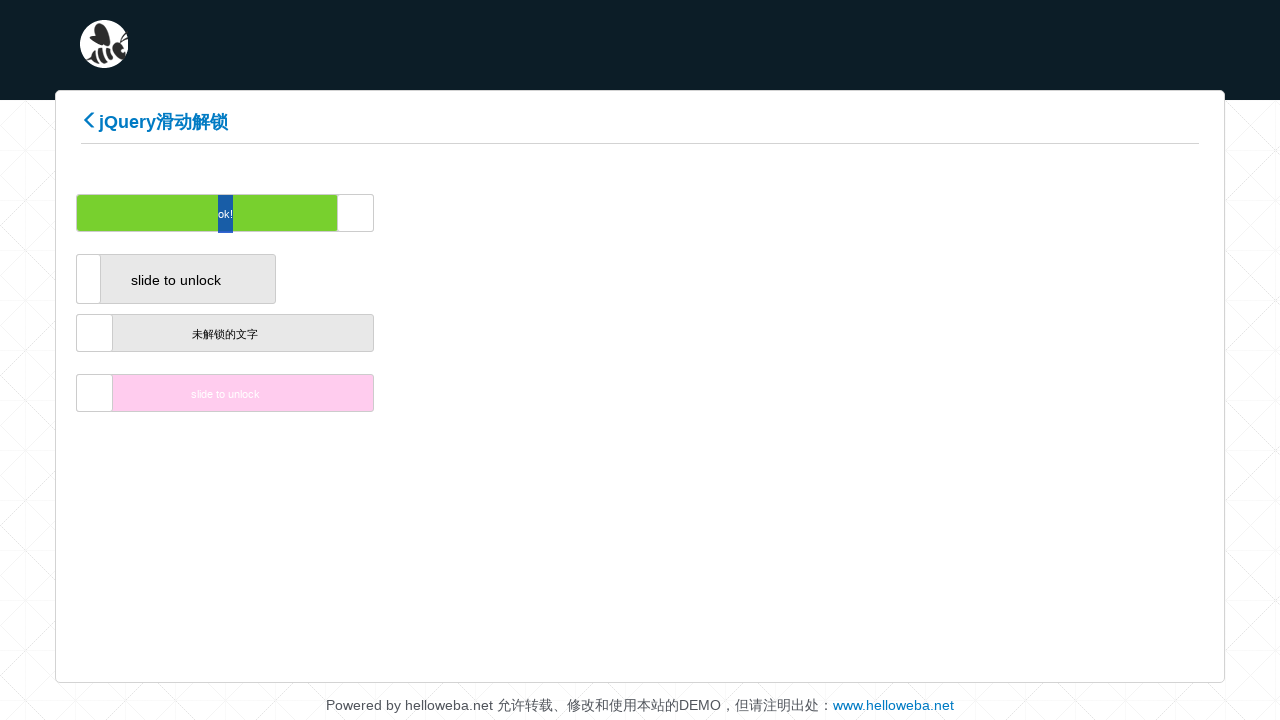

Dragged slider handle to position 150/200 at (1286, 213)
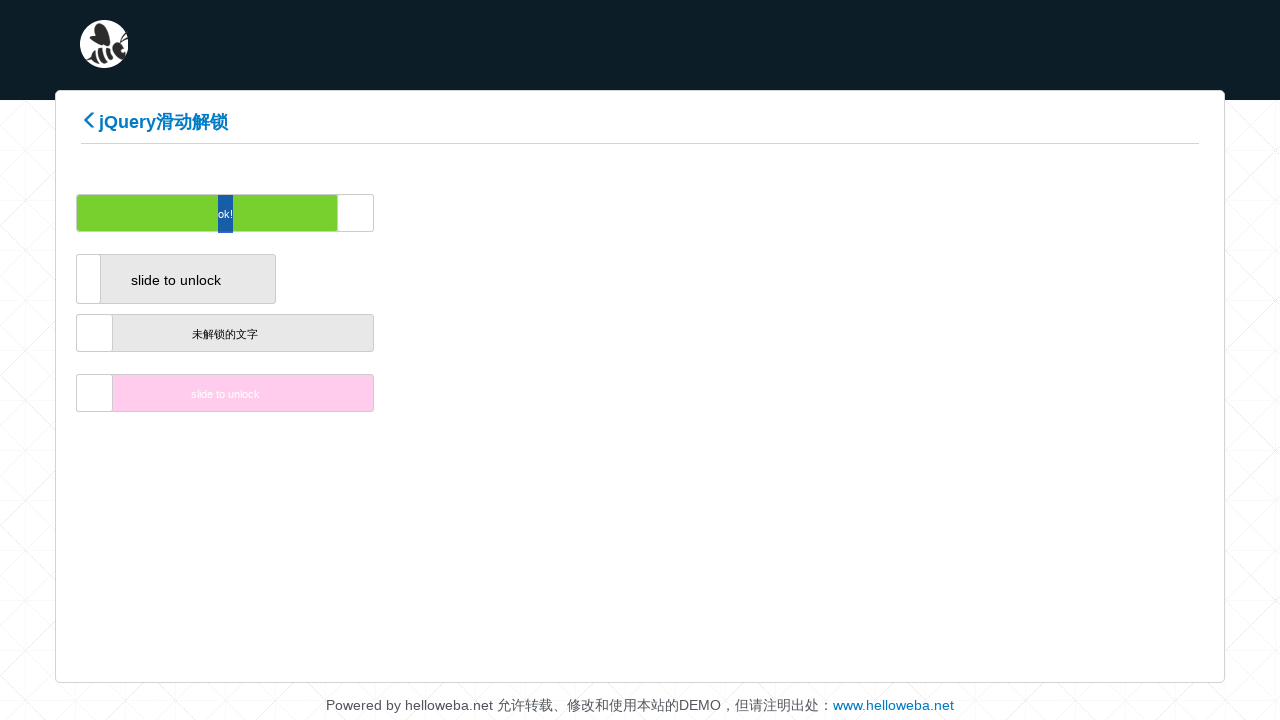

Waited 100ms during drag movement
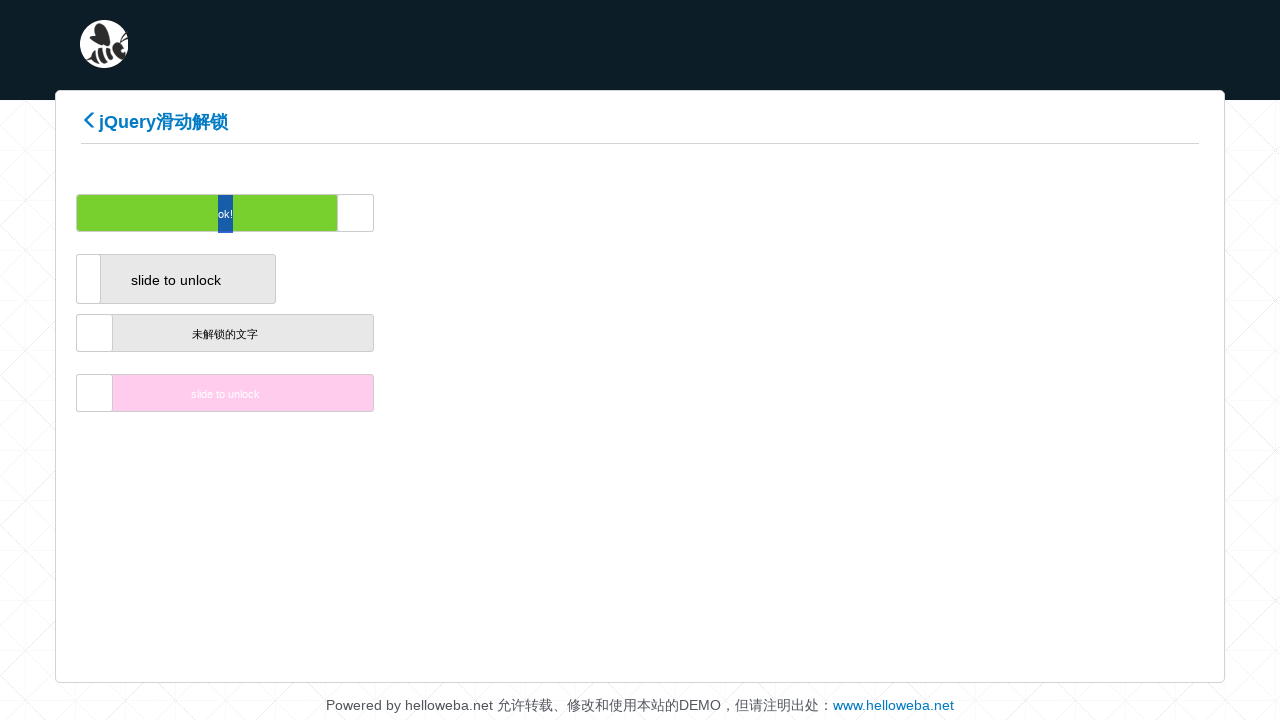

Dragged slider handle to position 151/200 at (1294, 213)
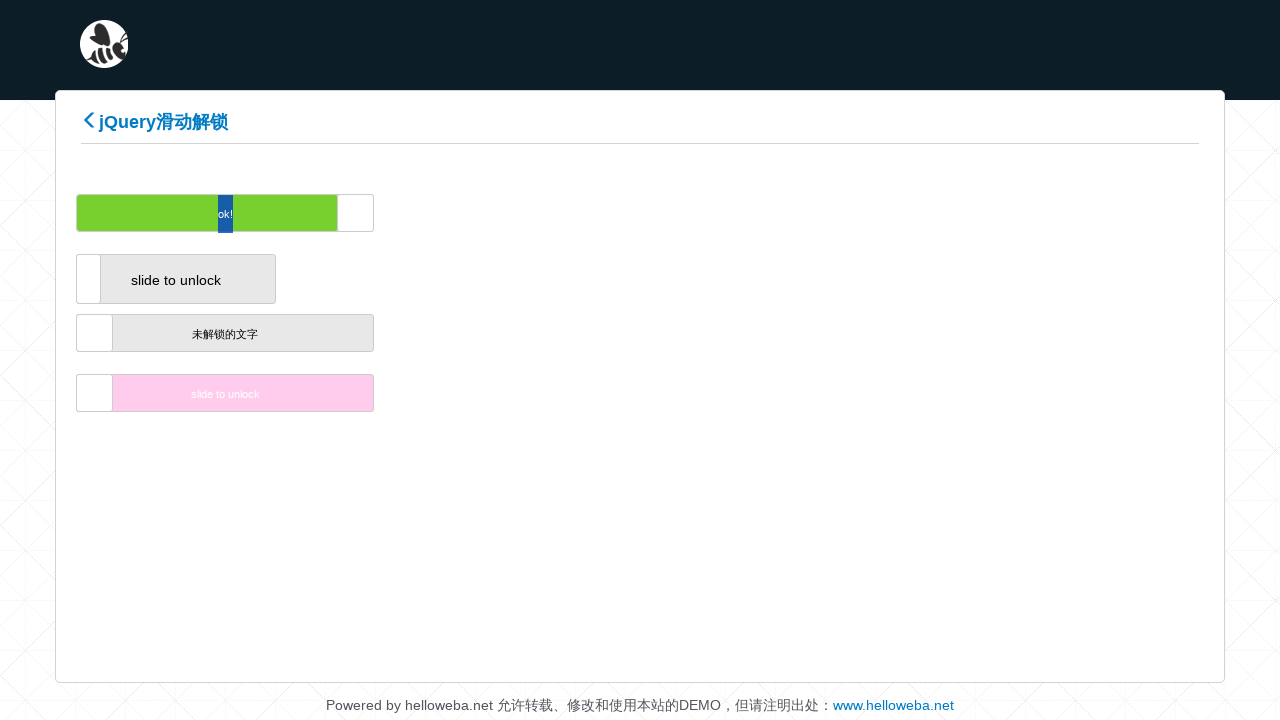

Waited 100ms during drag movement
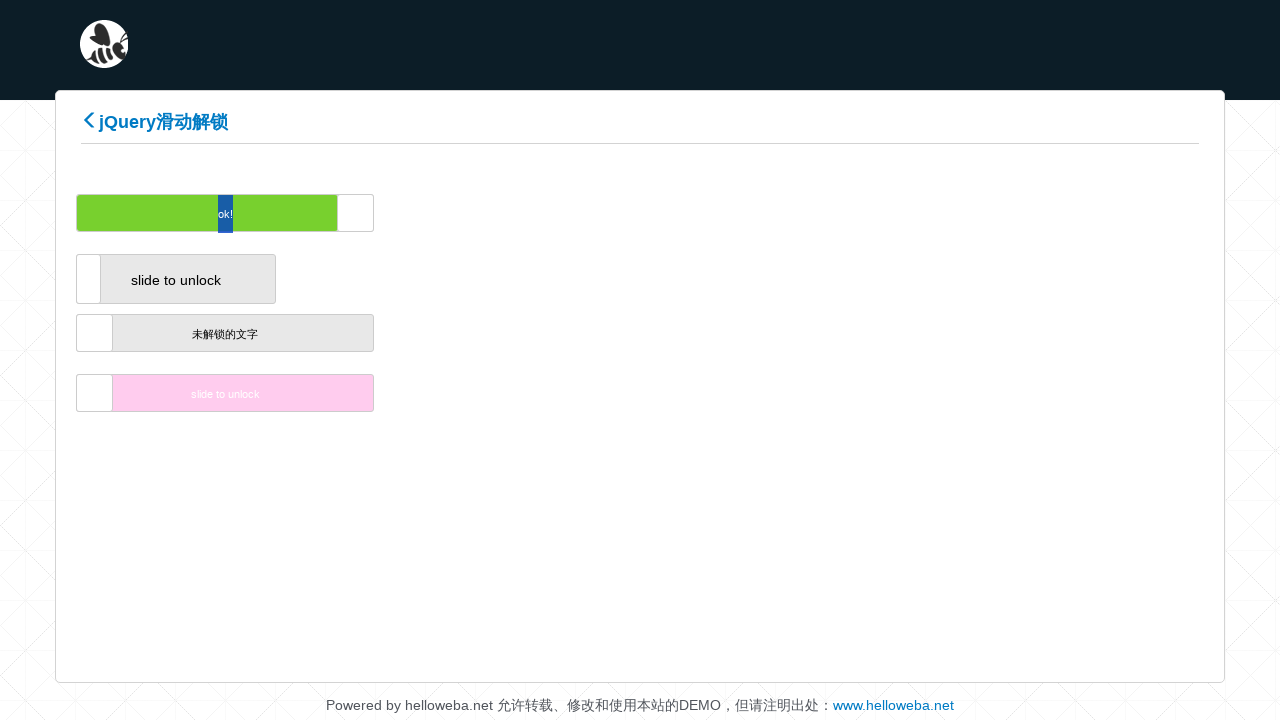

Dragged slider handle to position 152/200 at (1302, 213)
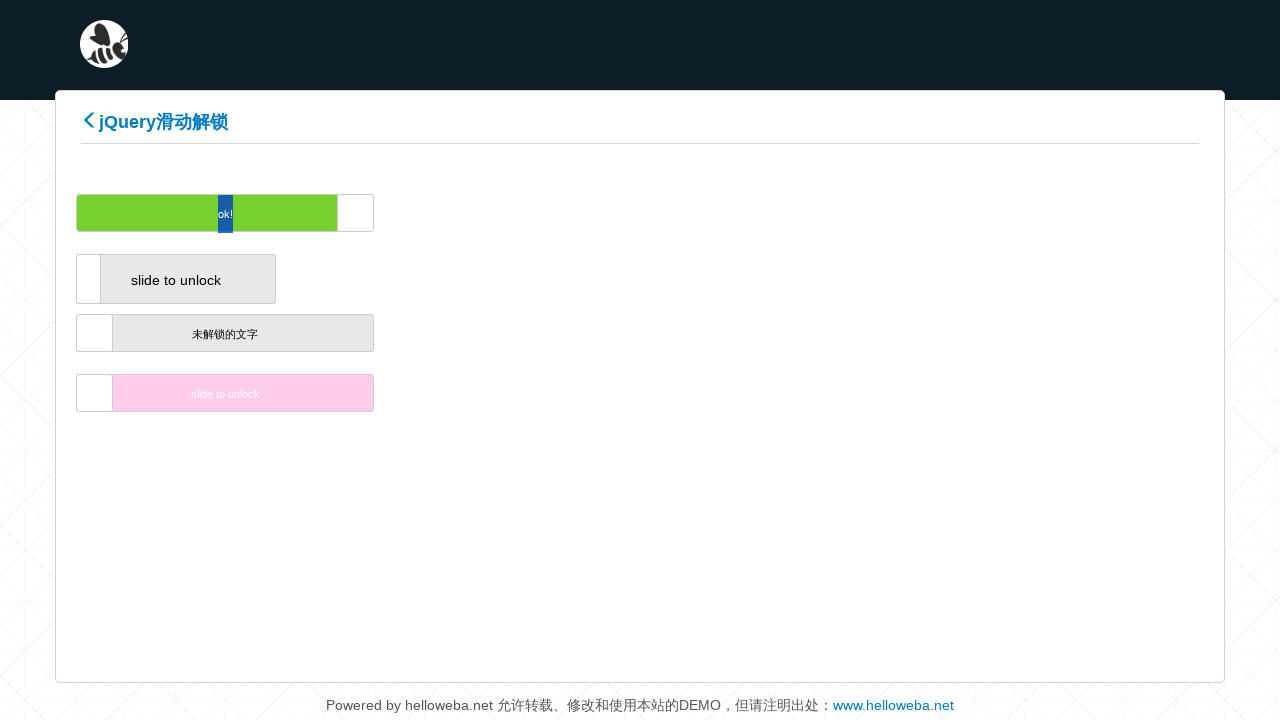

Waited 100ms during drag movement
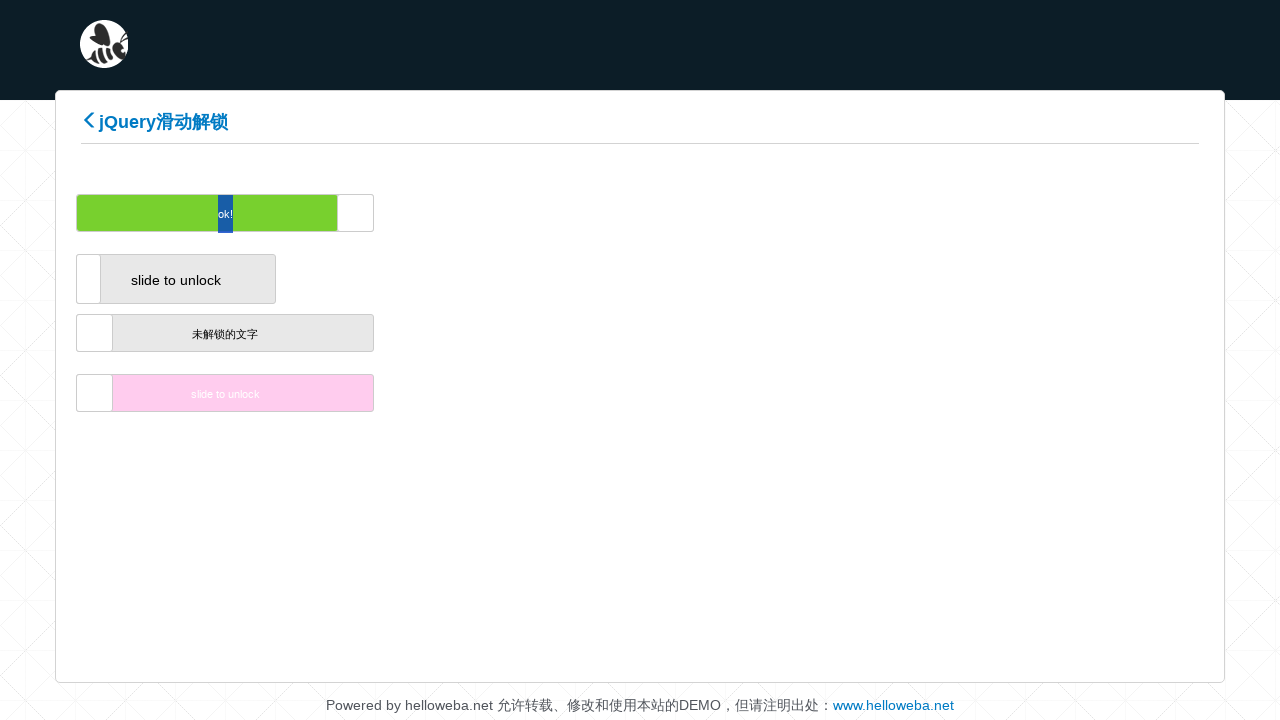

Dragged slider handle to position 153/200 at (1310, 213)
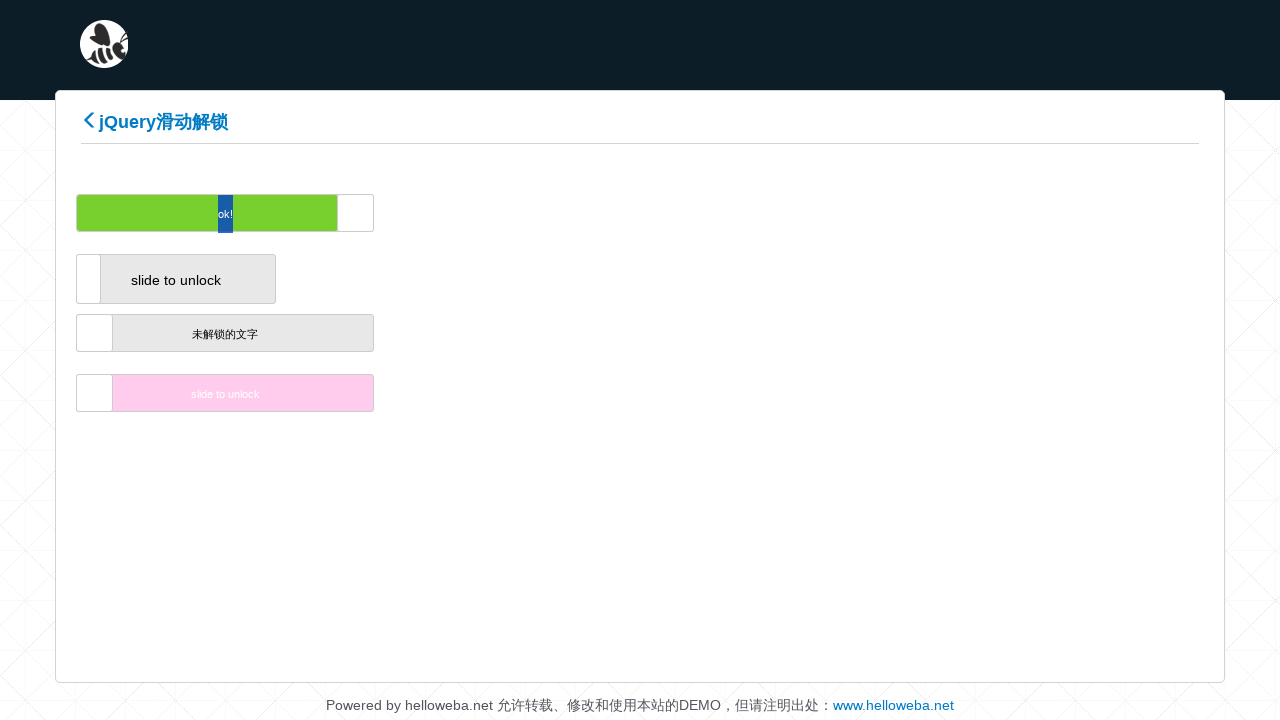

Waited 100ms during drag movement
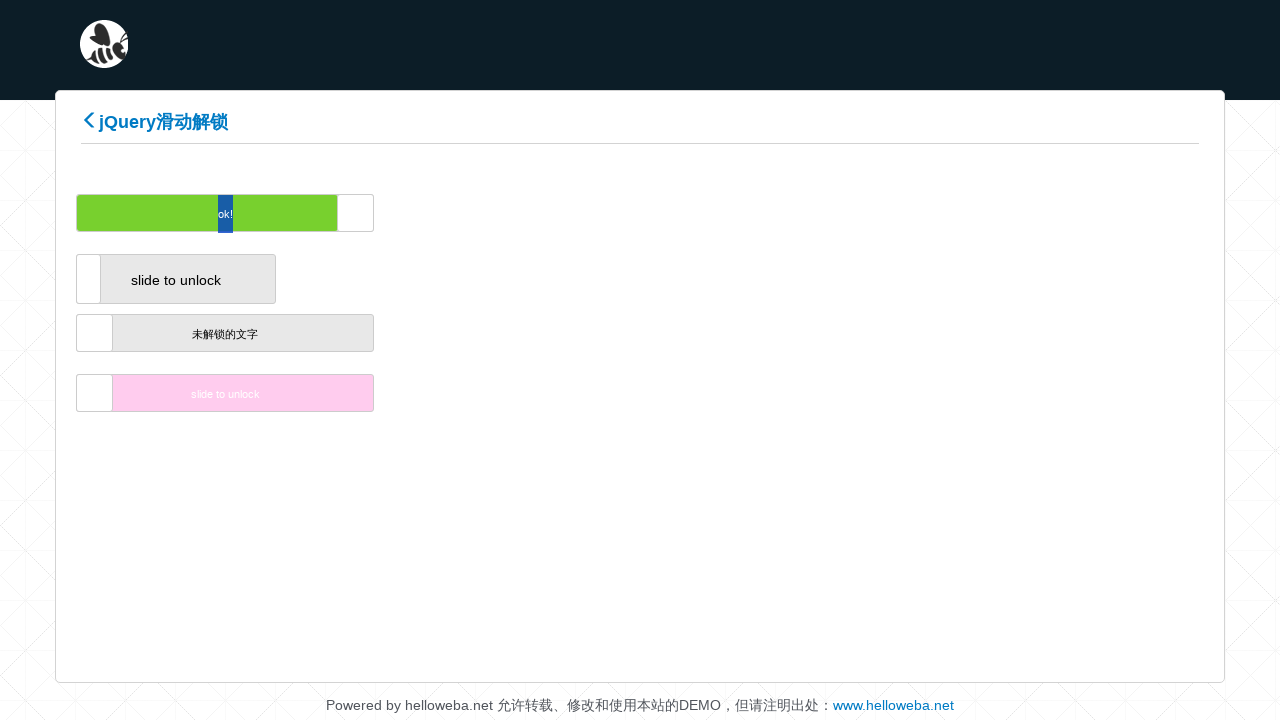

Dragged slider handle to position 154/200 at (1318, 213)
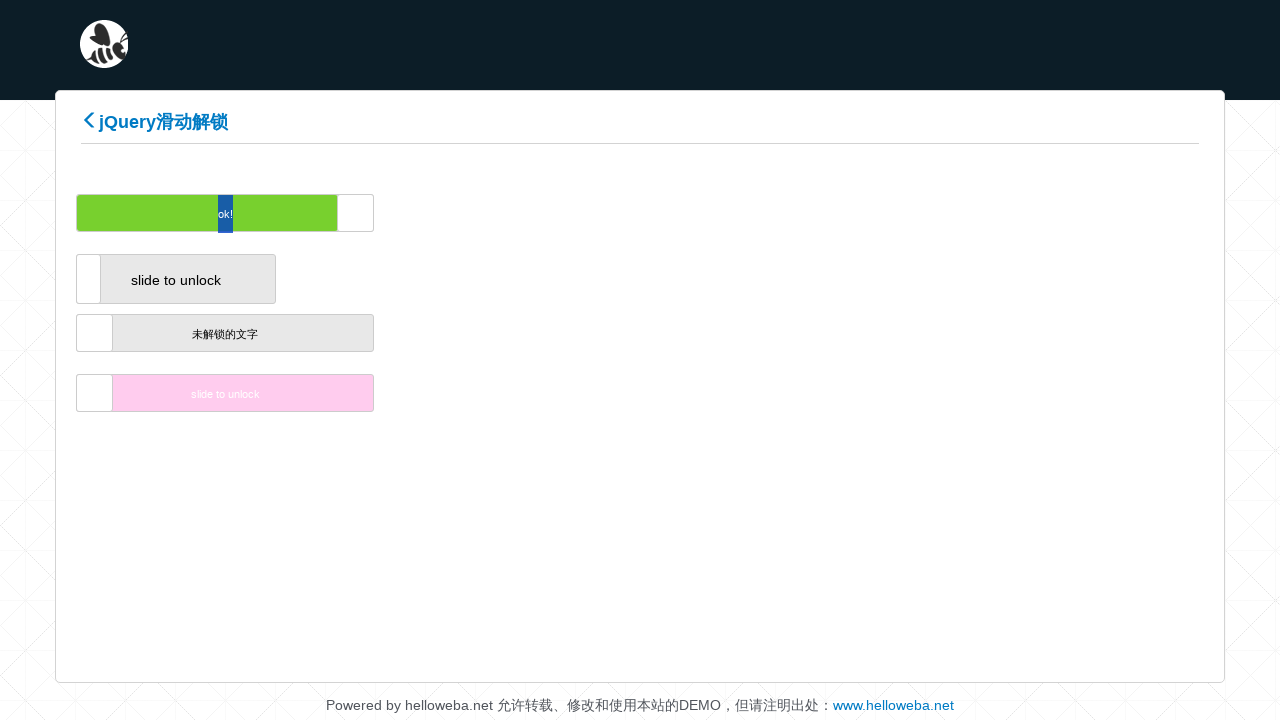

Waited 100ms during drag movement
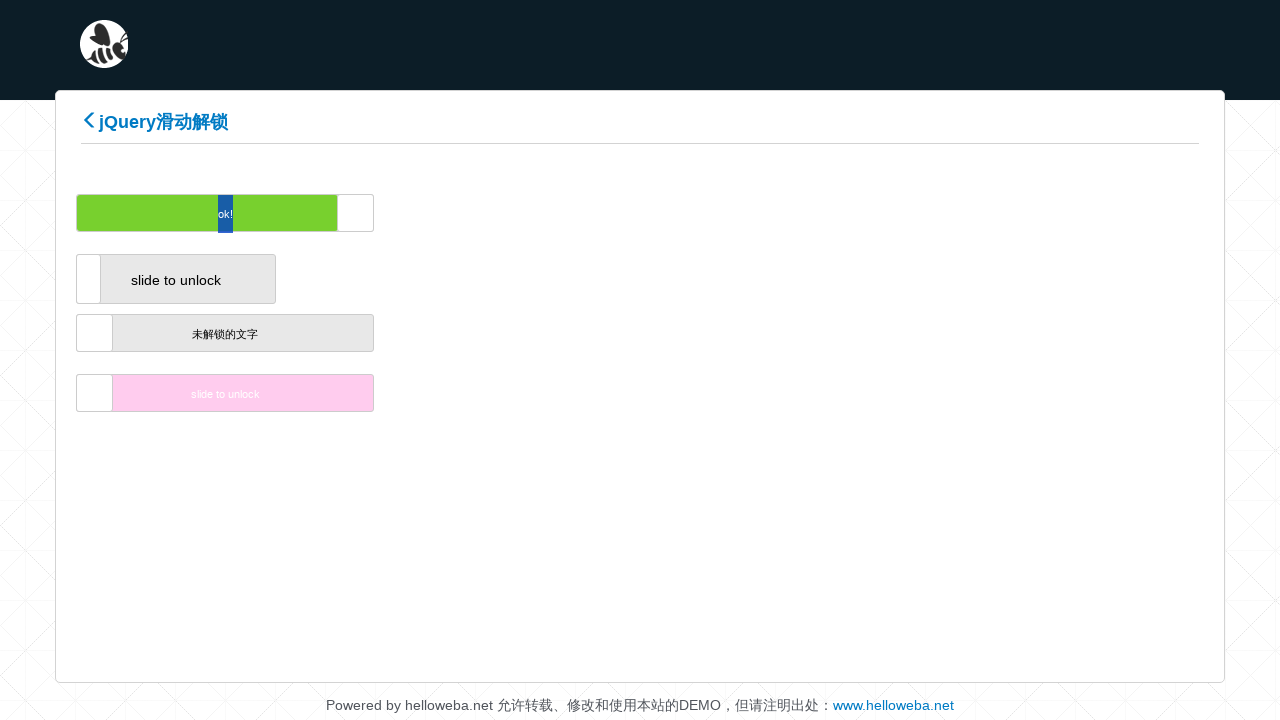

Dragged slider handle to position 155/200 at (1326, 213)
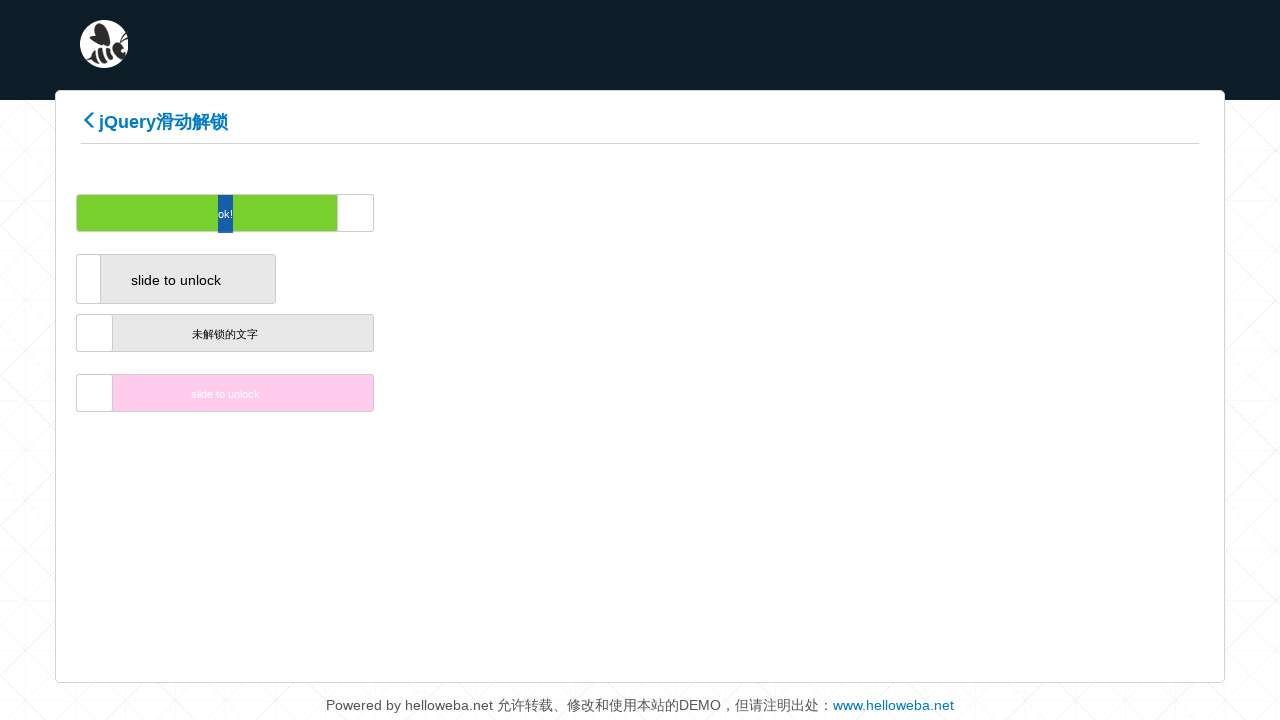

Waited 100ms during drag movement
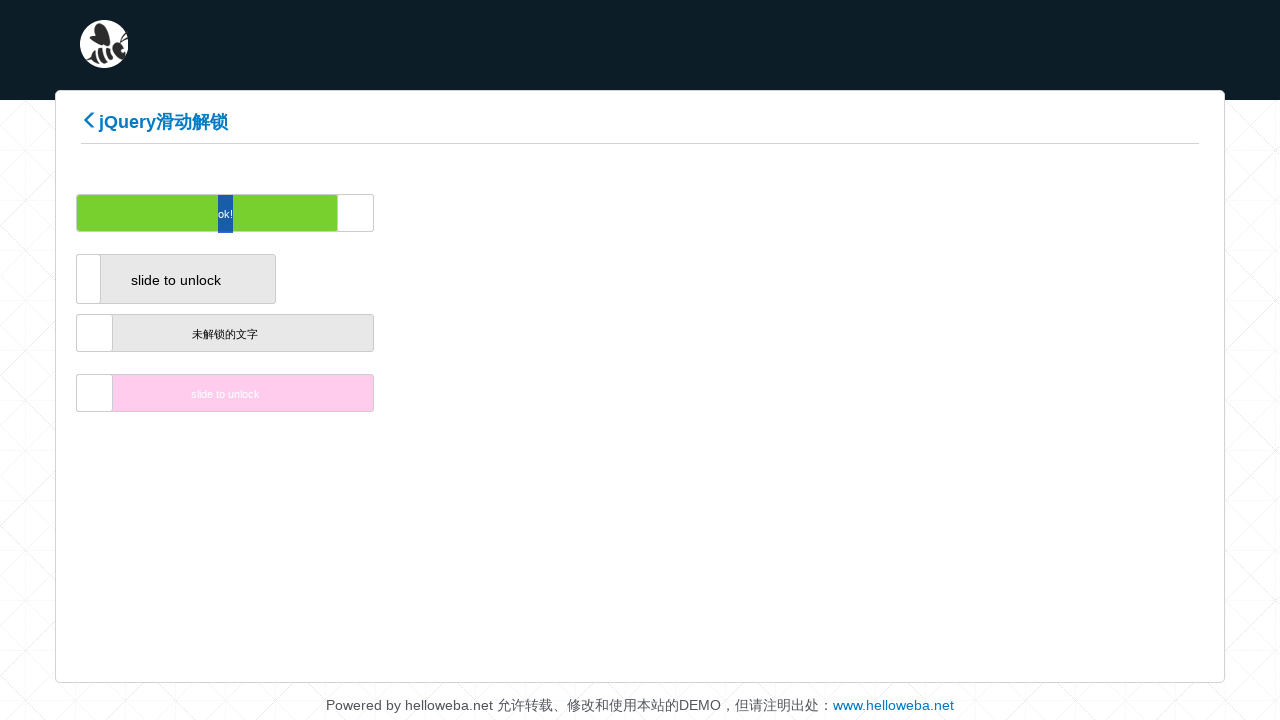

Dragged slider handle to position 156/200 at (1334, 213)
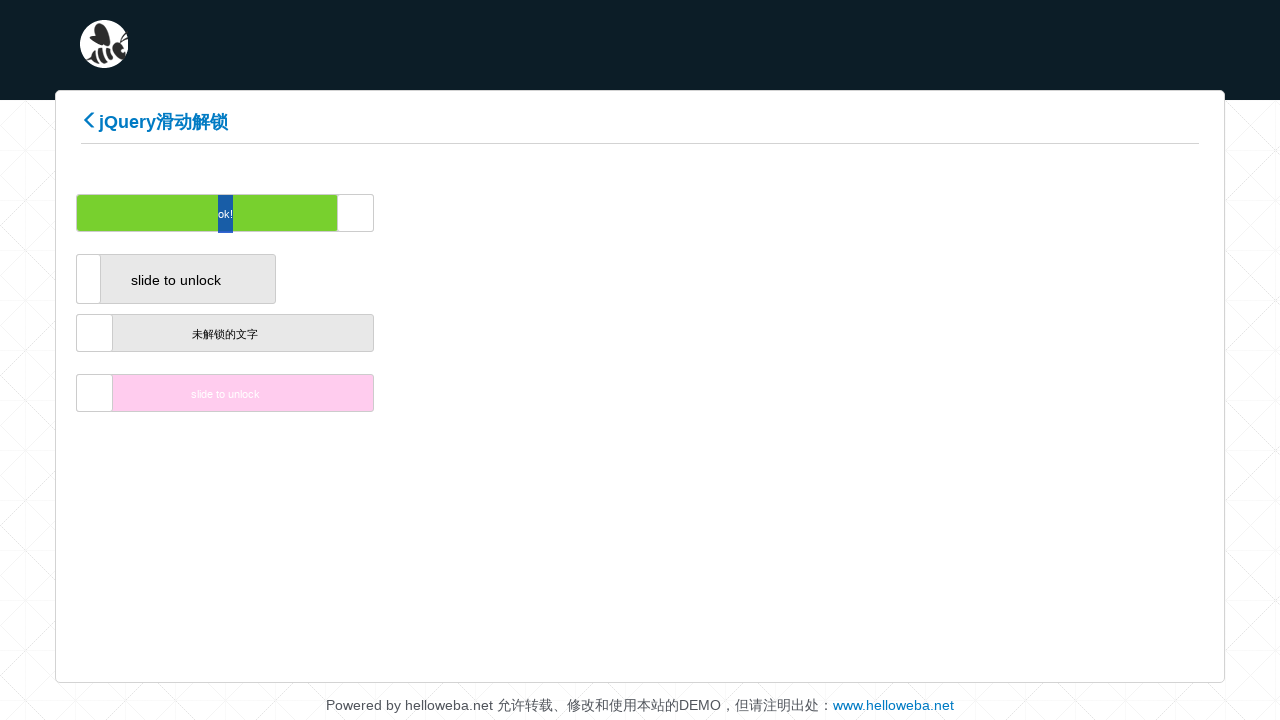

Waited 100ms during drag movement
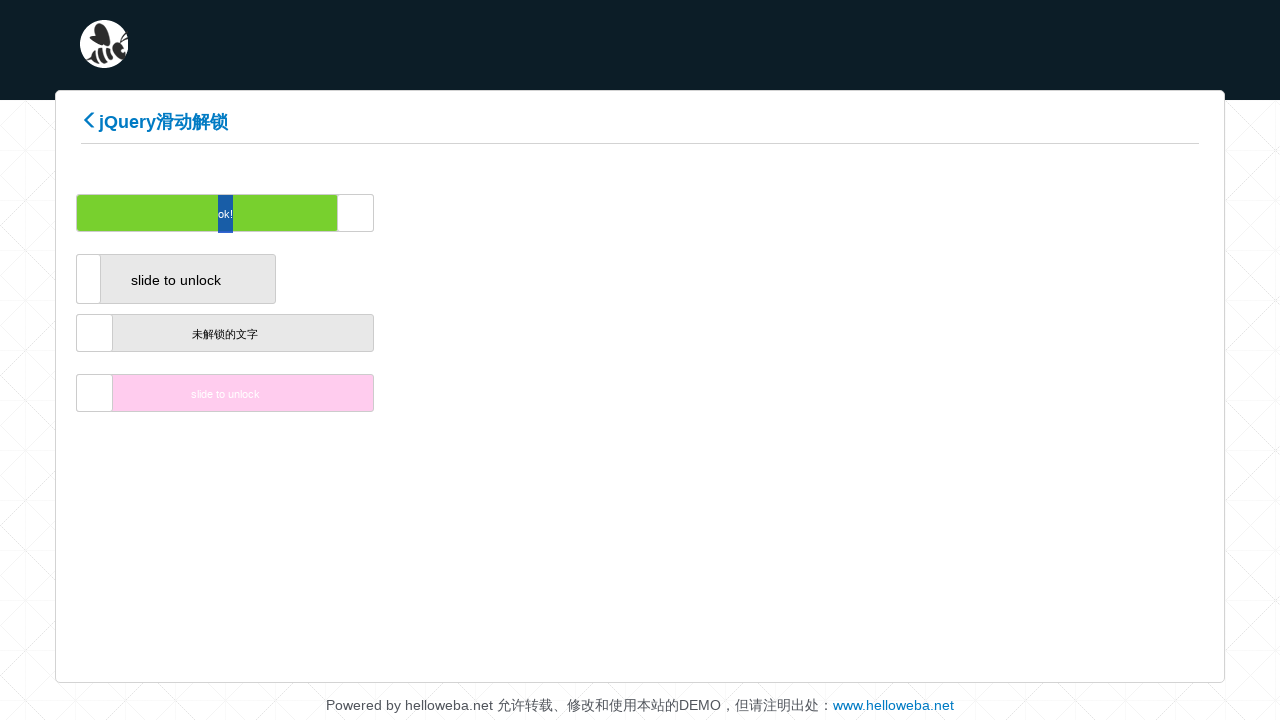

Dragged slider handle to position 157/200 at (1342, 213)
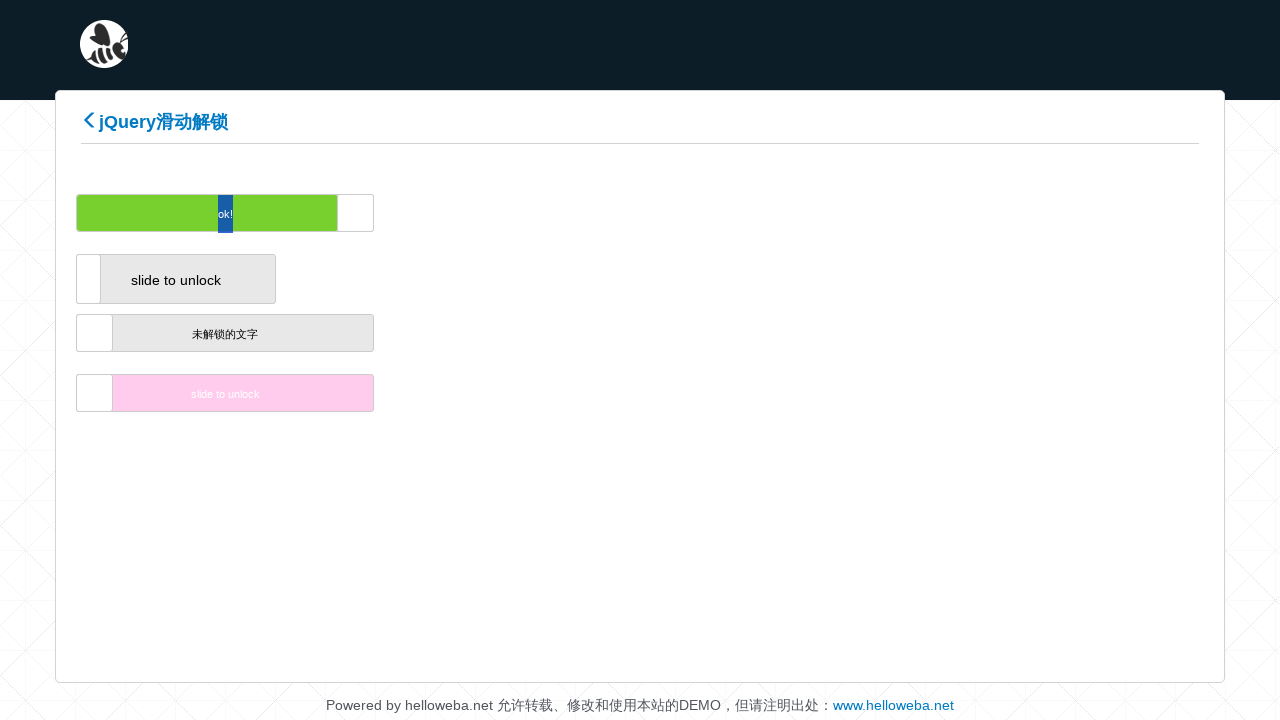

Waited 100ms during drag movement
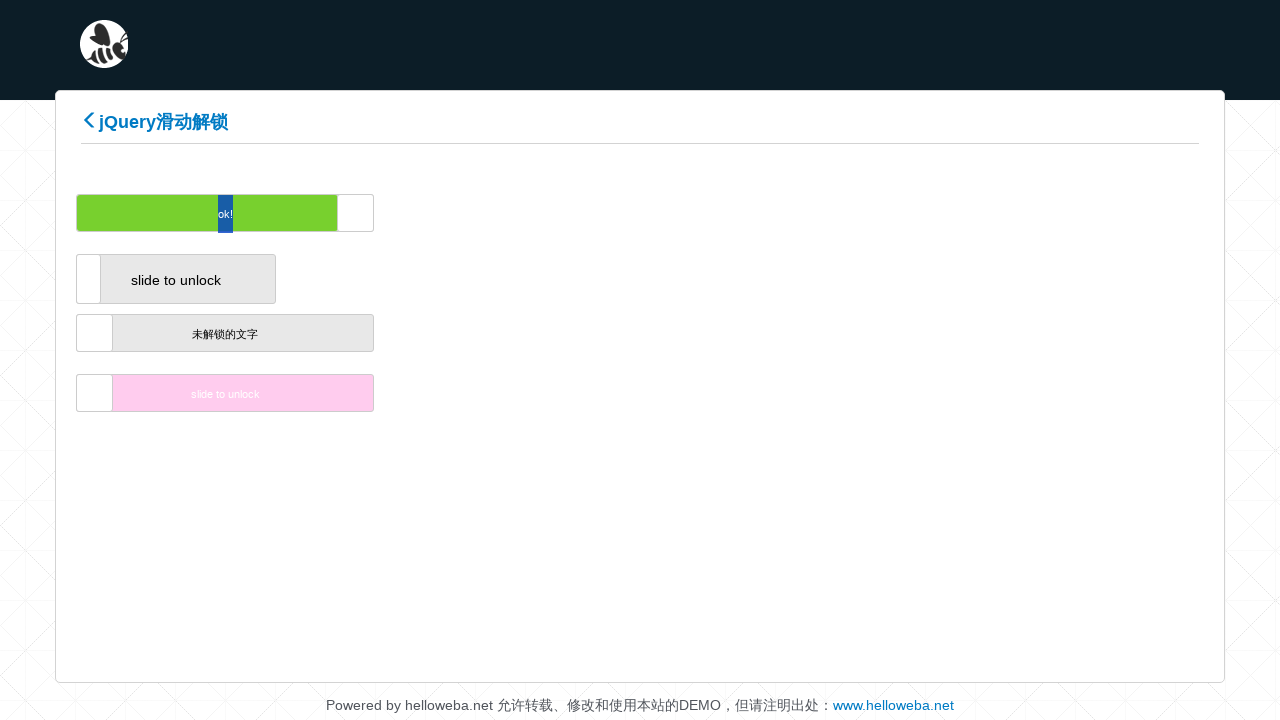

Dragged slider handle to position 158/200 at (1350, 213)
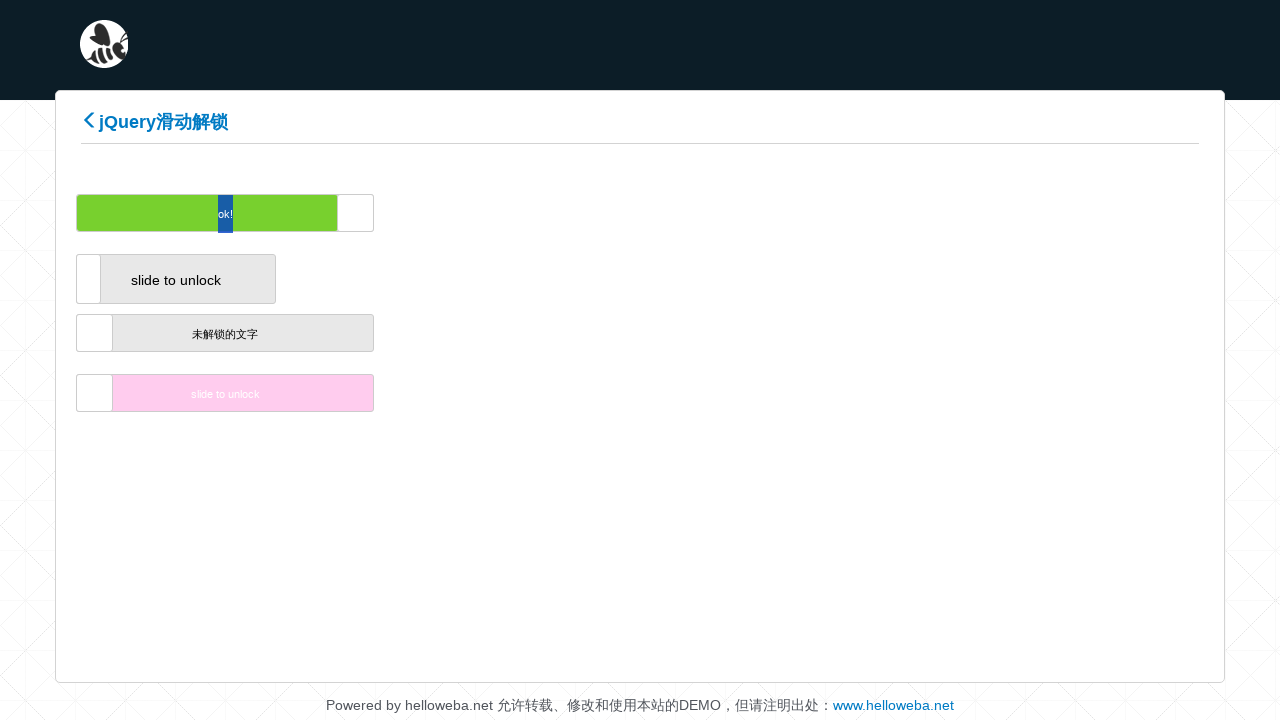

Waited 100ms during drag movement
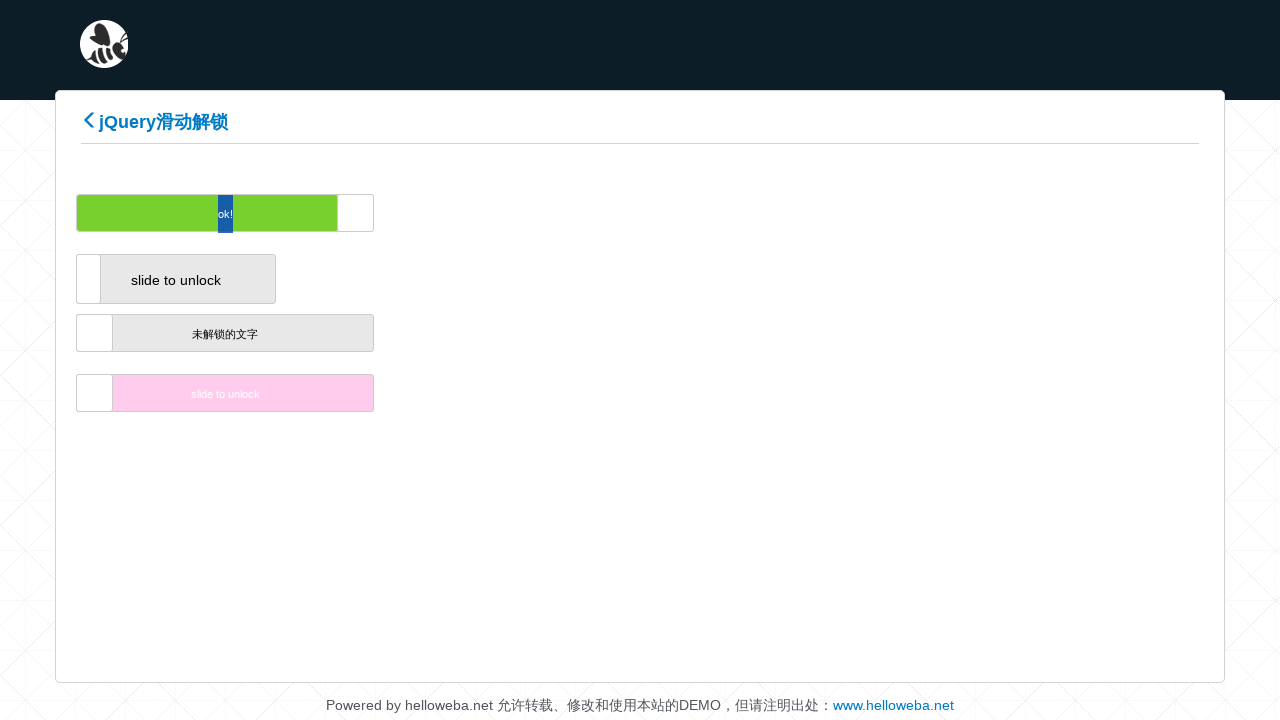

Dragged slider handle to position 159/200 at (1358, 213)
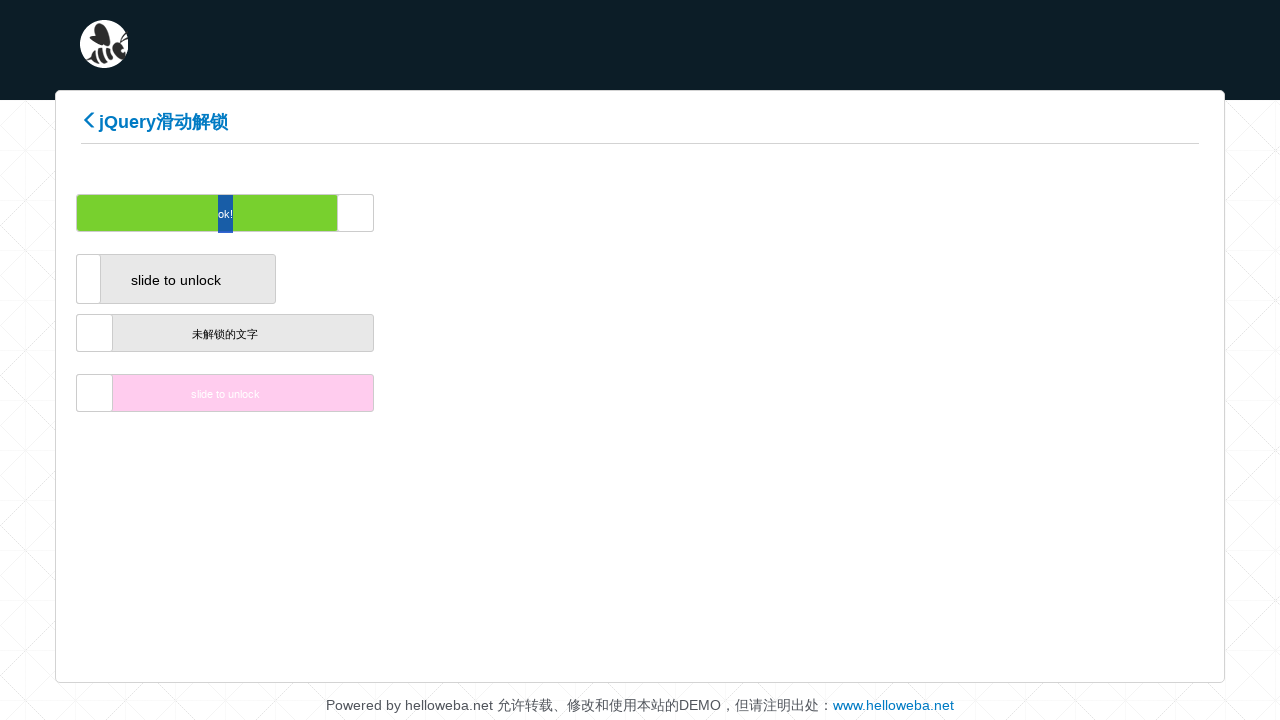

Waited 100ms during drag movement
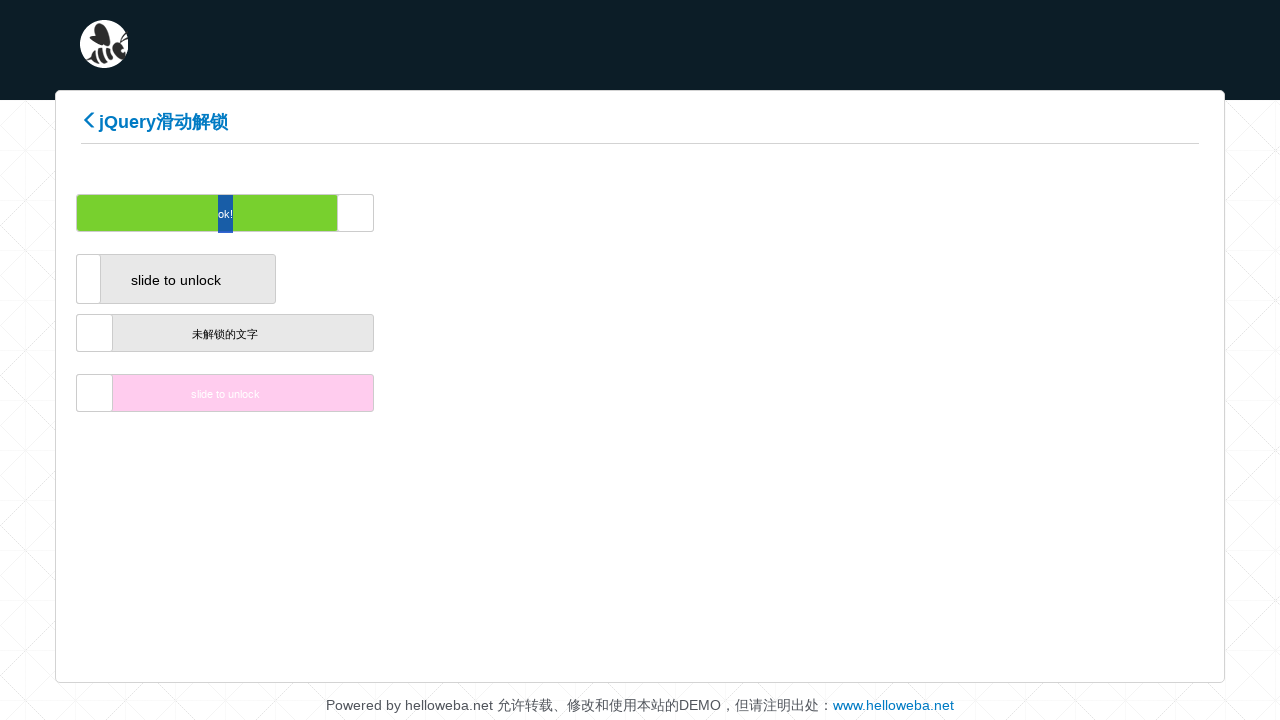

Dragged slider handle to position 160/200 at (1366, 213)
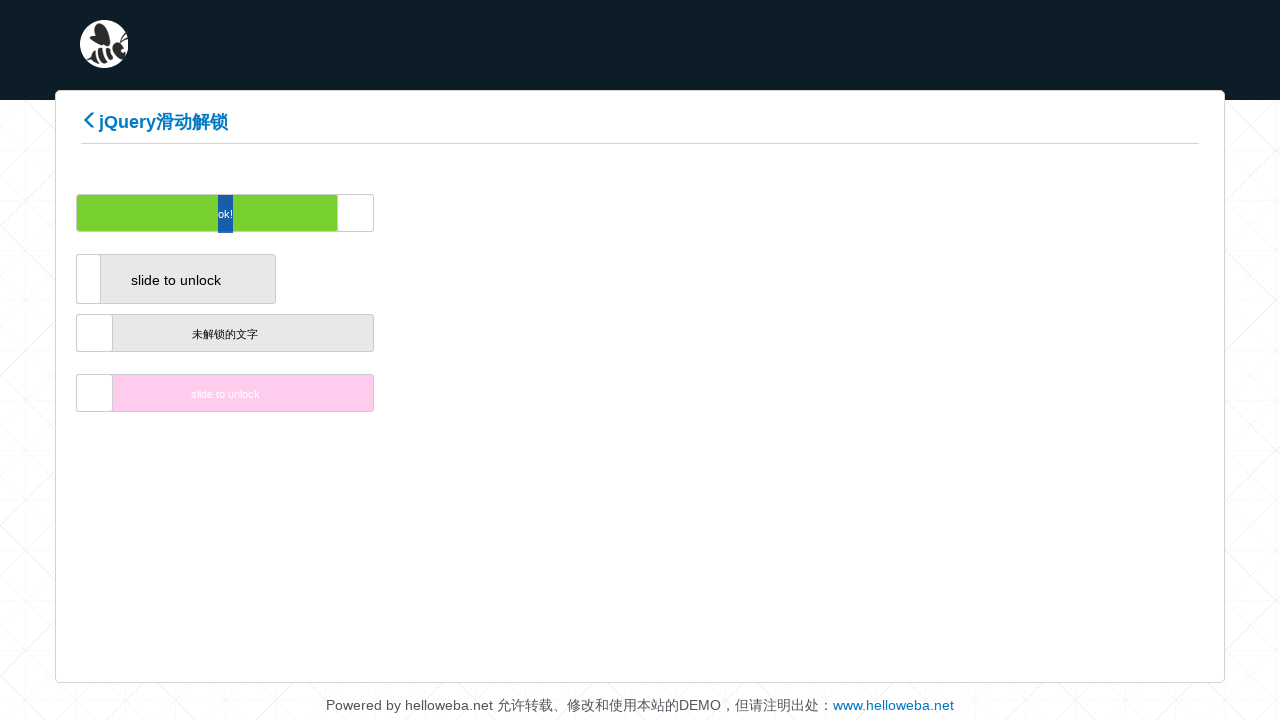

Waited 100ms during drag movement
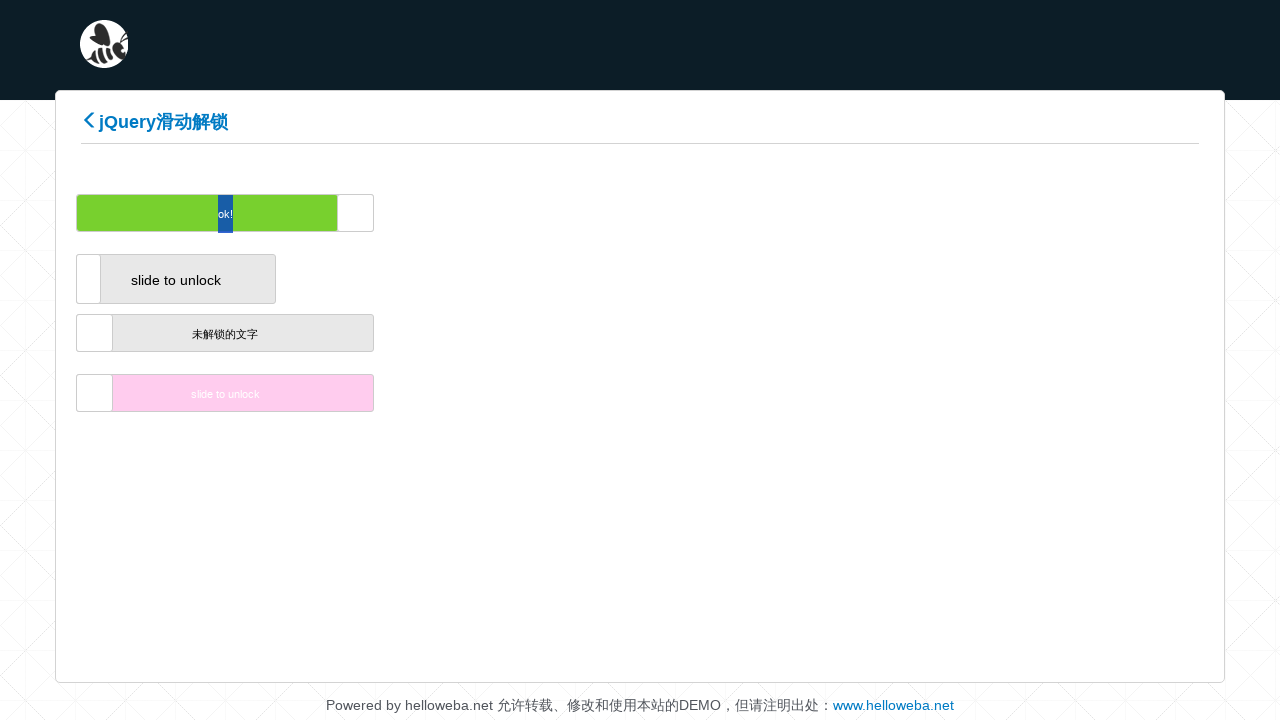

Dragged slider handle to position 161/200 at (1374, 213)
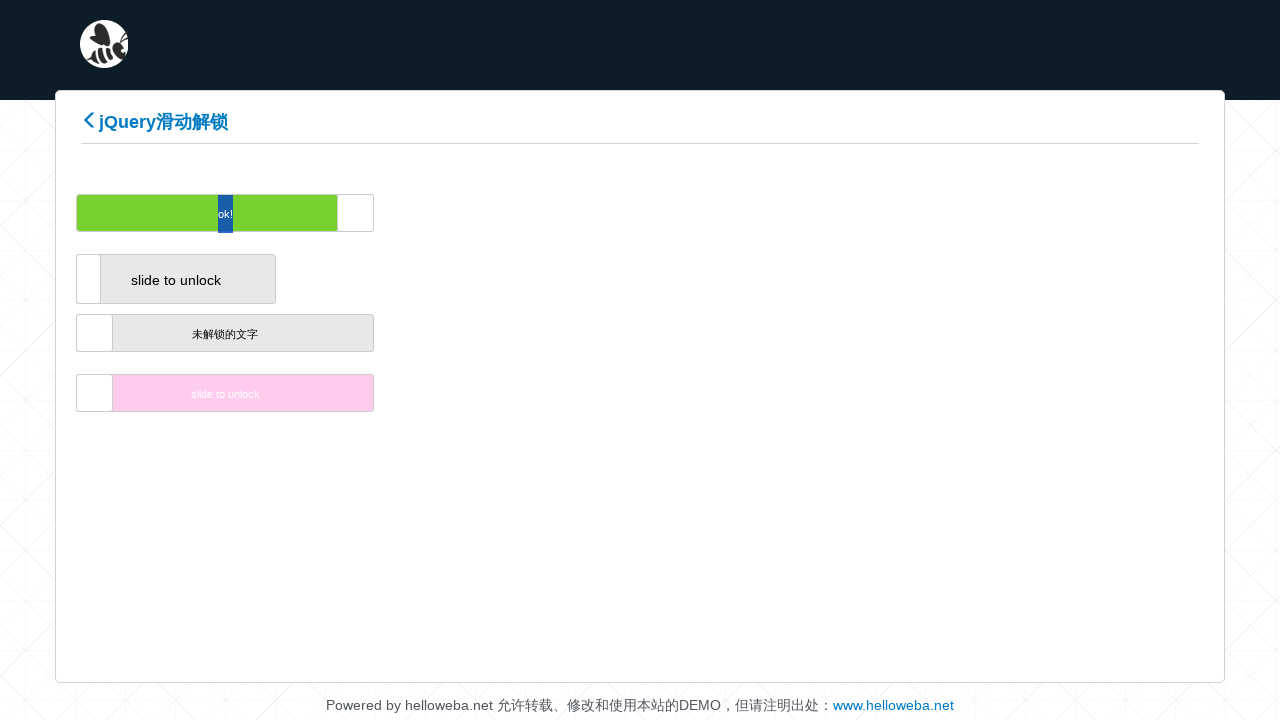

Waited 100ms during drag movement
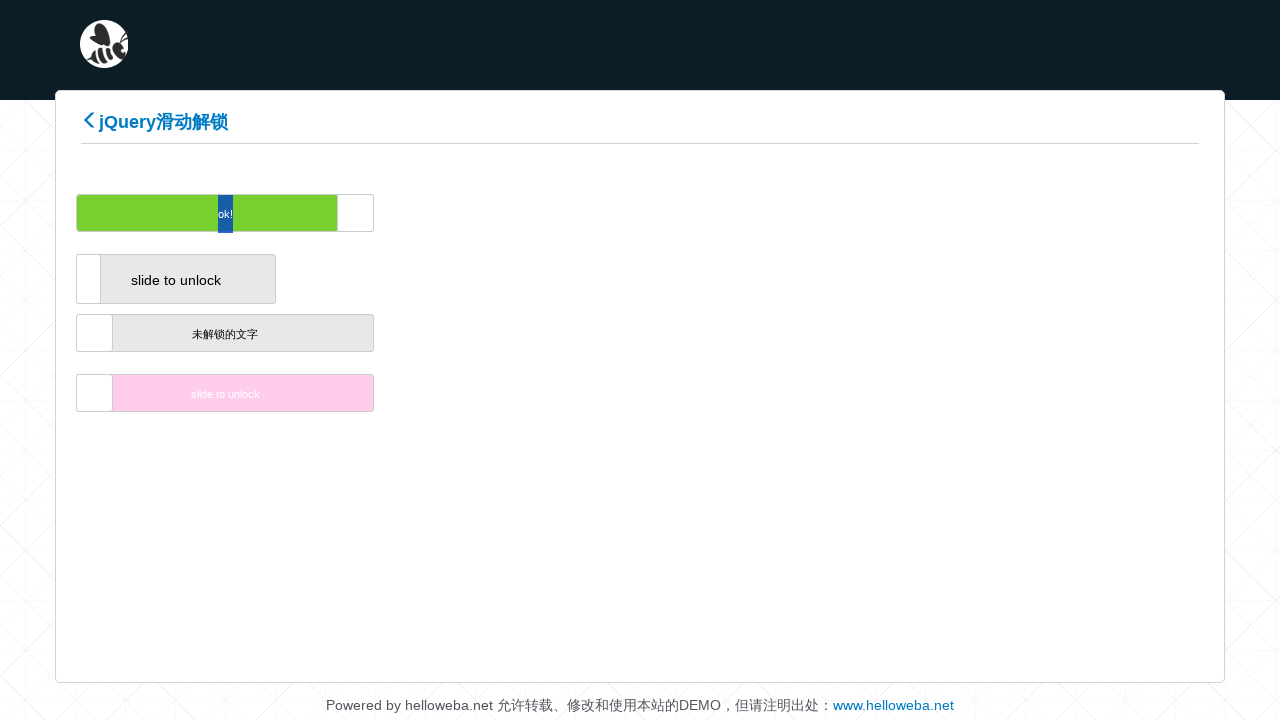

Dragged slider handle to position 162/200 at (1382, 213)
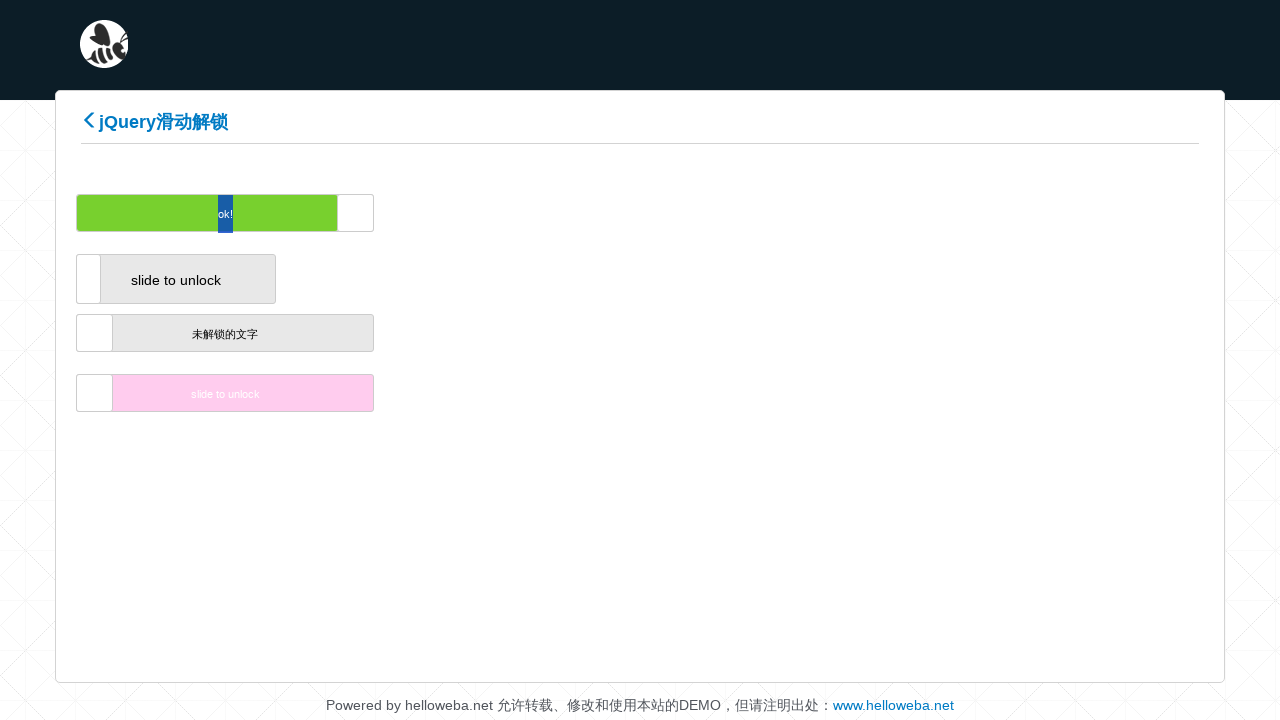

Waited 100ms during drag movement
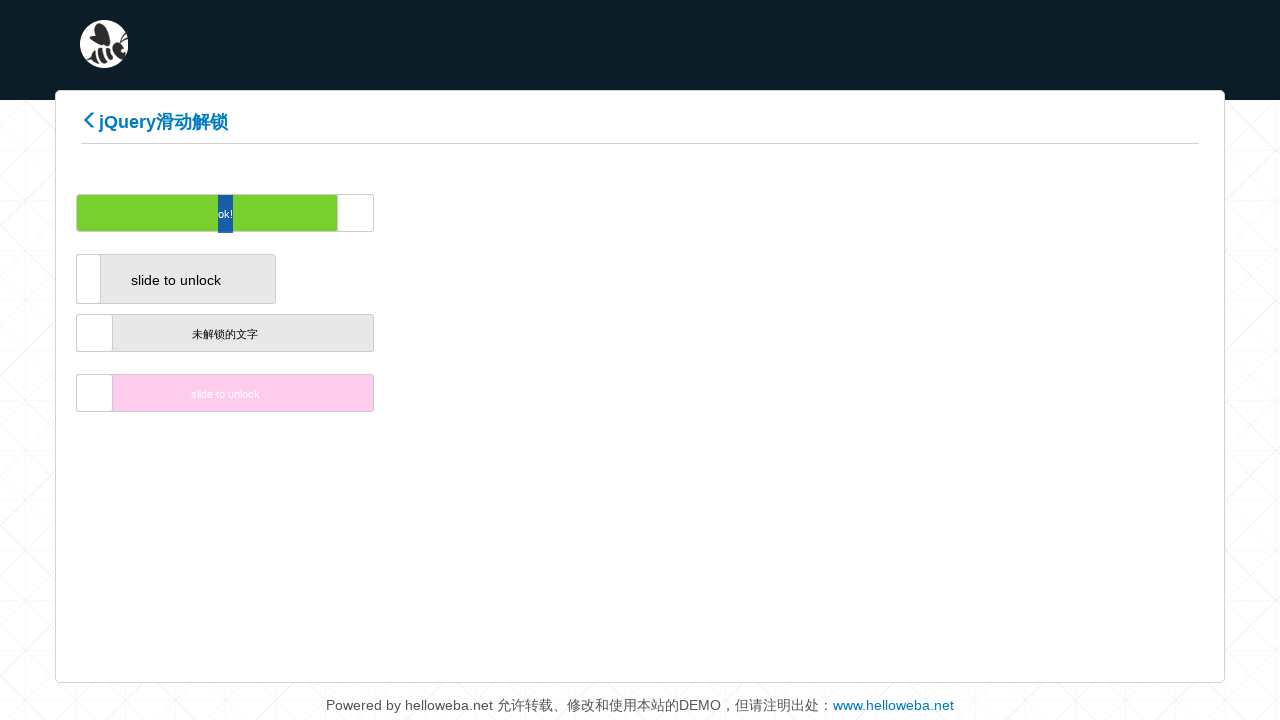

Dragged slider handle to position 163/200 at (1390, 213)
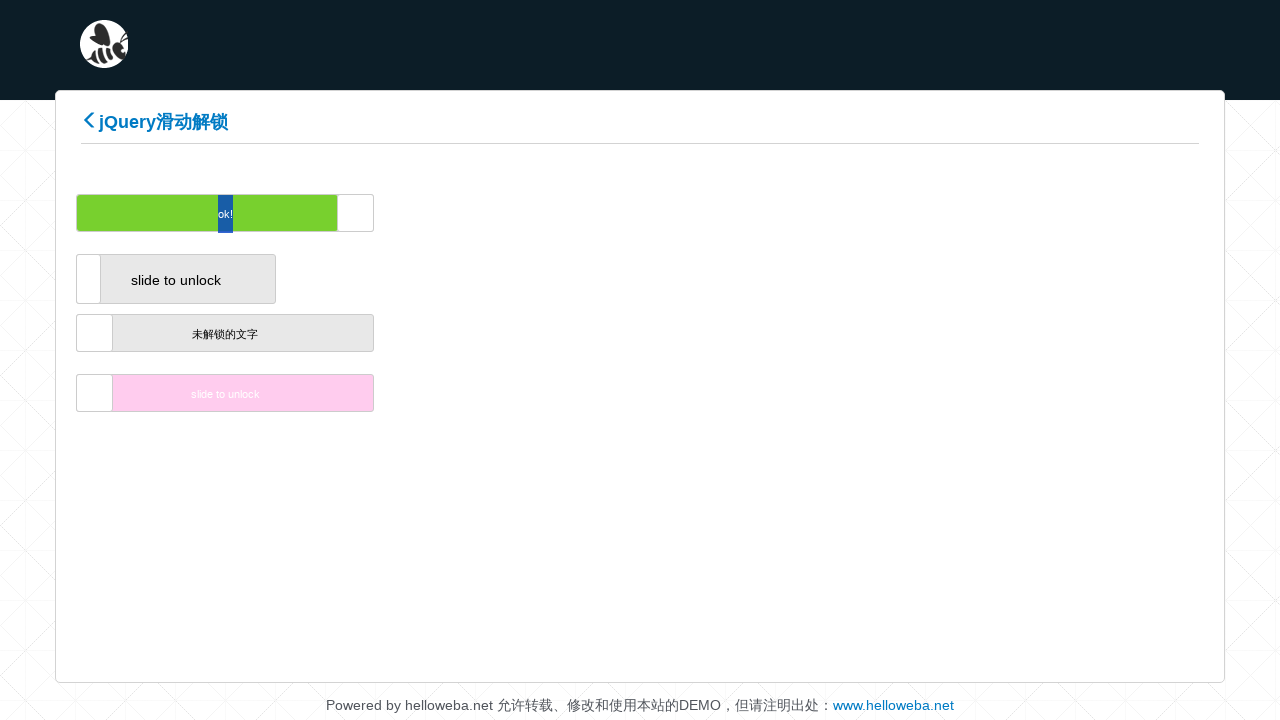

Waited 100ms during drag movement
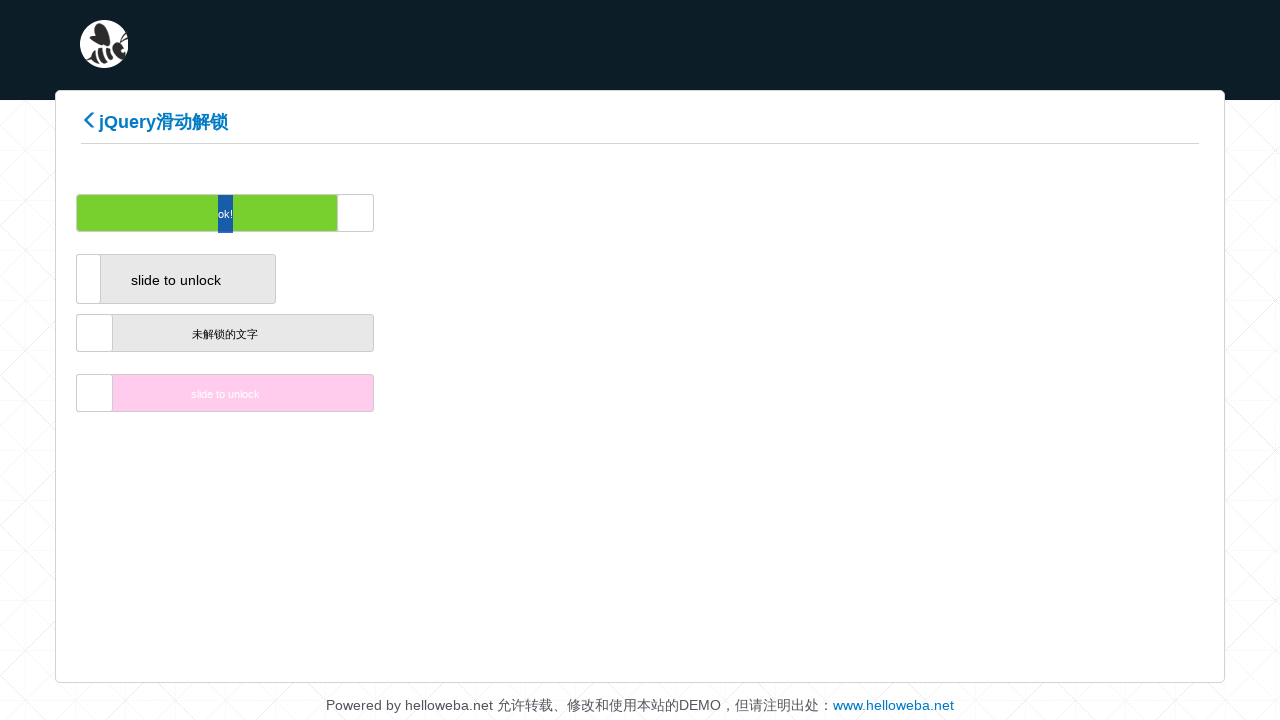

Dragged slider handle to position 164/200 at (1398, 213)
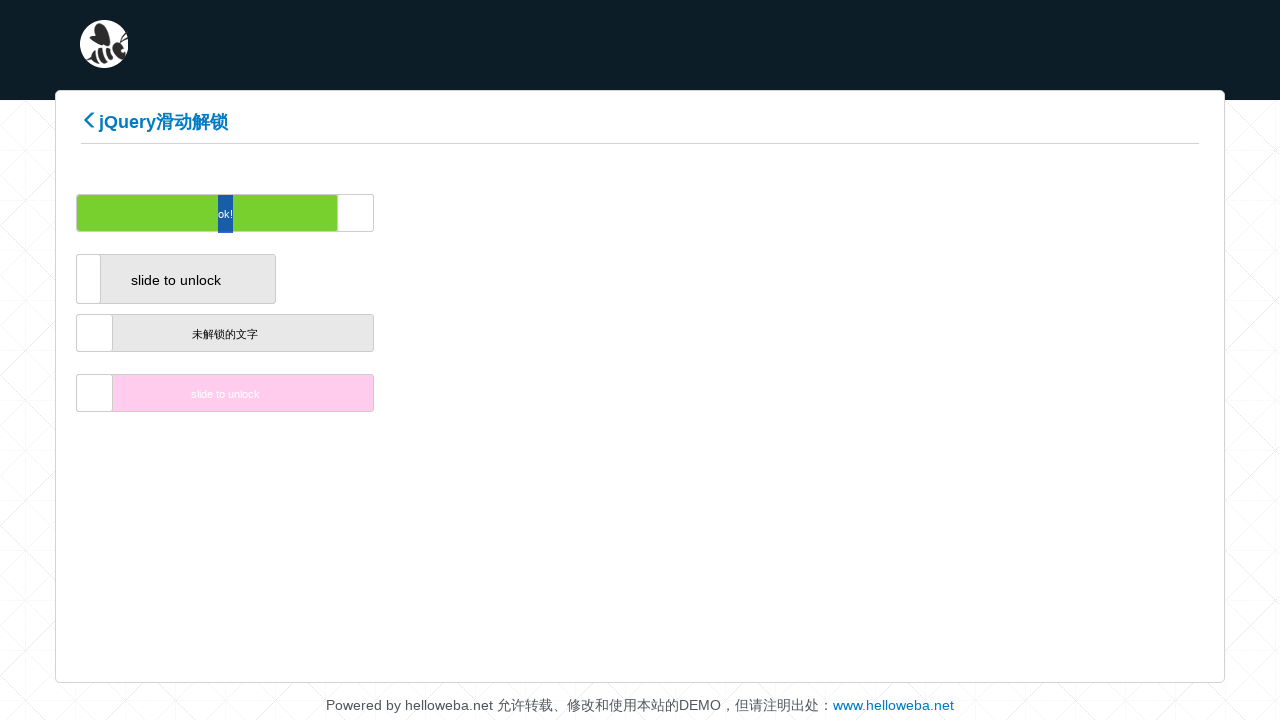

Waited 100ms during drag movement
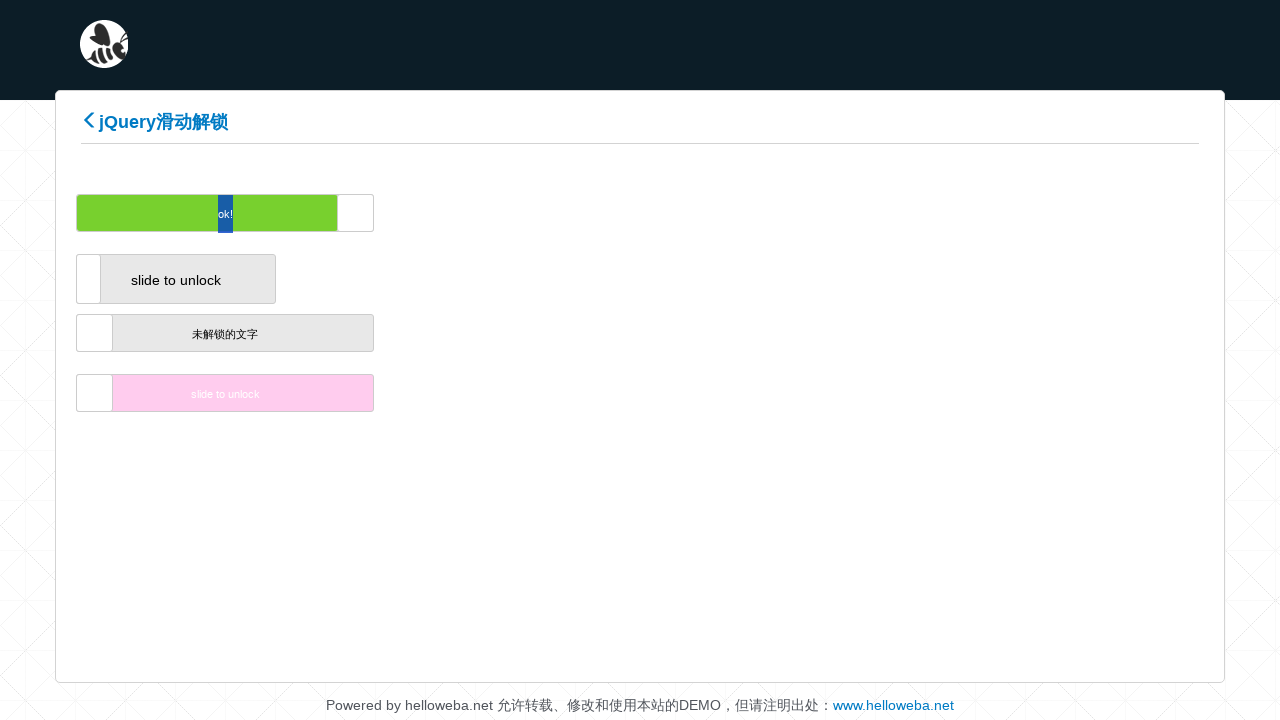

Dragged slider handle to position 165/200 at (1406, 213)
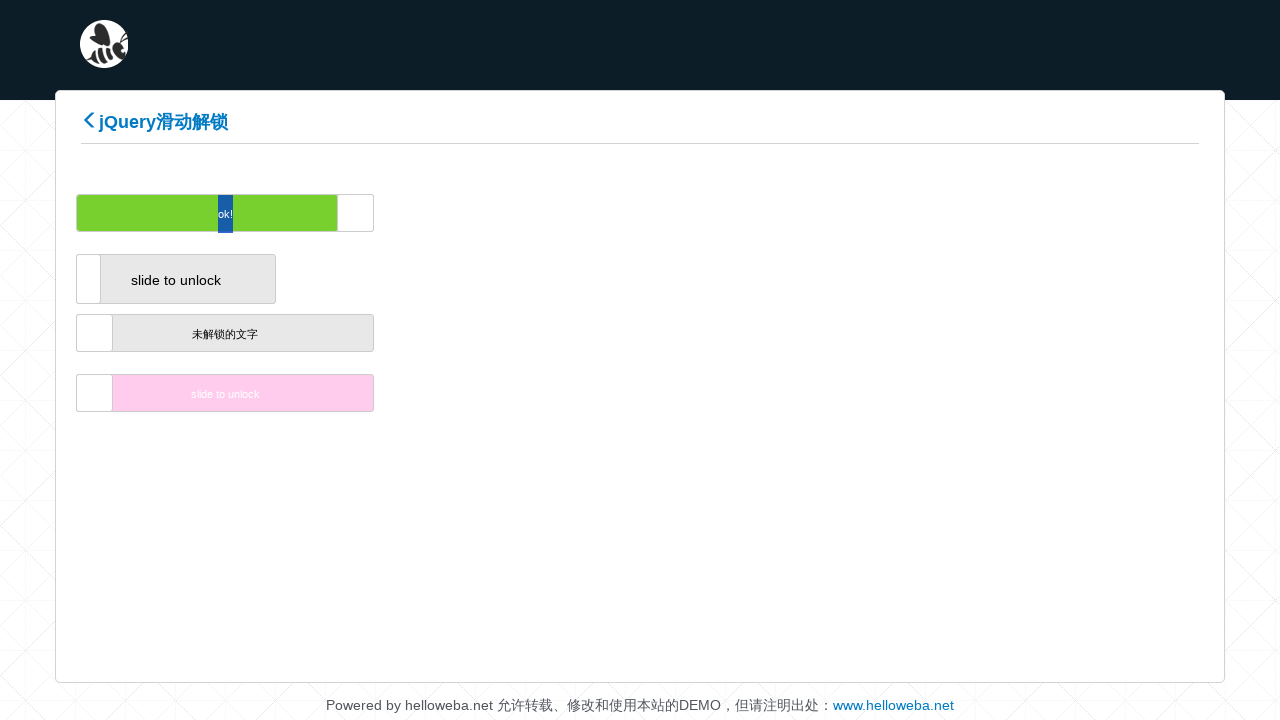

Waited 100ms during drag movement
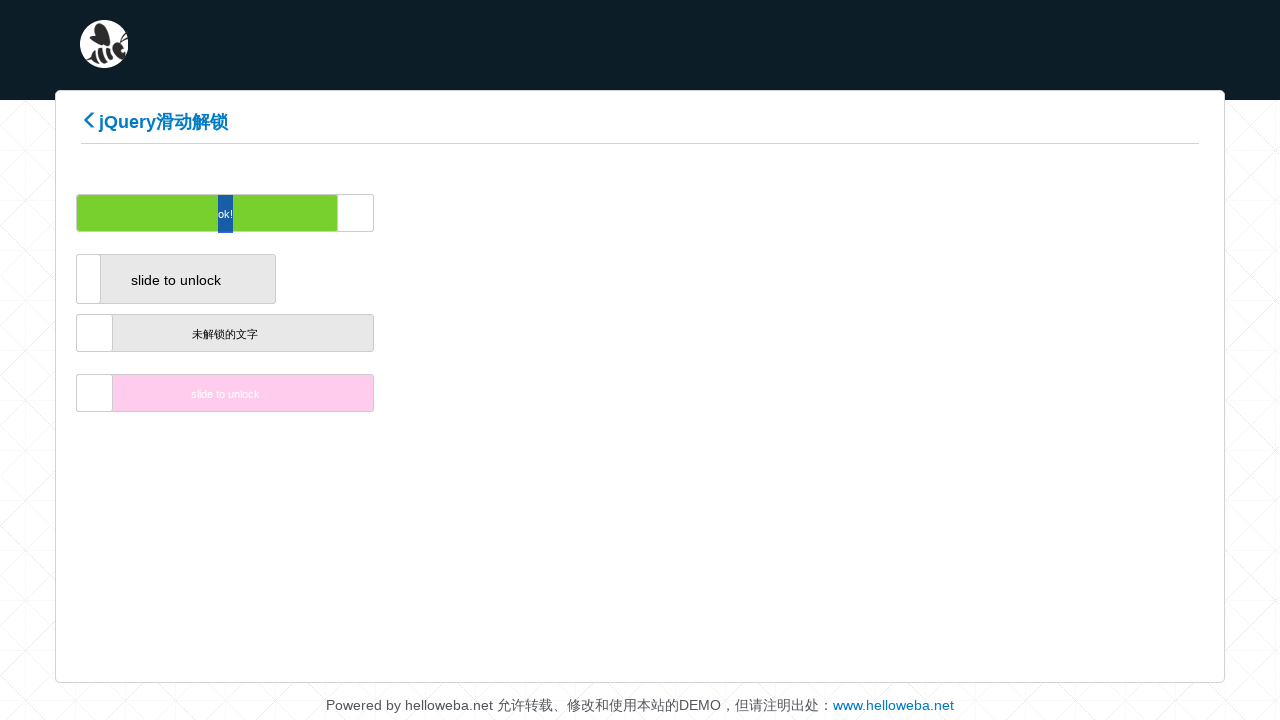

Dragged slider handle to position 166/200 at (1414, 213)
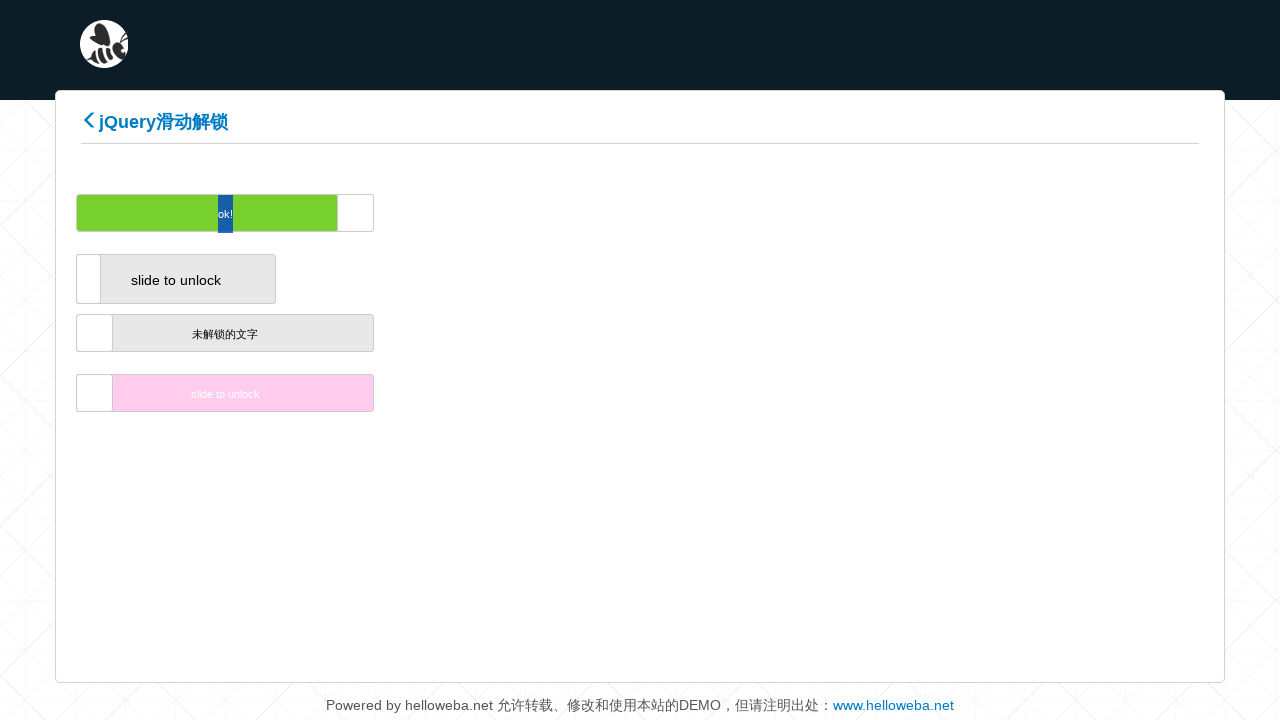

Waited 100ms during drag movement
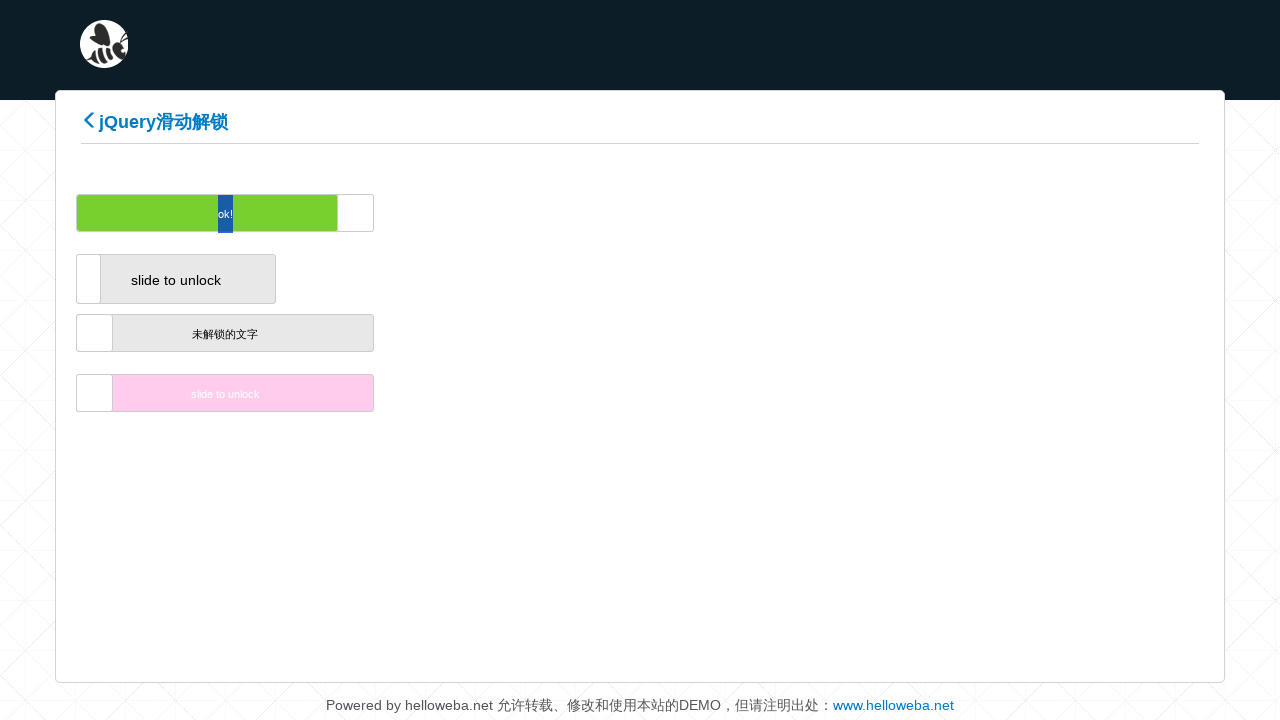

Dragged slider handle to position 167/200 at (1422, 213)
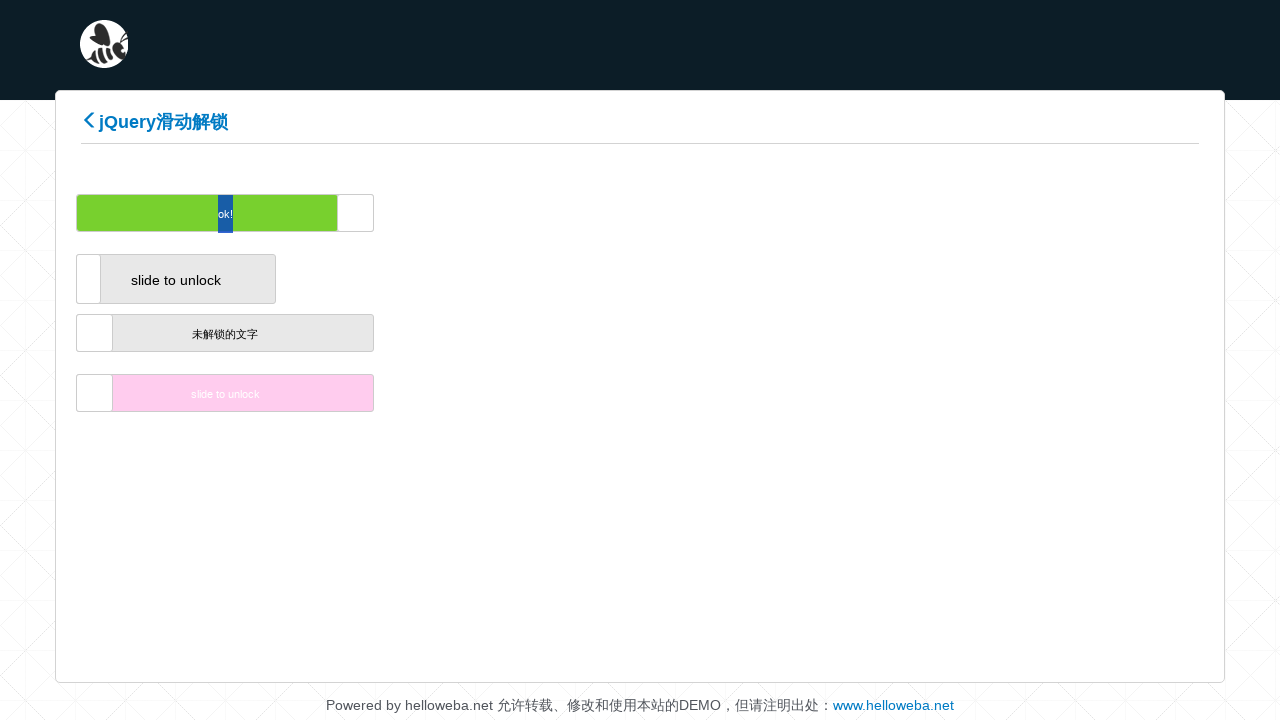

Waited 100ms during drag movement
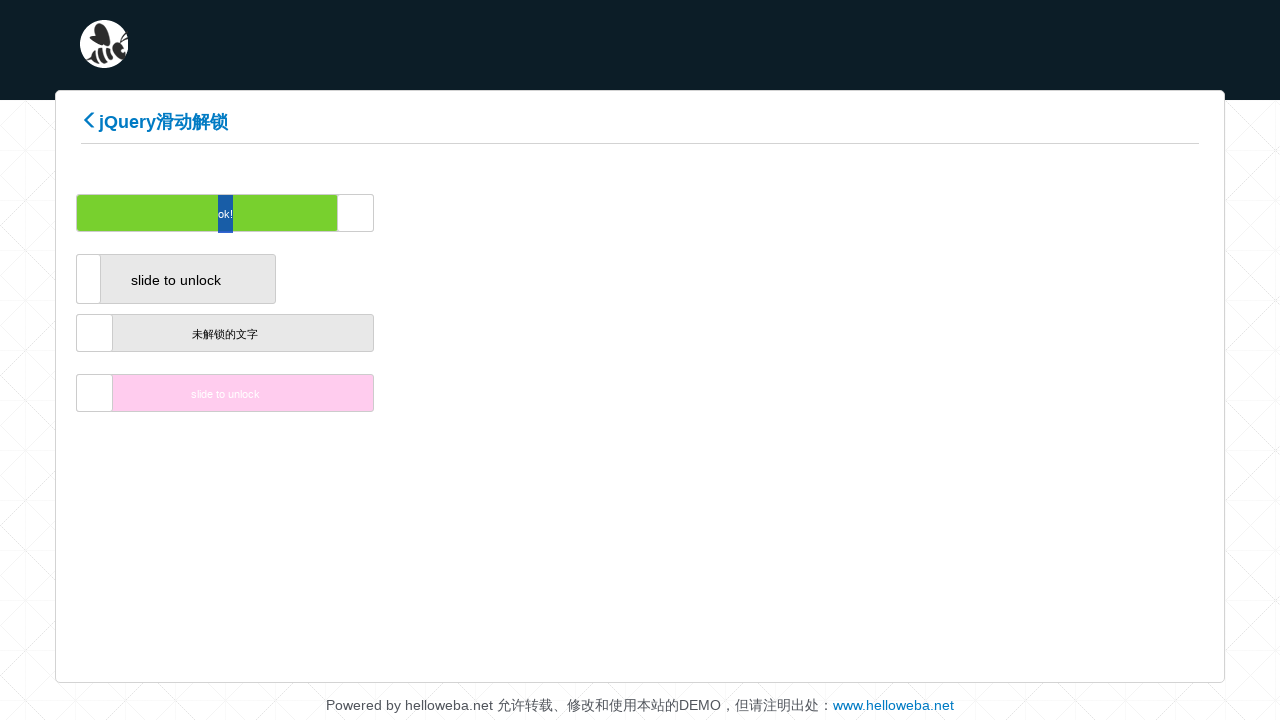

Dragged slider handle to position 168/200 at (1430, 213)
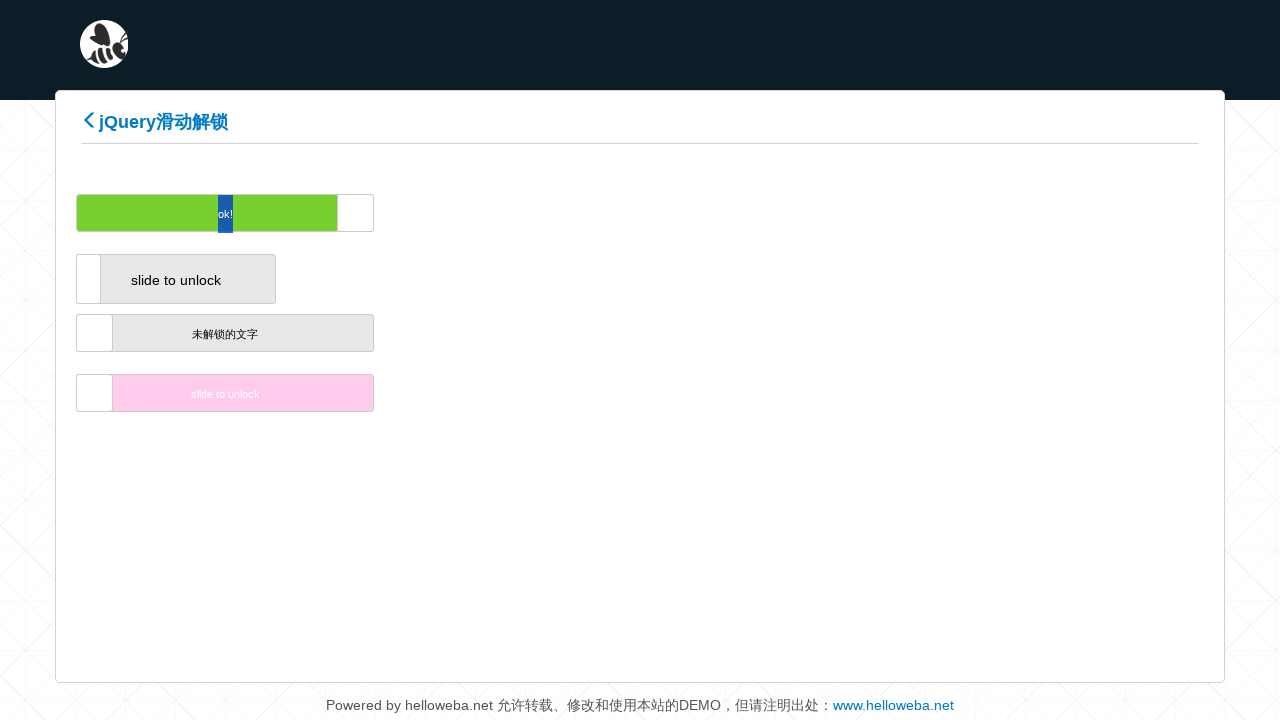

Waited 100ms during drag movement
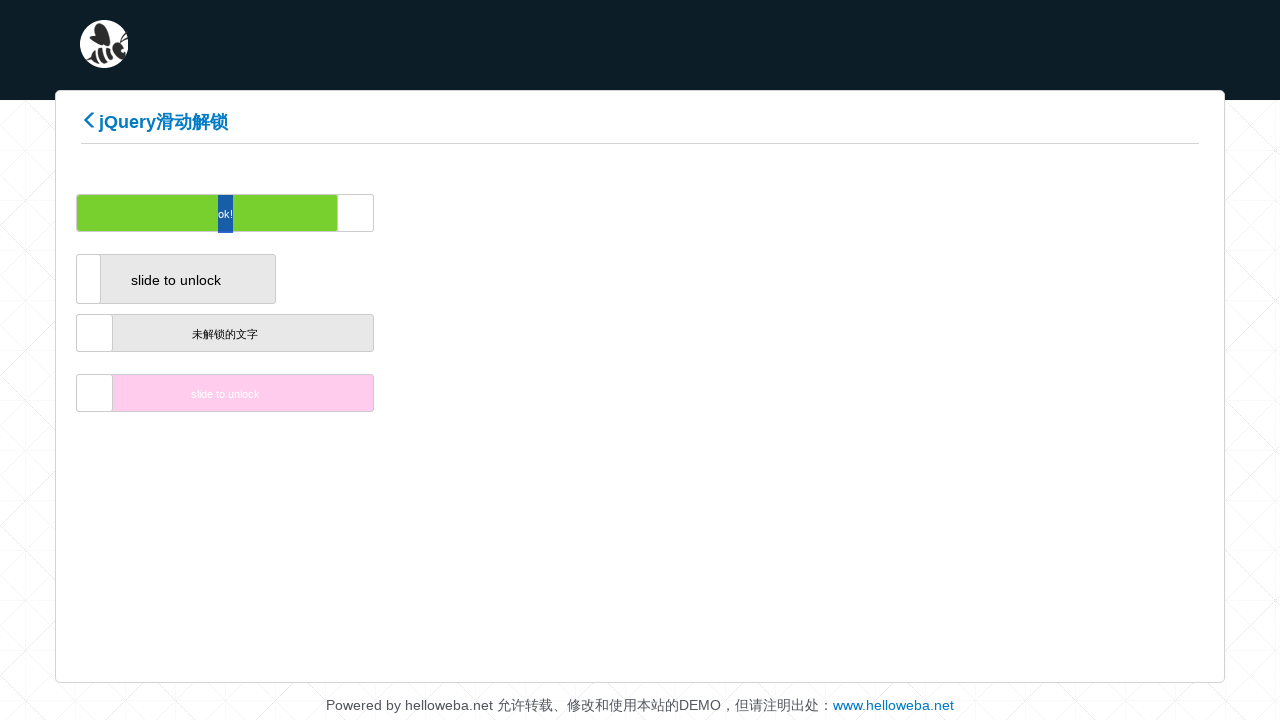

Dragged slider handle to position 169/200 at (1438, 213)
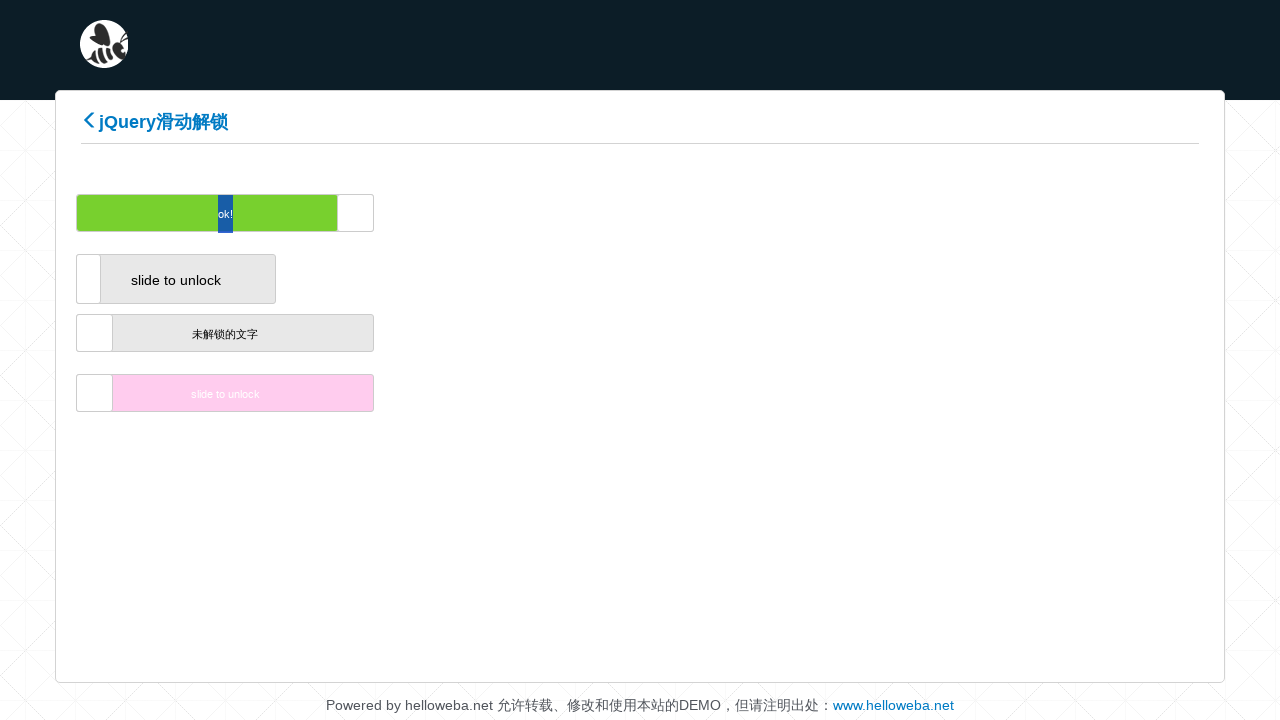

Waited 100ms during drag movement
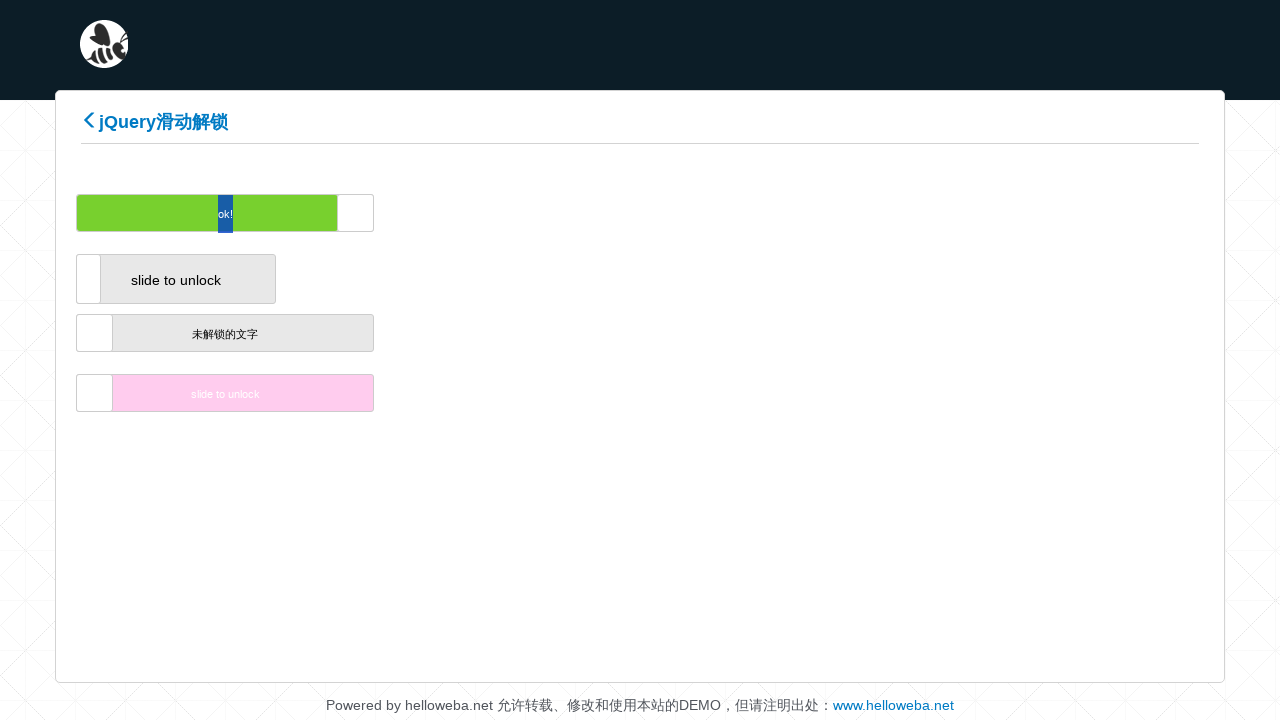

Dragged slider handle to position 170/200 at (1446, 213)
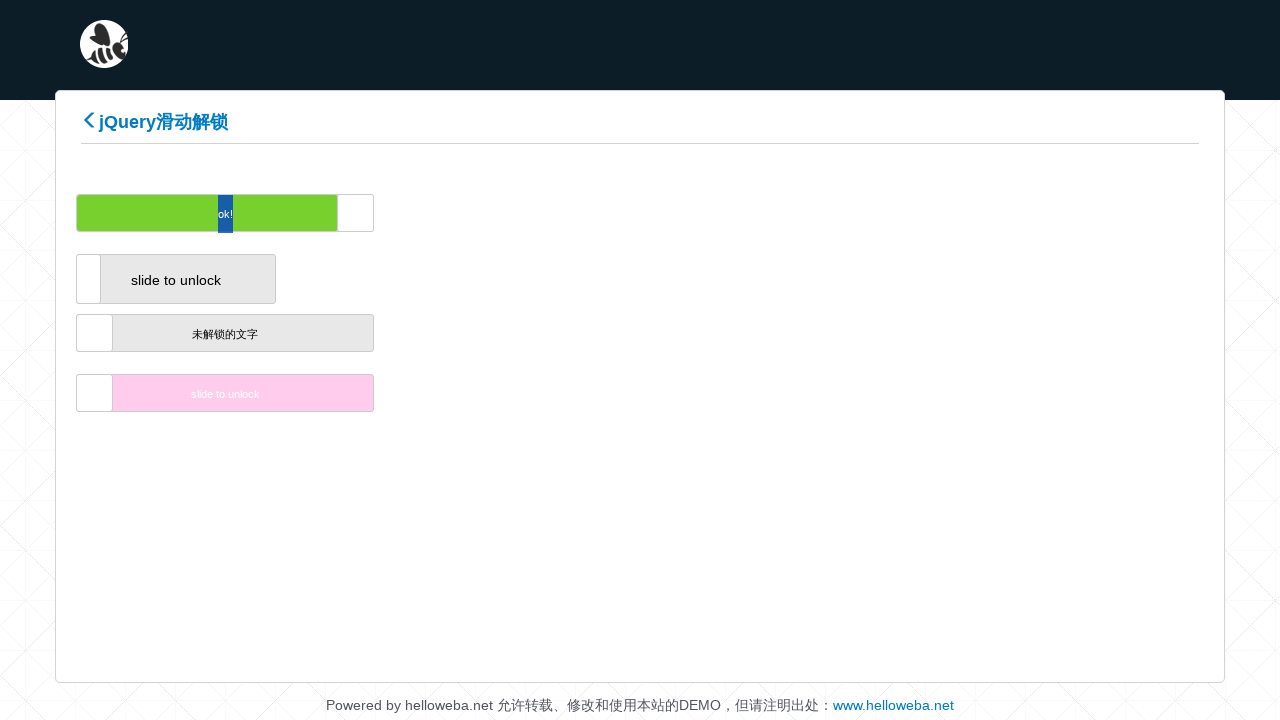

Waited 100ms during drag movement
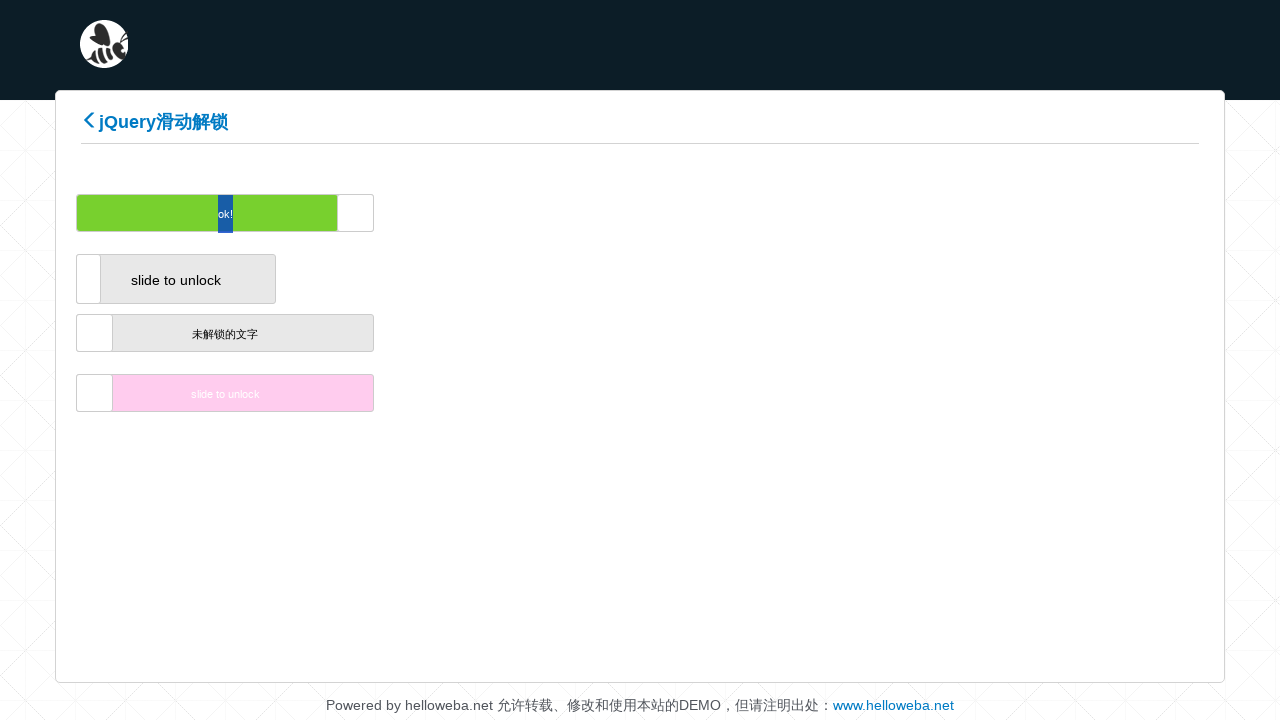

Dragged slider handle to position 171/200 at (1454, 213)
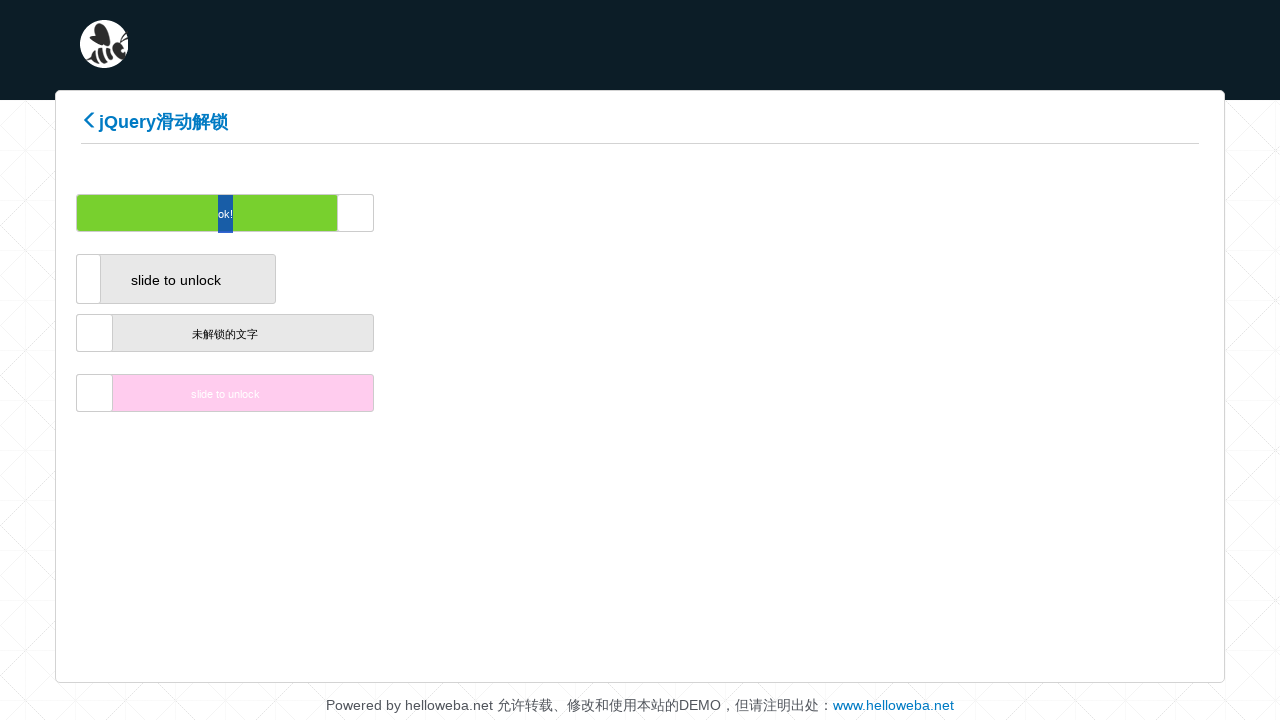

Waited 100ms during drag movement
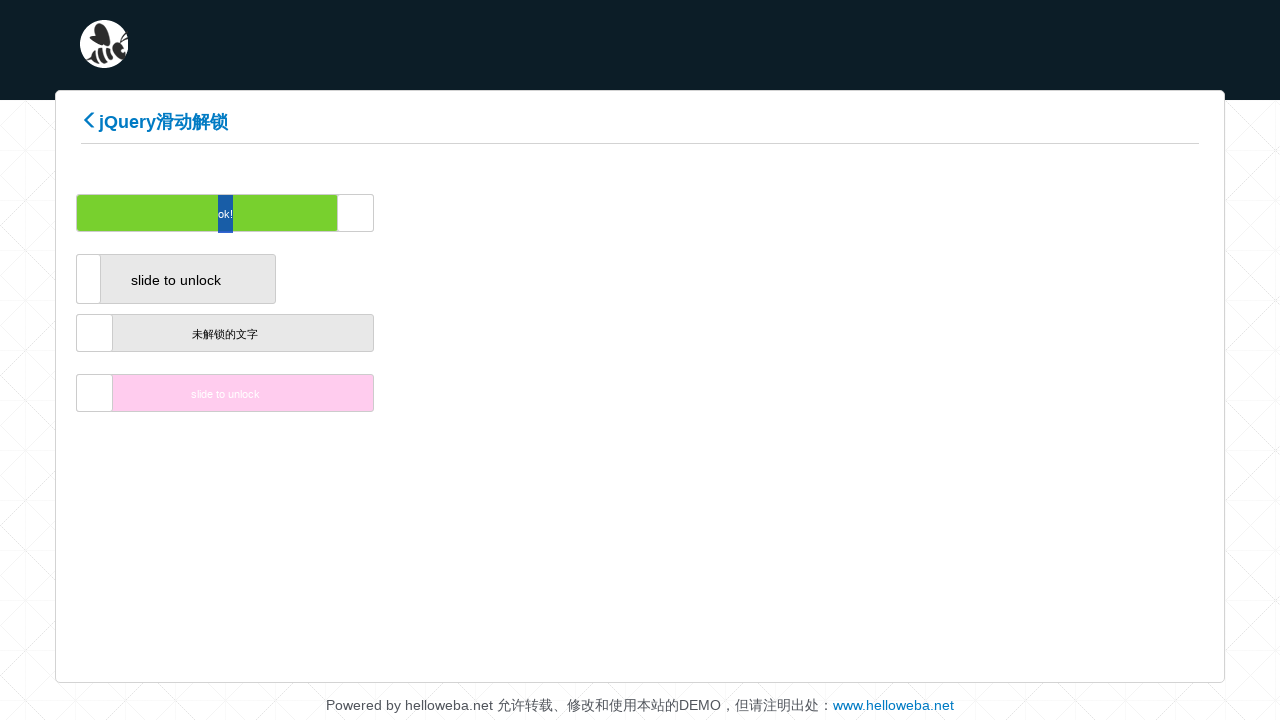

Dragged slider handle to position 172/200 at (1462, 213)
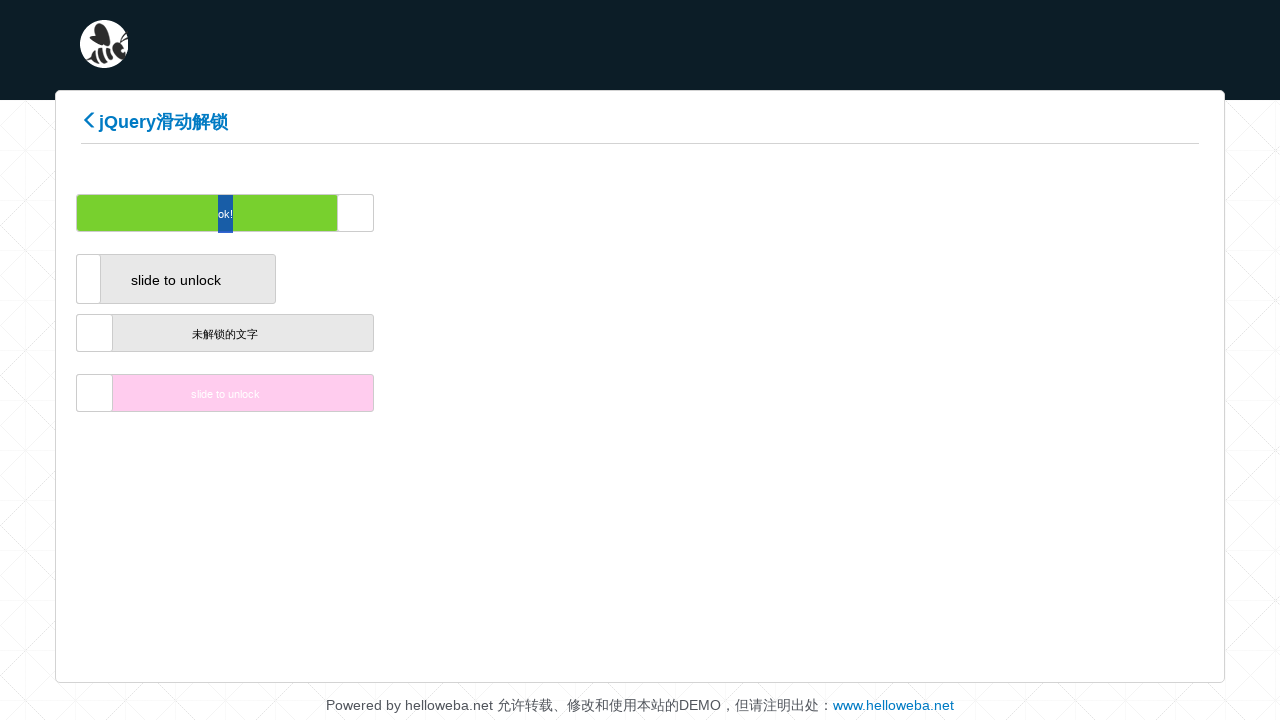

Waited 100ms during drag movement
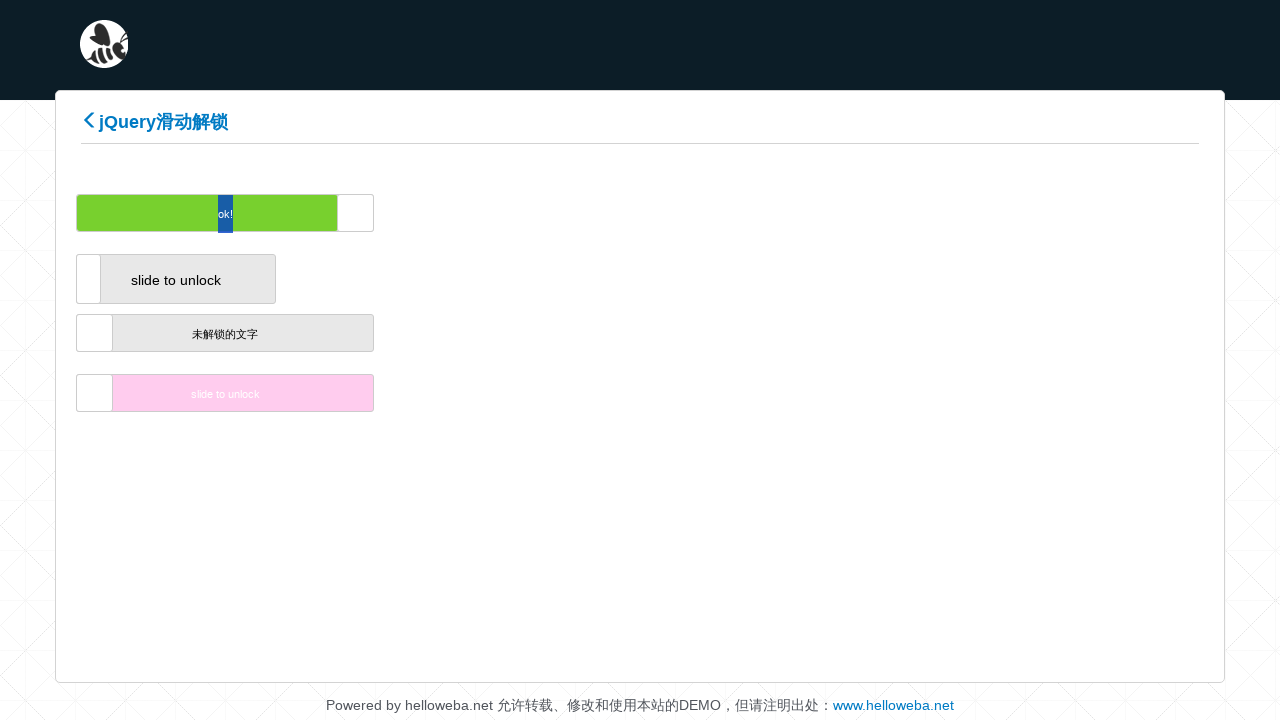

Dragged slider handle to position 173/200 at (1470, 213)
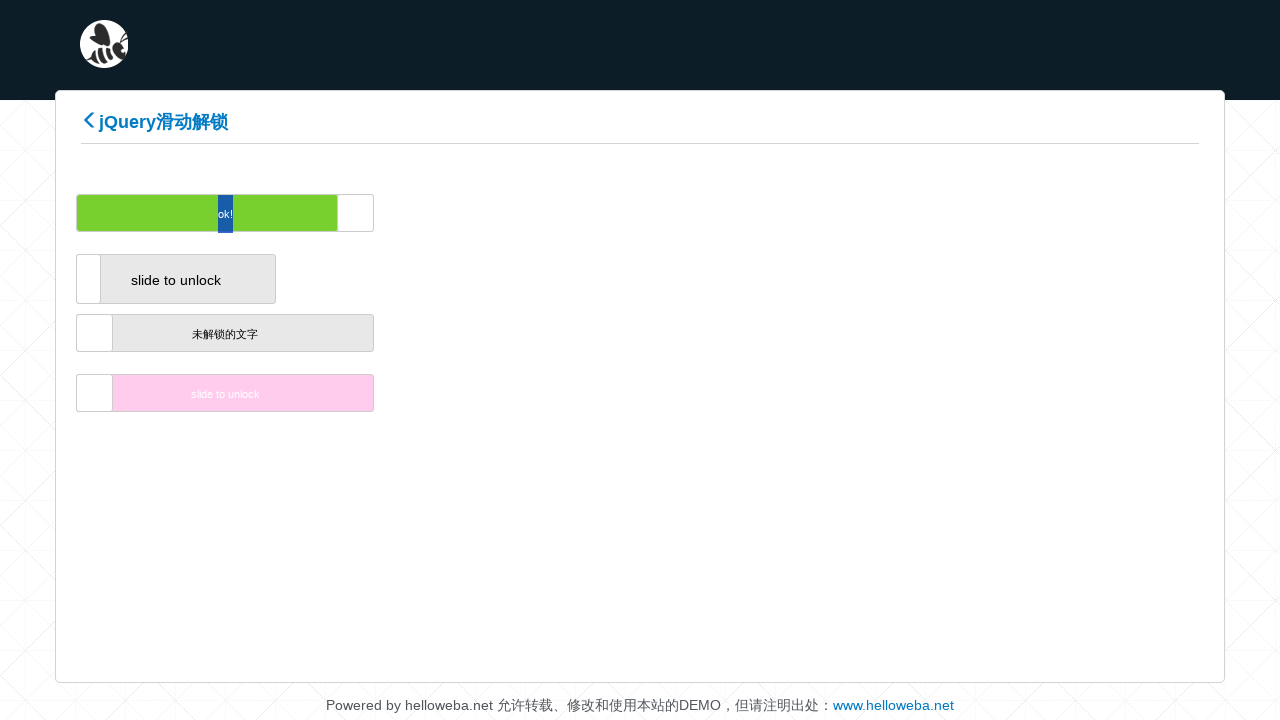

Waited 100ms during drag movement
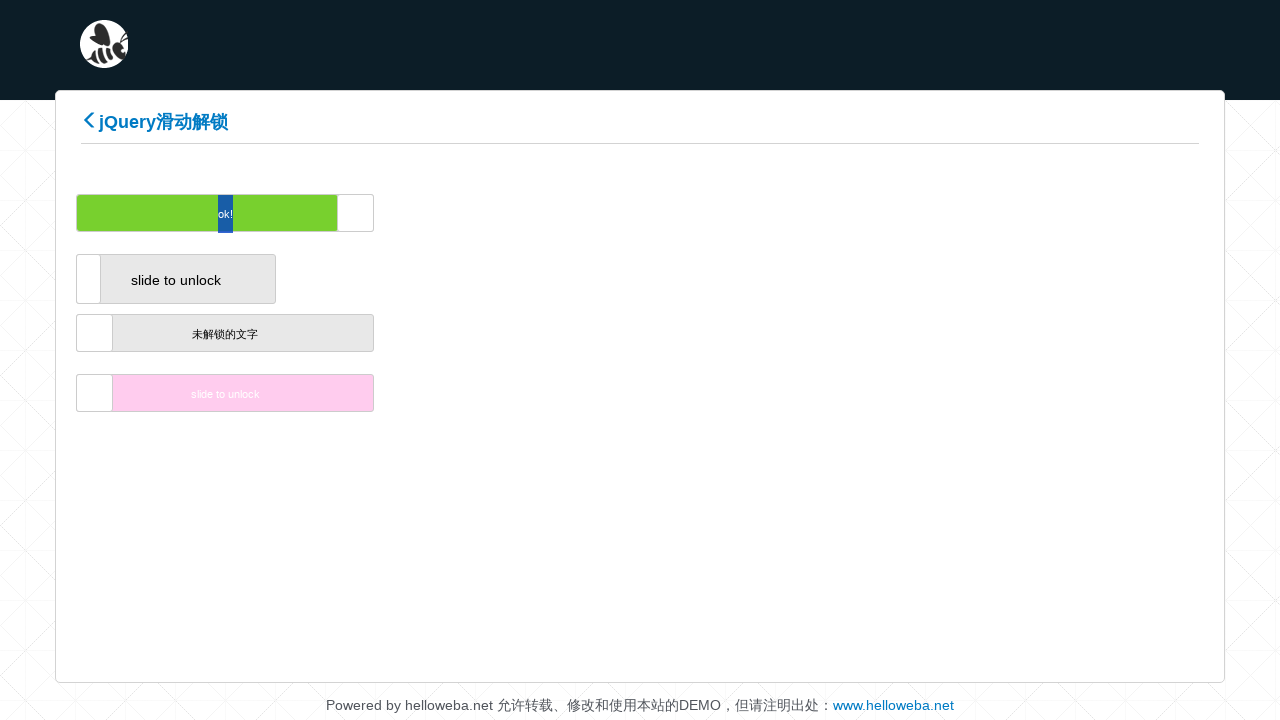

Dragged slider handle to position 174/200 at (1478, 213)
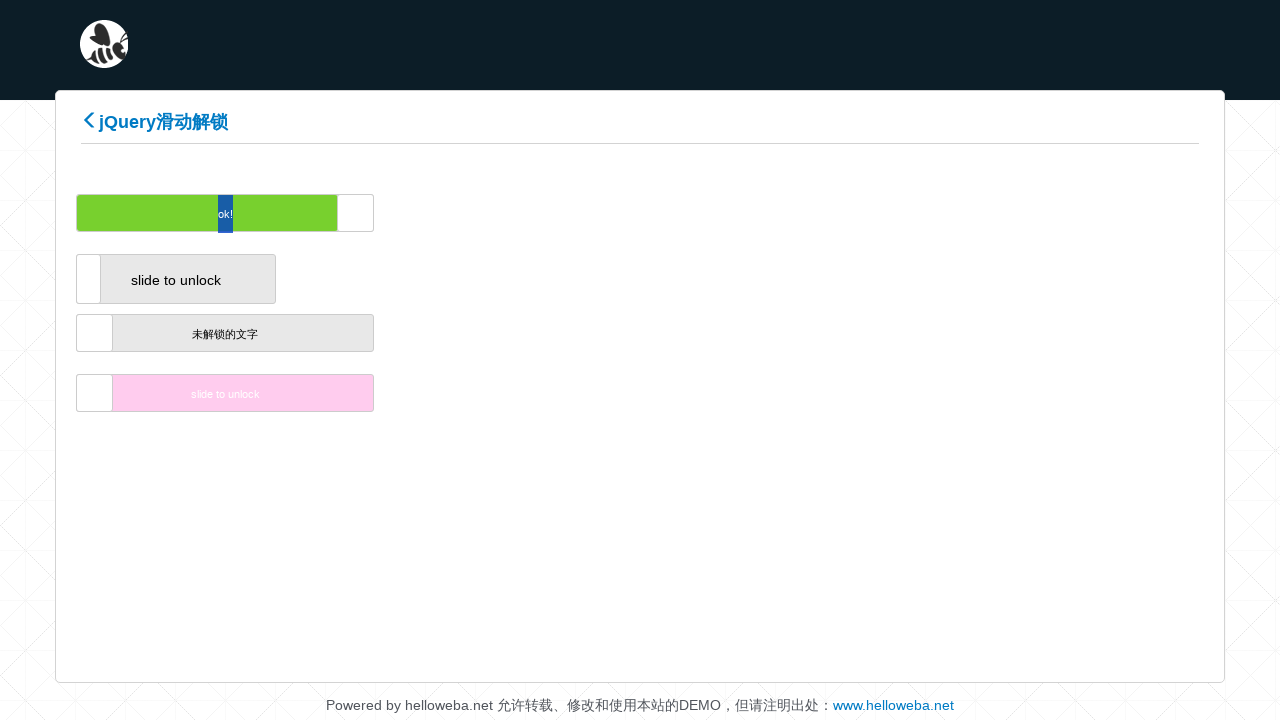

Waited 100ms during drag movement
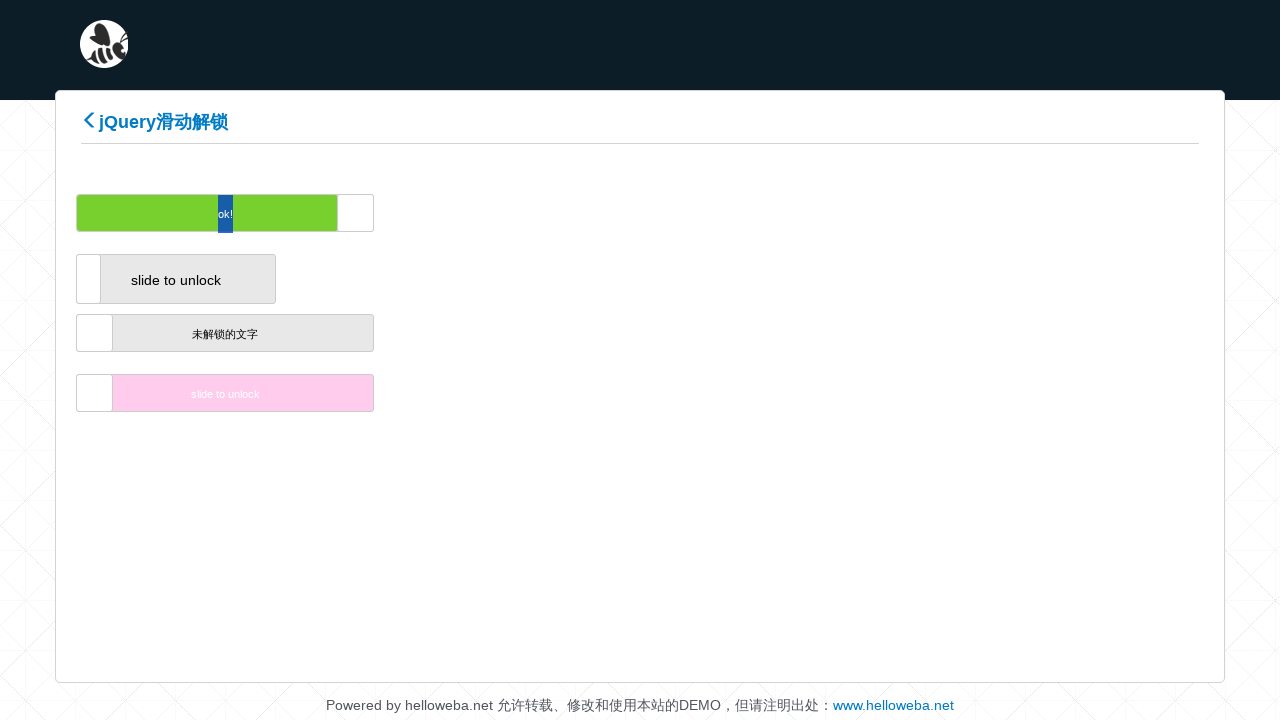

Dragged slider handle to position 175/200 at (1486, 213)
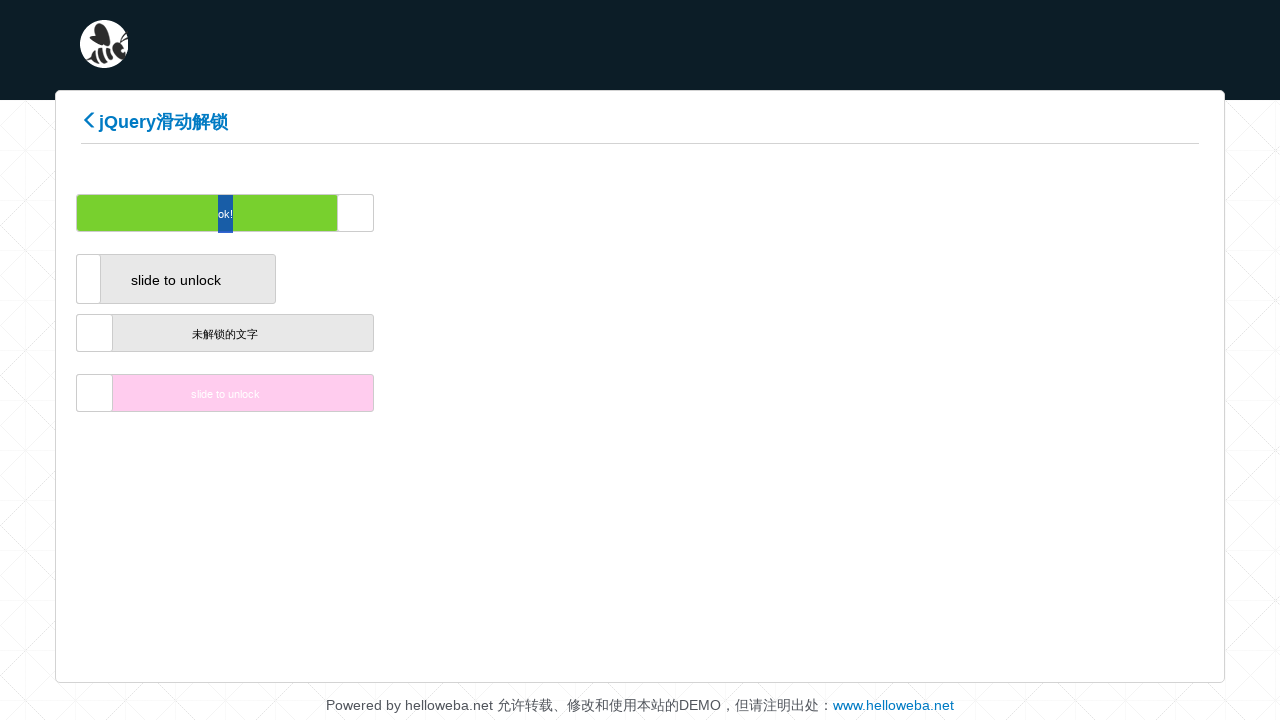

Waited 100ms during drag movement
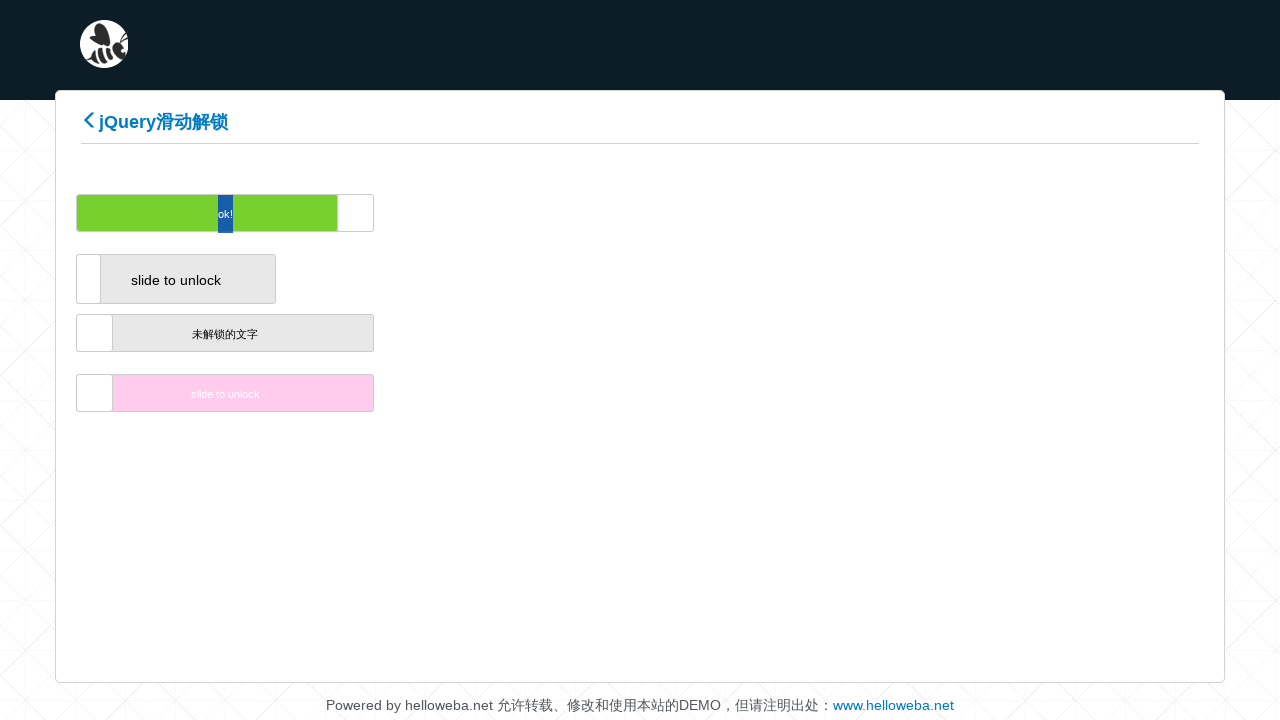

Dragged slider handle to position 176/200 at (1494, 213)
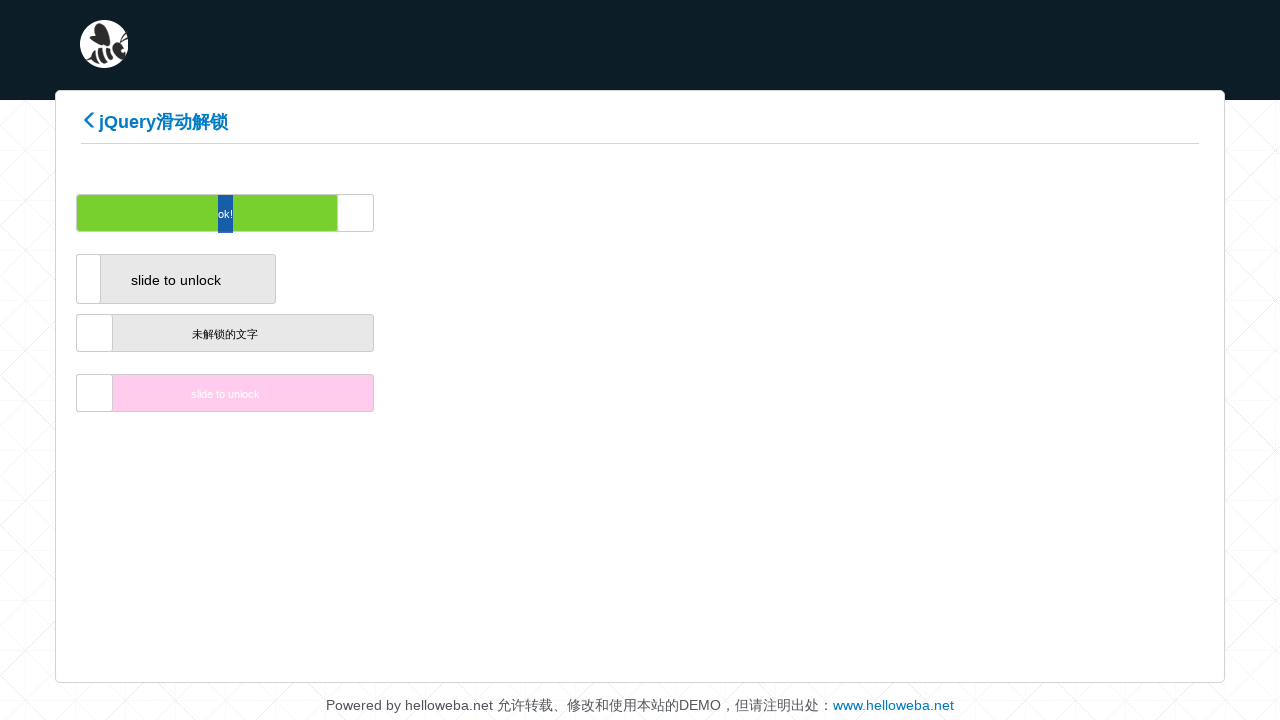

Waited 100ms during drag movement
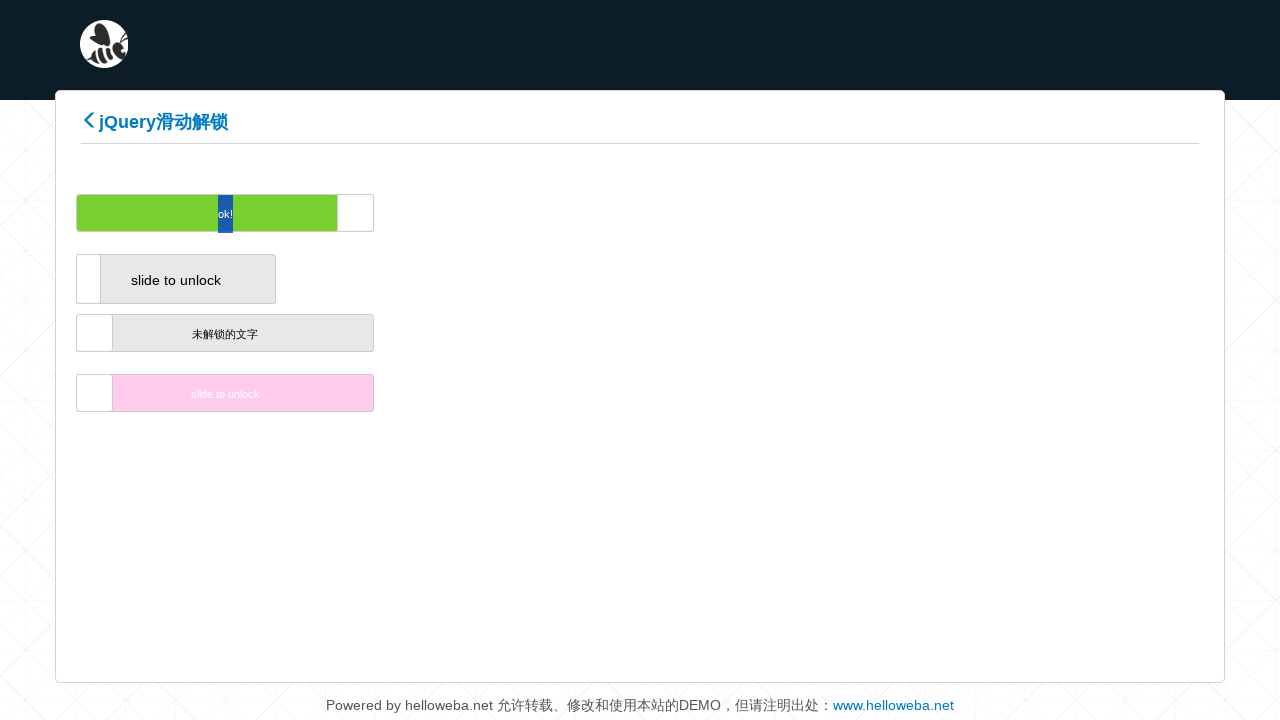

Dragged slider handle to position 177/200 at (1502, 213)
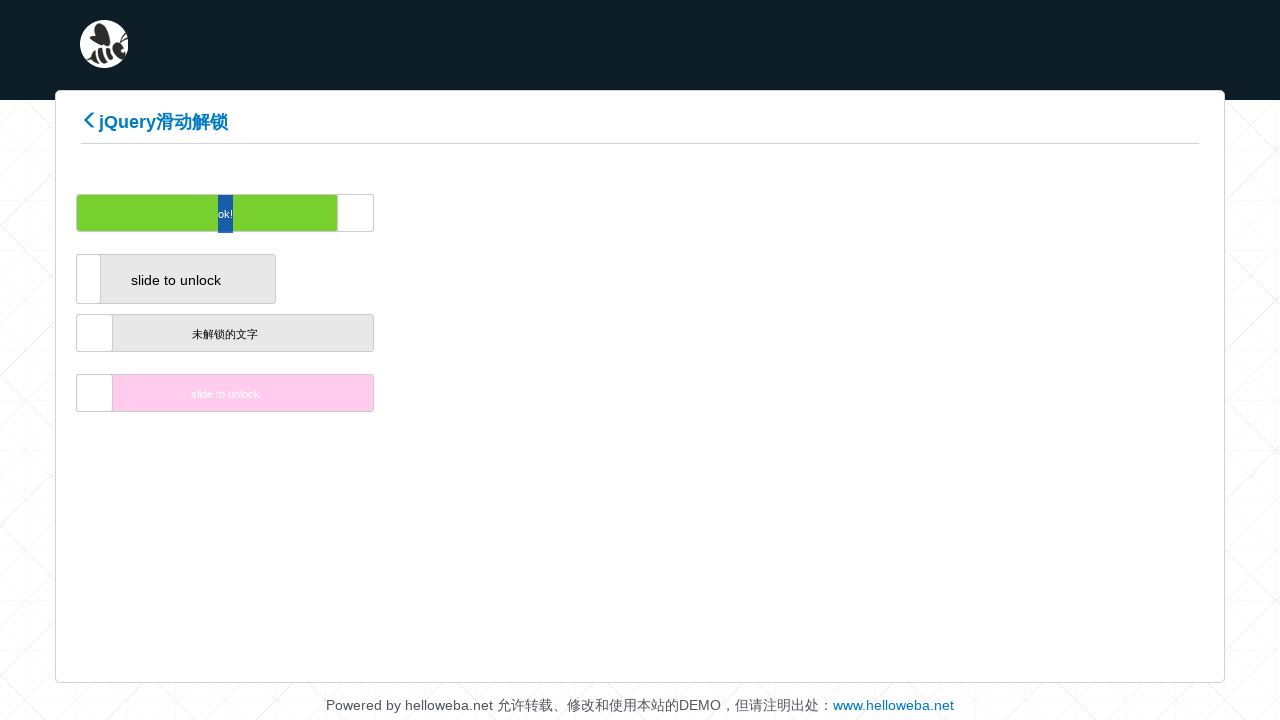

Waited 100ms during drag movement
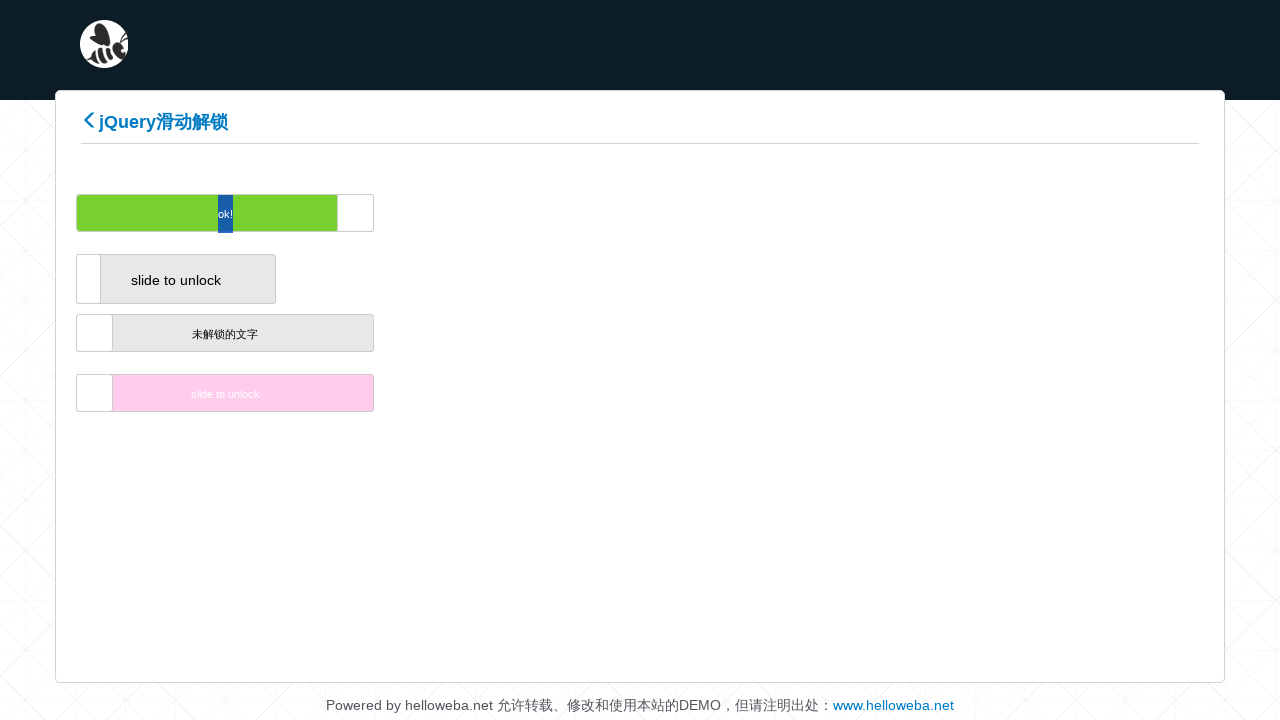

Dragged slider handle to position 178/200 at (1510, 213)
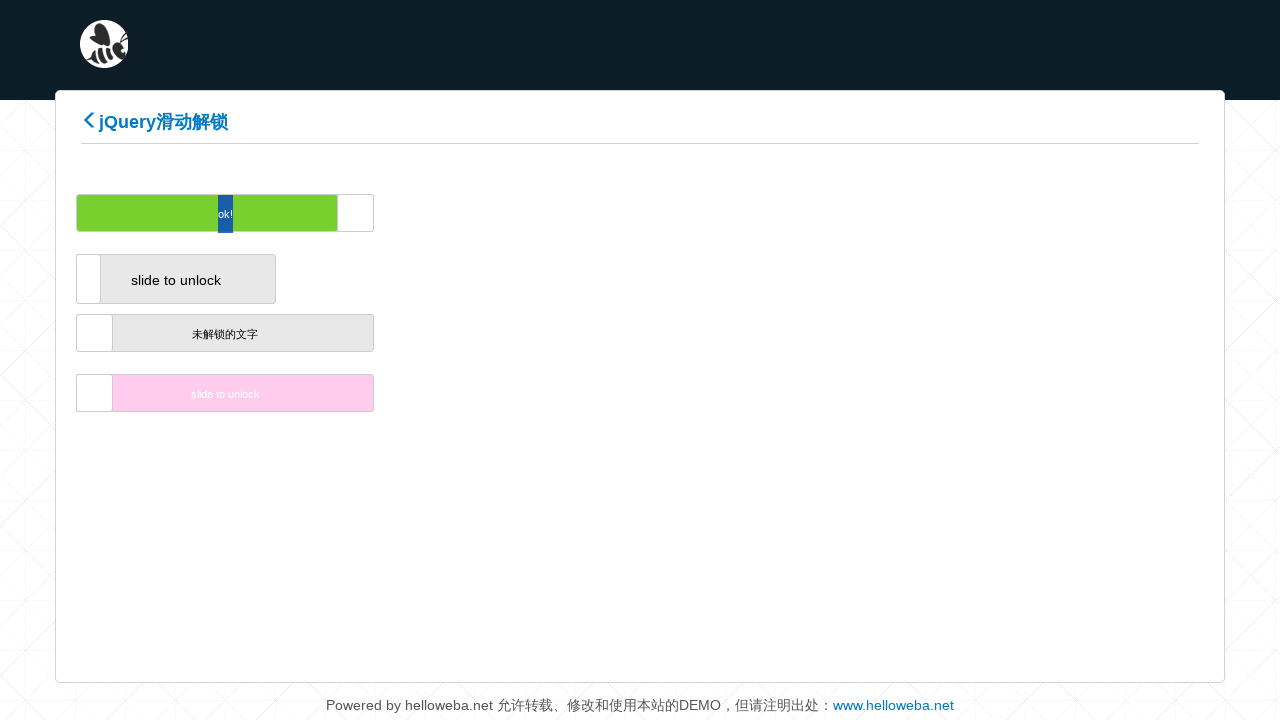

Waited 100ms during drag movement
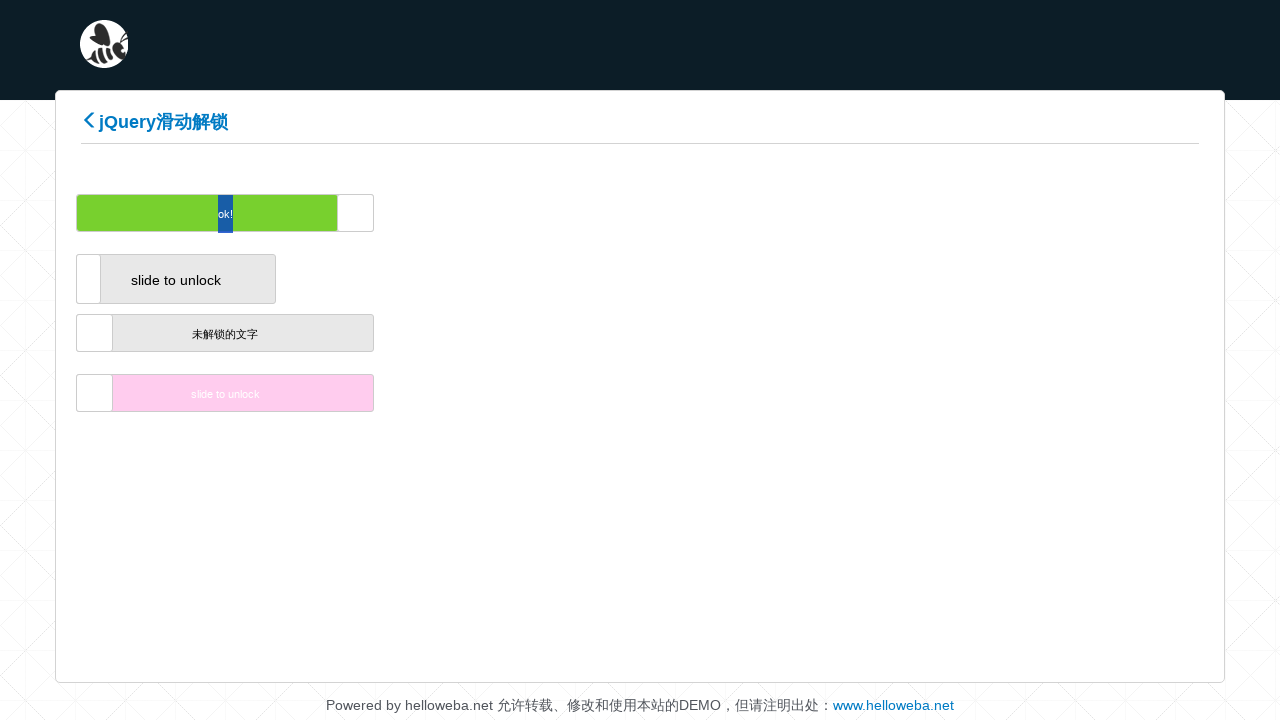

Dragged slider handle to position 179/200 at (1518, 213)
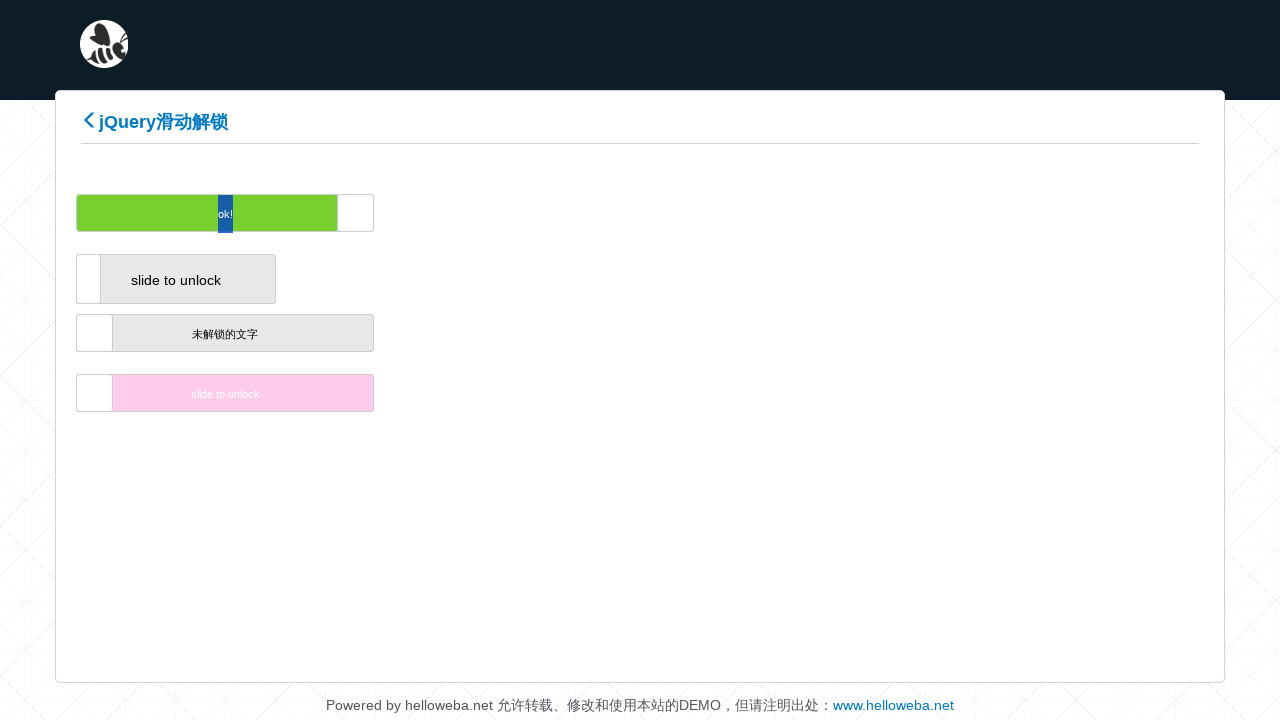

Waited 100ms during drag movement
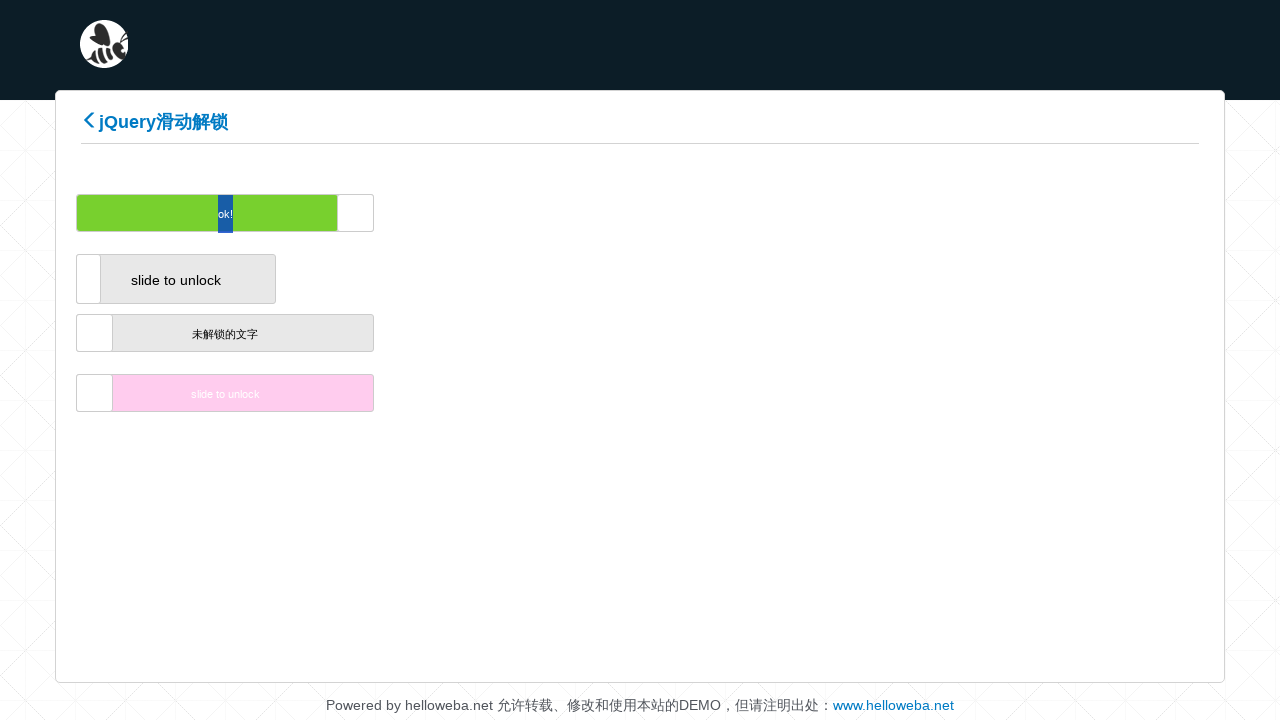

Dragged slider handle to position 180/200 at (1526, 213)
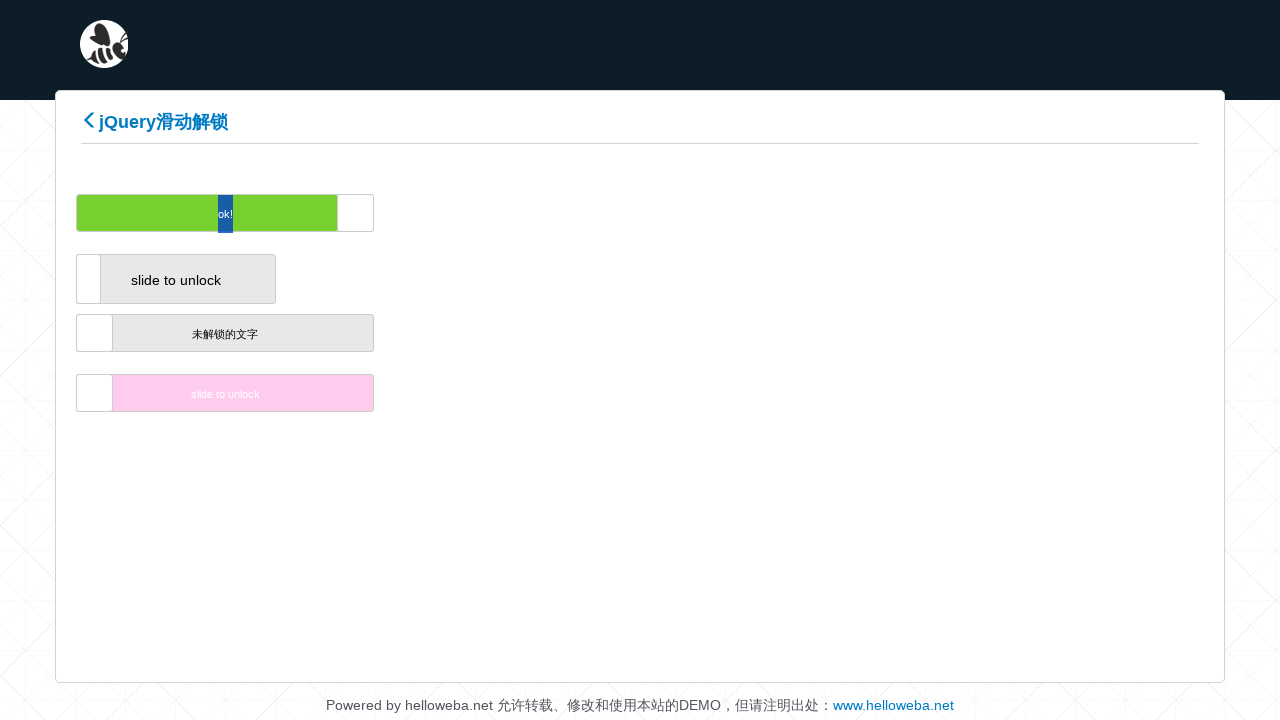

Waited 100ms during drag movement
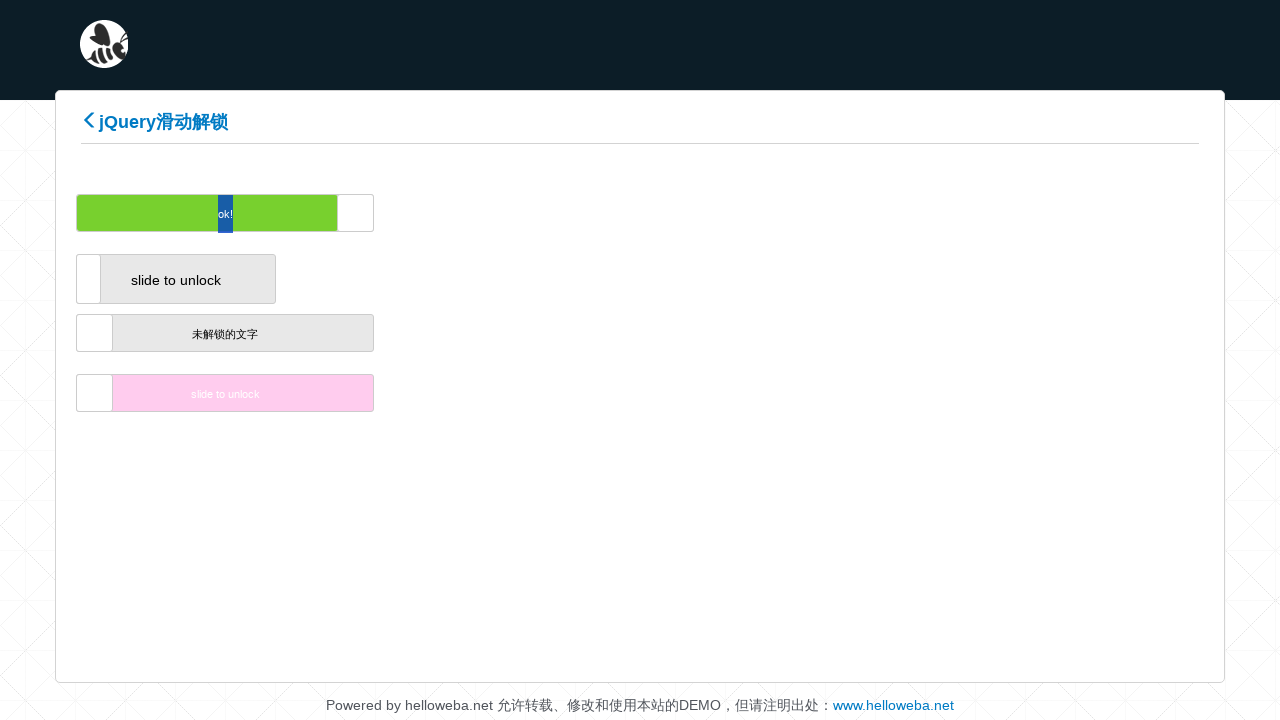

Dragged slider handle to position 181/200 at (1534, 213)
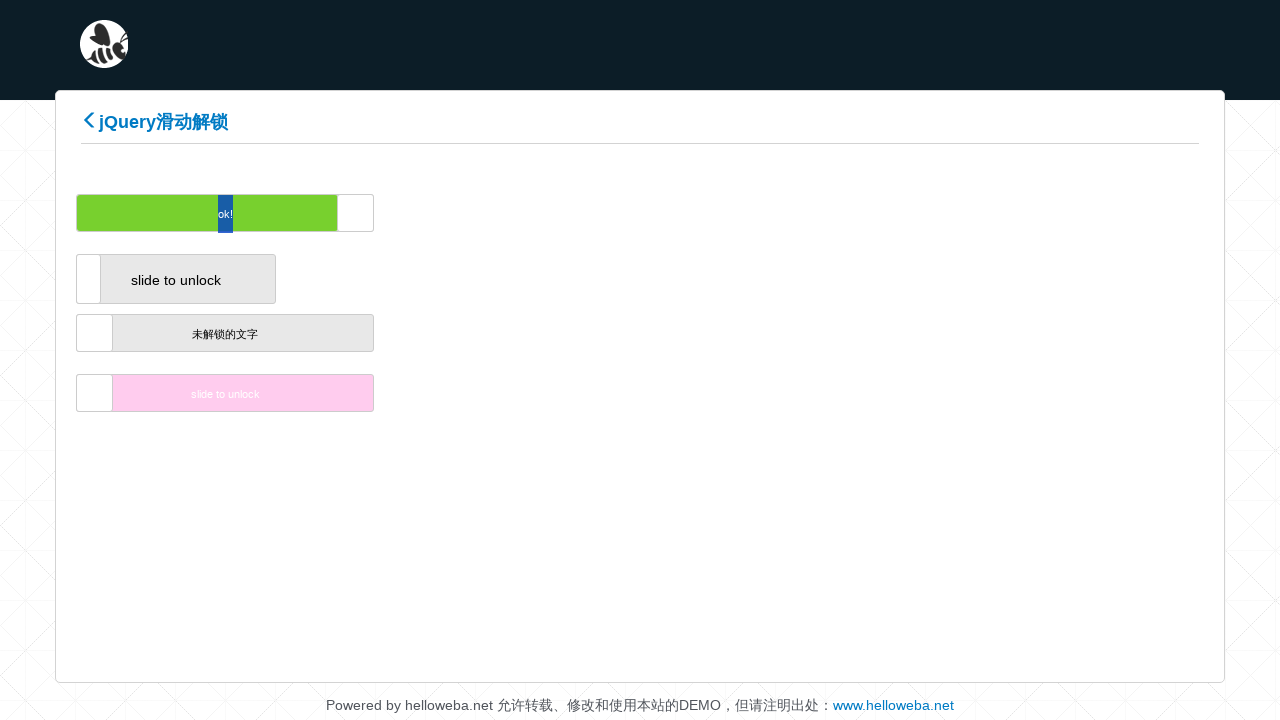

Waited 100ms during drag movement
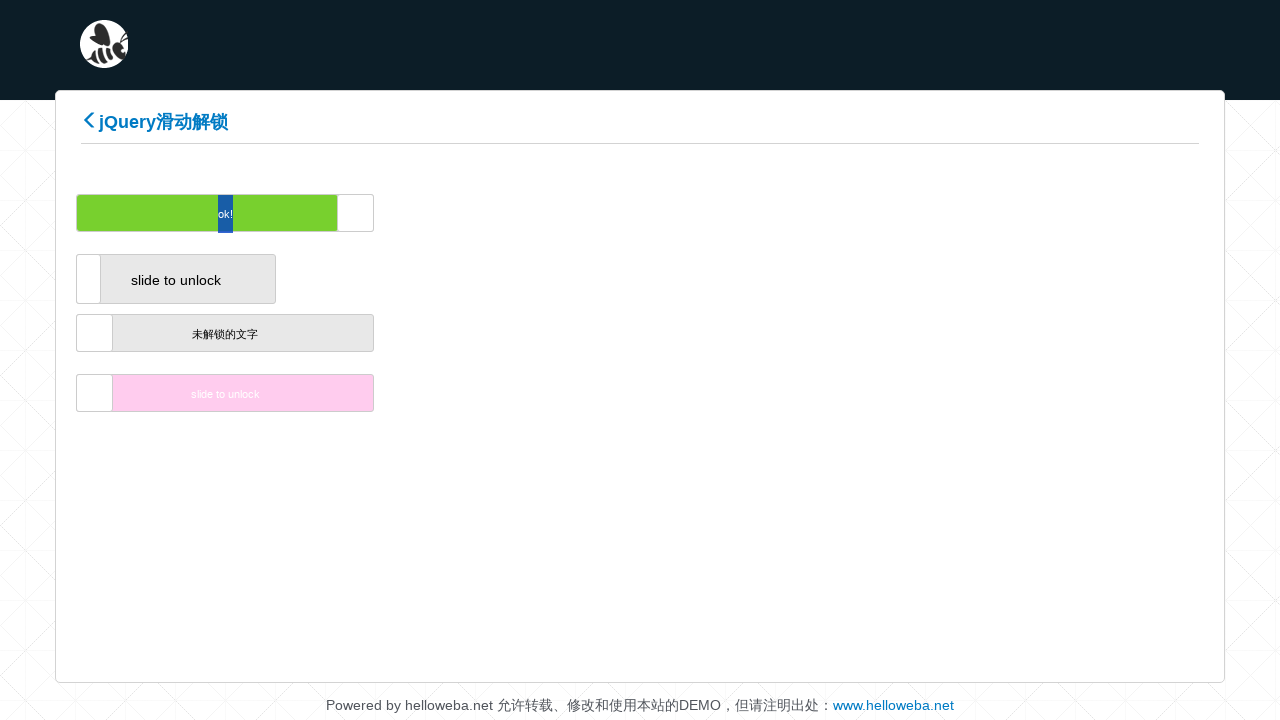

Dragged slider handle to position 182/200 at (1542, 213)
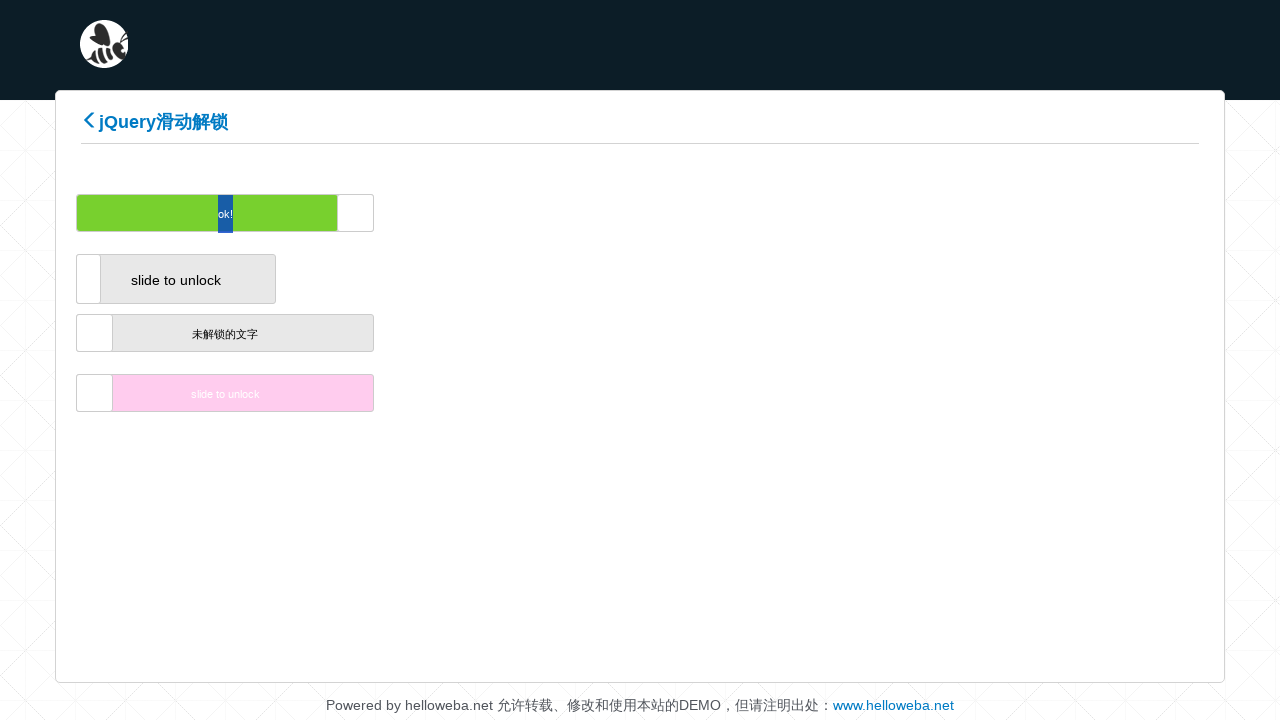

Waited 100ms during drag movement
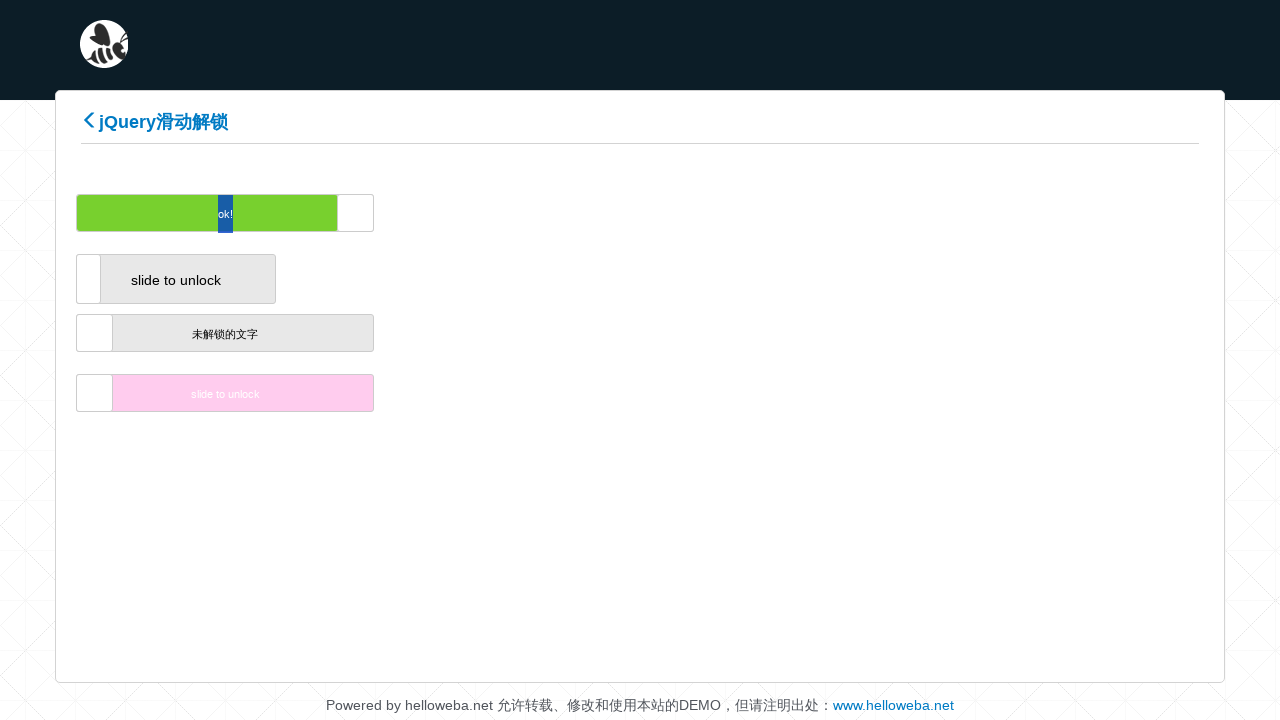

Dragged slider handle to position 183/200 at (1550, 213)
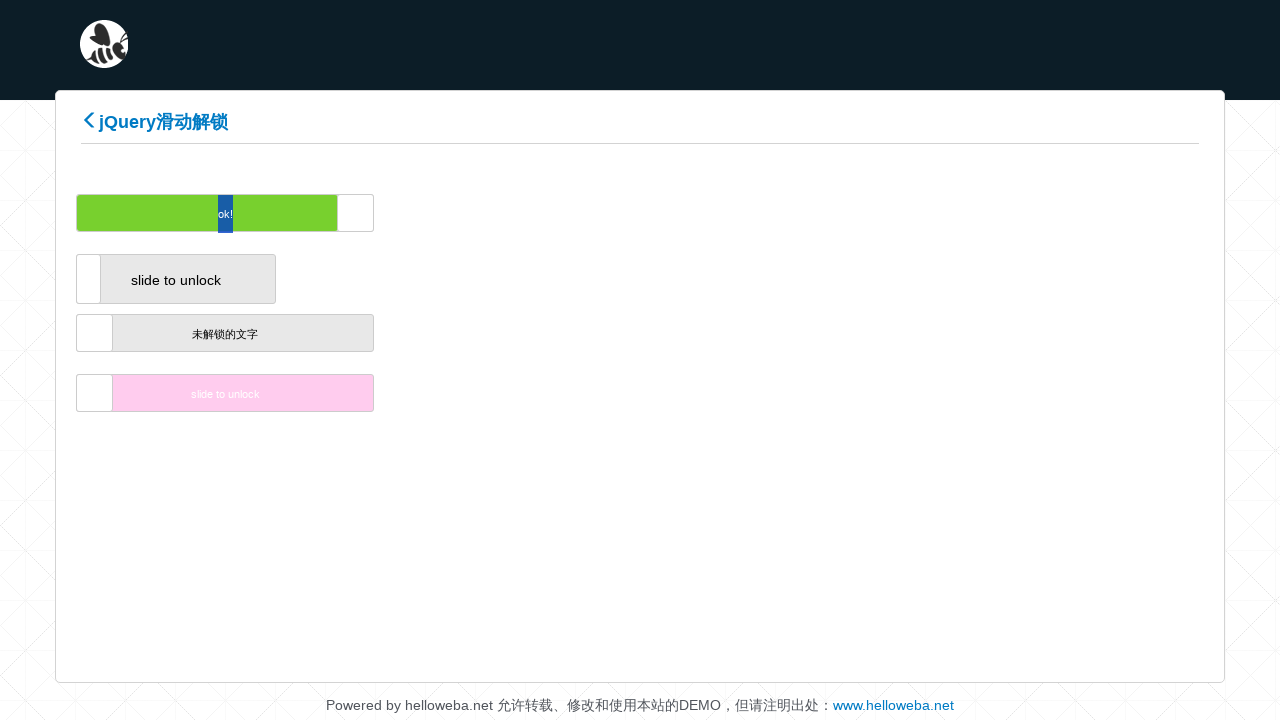

Waited 100ms during drag movement
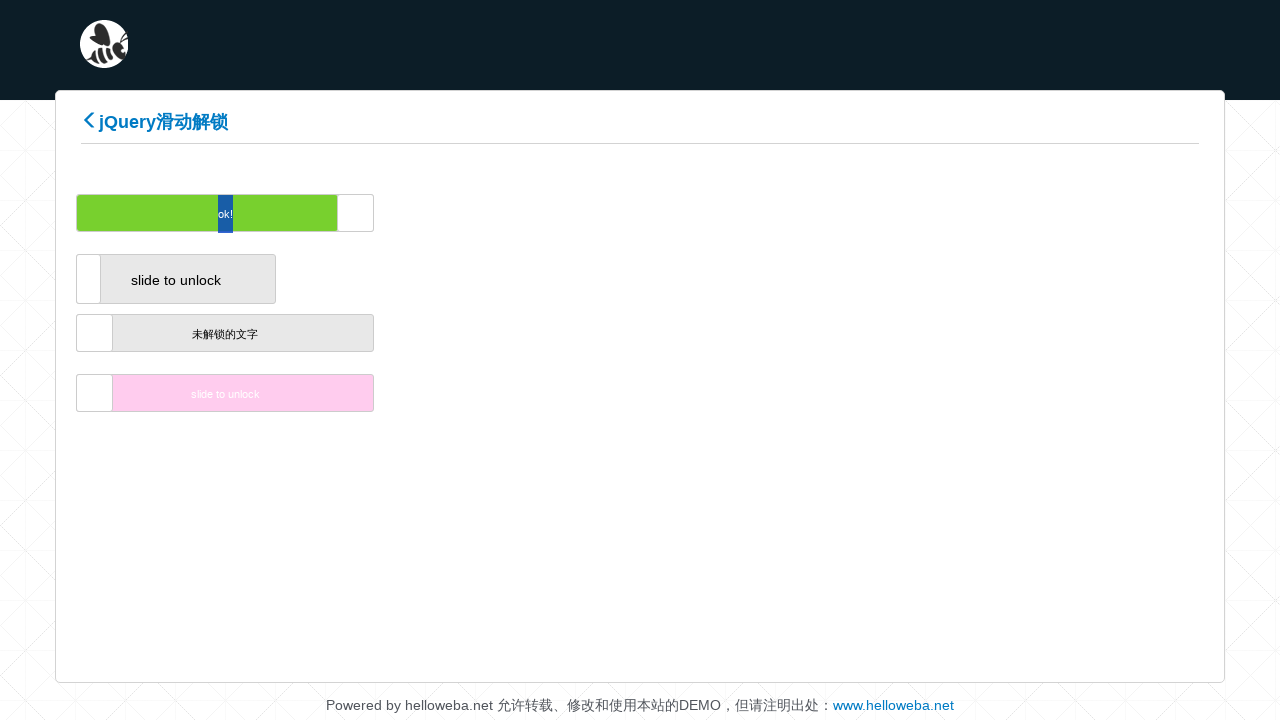

Dragged slider handle to position 184/200 at (1558, 213)
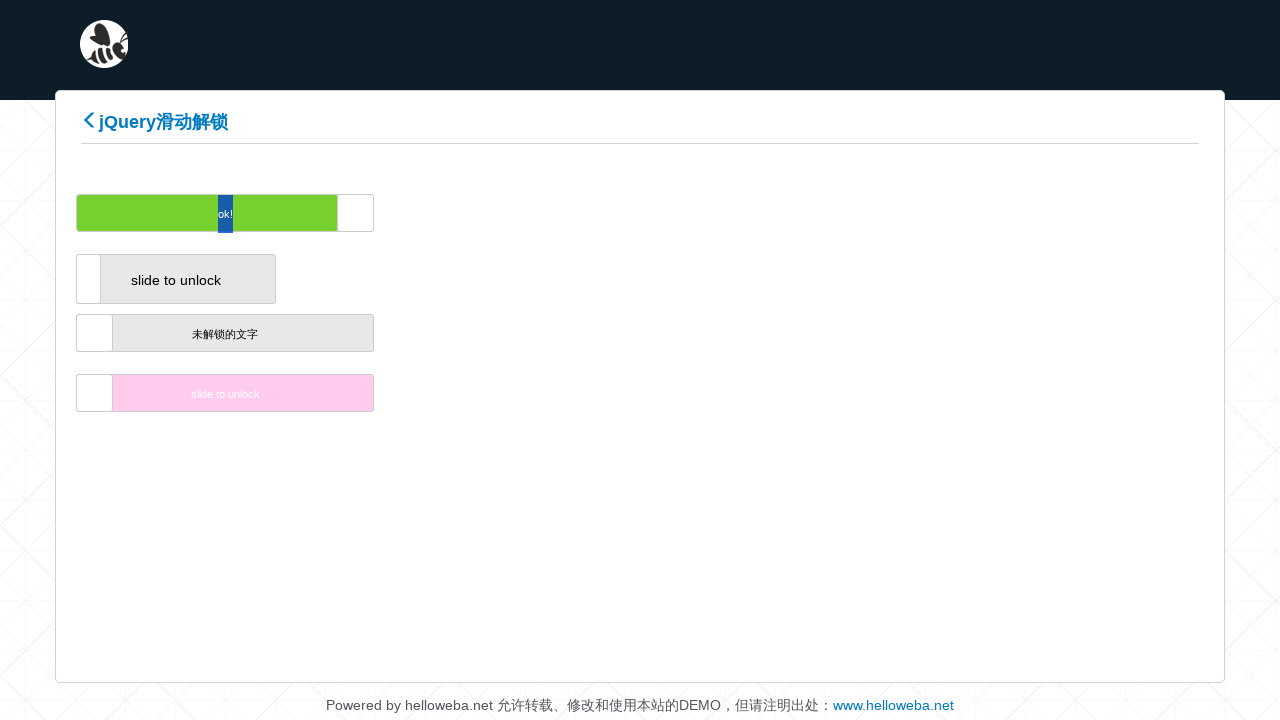

Waited 100ms during drag movement
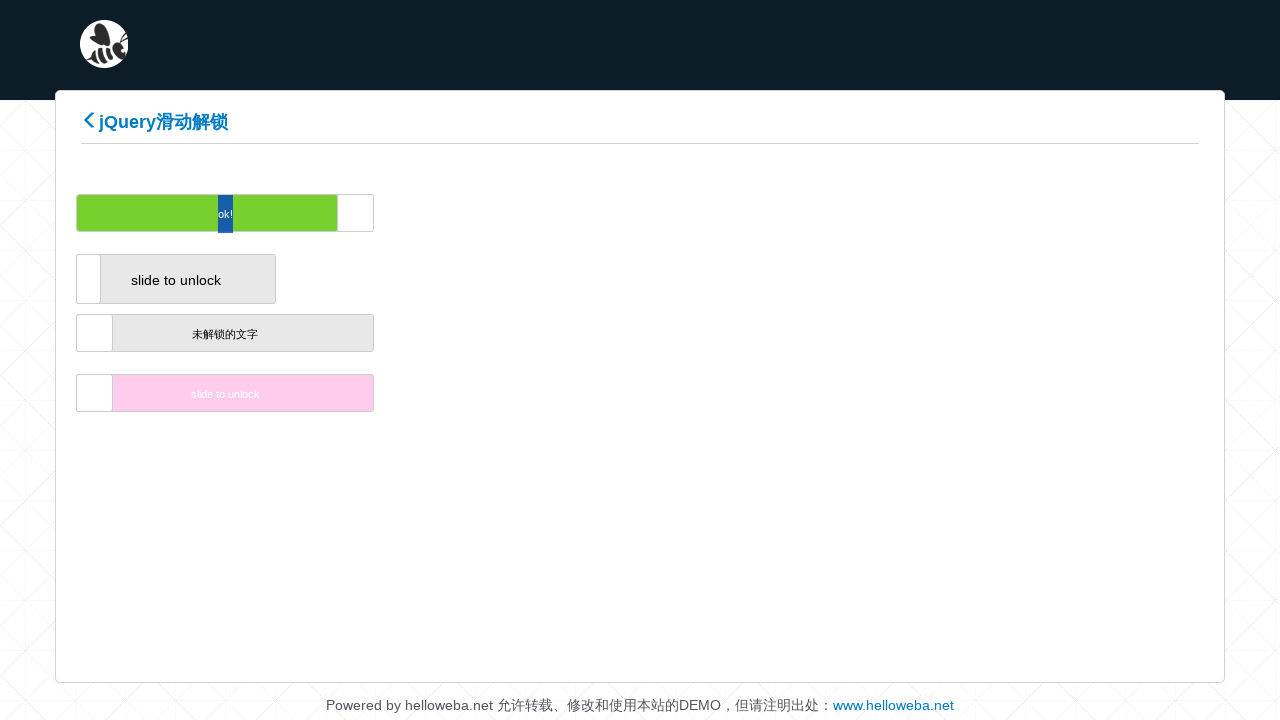

Dragged slider handle to position 185/200 at (1566, 213)
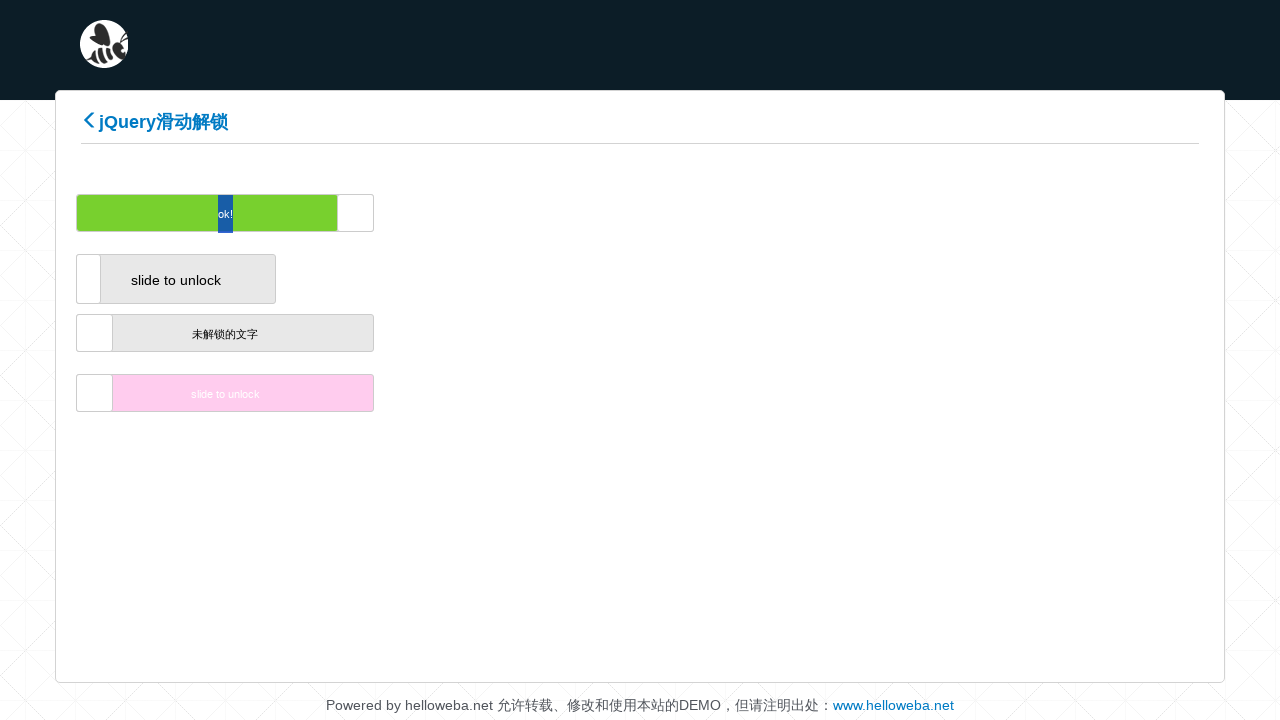

Waited 100ms during drag movement
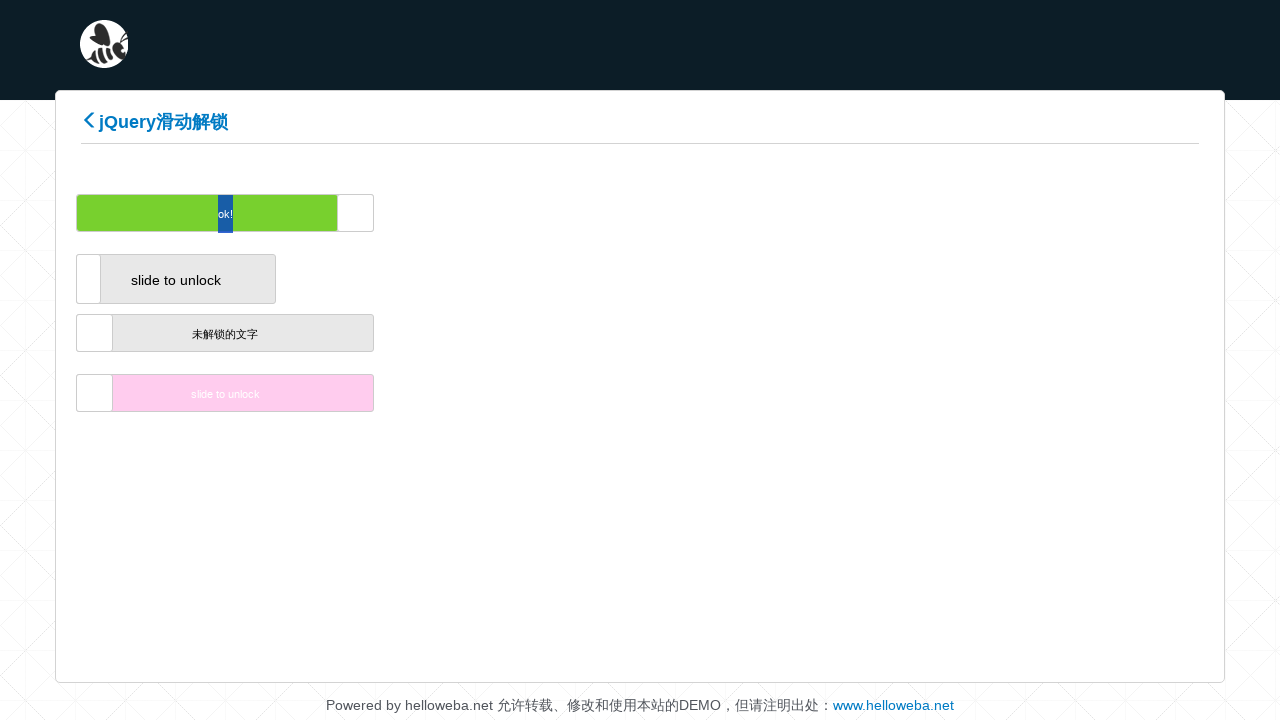

Dragged slider handle to position 186/200 at (1574, 213)
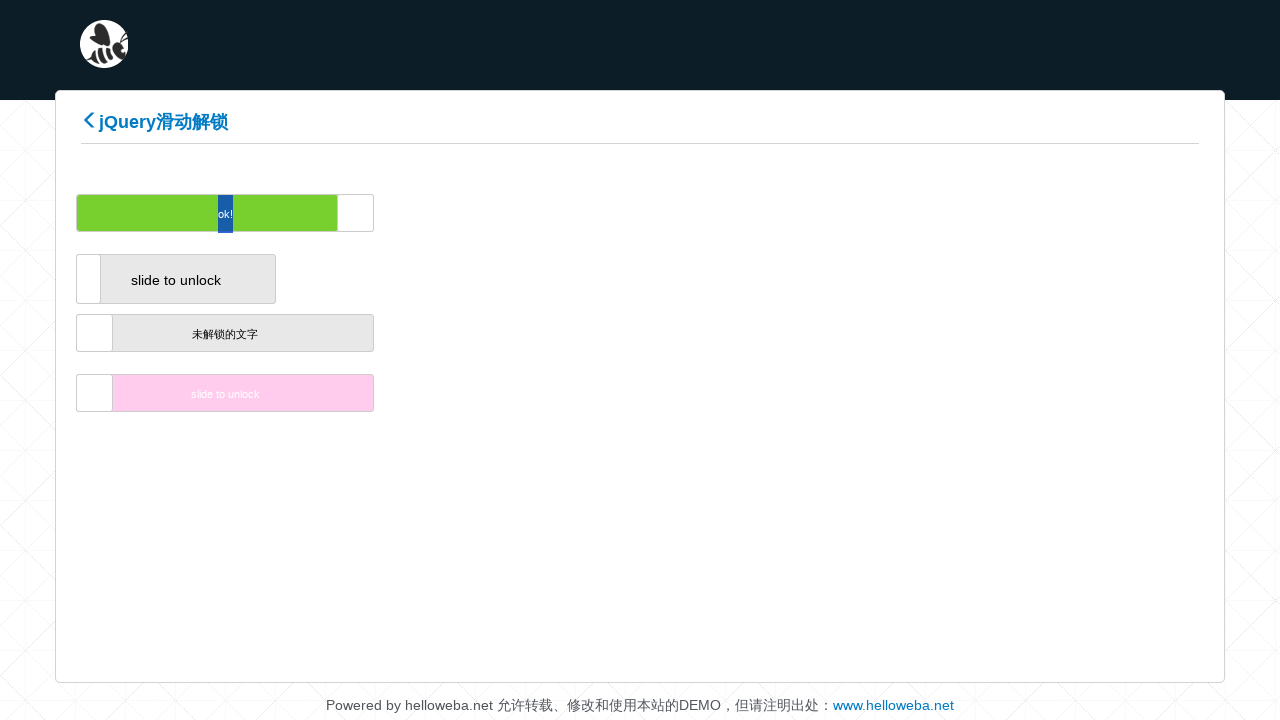

Waited 100ms during drag movement
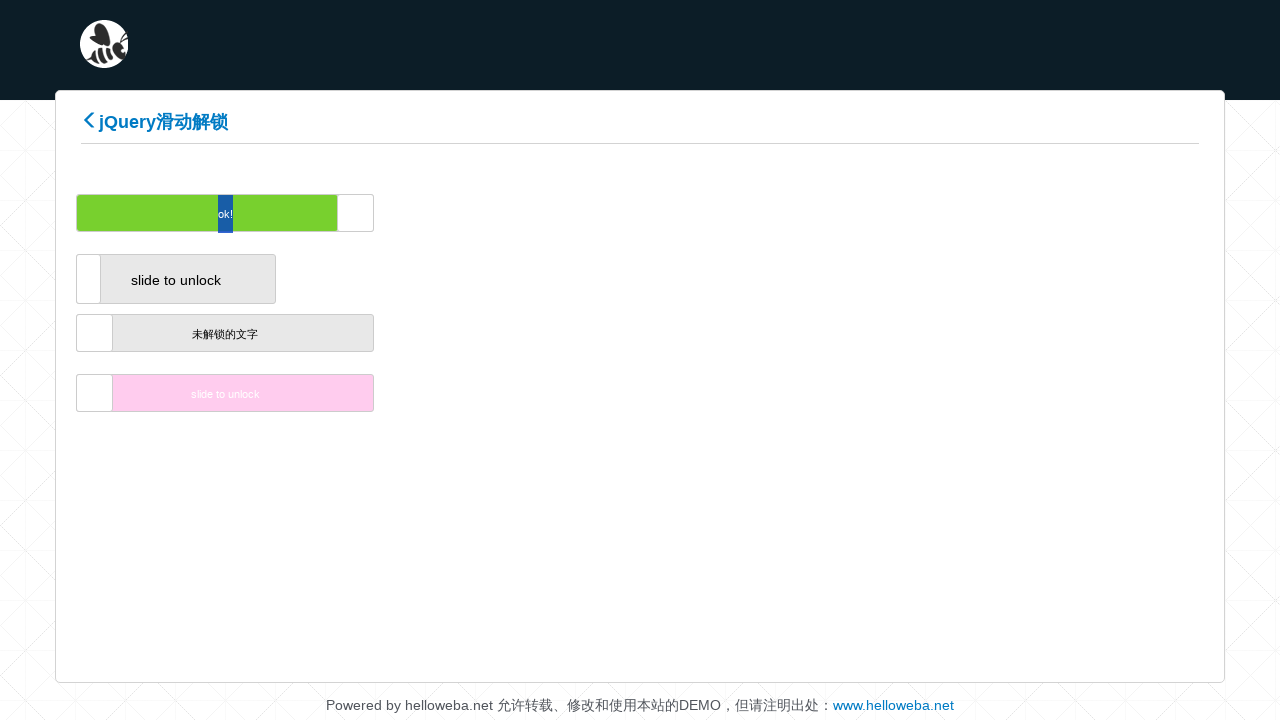

Dragged slider handle to position 187/200 at (1582, 213)
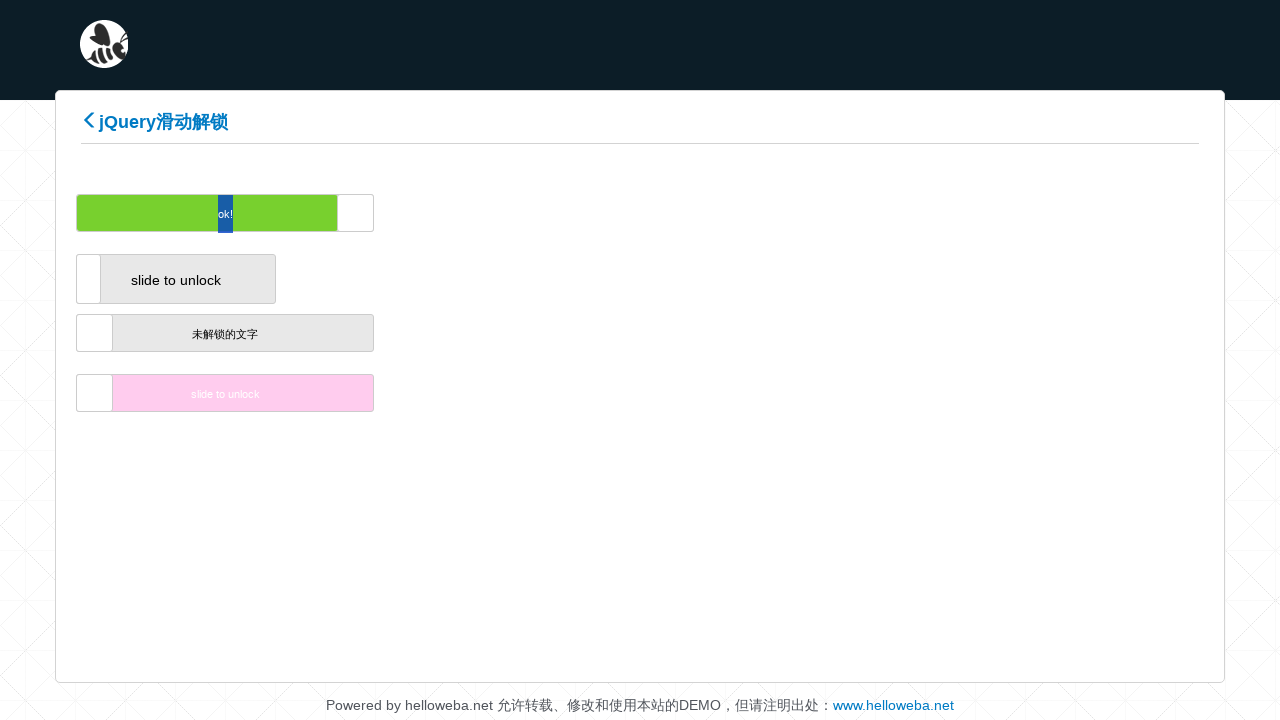

Waited 100ms during drag movement
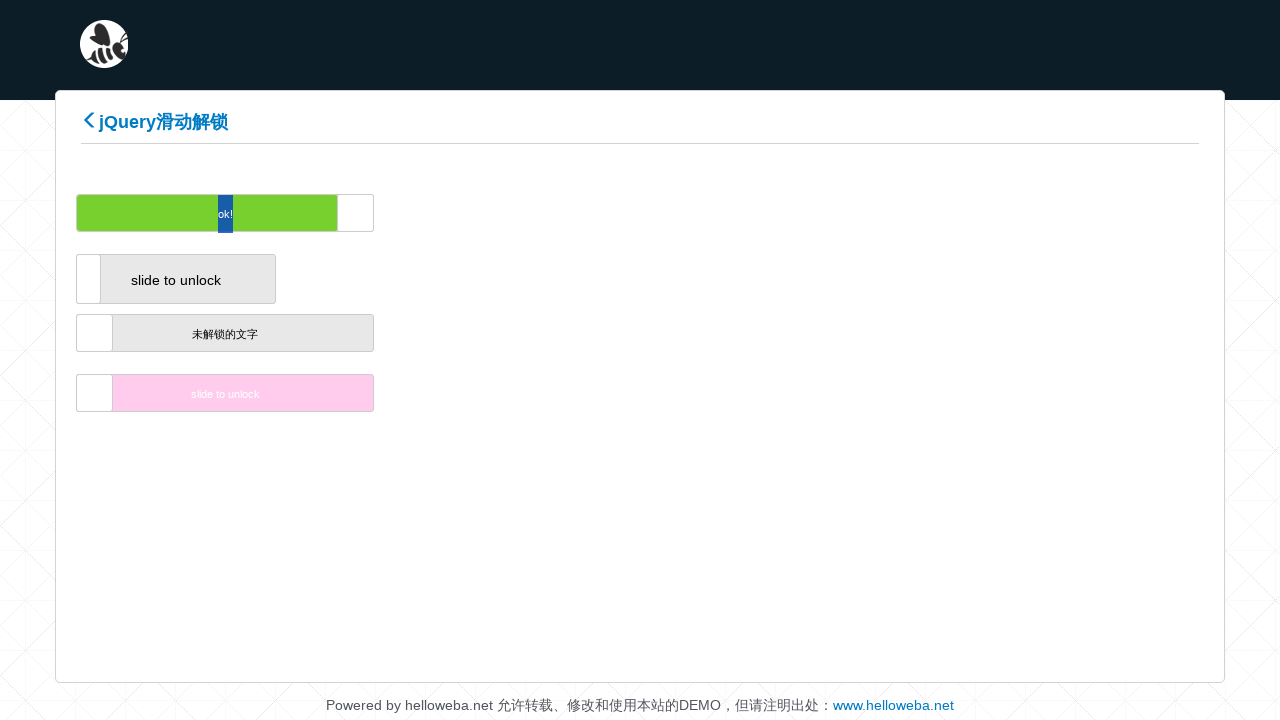

Dragged slider handle to position 188/200 at (1590, 213)
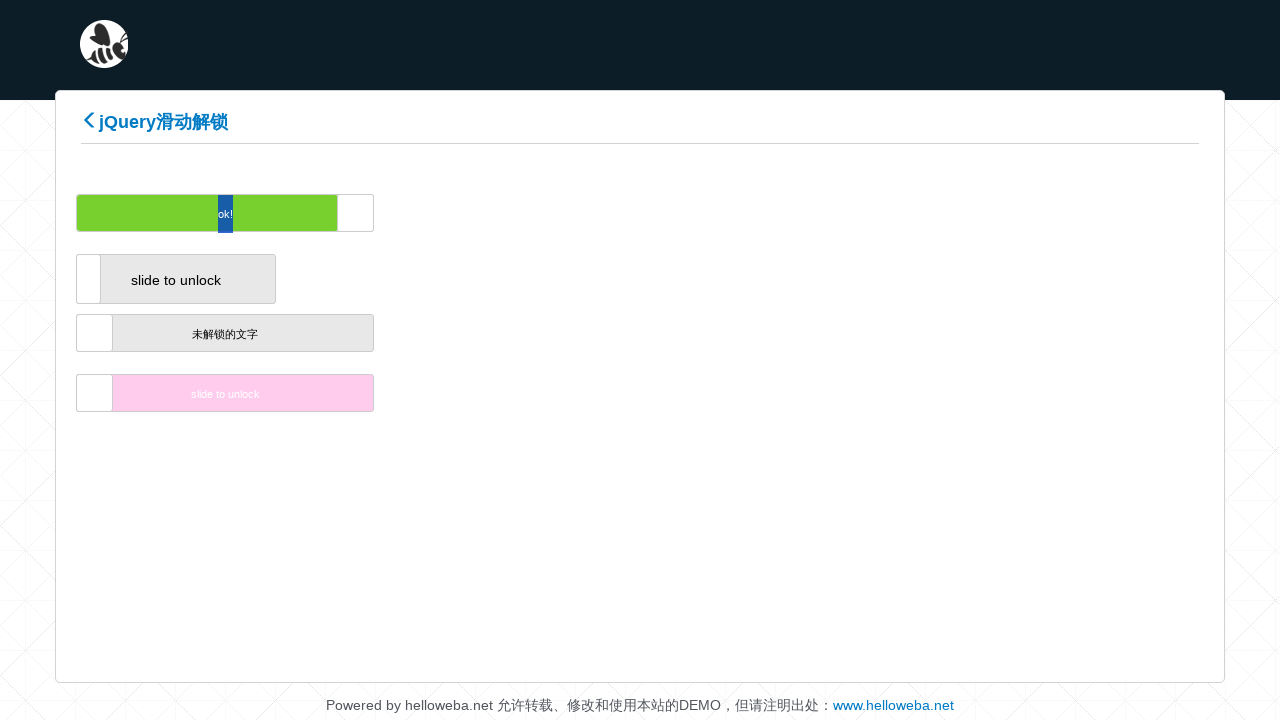

Waited 100ms during drag movement
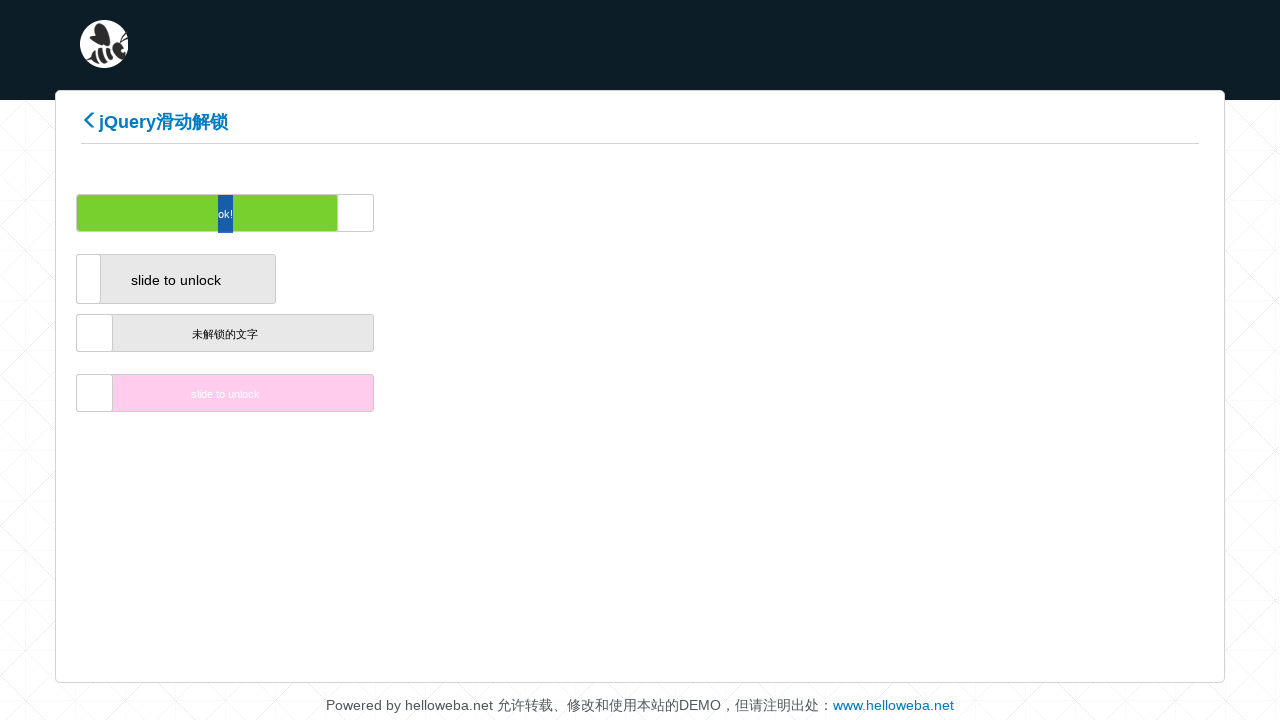

Dragged slider handle to position 189/200 at (1598, 213)
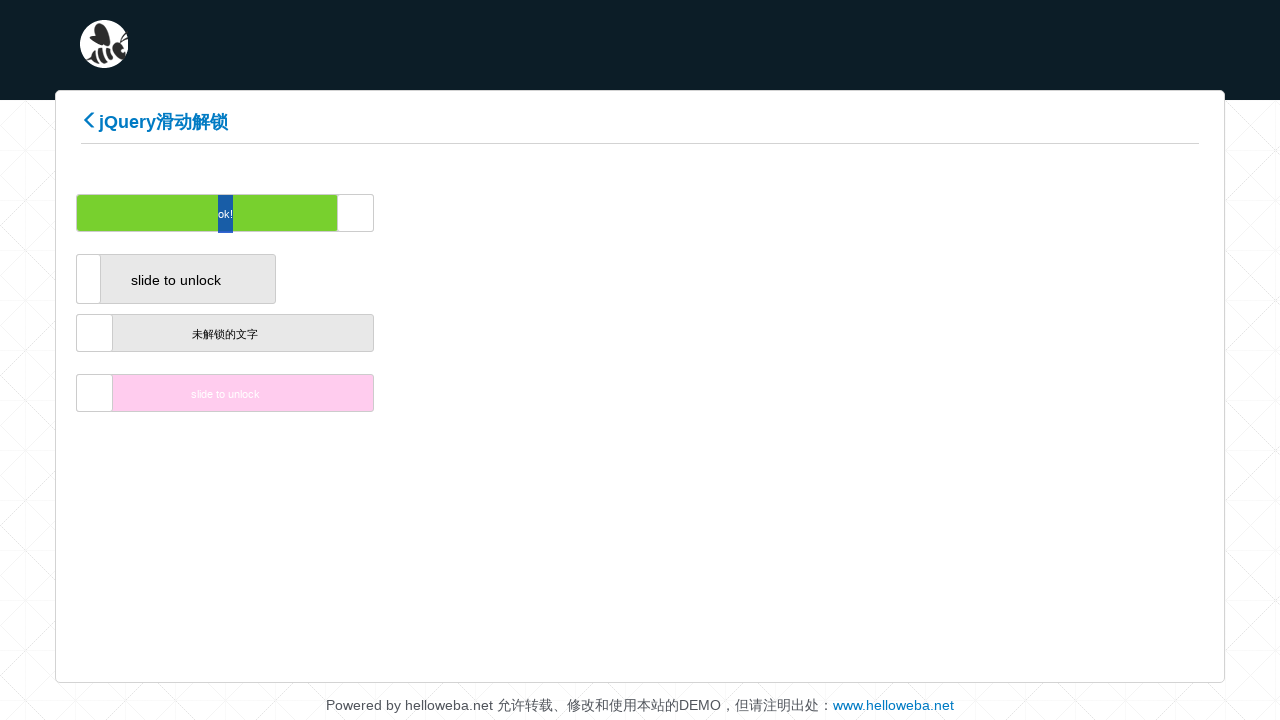

Waited 100ms during drag movement
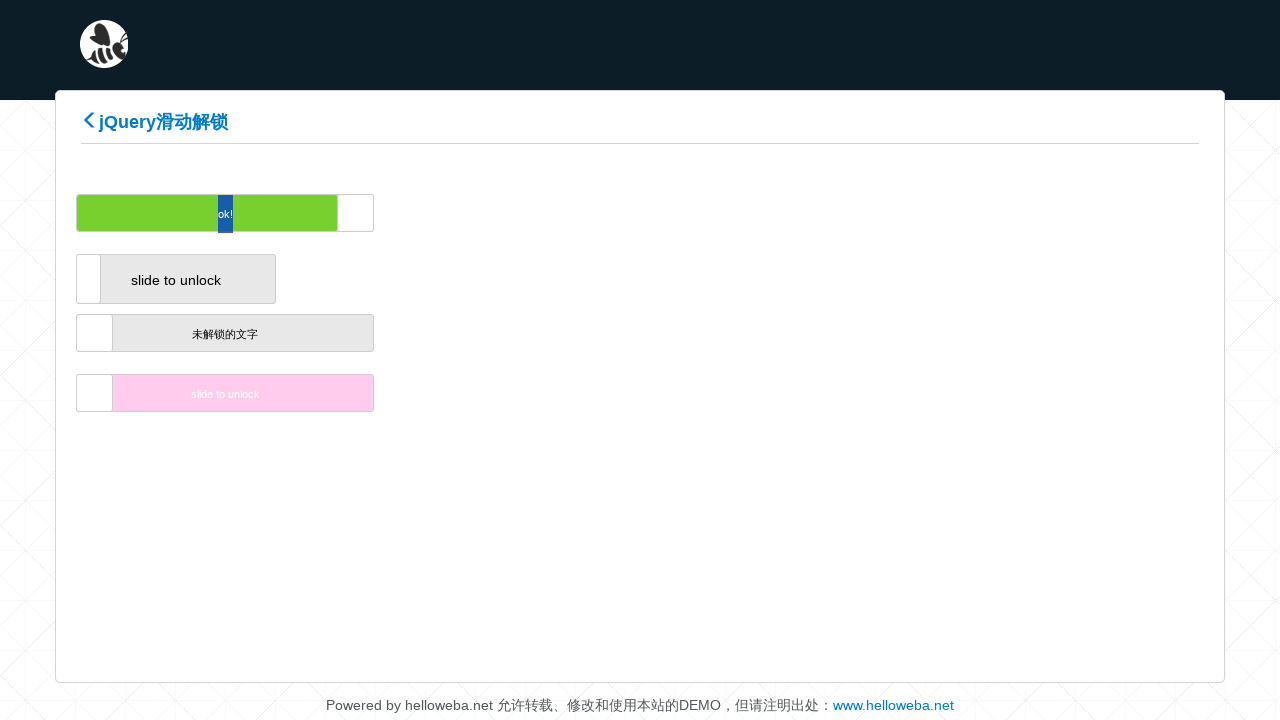

Dragged slider handle to position 190/200 at (1606, 213)
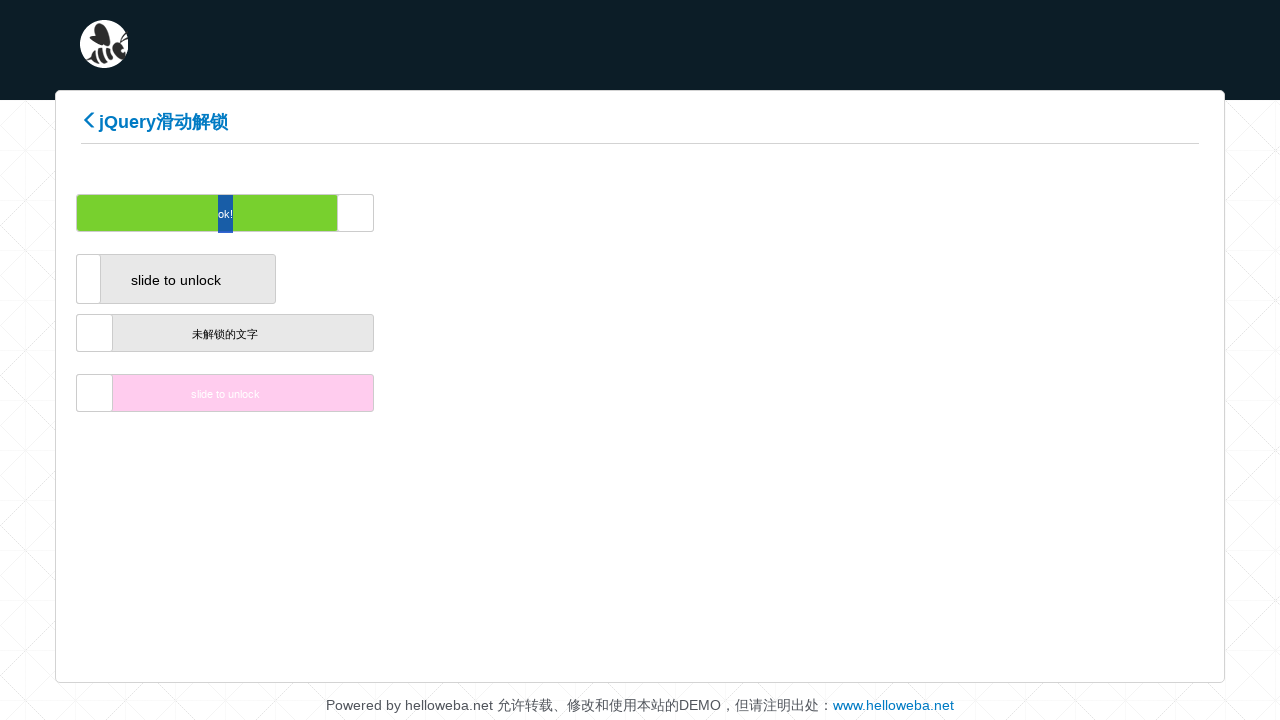

Waited 100ms during drag movement
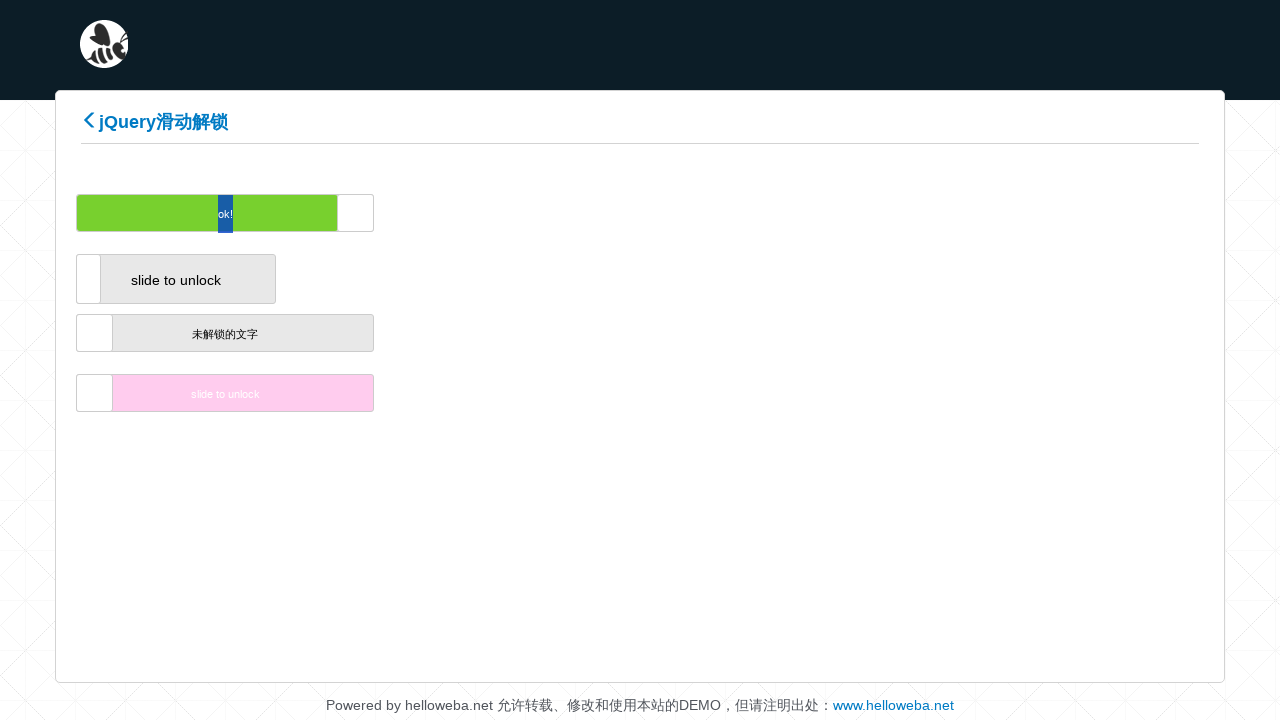

Dragged slider handle to position 191/200 at (1614, 213)
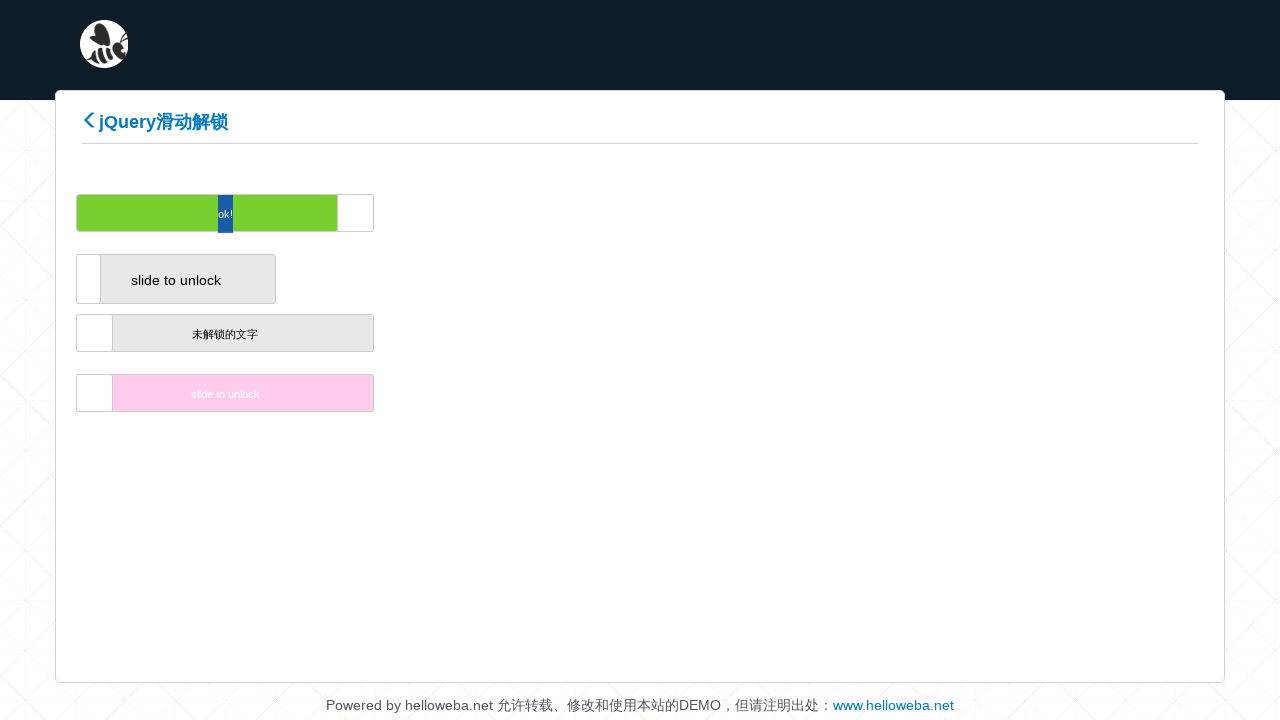

Waited 100ms during drag movement
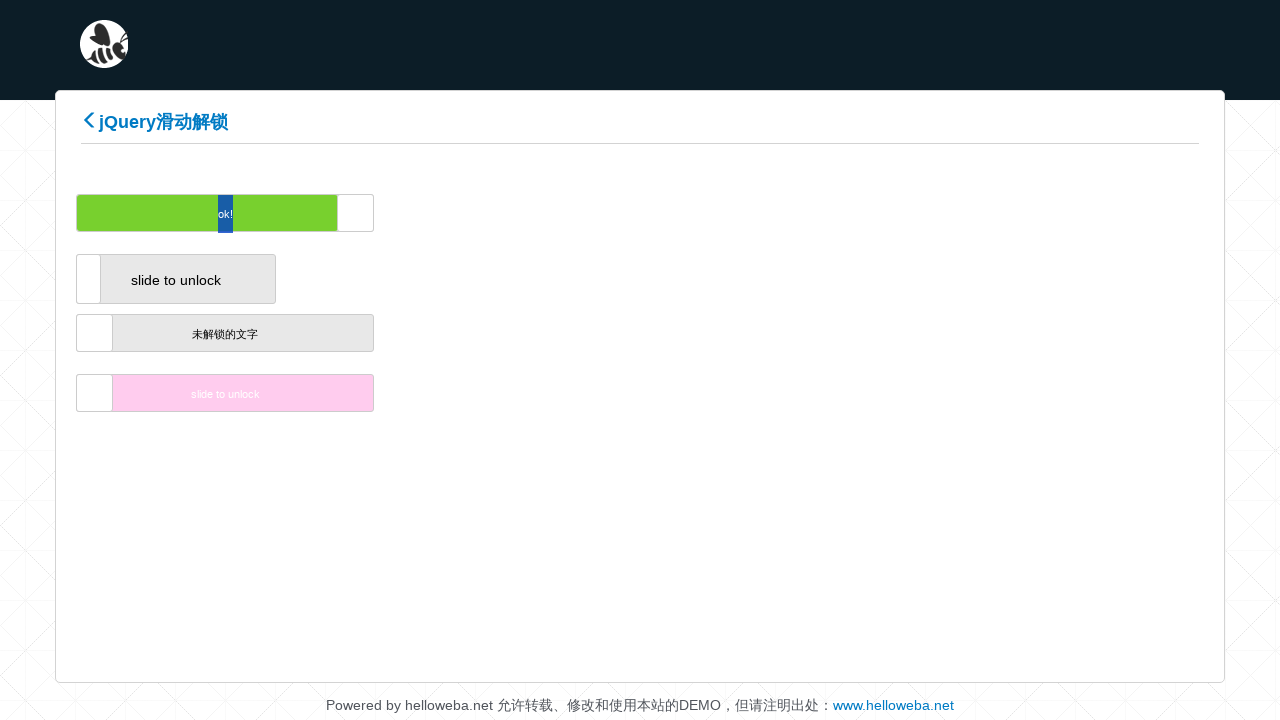

Dragged slider handle to position 192/200 at (1622, 213)
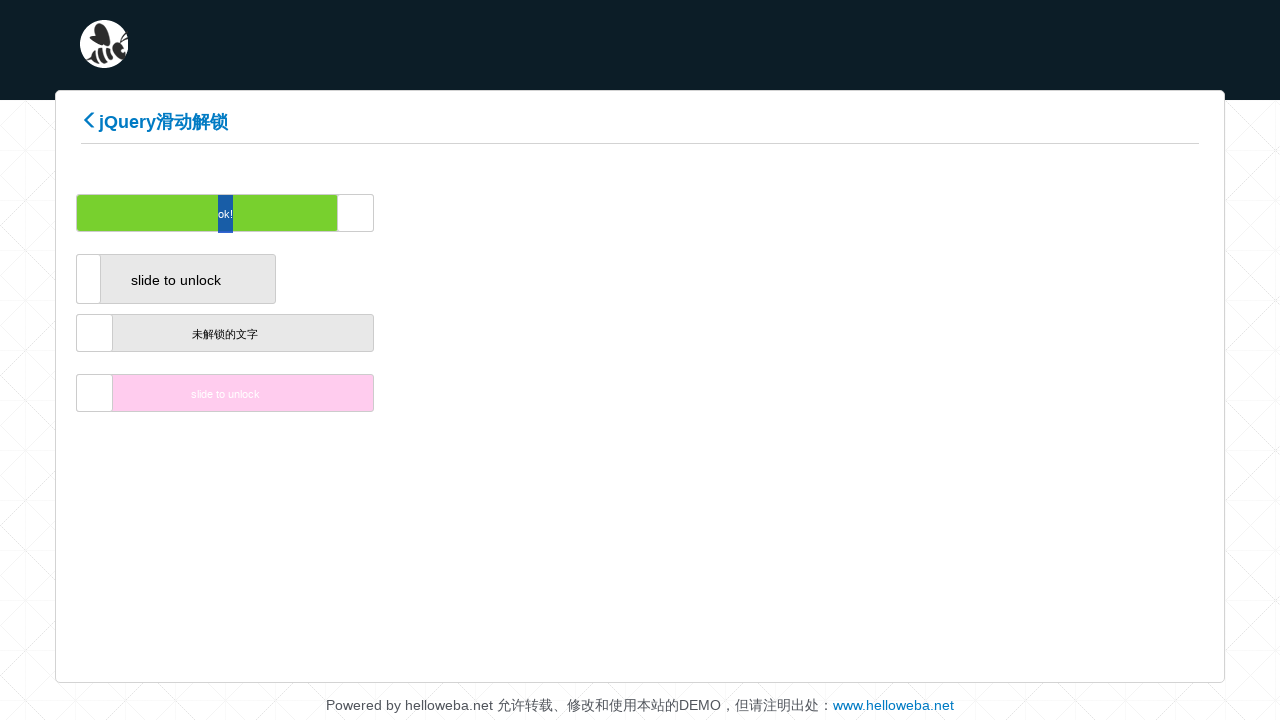

Waited 100ms during drag movement
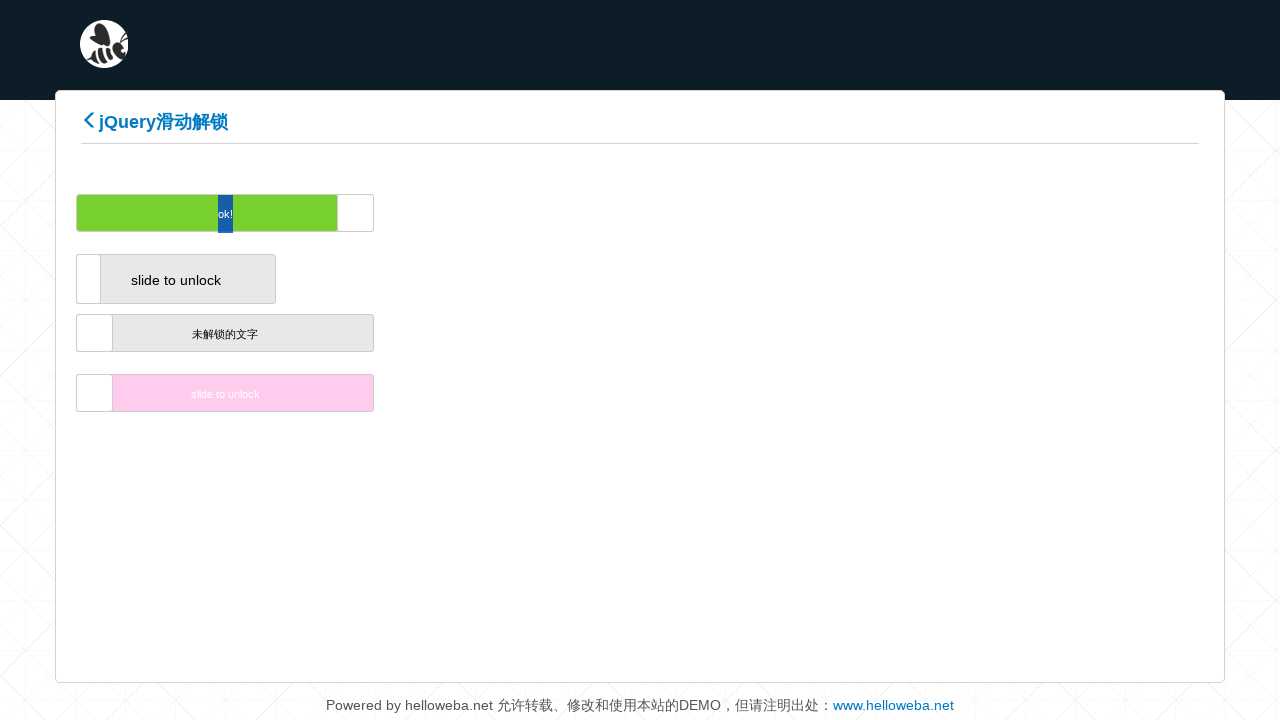

Dragged slider handle to position 193/200 at (1630, 213)
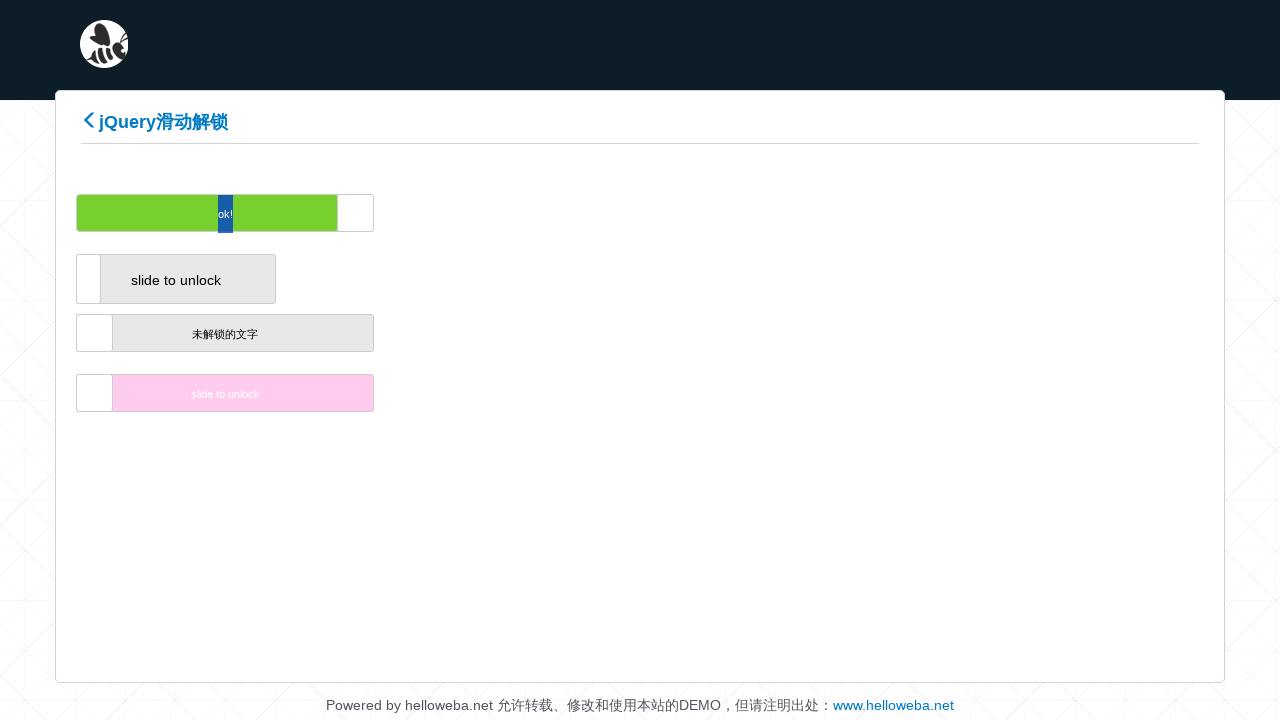

Waited 100ms during drag movement
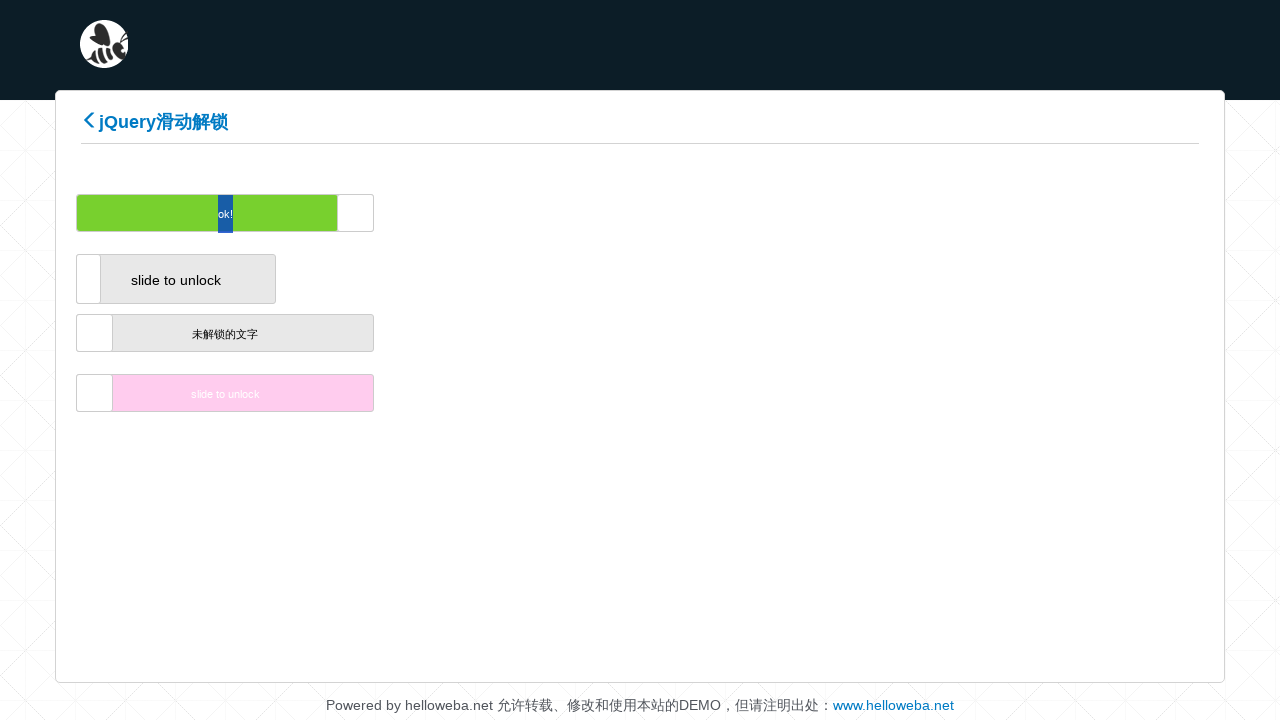

Dragged slider handle to position 194/200 at (1638, 213)
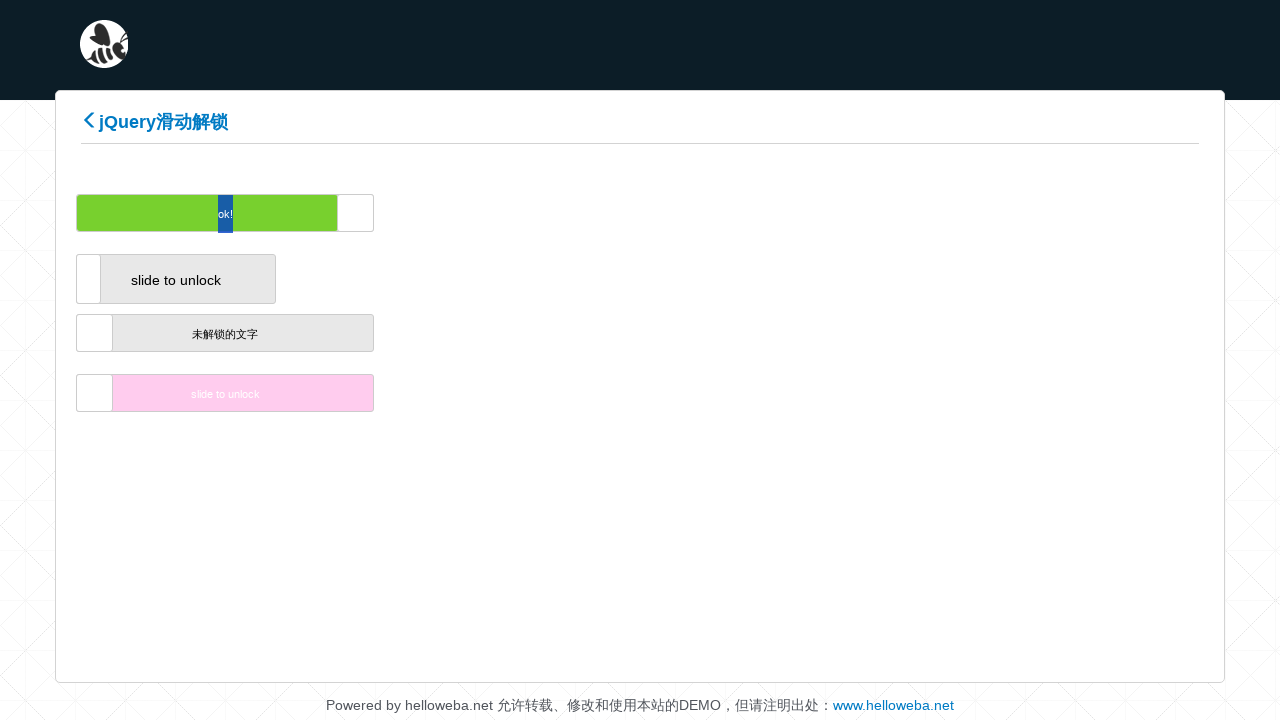

Waited 100ms during drag movement
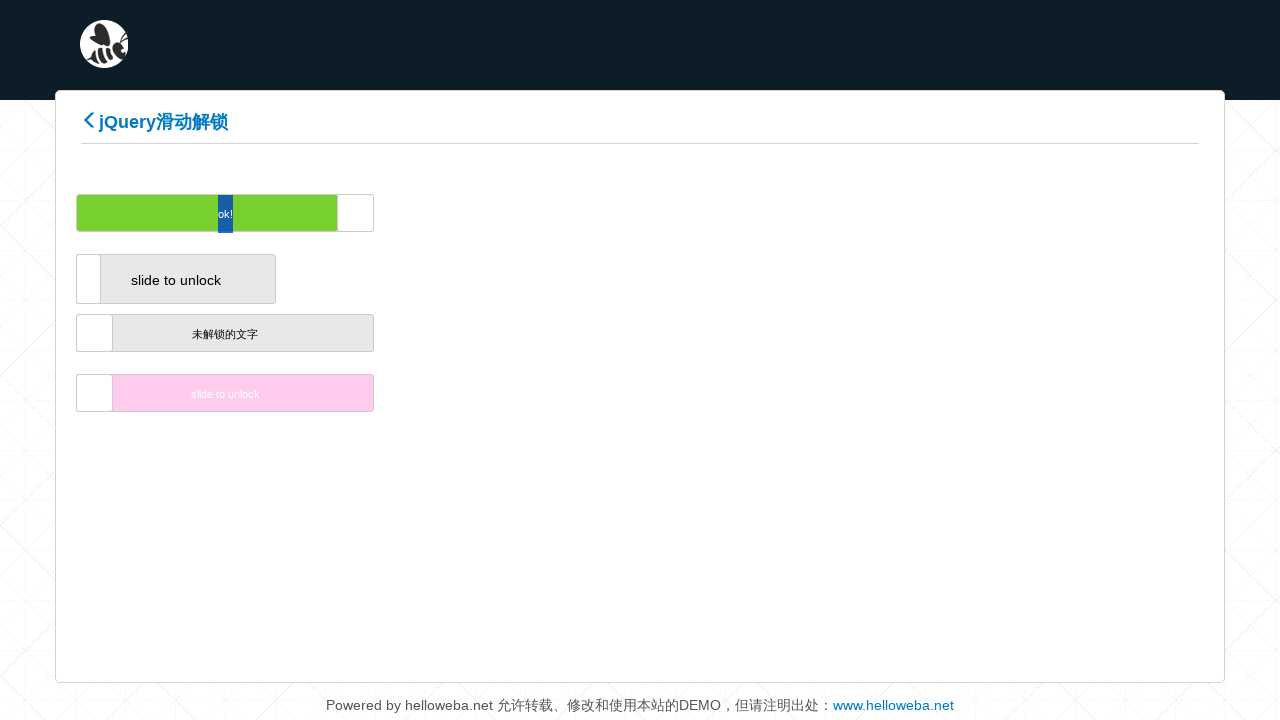

Dragged slider handle to position 195/200 at (1646, 213)
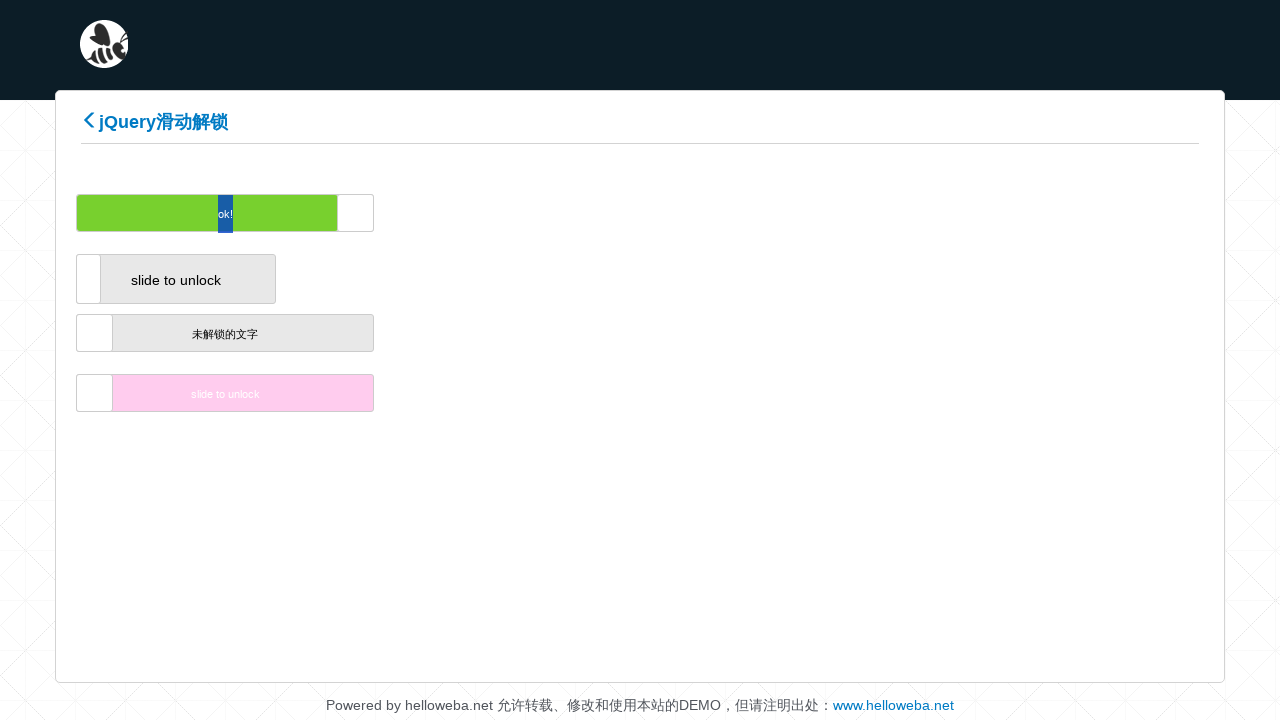

Waited 100ms during drag movement
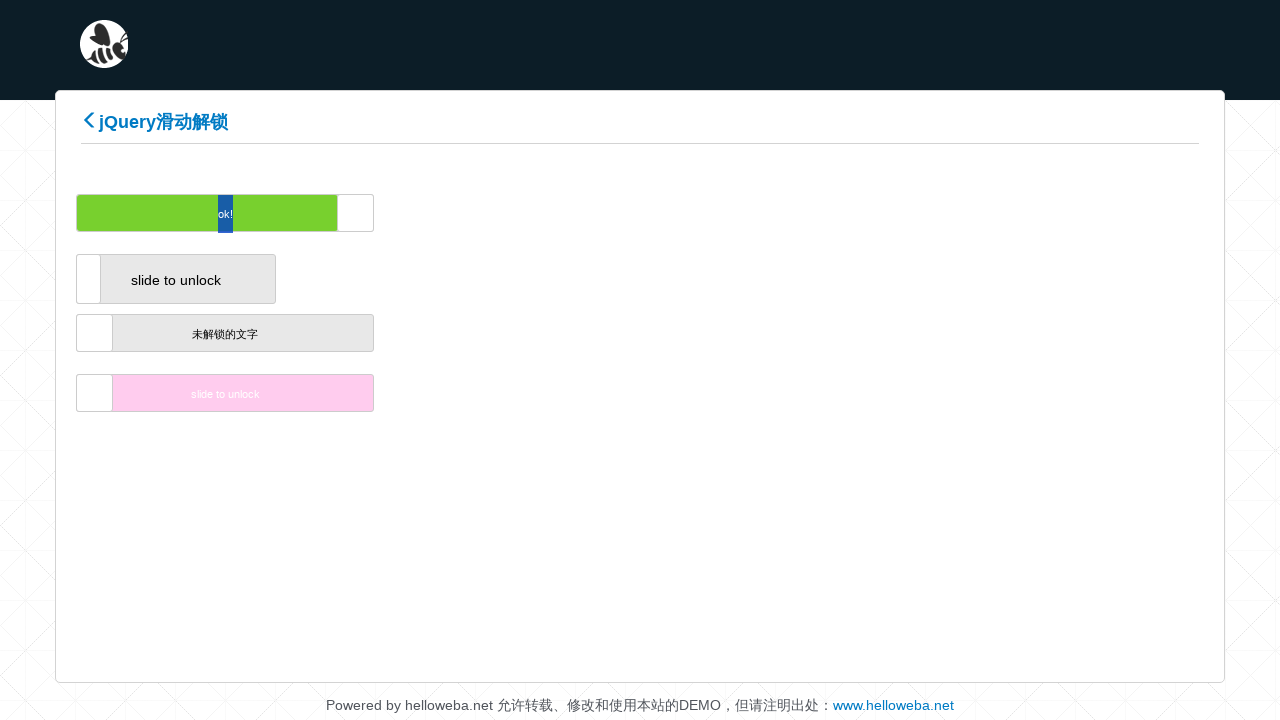

Dragged slider handle to position 196/200 at (1654, 213)
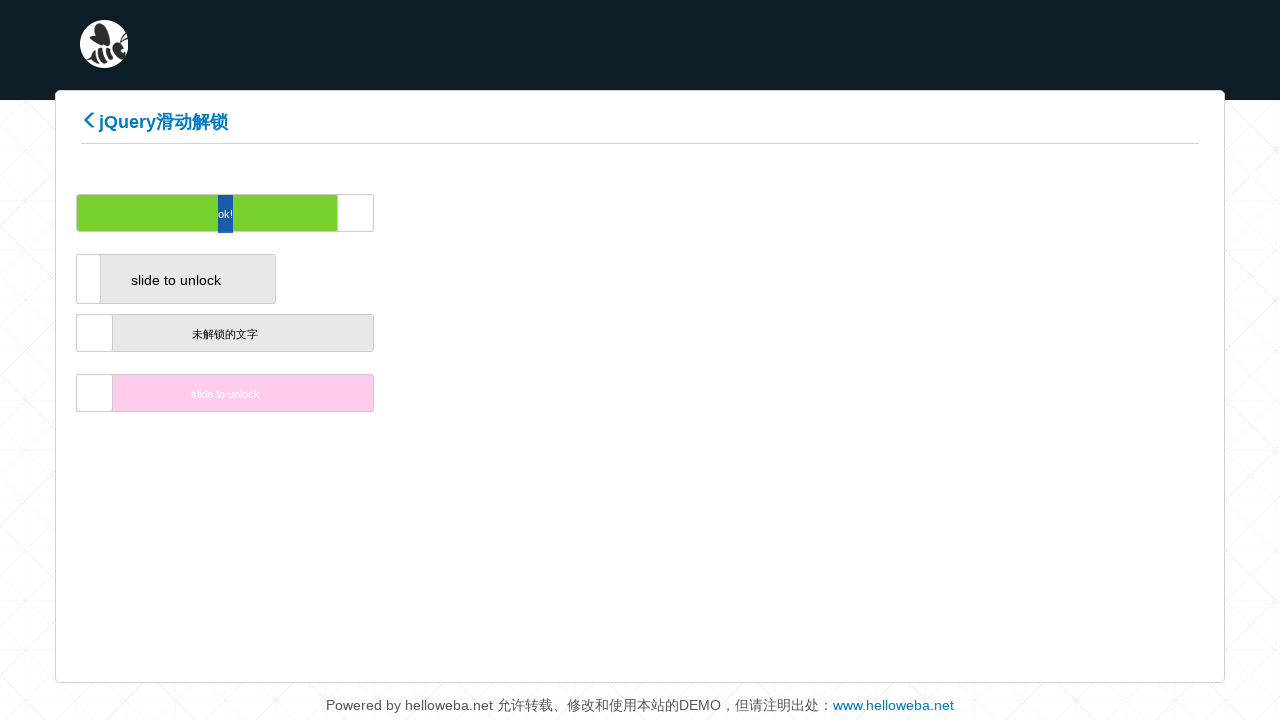

Waited 100ms during drag movement
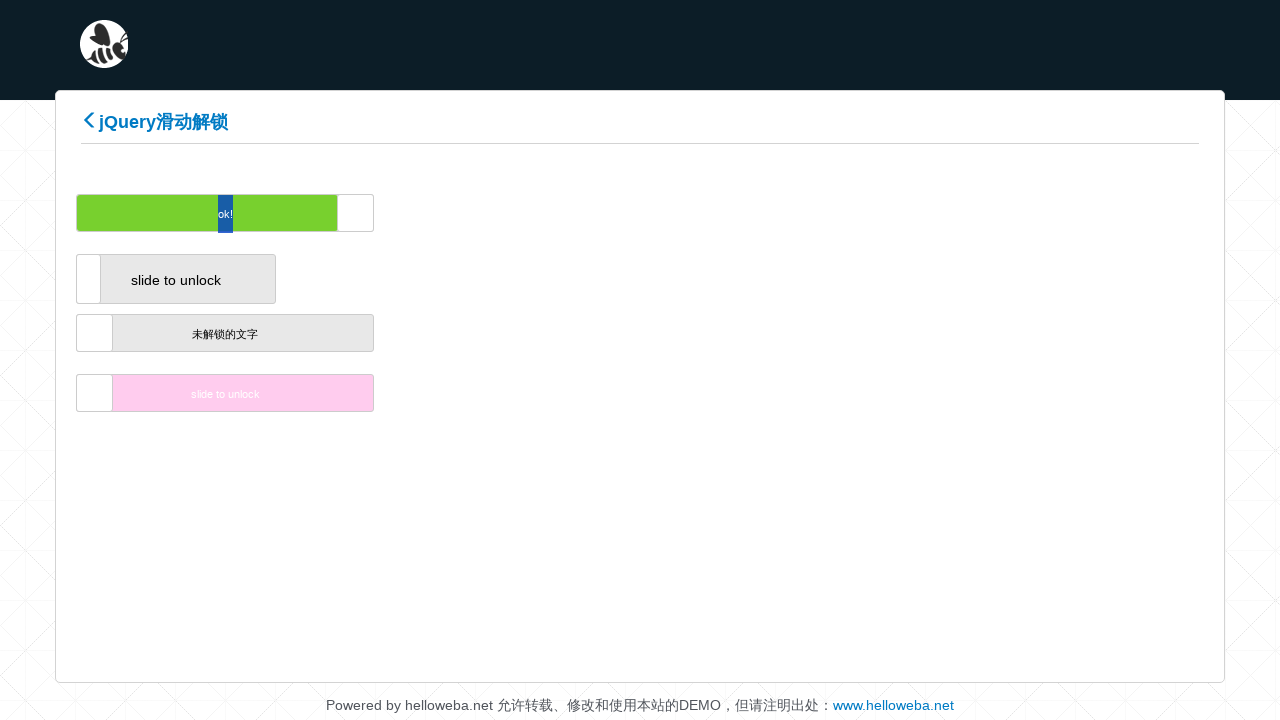

Dragged slider handle to position 197/200 at (1662, 213)
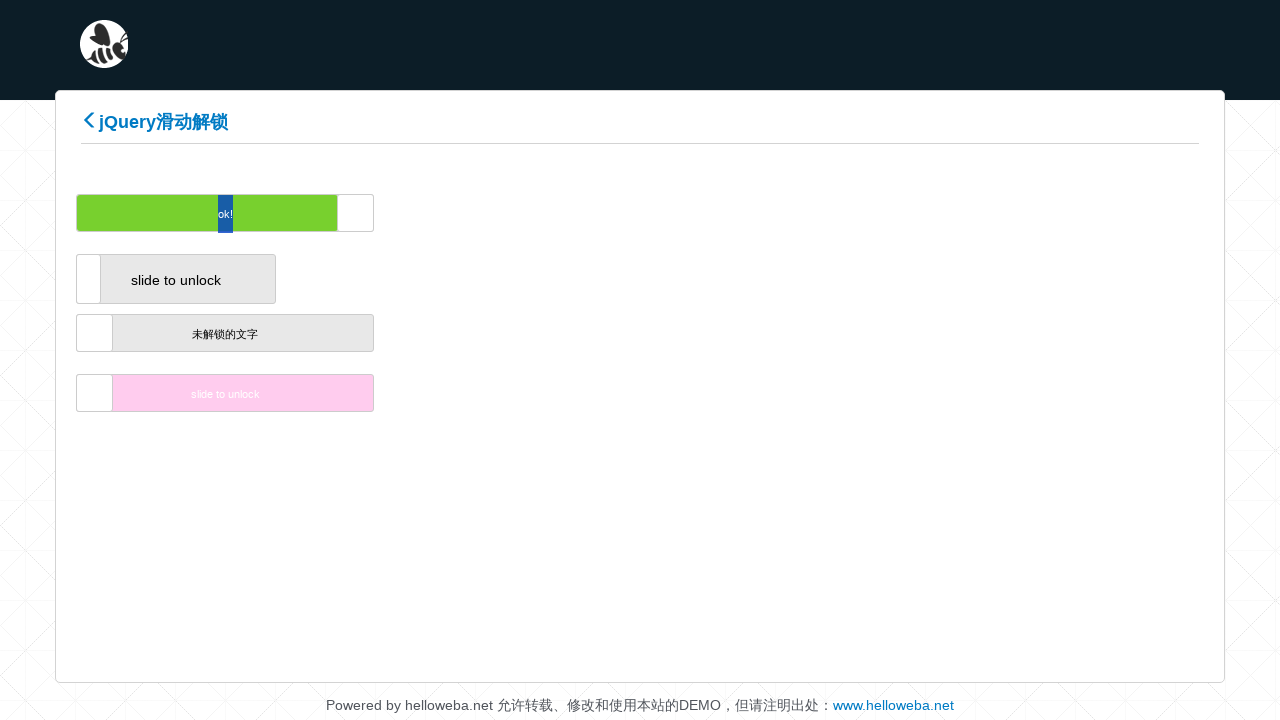

Waited 100ms during drag movement
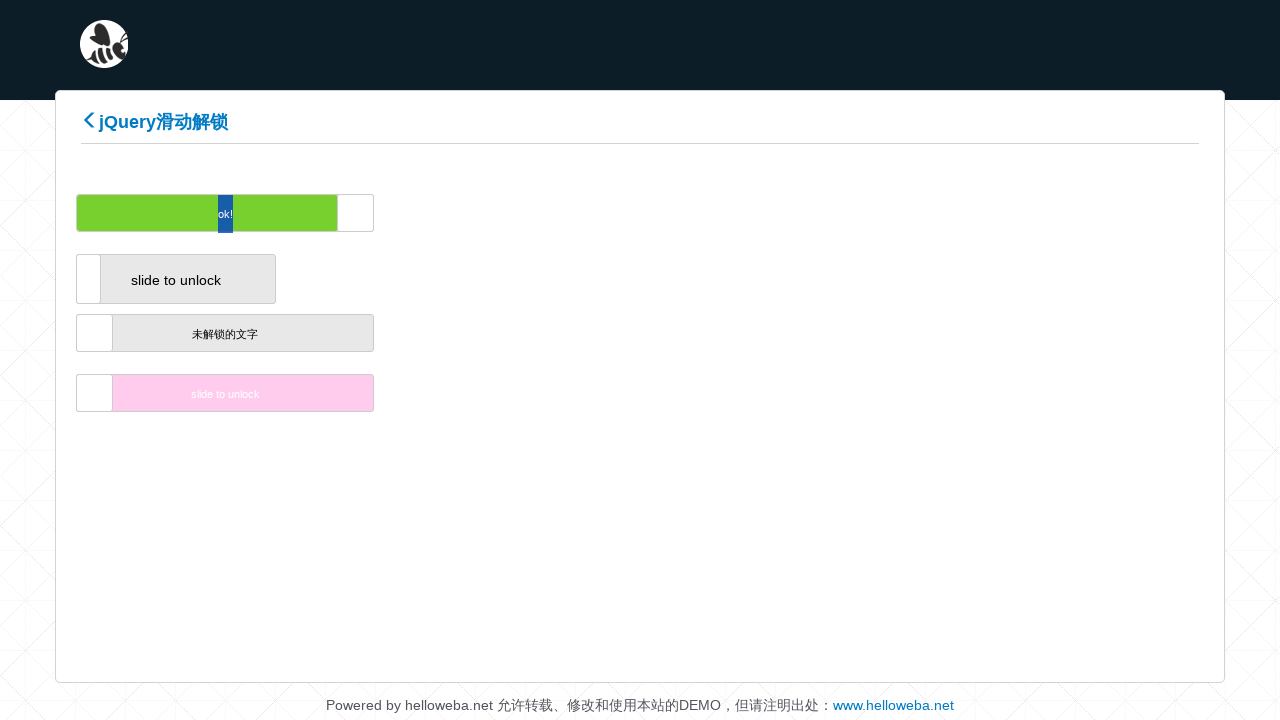

Dragged slider handle to position 198/200 at (1670, 213)
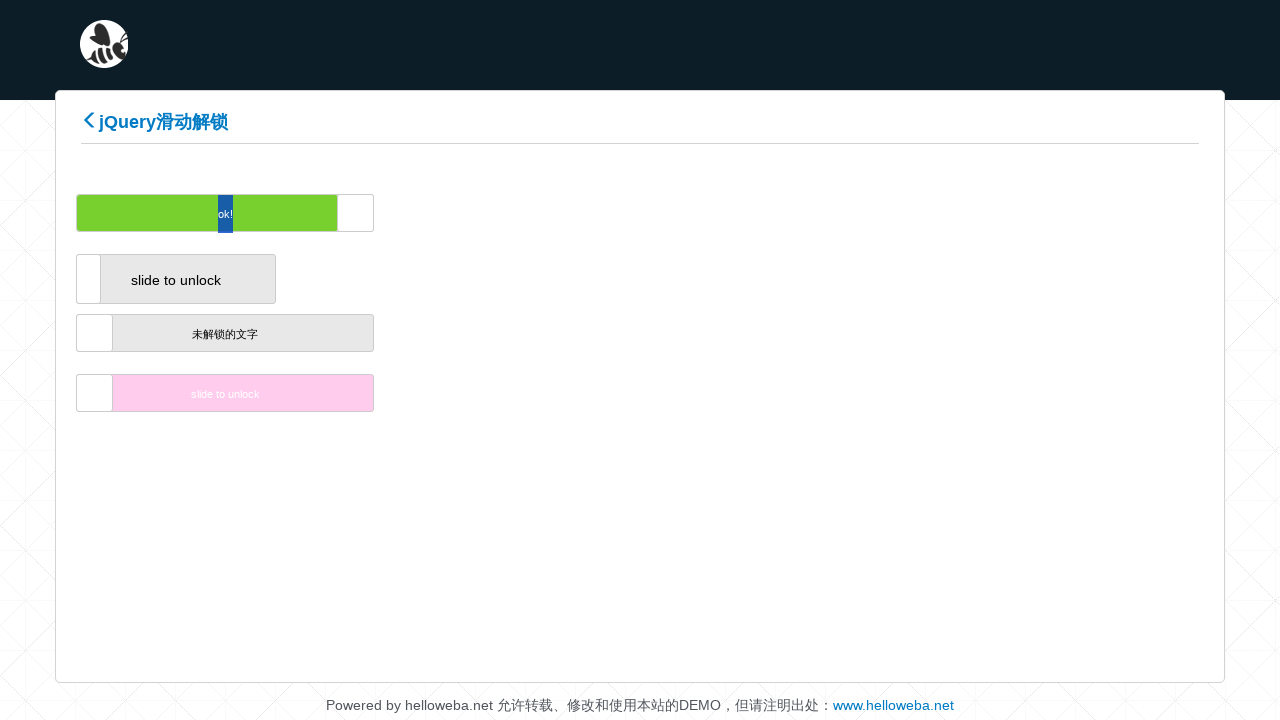

Waited 100ms during drag movement
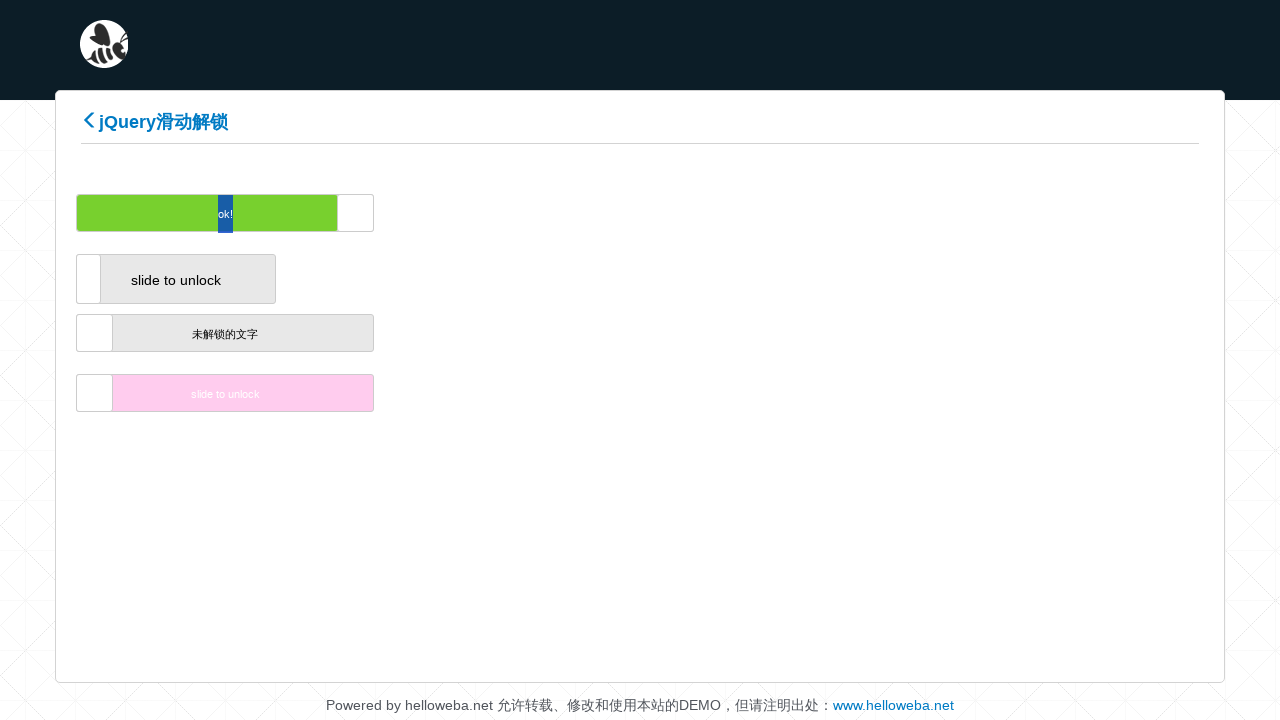

Dragged slider handle to position 199/200 at (1678, 213)
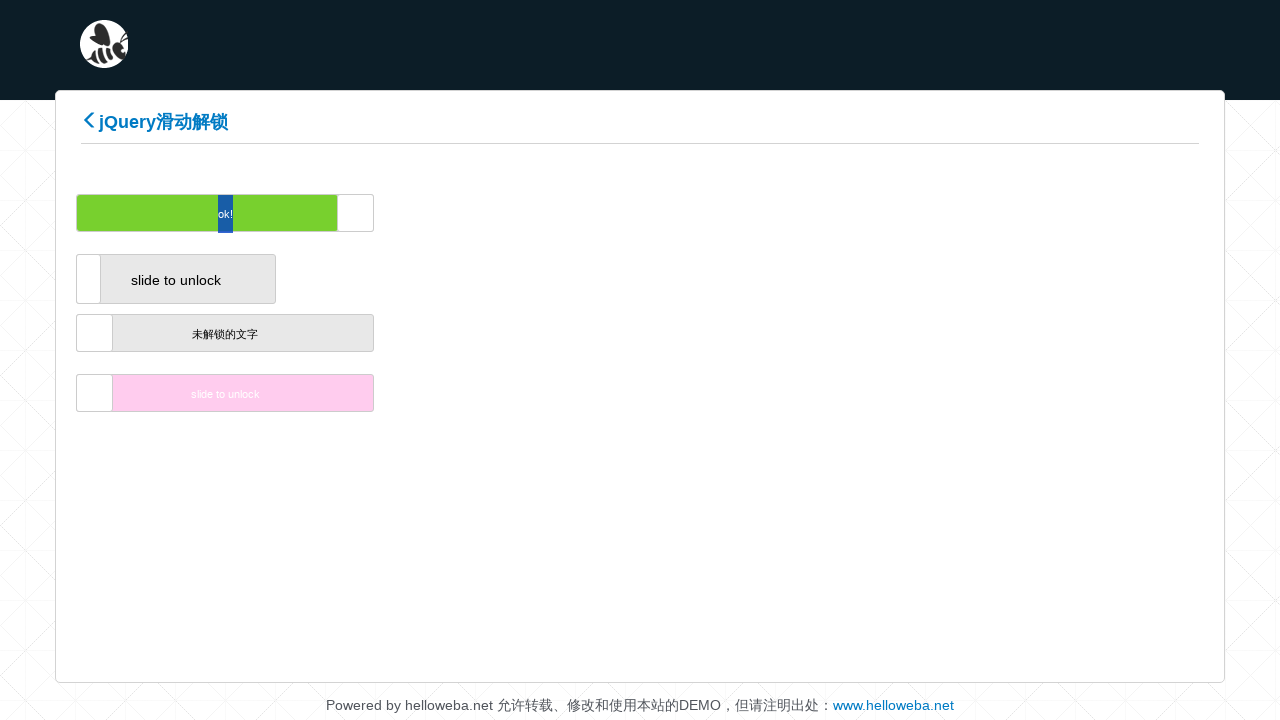

Waited 100ms during drag movement
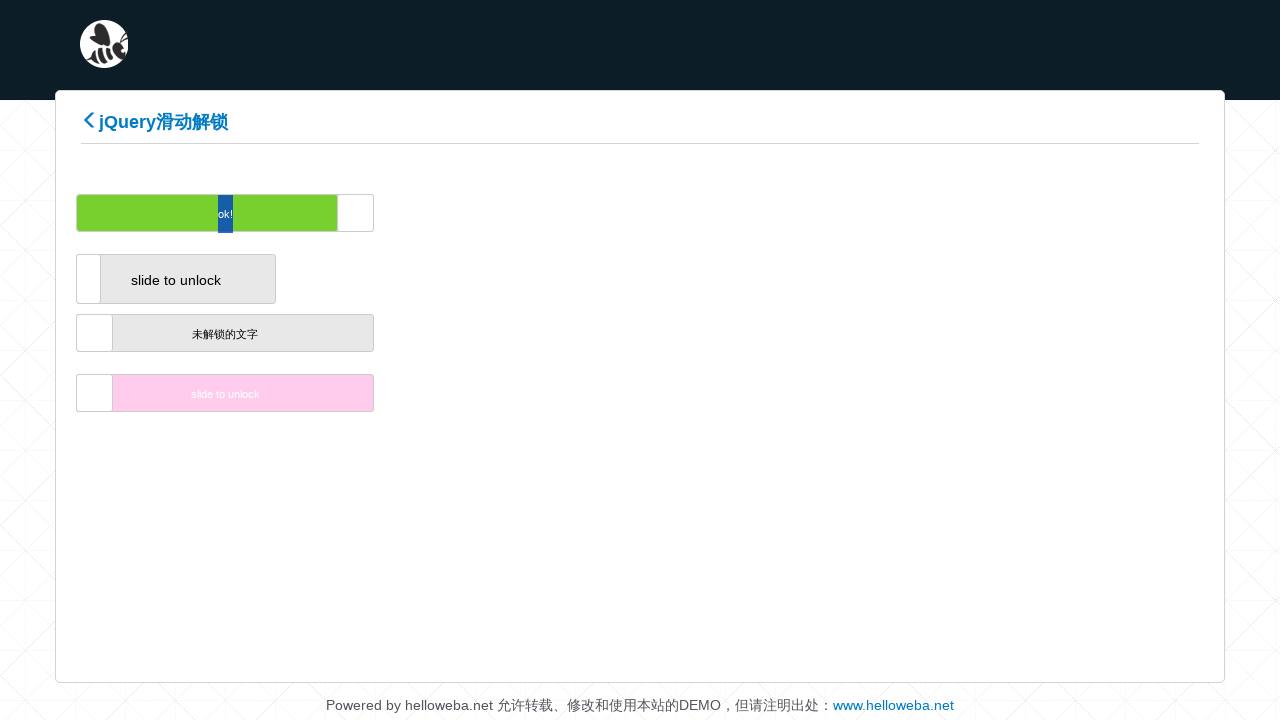

Dragged slider handle to position 200/200 at (1686, 213)
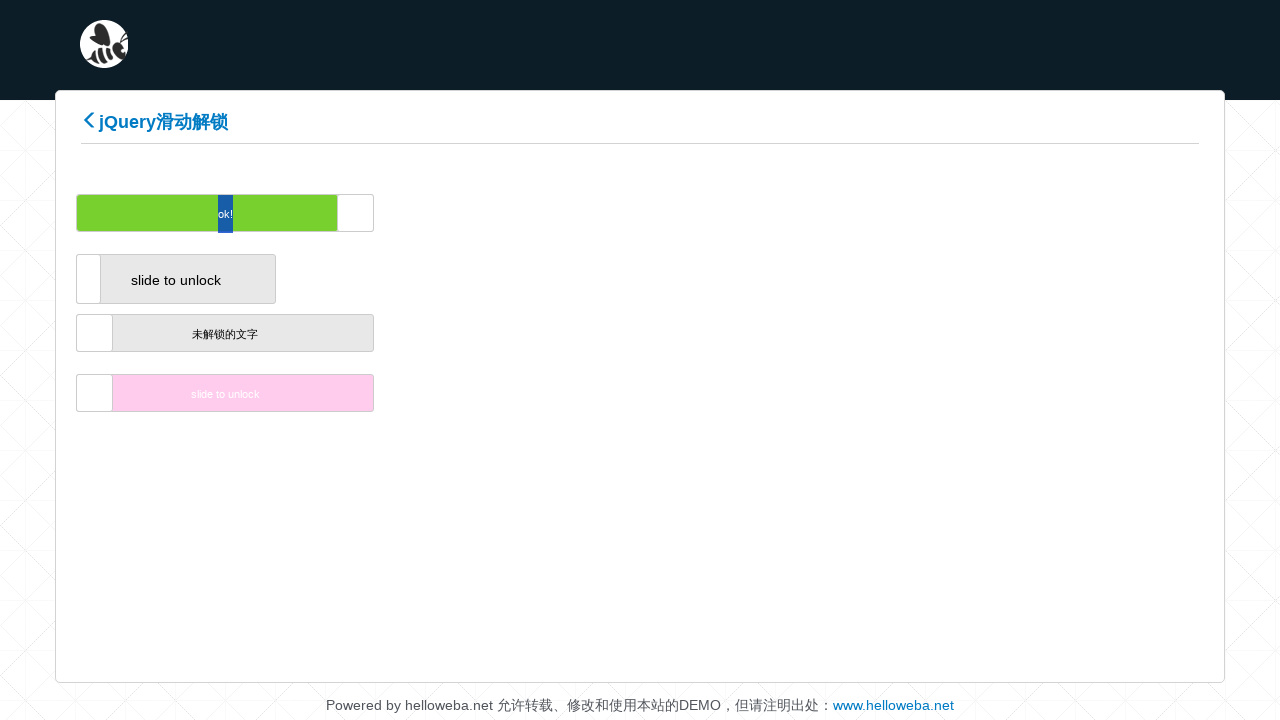

Waited 100ms during drag movement
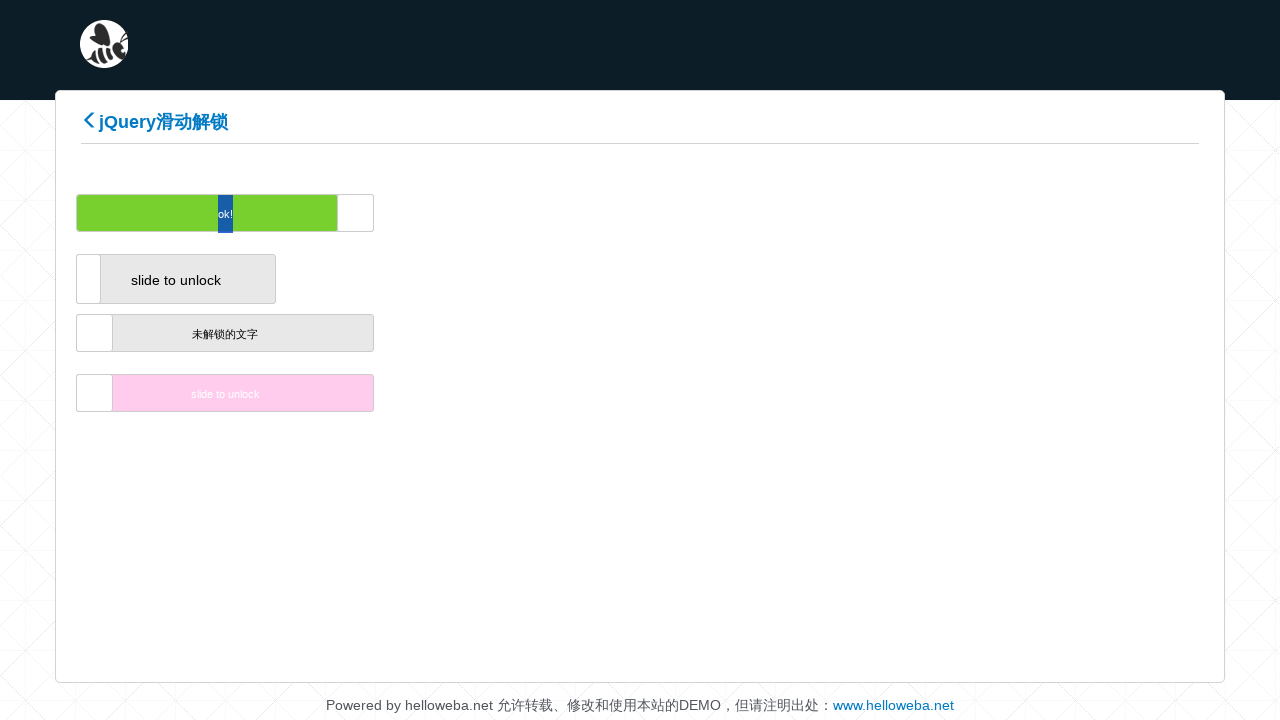

Released mouse button to complete slider drag at (1686, 213)
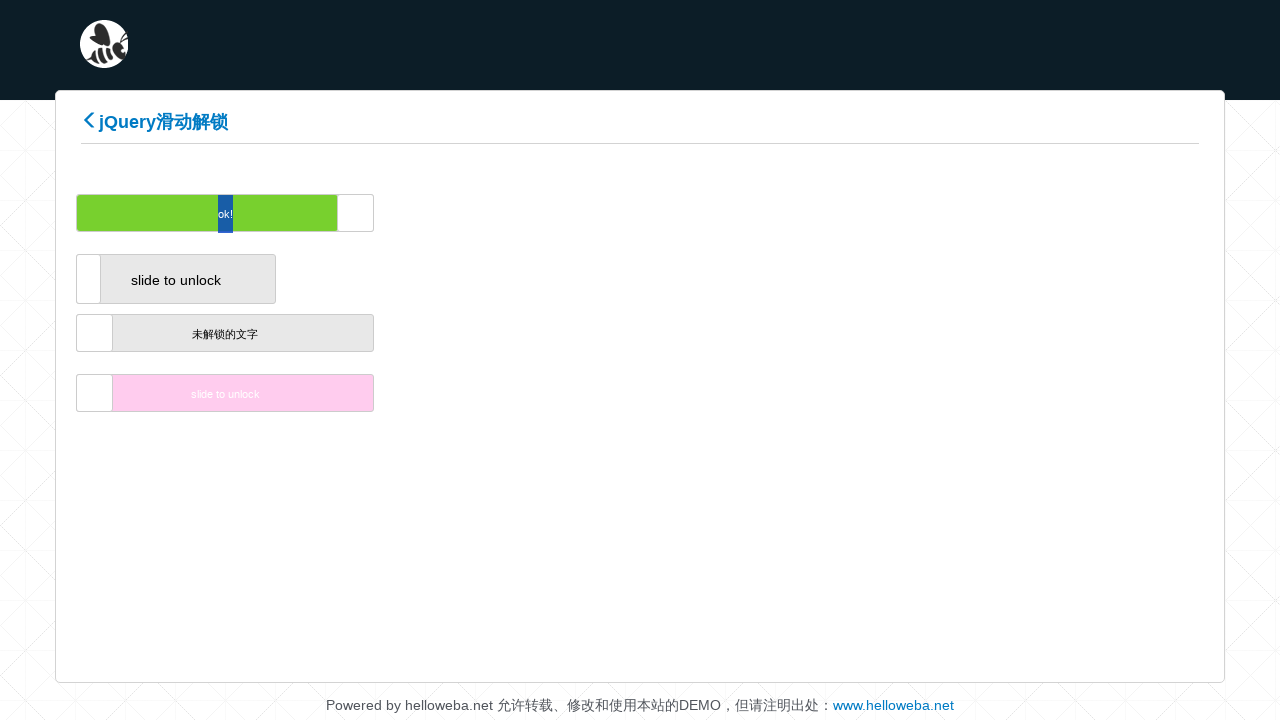

Set up dialog handler to accept success alert
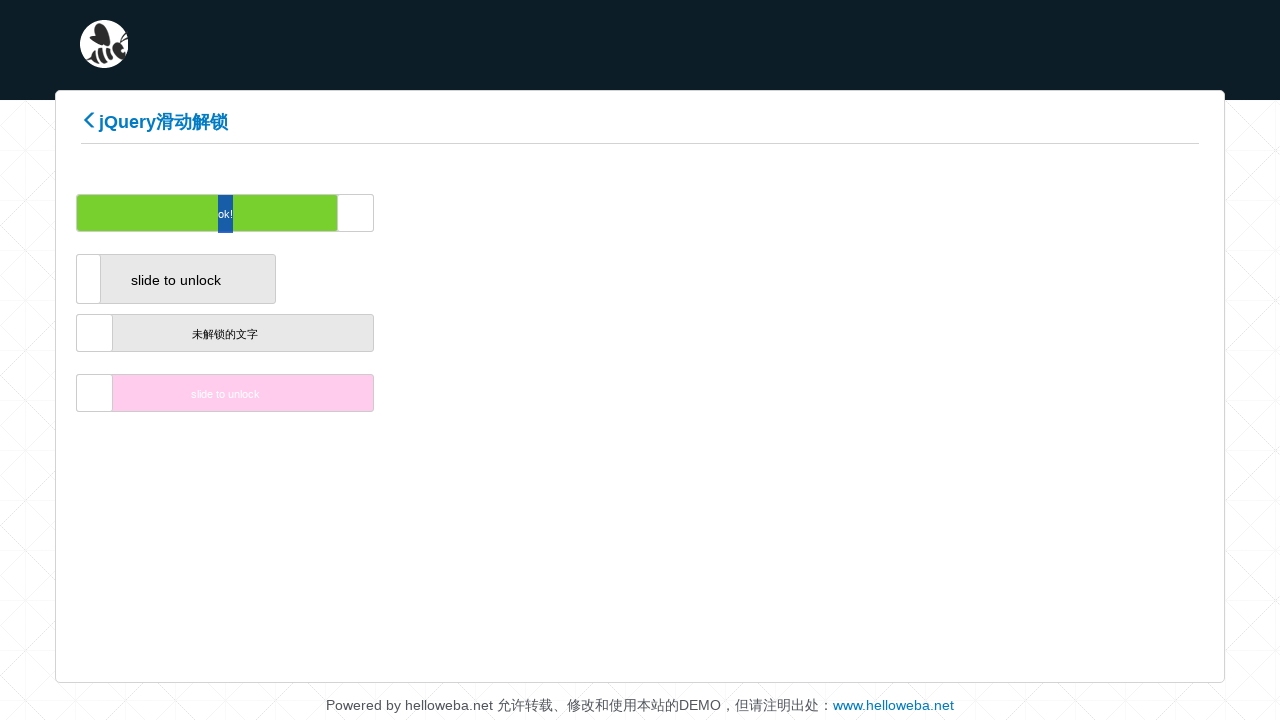

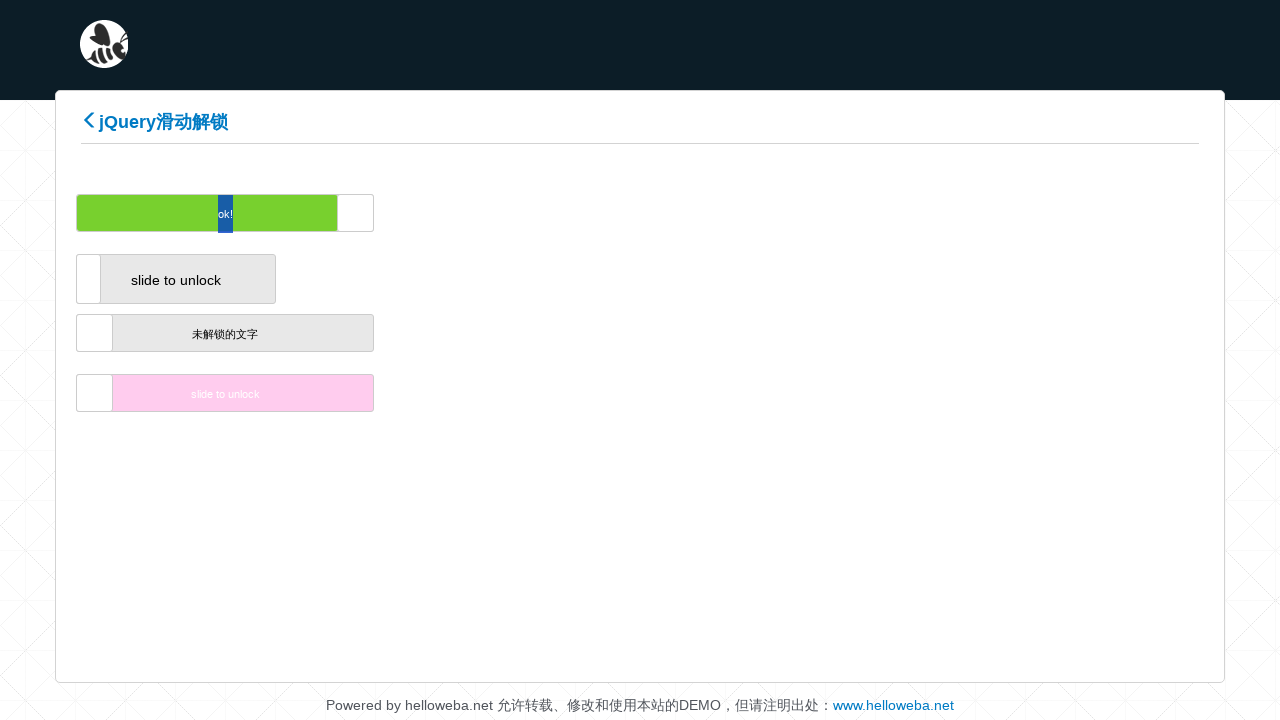